Finds all links on the W3Schools homepage and checks if they are displayed

Starting URL: https://www.w3schools.com/

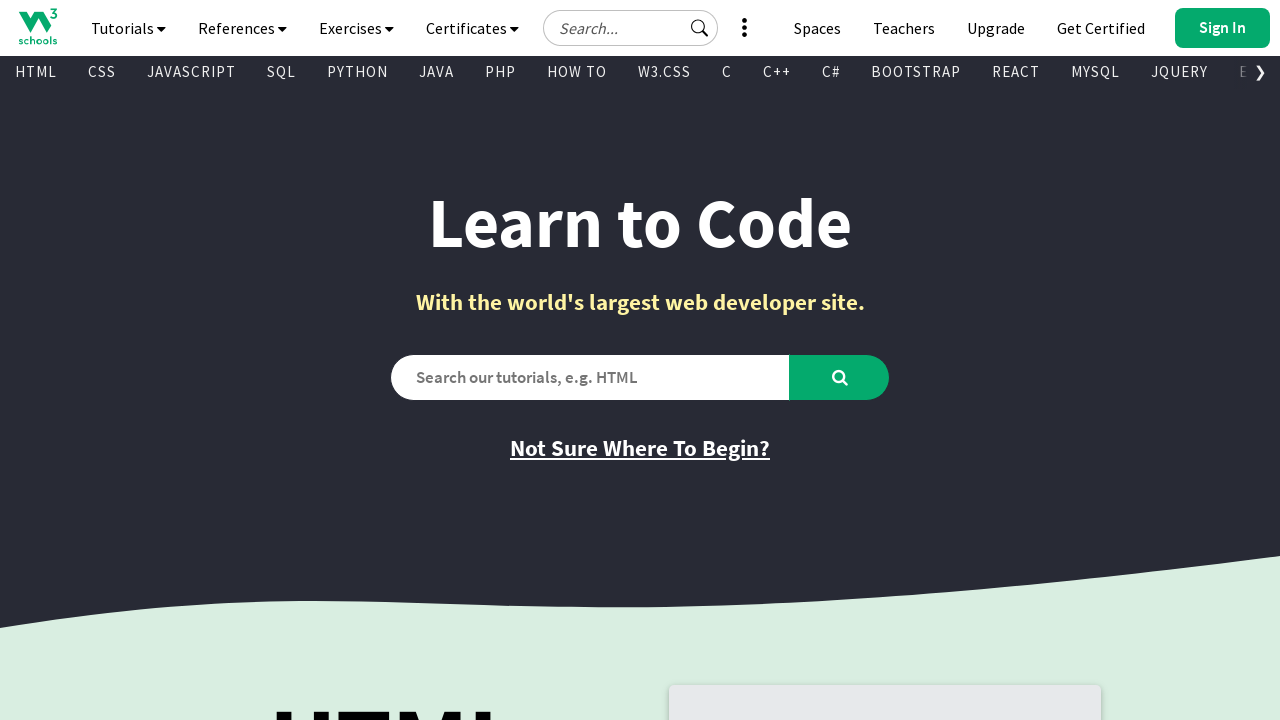

Waited for anchor elements to load on W3Schools homepage
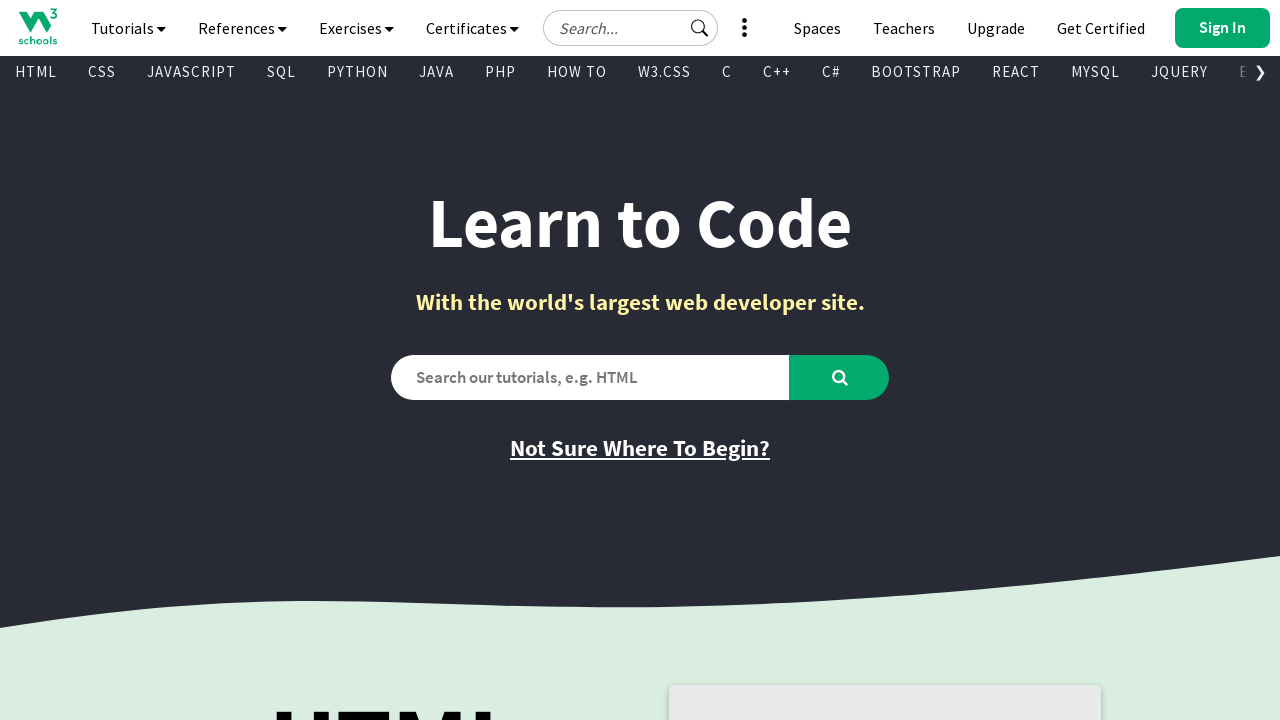

Retrieved all anchor elements from the page
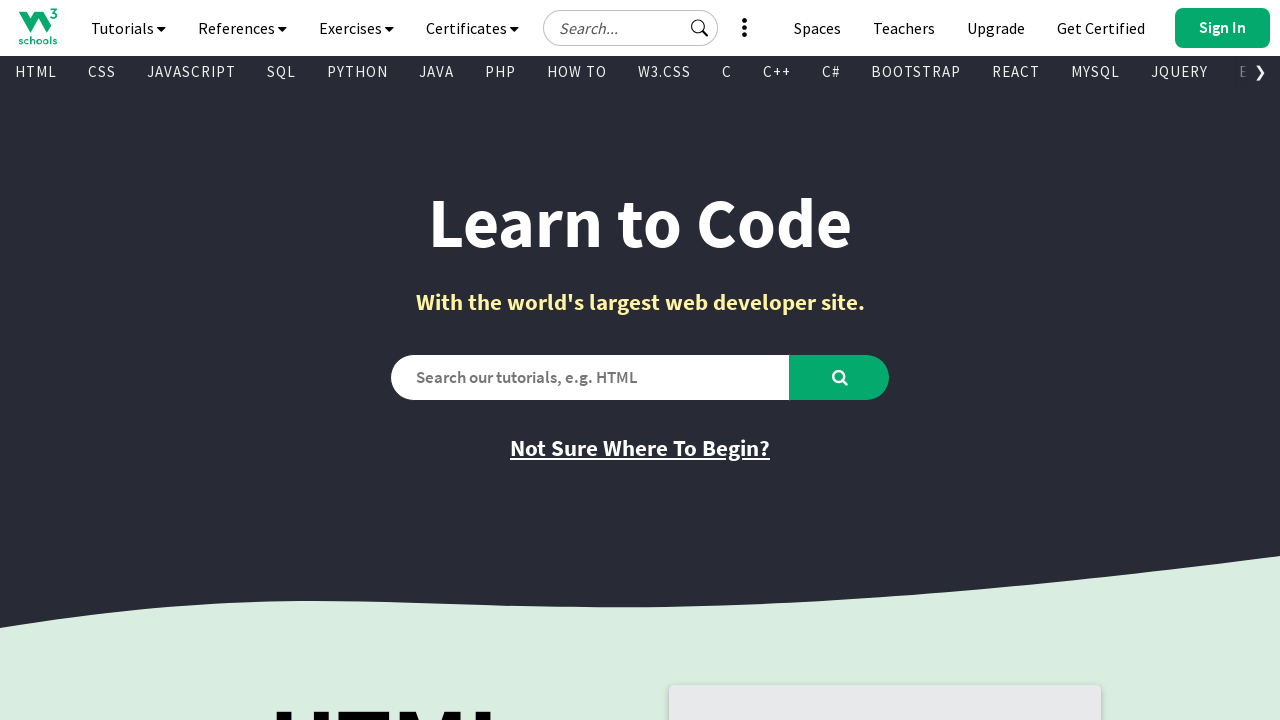

Checked visibility and retrieved text from link: ''
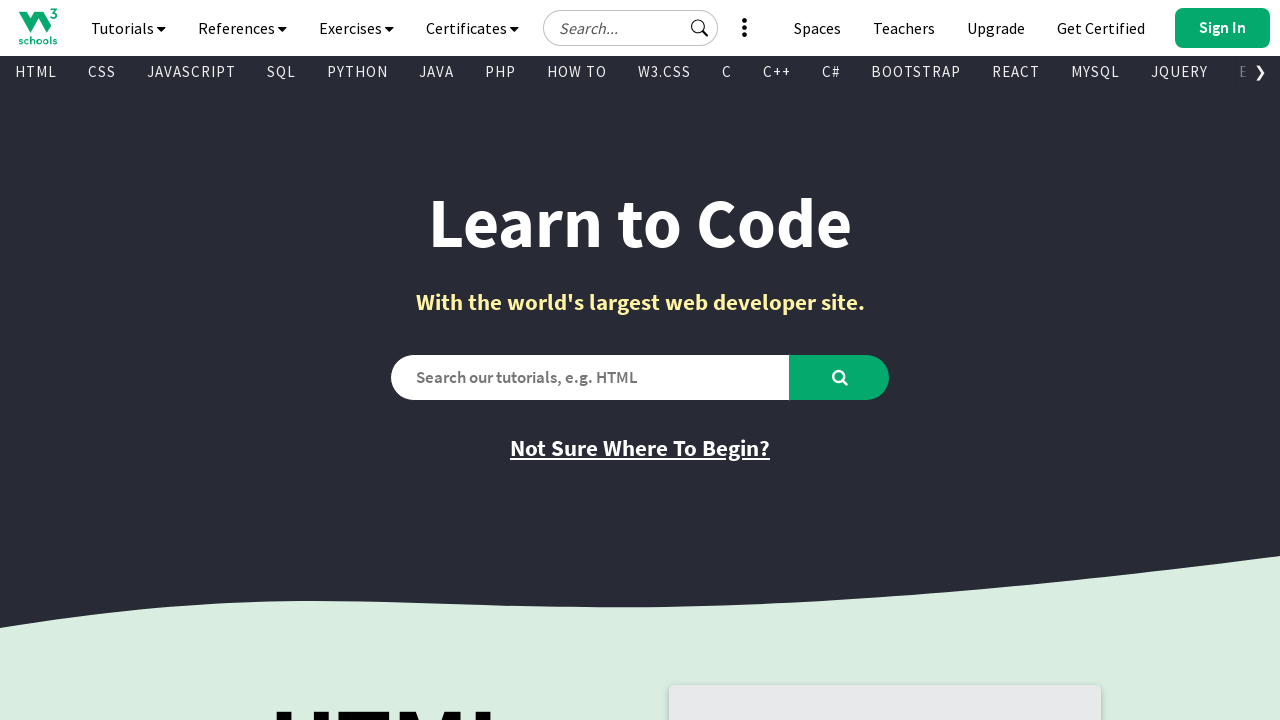

Retrieved href attribute from link: 'https://www.w3schools.com'
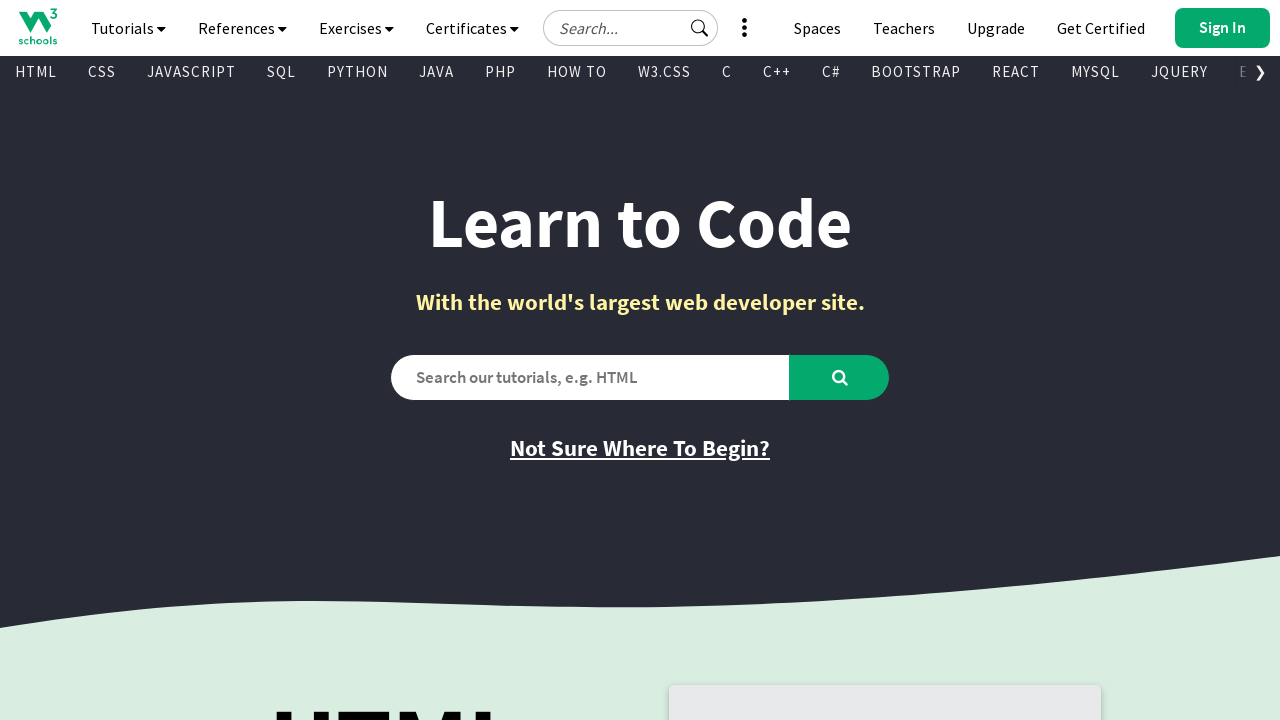

Checked visibility and retrieved text from link: 'Tutorials '
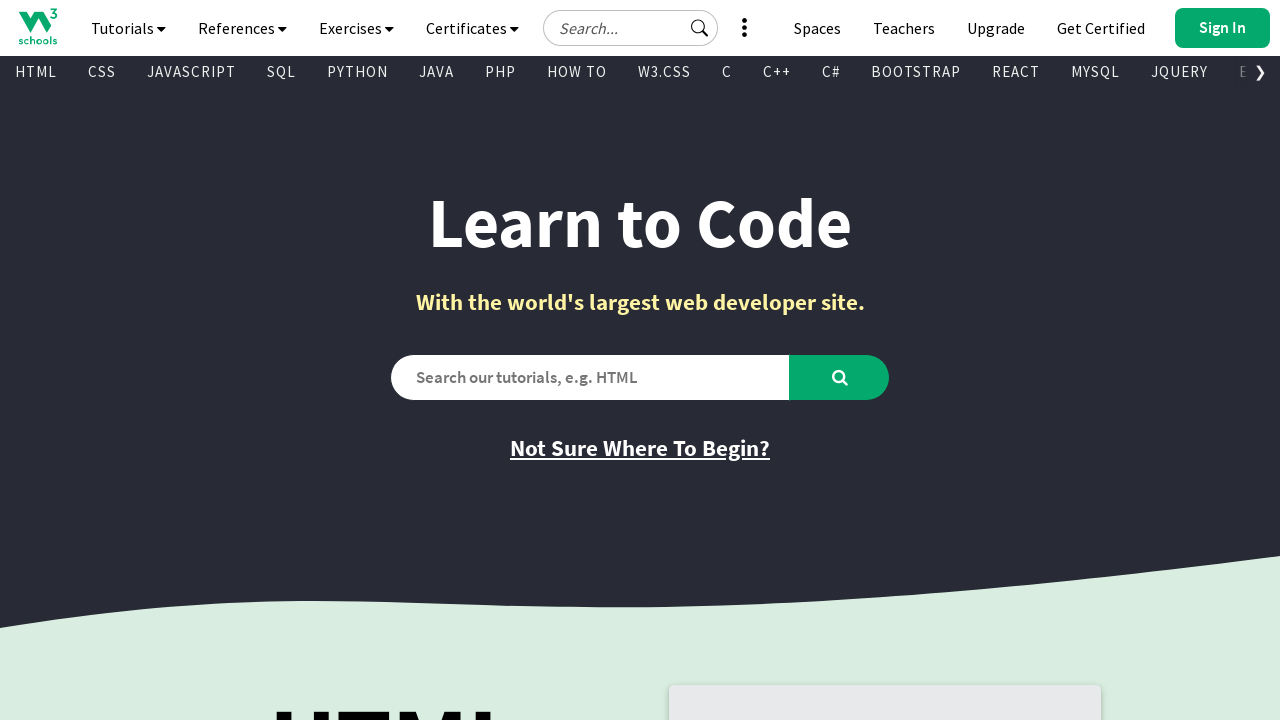

Retrieved href attribute from link: 'javascript:void(0)'
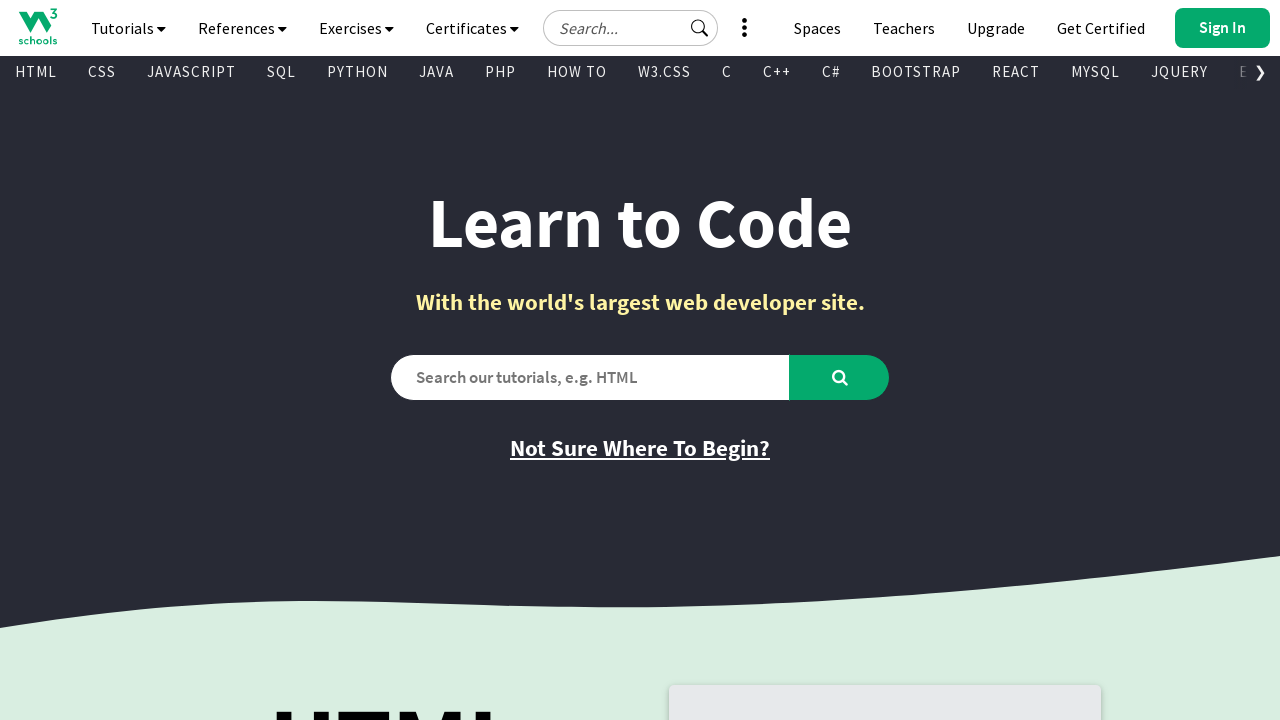

Checked visibility and retrieved text from link: 'References '
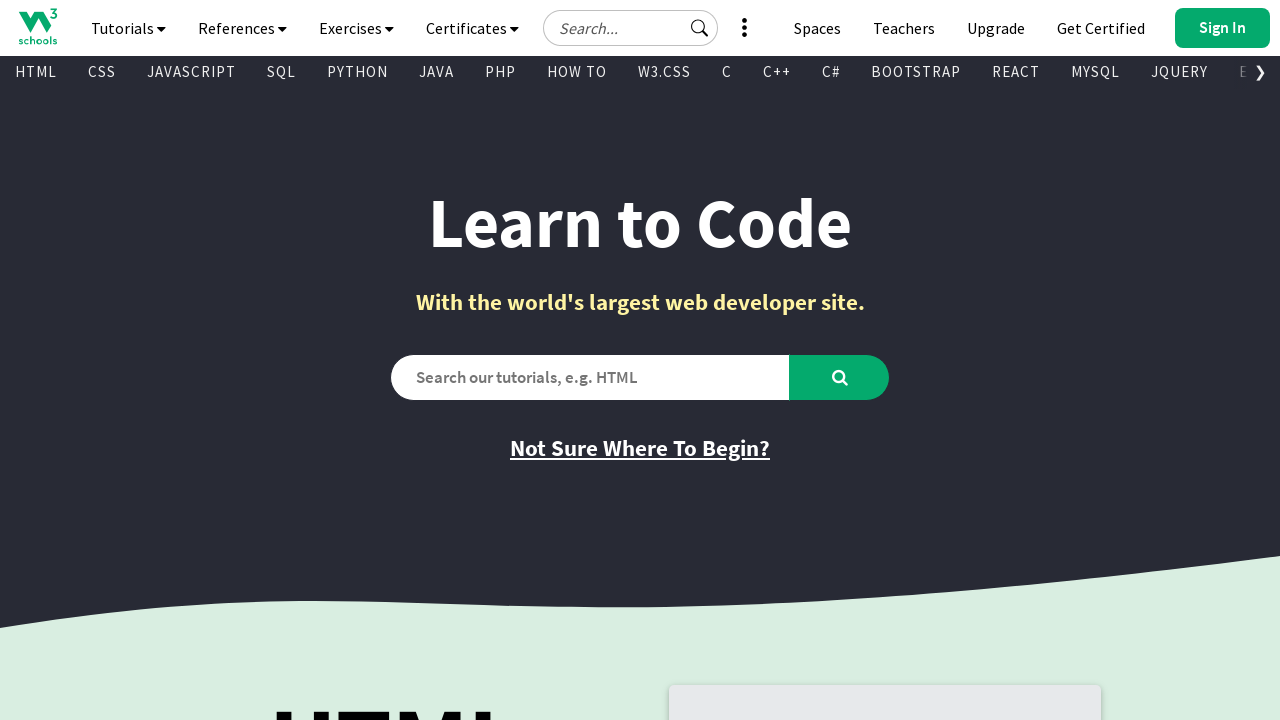

Retrieved href attribute from link: 'javascript:void(0)'
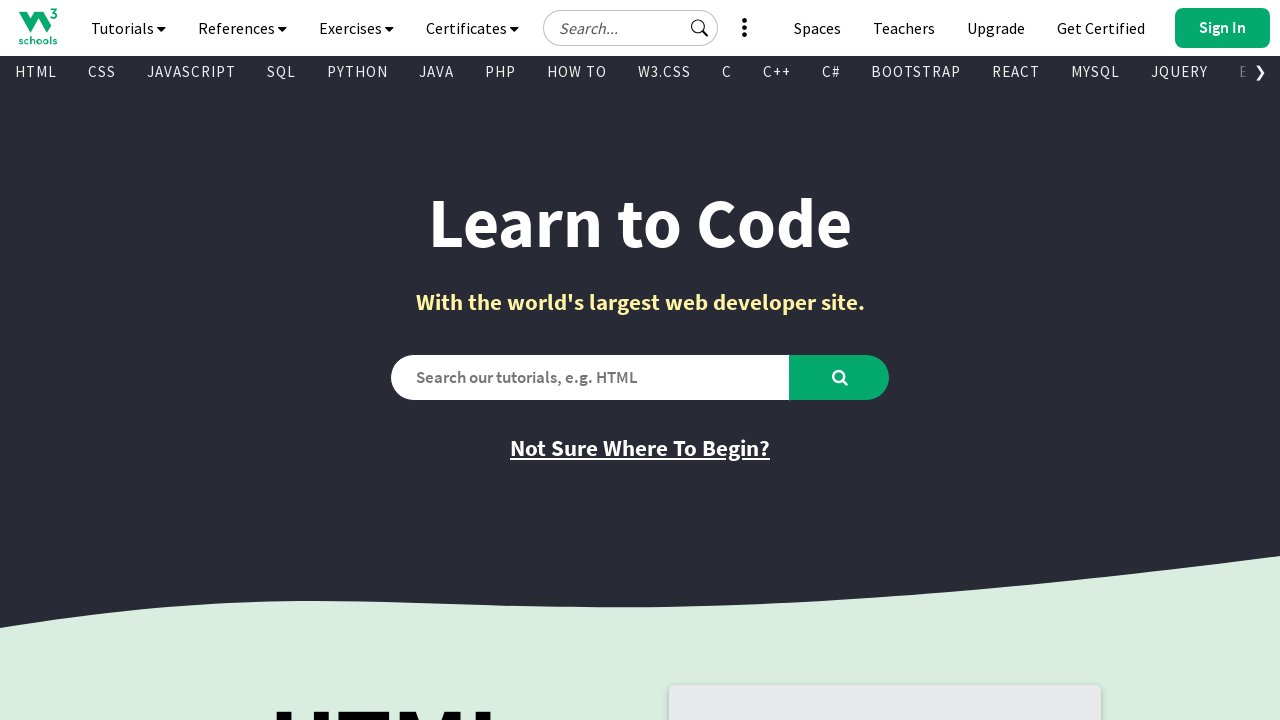

Checked visibility and retrieved text from link: 'Exercises '
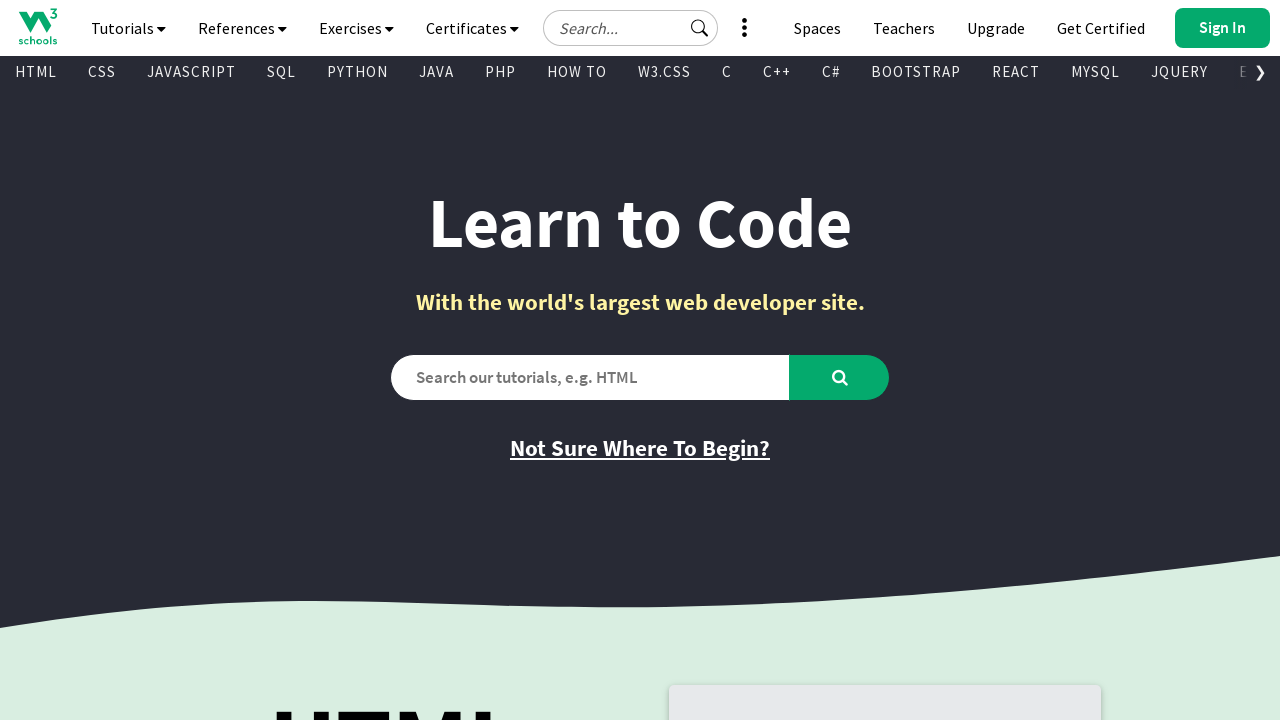

Retrieved href attribute from link: 'javascript:void(0)'
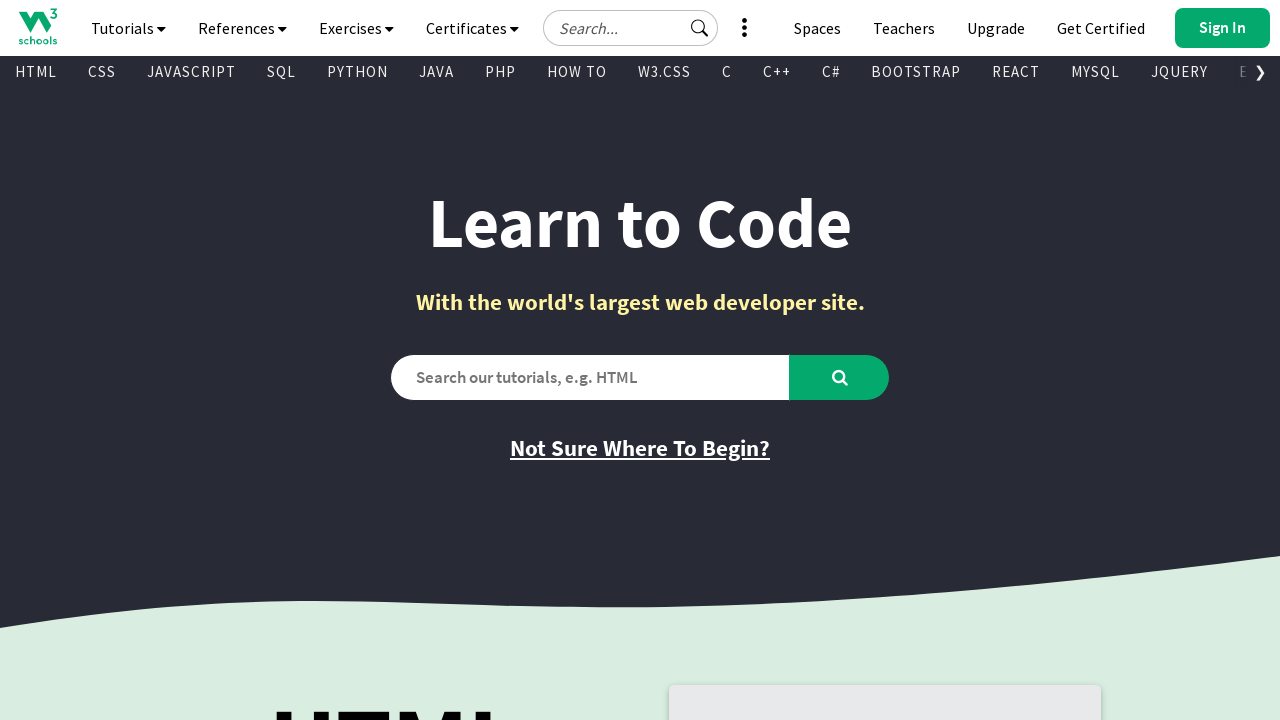

Checked visibility and retrieved text from link: 'Certificates '
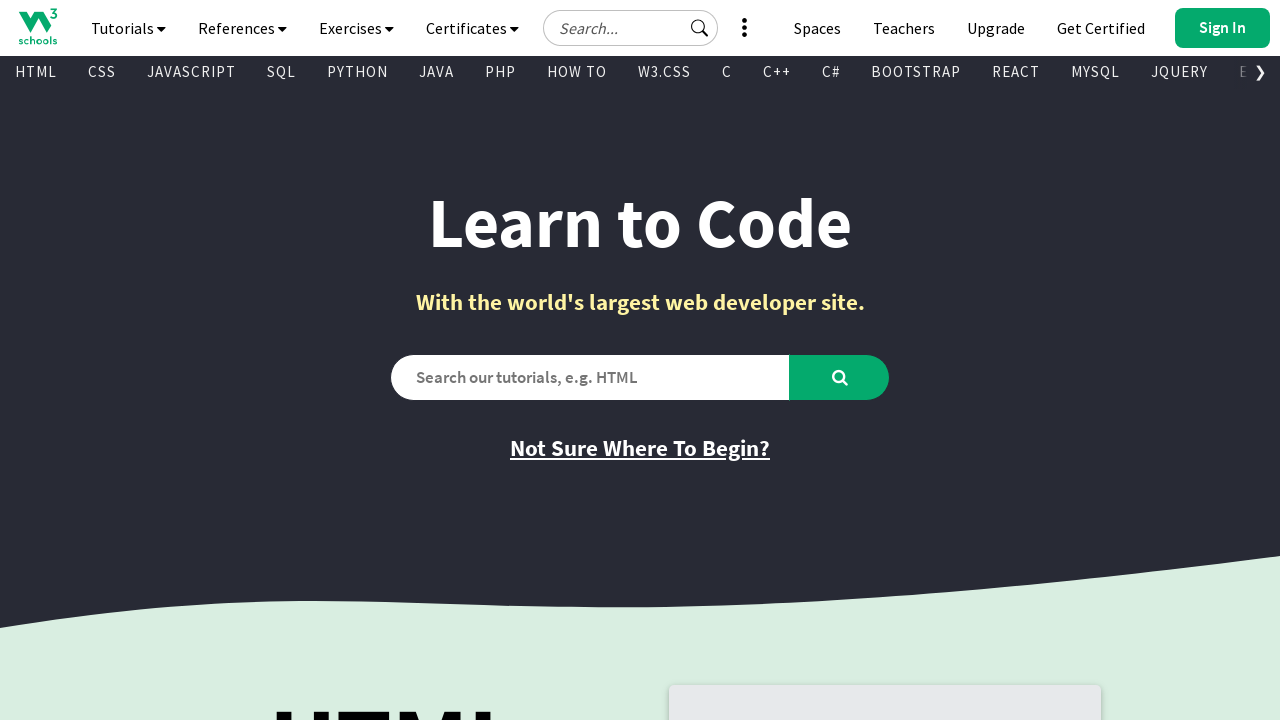

Retrieved href attribute from link: 'javascript:void(0)'
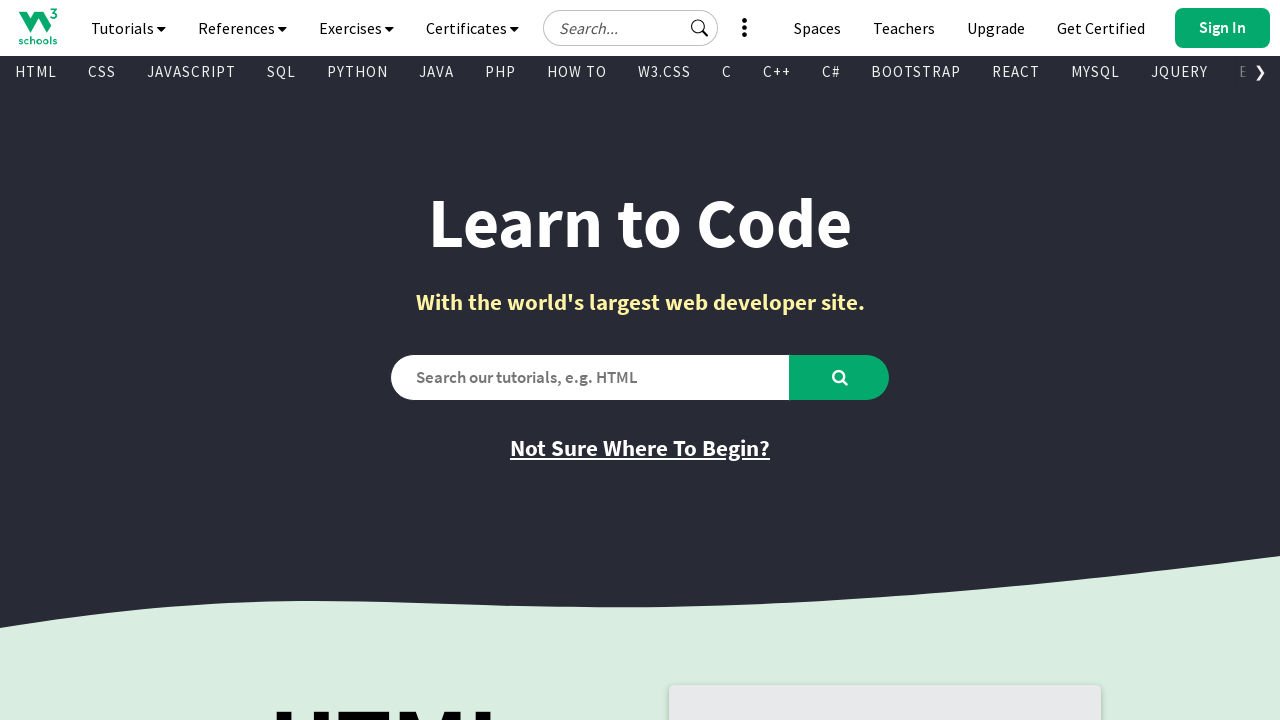

Checked visibility and retrieved text from link: ' '
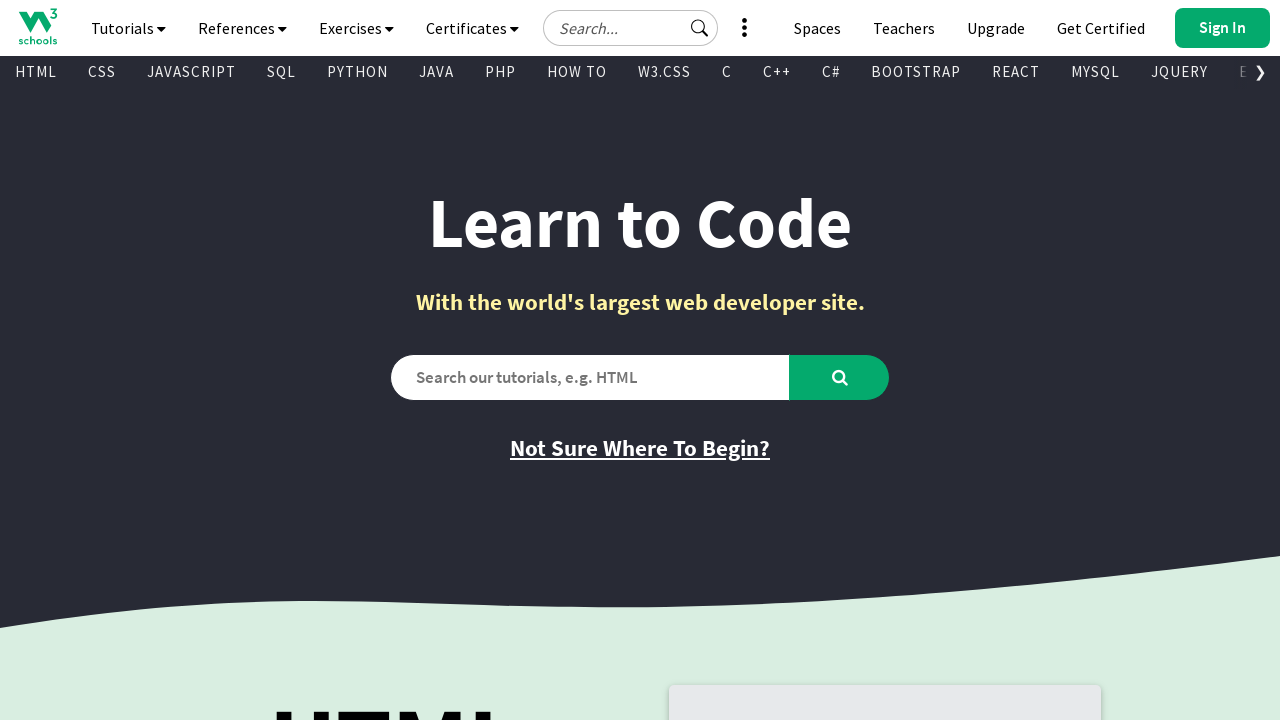

Retrieved href attribute from link: 'javascript:void(0)'
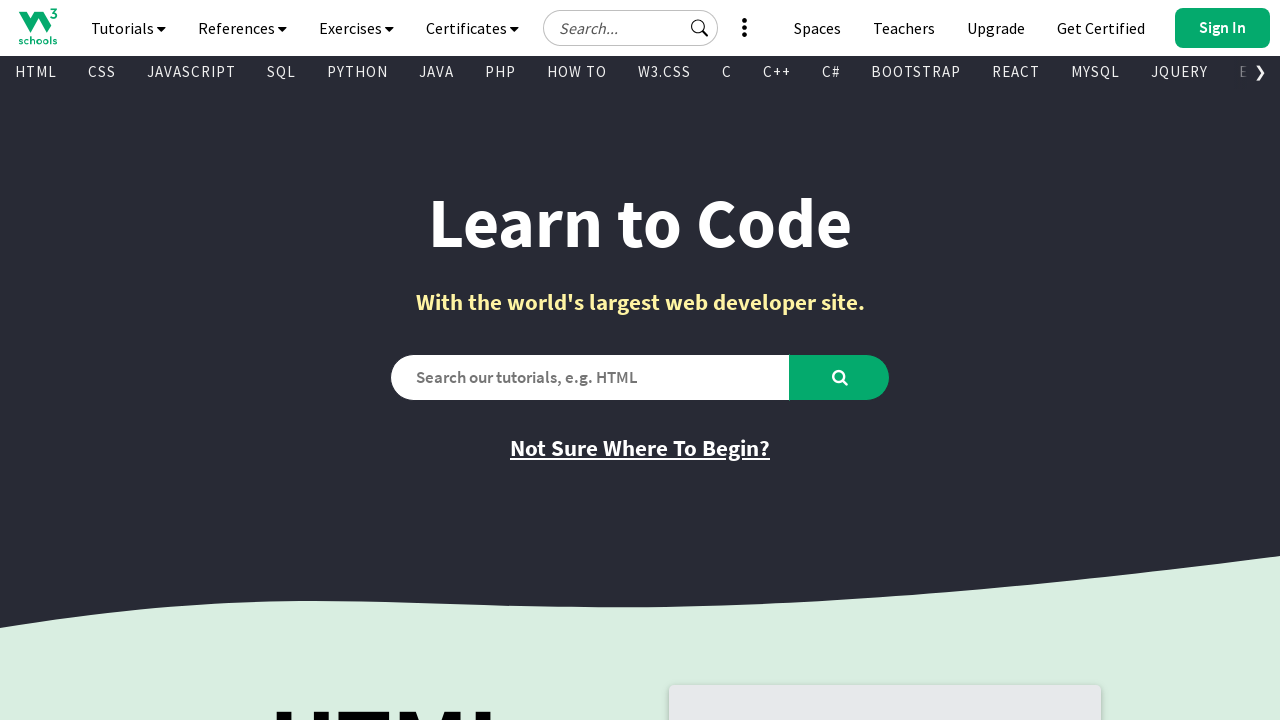

Checked visibility and retrieved text from link: 'Get Certified'
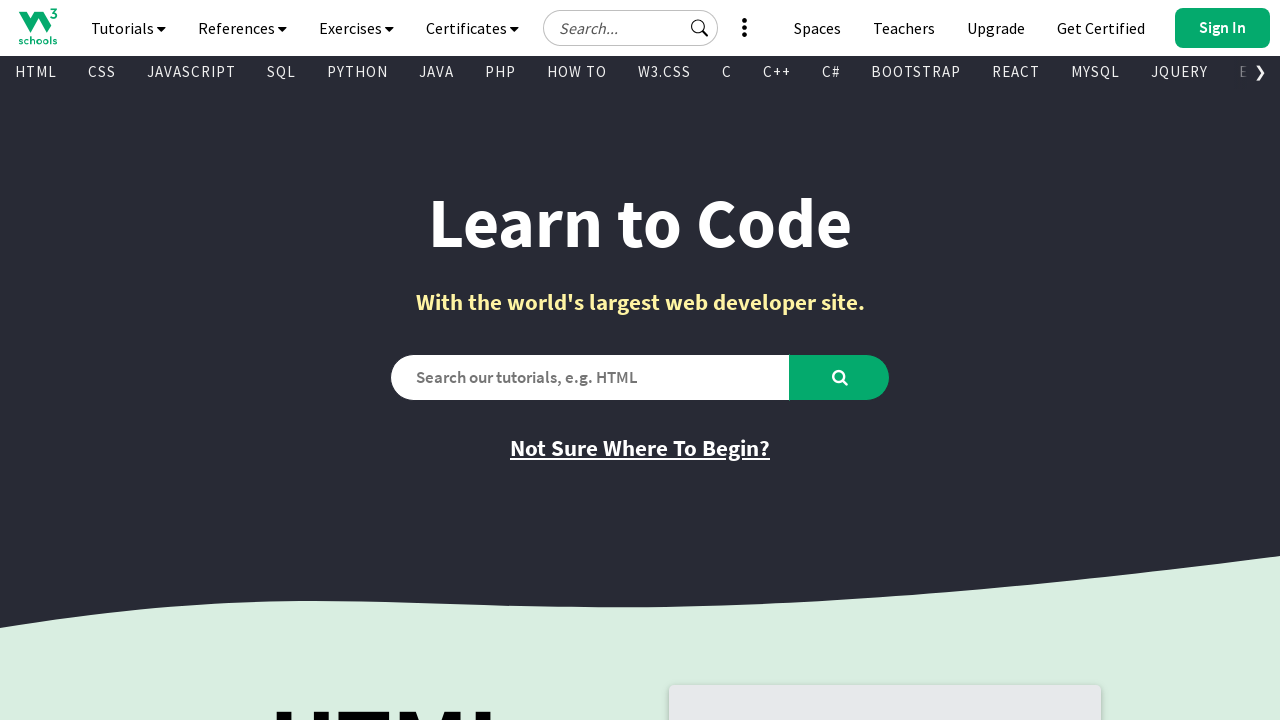

Retrieved href attribute from link: 'https://campus.w3schools.com/collections/course-catalog'
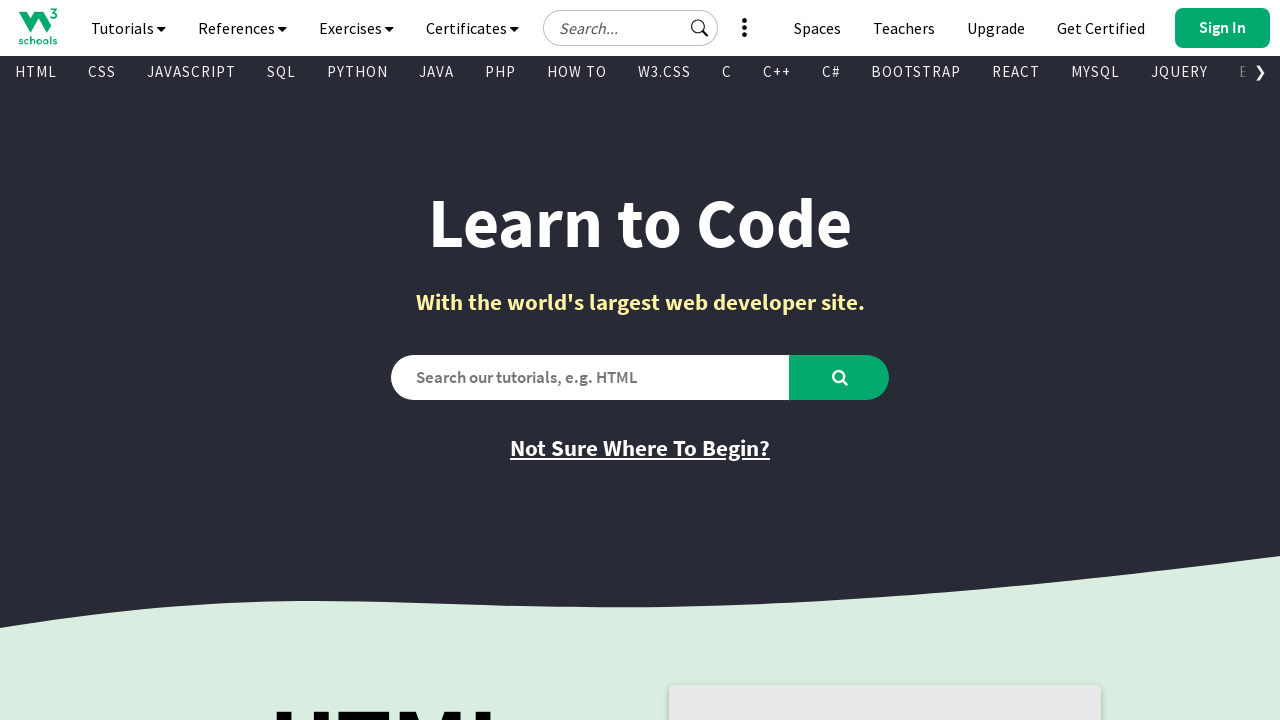

Checked visibility and retrieved text from link: 'Upgrade'
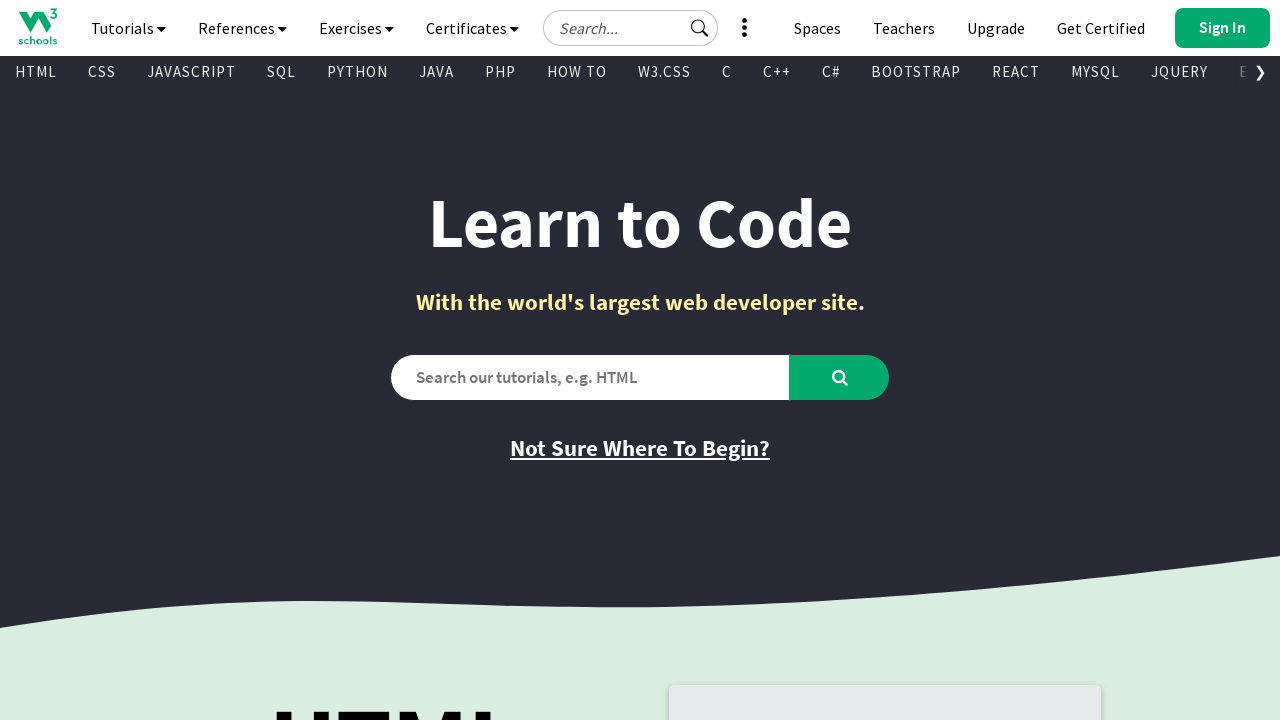

Retrieved href attribute from link: 'https://order.w3schools.com/plans'
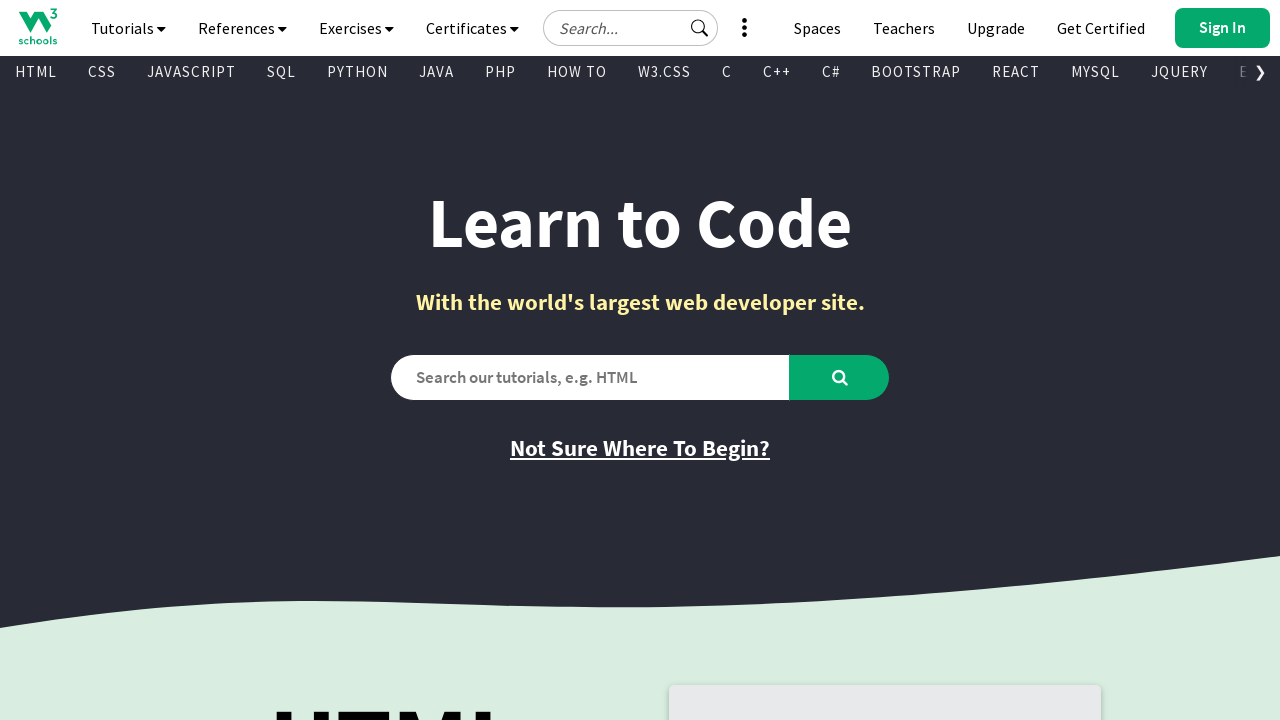

Checked visibility and retrieved text from link: 'Teachers'
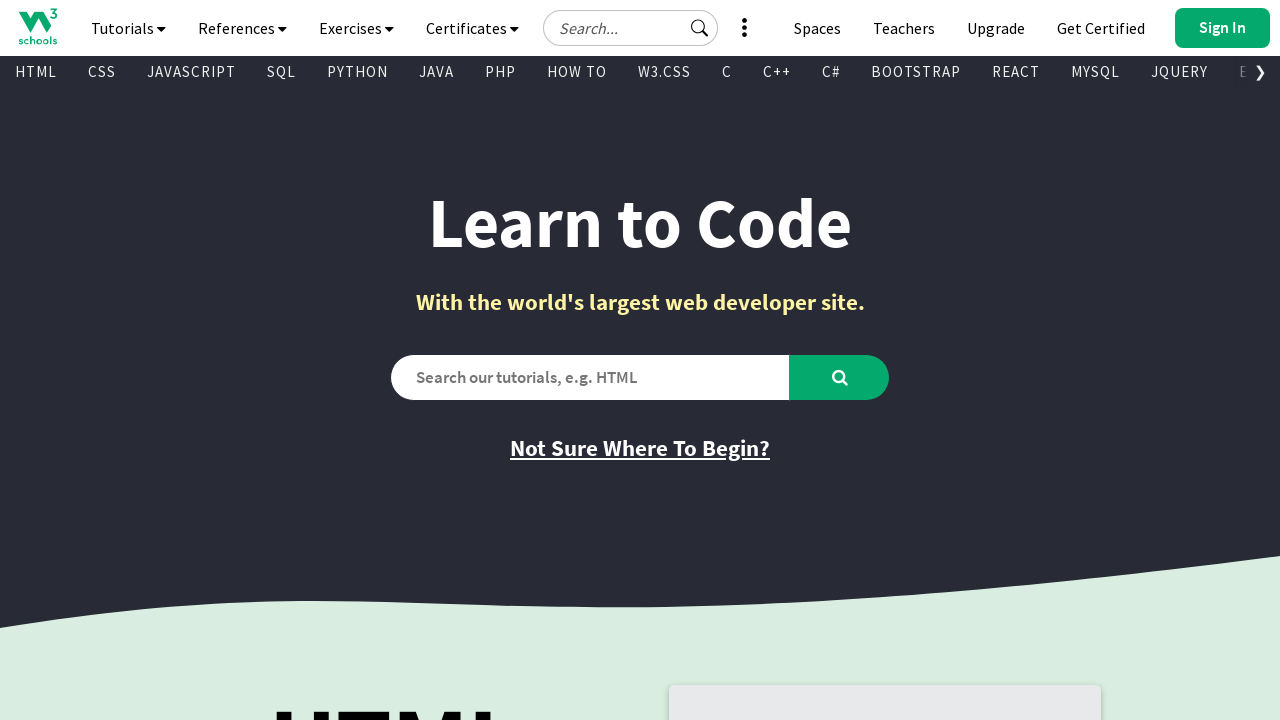

Retrieved href attribute from link: '/academy/index.php'
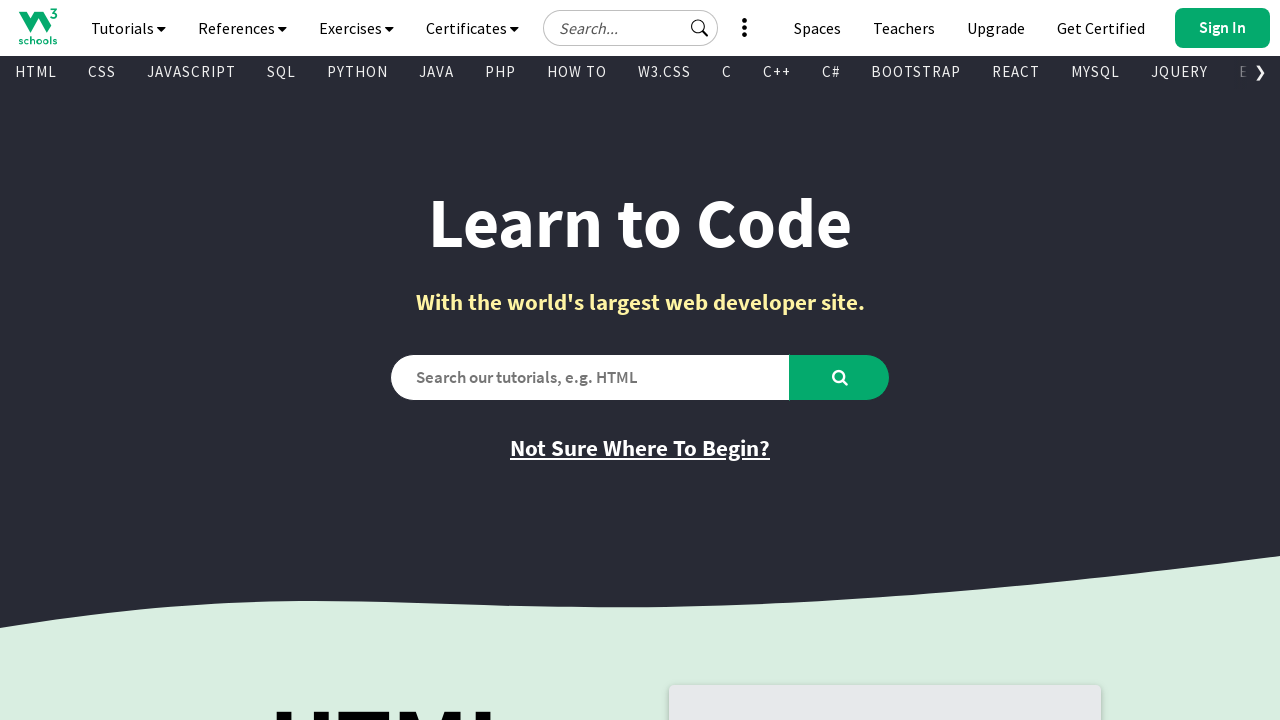

Checked visibility and retrieved text from link: 'Spaces'
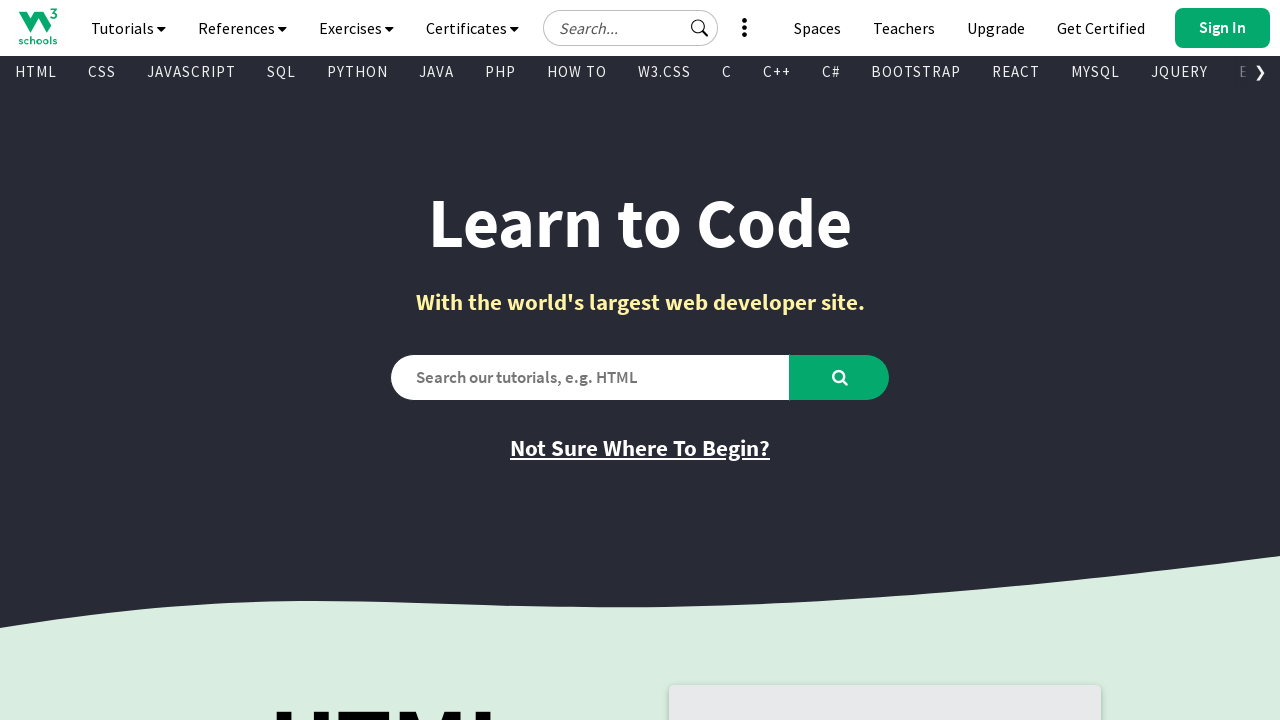

Retrieved href attribute from link: '/spaces/index.php'
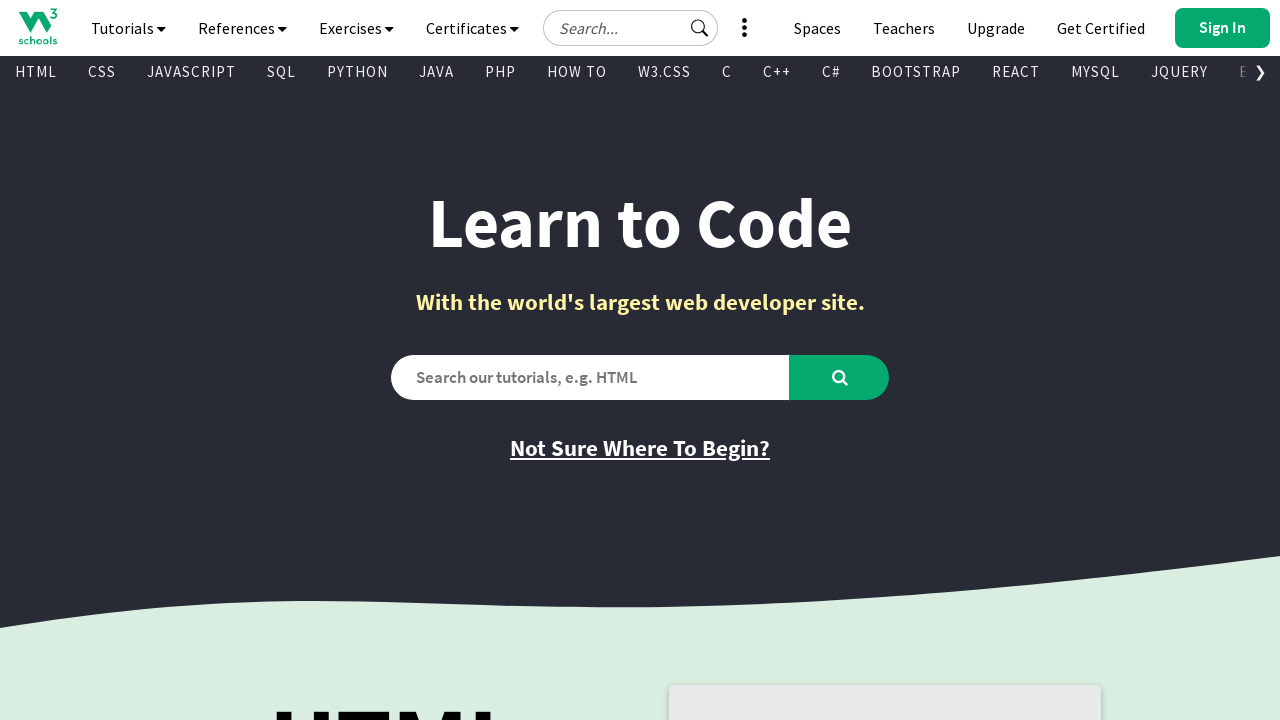

Checked visibility and retrieved text from link: 'Bootcamps'
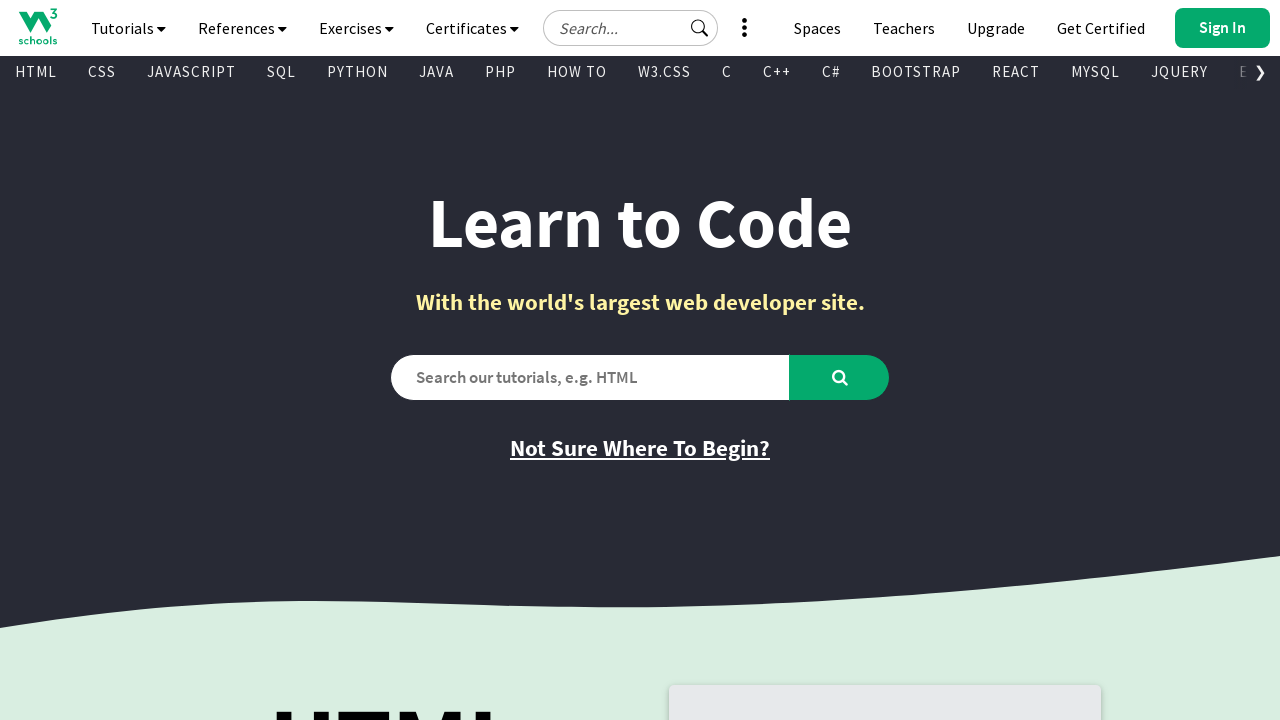

Retrieved href attribute from link: '/bootcamp/index.php'
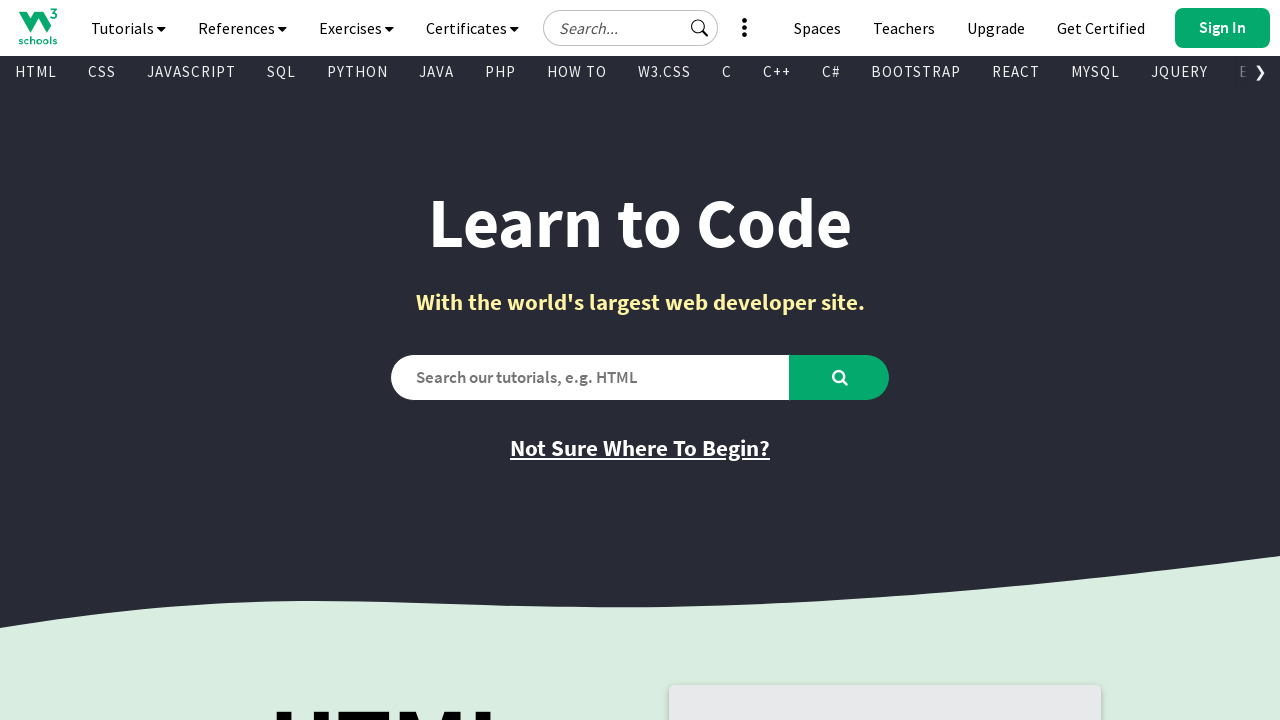

Checked visibility and retrieved text from link: 'HTML'
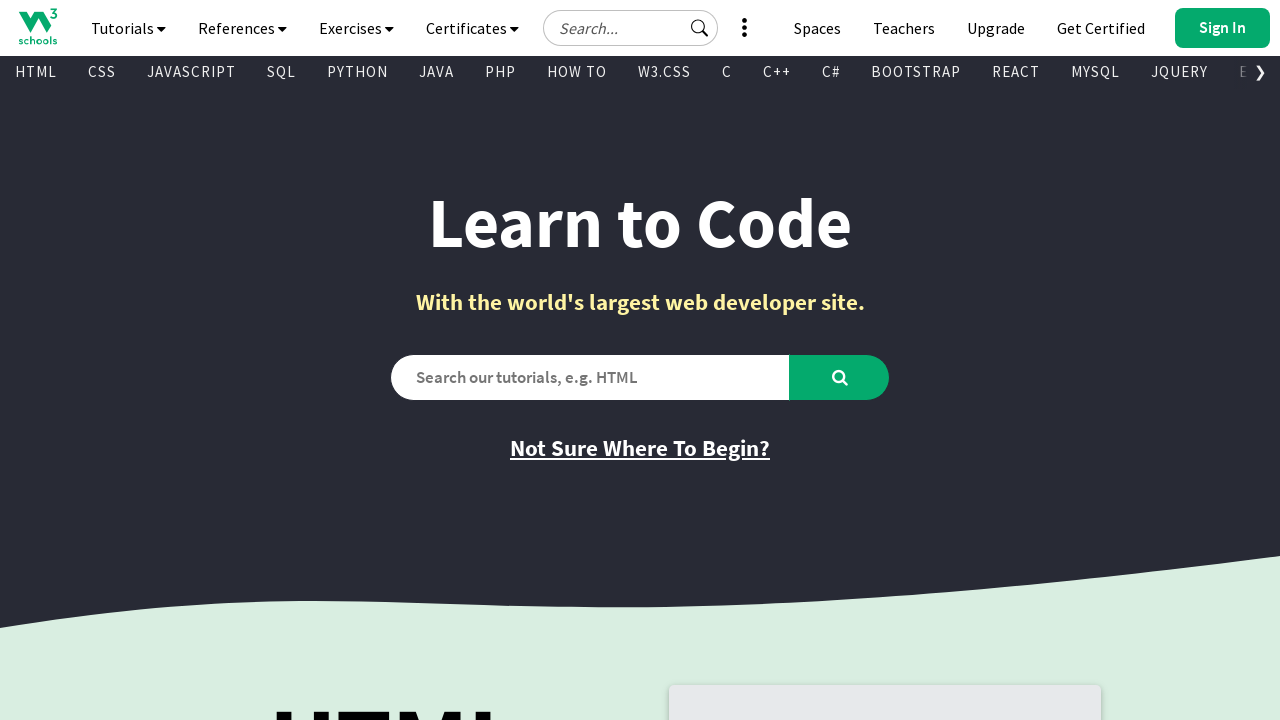

Retrieved href attribute from link: '/html/default.asp'
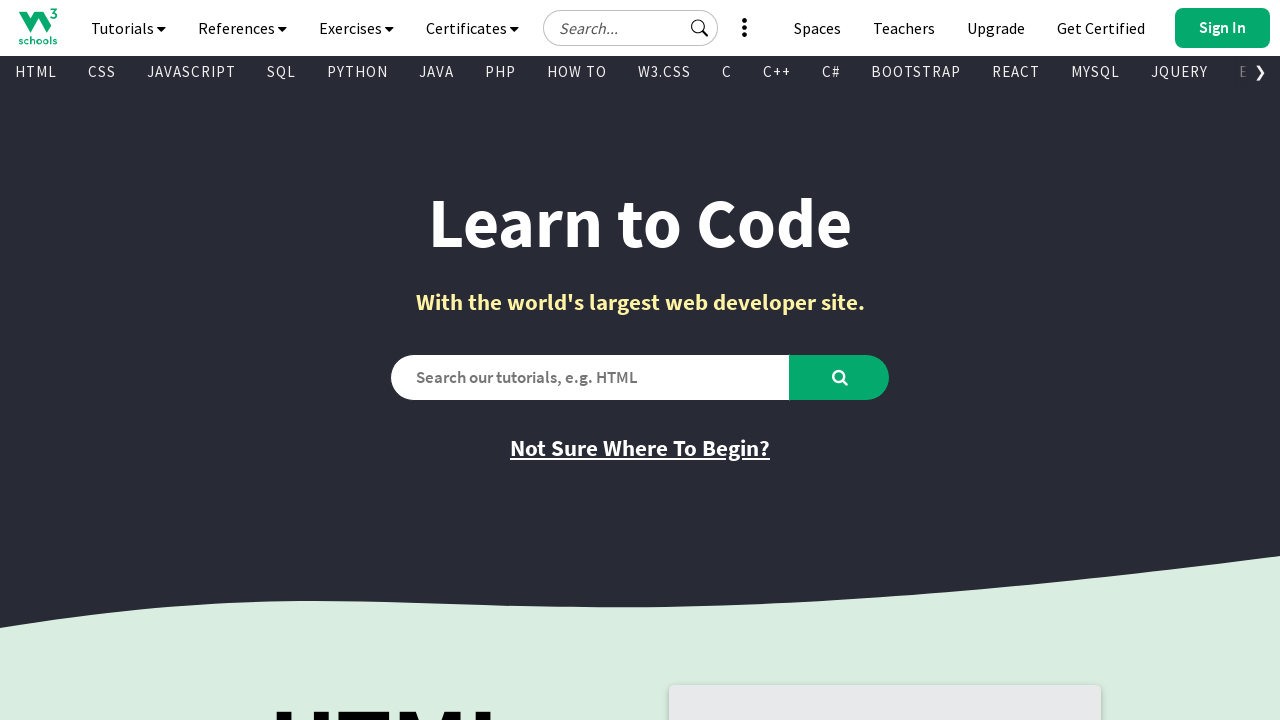

Checked visibility and retrieved text from link: 'CSS'
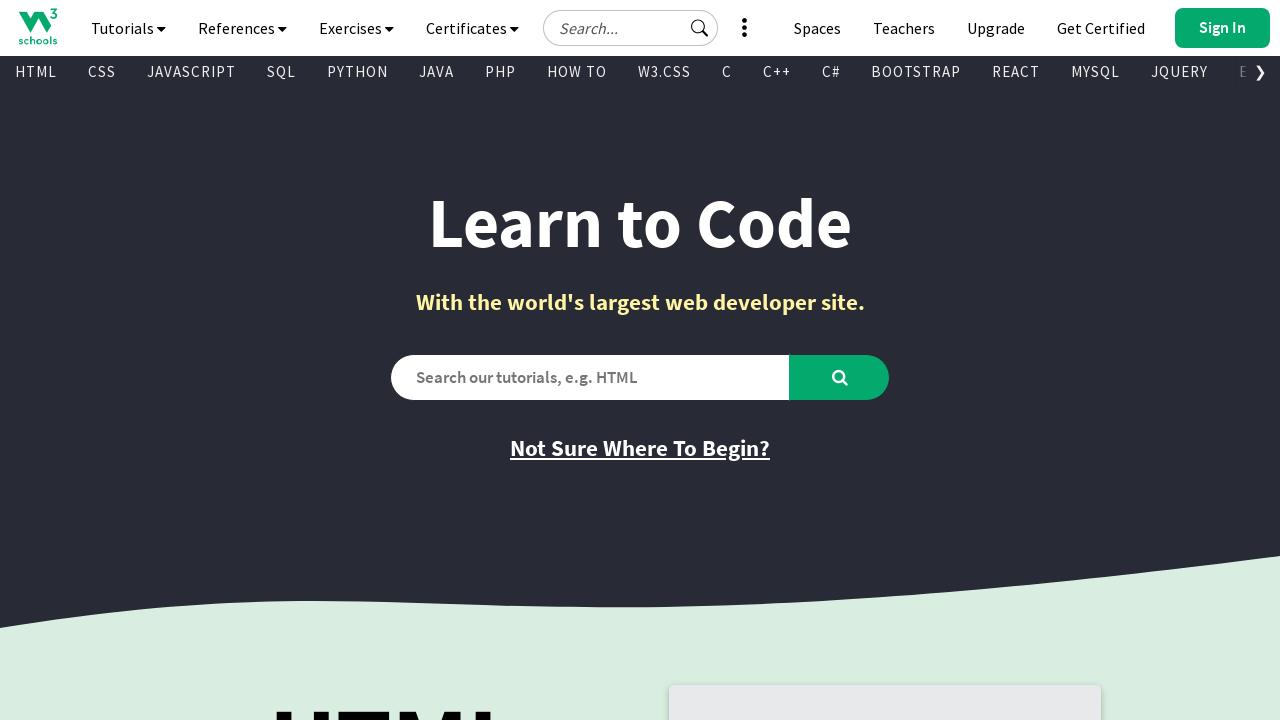

Retrieved href attribute from link: '/css/default.asp'
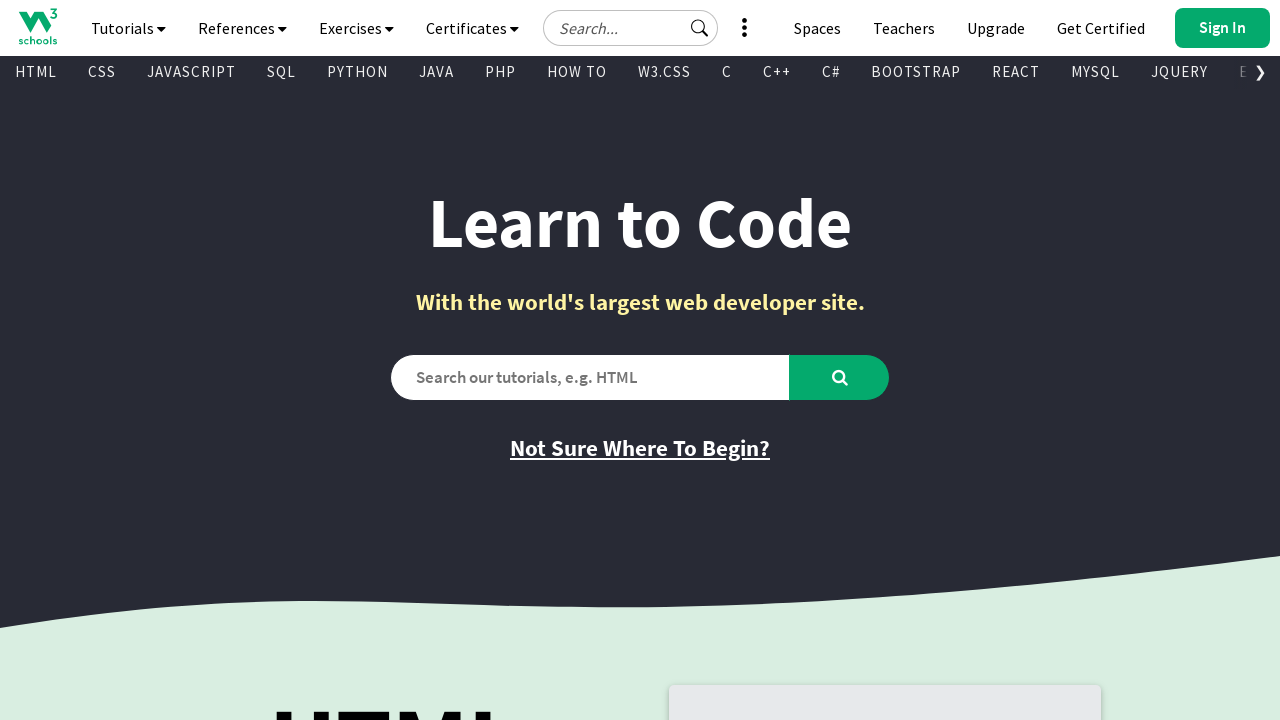

Checked visibility and retrieved text from link: 'JAVASCRIPT'
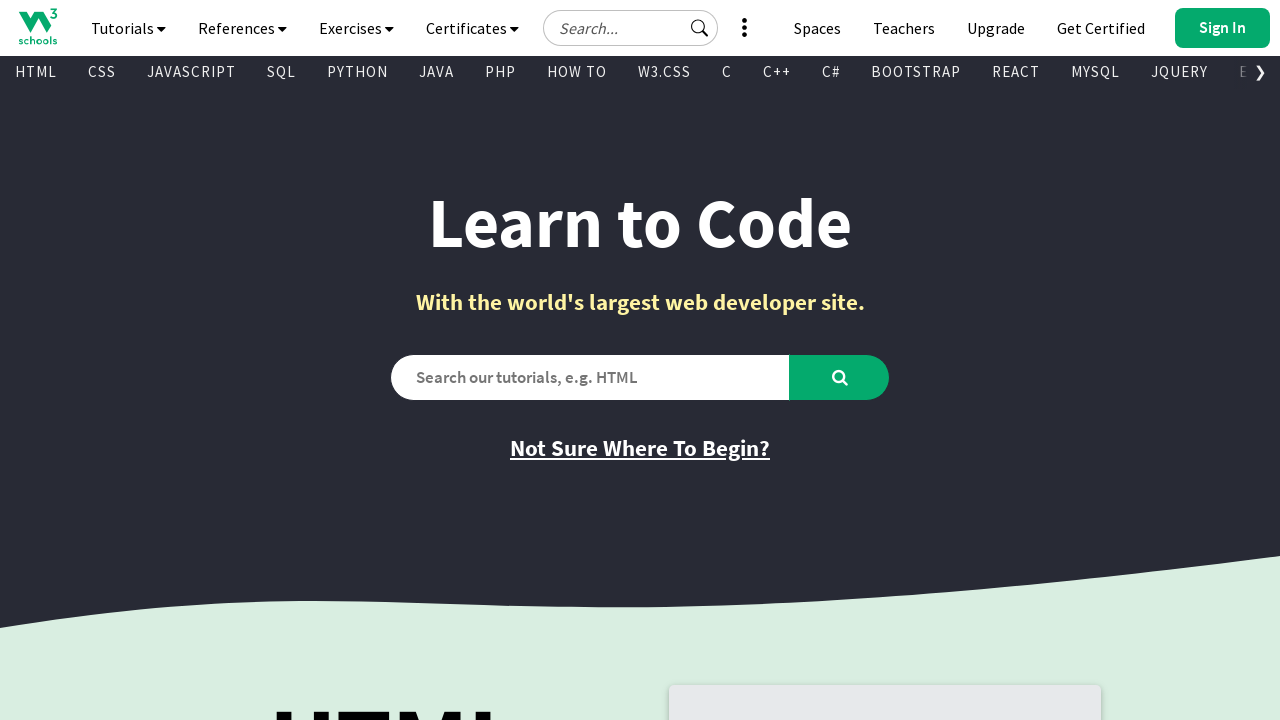

Retrieved href attribute from link: '/js/default.asp'
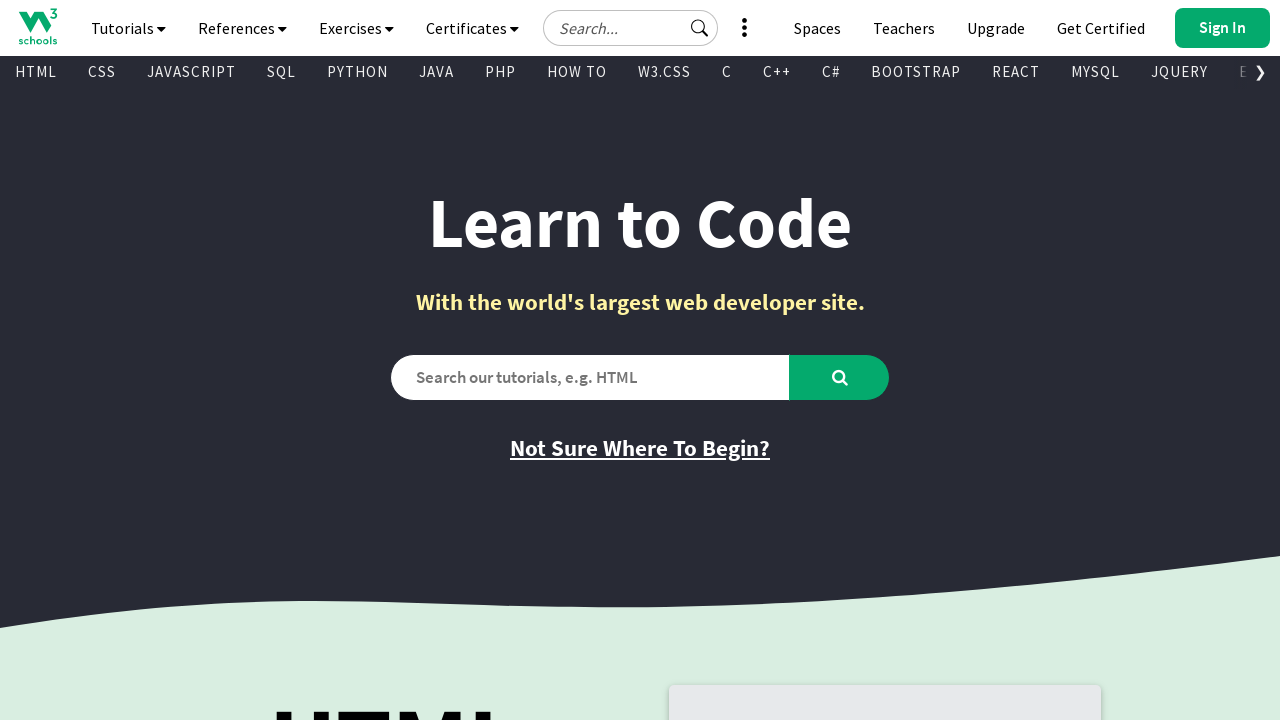

Checked visibility and retrieved text from link: 'SQL'
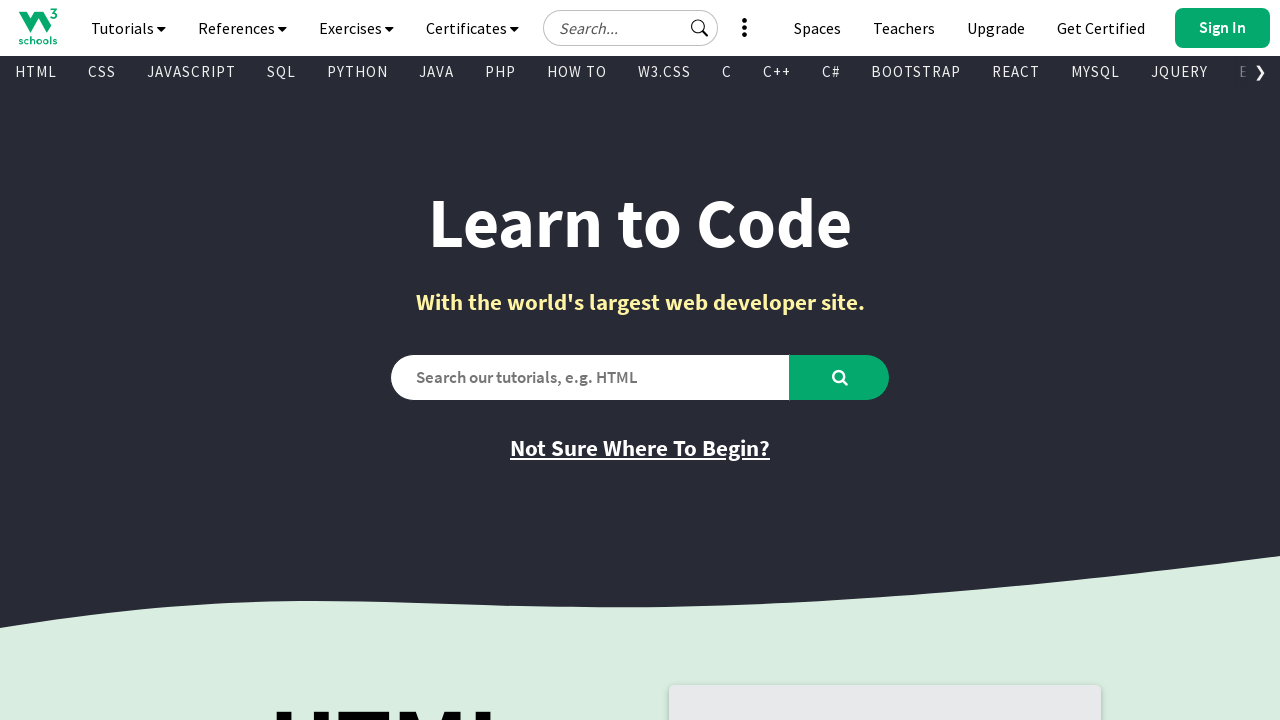

Retrieved href attribute from link: '/sql/default.asp'
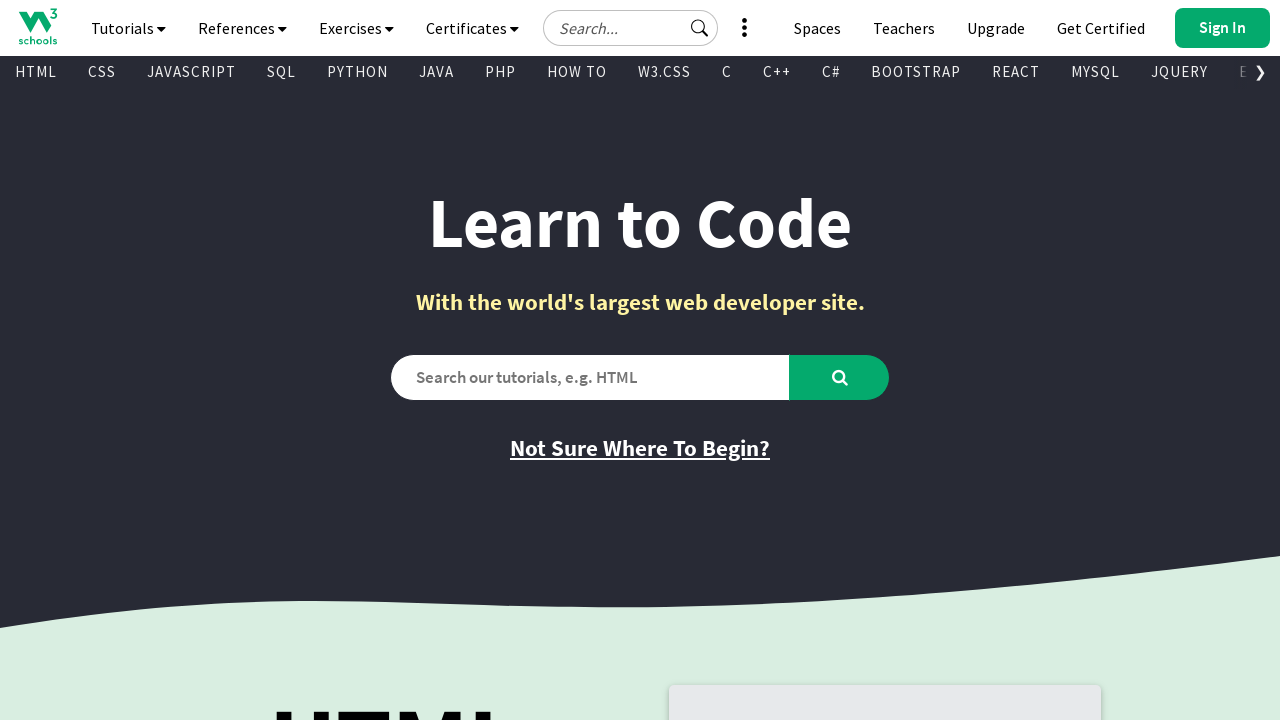

Checked visibility and retrieved text from link: 'PYTHON'
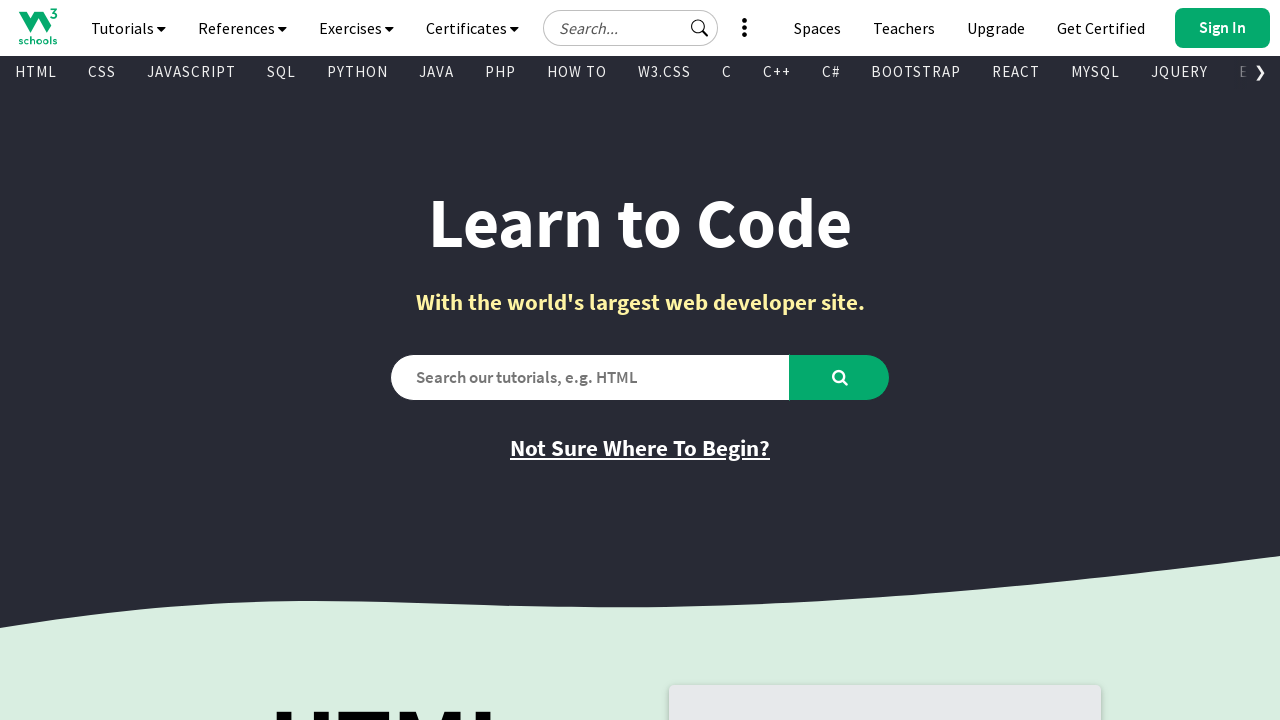

Retrieved href attribute from link: '/python/default.asp'
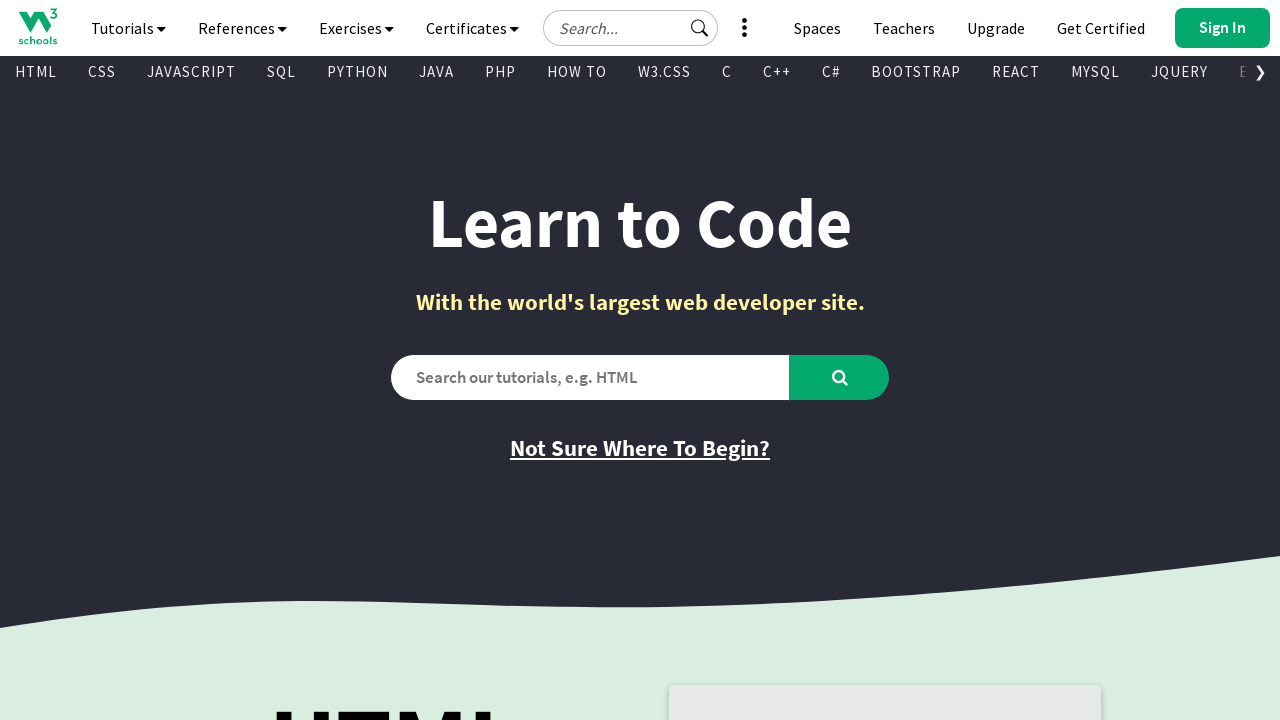

Checked visibility and retrieved text from link: 'JAVA'
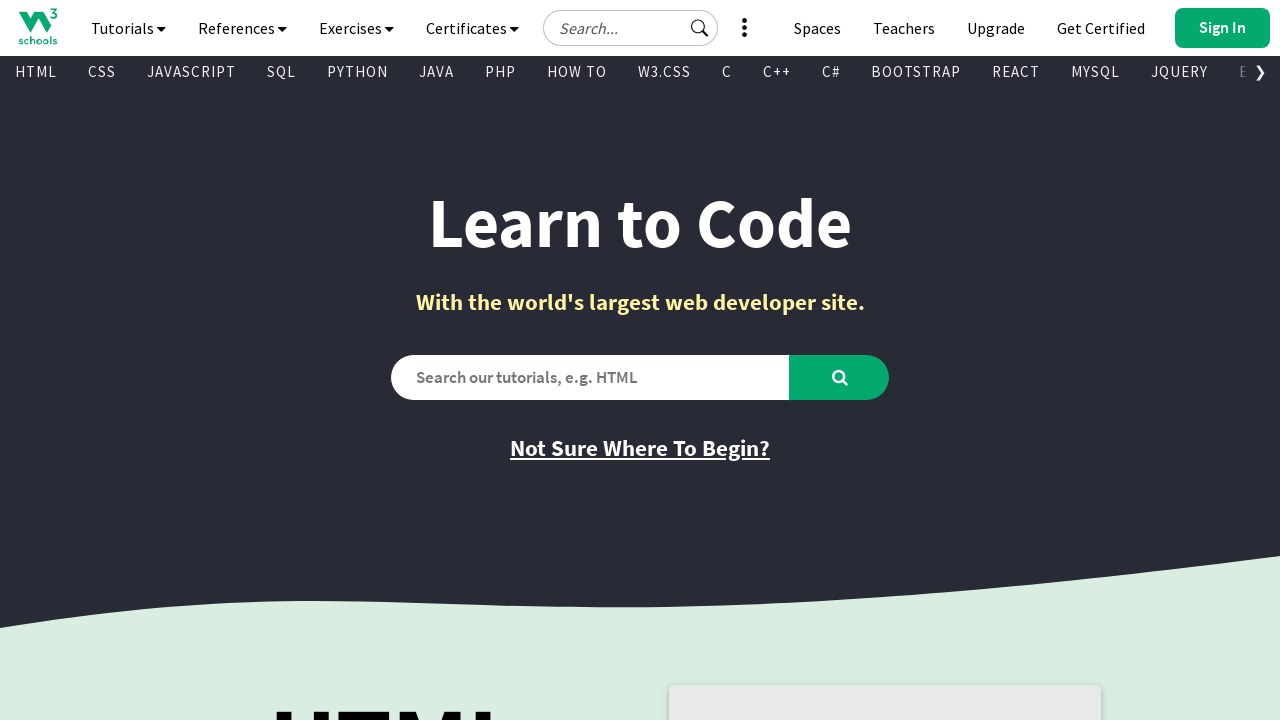

Retrieved href attribute from link: '/java/default.asp'
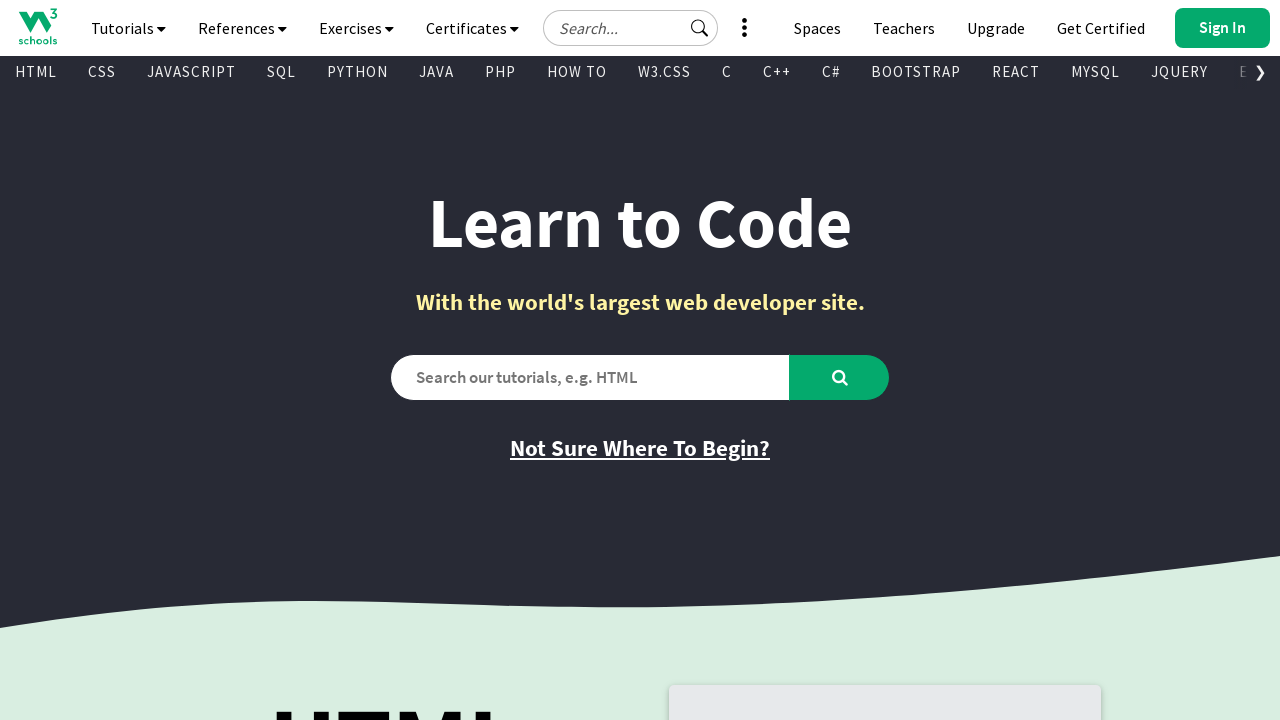

Checked visibility and retrieved text from link: 'PHP'
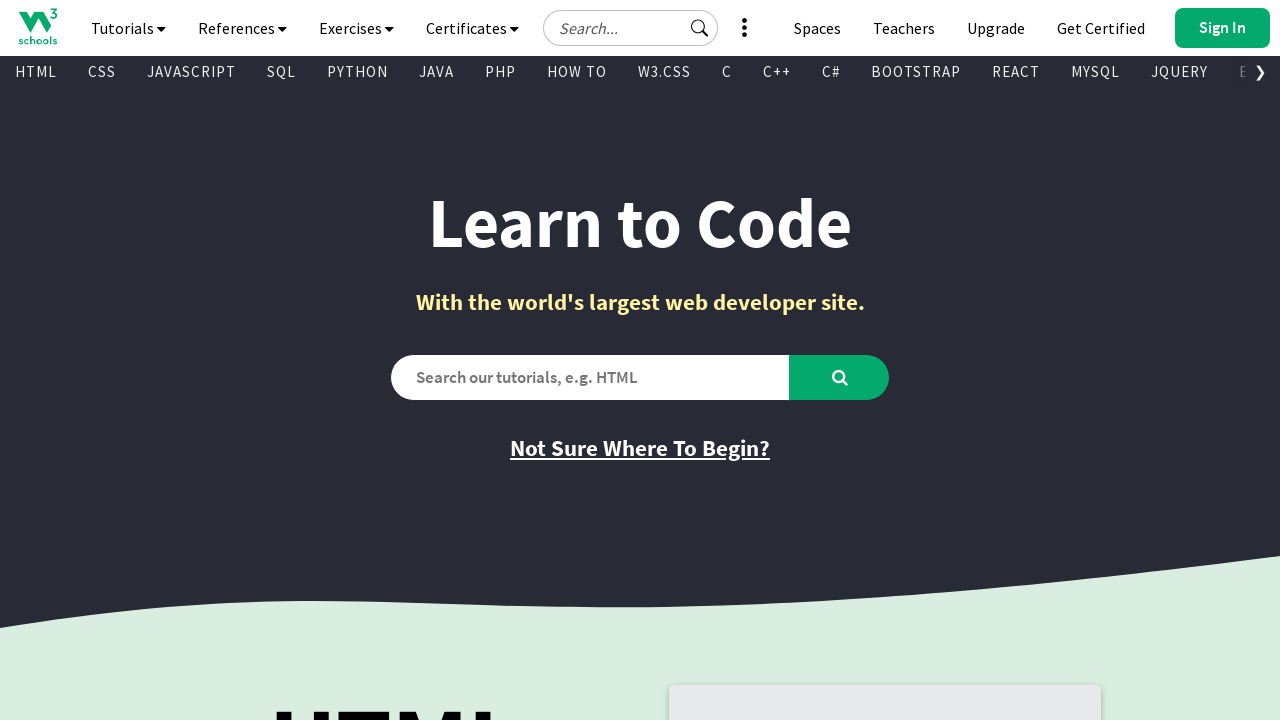

Retrieved href attribute from link: '/php/default.asp'
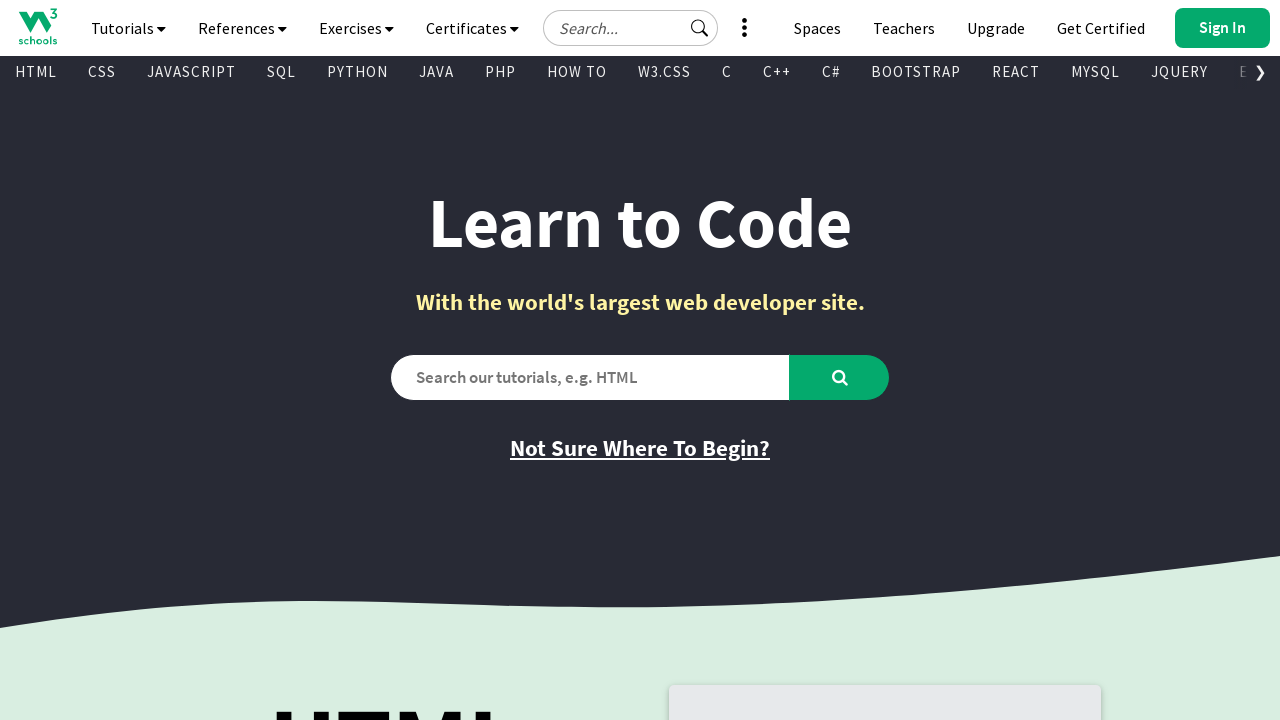

Checked visibility and retrieved text from link: 'HOW TO'
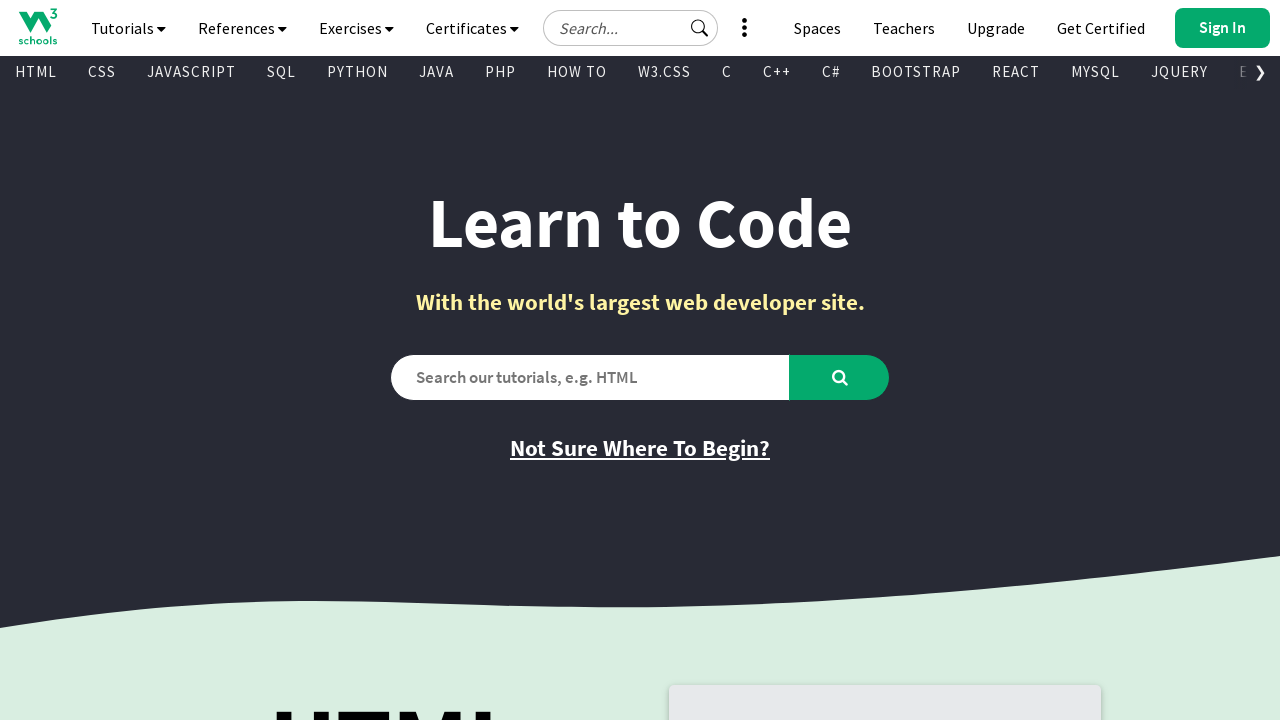

Retrieved href attribute from link: '/howto/default.asp'
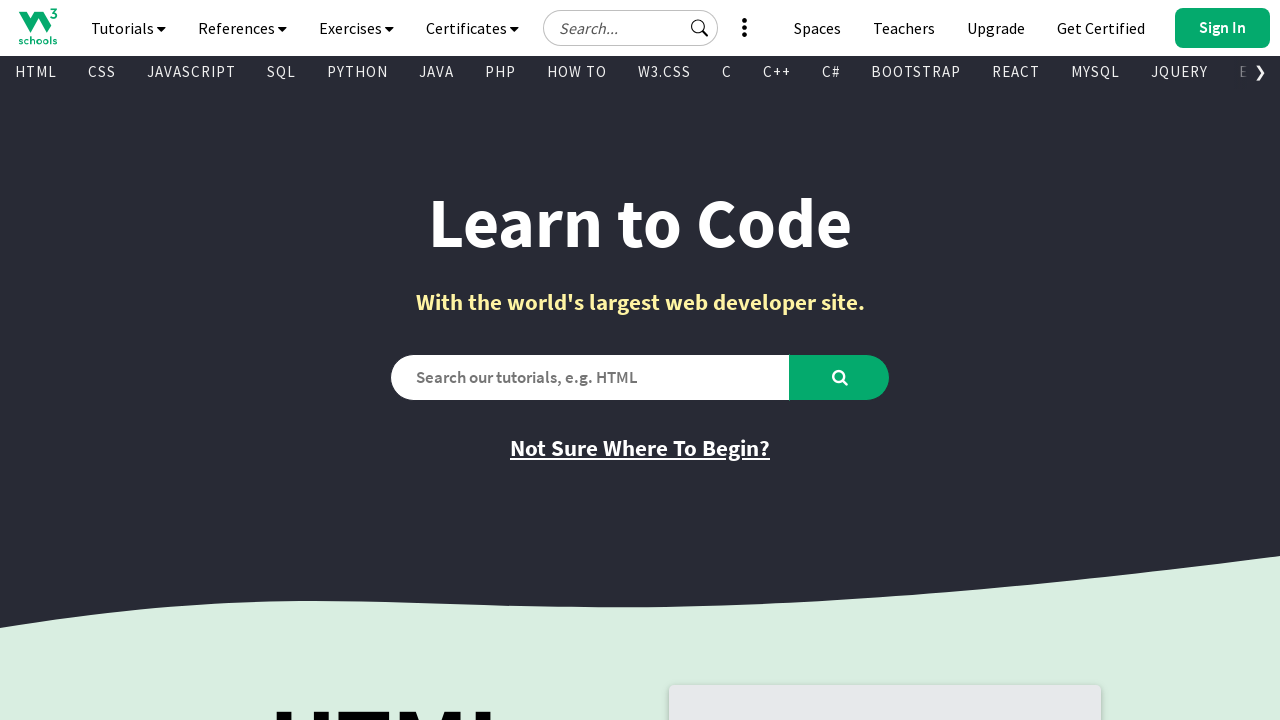

Checked visibility and retrieved text from link: 'W3.CSS'
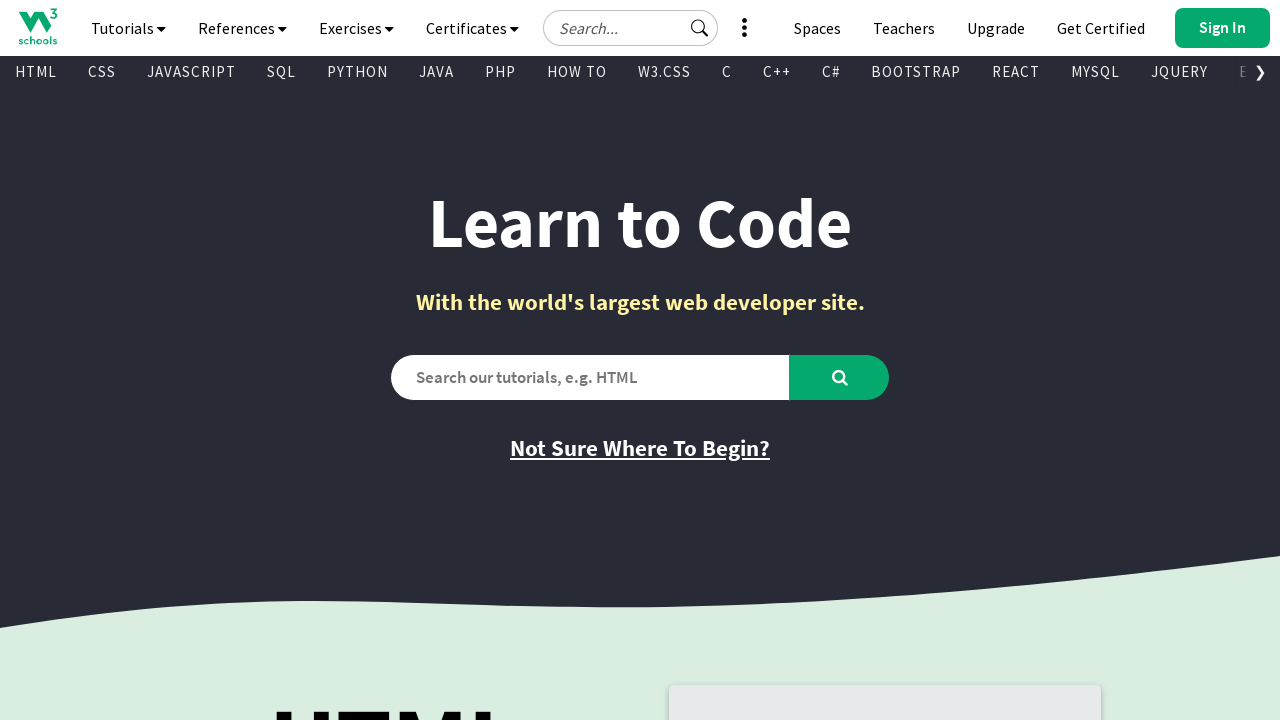

Retrieved href attribute from link: '/w3css/default.asp'
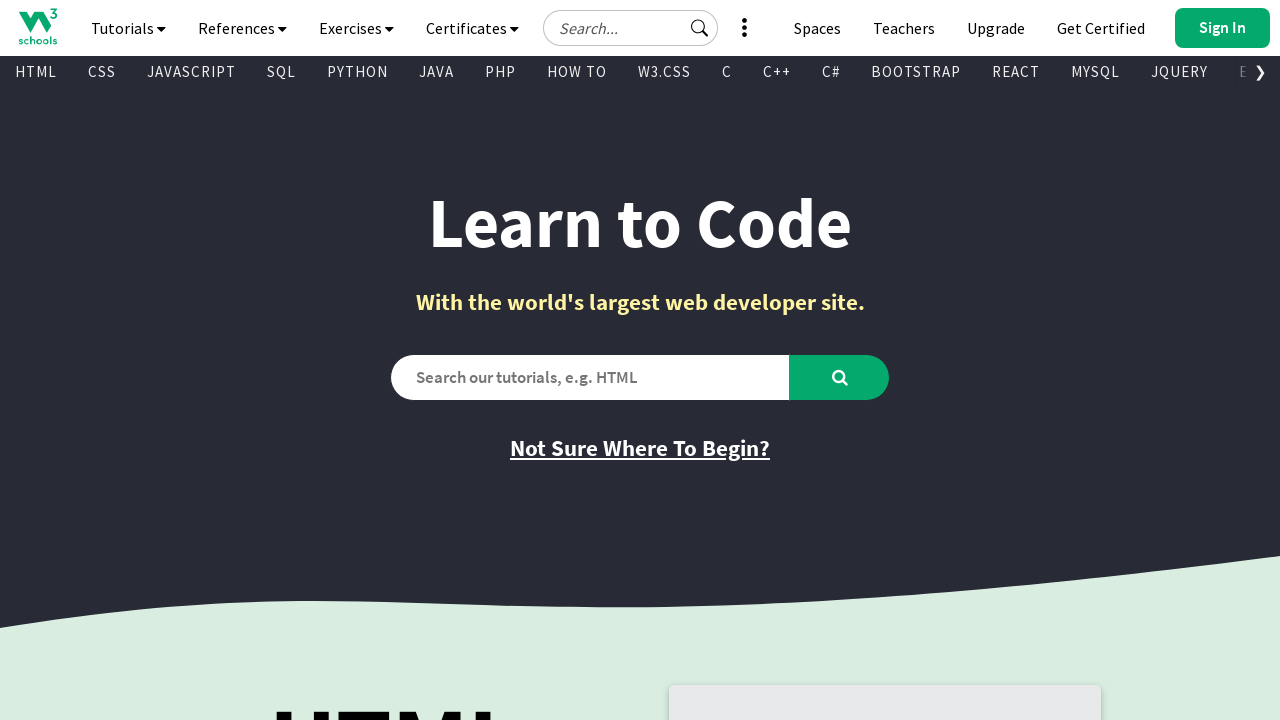

Checked visibility and retrieved text from link: 'C'
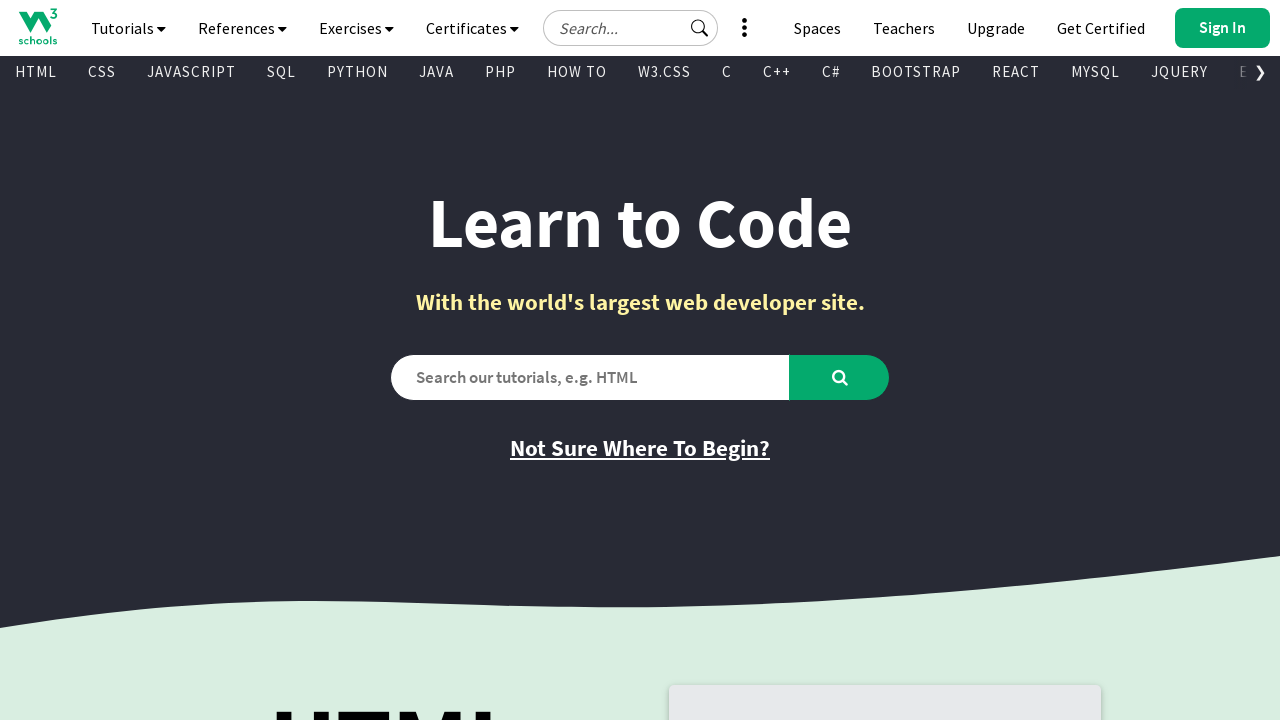

Retrieved href attribute from link: '/c/index.php'
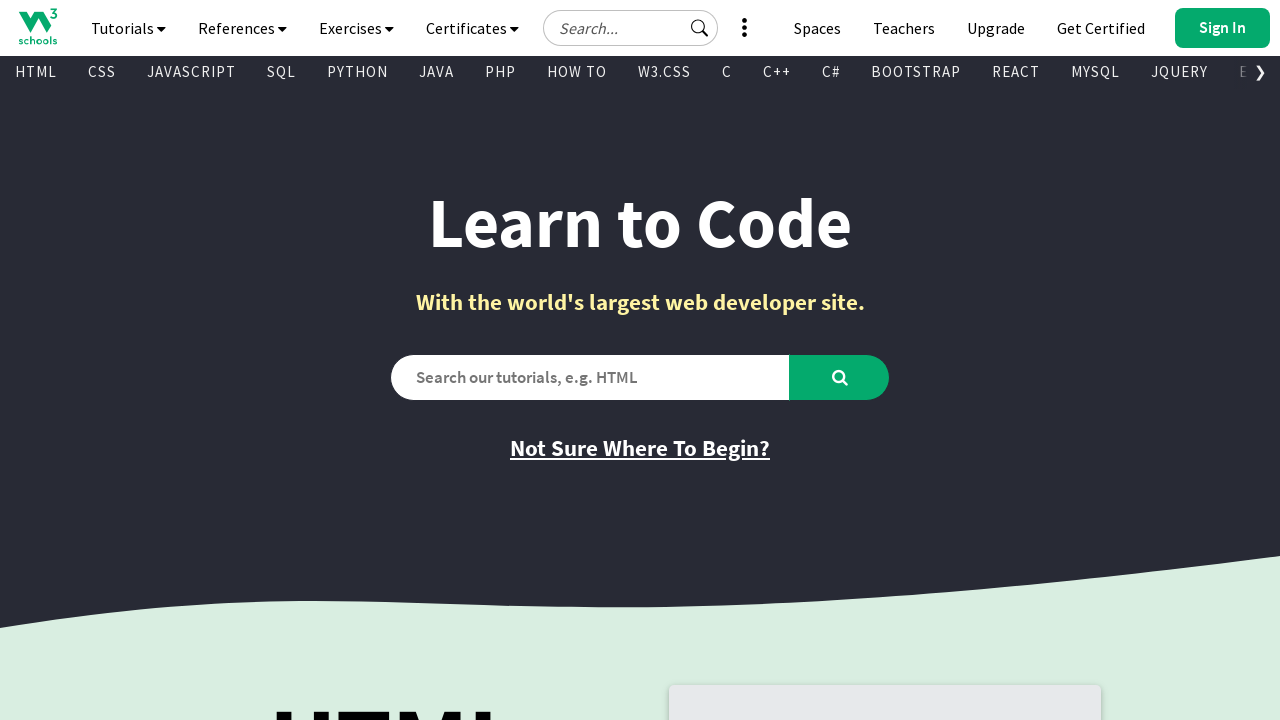

Checked visibility and retrieved text from link: 'C++'
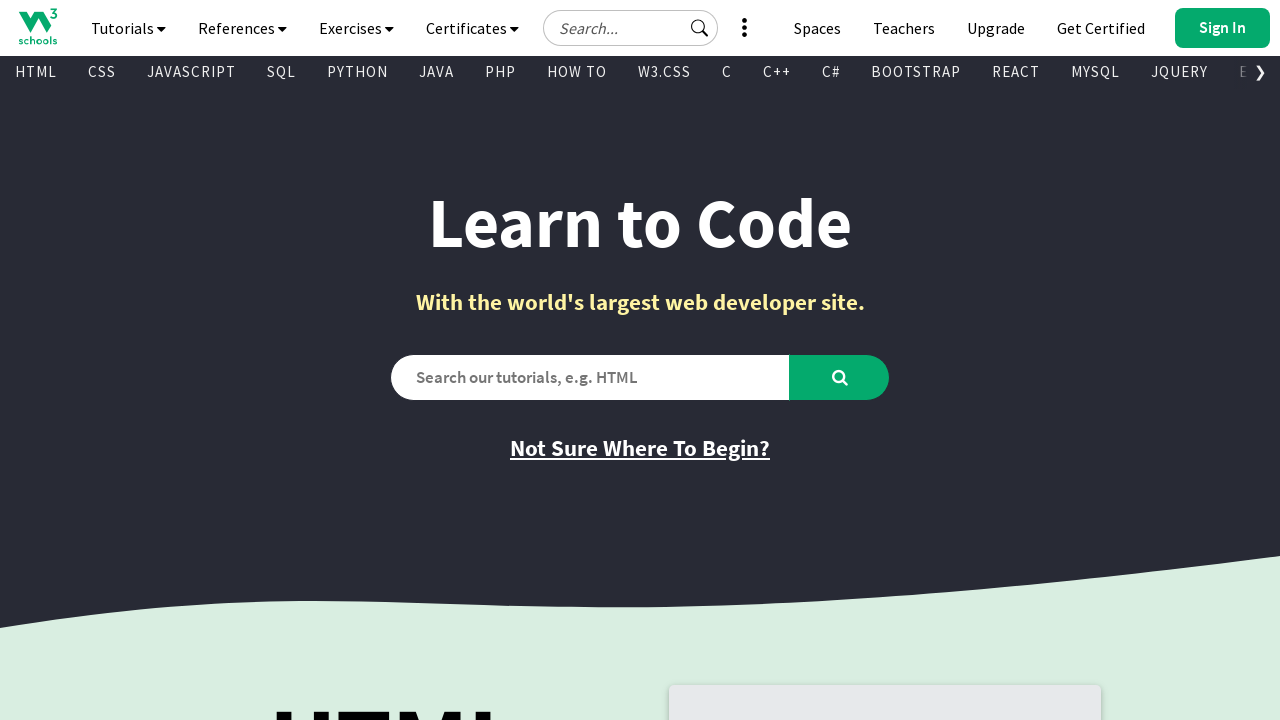

Retrieved href attribute from link: '/cpp/default.asp'
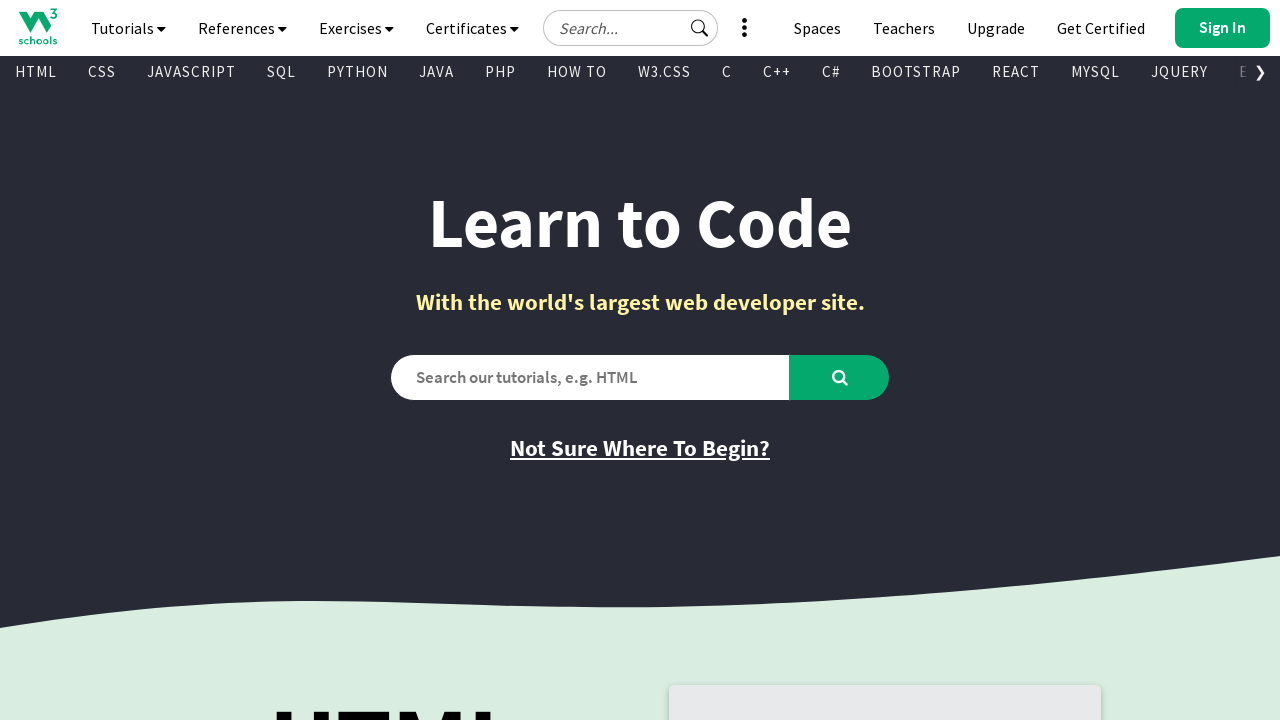

Checked visibility and retrieved text from link: 'C#'
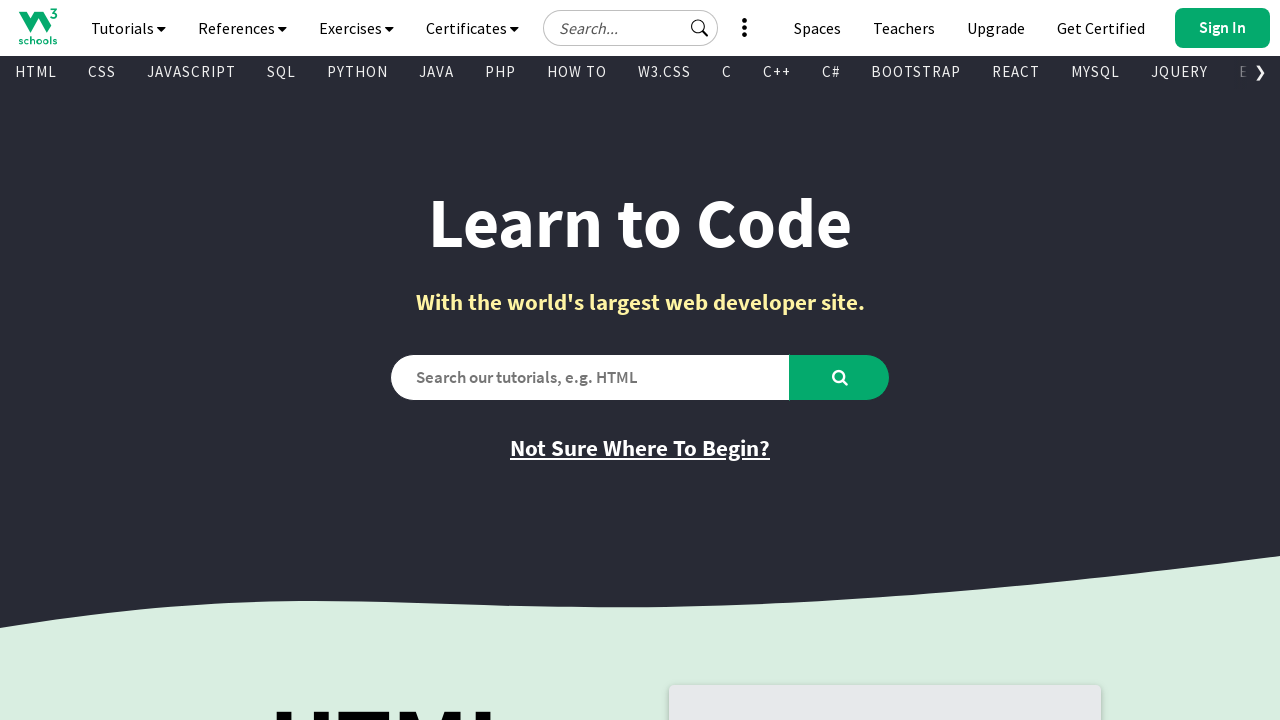

Retrieved href attribute from link: '/cs/index.php'
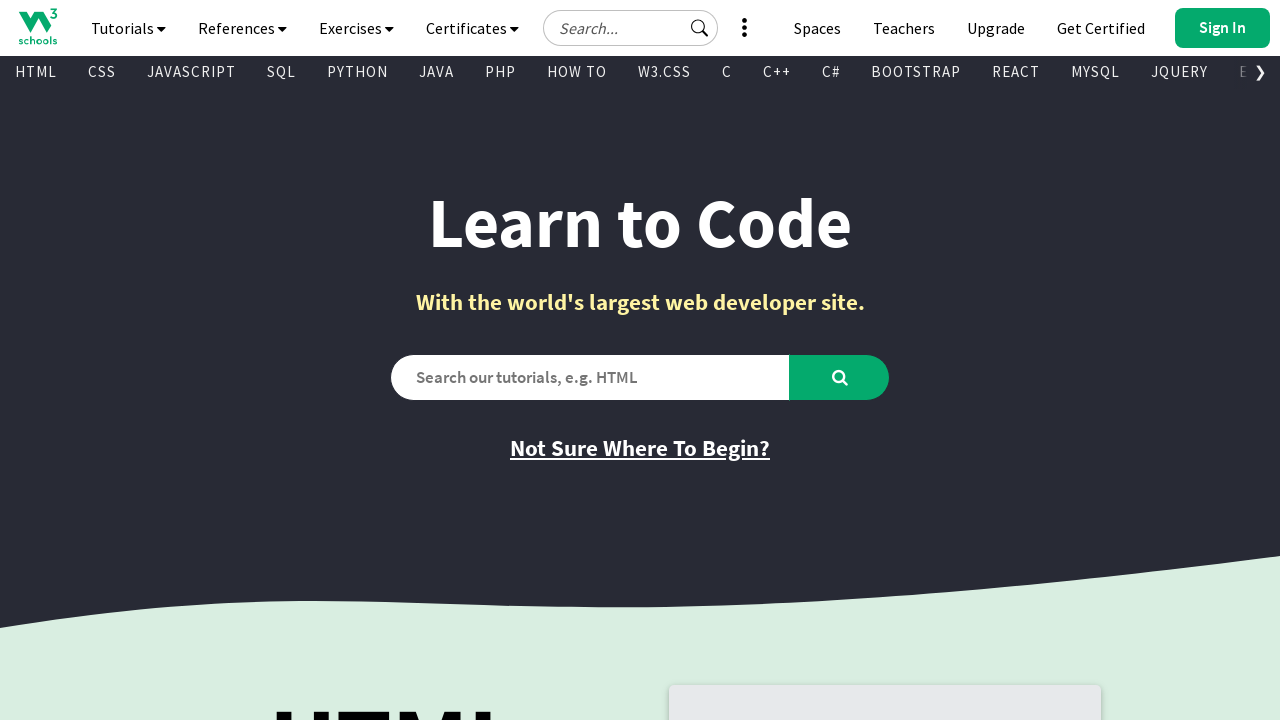

Checked visibility and retrieved text from link: 'BOOTSTRAP'
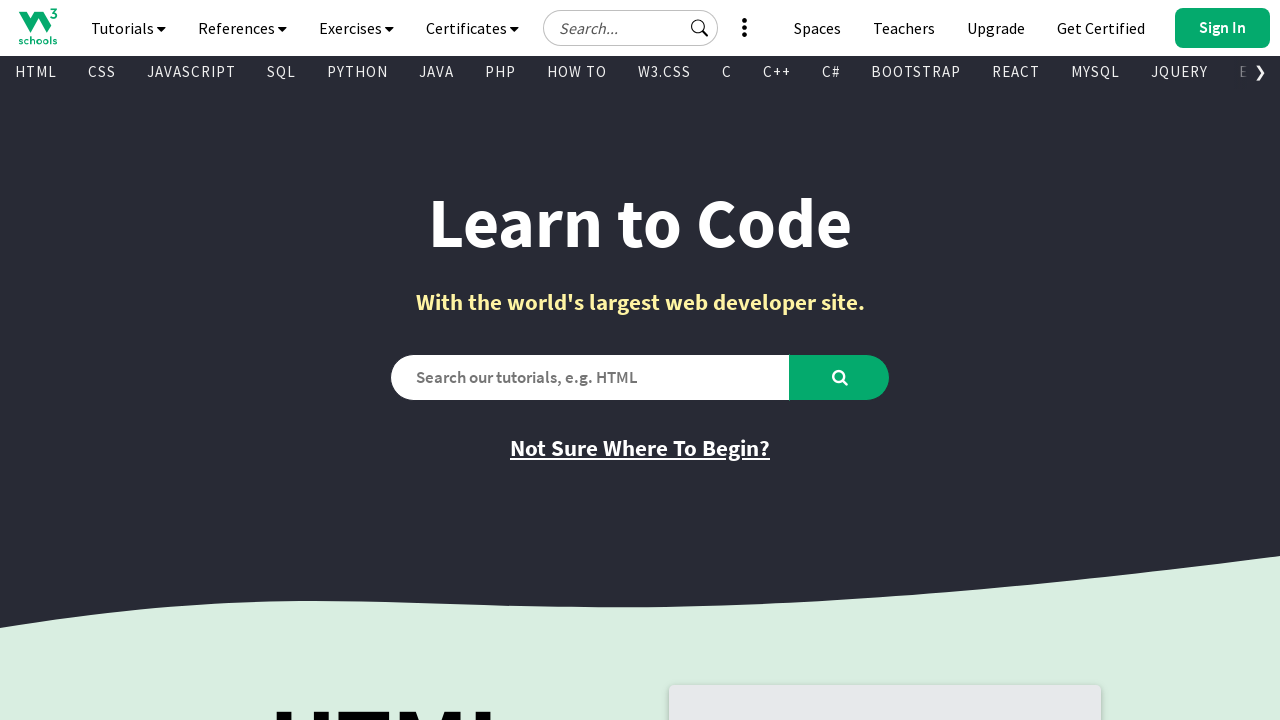

Retrieved href attribute from link: '/bootstrap/bootstrap_ver.asp'
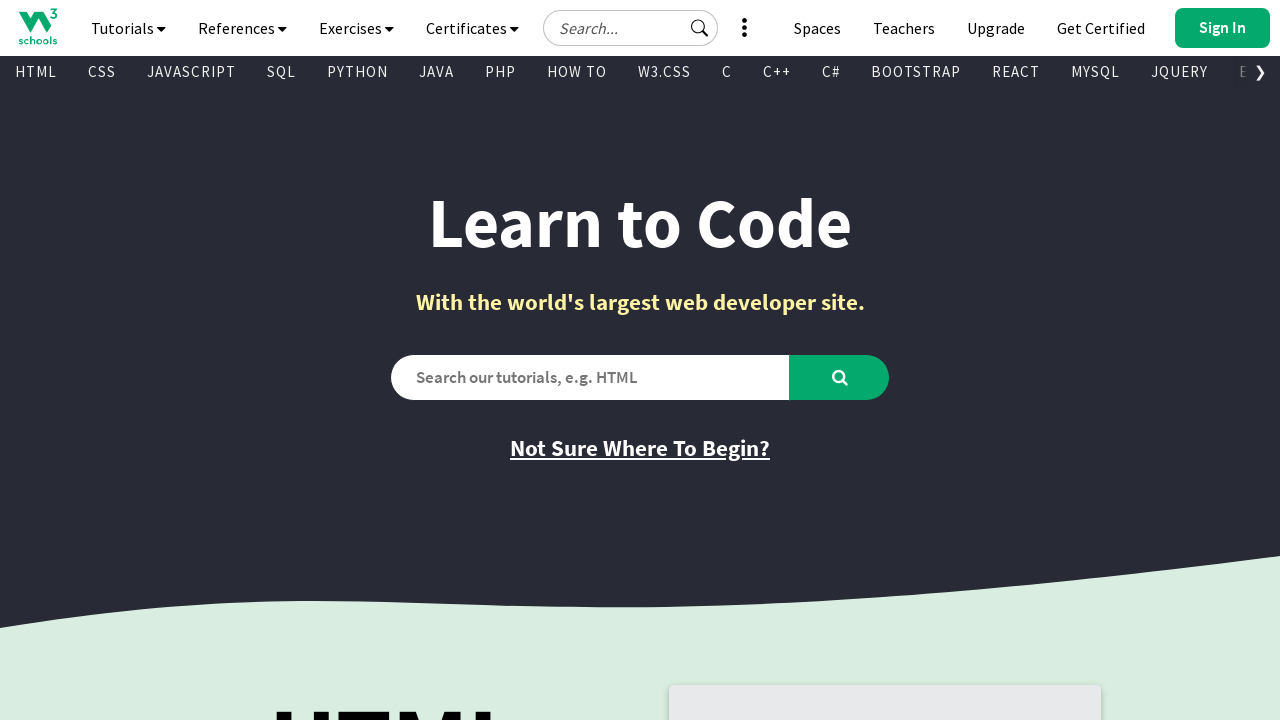

Checked visibility and retrieved text from link: 'REACT'
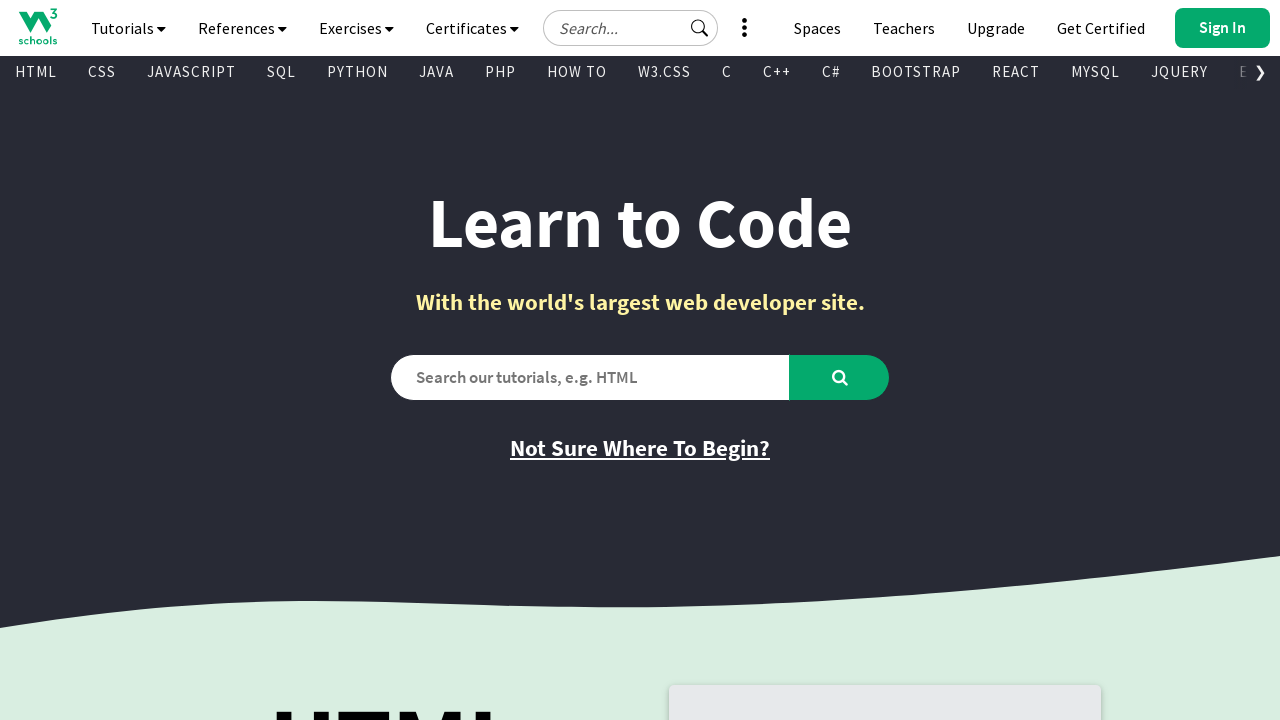

Retrieved href attribute from link: '/react/default.asp'
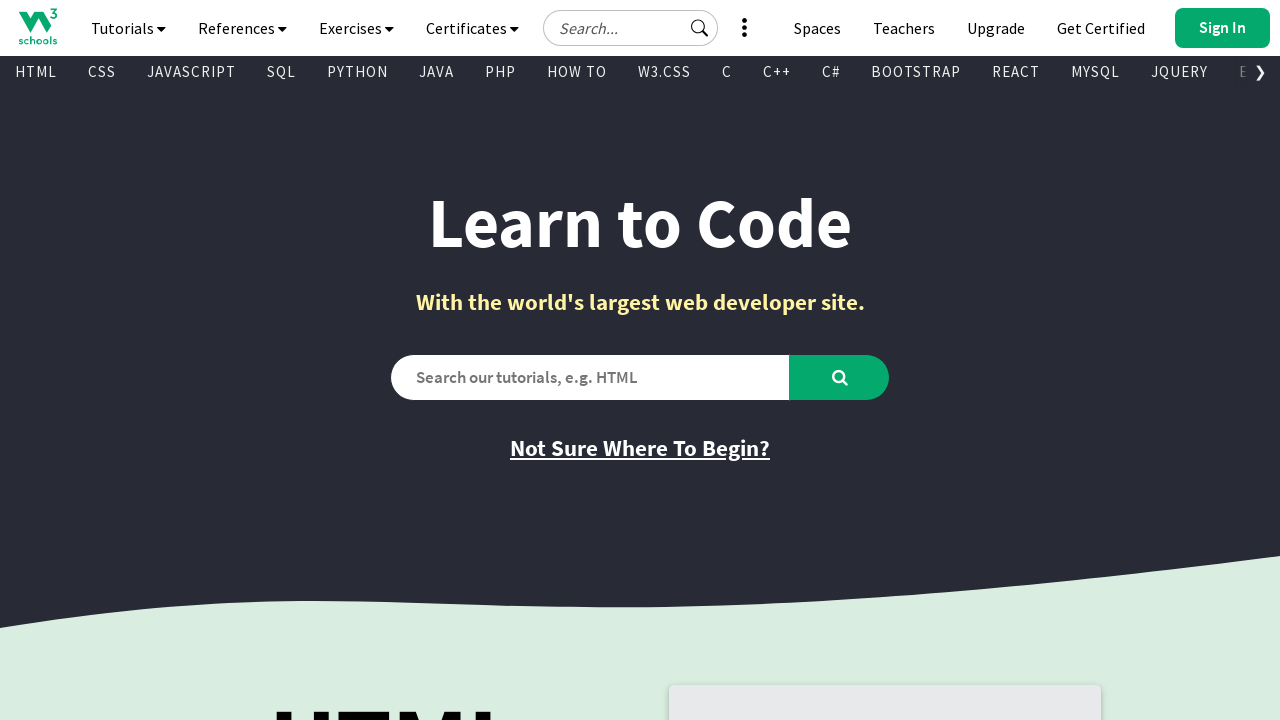

Checked visibility and retrieved text from link: 'MYSQL'
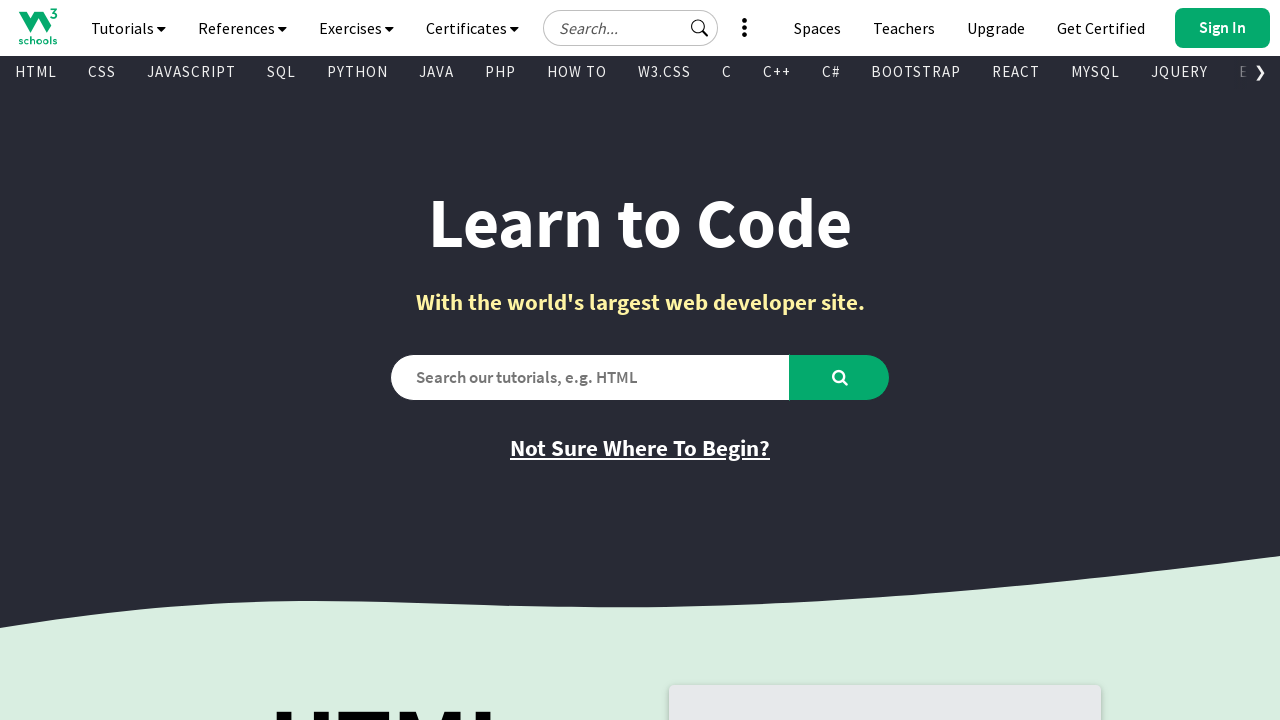

Retrieved href attribute from link: '/mysql/default.asp'
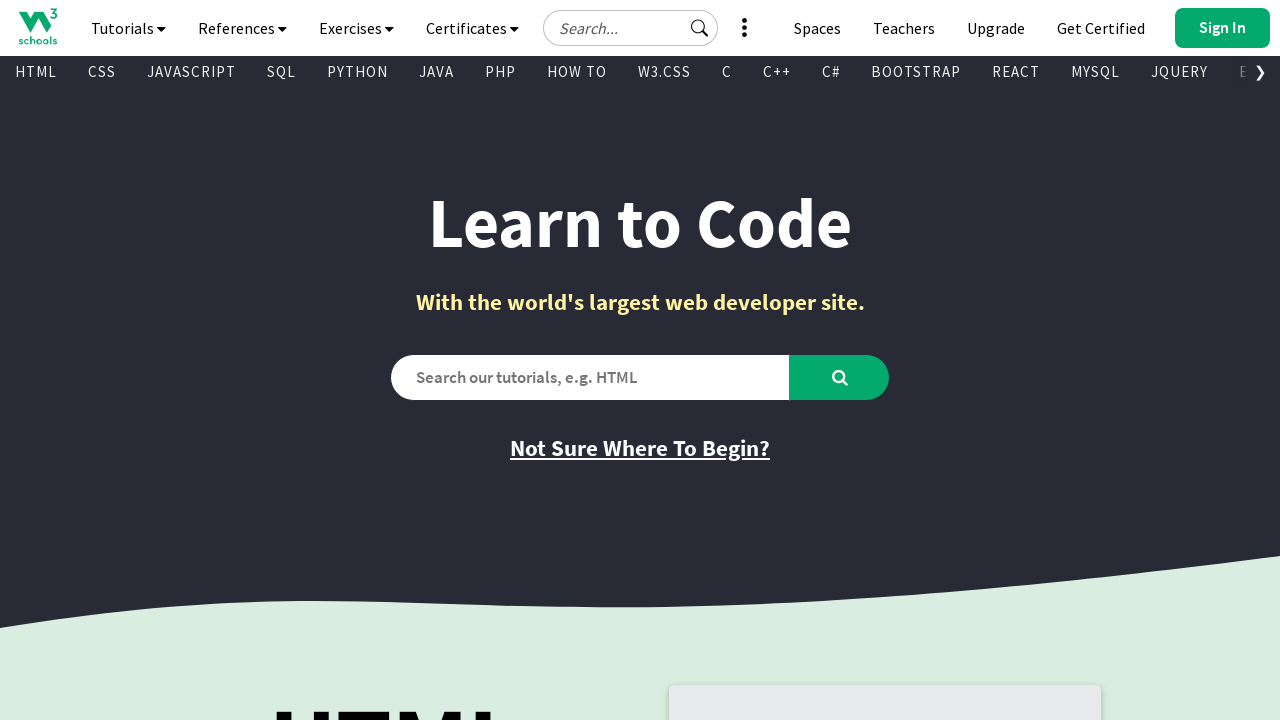

Checked visibility and retrieved text from link: 'JQUERY'
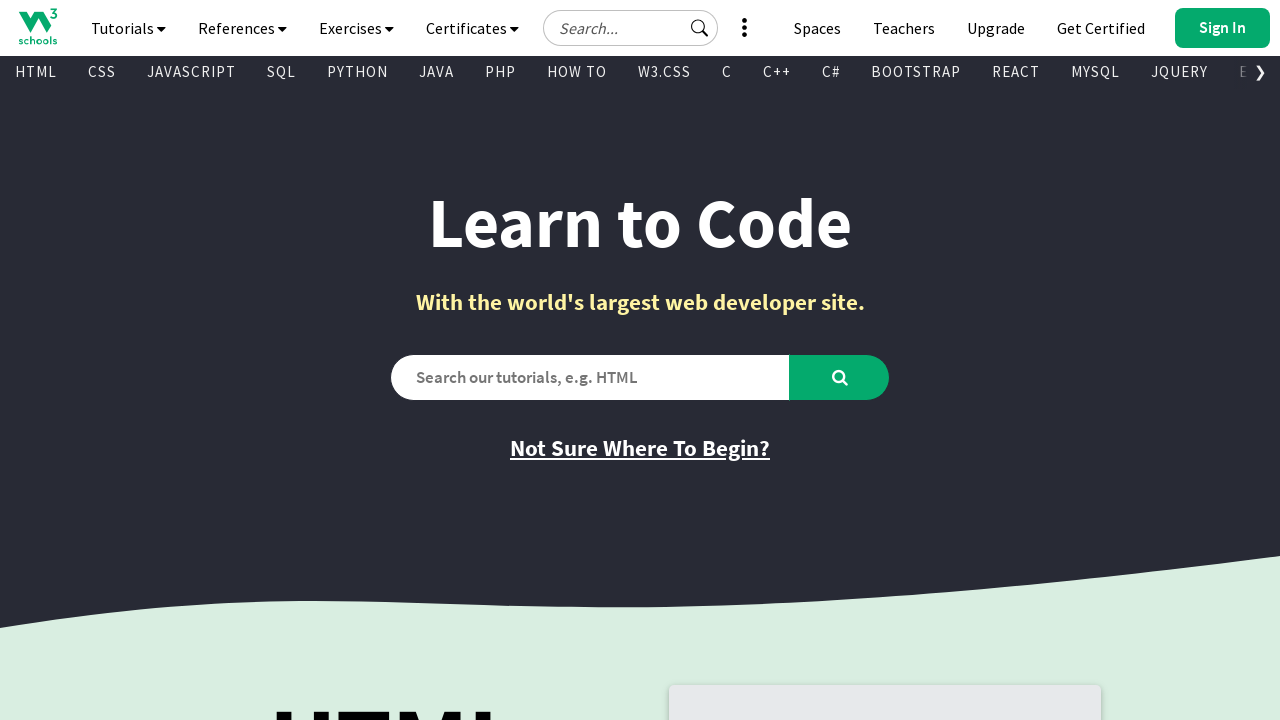

Retrieved href attribute from link: '/jquery/default.asp'
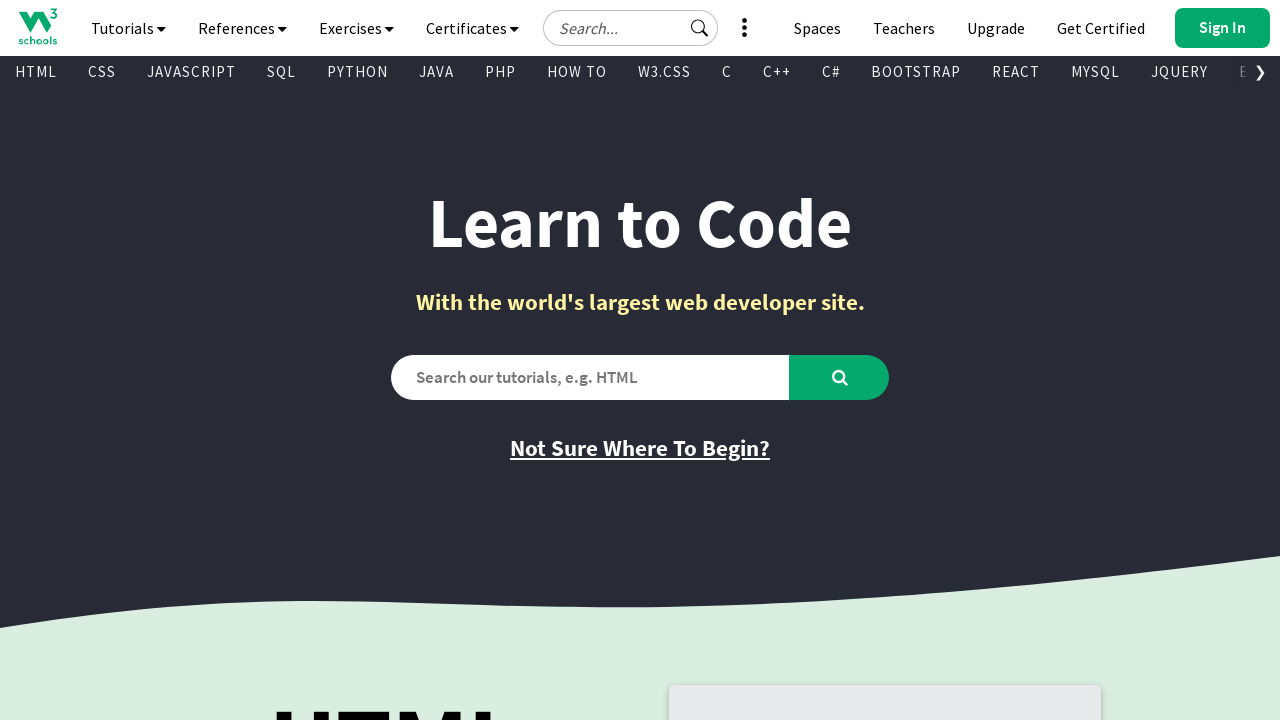

Checked visibility and retrieved text from link: 'EXCEL'
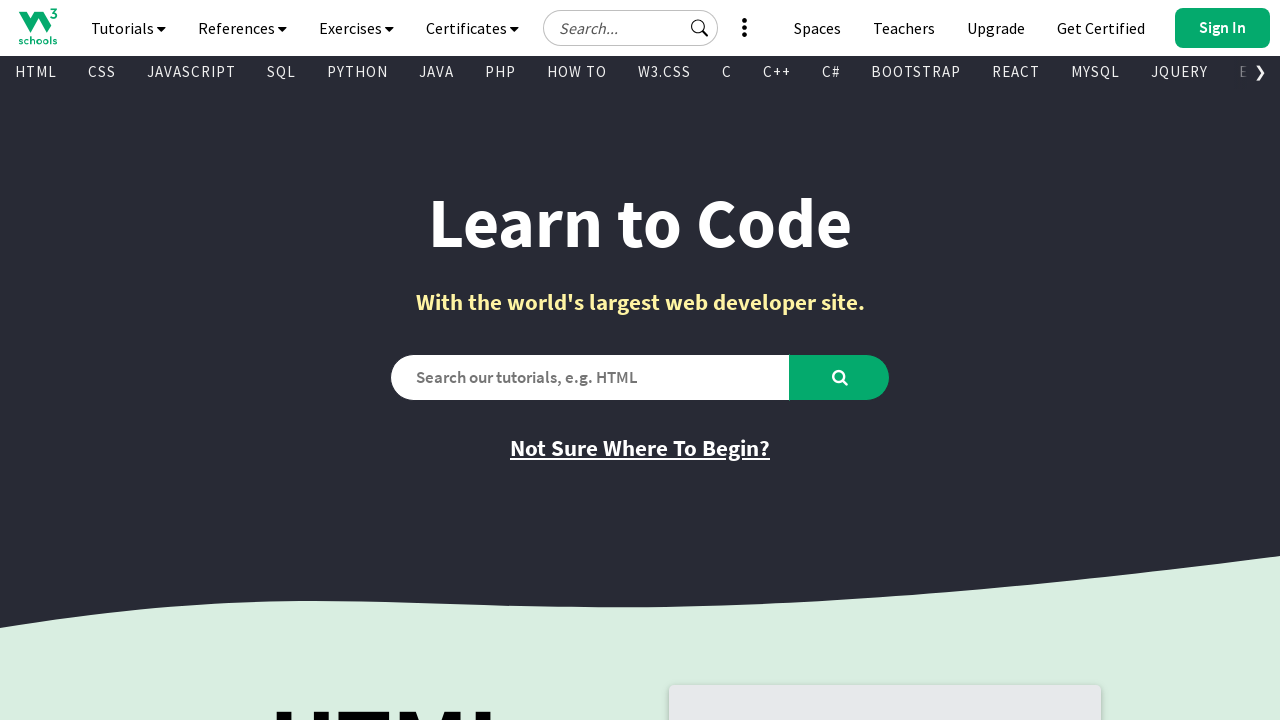

Retrieved href attribute from link: '/excel/index.php'
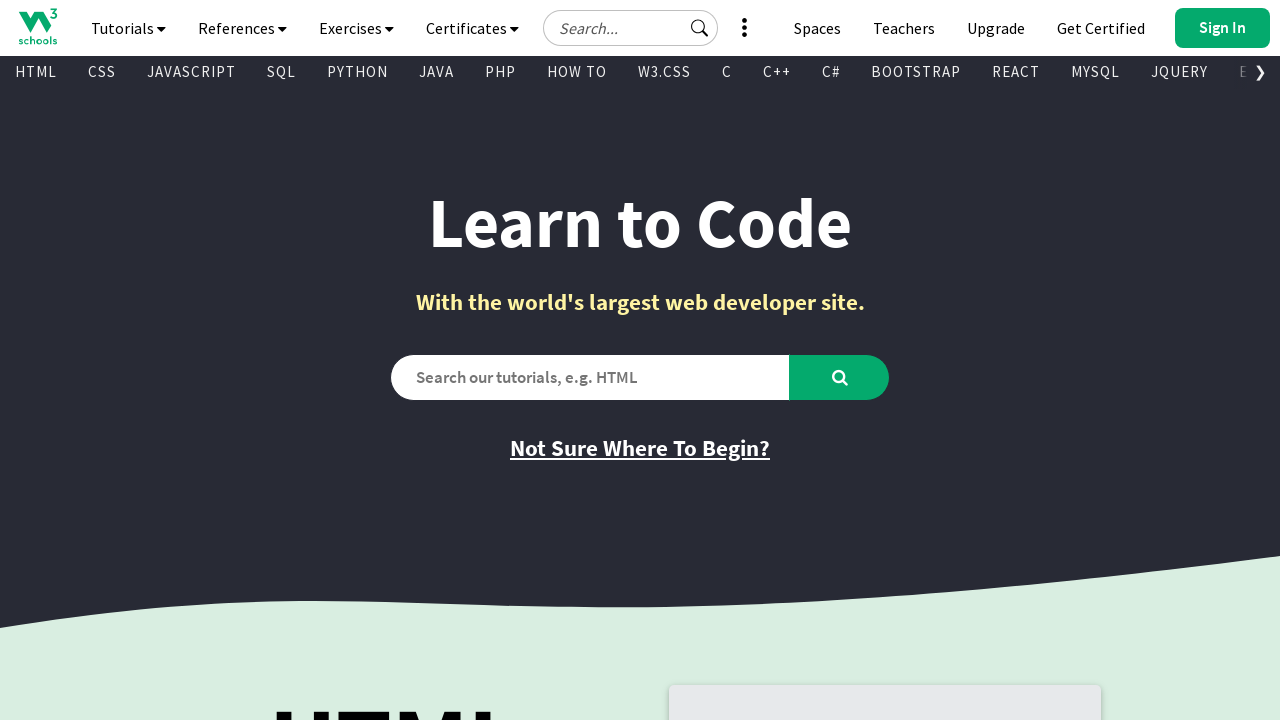

Checked visibility and retrieved text from link: 'XML'
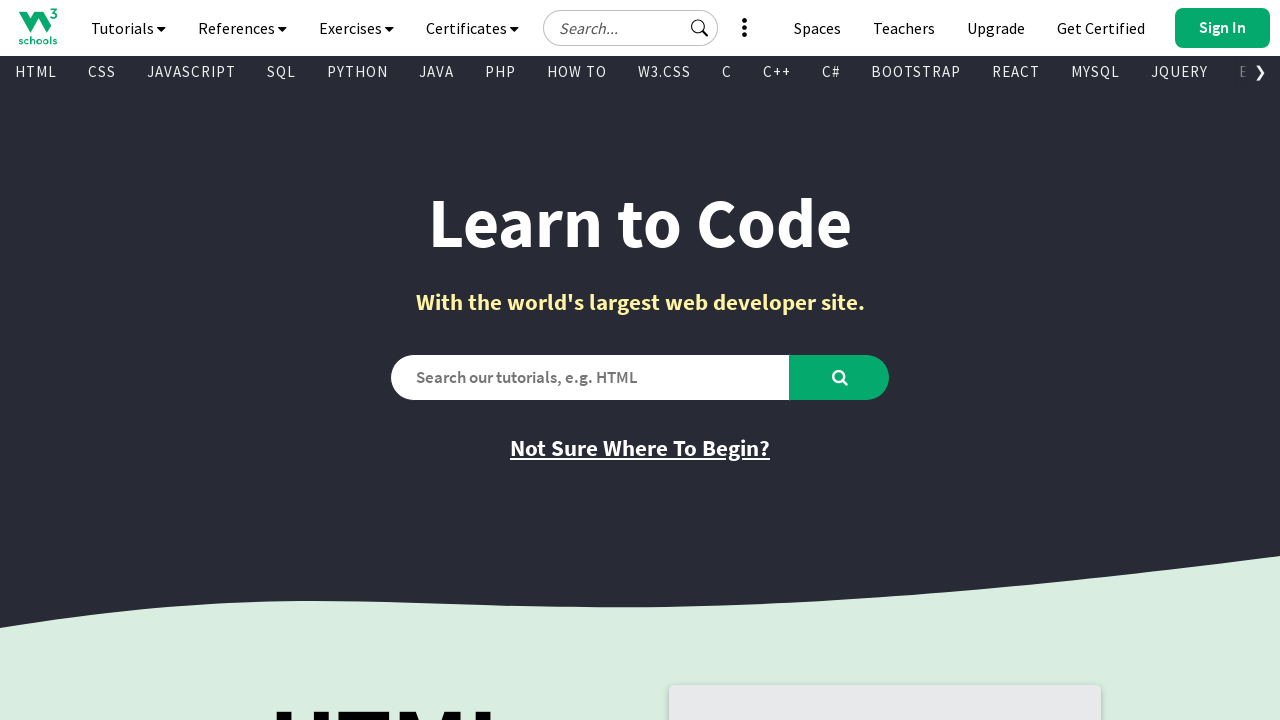

Retrieved href attribute from link: '/xml/default.asp'
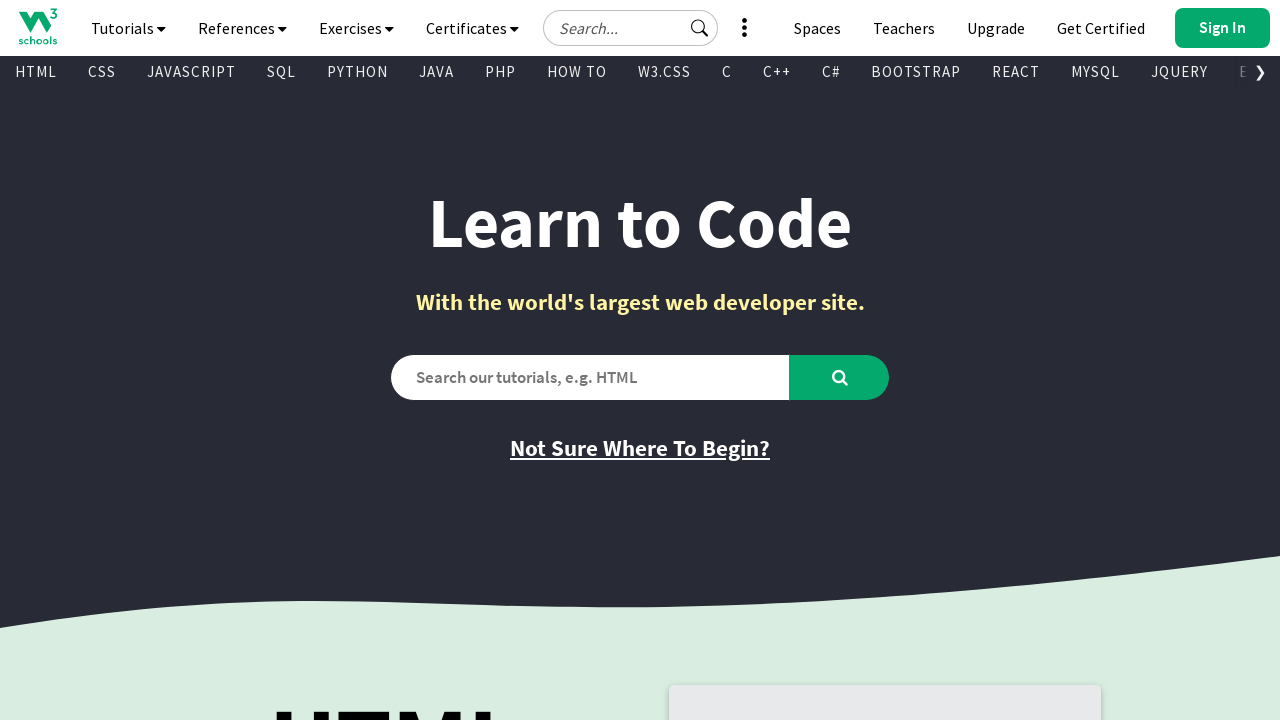

Checked visibility and retrieved text from link: 'DJANGO'
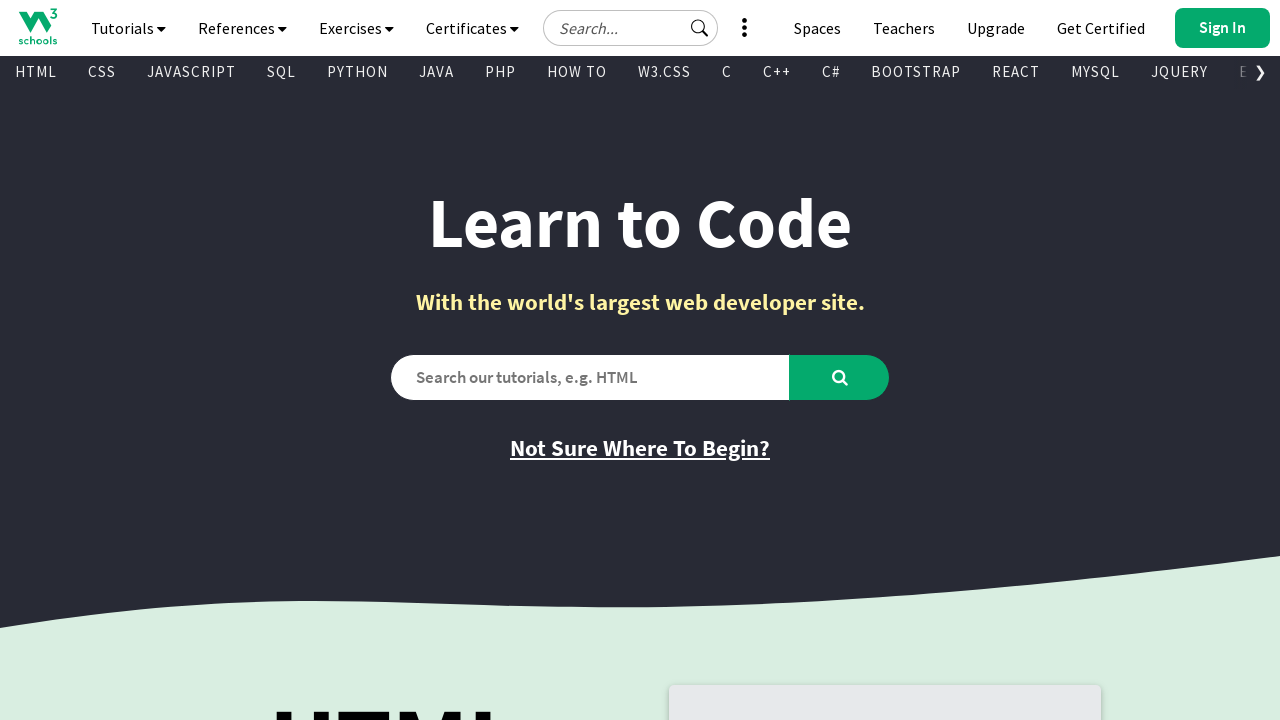

Retrieved href attribute from link: '/django/index.php'
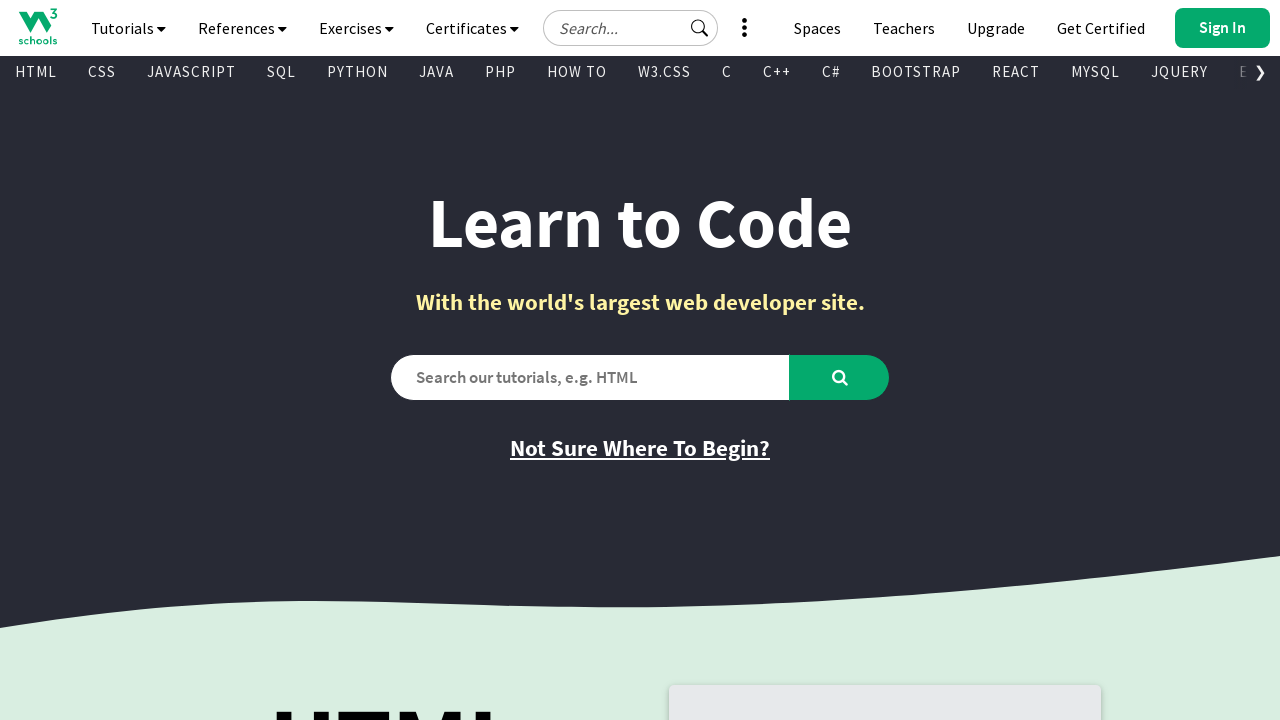

Checked visibility and retrieved text from link: 'NUMPY'
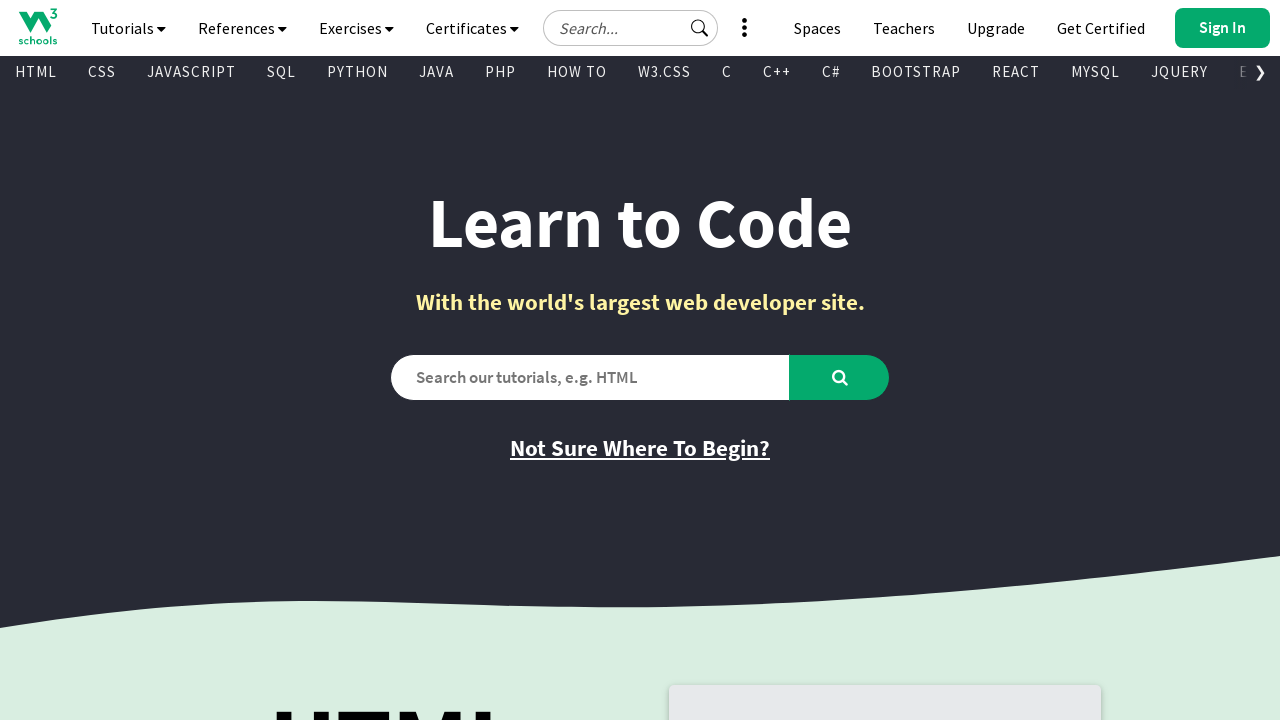

Retrieved href attribute from link: '/python/numpy/default.asp'
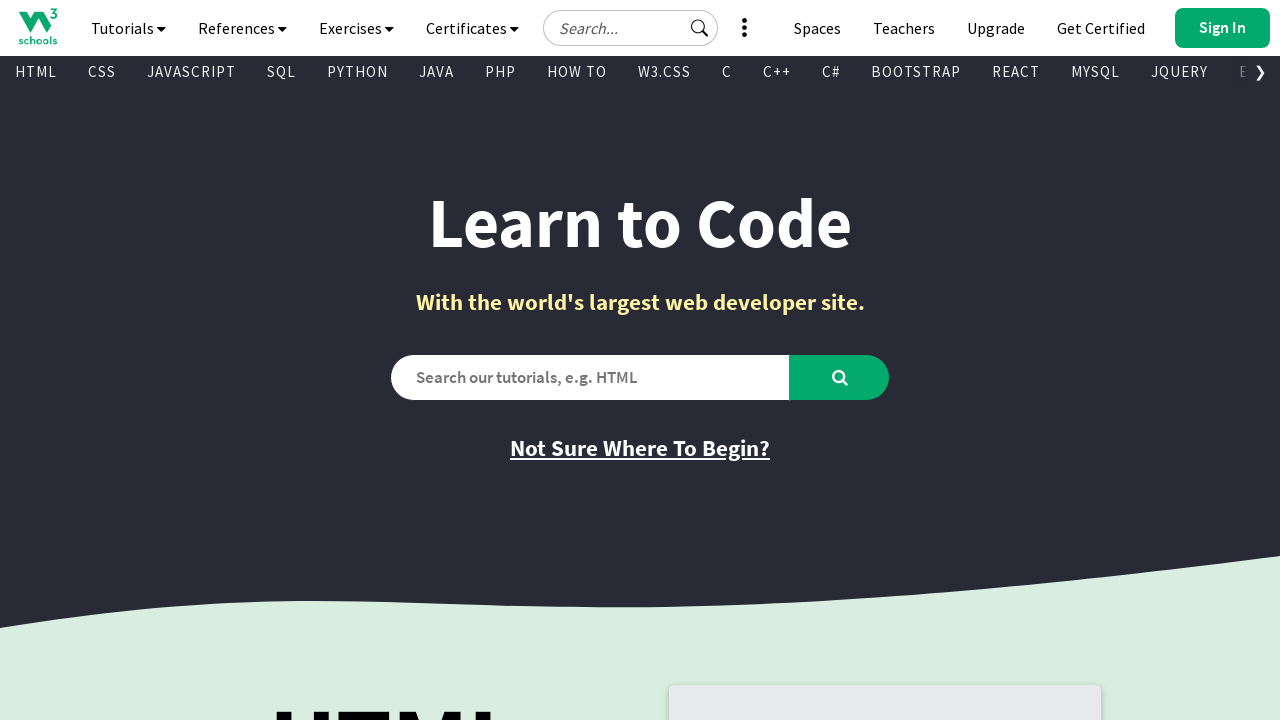

Checked visibility and retrieved text from link: 'PANDAS'
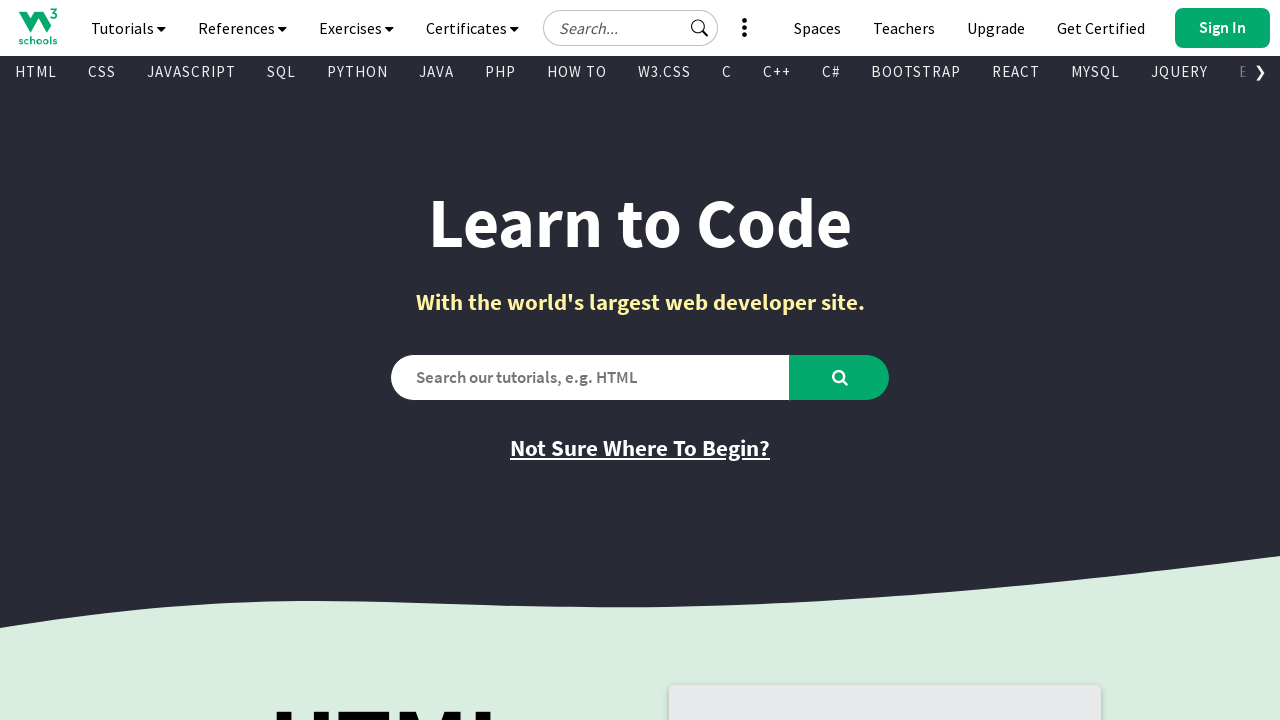

Retrieved href attribute from link: '/python/pandas/default.asp'
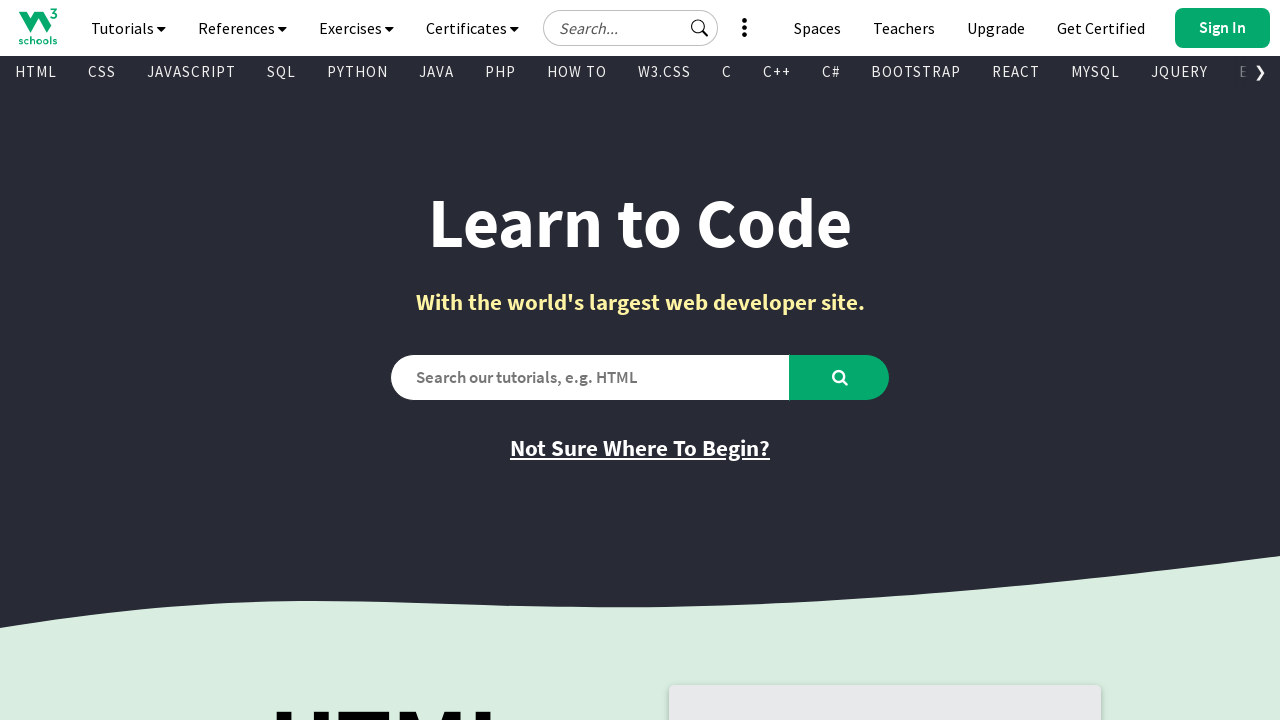

Checked visibility and retrieved text from link: 'NODEJS'
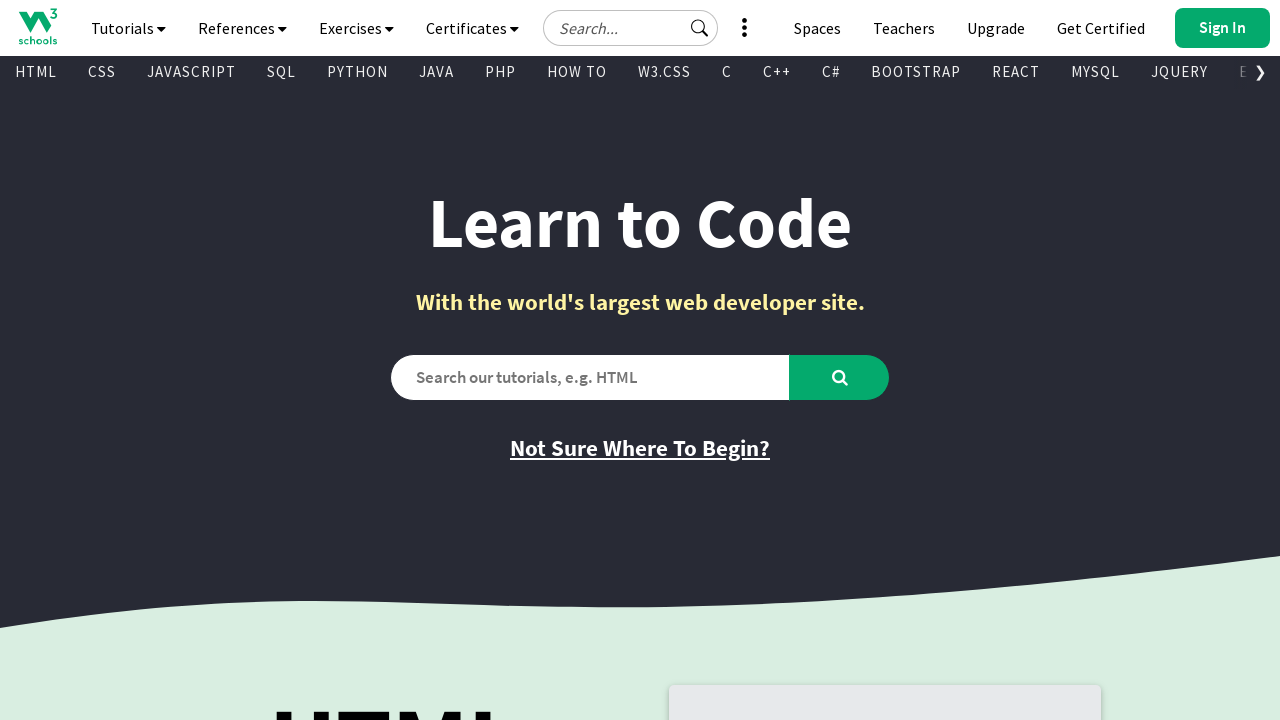

Retrieved href attribute from link: '/nodejs/default.asp'
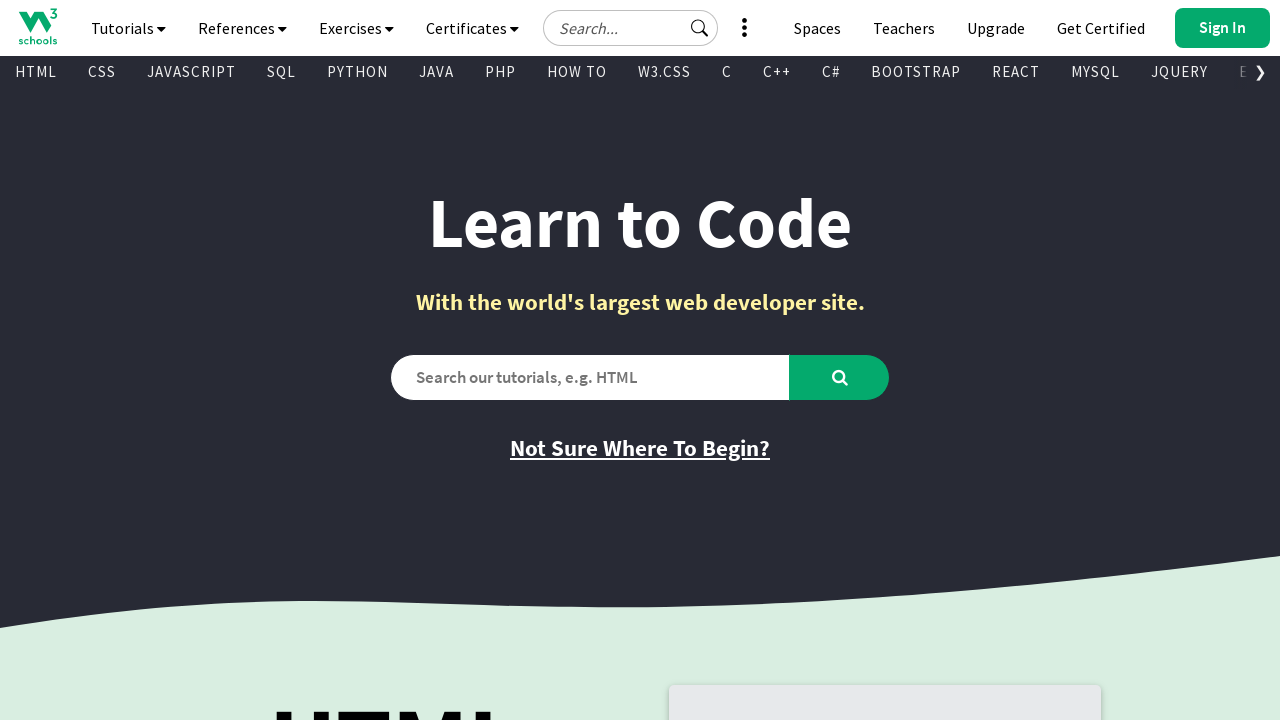

Checked visibility and retrieved text from link: 'DSA'
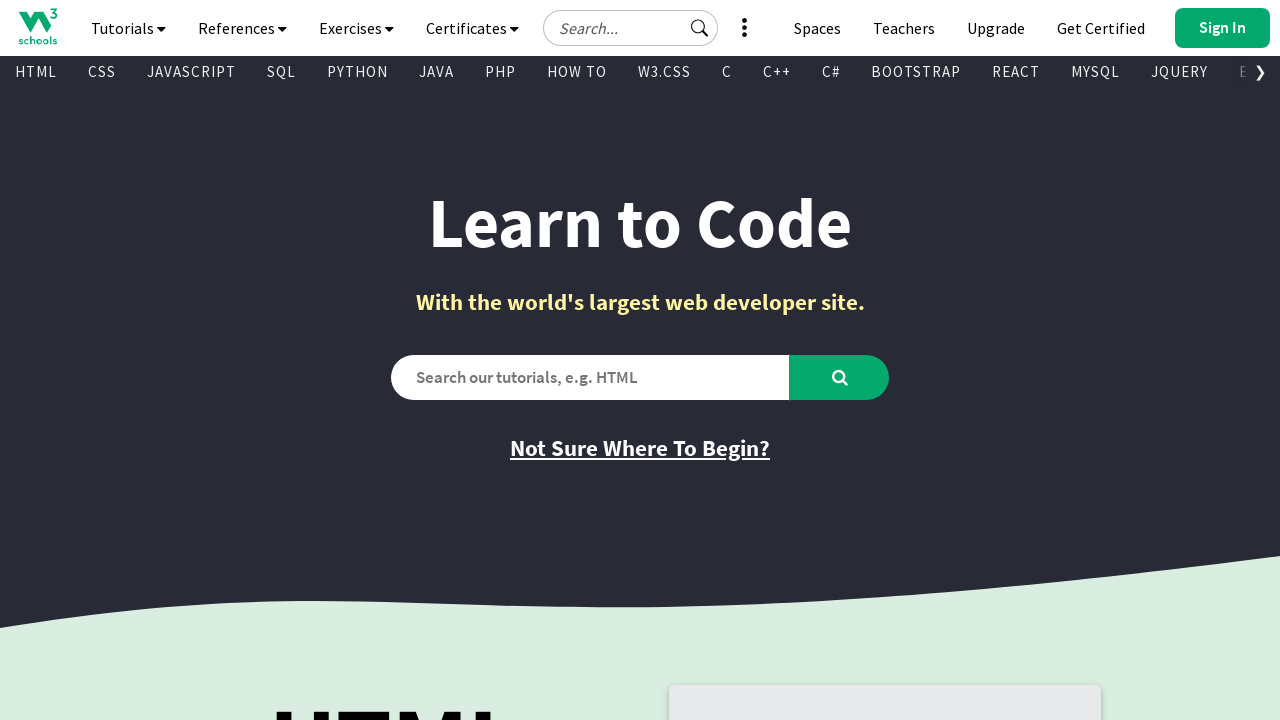

Retrieved href attribute from link: '/dsa/index.php'
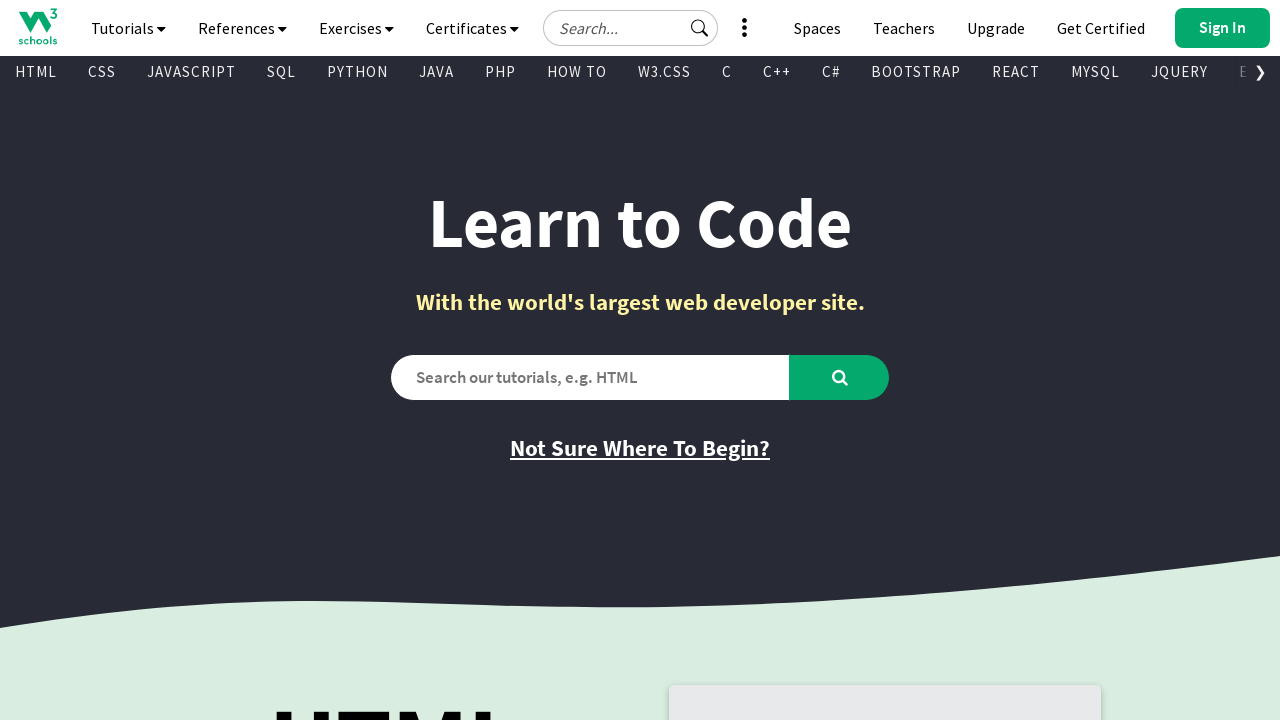

Checked visibility and retrieved text from link: 'TYPESCRIPT'
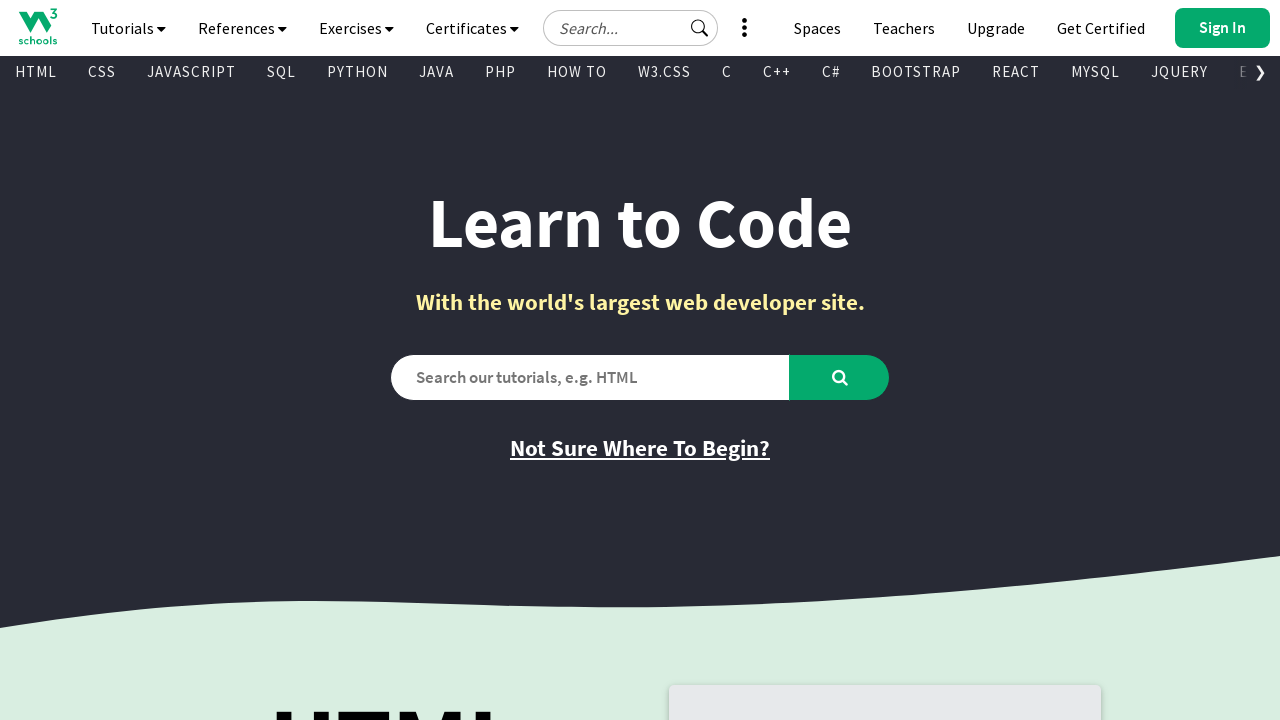

Retrieved href attribute from link: '/typescript/index.php'
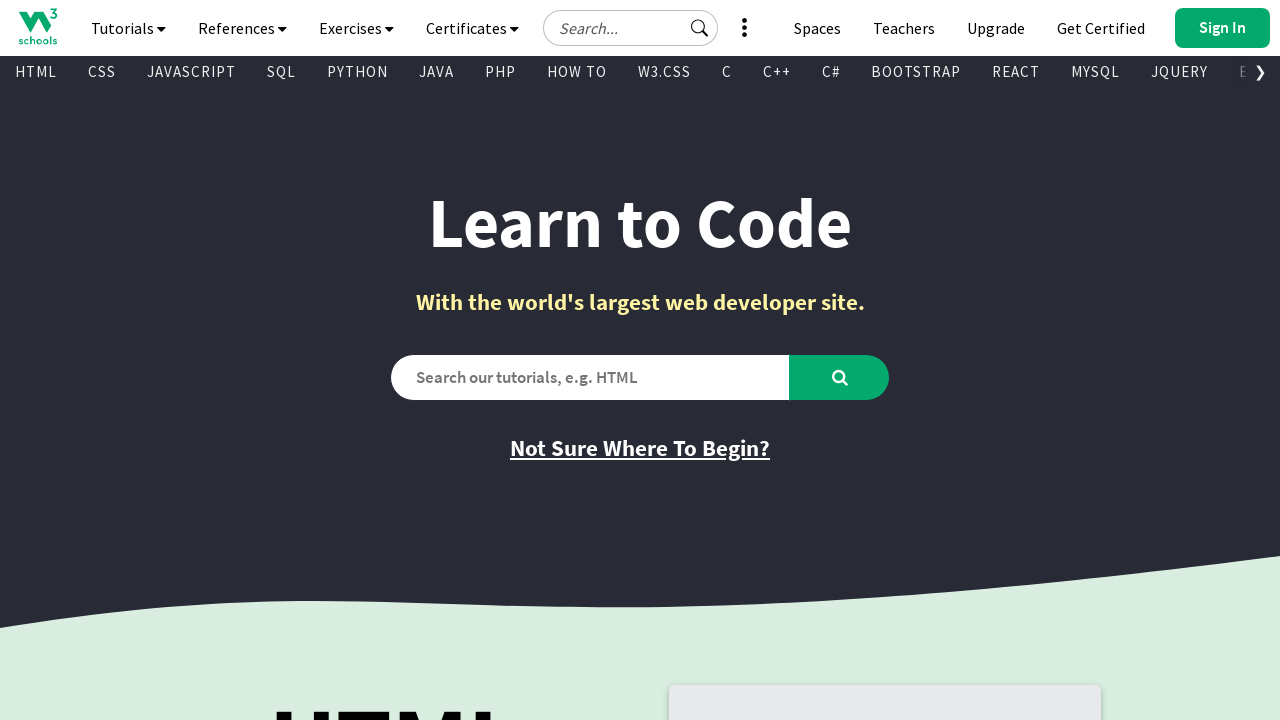

Checked visibility and retrieved text from link: 'ANGULAR'
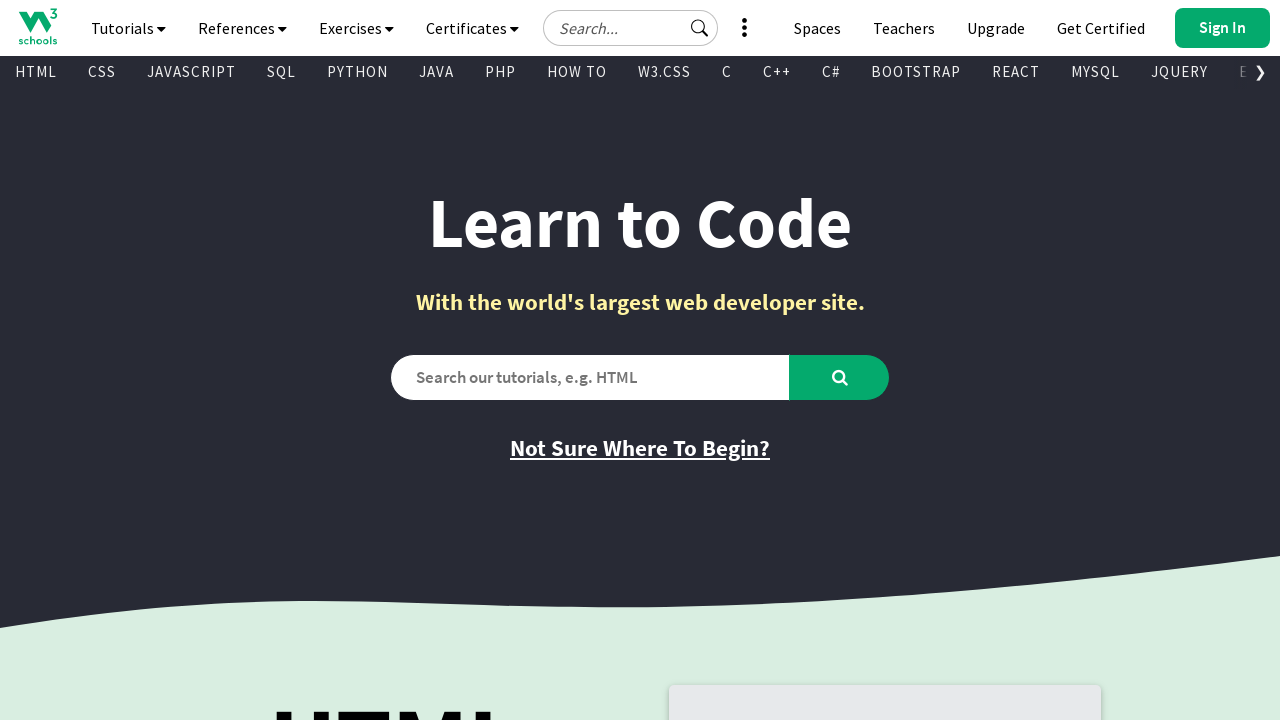

Retrieved href attribute from link: '/angular/default.asp'
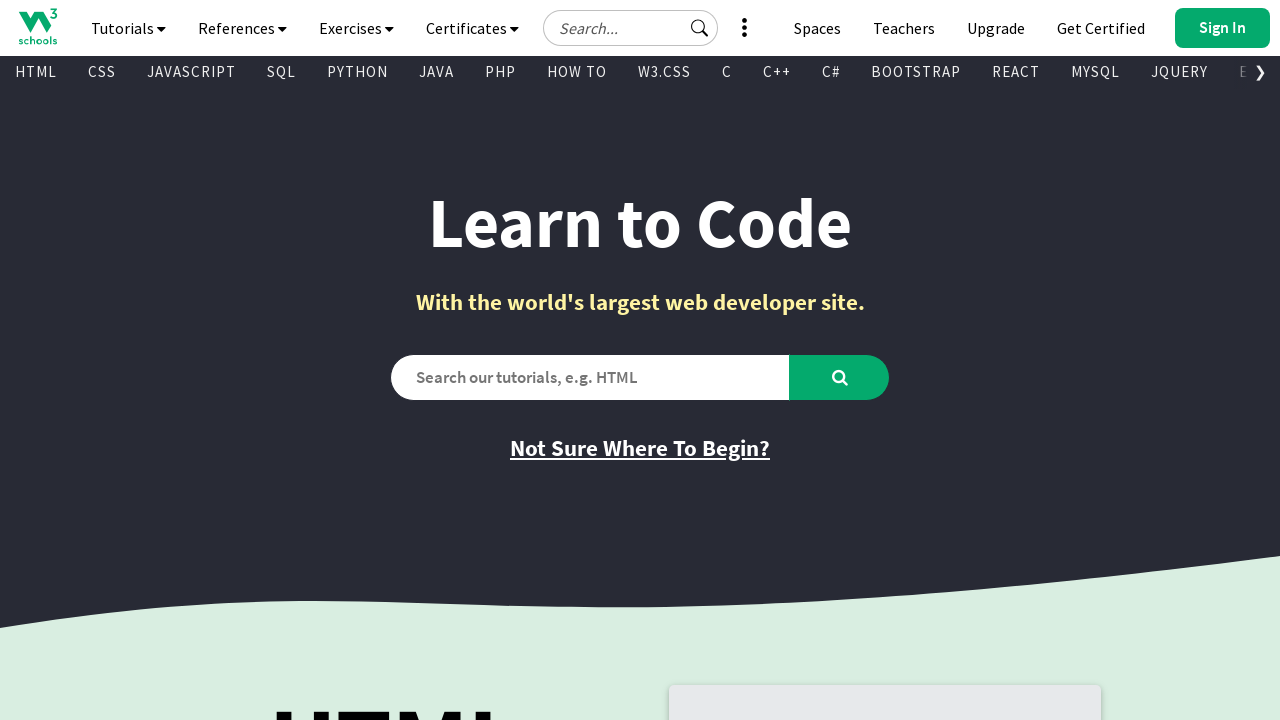

Checked visibility and retrieved text from link: 'ANGULARJS'
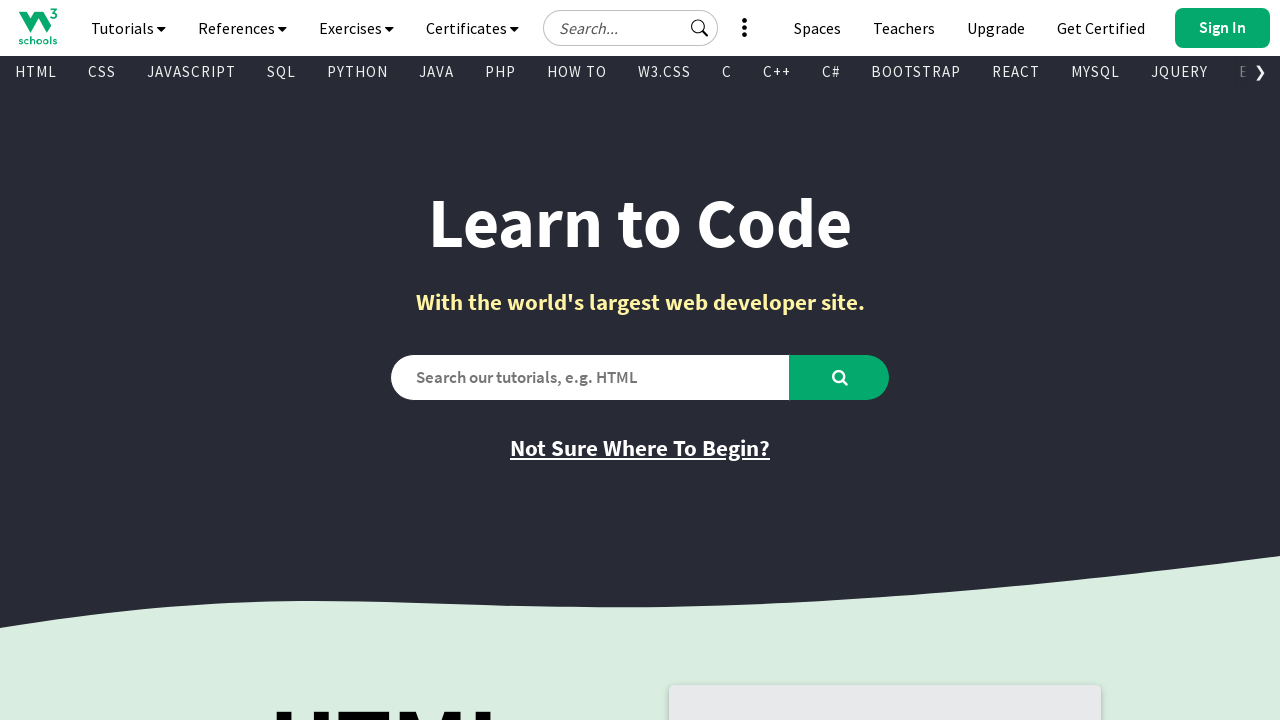

Retrieved href attribute from link: '/angularjs/default.asp'
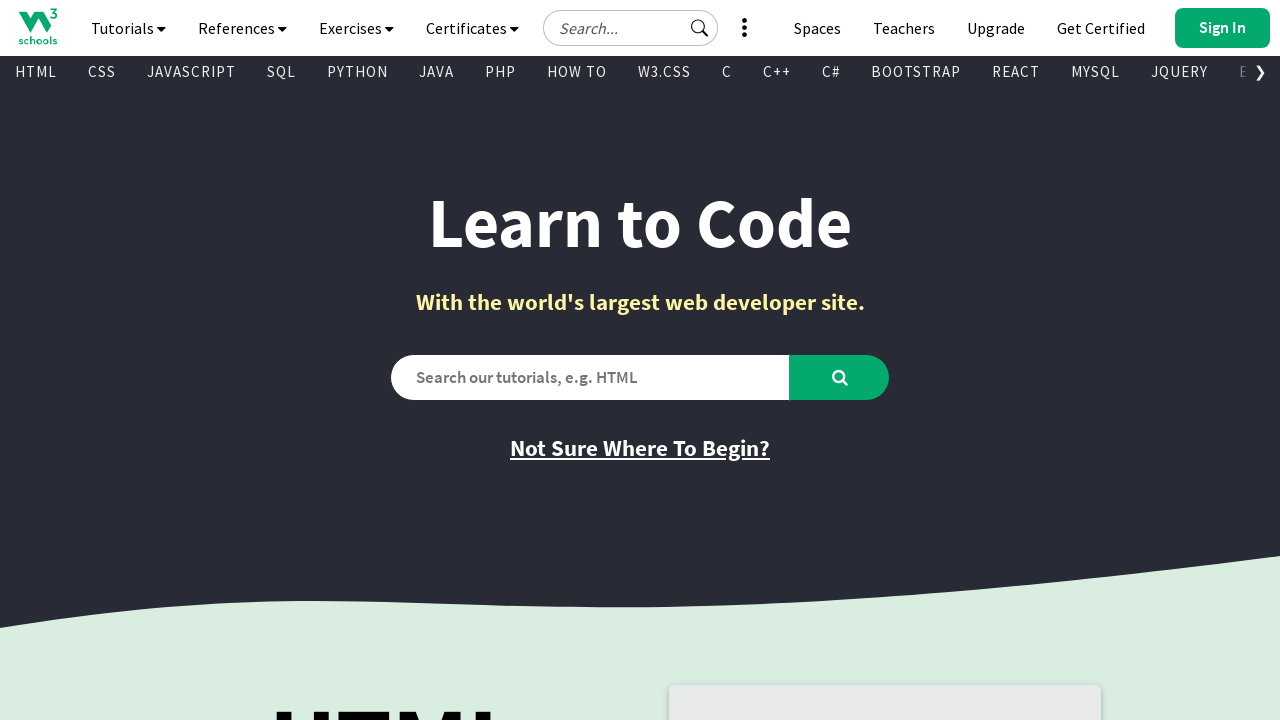

Checked visibility and retrieved text from link: 'GIT'
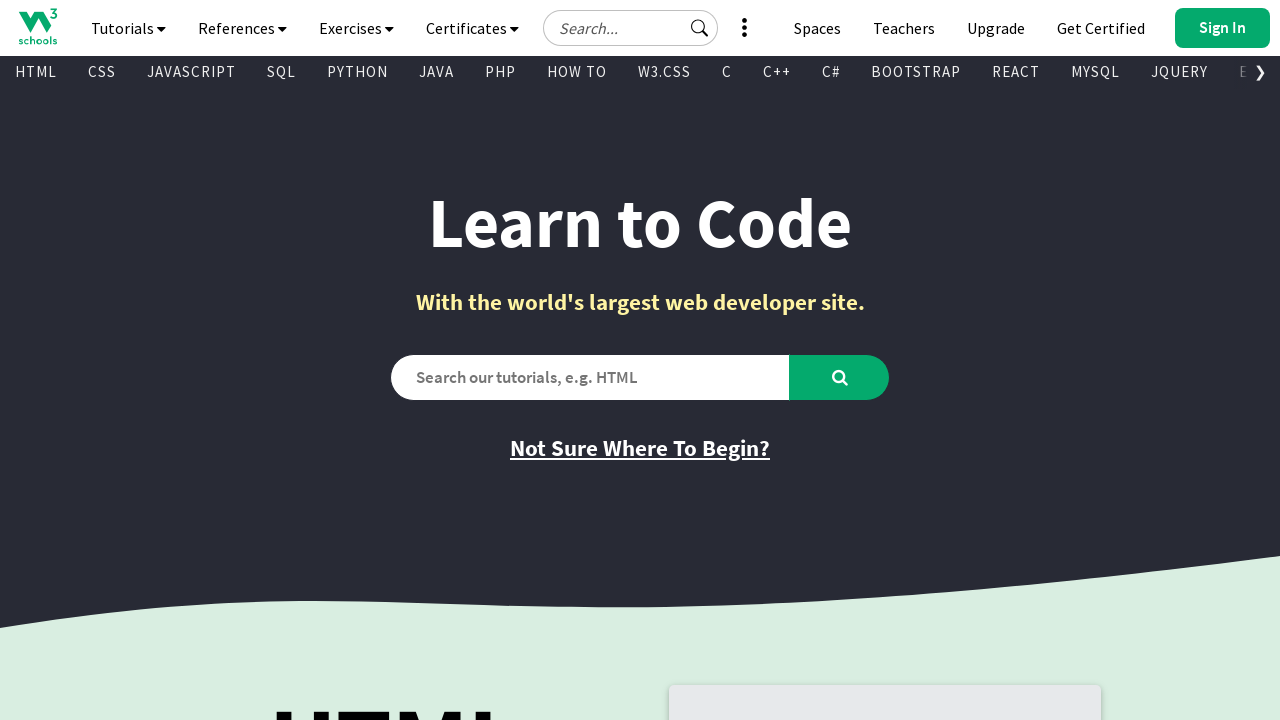

Retrieved href attribute from link: '/git/default.asp'
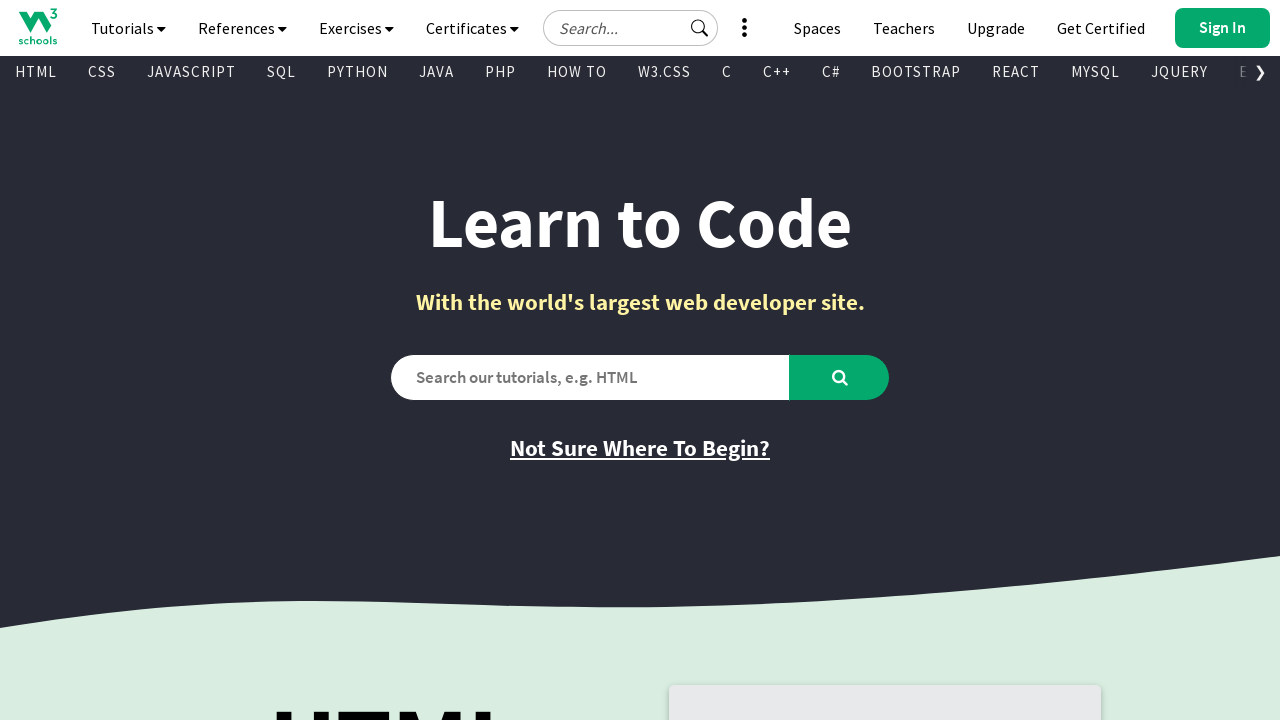

Checked visibility and retrieved text from link: 'POSTGRESQL'
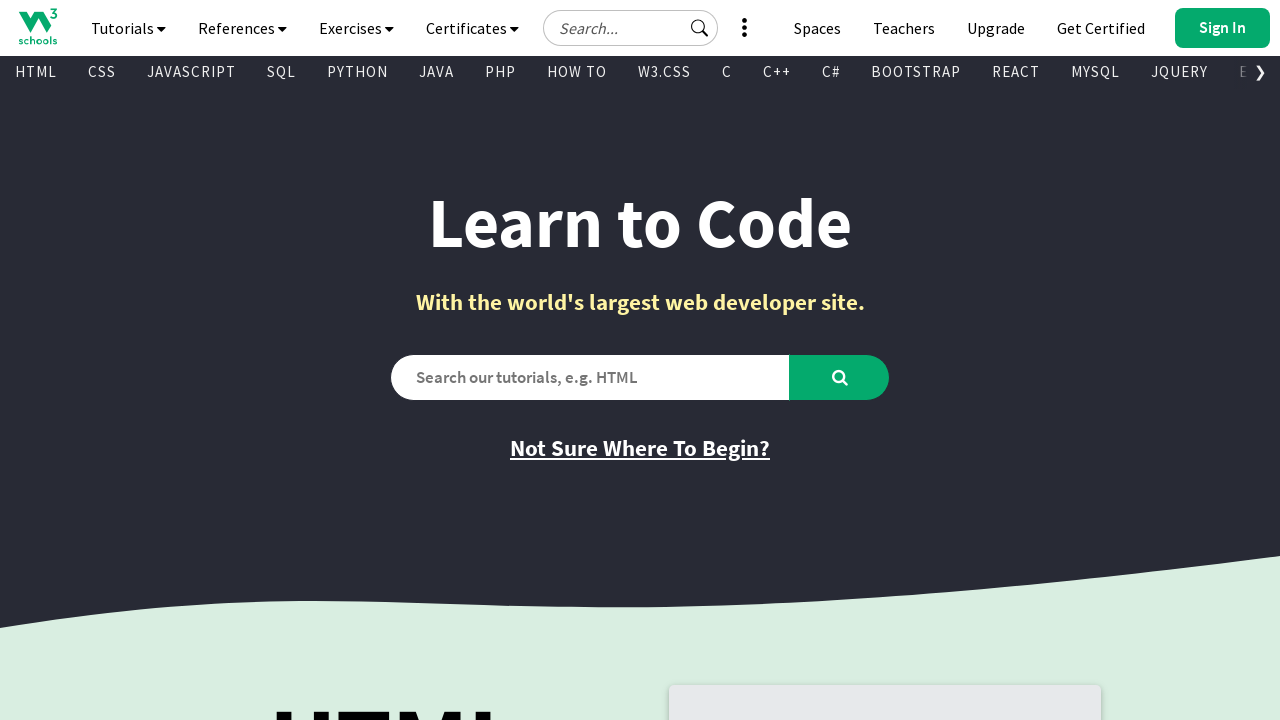

Retrieved href attribute from link: '/postgresql/index.php'
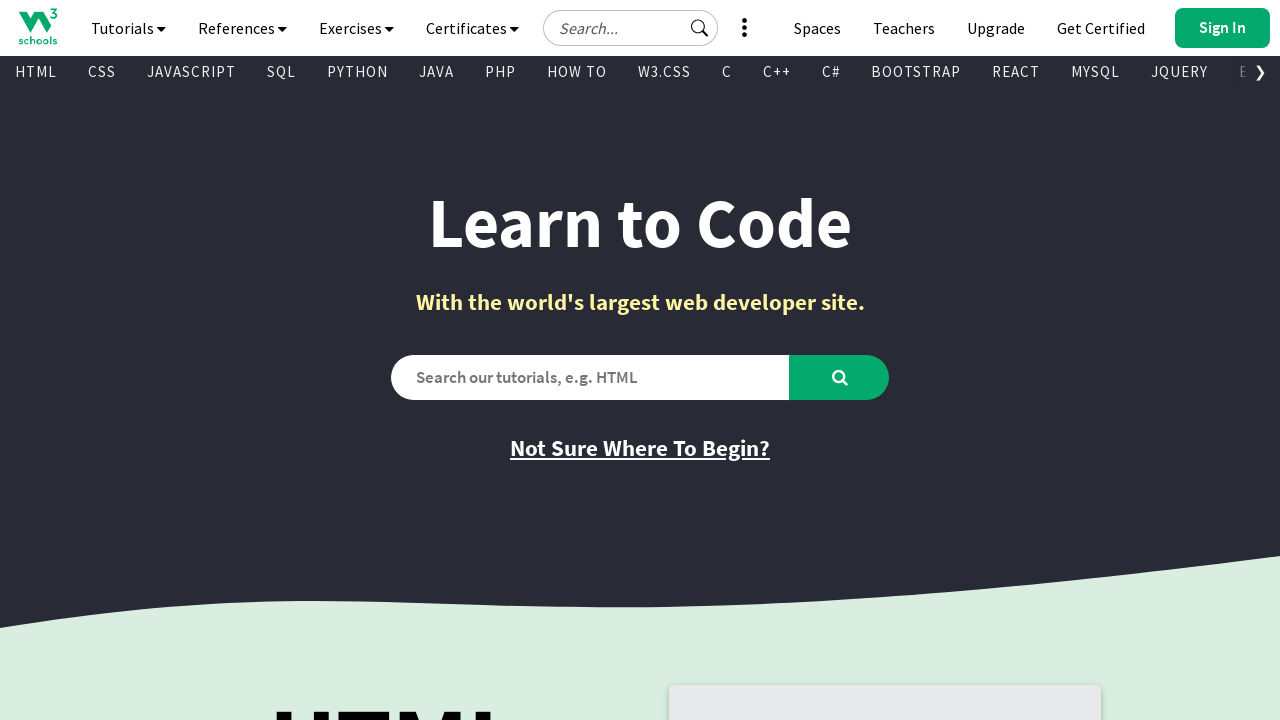

Checked visibility and retrieved text from link: 'MONGODB'
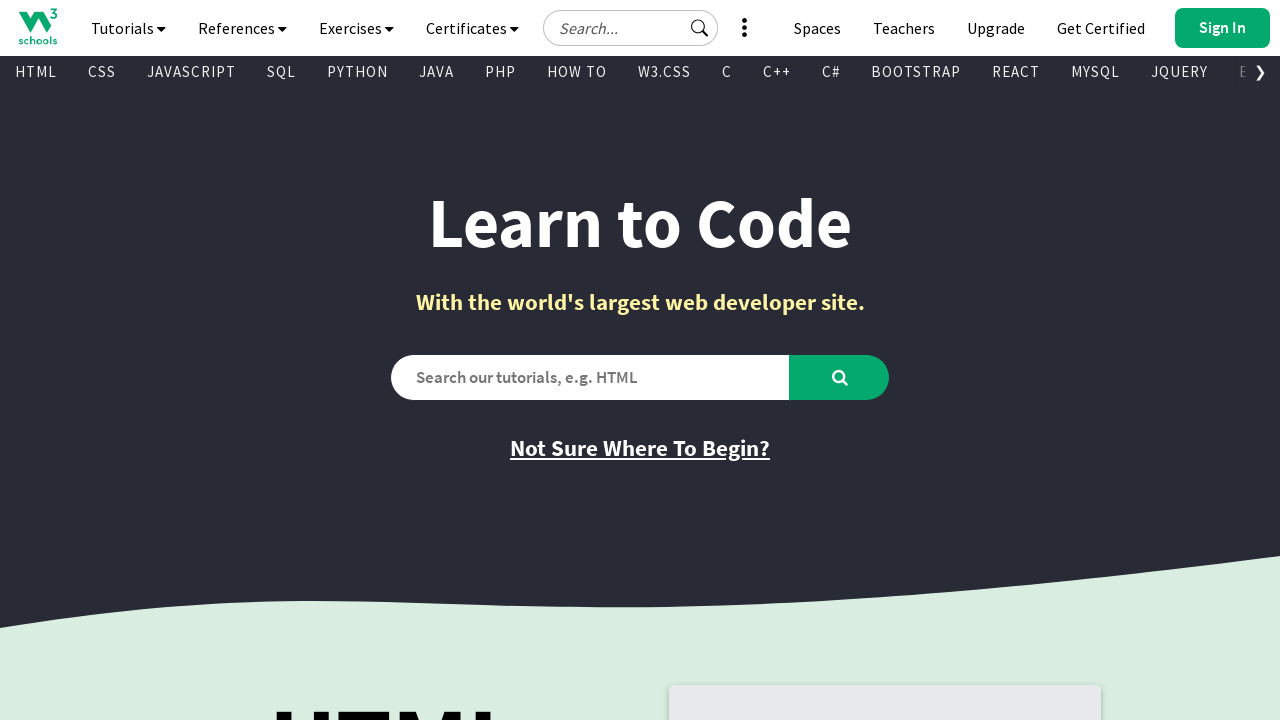

Retrieved href attribute from link: '/mongodb/index.php'
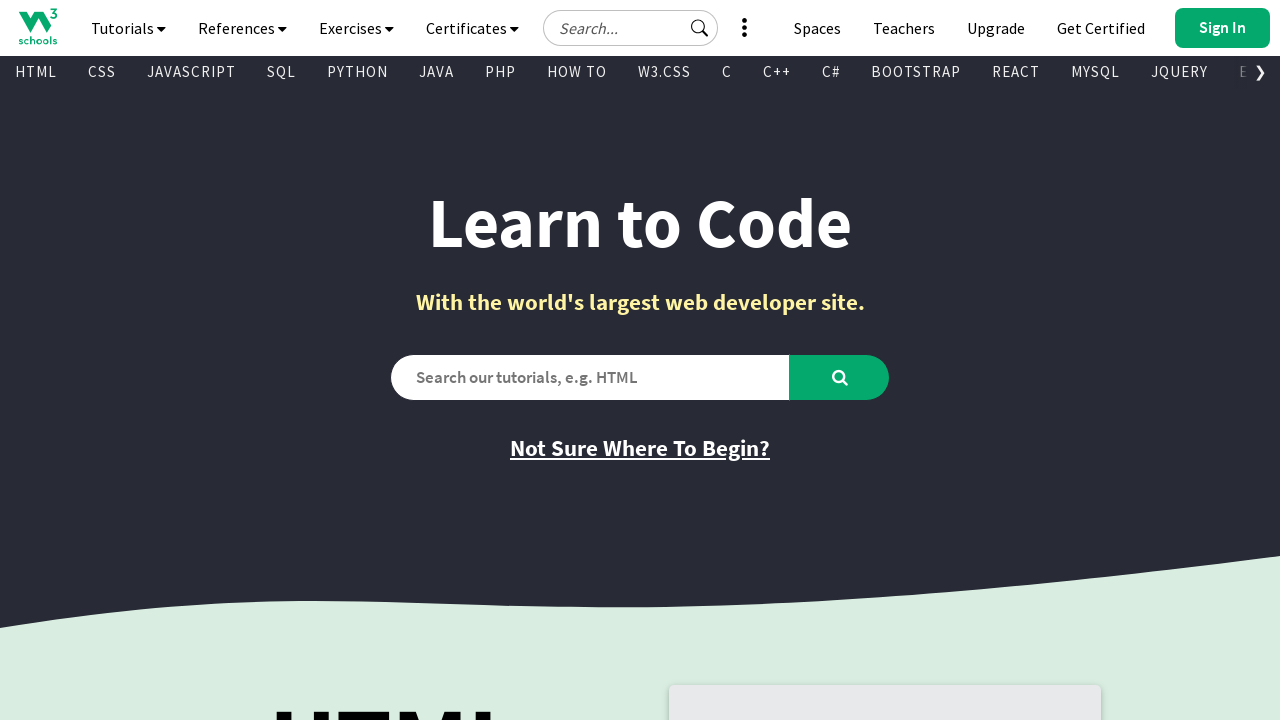

Checked visibility and retrieved text from link: 'ASP'
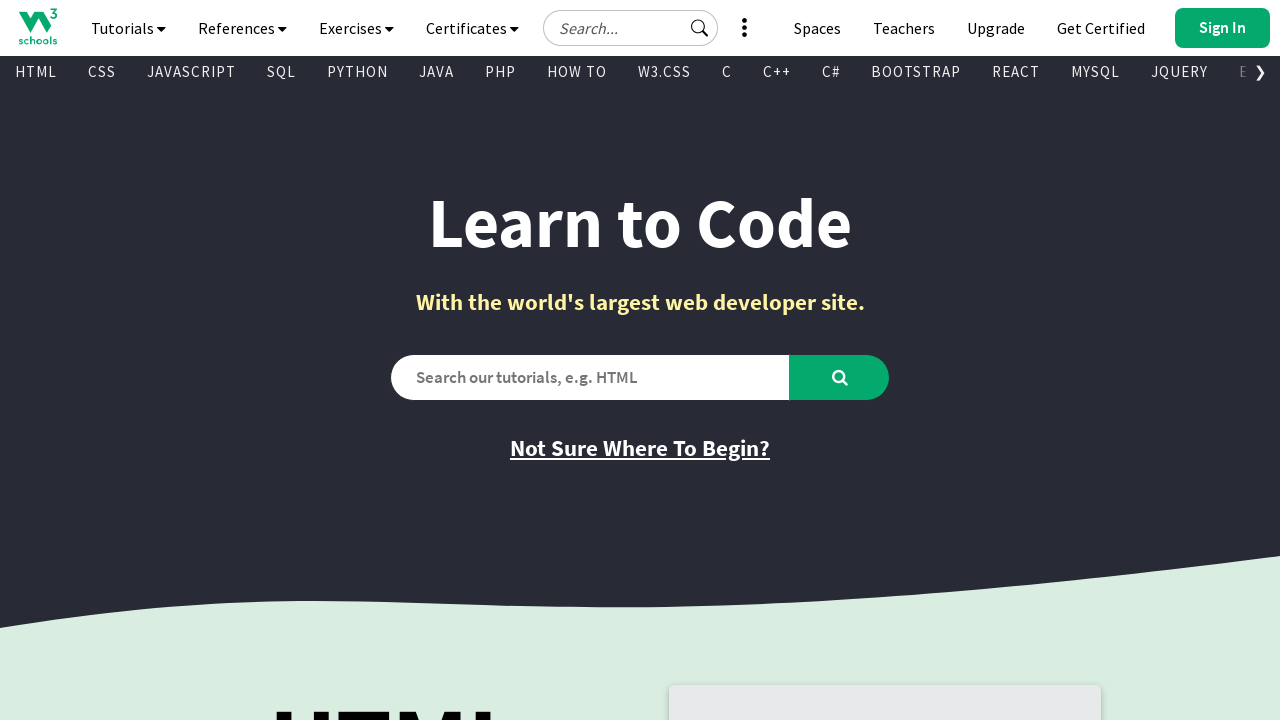

Retrieved href attribute from link: '/asp/default.asp'
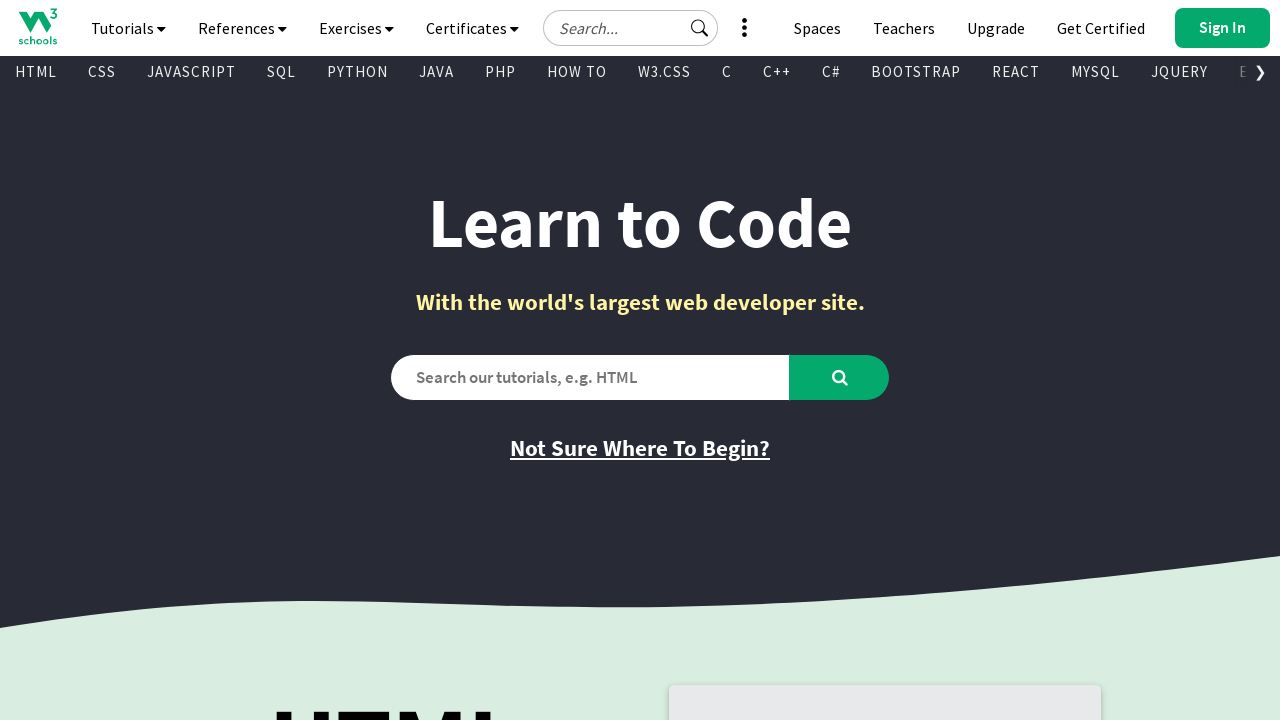

Checked visibility and retrieved text from link: 'AI'
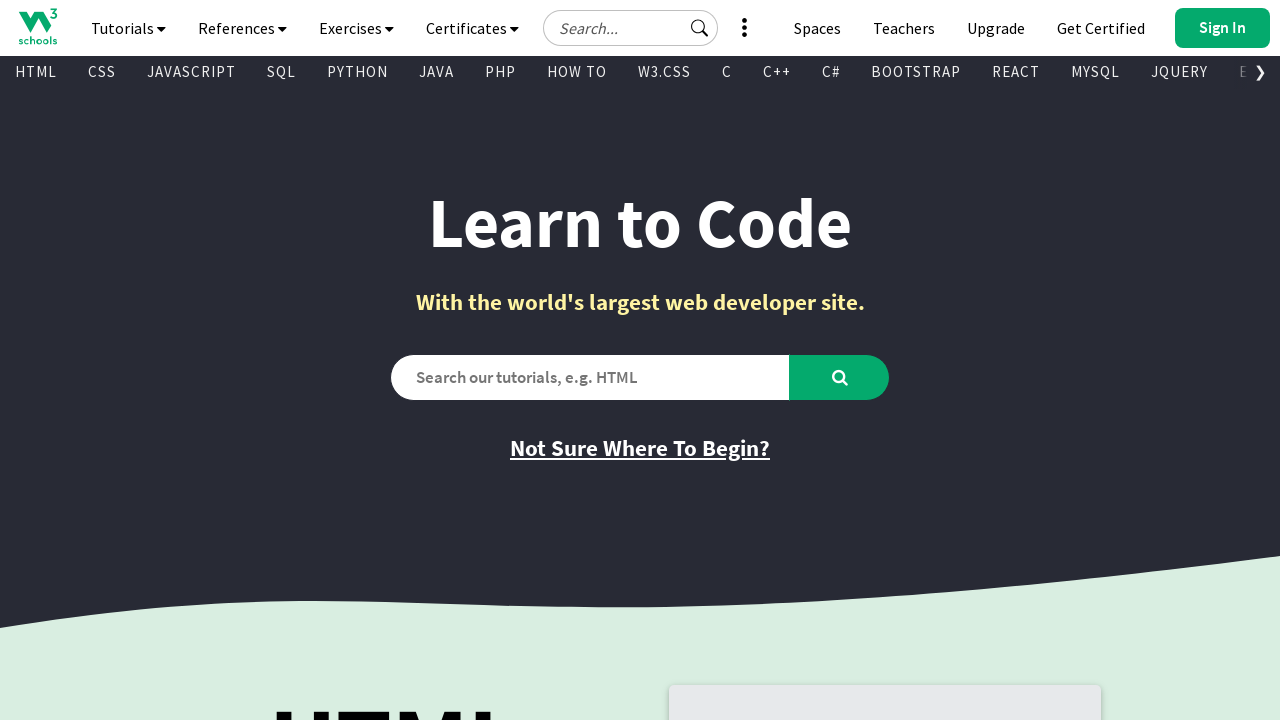

Retrieved href attribute from link: '/ai/default.asp'
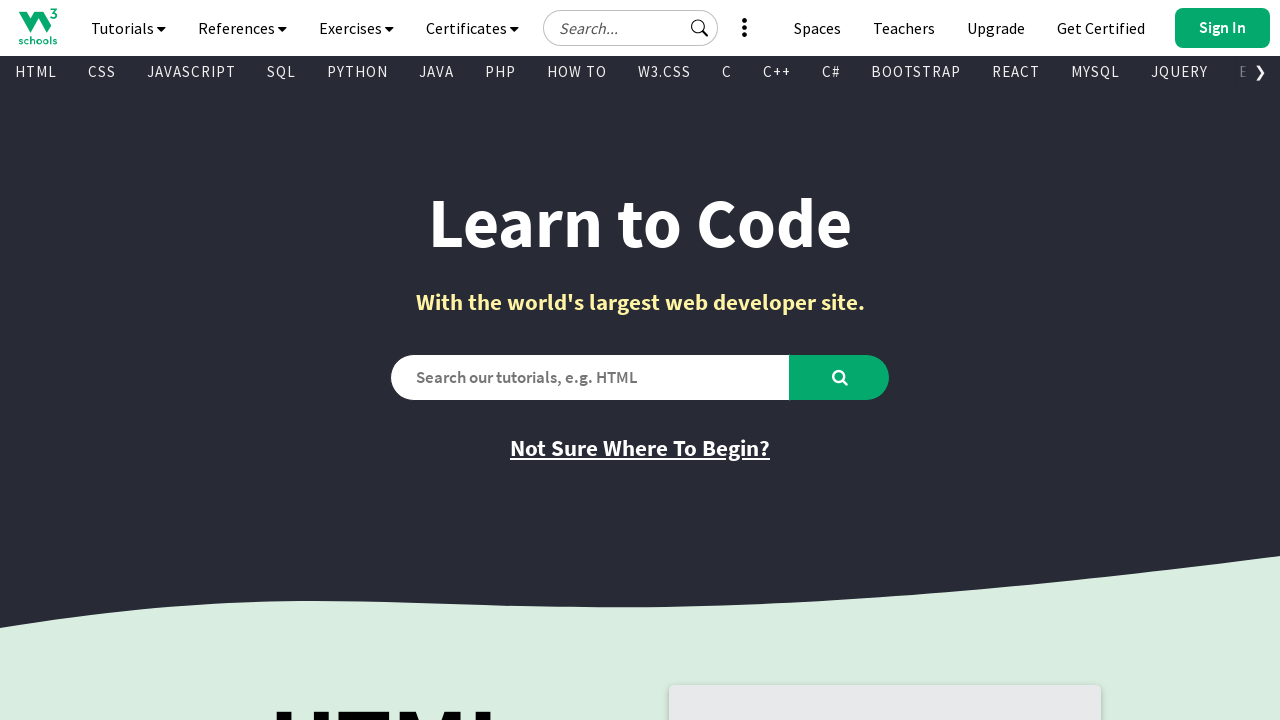

Checked visibility and retrieved text from link: 'R'
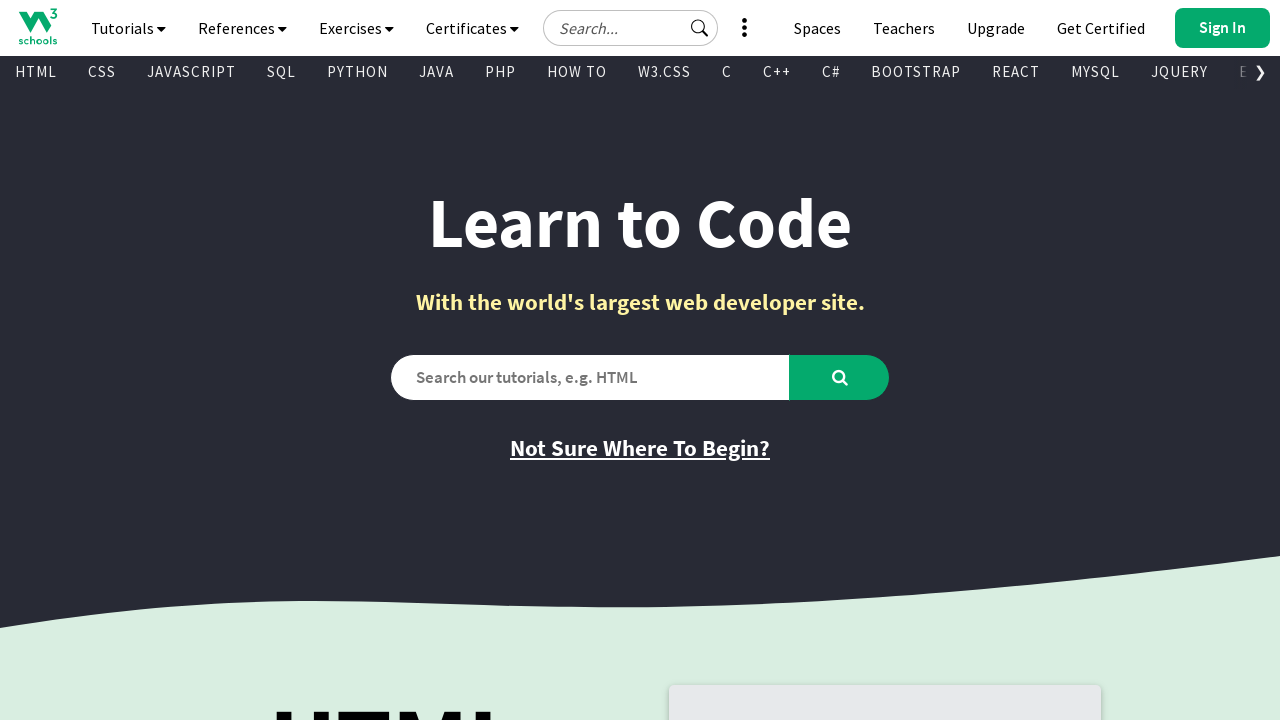

Retrieved href attribute from link: '/r/default.asp'
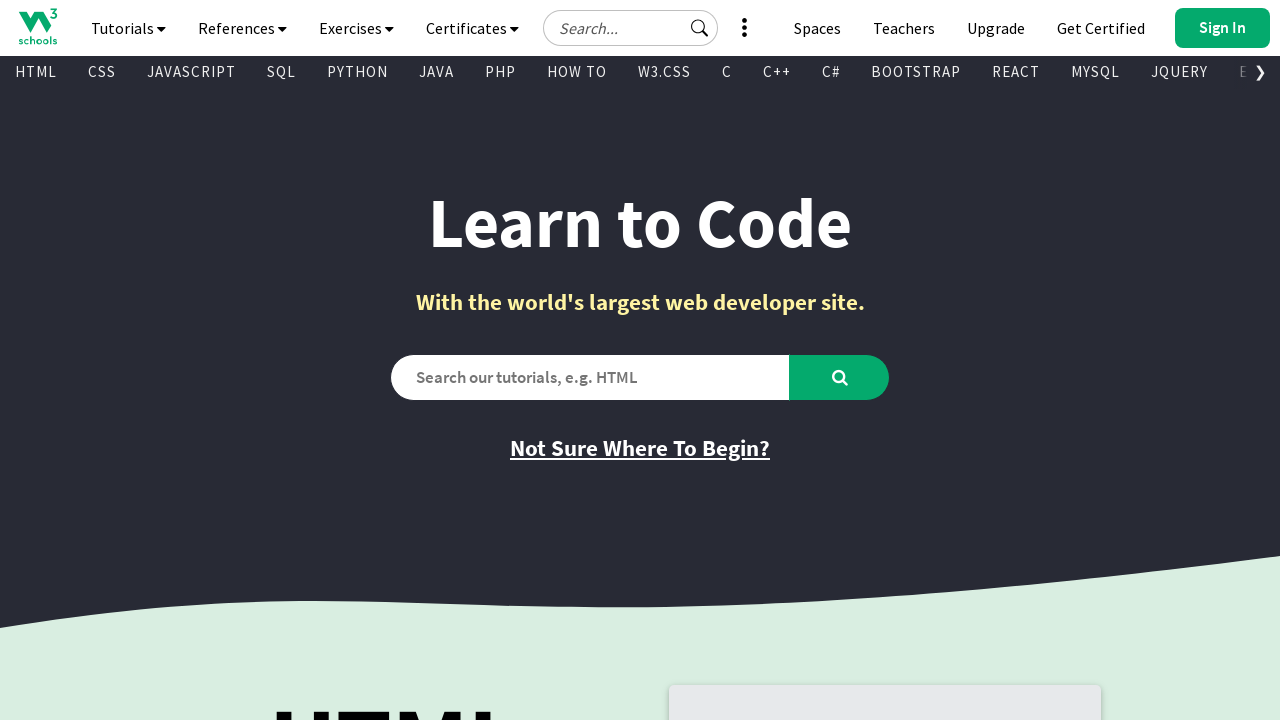

Checked visibility and retrieved text from link: 'GO'
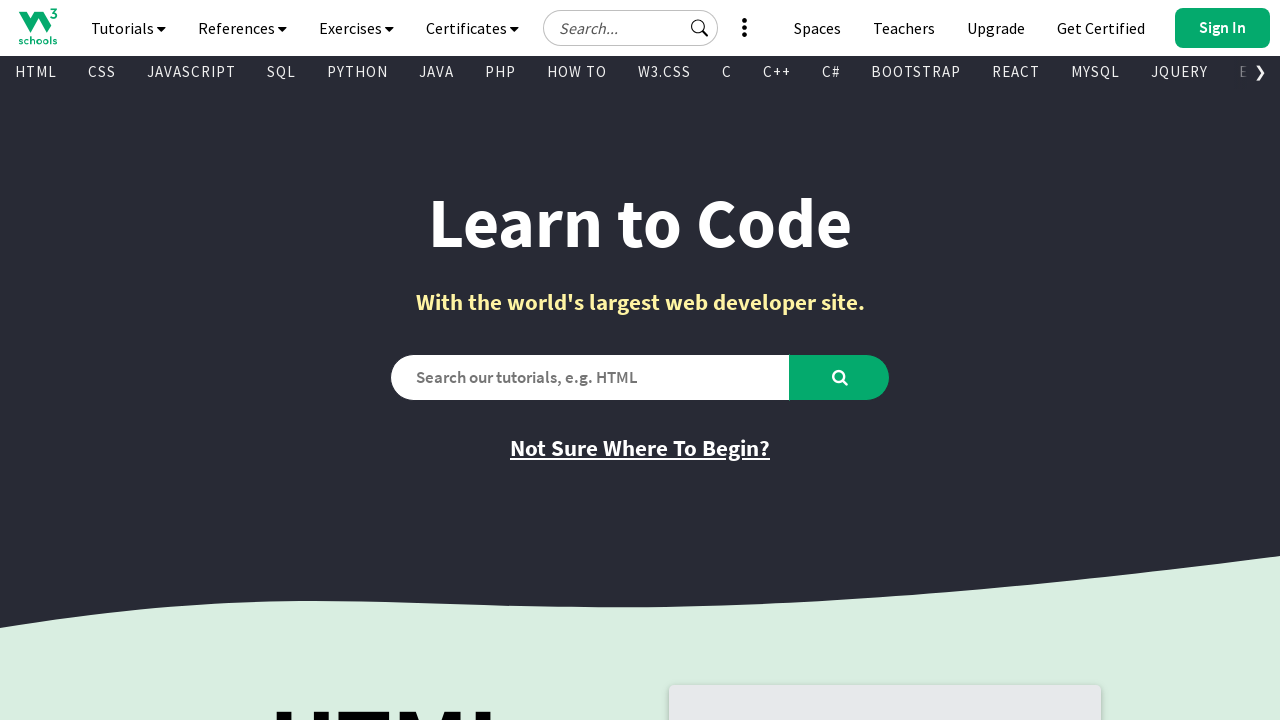

Retrieved href attribute from link: '/go/index.php'
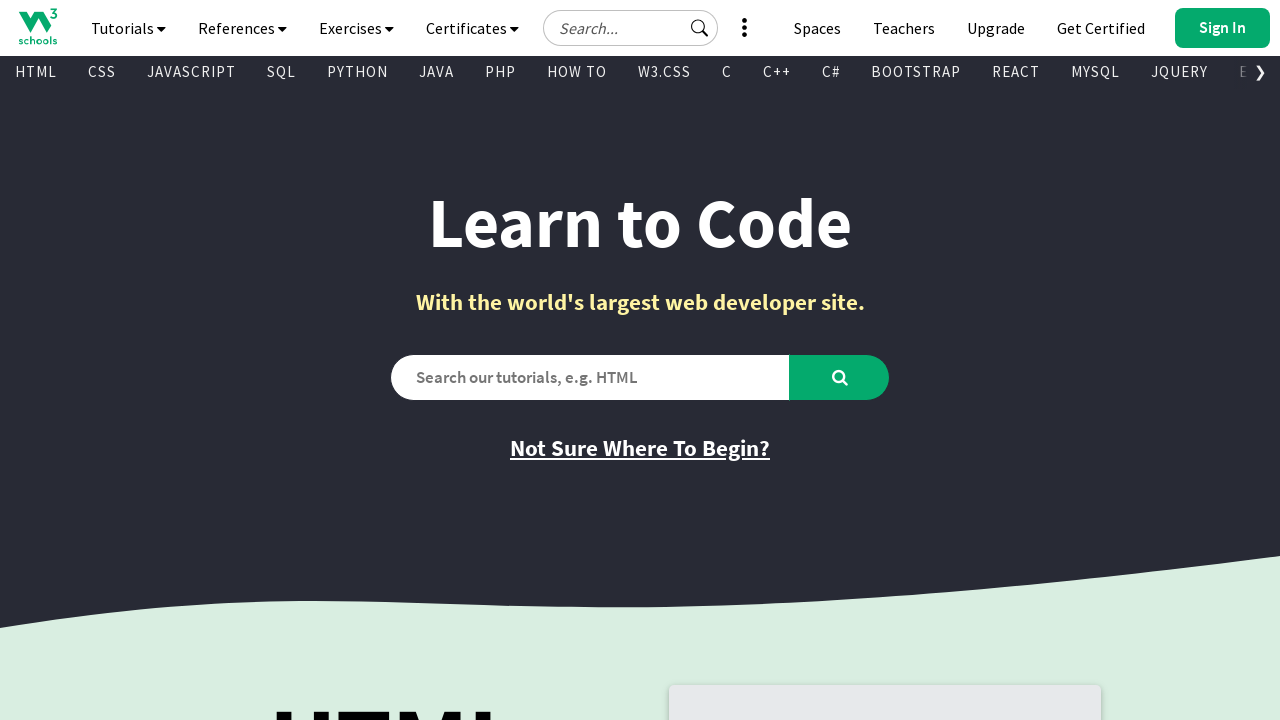

Checked visibility and retrieved text from link: 'KOTLIN'
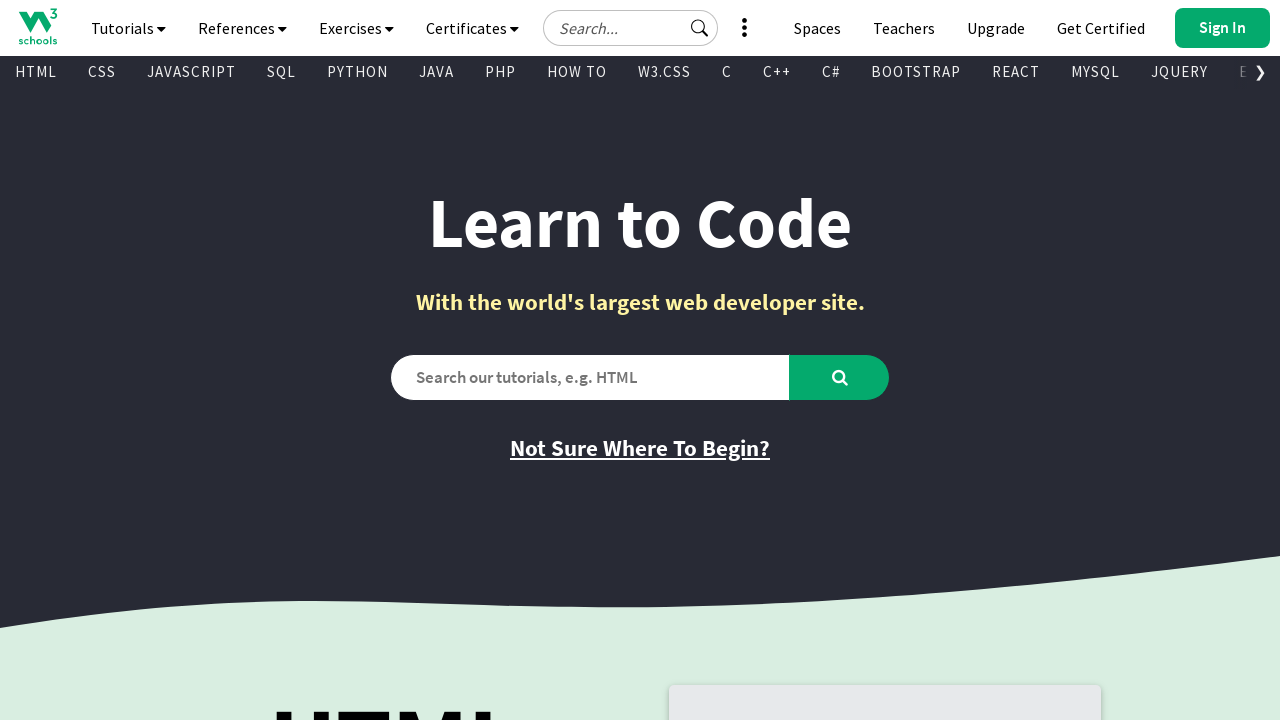

Retrieved href attribute from link: '/kotlin/index.php'
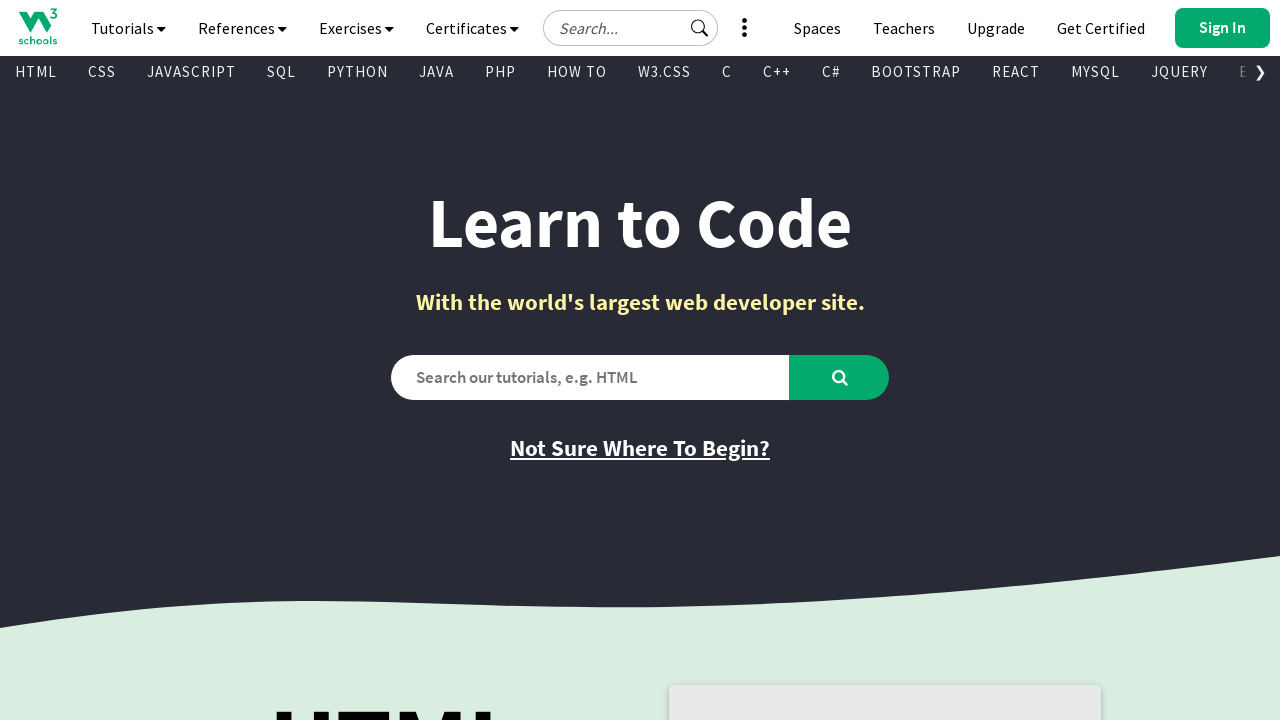

Checked visibility and retrieved text from link: 'SWIFT'
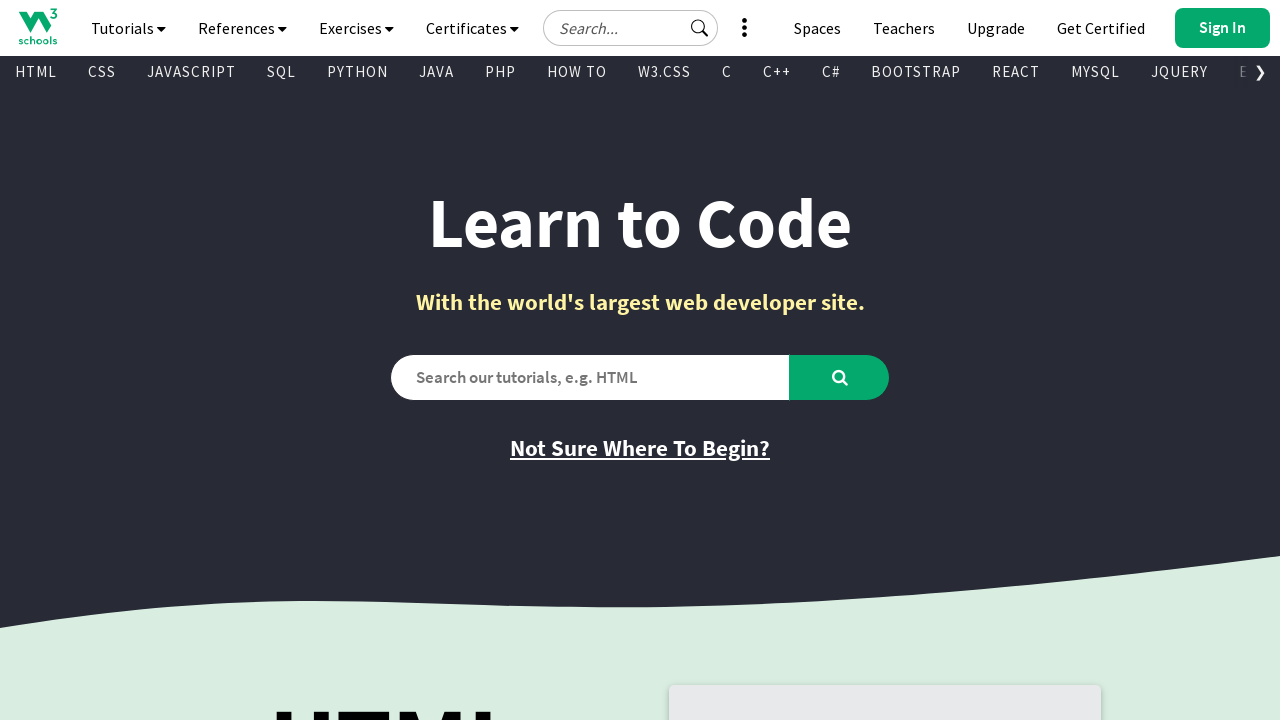

Retrieved href attribute from link: '/swift/default.asp'
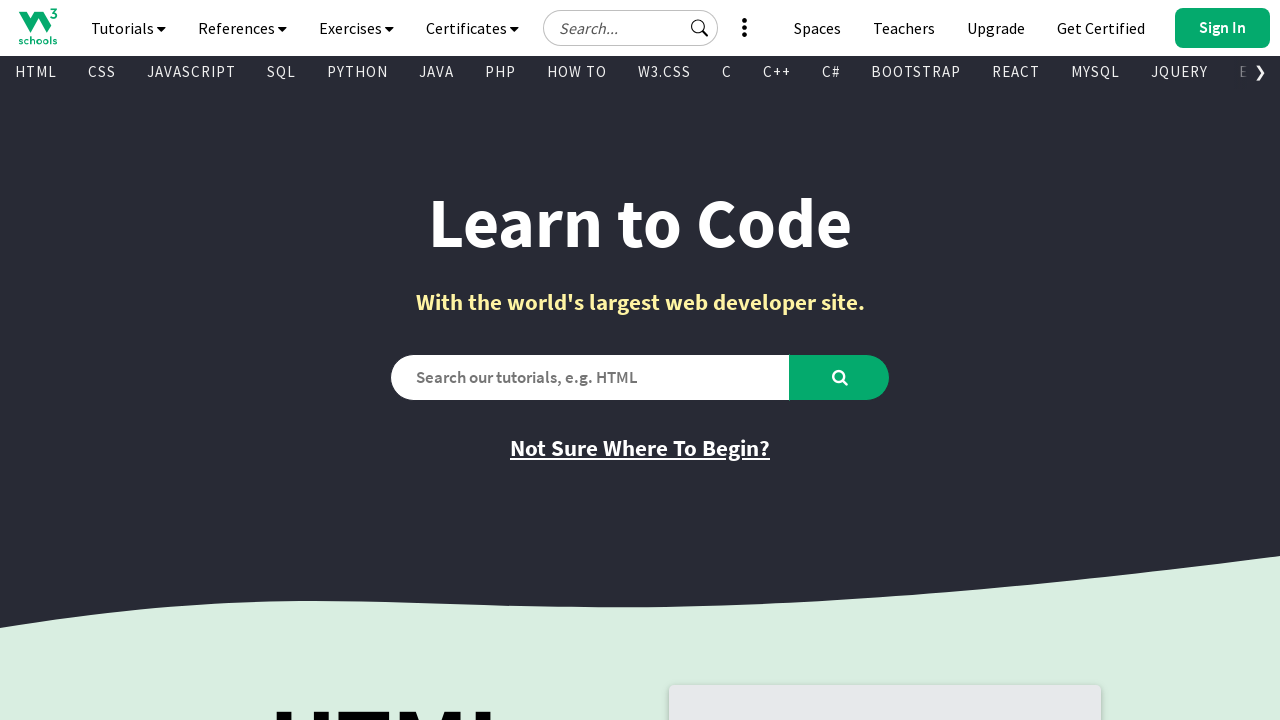

Checked visibility and retrieved text from link: 'SASS'
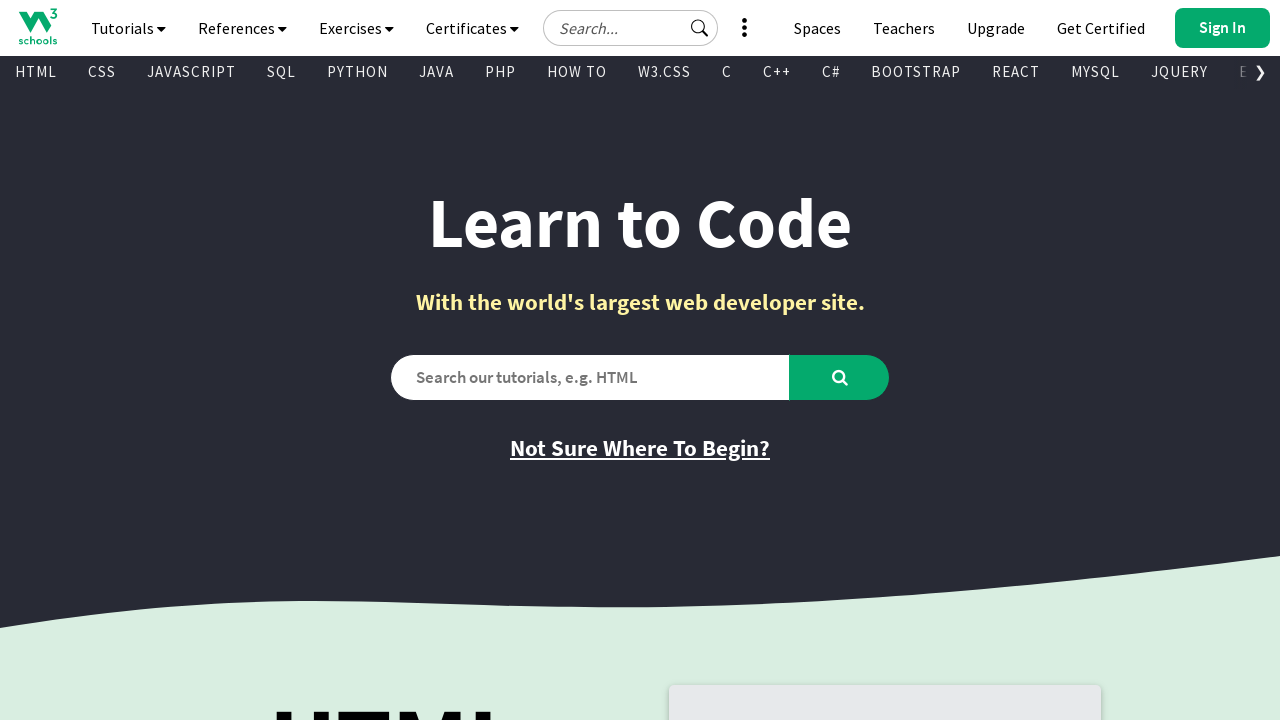

Retrieved href attribute from link: '/sass/default.asp'
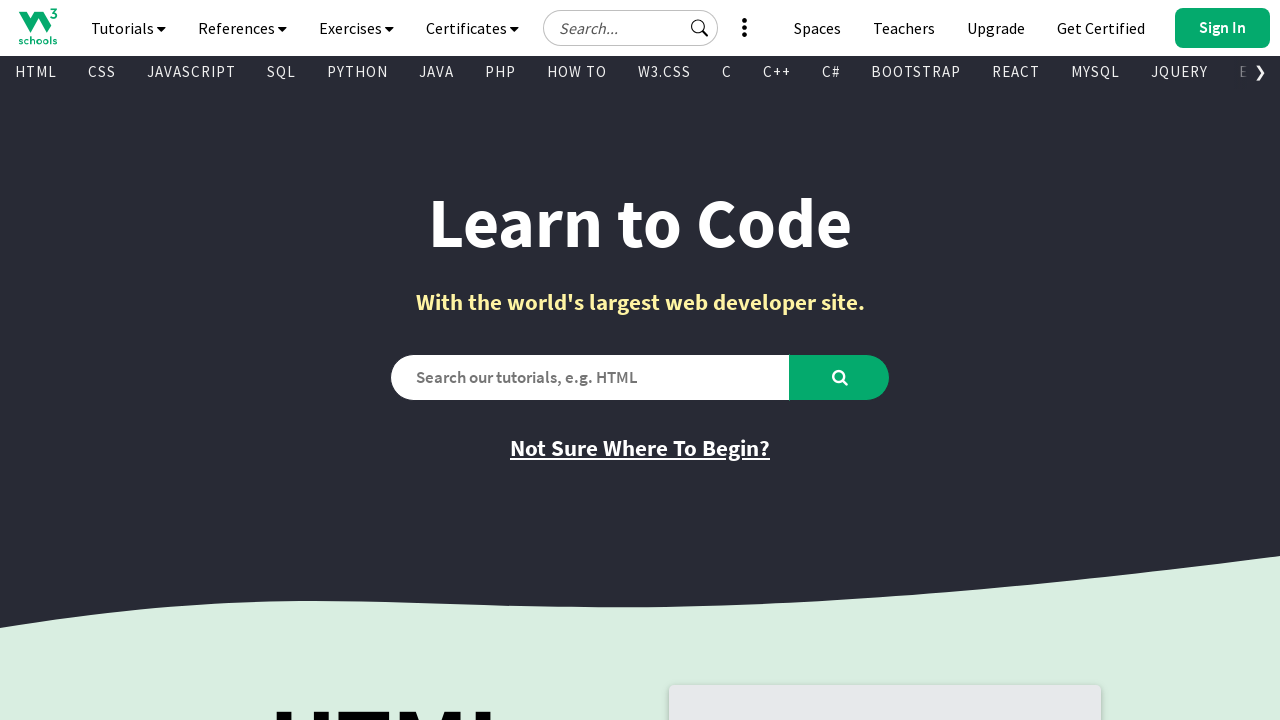

Checked visibility and retrieved text from link: 'VUE'
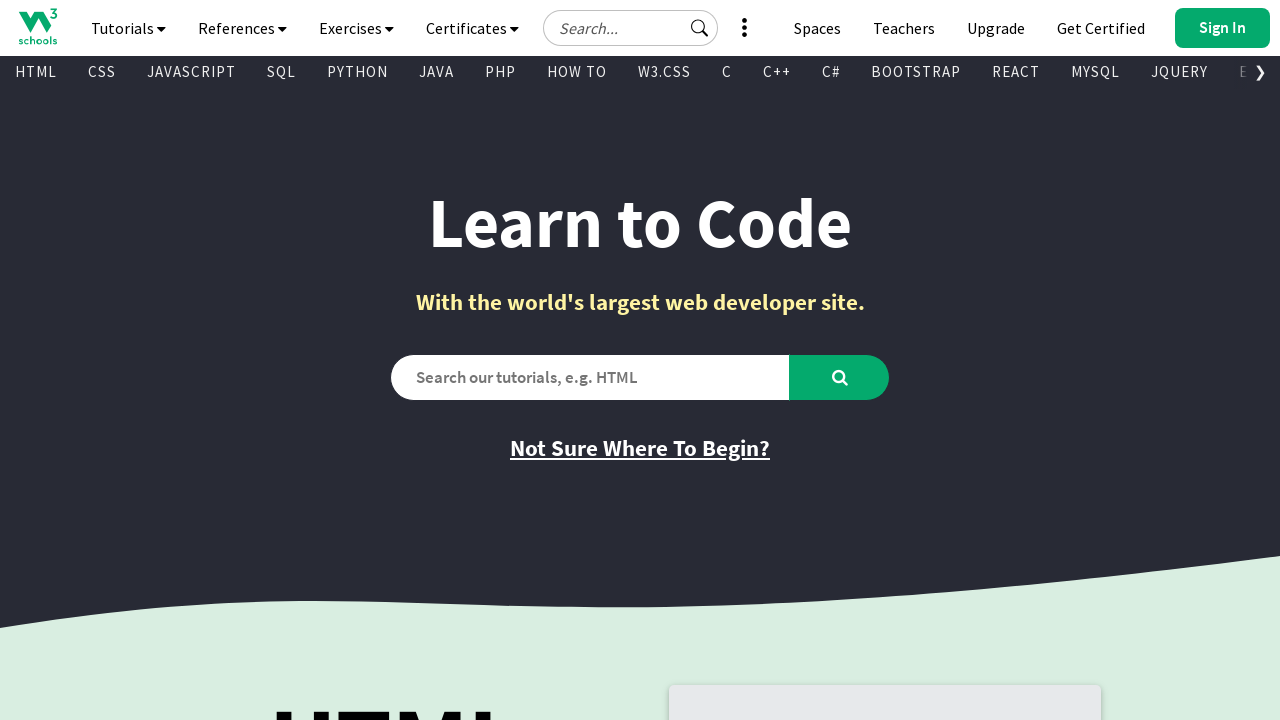

Retrieved href attribute from link: '/vue/index.php'
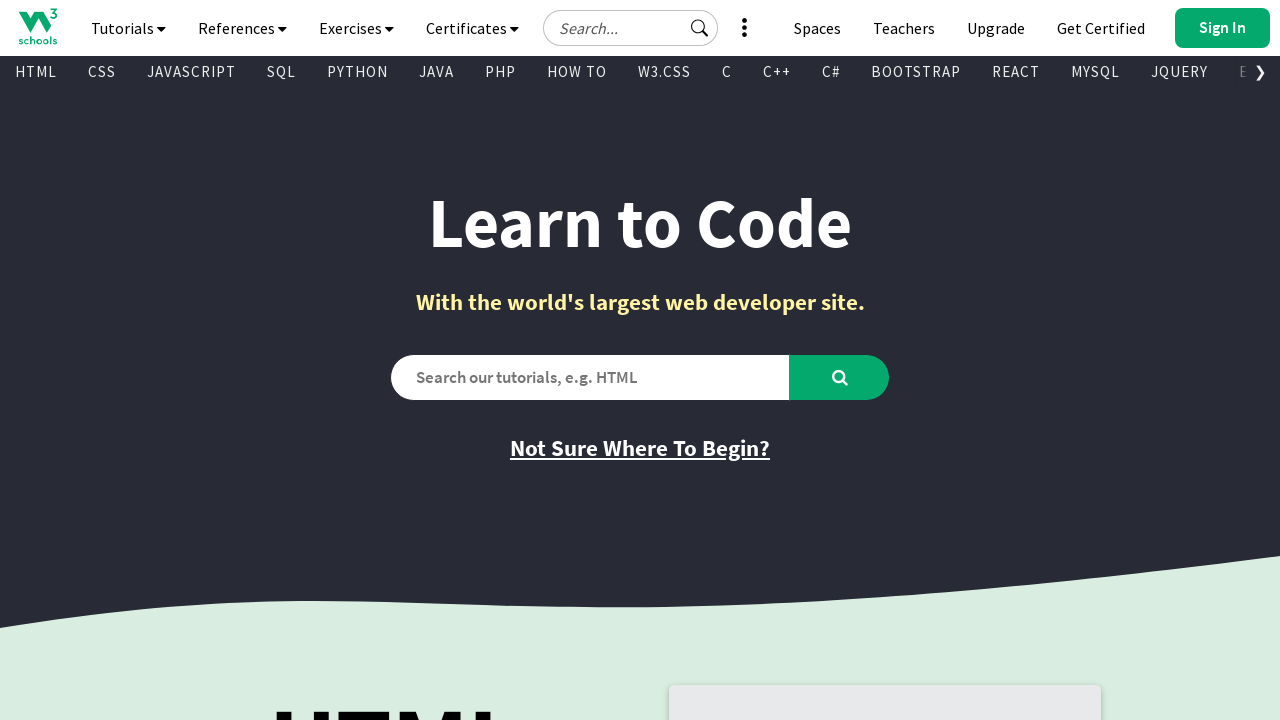

Checked visibility and retrieved text from link: 'GEN AI'
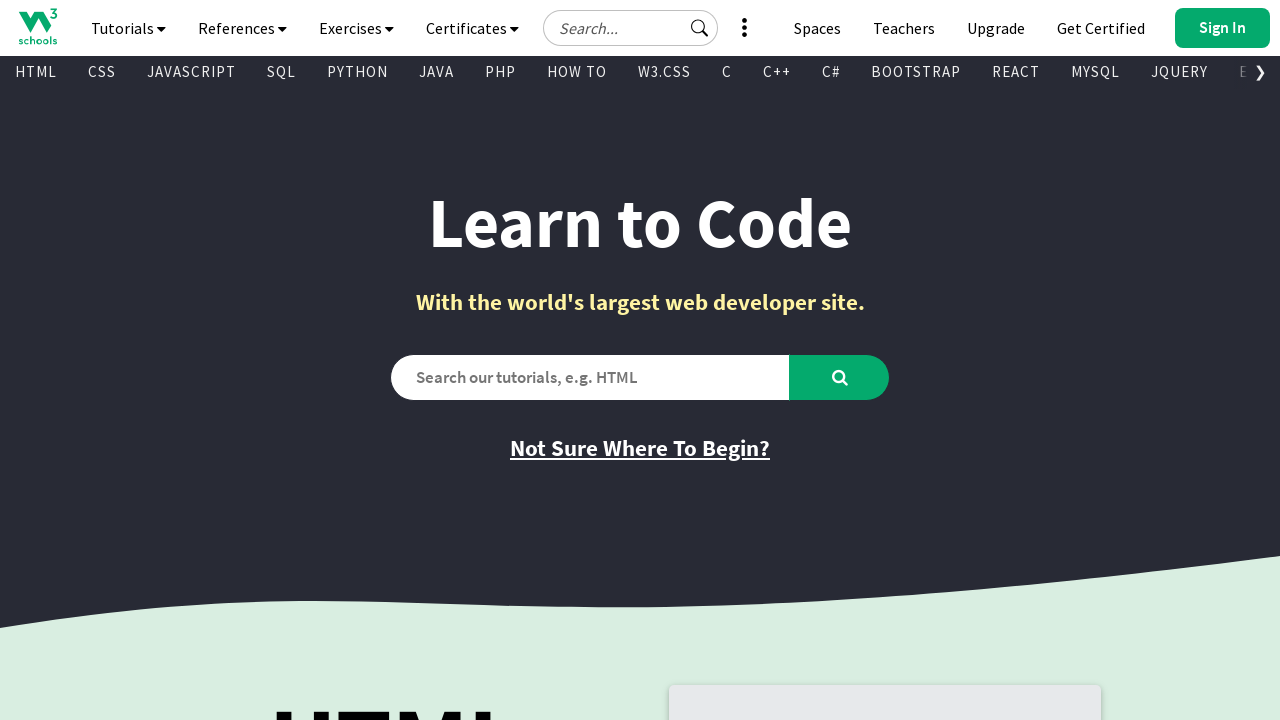

Retrieved href attribute from link: '/gen_ai/index.php'
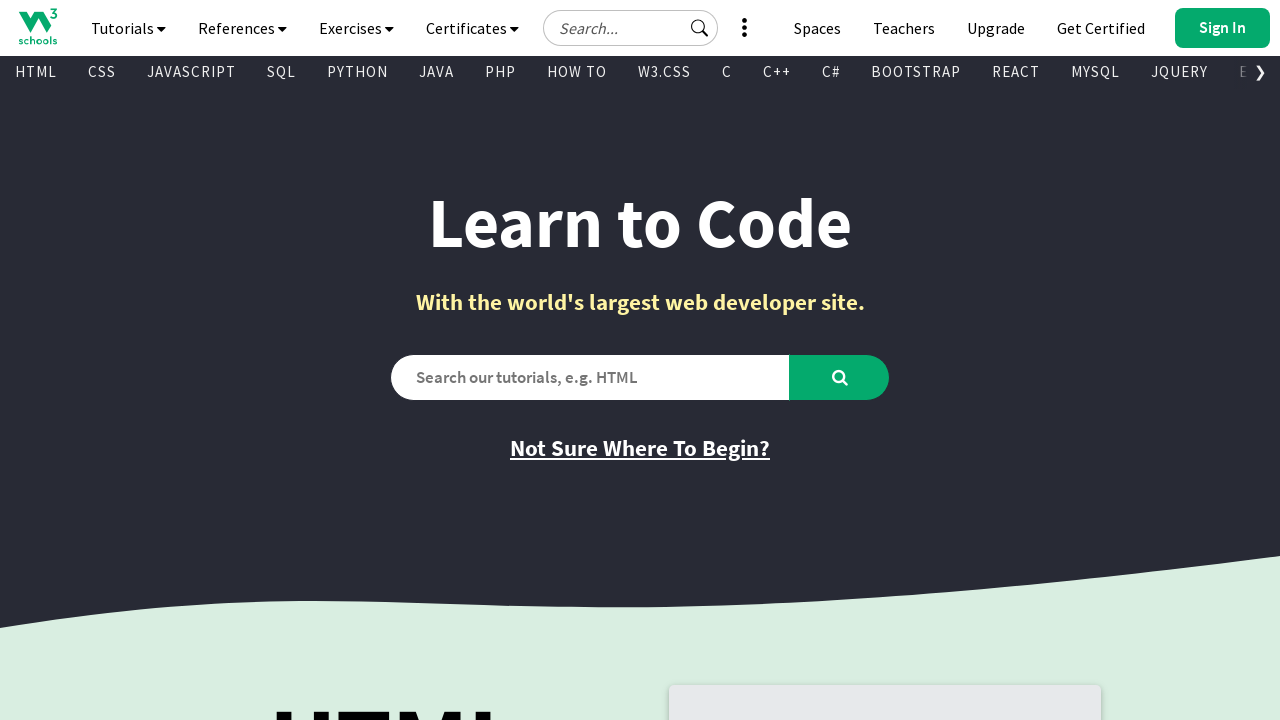

Checked visibility and retrieved text from link: 'SCIPY'
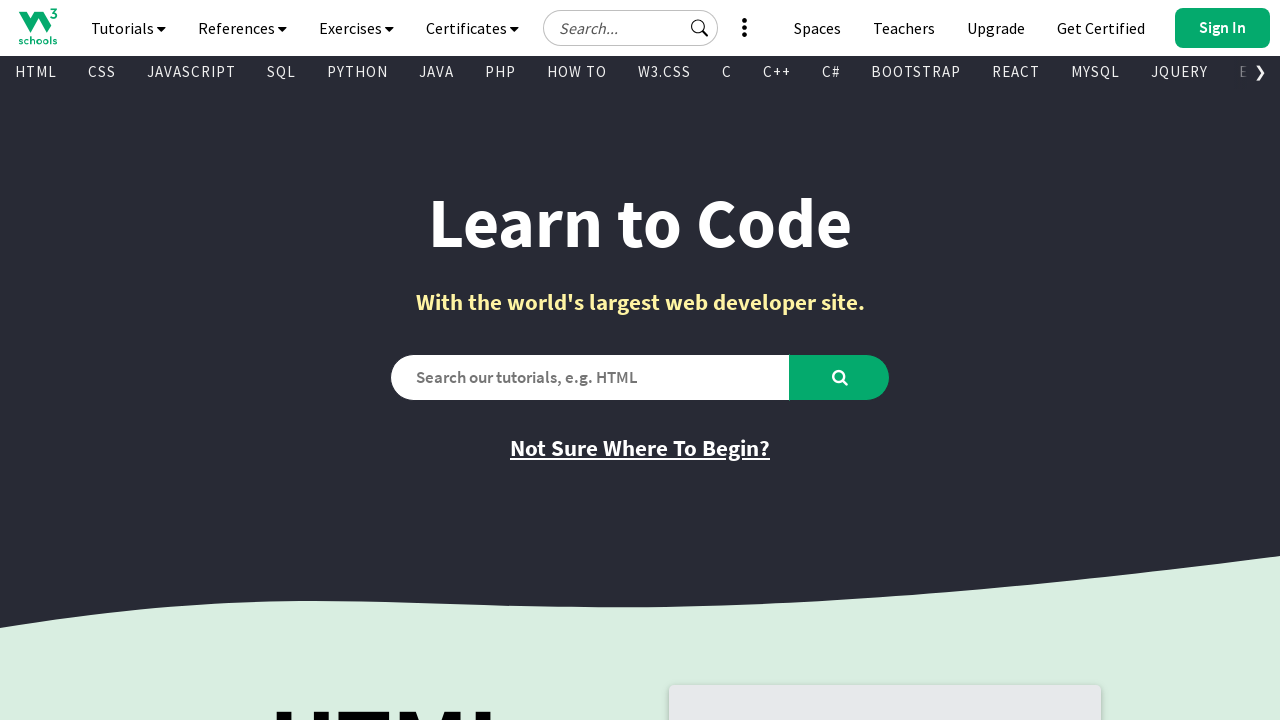

Retrieved href attribute from link: '/python/scipy/index.php'
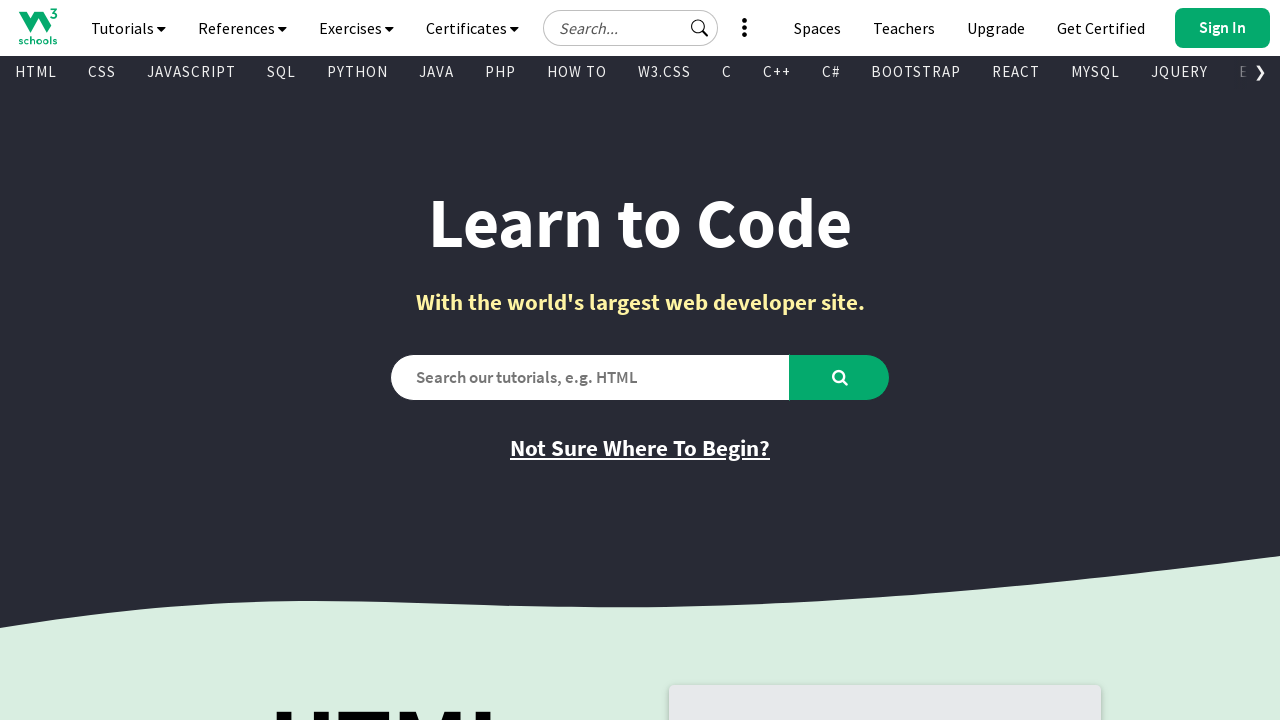

Checked visibility and retrieved text from link: 'AWS'
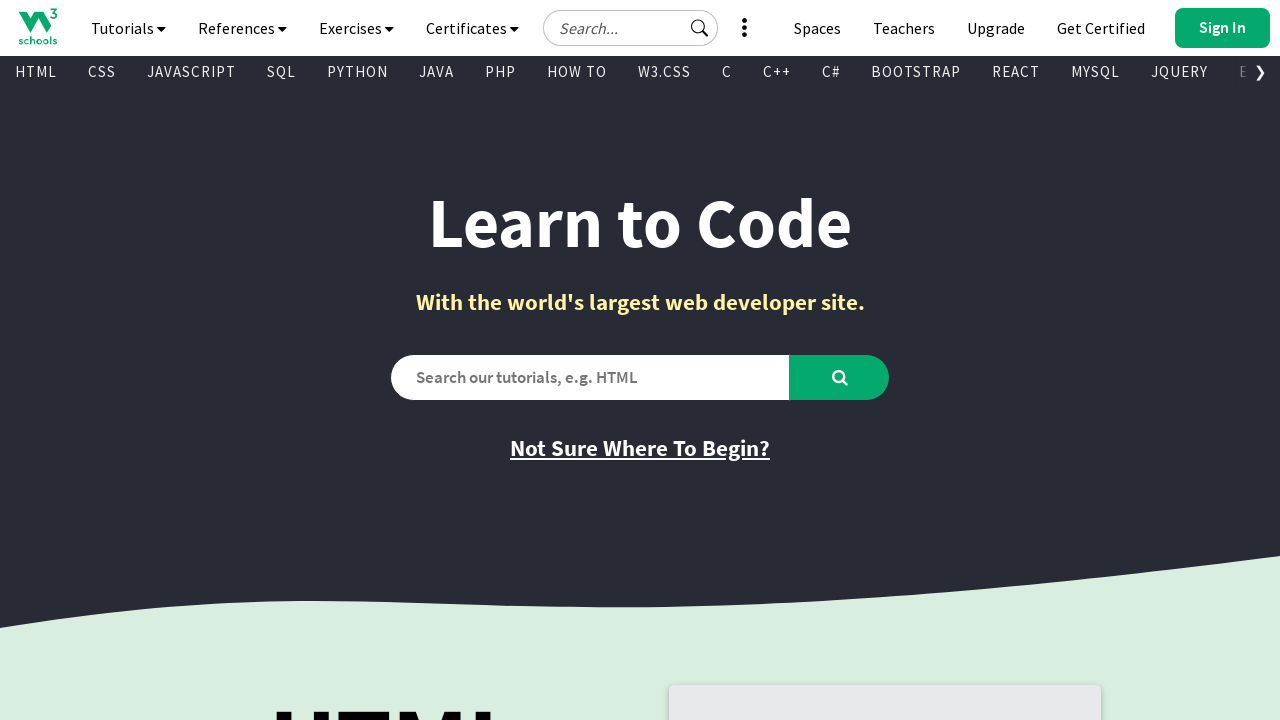

Retrieved href attribute from link: '/aws/index.php'
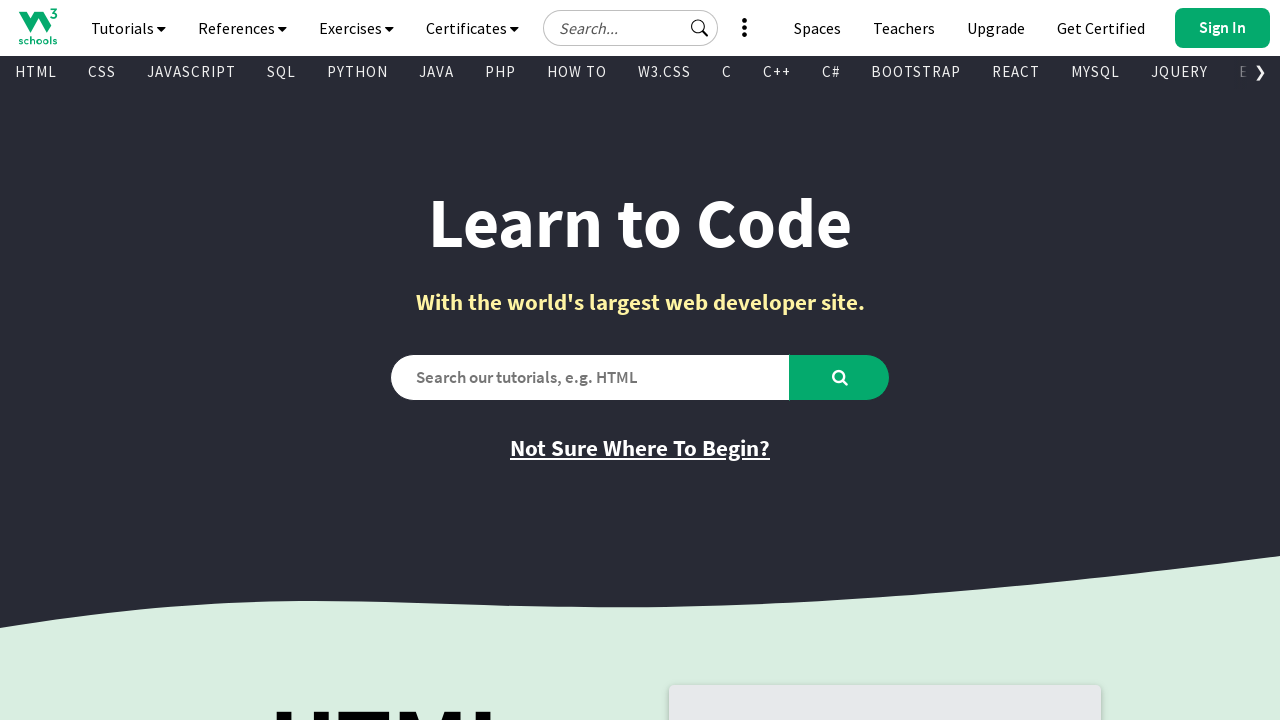

Checked visibility and retrieved text from link: 'CYBERSECURITY'
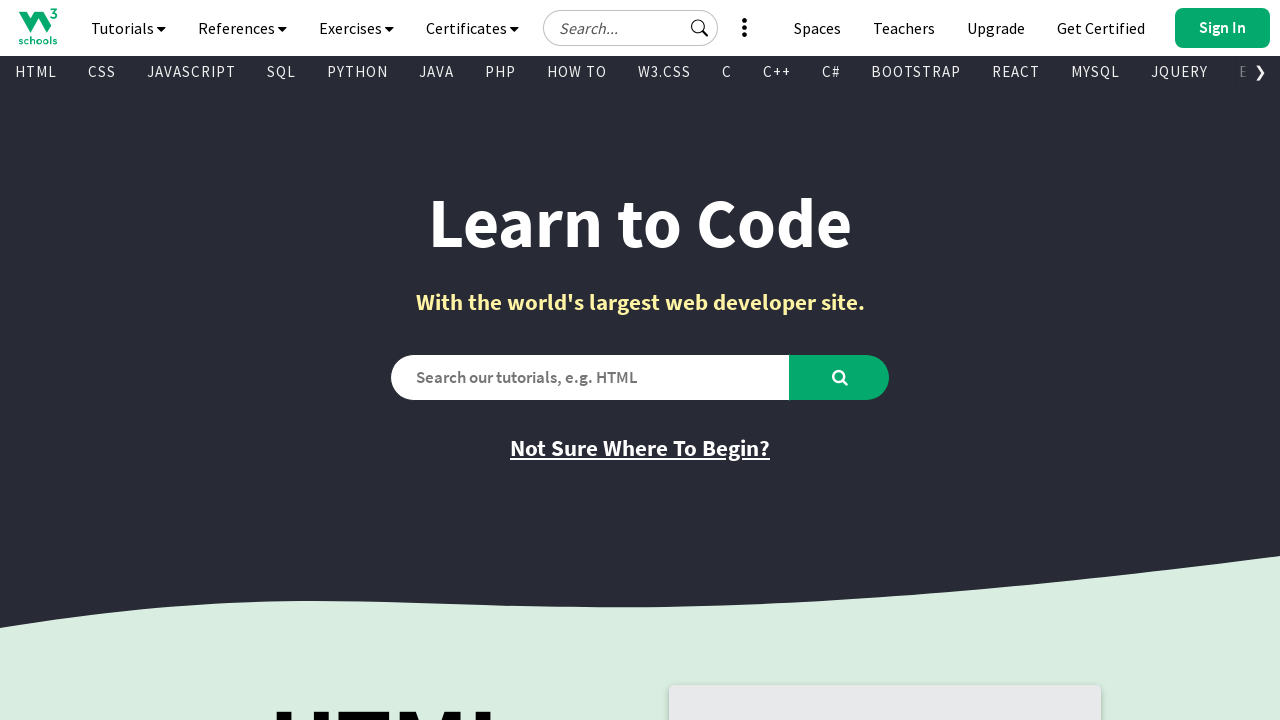

Retrieved href attribute from link: '/cybersecurity/index.php'
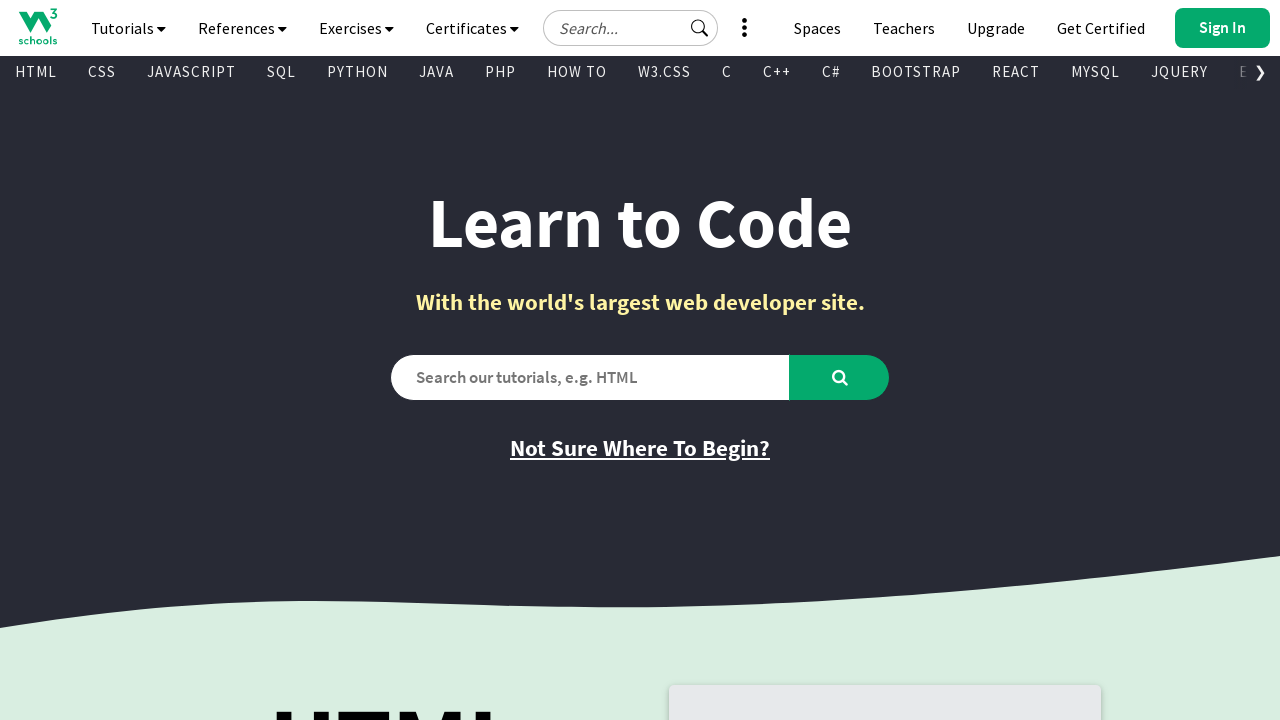

Checked visibility and retrieved text from link: 'DATA SCIENCE'
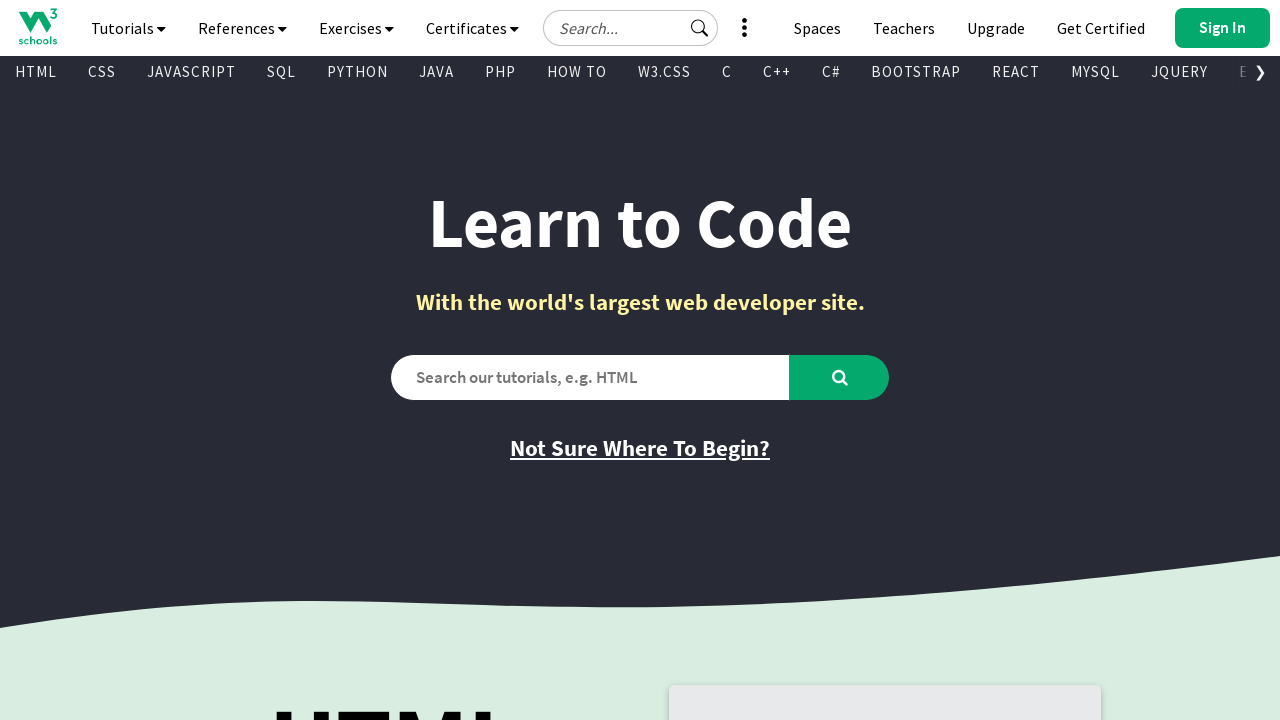

Retrieved href attribute from link: '/datascience/default.asp'
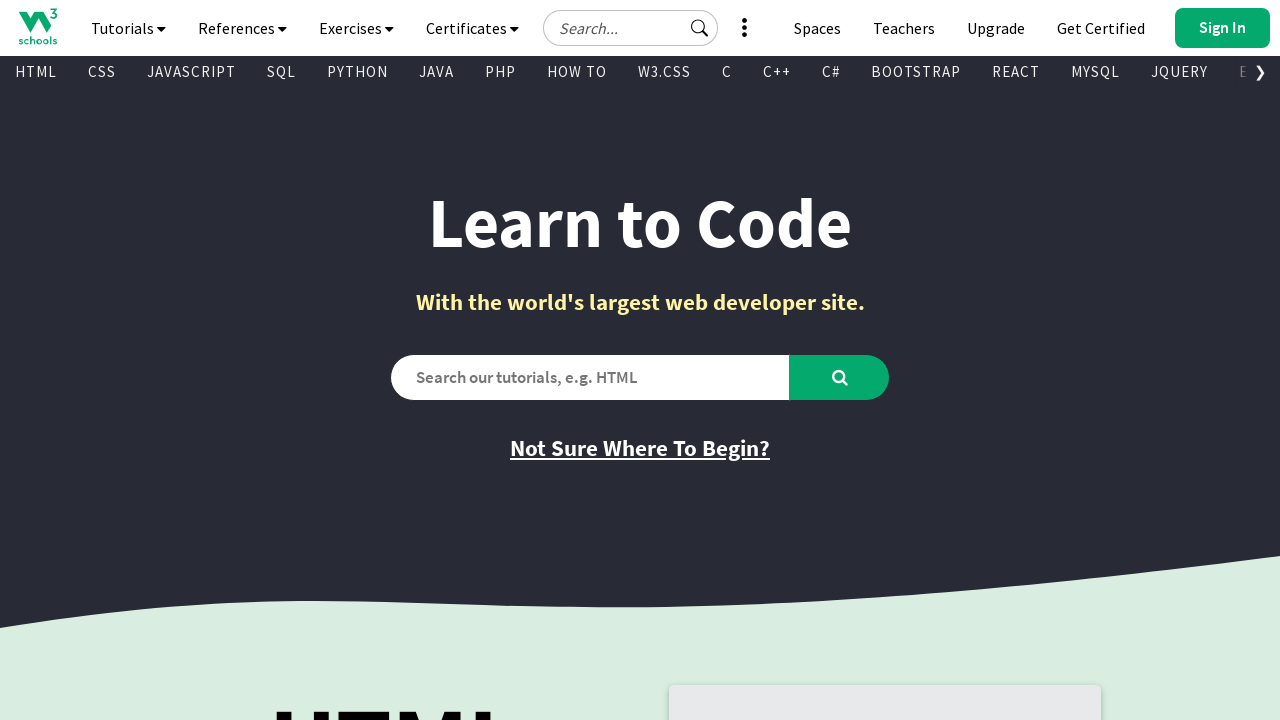

Checked visibility and retrieved text from link: 'INTRO TO PROGRAMMING'
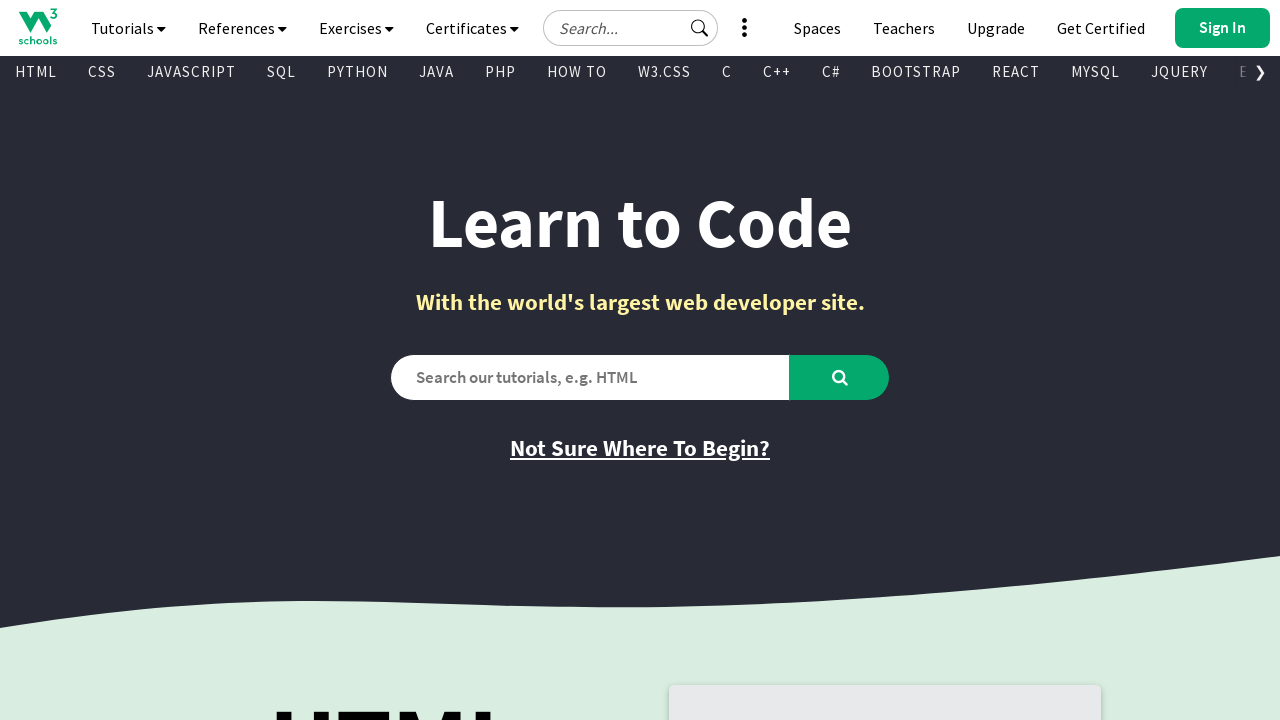

Retrieved href attribute from link: '/programming/index.php'
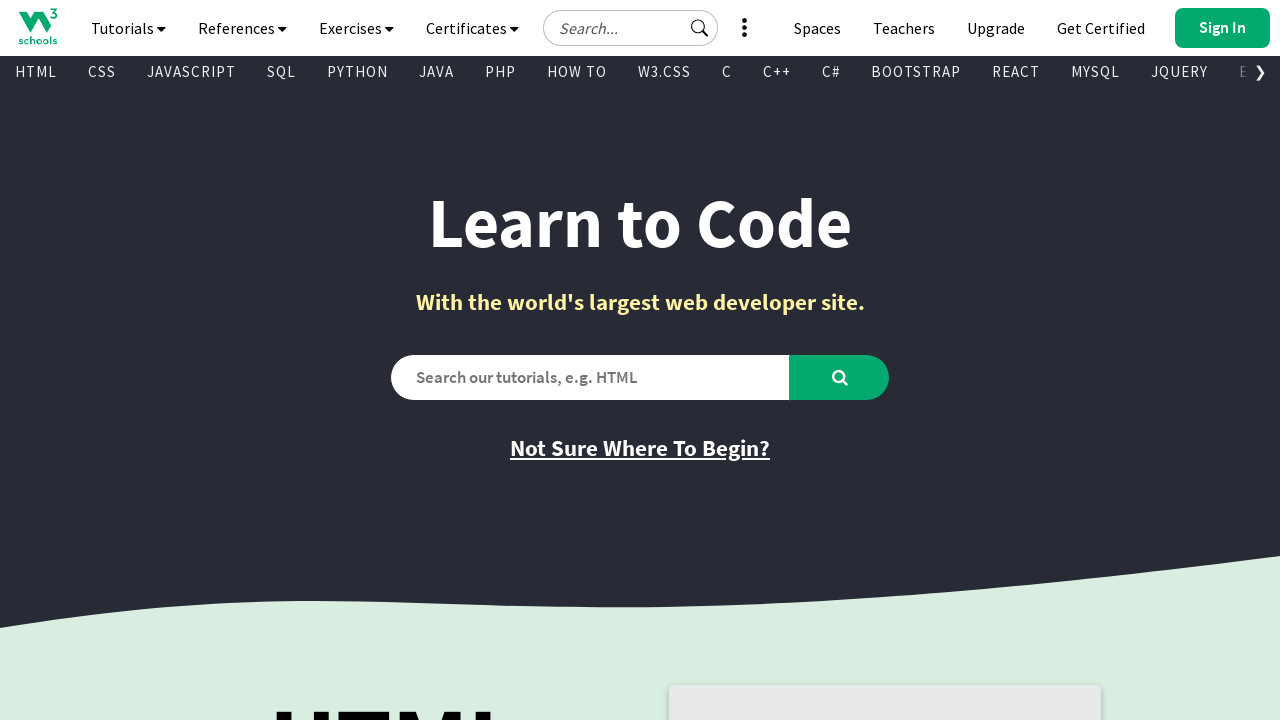

Checked visibility and retrieved text from link: 'INTRO TO HTML & CSS'
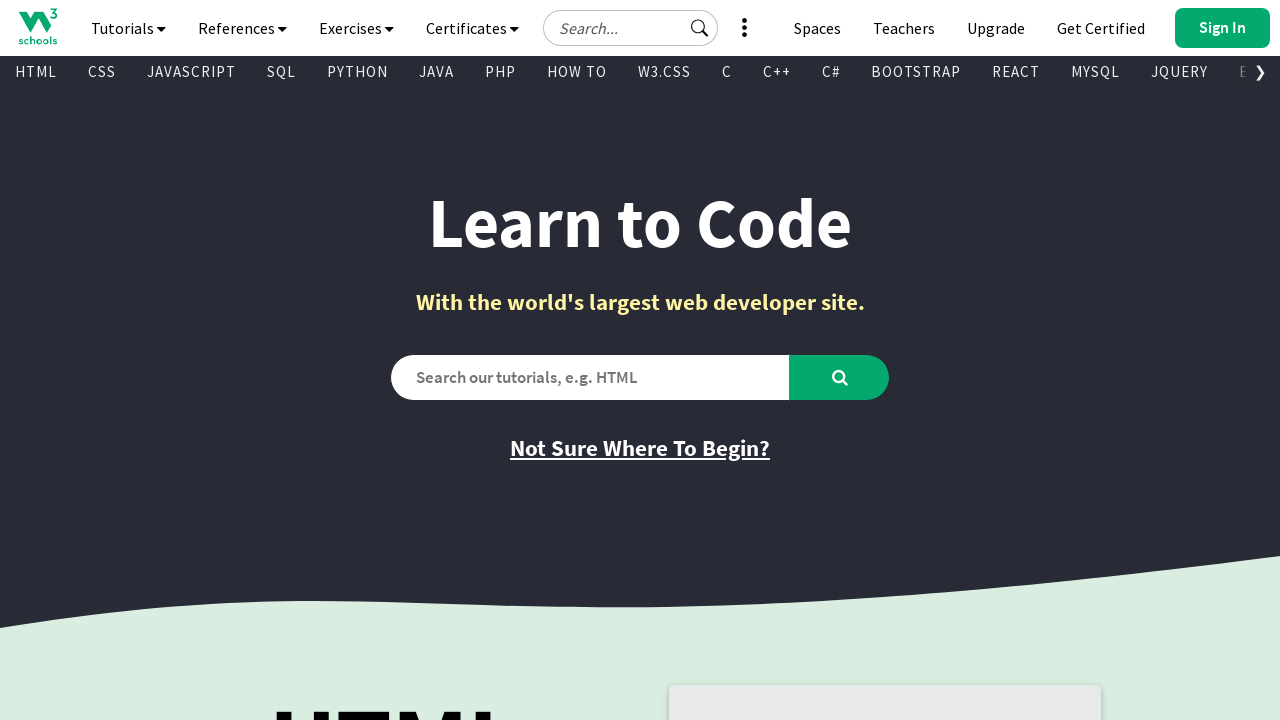

Retrieved href attribute from link: '/htmlcss/default.asp'
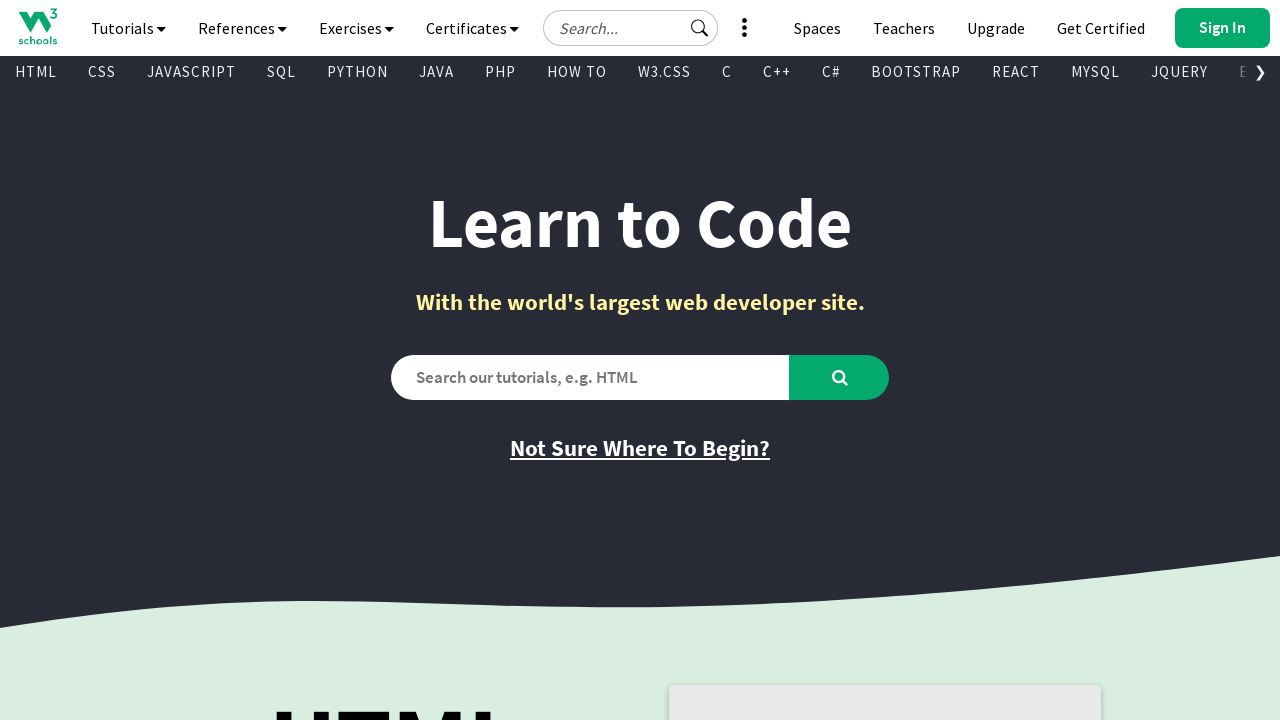

Checked visibility and retrieved text from link: 'BASH'
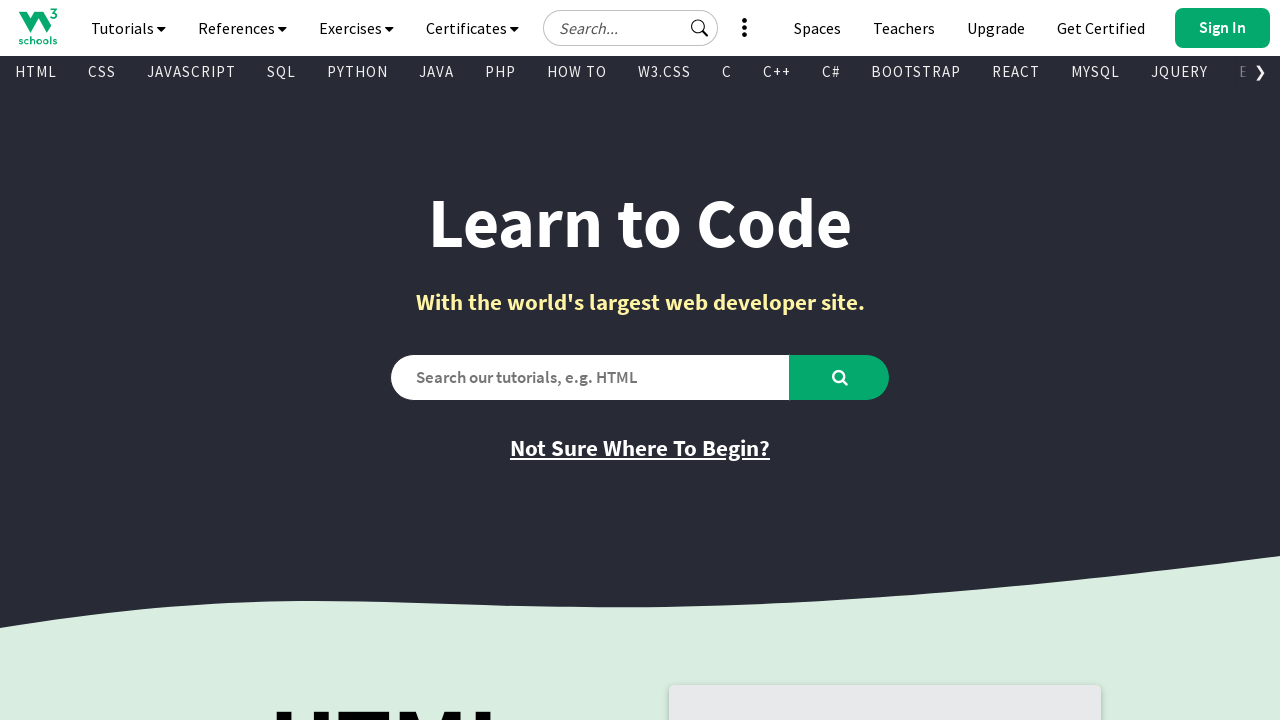

Retrieved href attribute from link: '/bash/index.php'
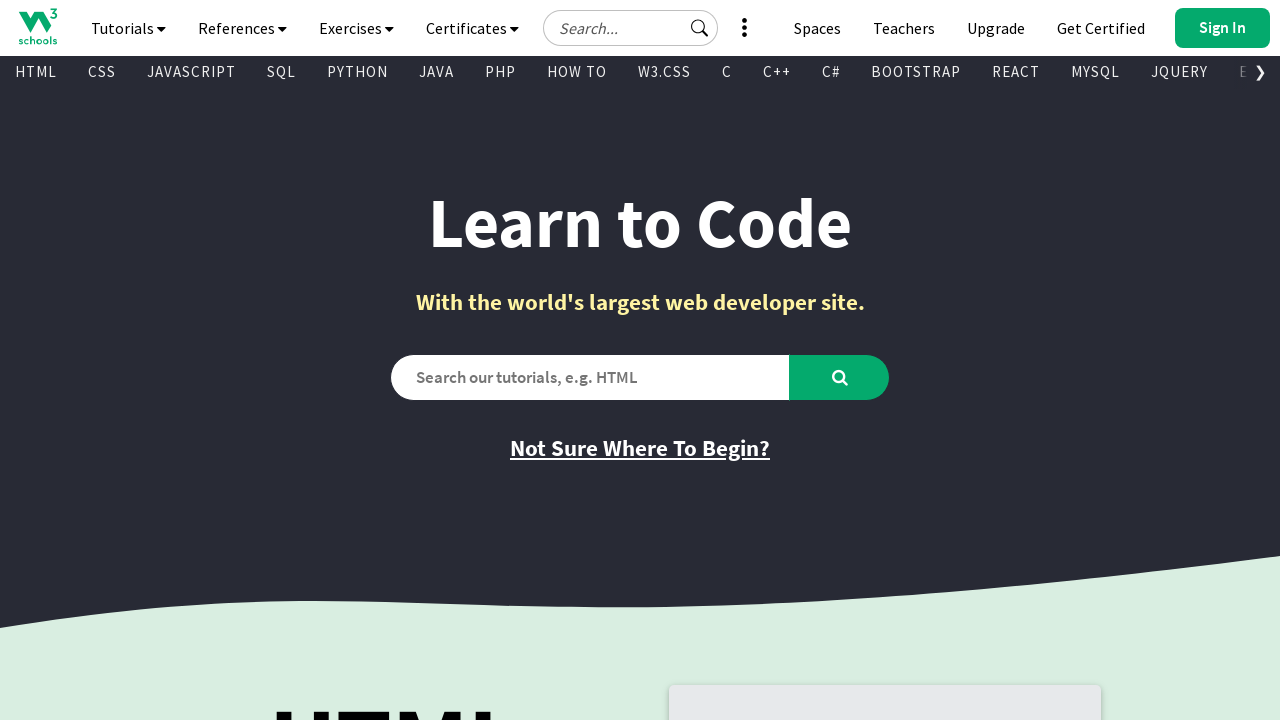

Checked visibility and retrieved text from link: 'RUST'
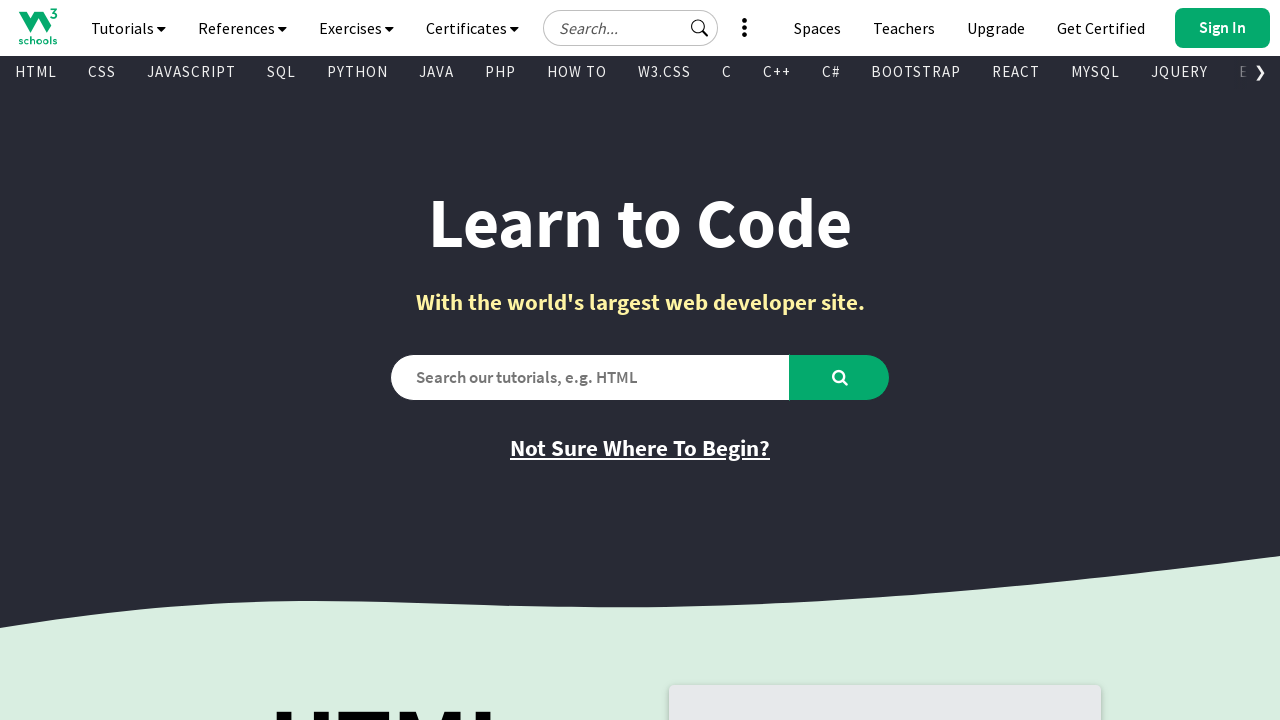

Retrieved href attribute from link: '/rust/index.php'
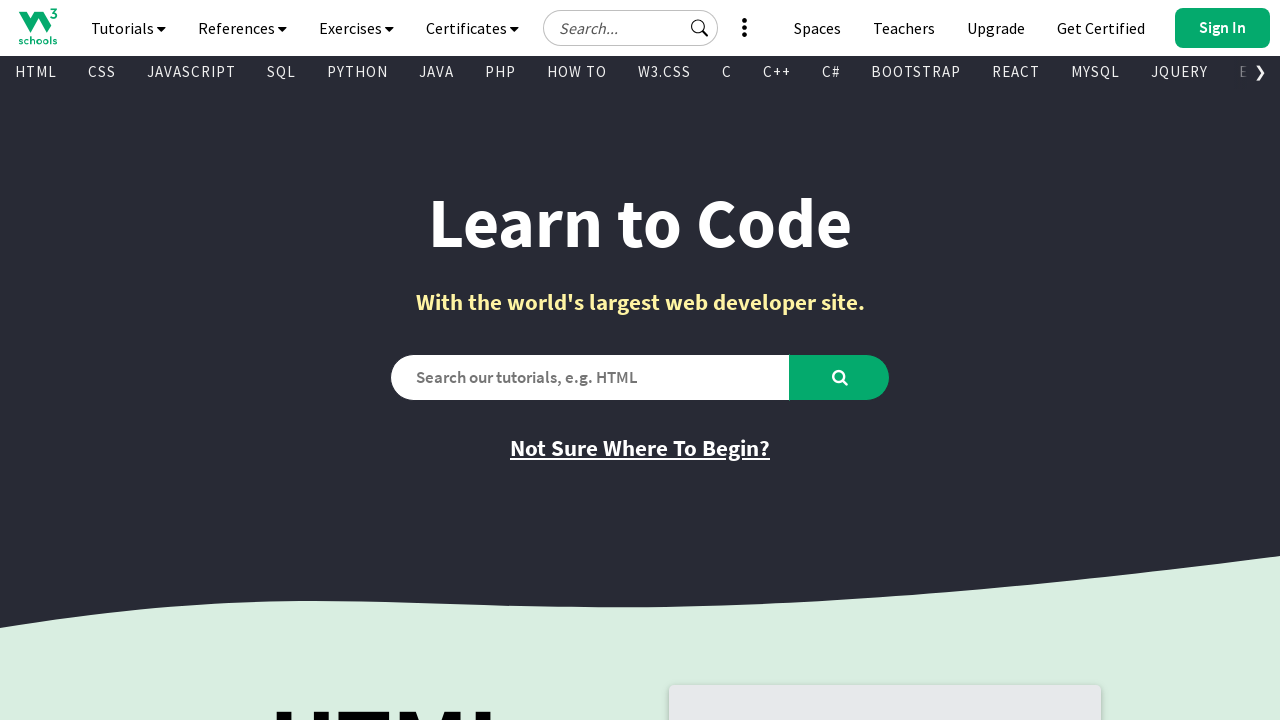

Checked visibility and retrieved text from link: 'Not Sure Where To Begin?'
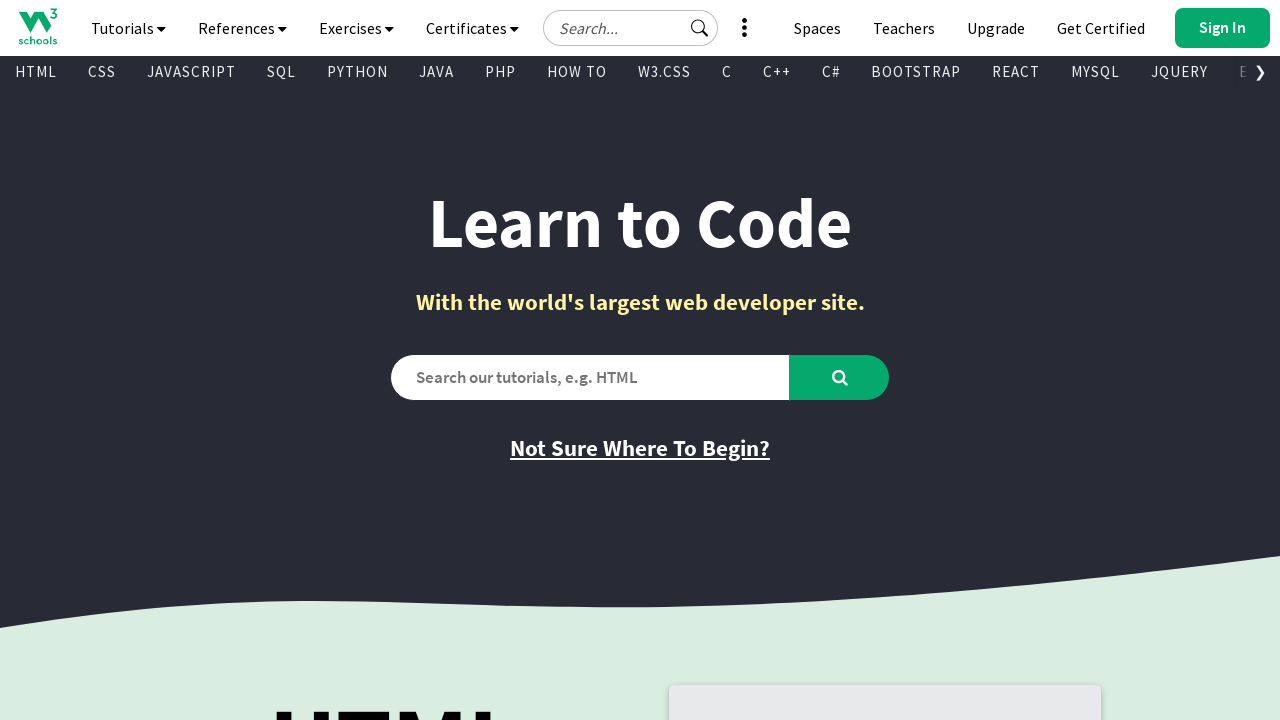

Retrieved href attribute from link: 'where_to_start.asp'
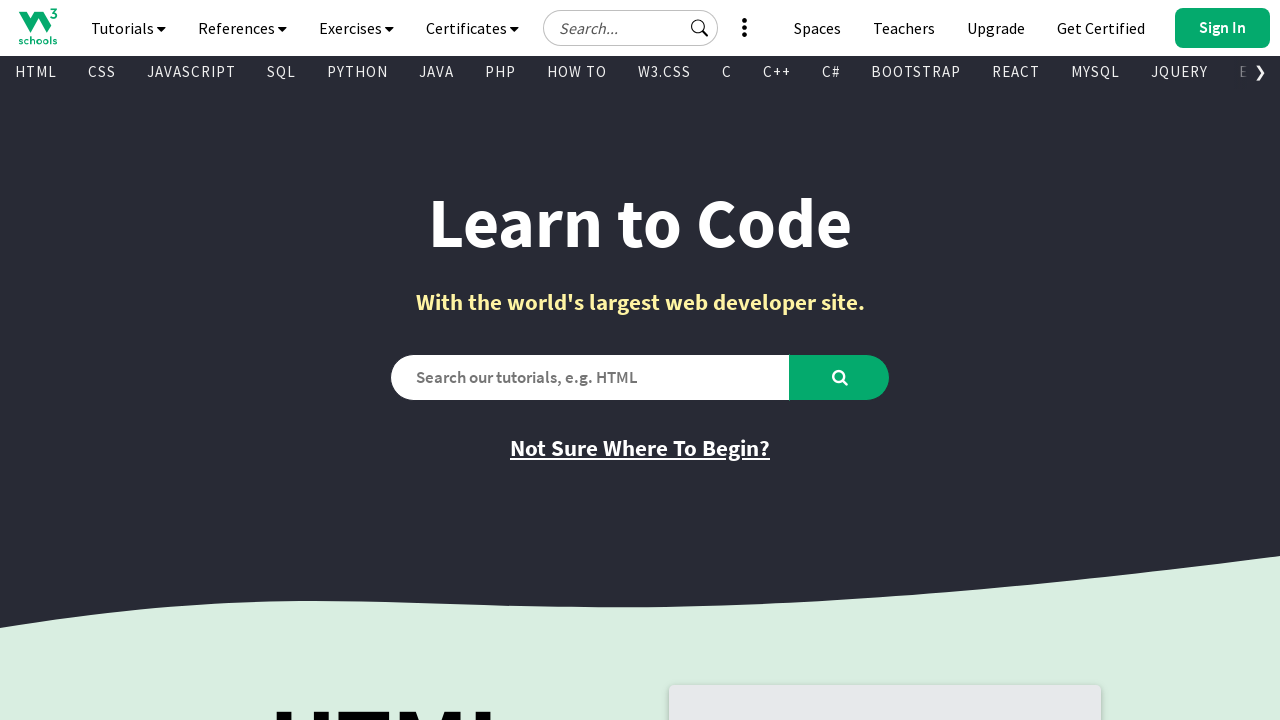

Checked visibility and retrieved text from link: 'Learn HTML'
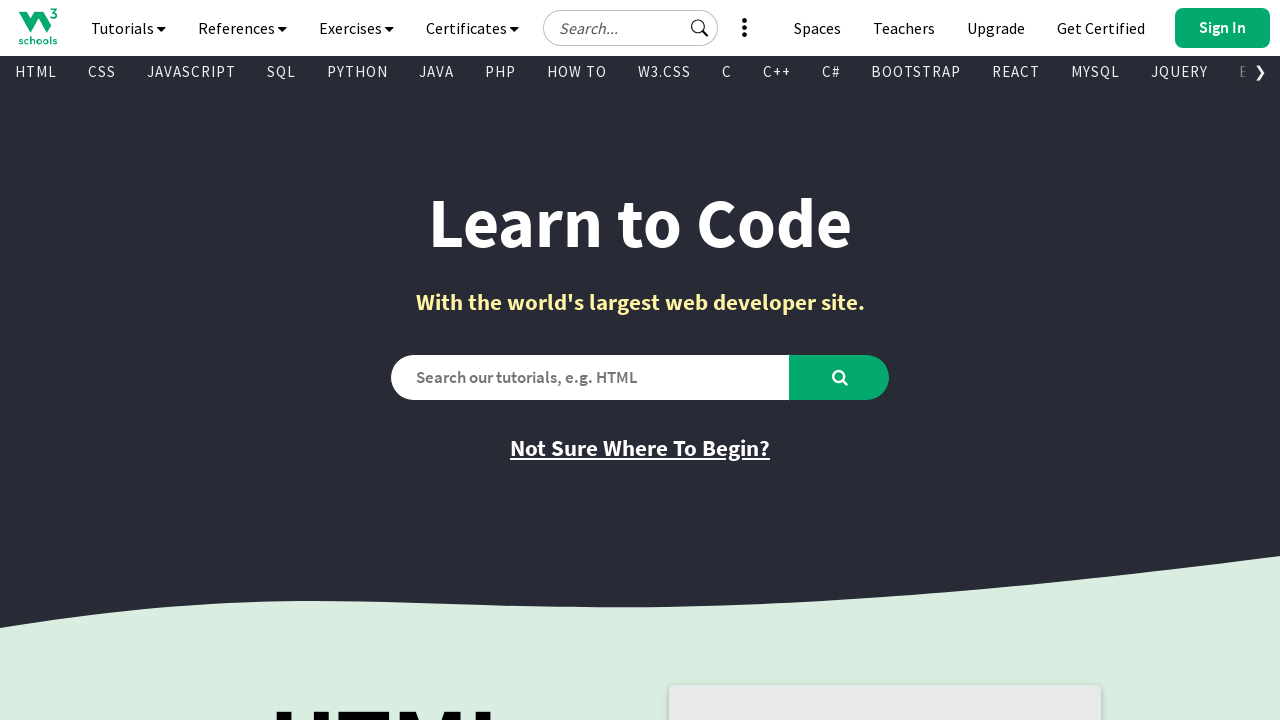

Retrieved href attribute from link: '/html/default.asp'
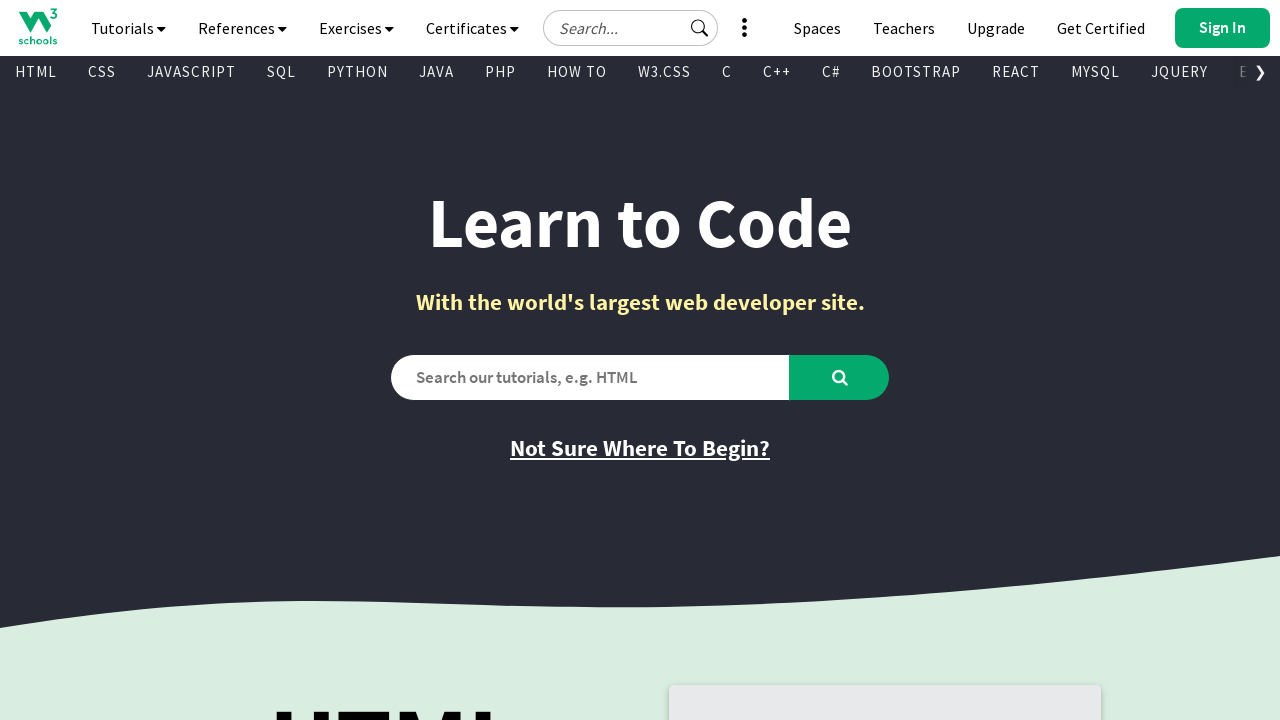

Checked visibility and retrieved text from link: 'Video Tutorial'
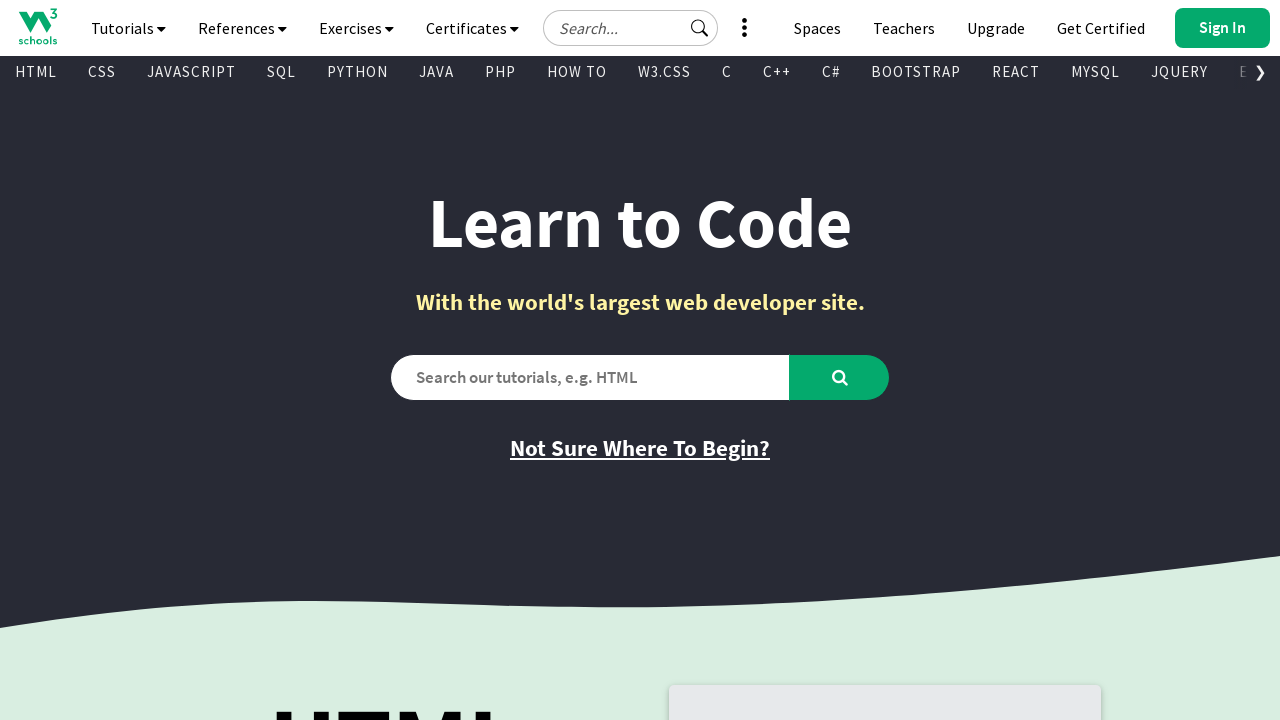

Retrieved href attribute from link: 'https://www.w3schools.com/videos/index.php'
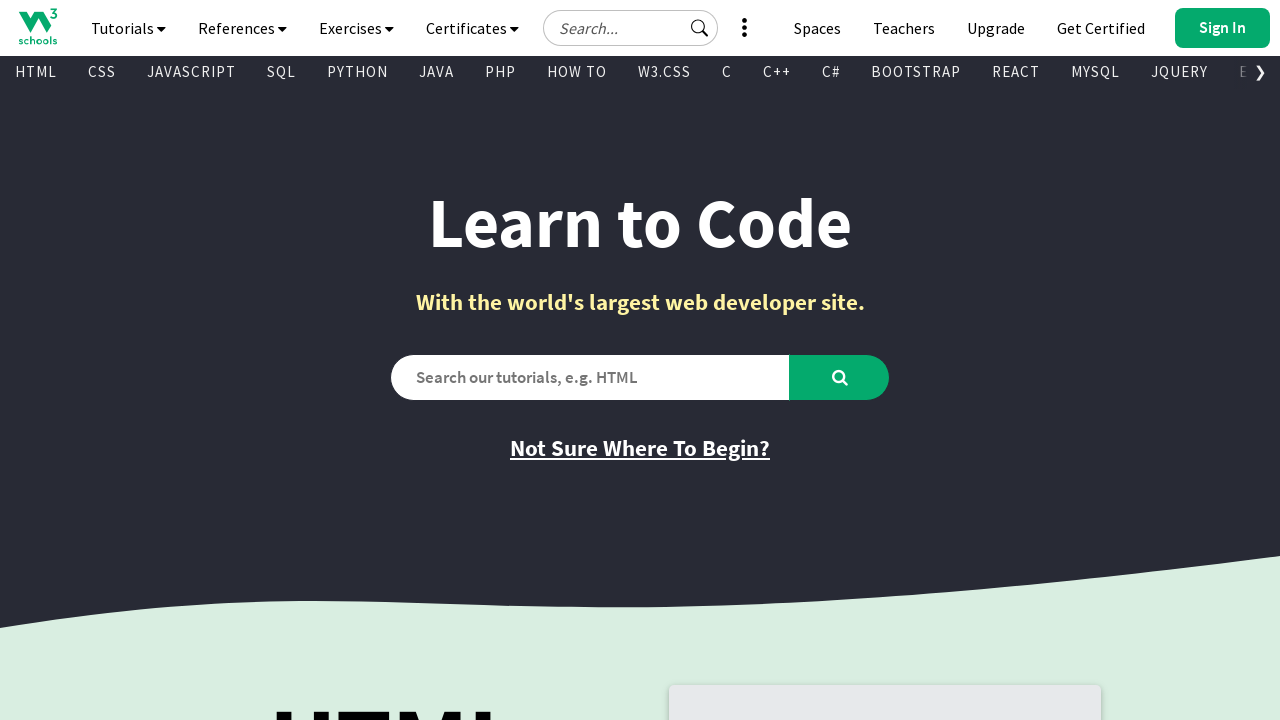

Checked visibility and retrieved text from link: 'HTML Reference'
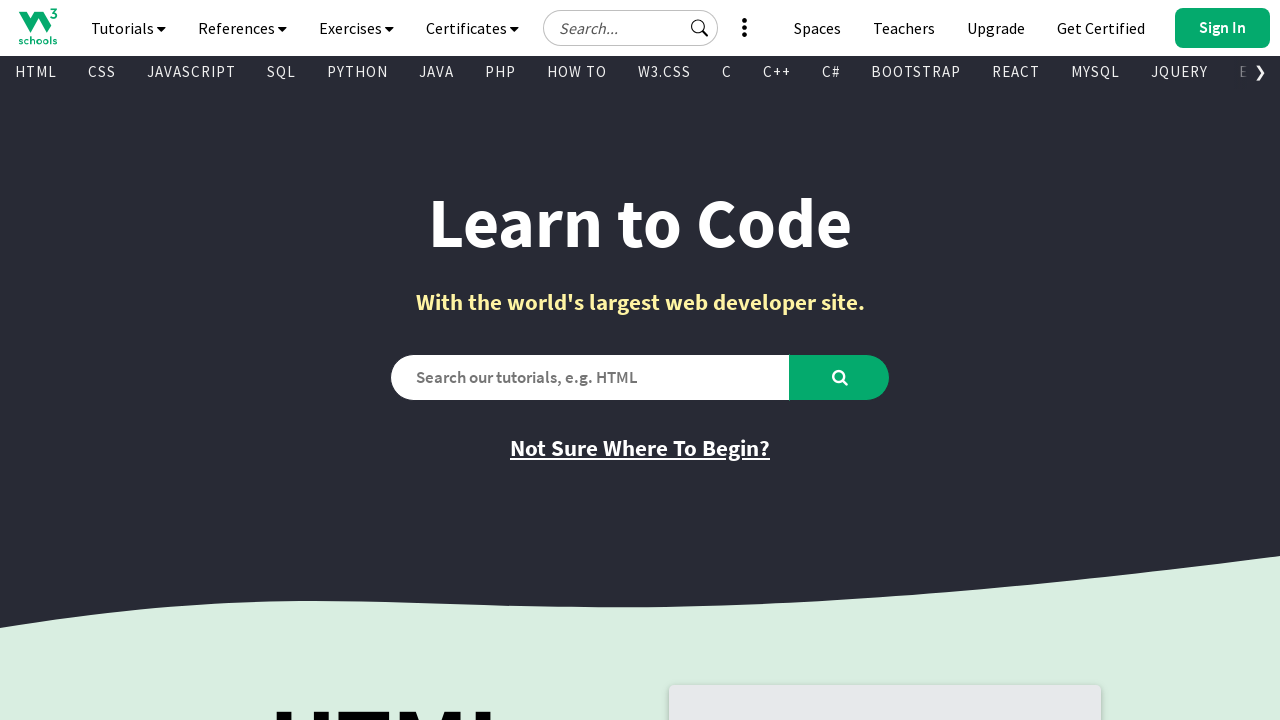

Retrieved href attribute from link: '/tags/default.asp'
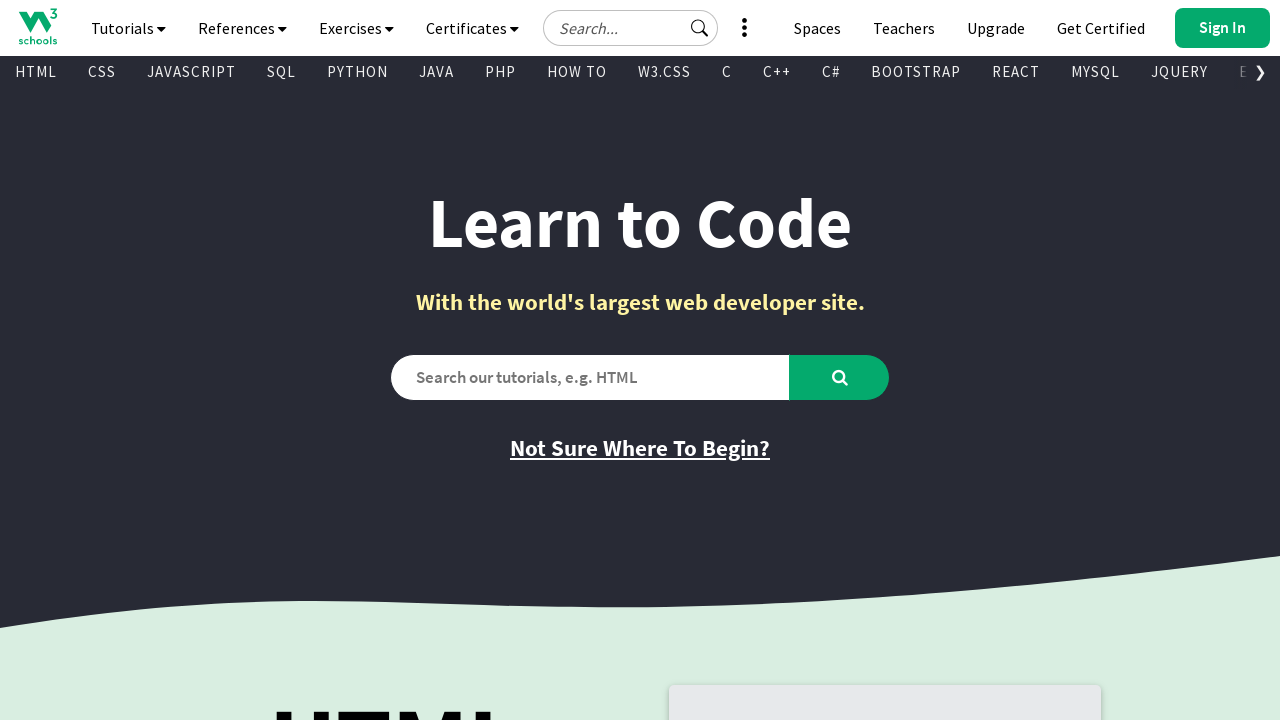

Checked visibility and retrieved text from link: 'Get Certified'
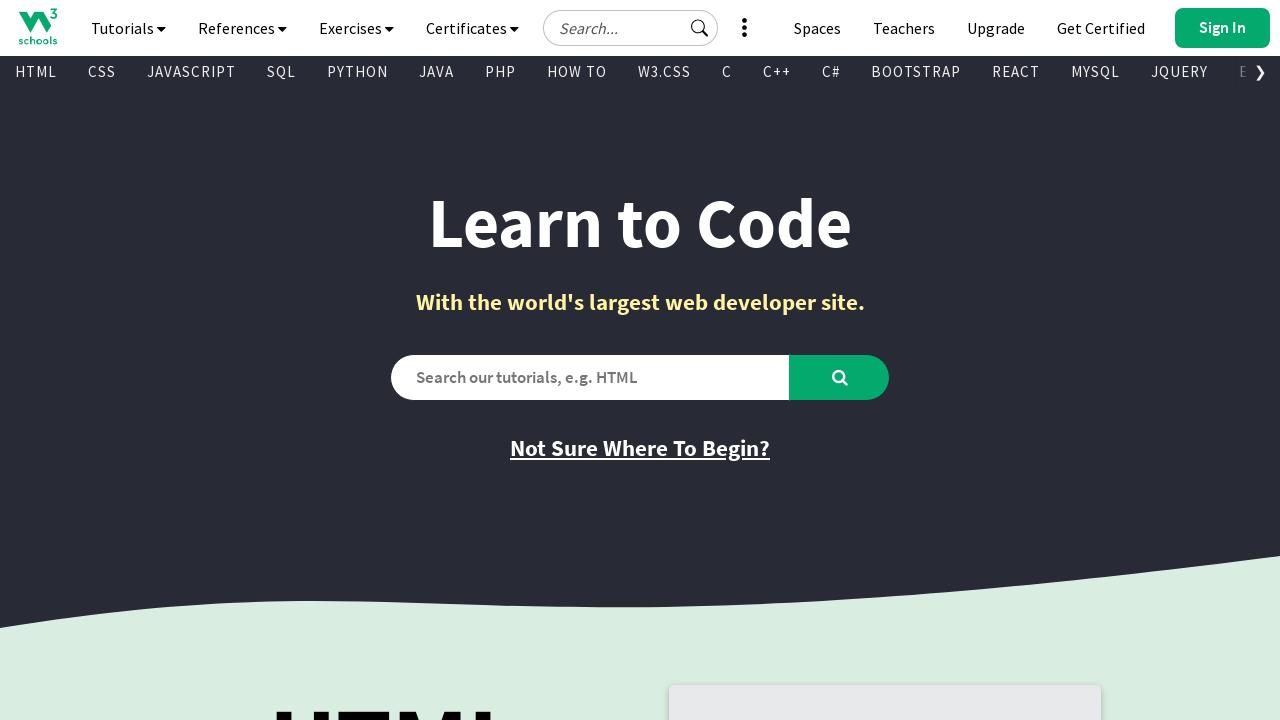

Retrieved href attribute from link: 'https://campus.w3schools.com/collections/certifications/products/html-certificate'
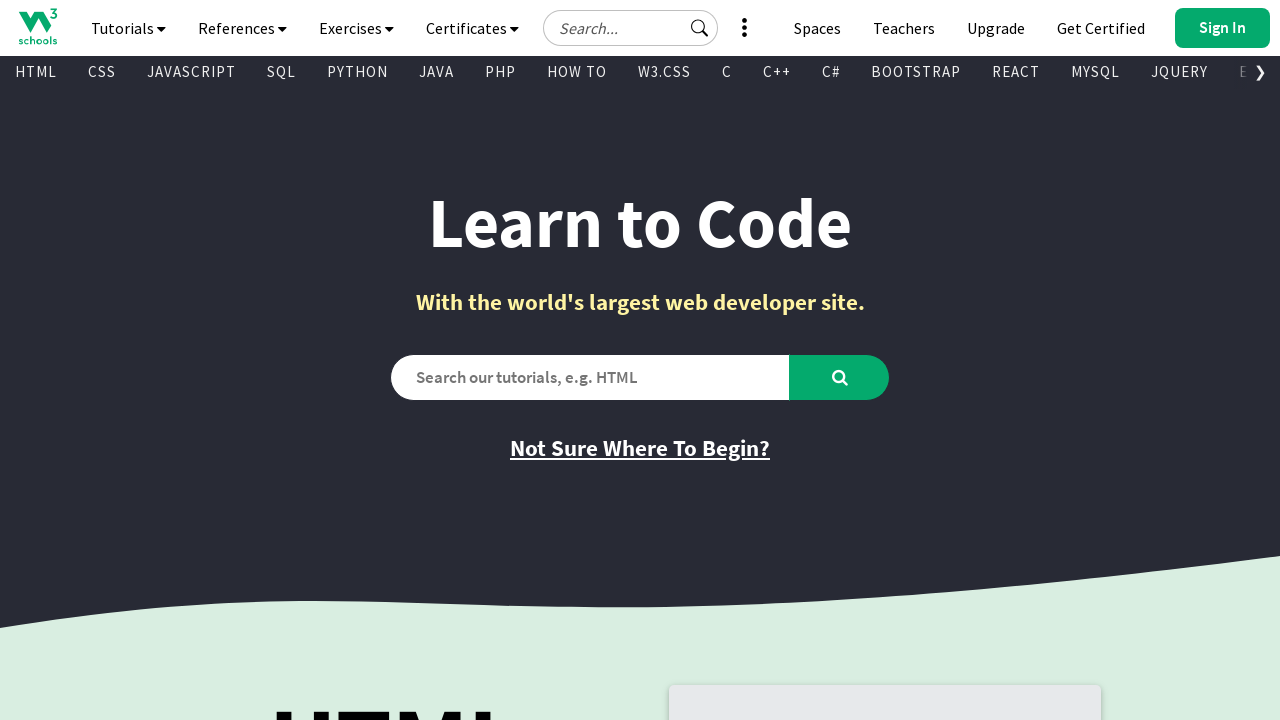

Checked visibility and retrieved text from link: 'Try it Yourself'
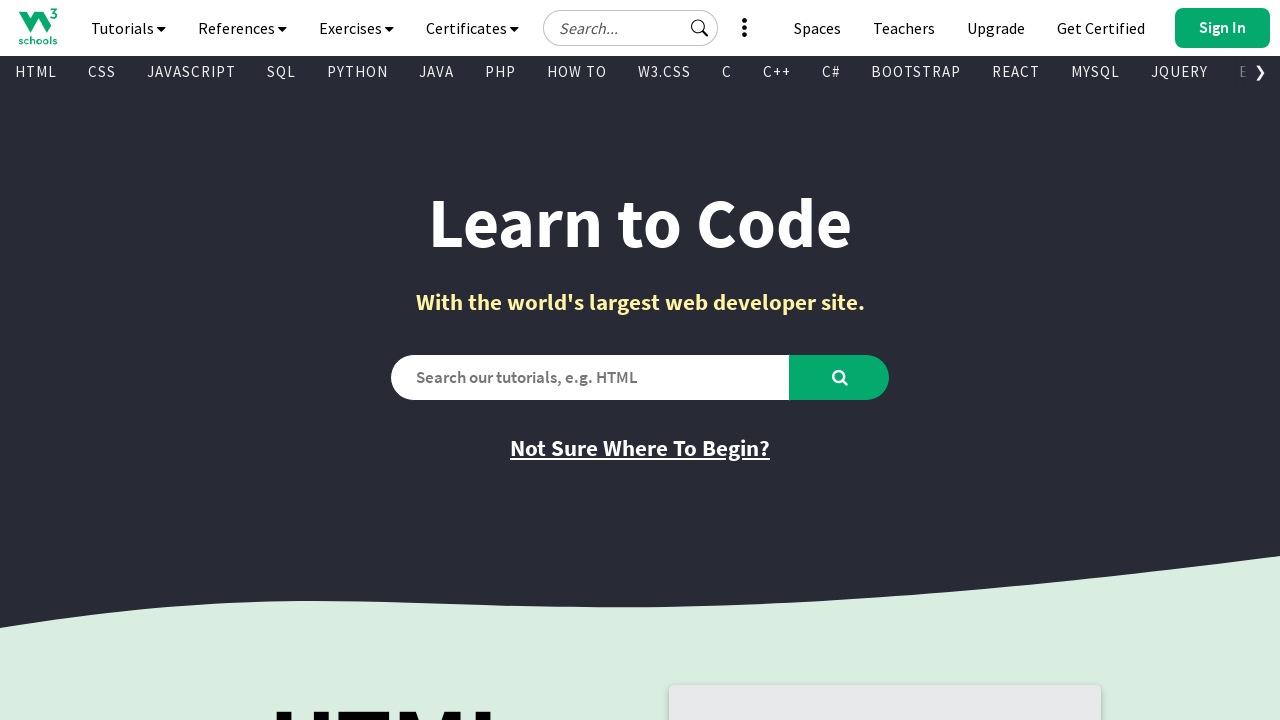

Retrieved href attribute from link: '/html/tryit.asp?filename=tryhtml_default_default'
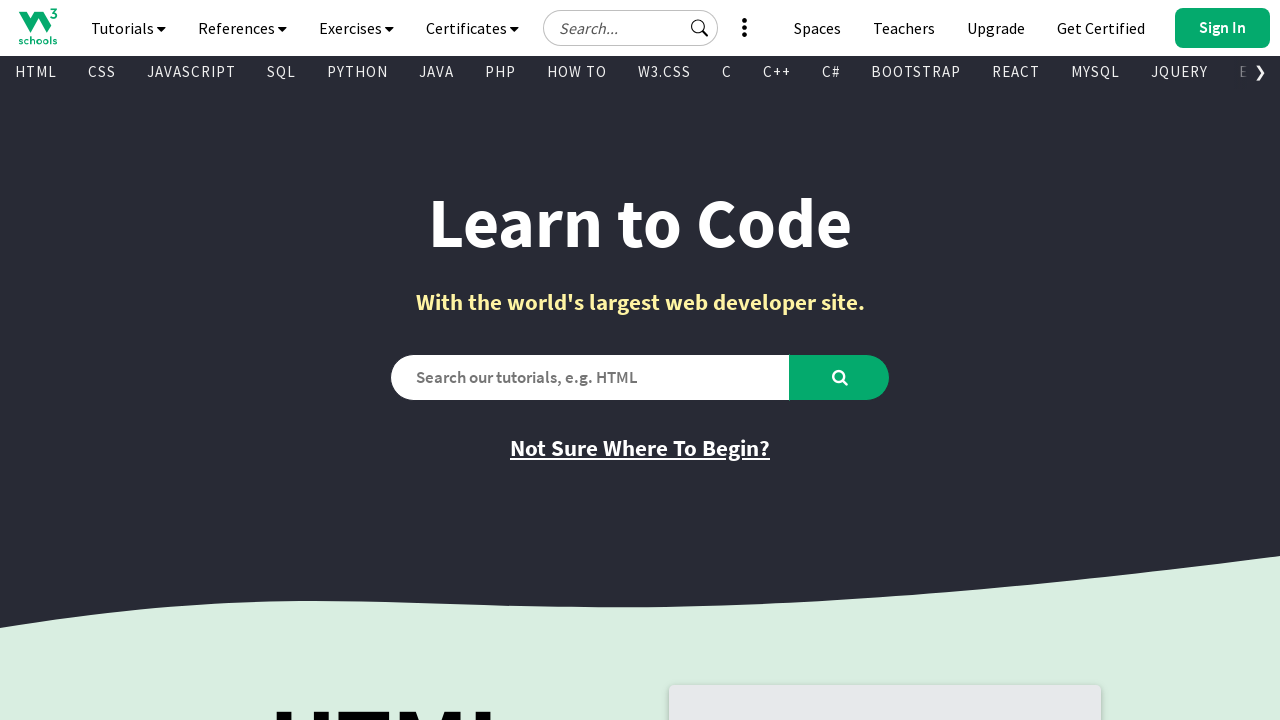

Checked visibility and retrieved text from link: 'Learn CSS'
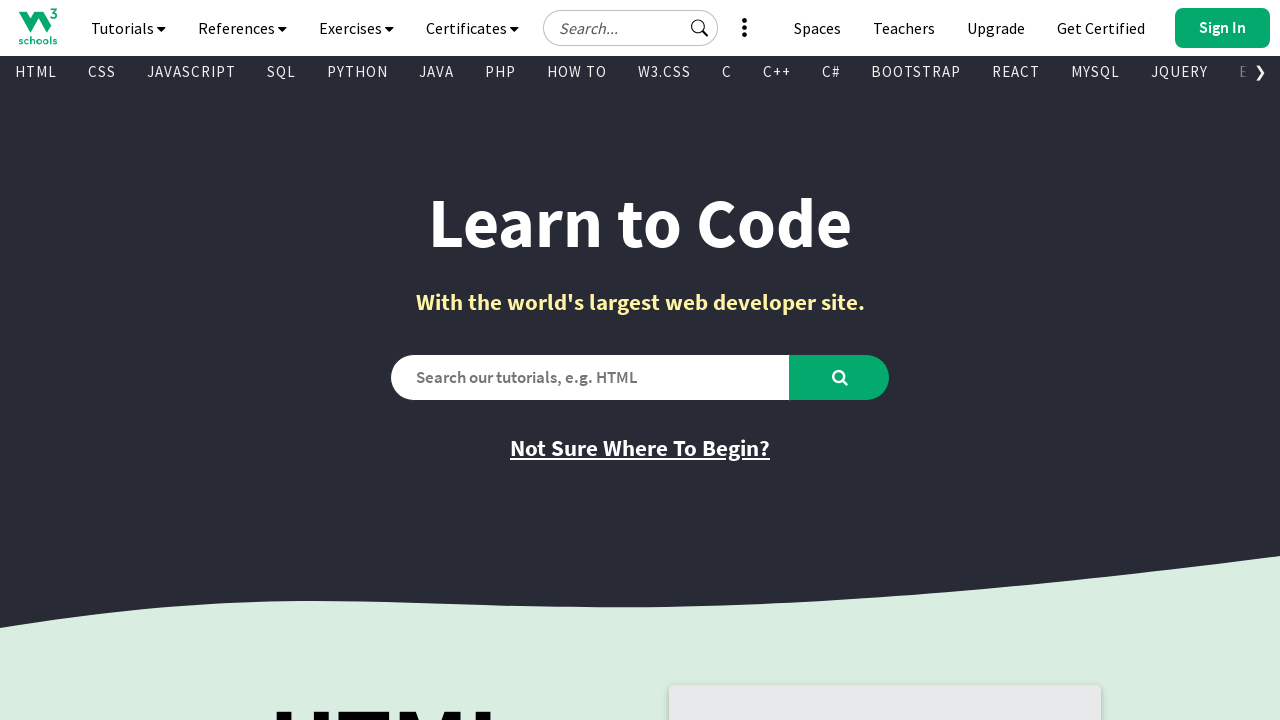

Retrieved href attribute from link: '/css/default.asp'
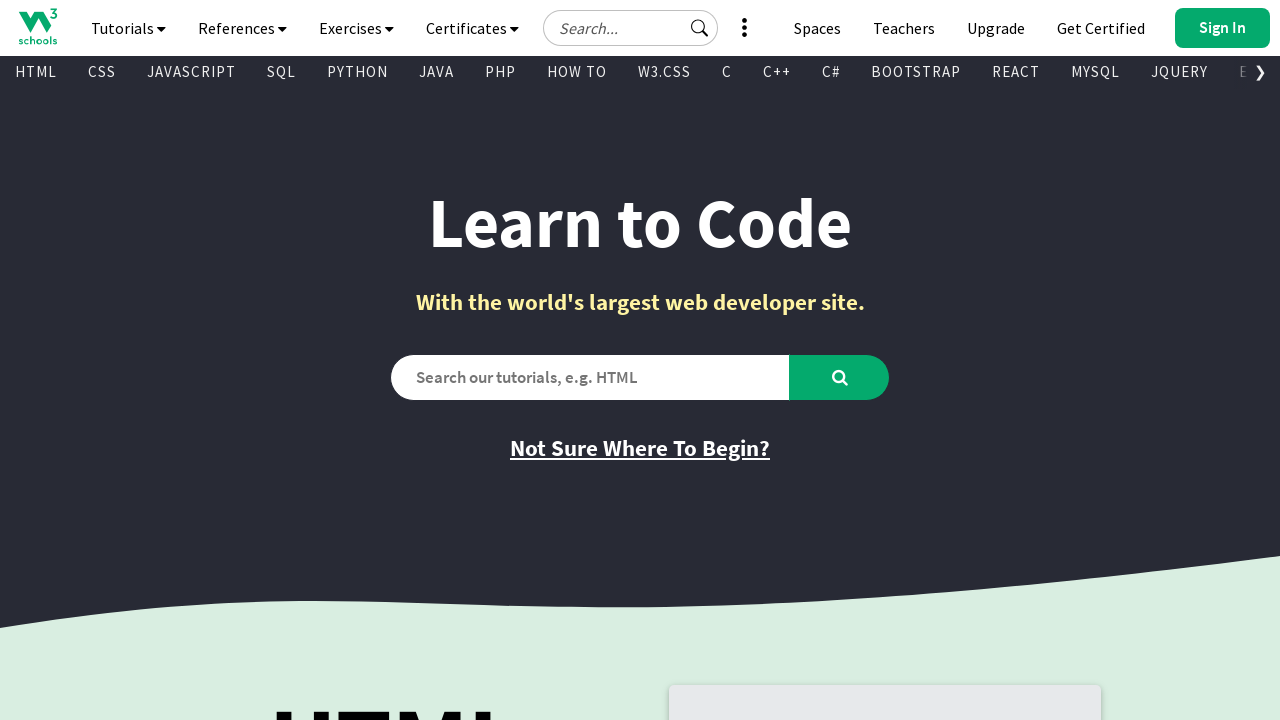

Checked visibility and retrieved text from link: 'CSS Reference'
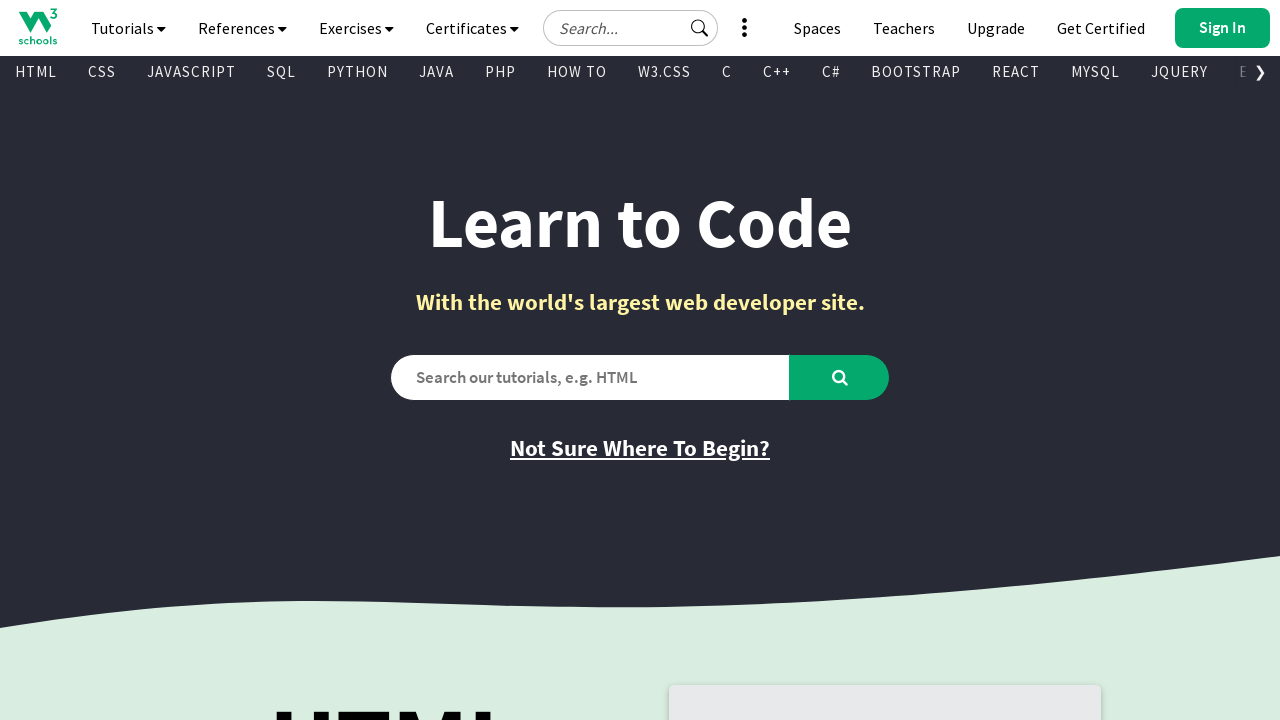

Retrieved href attribute from link: '/cssref/index.php'
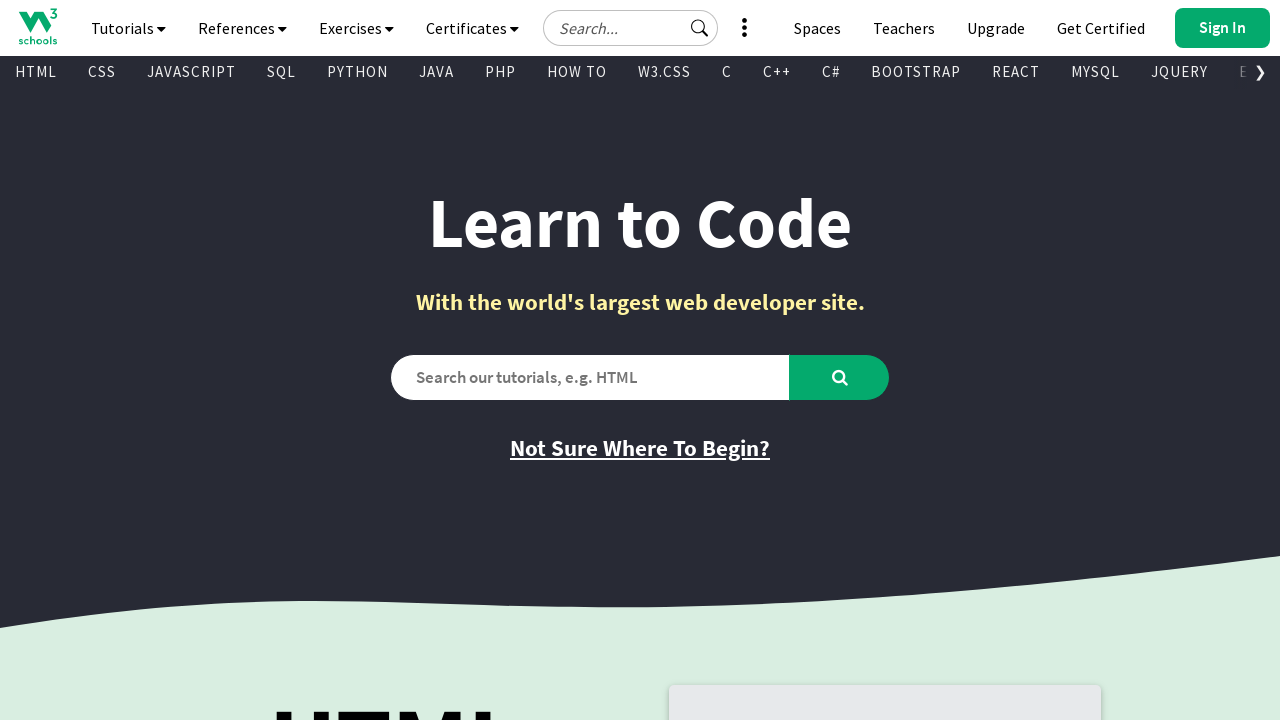

Checked visibility and retrieved text from link: 'Get Certified'
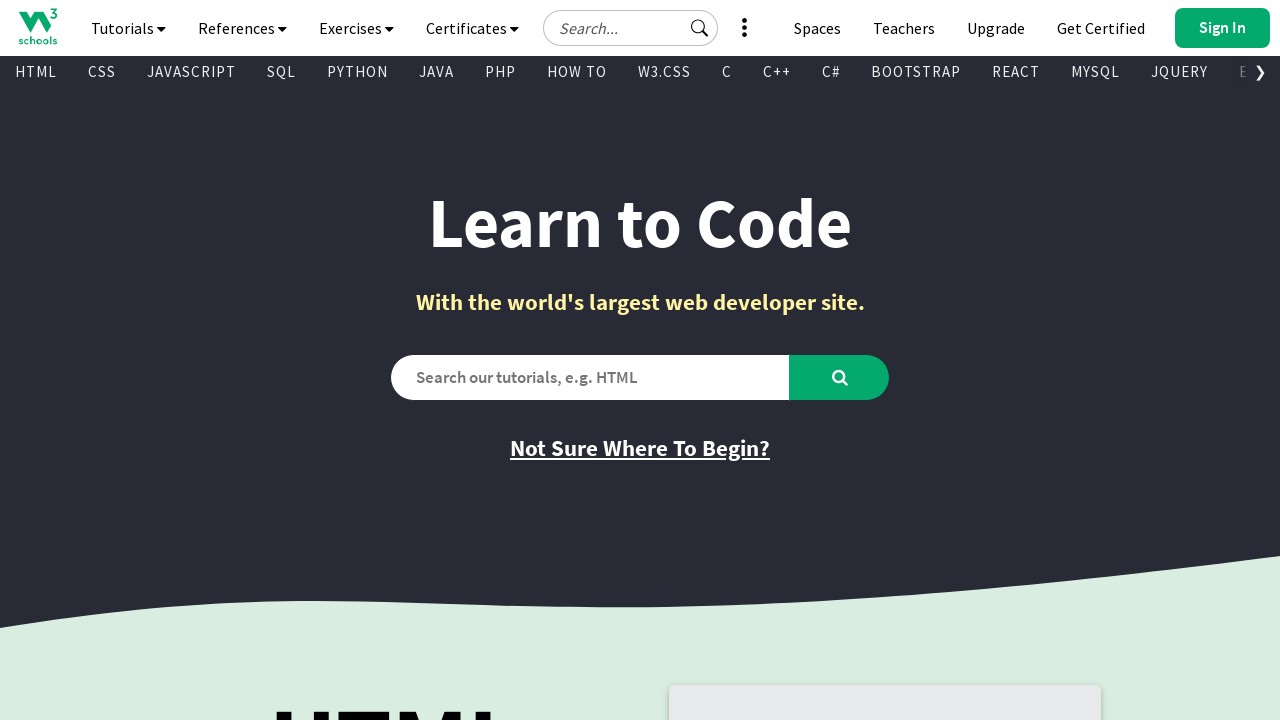

Retrieved href attribute from link: 'https://campus.w3schools.com/collections/certifications/products/css-certificate'
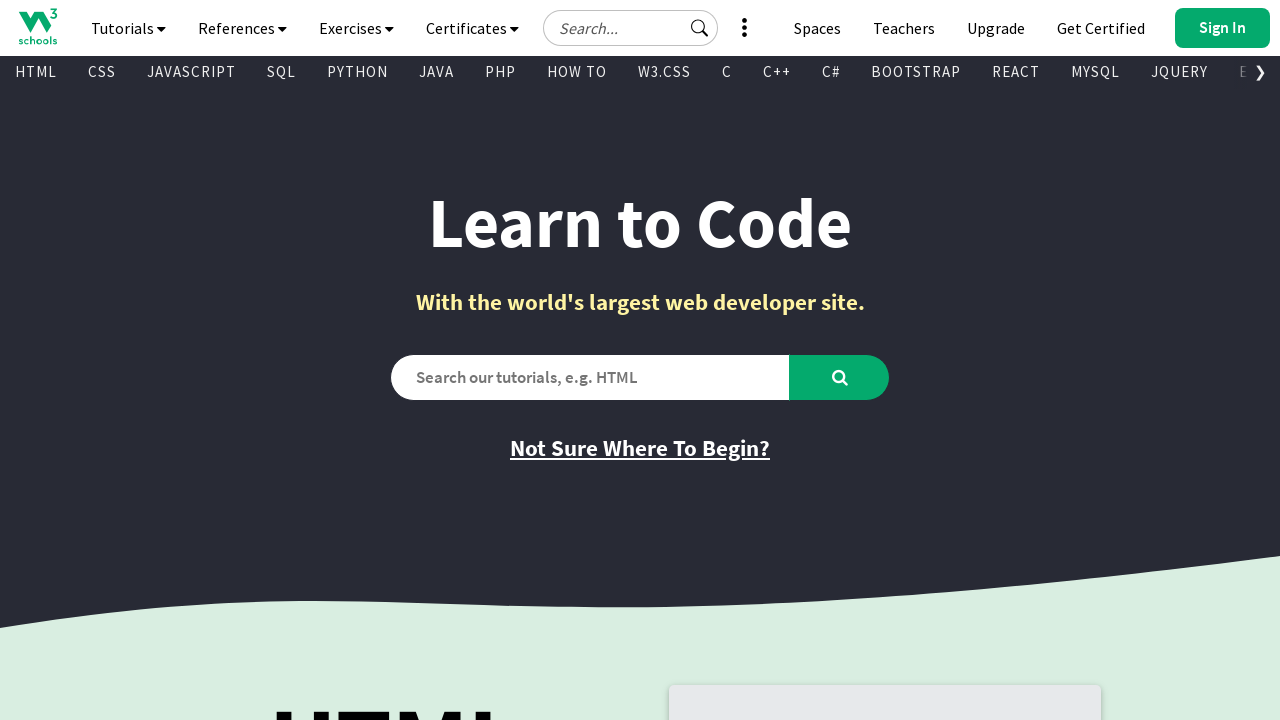

Checked visibility and retrieved text from link: 'Try it Yourself'
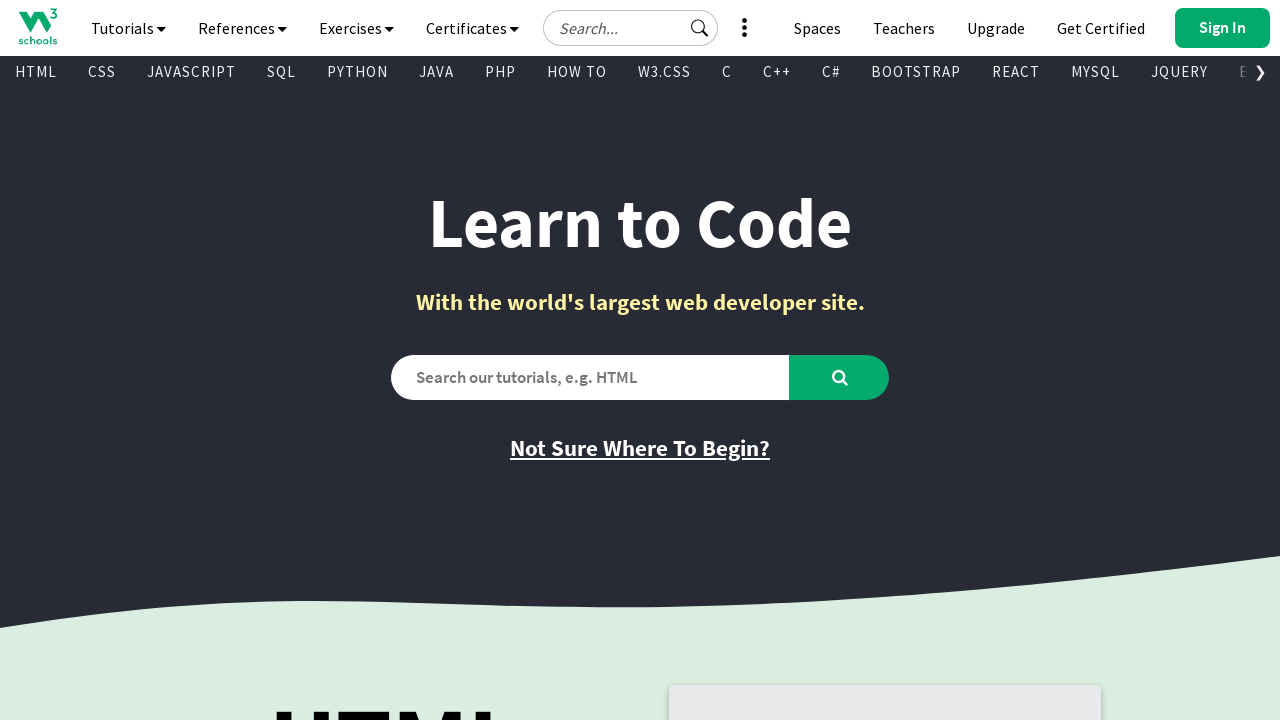

Retrieved href attribute from link: '/css/tryit.asp?filename=trycss_default'
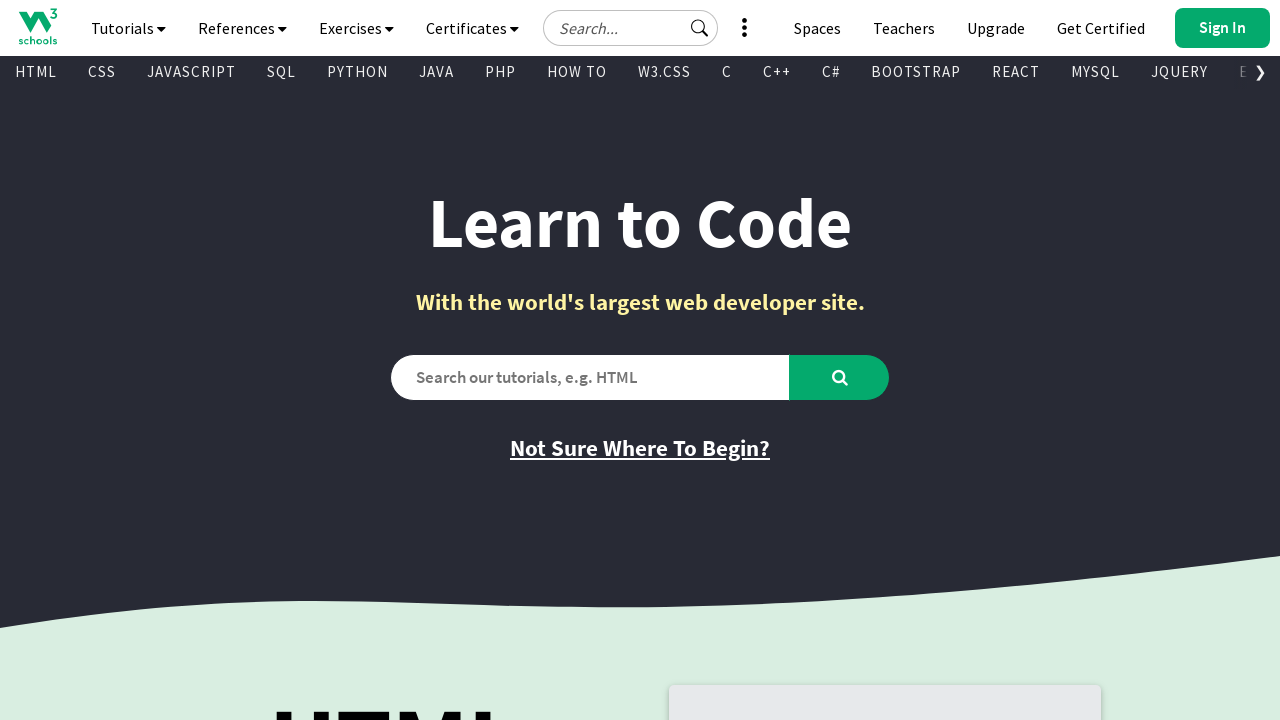

Checked visibility and retrieved text from link: 'Learn JavaScript'
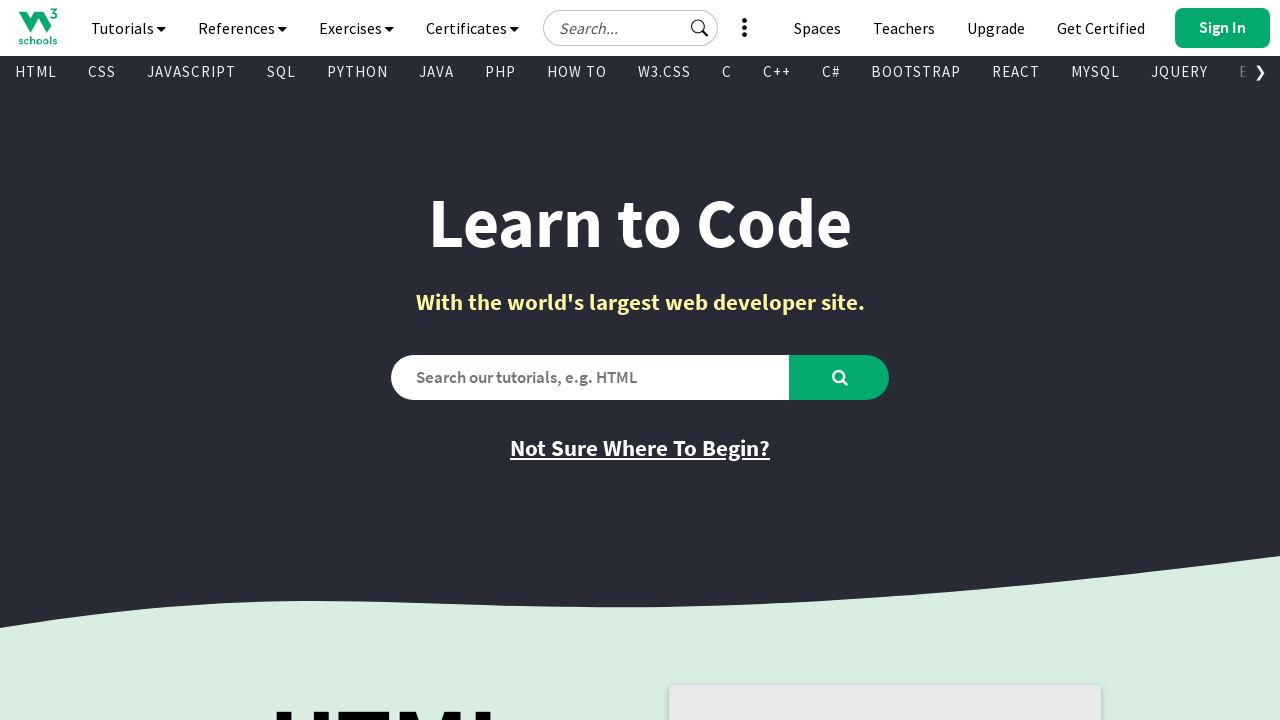

Retrieved href attribute from link: '/js/default.asp'
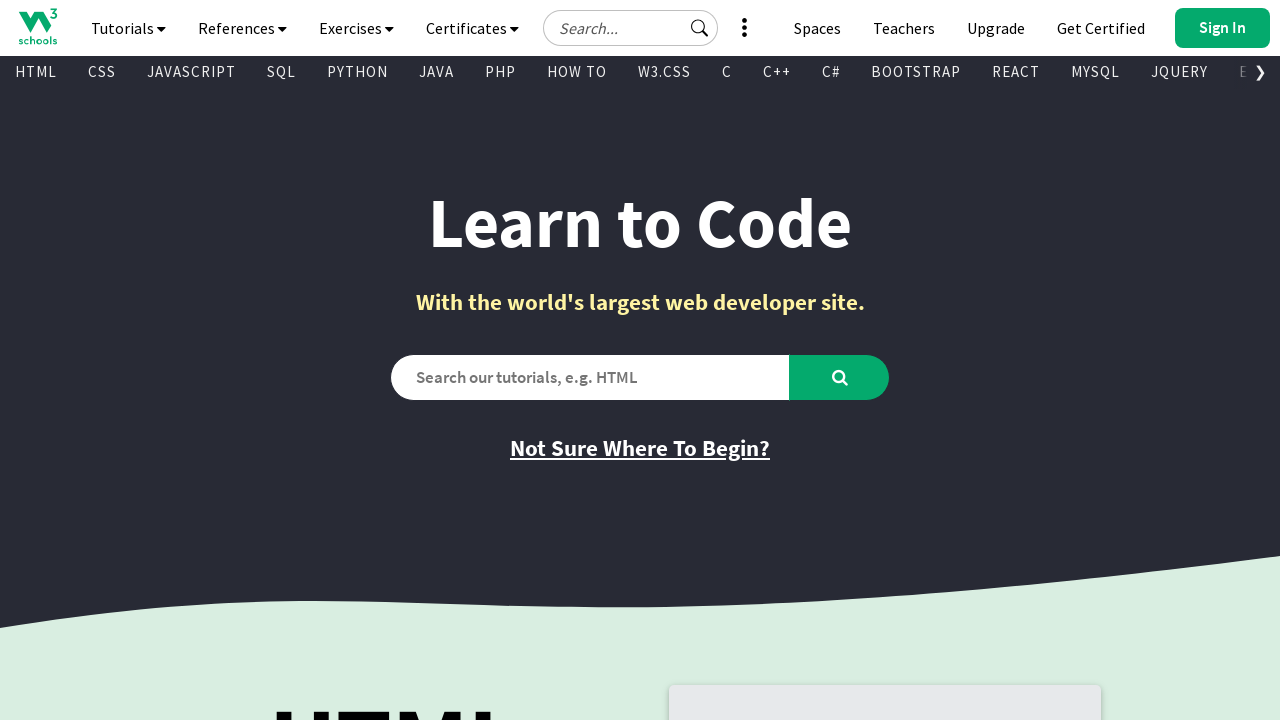

Checked visibility and retrieved text from link: 'JavaScript Reference'
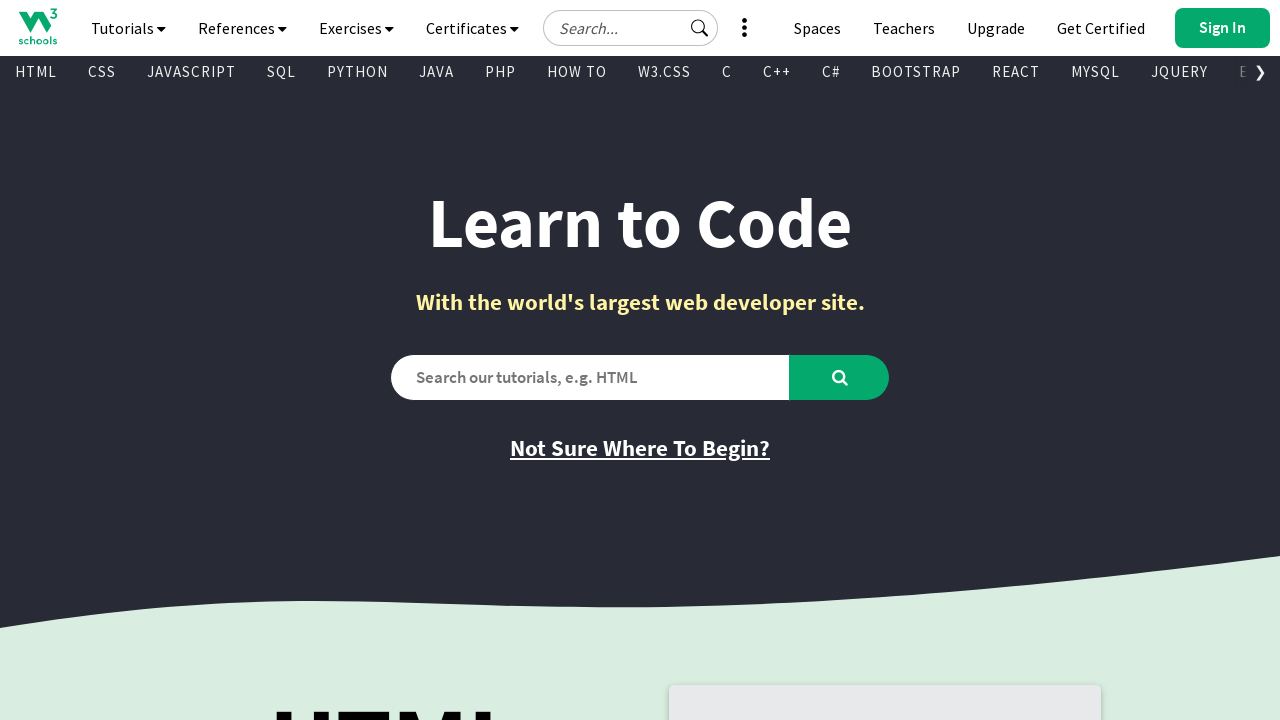

Retrieved href attribute from link: '/jsref/default.asp'
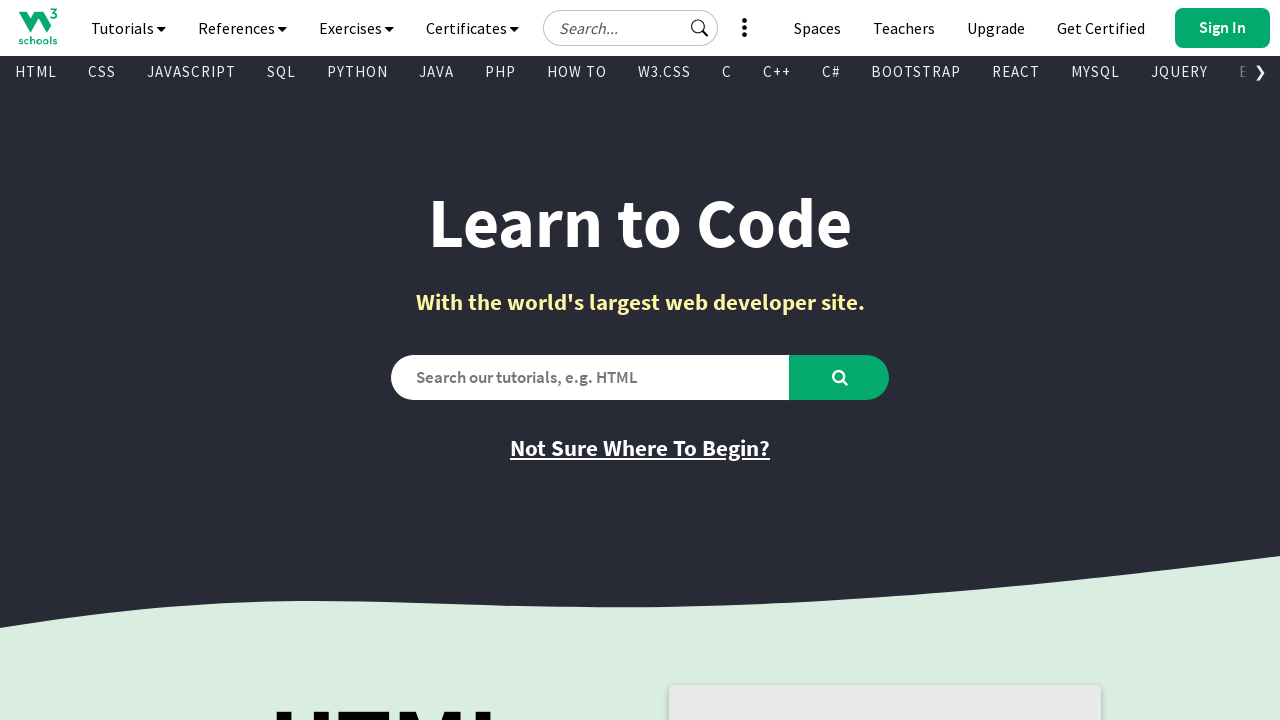

Checked visibility and retrieved text from link: 'Get Certified'
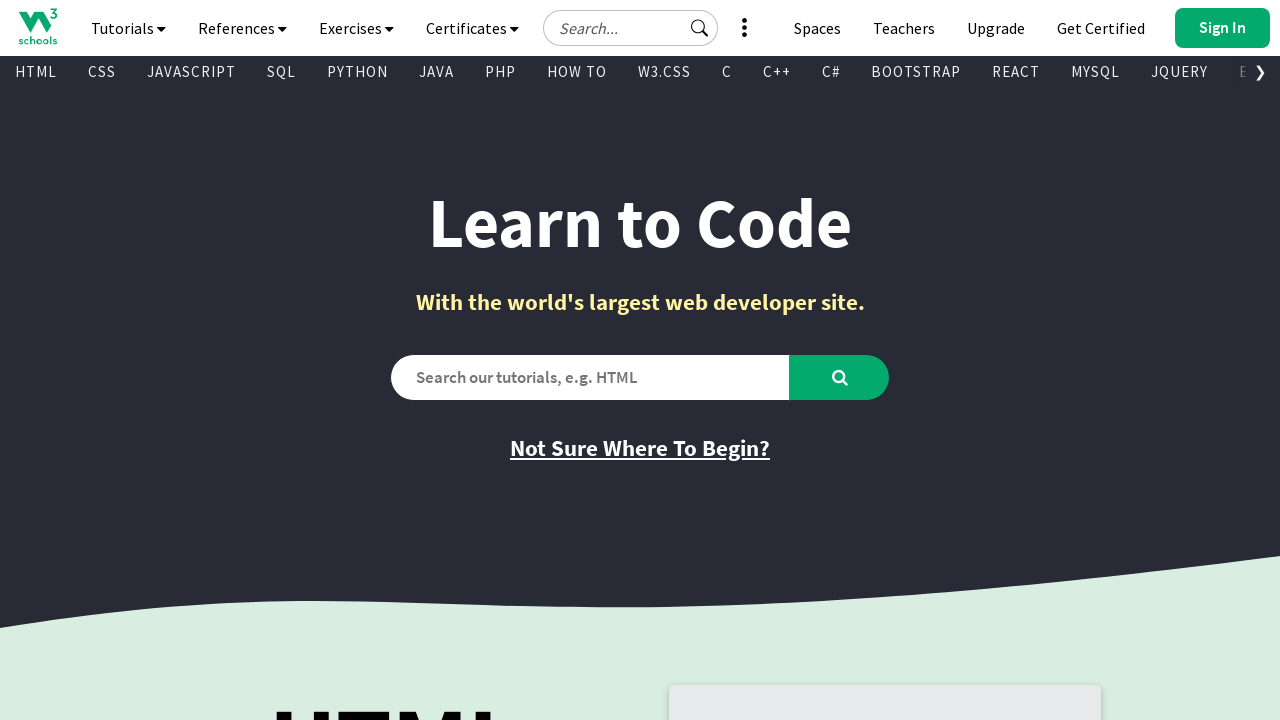

Retrieved href attribute from link: 'https://campus.w3schools.com/collections/certifications/products/javascript-certificate'
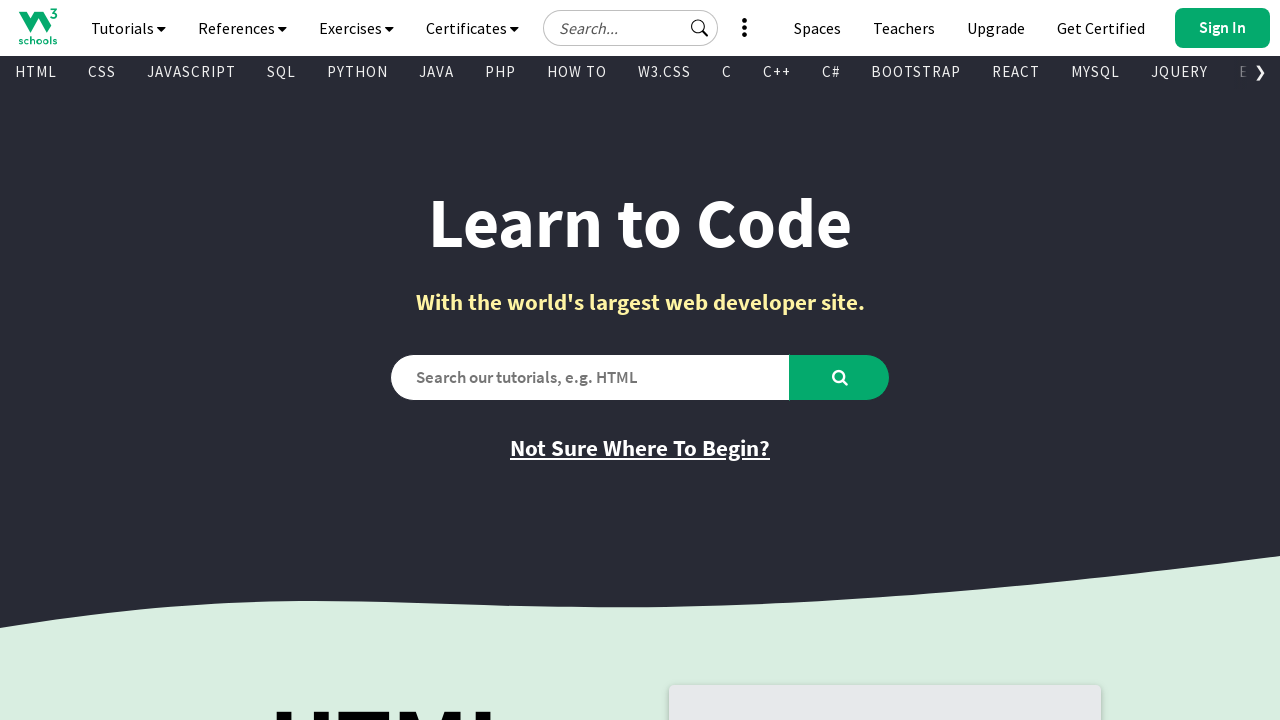

Checked visibility and retrieved text from link: 'Try it Yourself'
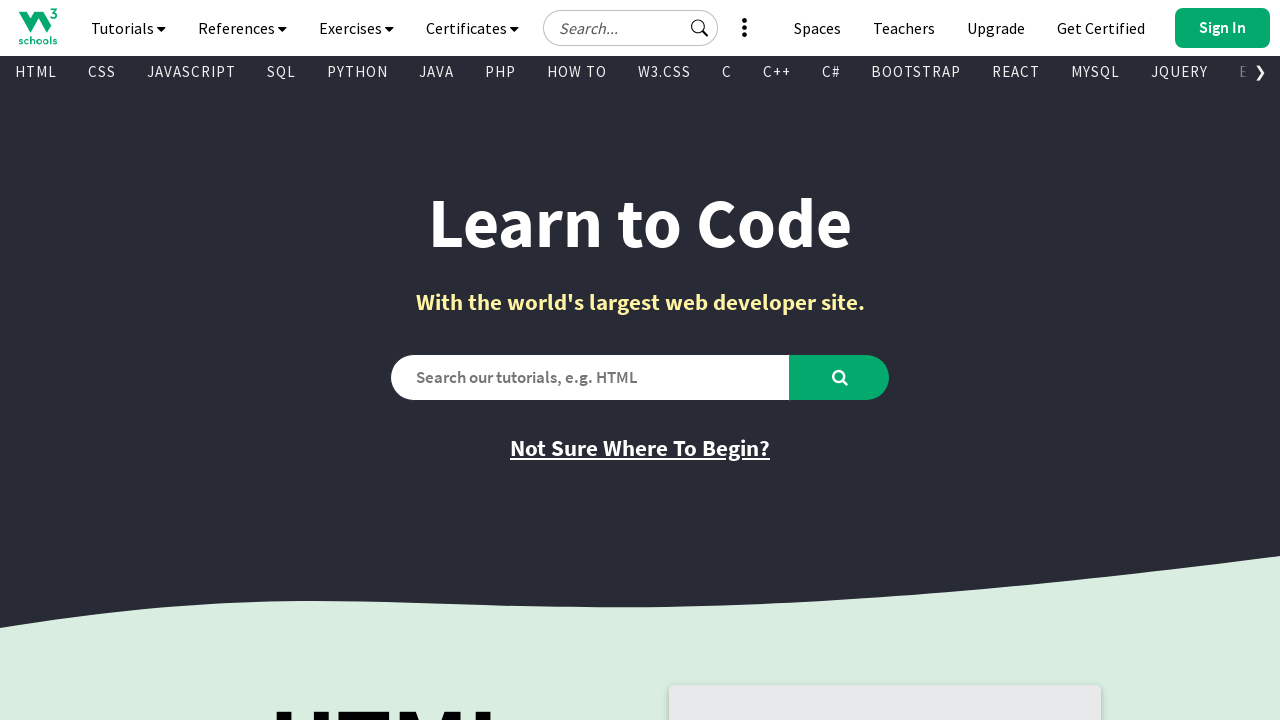

Retrieved href attribute from link: '/js/tryit.asp?filename=tryjs_default'
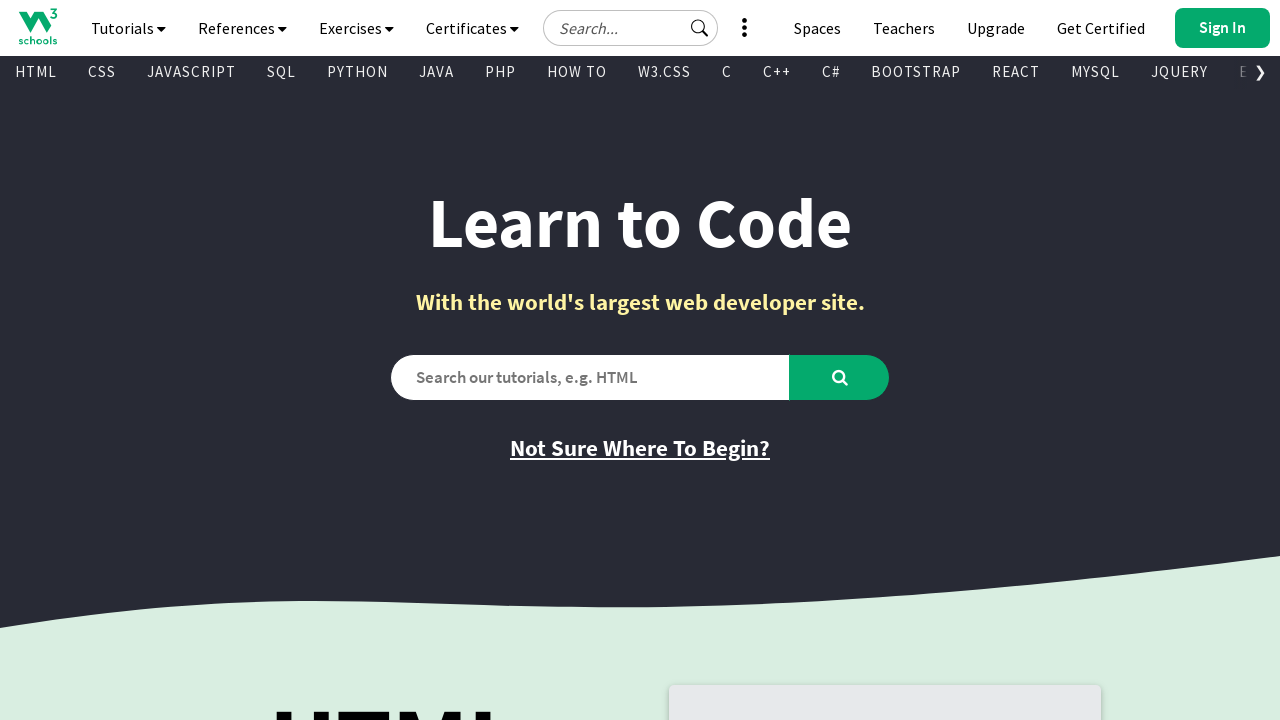

Checked visibility and retrieved text from link: 'Learn Python'
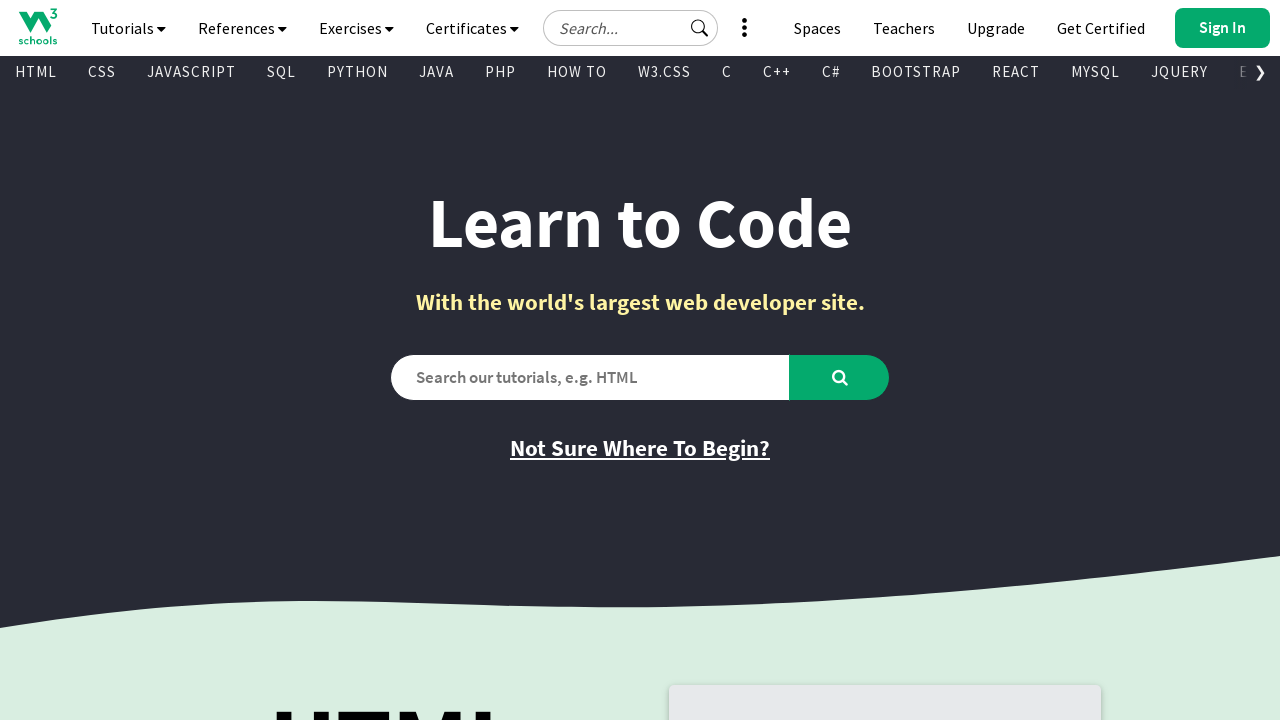

Retrieved href attribute from link: '/python/default.asp'
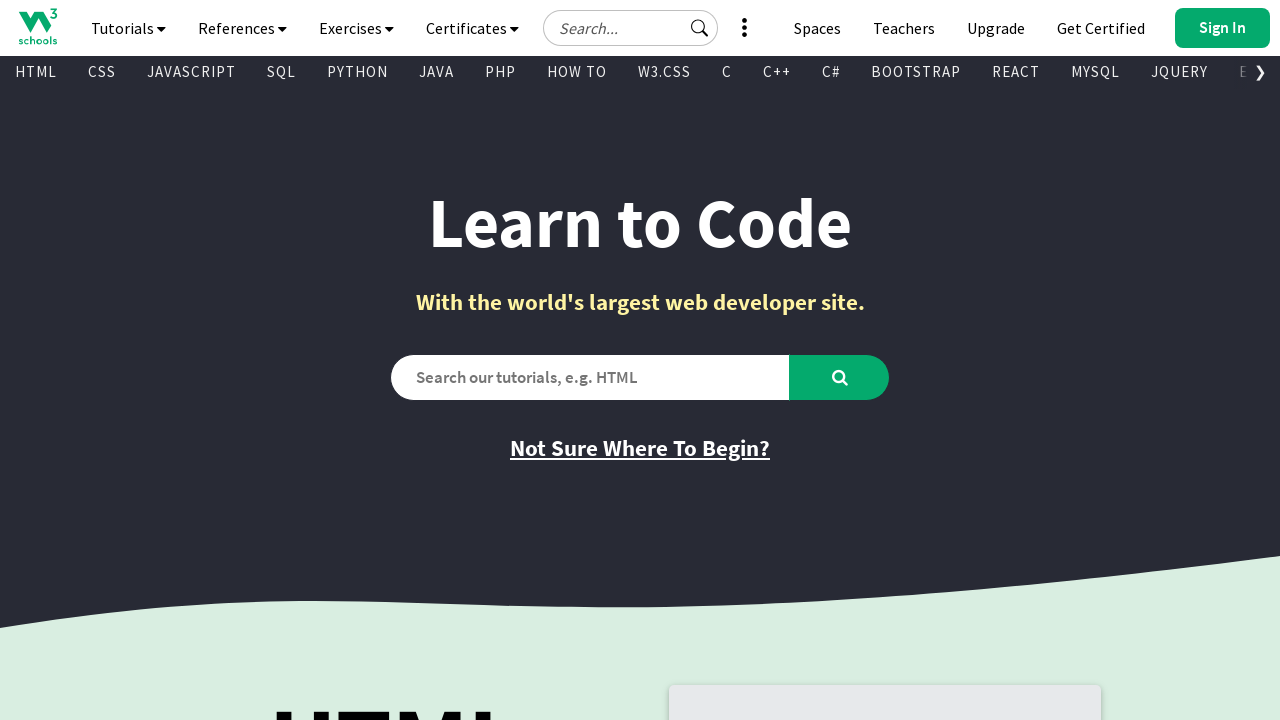

Checked visibility and retrieved text from link: 'Python Reference'
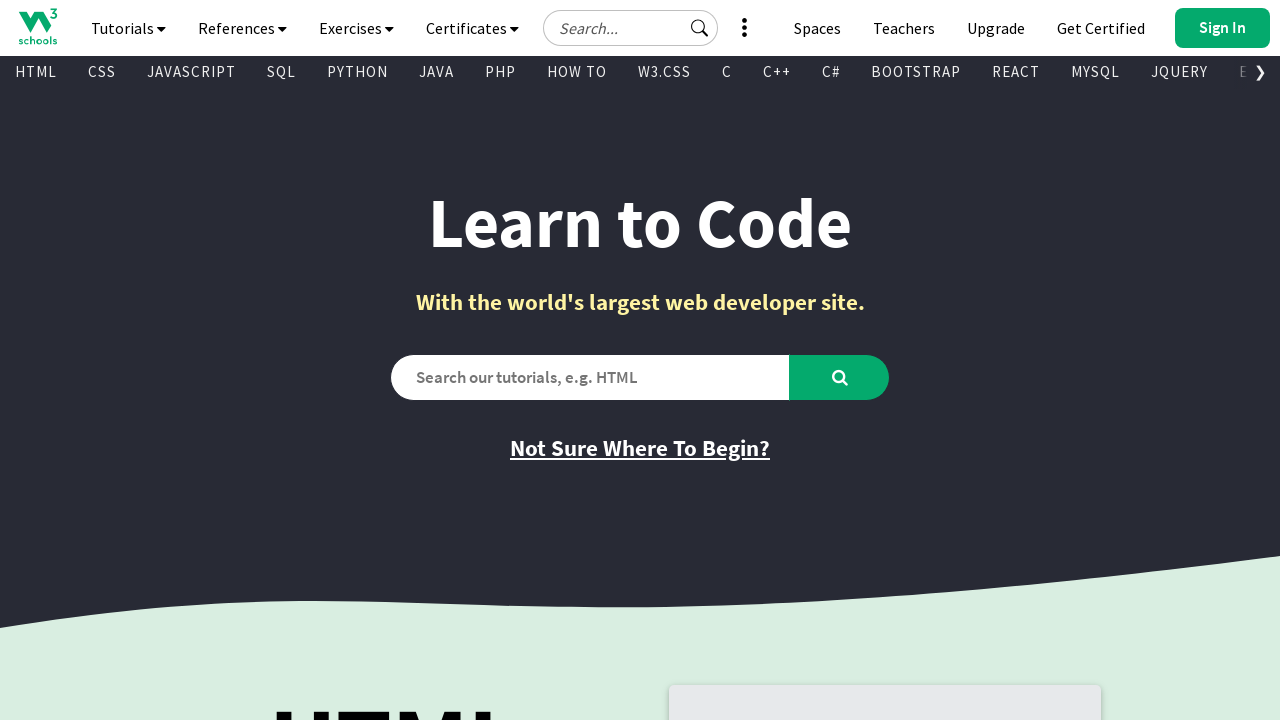

Retrieved href attribute from link: '/python/python_reference.asp'
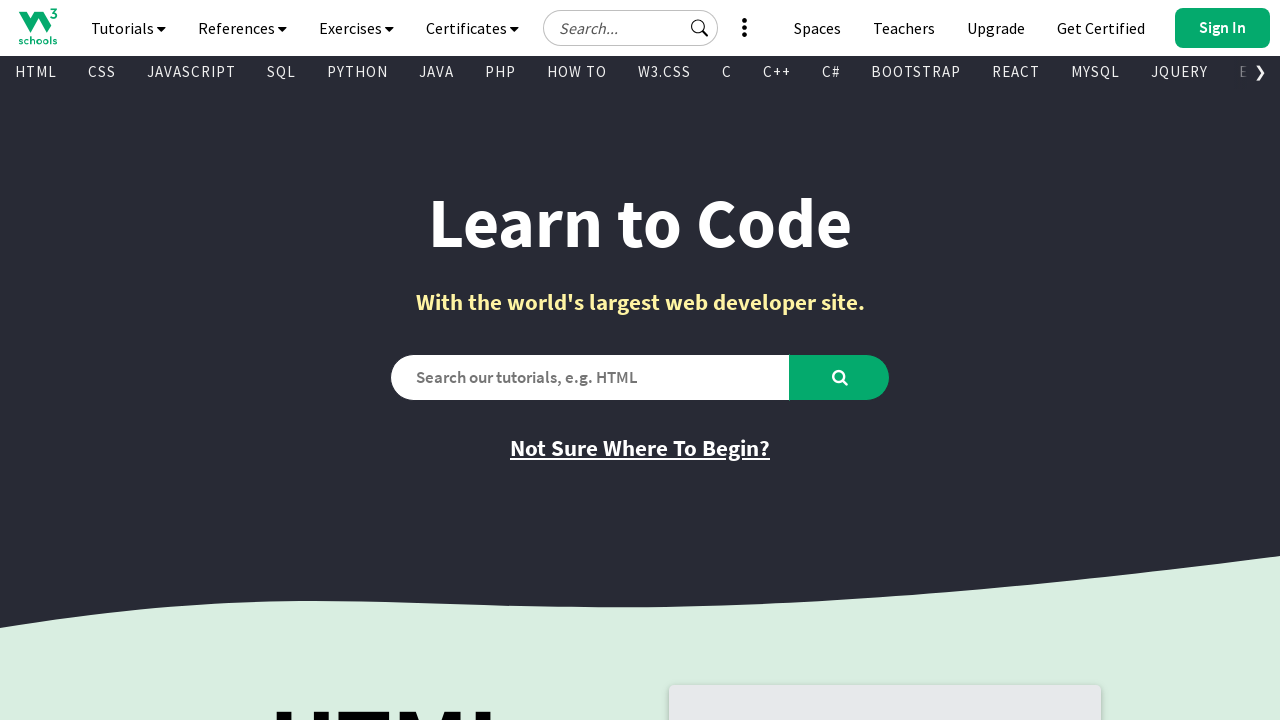

Checked visibility and retrieved text from link: 'Get Certified'
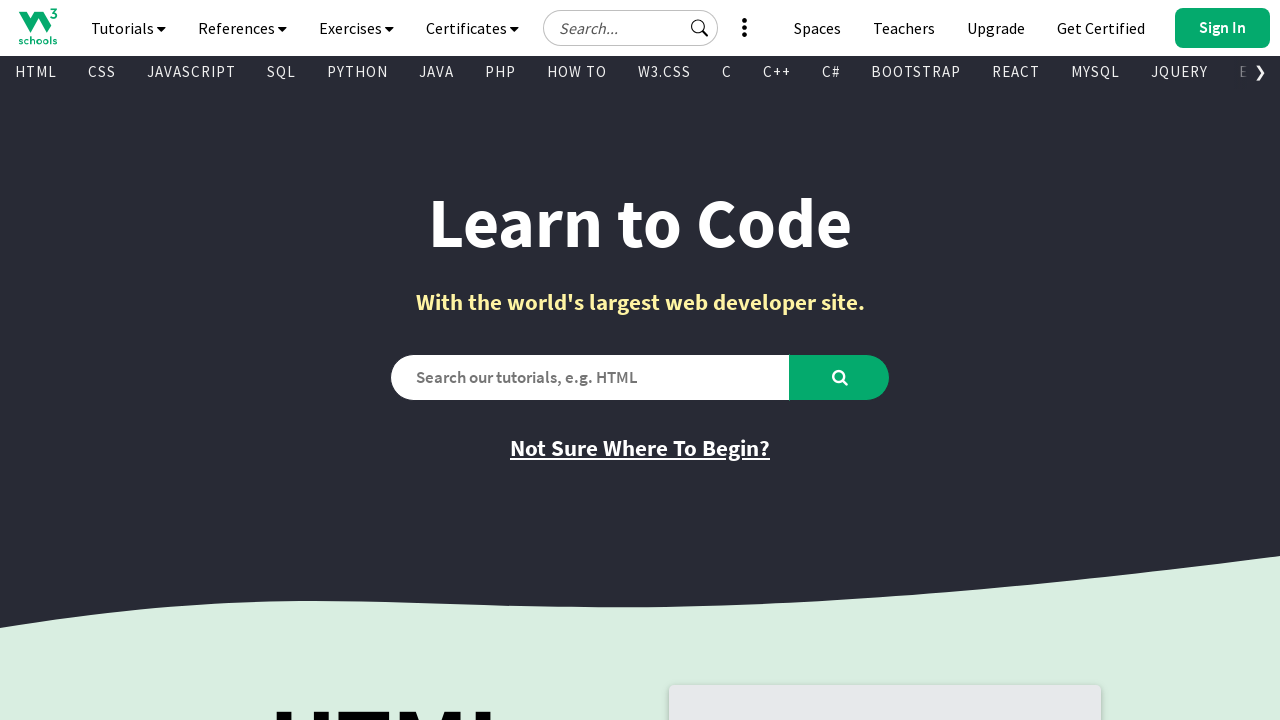

Retrieved href attribute from link: 'https://campus.w3schools.com/collections/certifications/products/python-certificate'
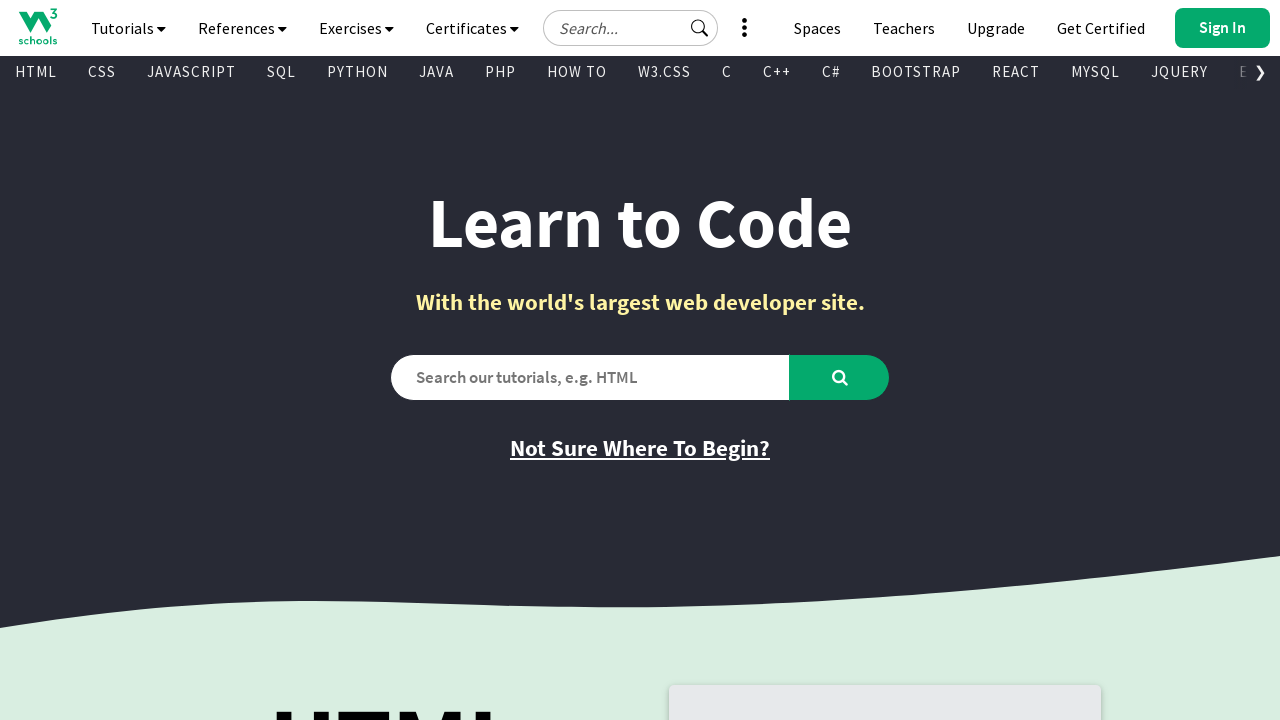

Checked visibility and retrieved text from link: 'Try it Yourself'
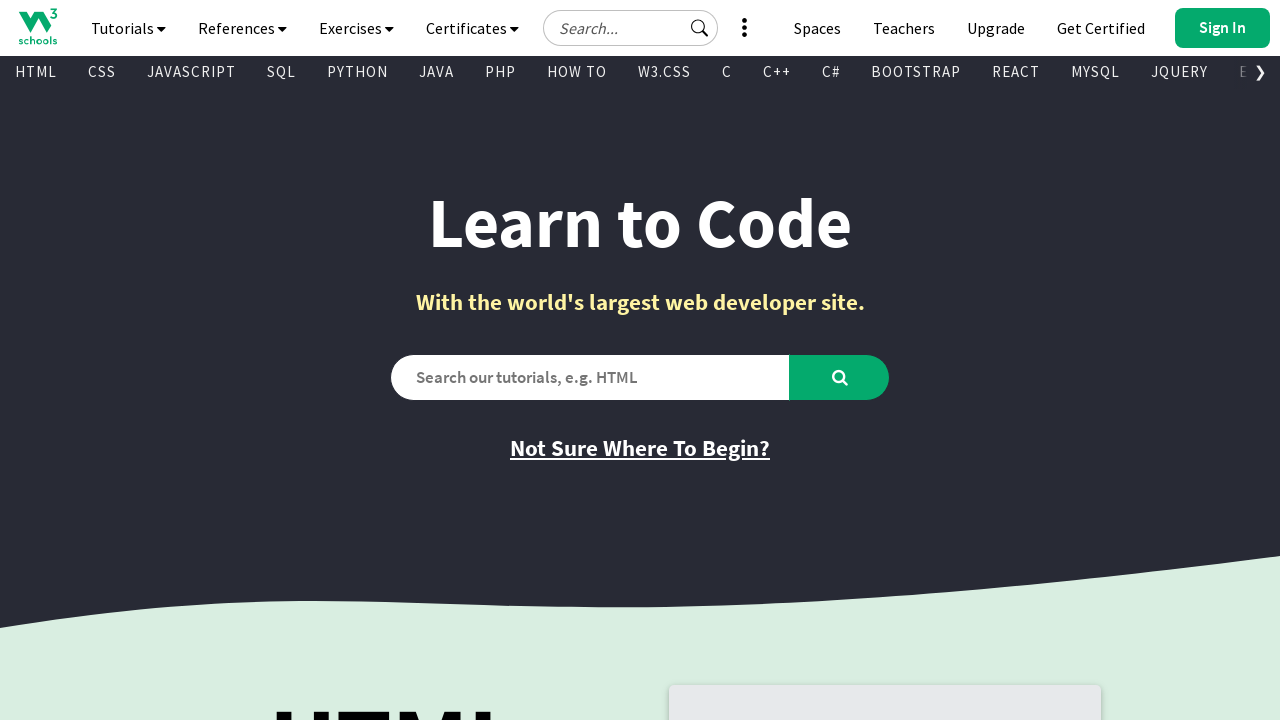

Retrieved href attribute from link: '/python/trypython.asp?filename=demo_indentation'
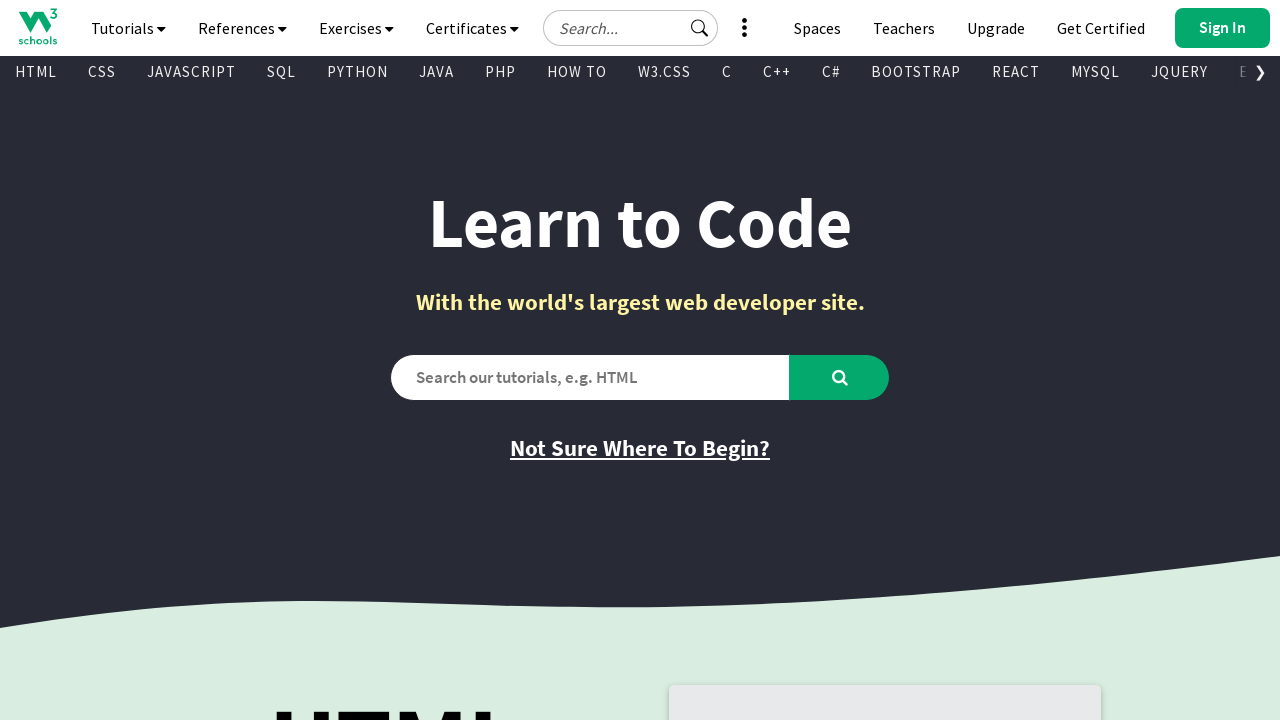

Checked visibility and retrieved text from link: 'Learn SQL'
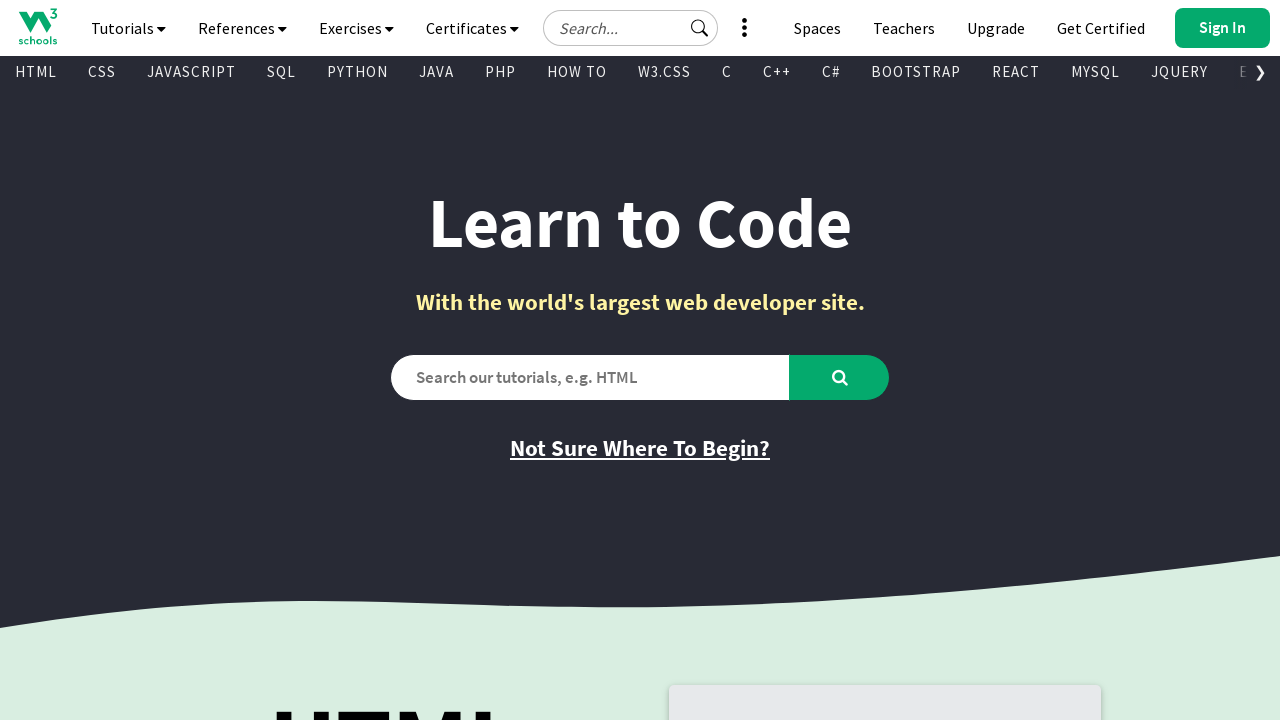

Retrieved href attribute from link: '/sql/default.asp'
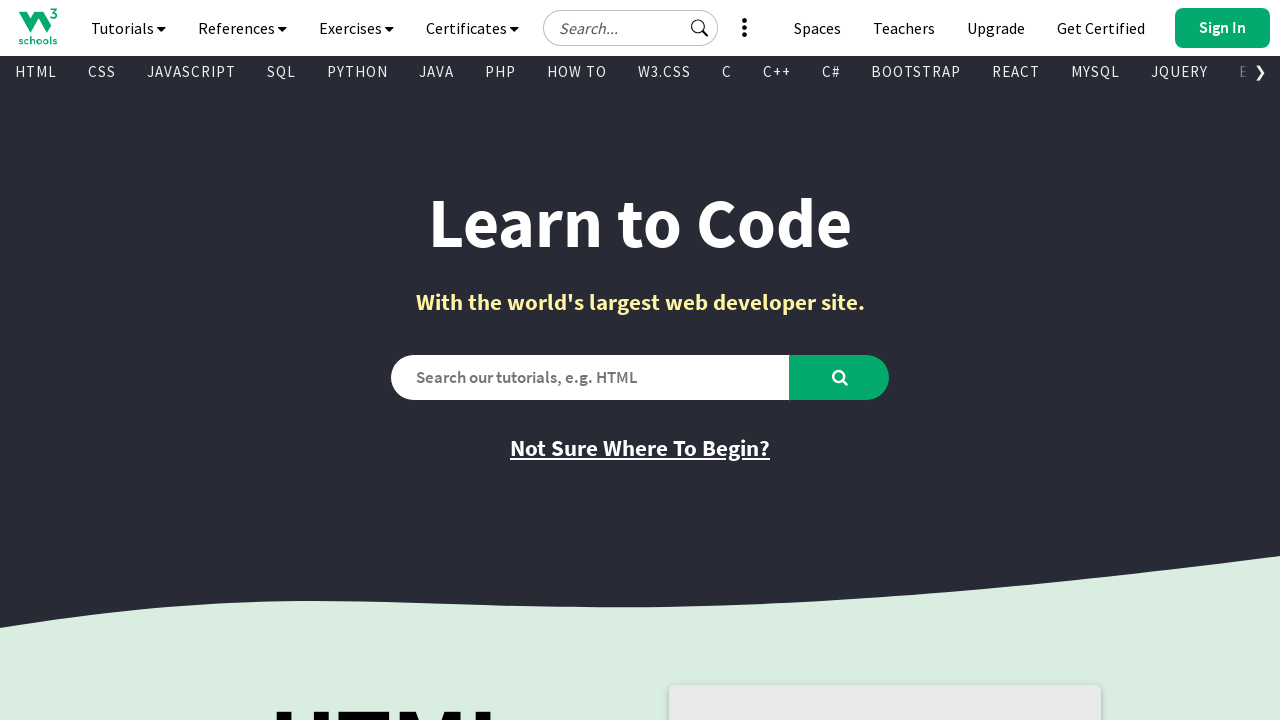

Checked visibility and retrieved text from link: 'SQL Reference'
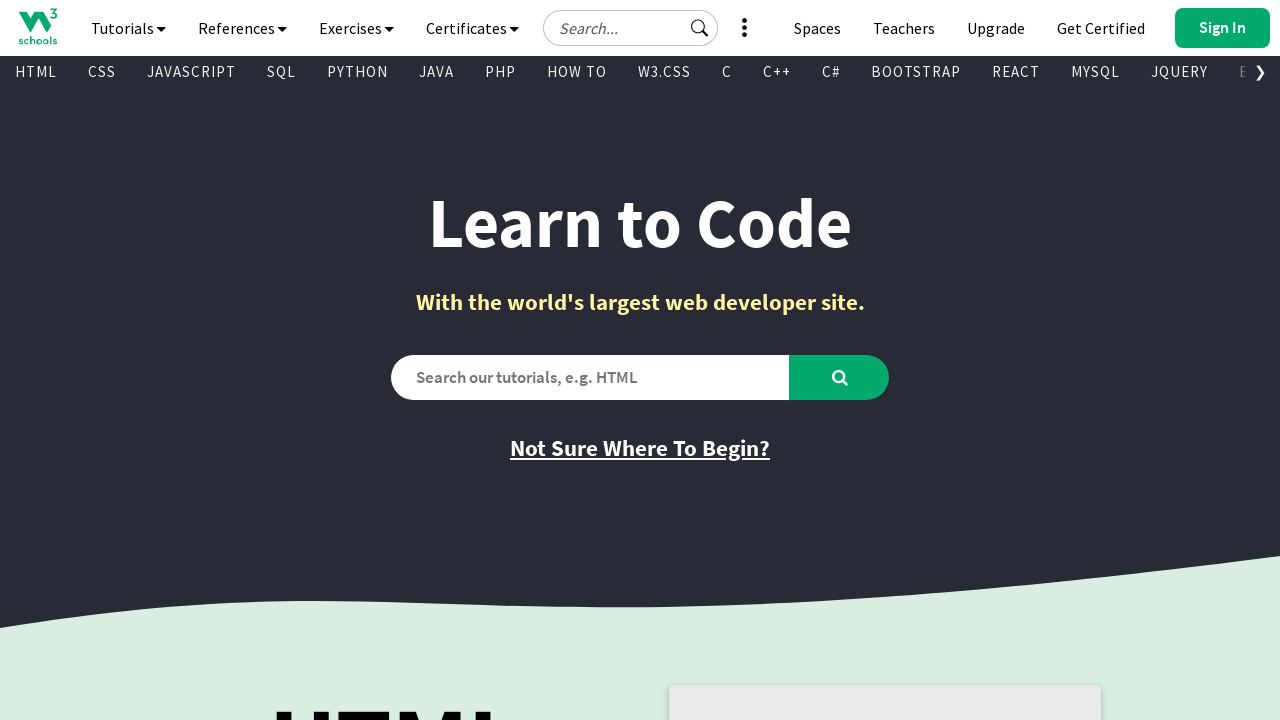

Retrieved href attribute from link: '/sql/sql_ref_keywords.asp'
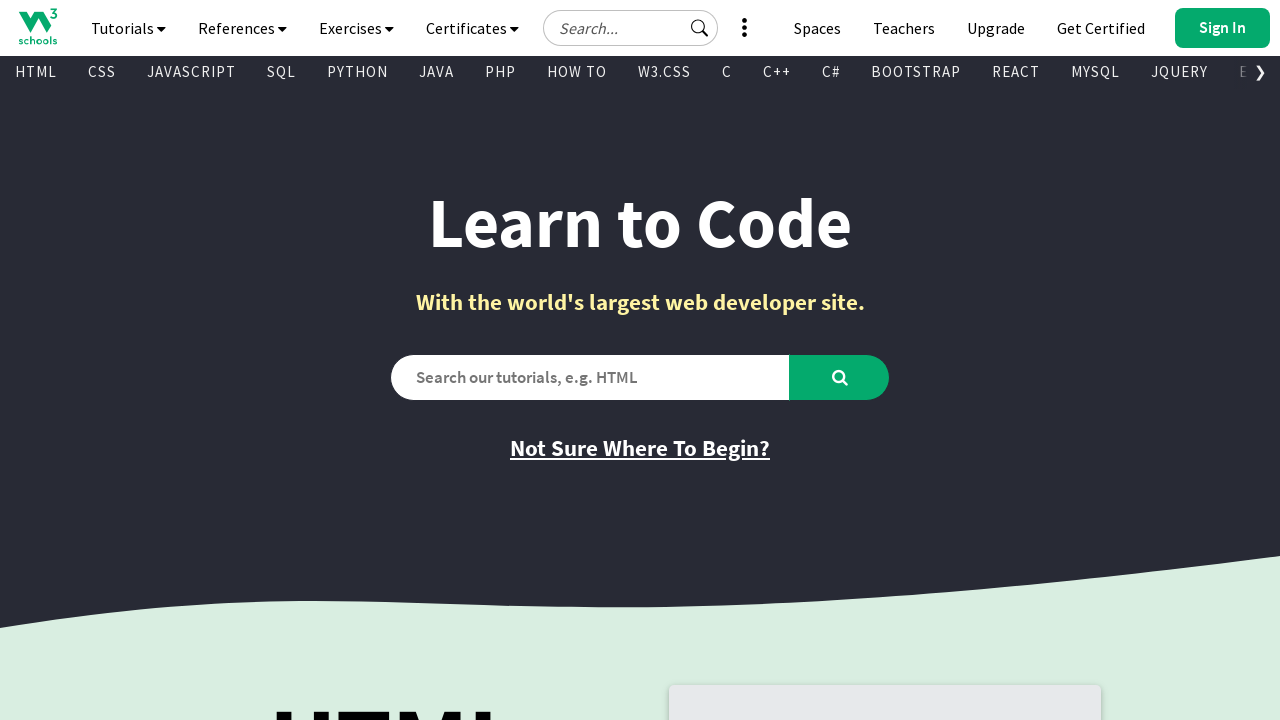

Checked visibility and retrieved text from link: 'Get Certified'
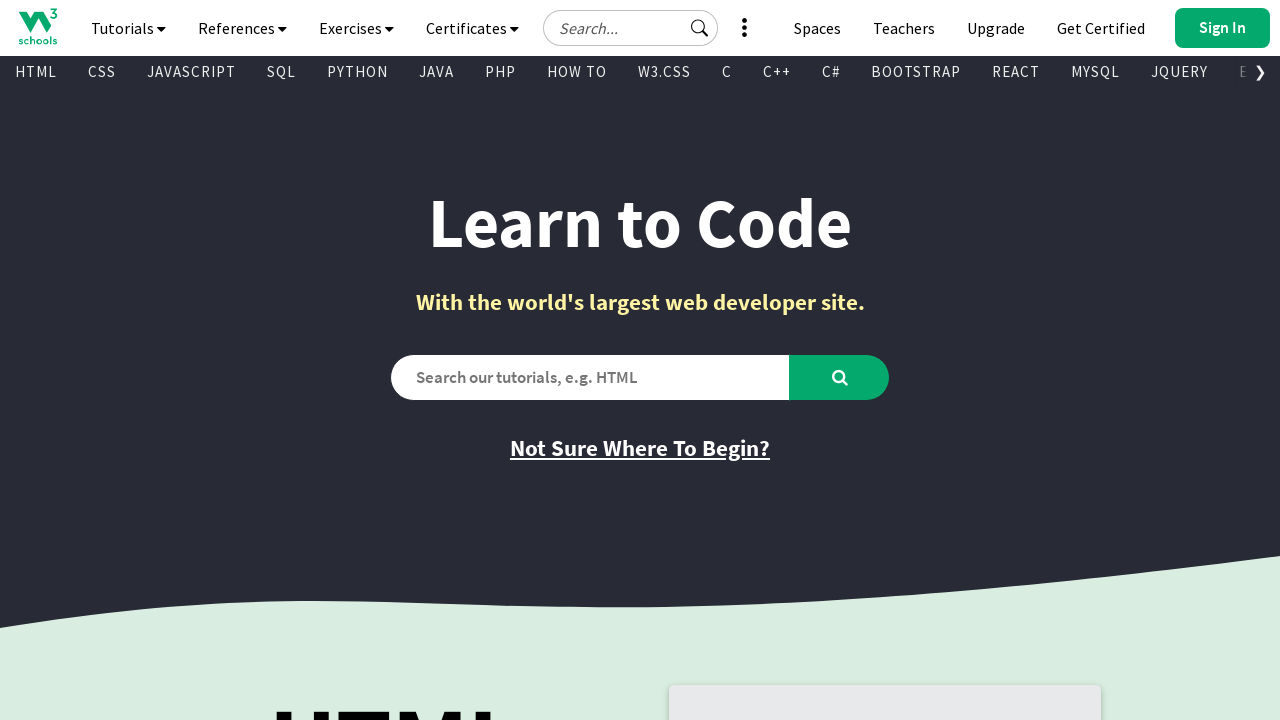

Retrieved href attribute from link: 'https://campus.w3schools.com/collections/certifications/products/sql-certificate'
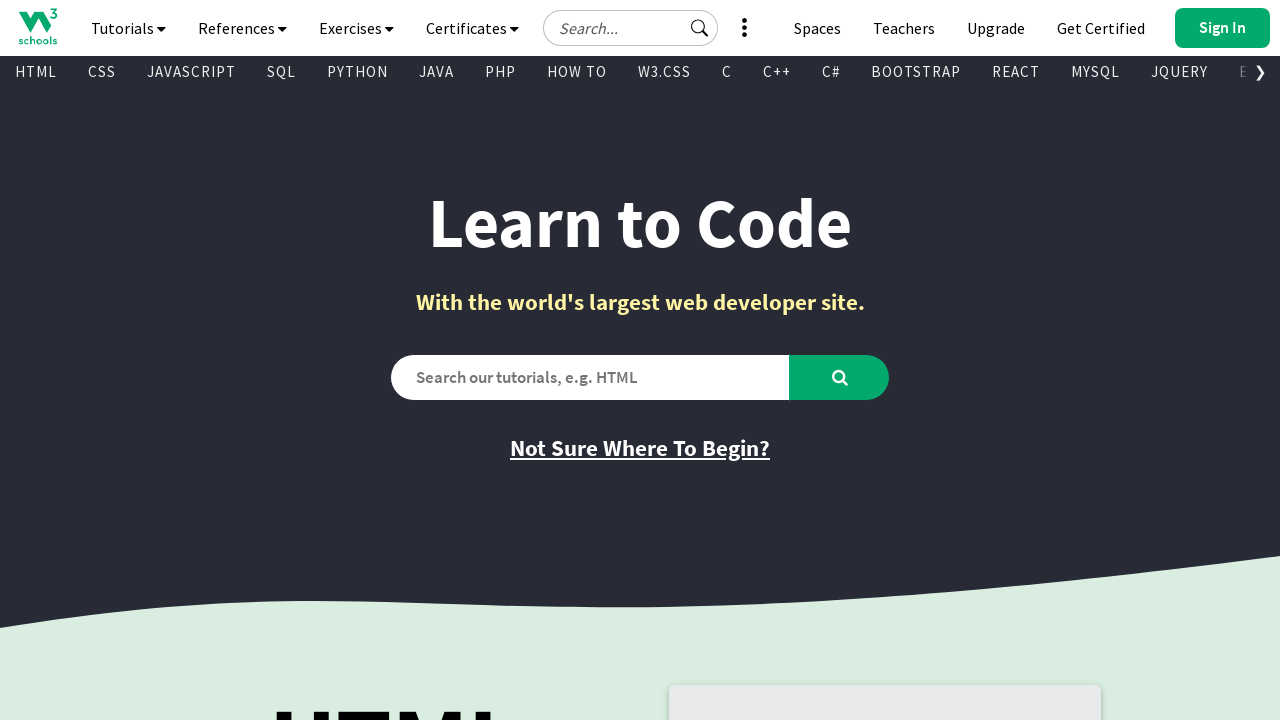

Checked visibility and retrieved text from link: 'Try it Yourself'
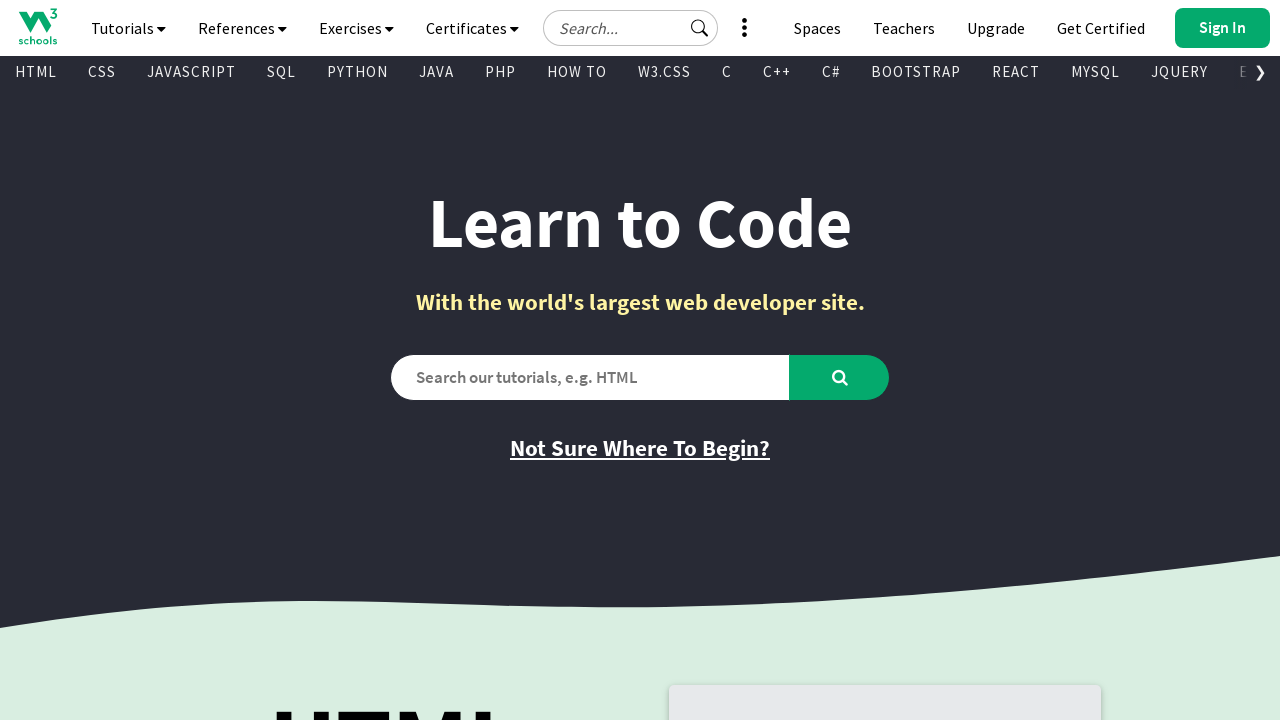

Retrieved href attribute from link: '/sql/trysql.asp?filename=trysql_select_where'
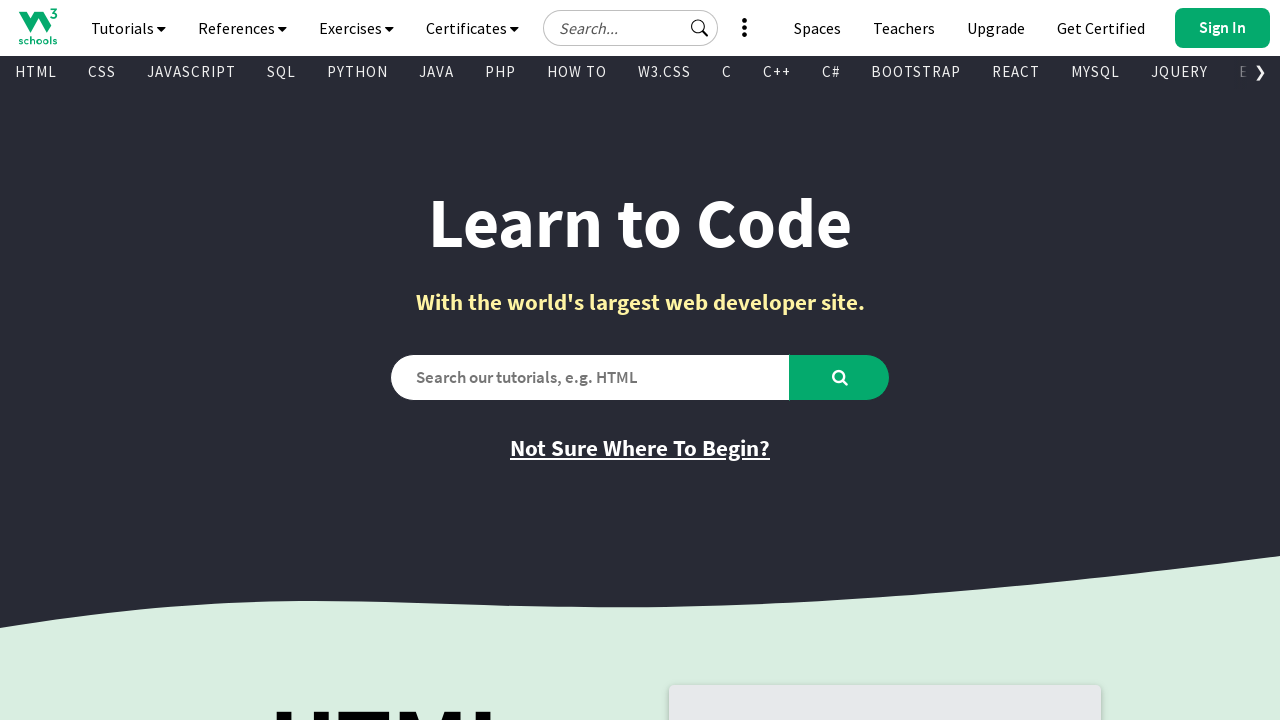

Checked visibility and retrieved text from link: 'Learn PHP'
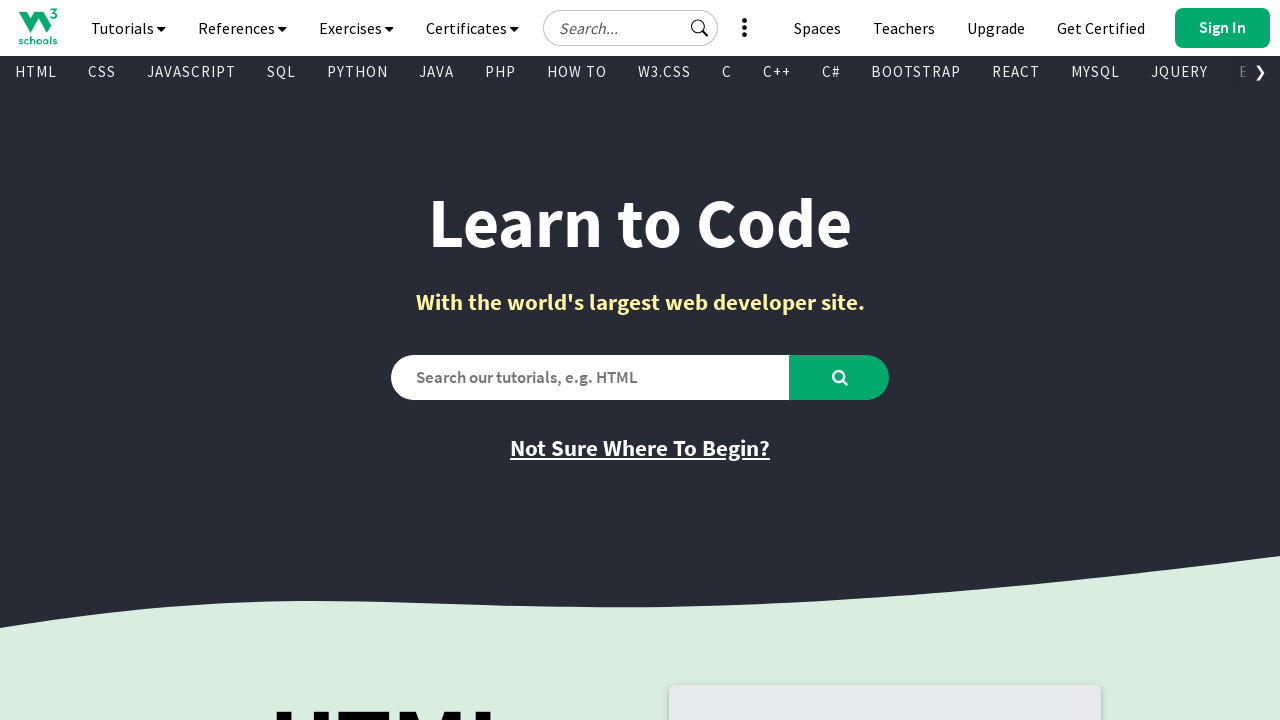

Retrieved href attribute from link: '/php/default.asp'
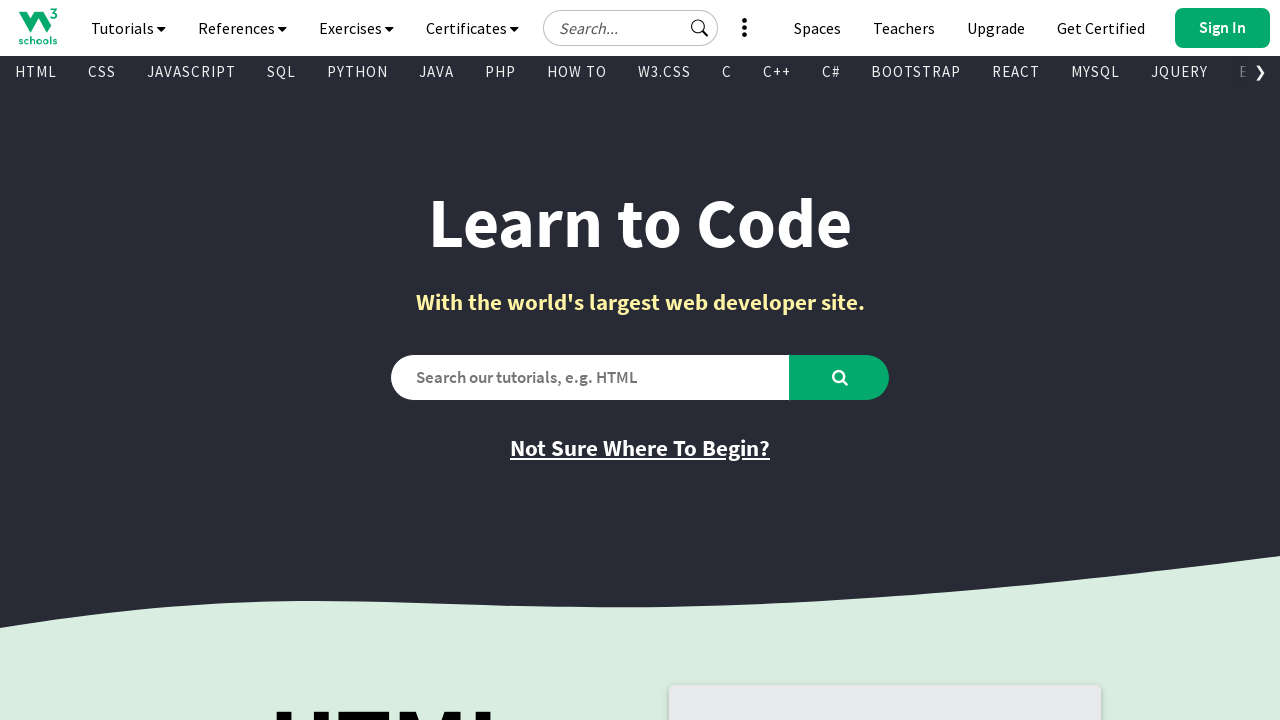

Checked visibility and retrieved text from link: 'Learn jQuery'
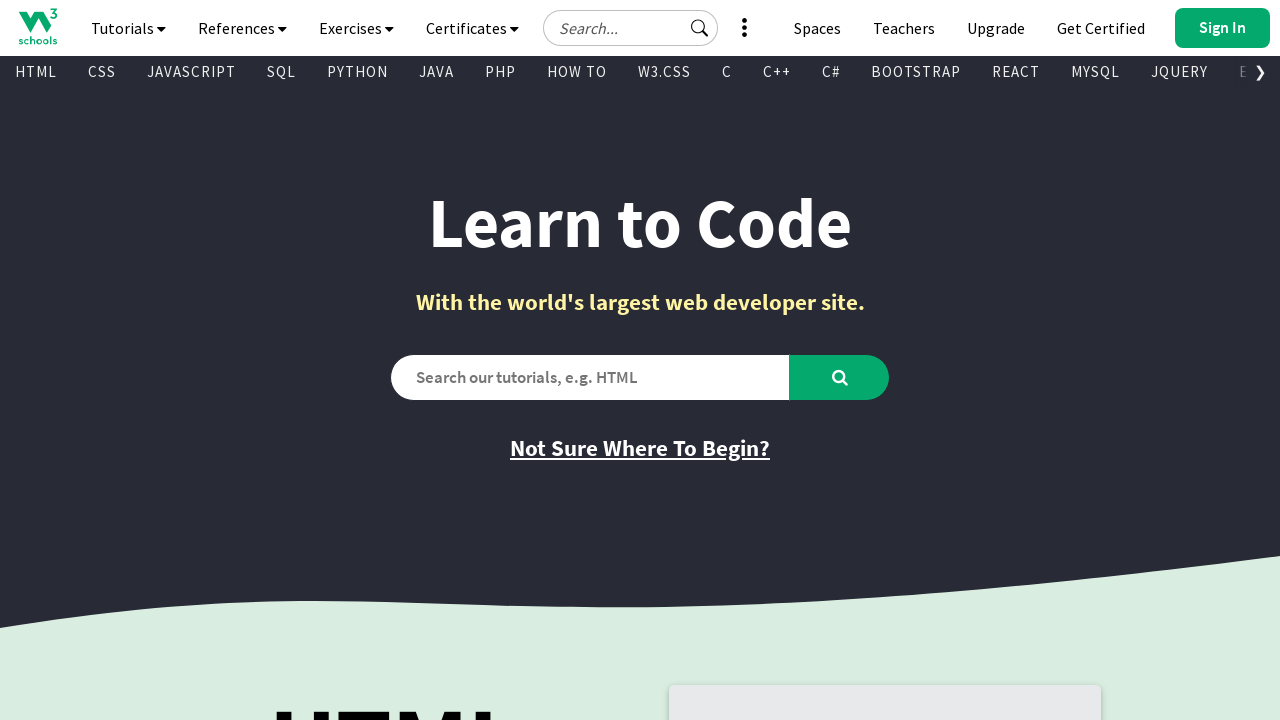

Retrieved href attribute from link: '/jquery/default.asp'
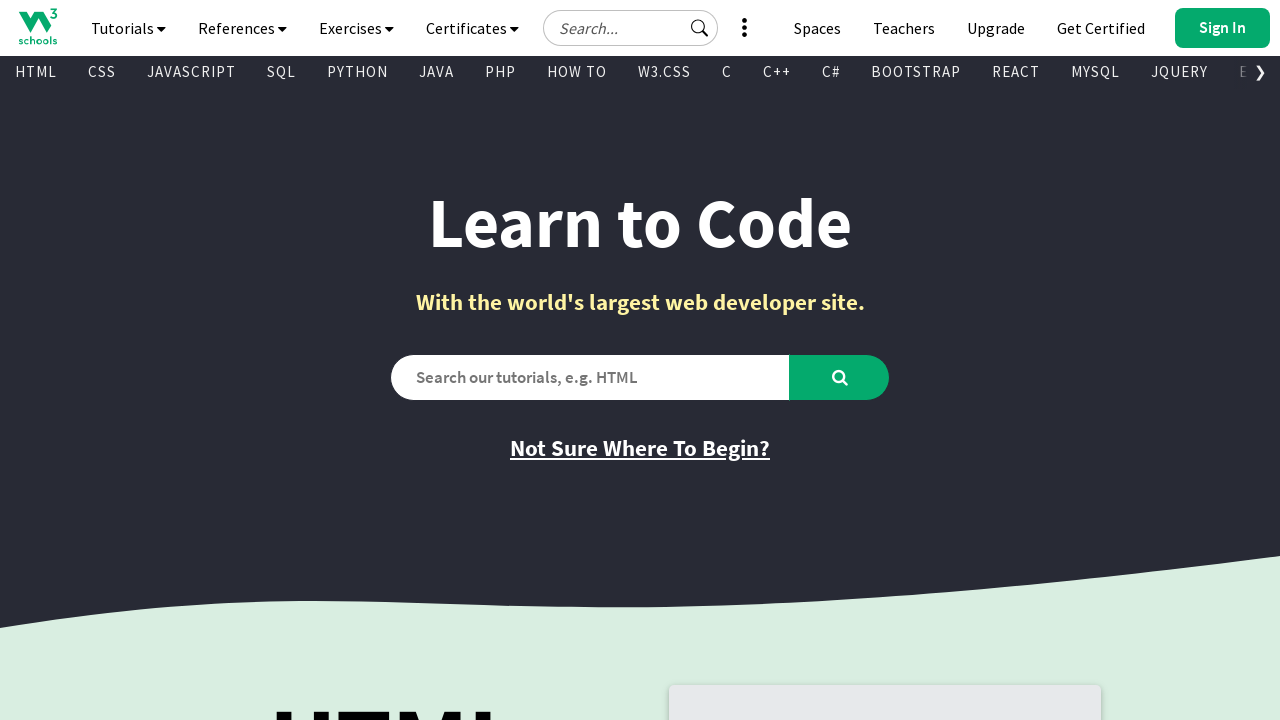

Checked visibility and retrieved text from link: 'Learn Java'
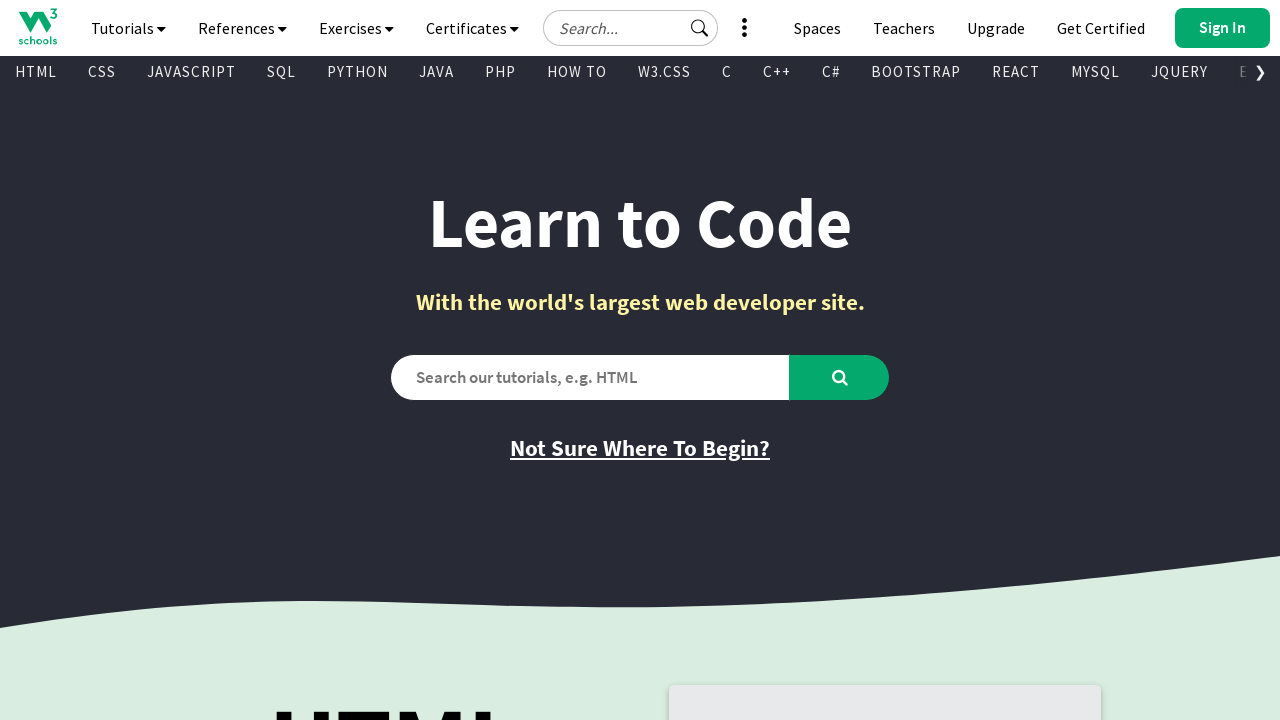

Retrieved href attribute from link: '/java/default.asp'
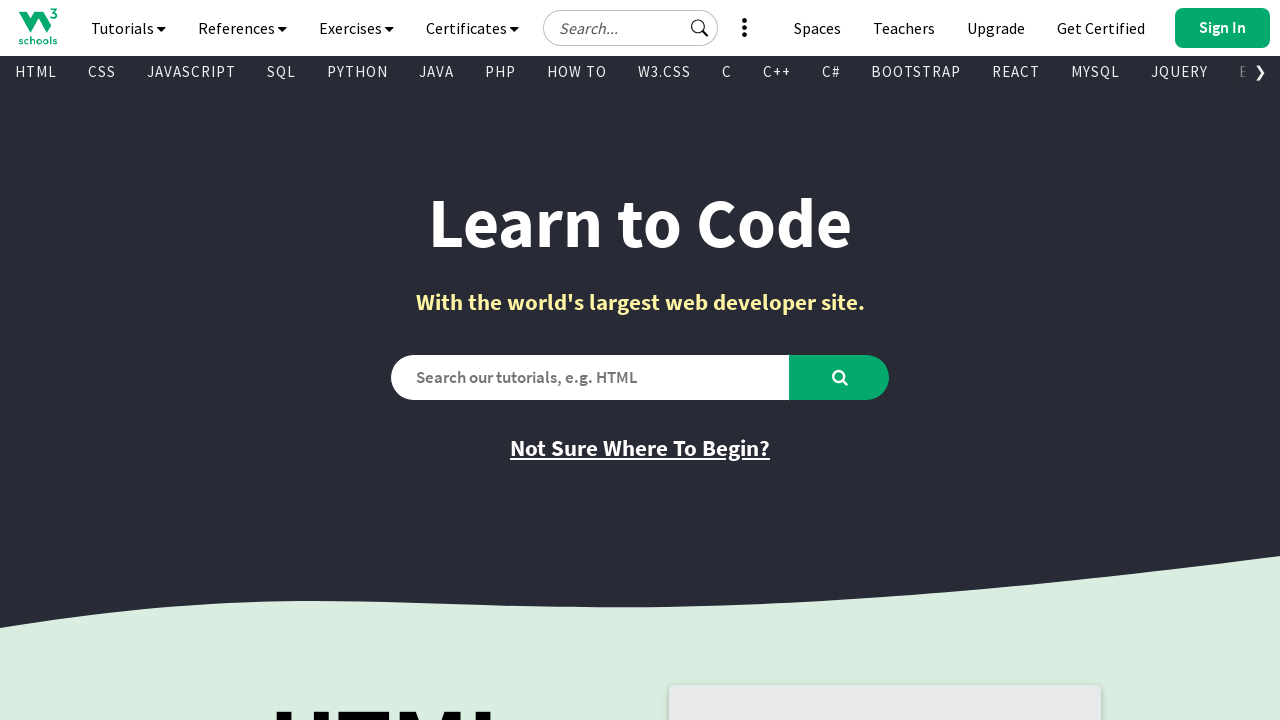

Checked visibility and retrieved text from link: 'Learn C++'
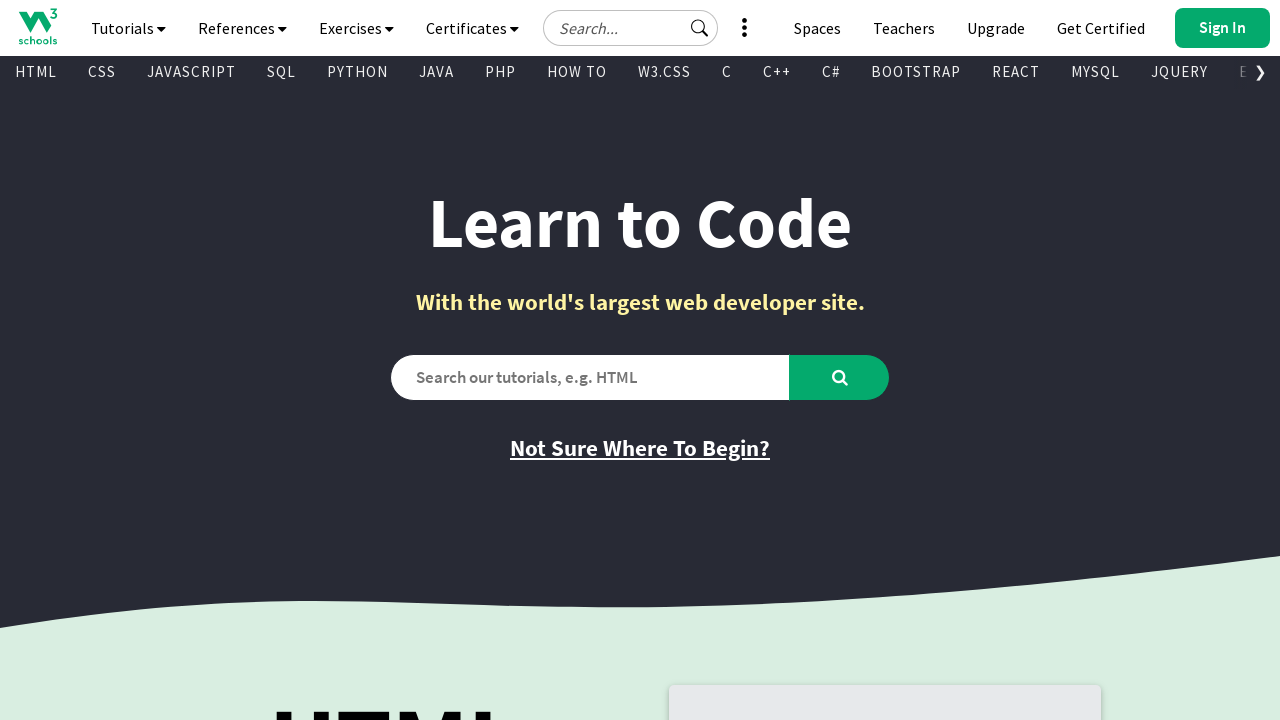

Retrieved href attribute from link: '/cpp/default.asp'
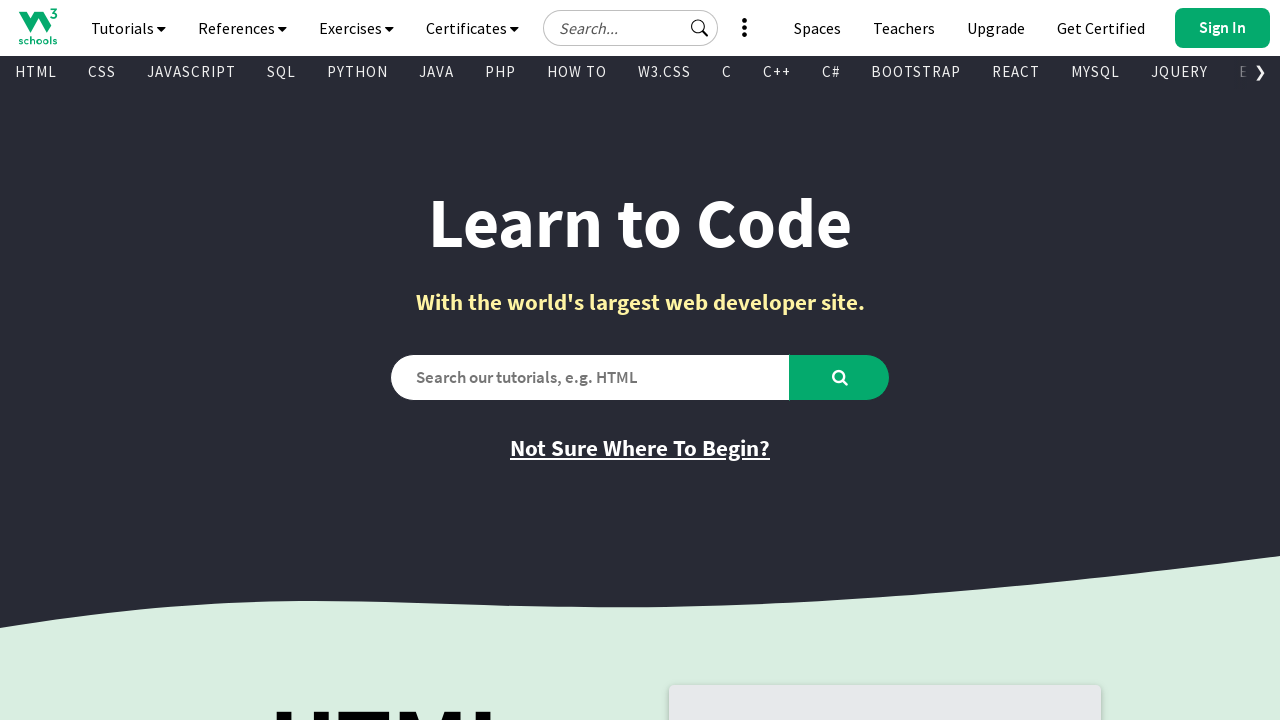

Checked visibility and retrieved text from link: 'Learn W3.CSS'
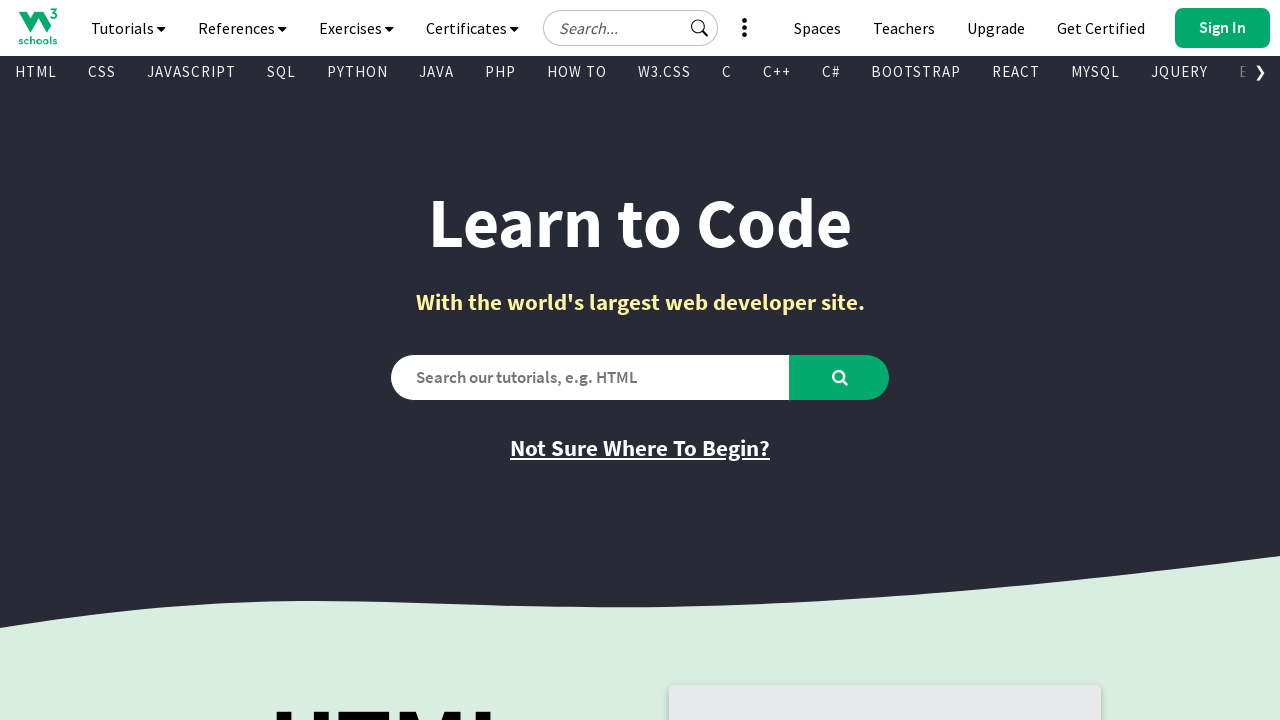

Retrieved href attribute from link: '/w3css/default.asp'
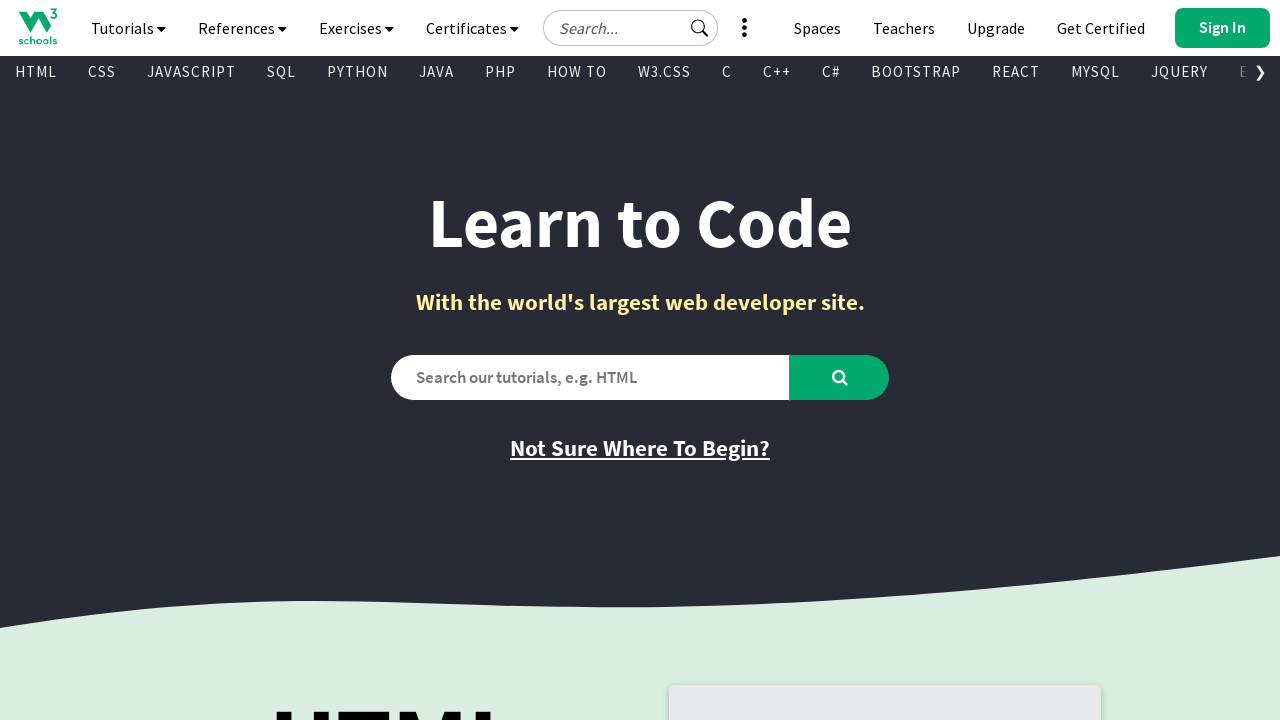

Checked visibility and retrieved text from link: 'Learn Bootstrap'
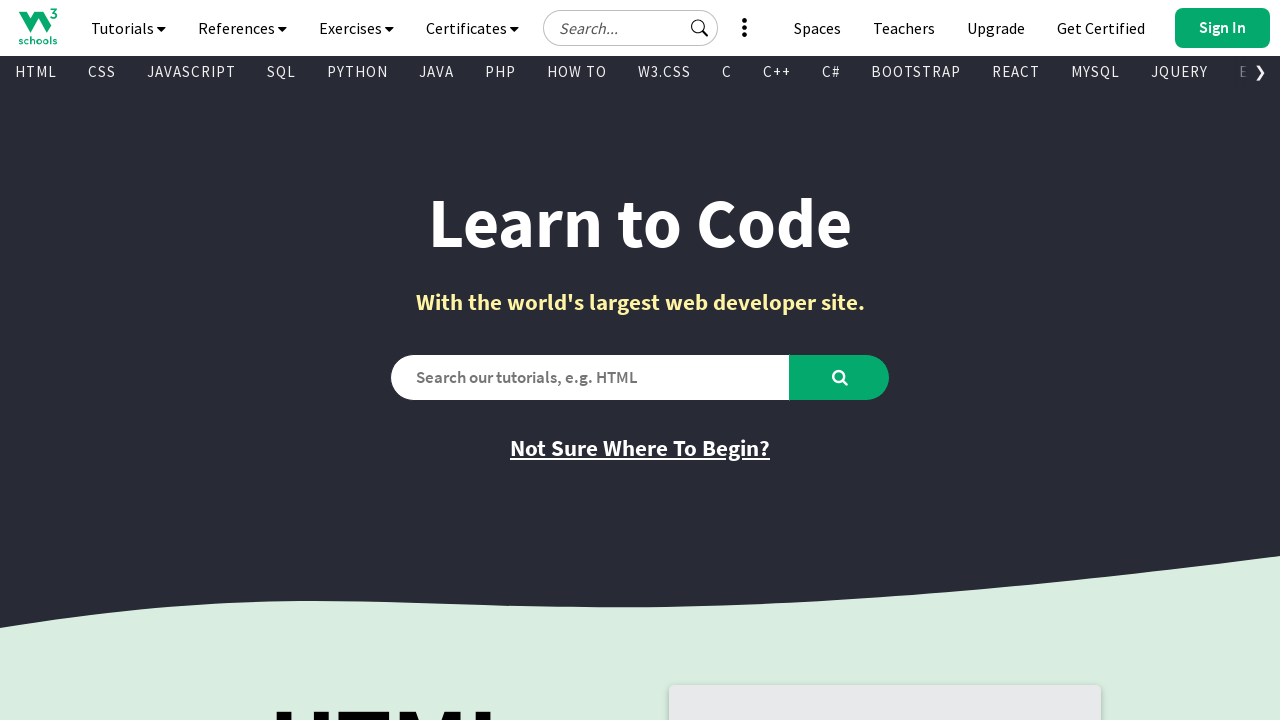

Retrieved href attribute from link: '/bootstrap/bootstrap_ver.asp'
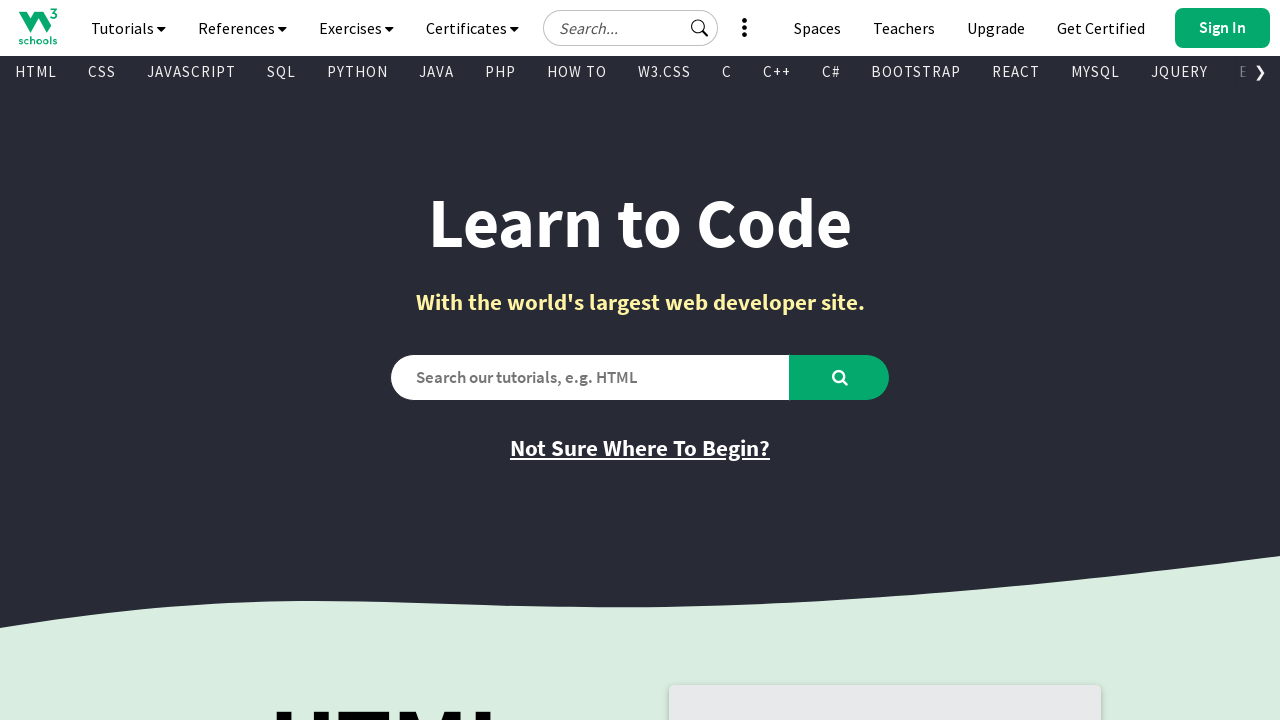

Checked visibility and retrieved text from link: 'C'
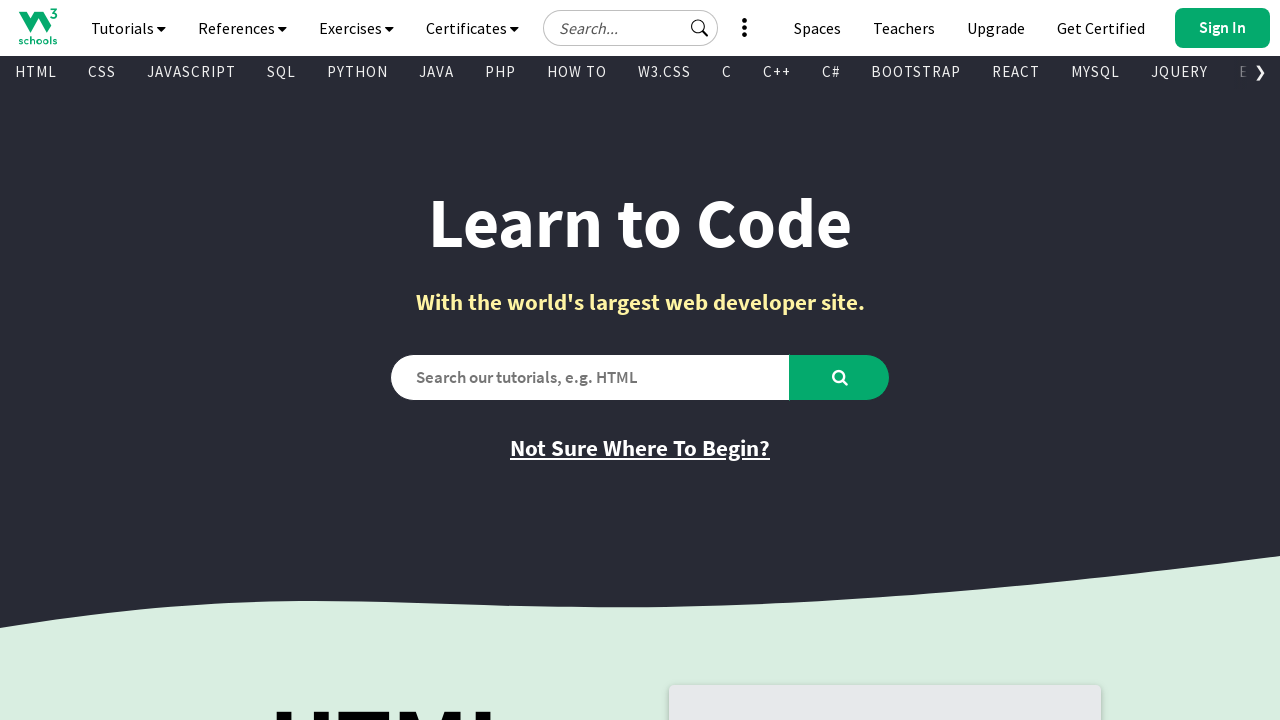

Retrieved href attribute from link: '/c/index.php'
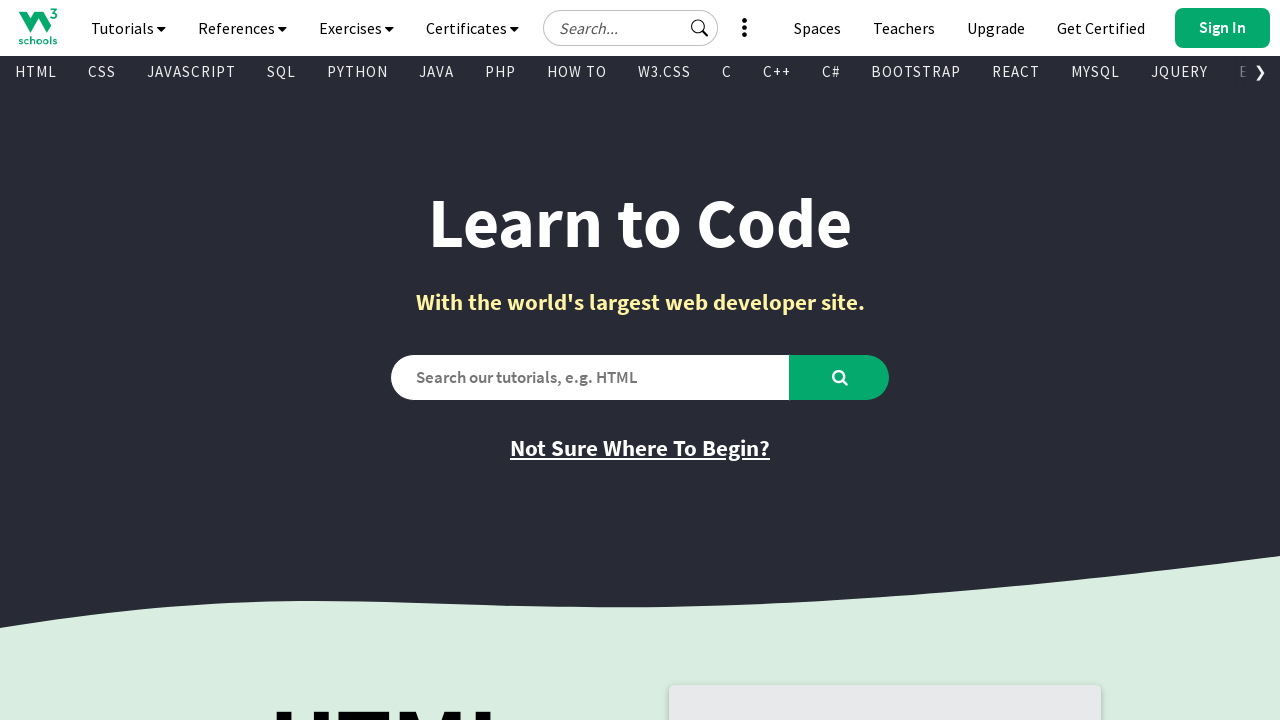

Checked visibility and retrieved text from link: 'C#'
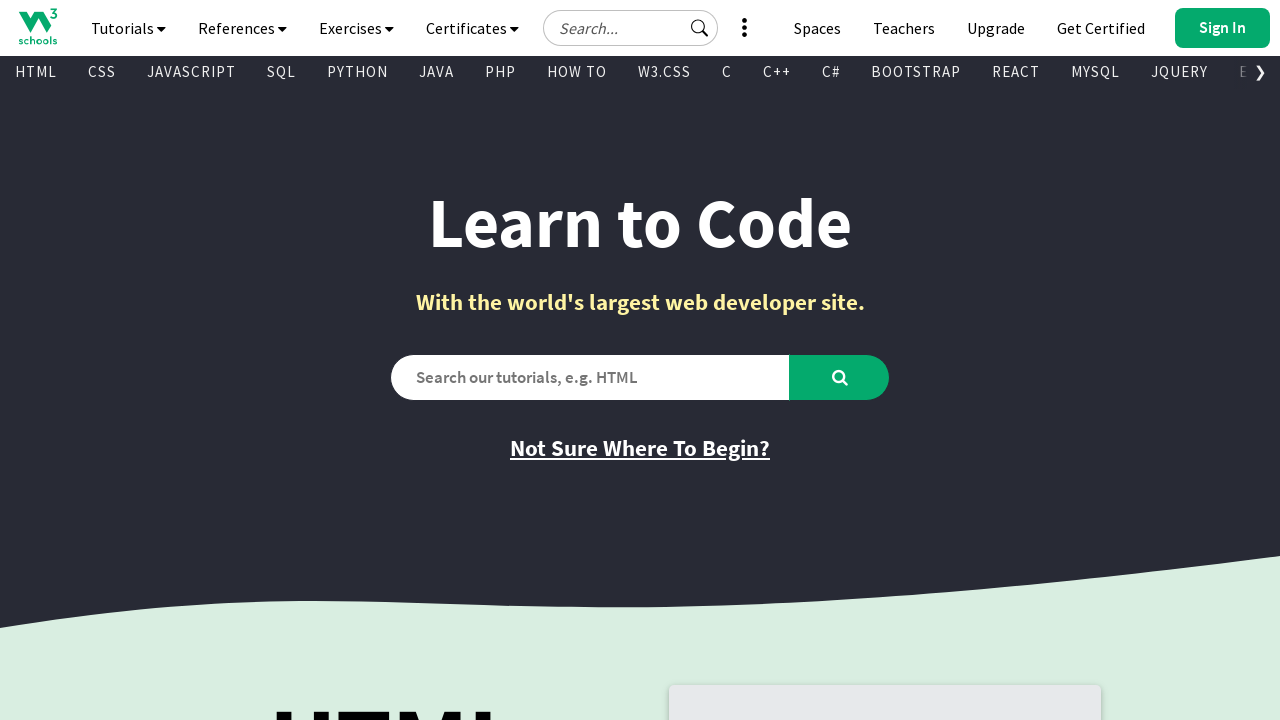

Retrieved href attribute from link: '/cs/index.php'
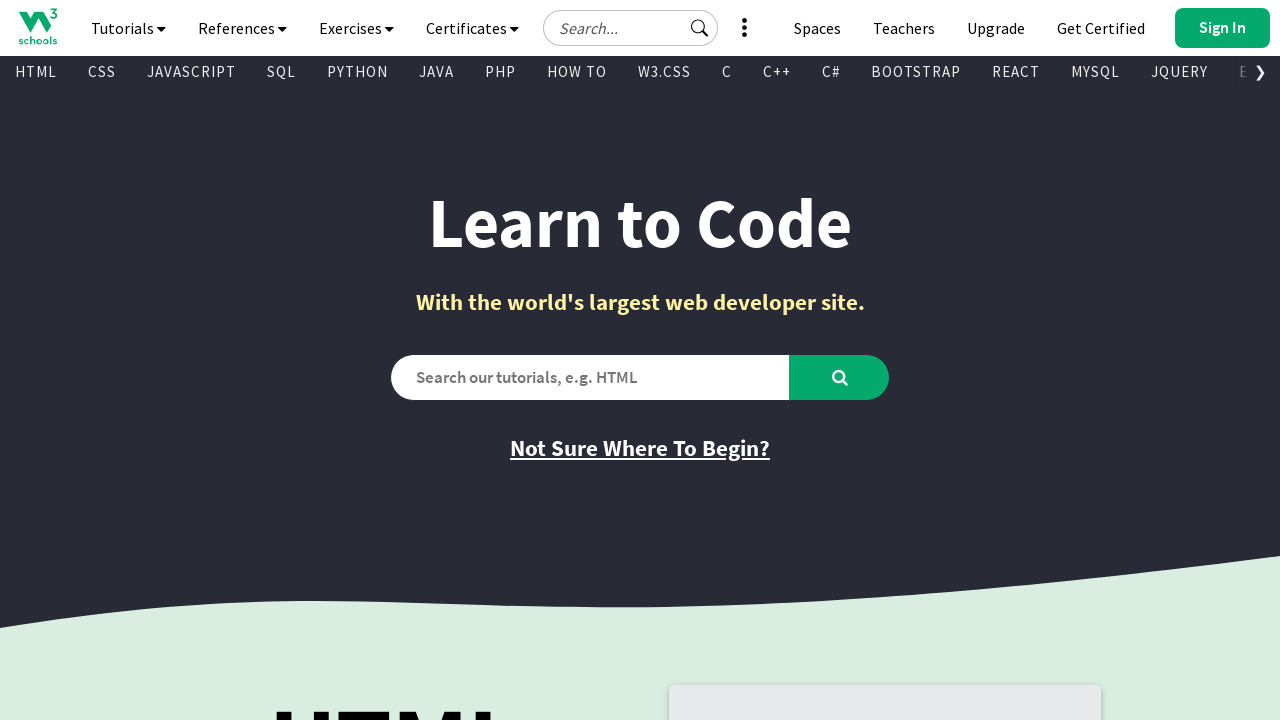

Checked visibility and retrieved text from link: 'R'
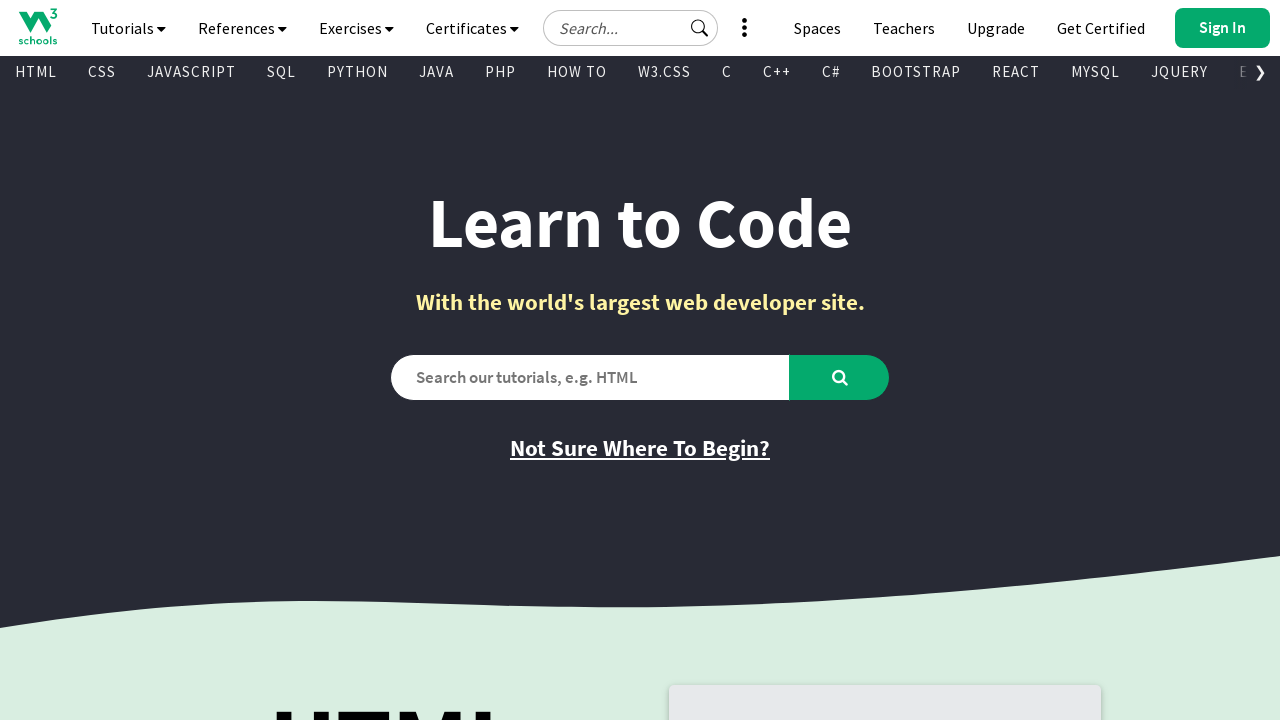

Retrieved href attribute from link: '/r/default.asp'
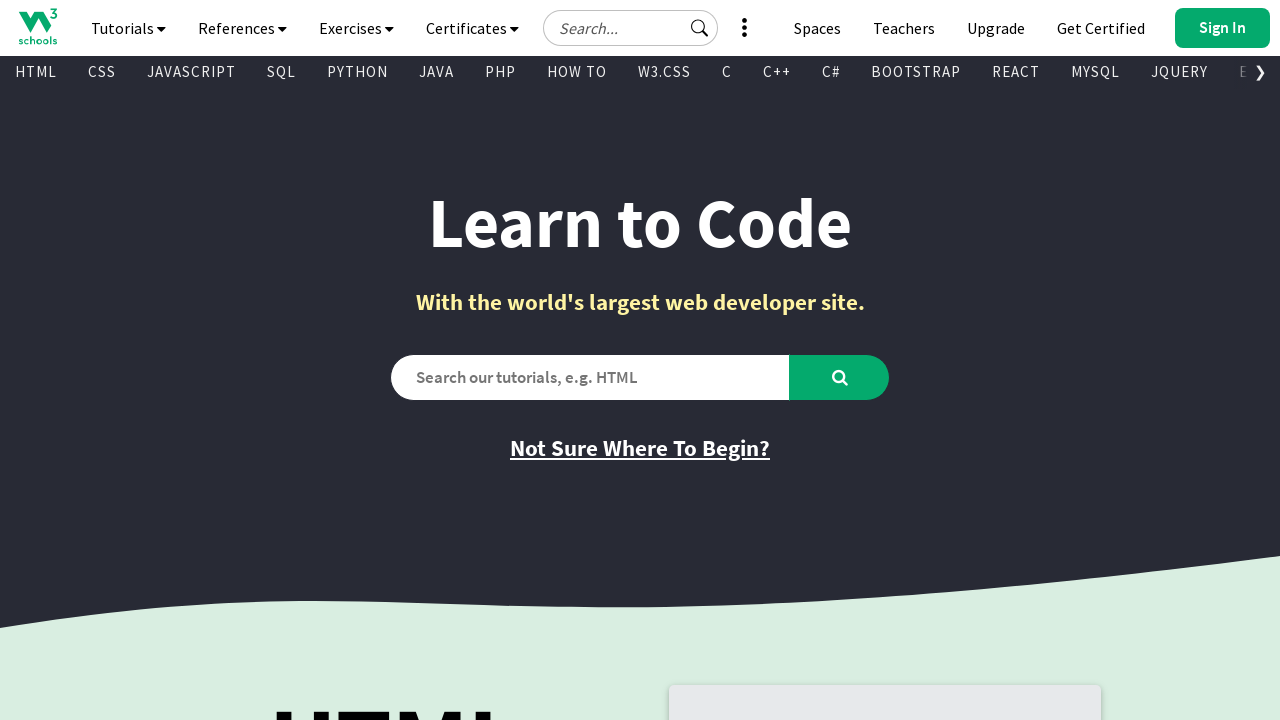

Checked visibility and retrieved text from link: 'Kotlin'
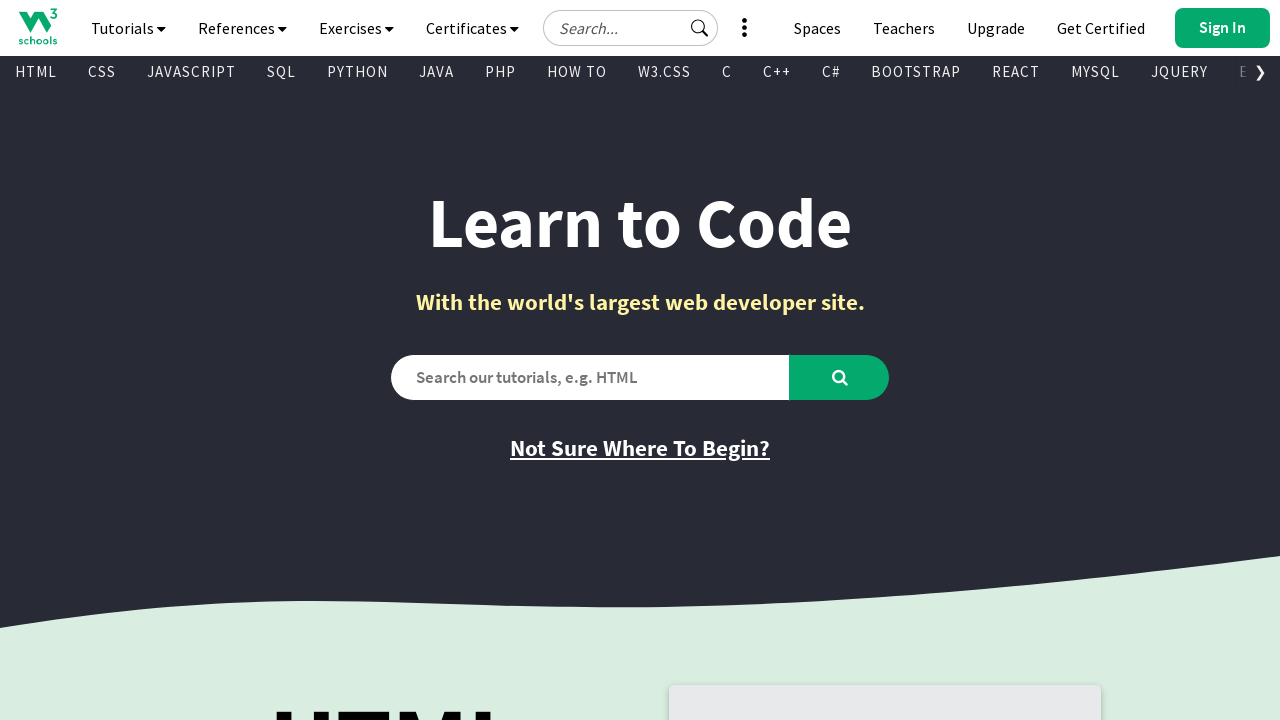

Retrieved href attribute from link: '/kotlin/index.php'
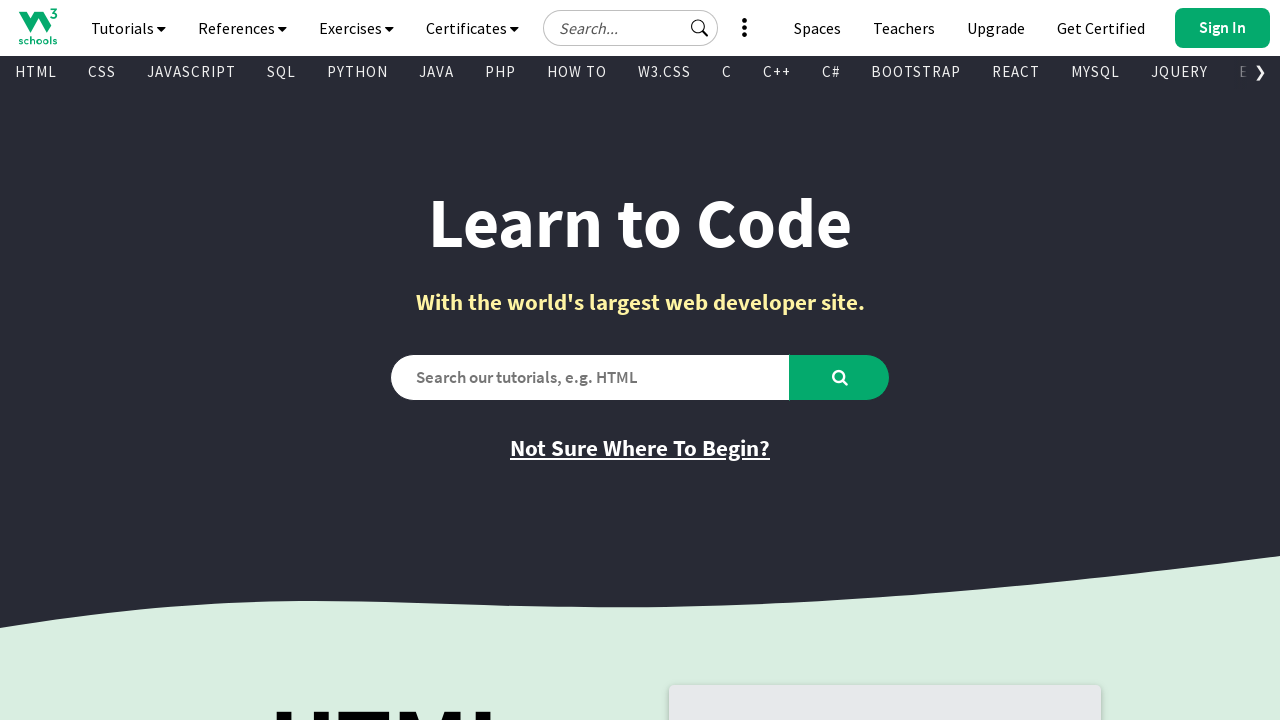

Checked visibility and retrieved text from link: 'Node.js'
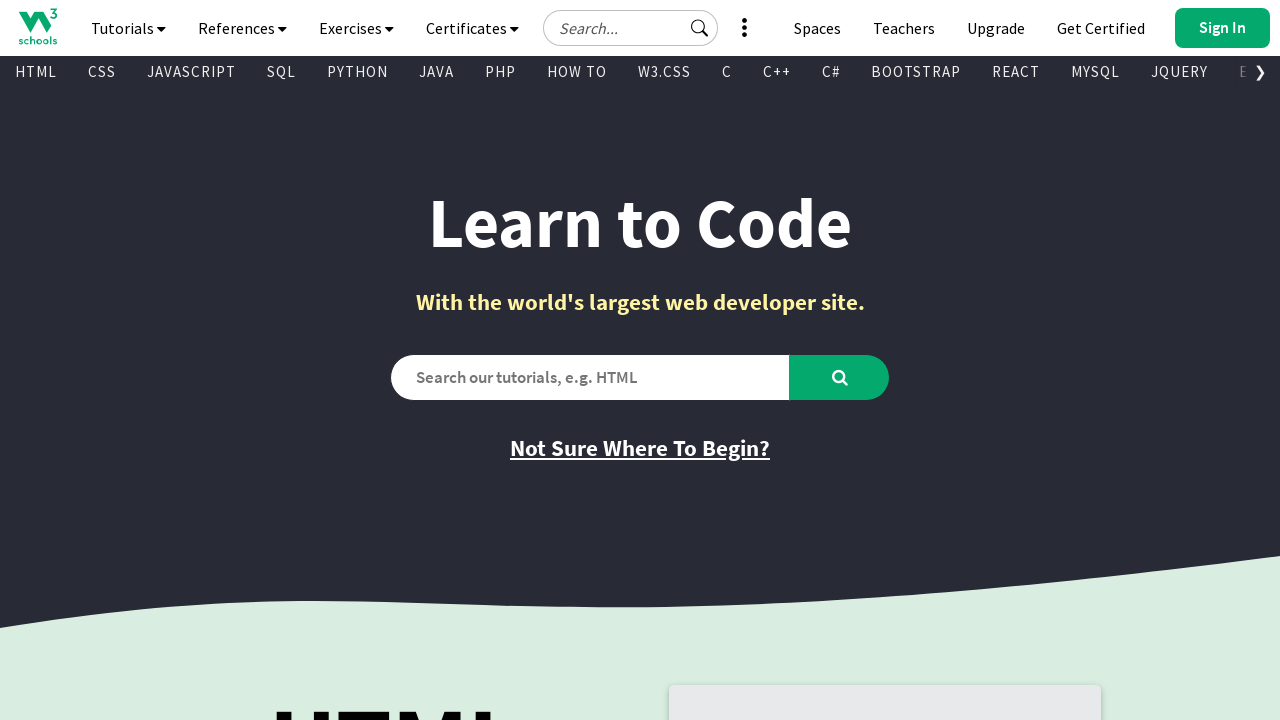

Retrieved href attribute from link: '/nodejs/default.asp'
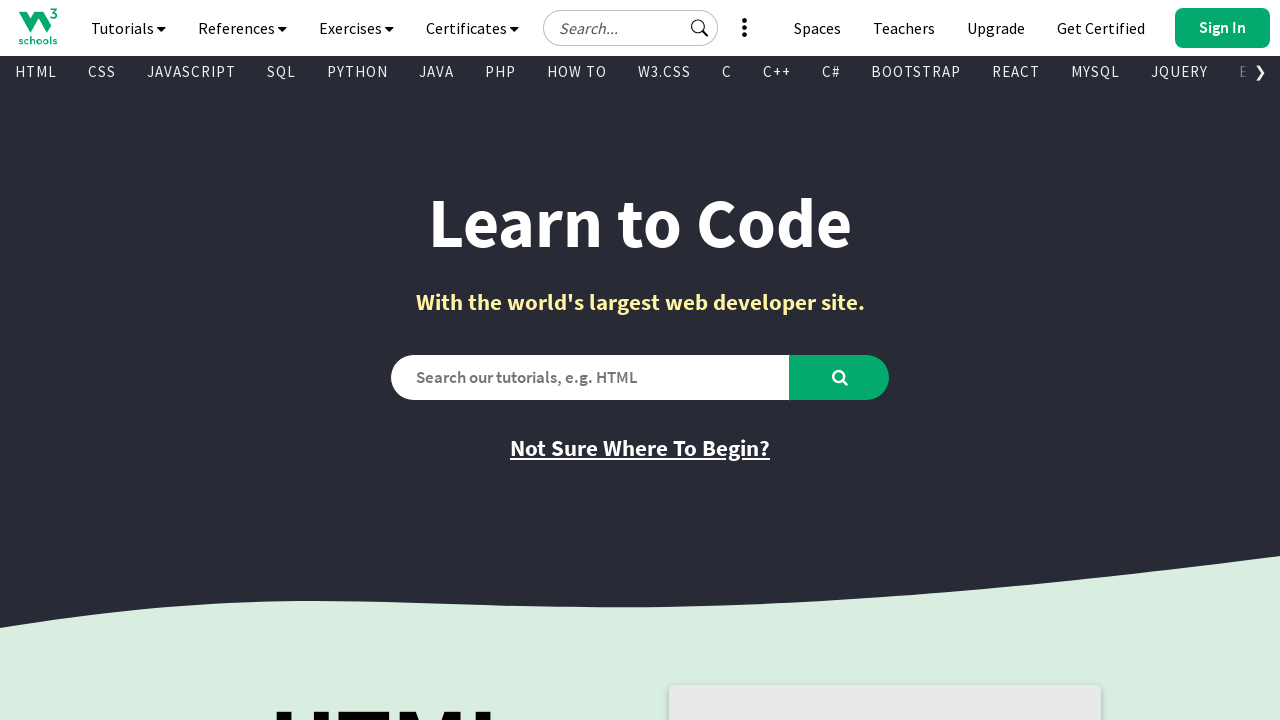

Checked visibility and retrieved text from link: 'React'
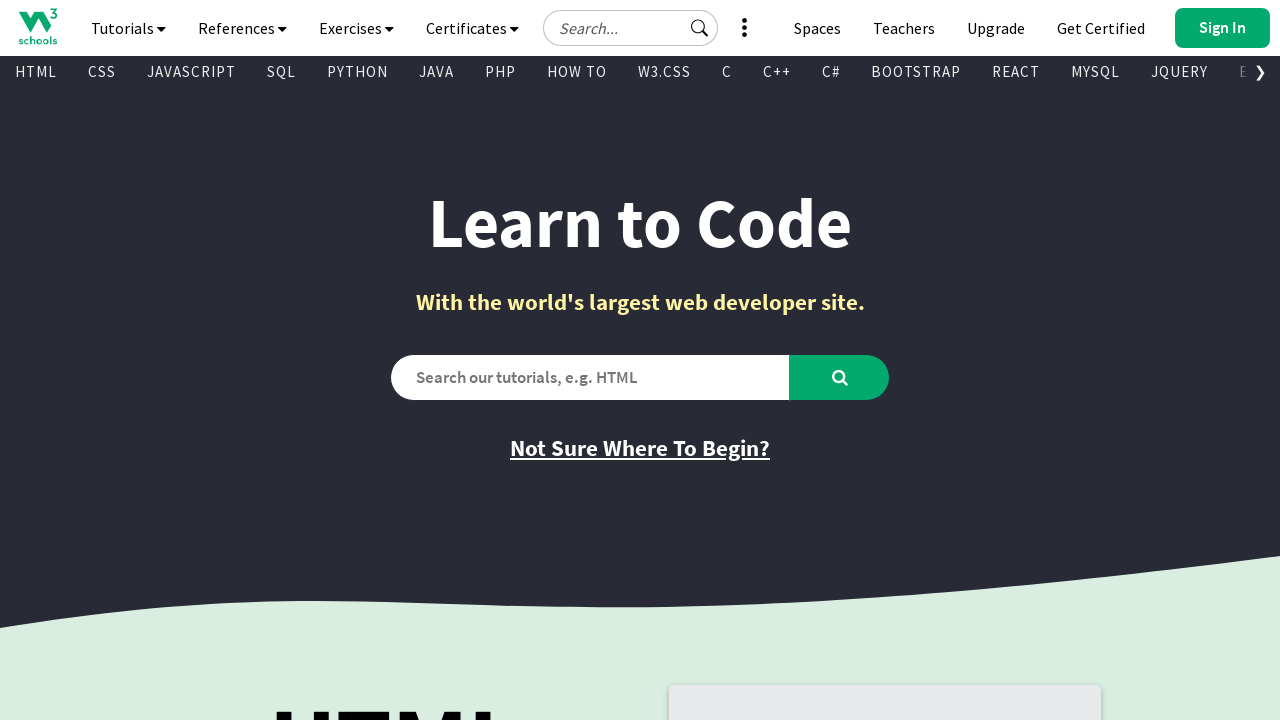

Retrieved href attribute from link: '/react/default.asp'
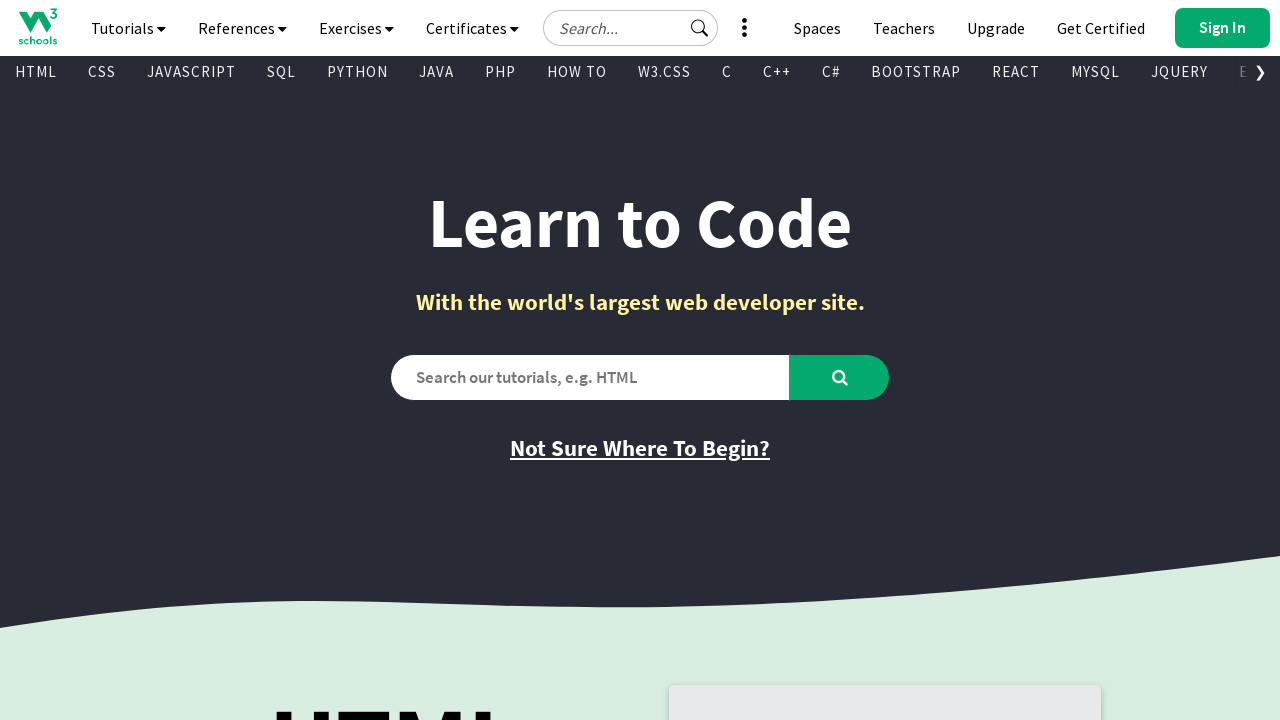

Checked visibility and retrieved text from link: 'JSON'
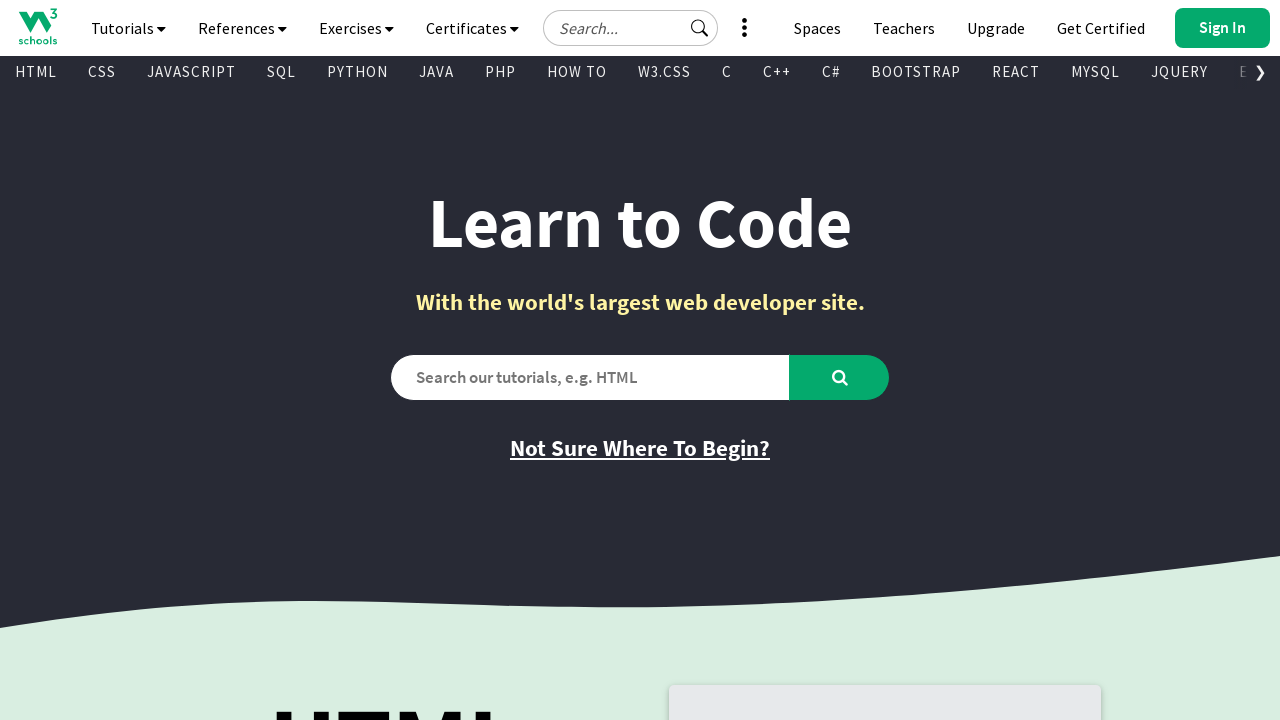

Retrieved href attribute from link: '/js/js_json.asp'
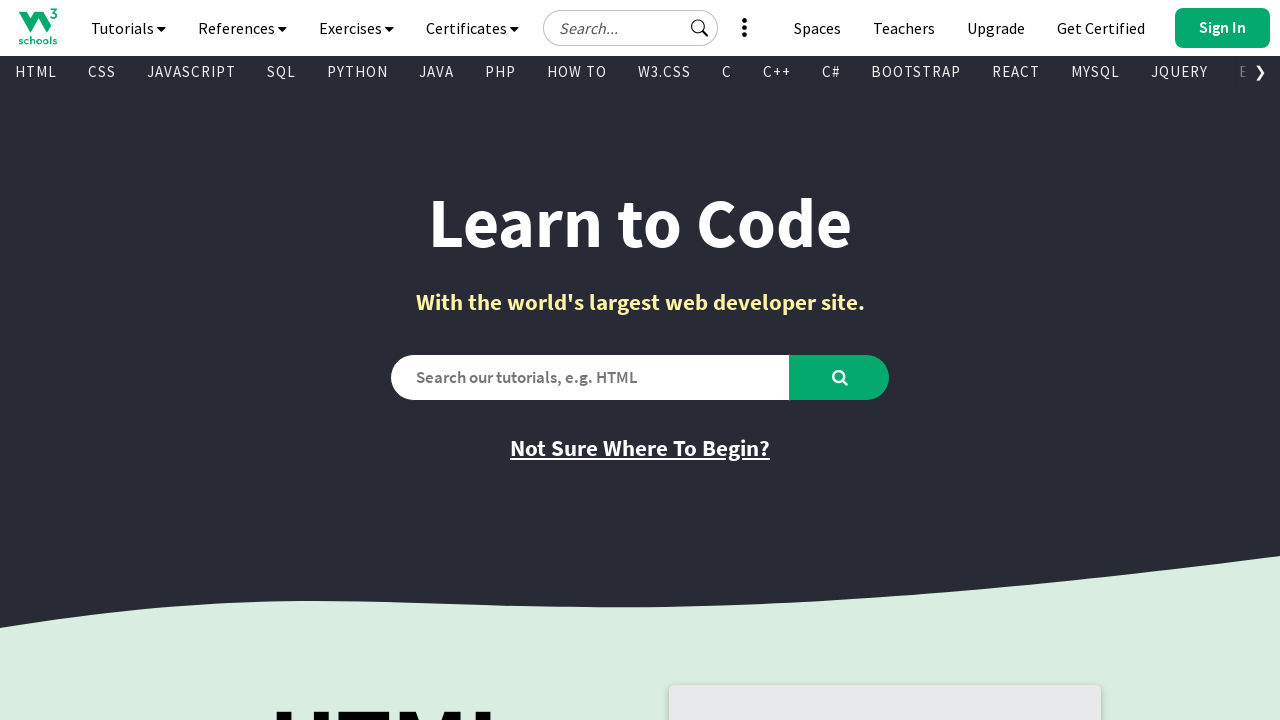

Checked visibility and retrieved text from link: 'Vue'
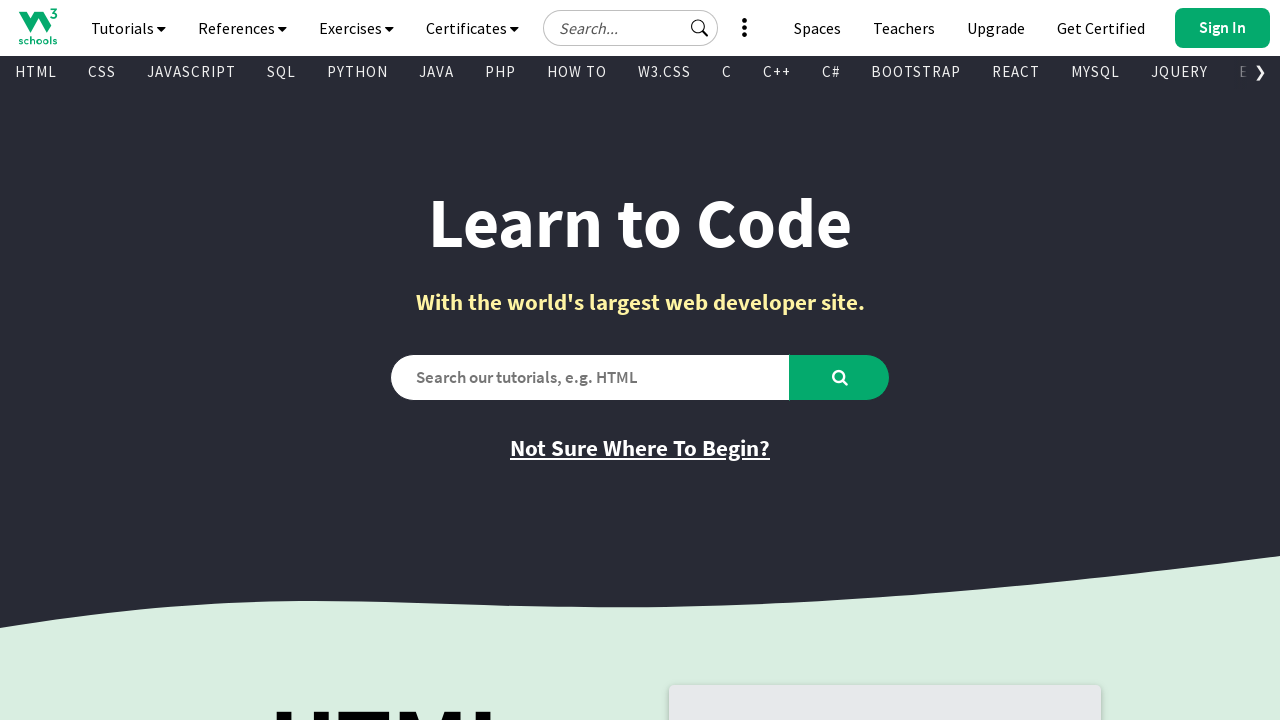

Retrieved href attribute from link: '/vue/index.php'
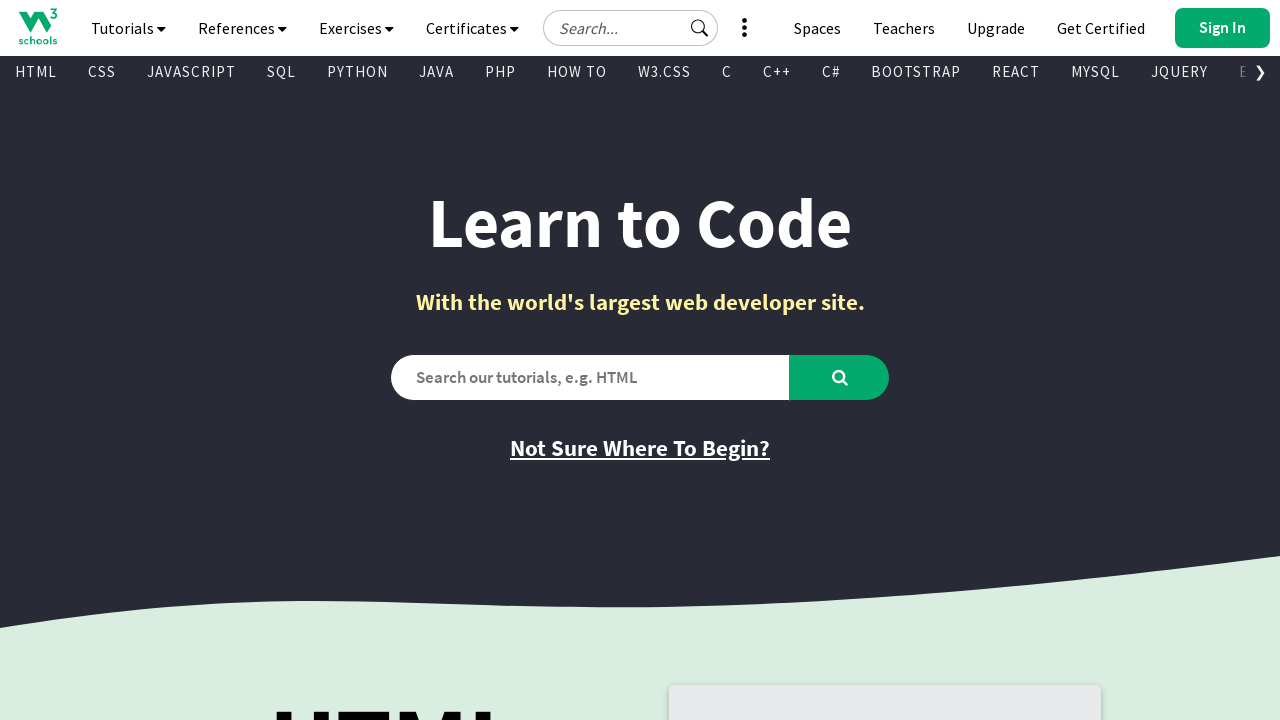

Checked visibility and retrieved text from link: 'MySQL'
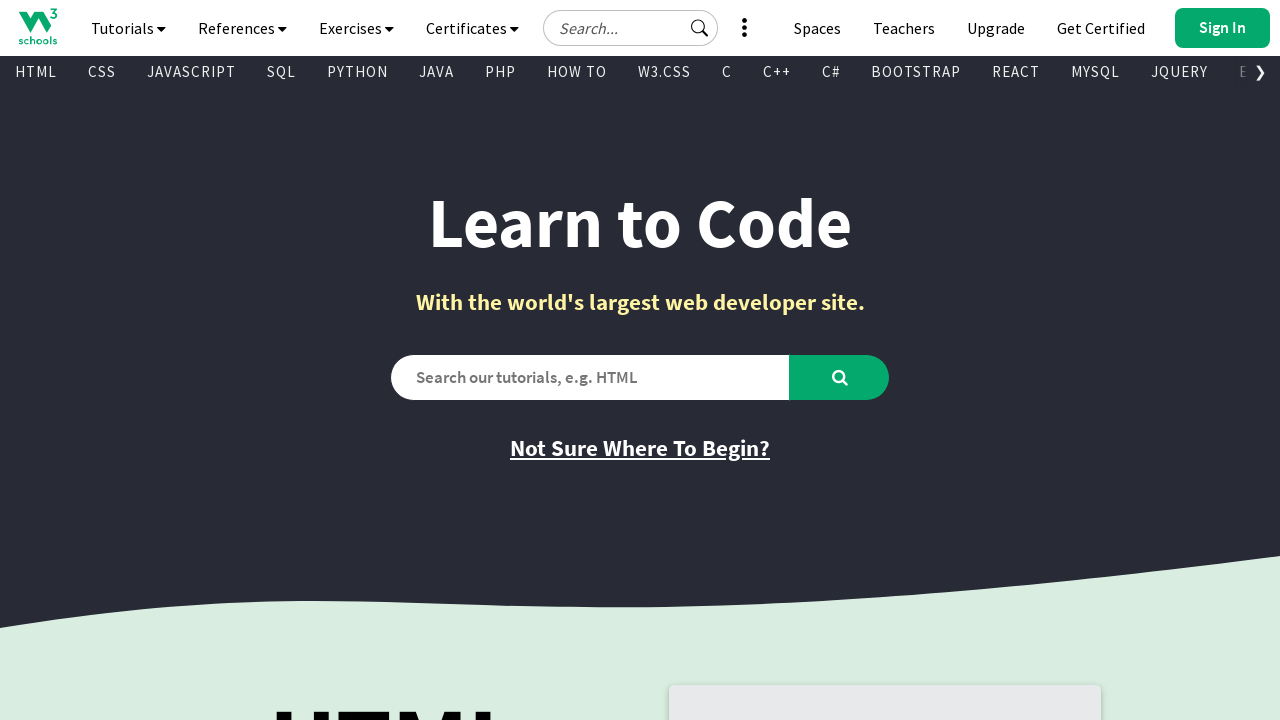

Retrieved href attribute from link: '/mysql/default.asp'
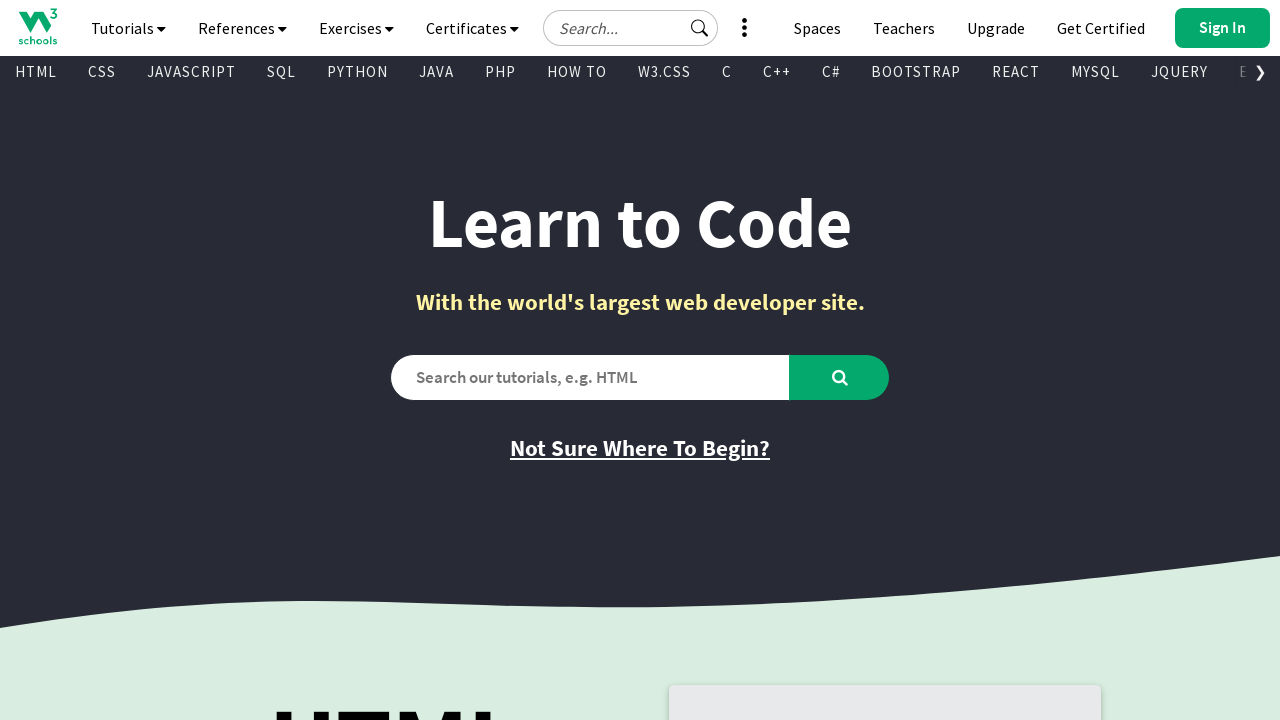

Checked visibility and retrieved text from link: 'XML'
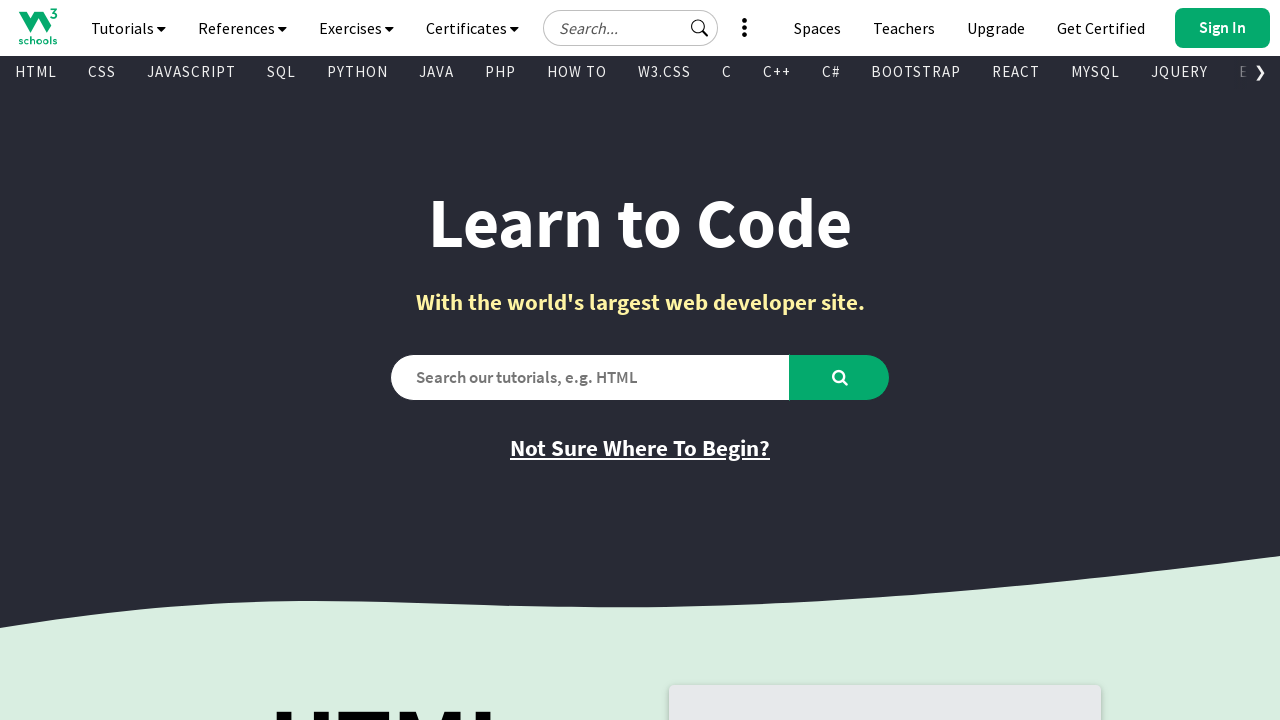

Retrieved href attribute from link: '/xml/default.asp'
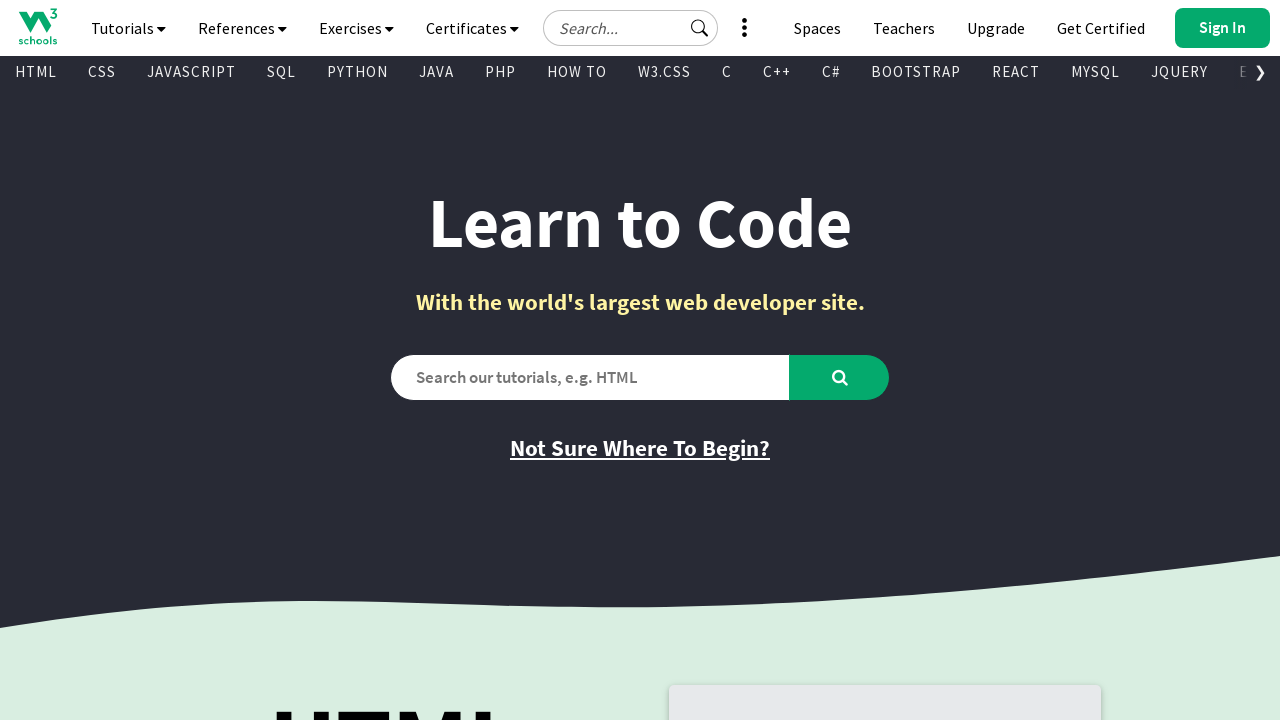

Checked visibility and retrieved text from link: 'Sass'
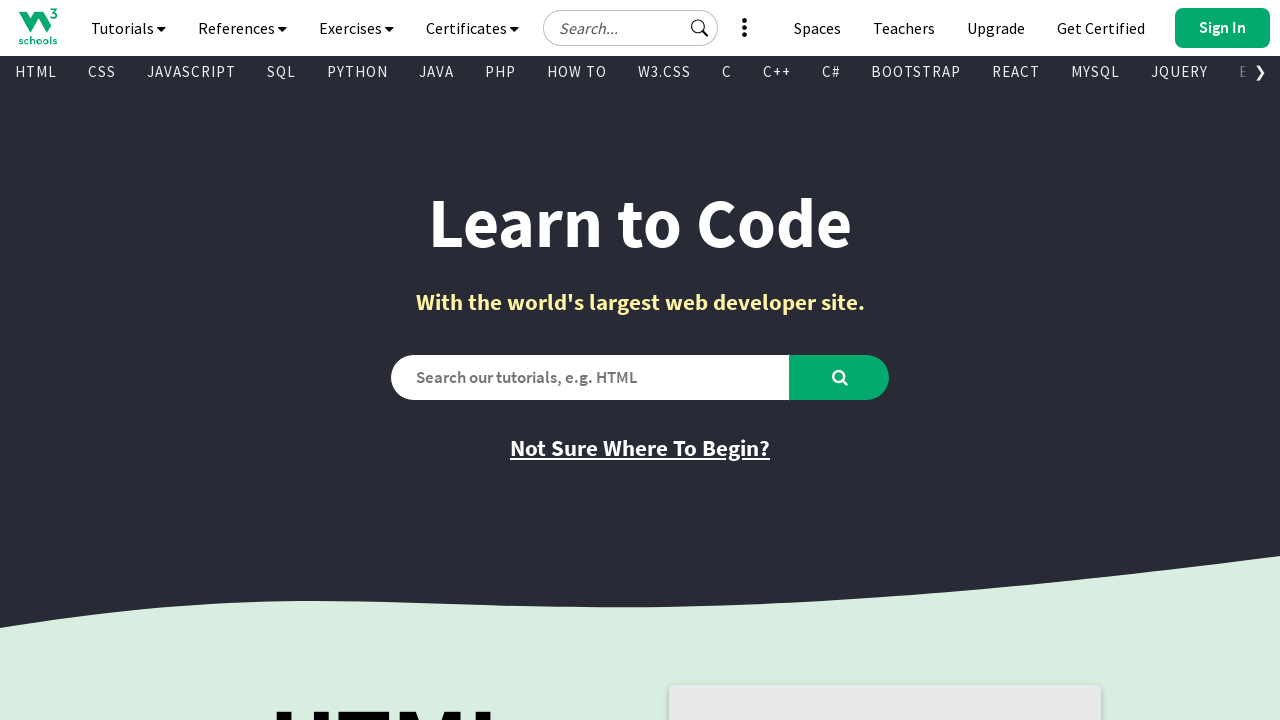

Retrieved href attribute from link: '/sass/default.asp'
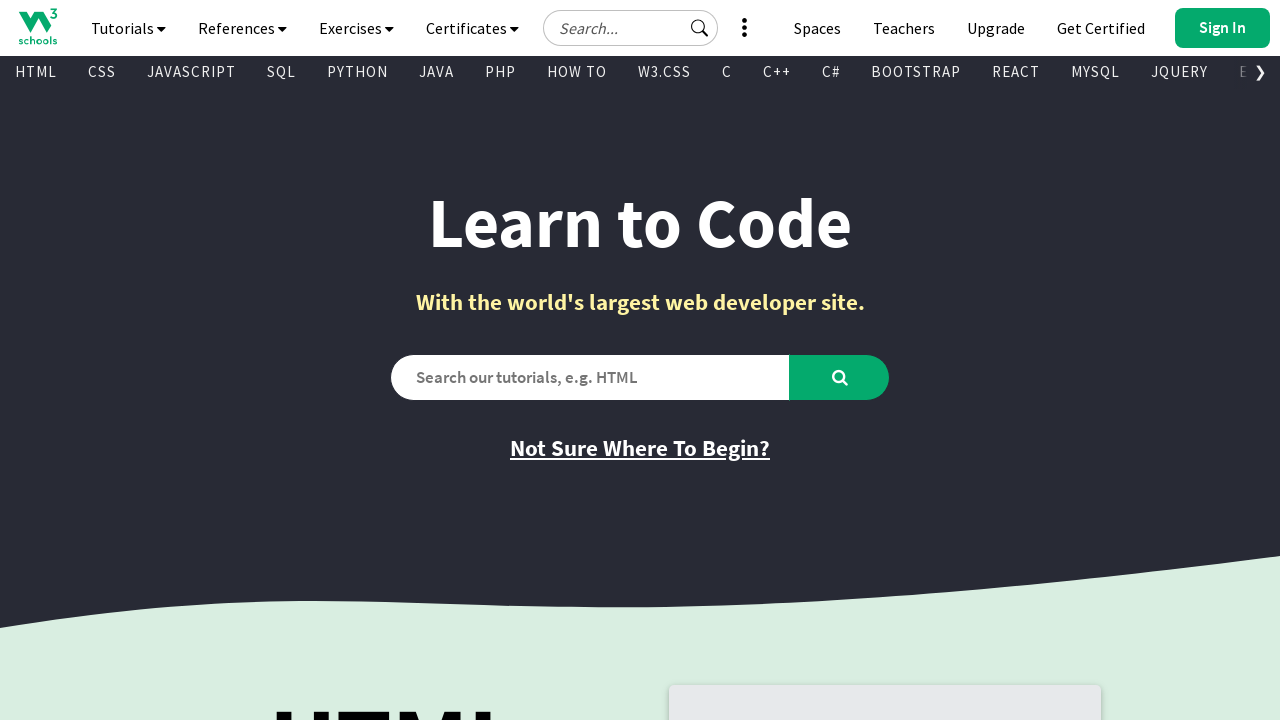

Checked visibility and retrieved text from link: 'Icons'
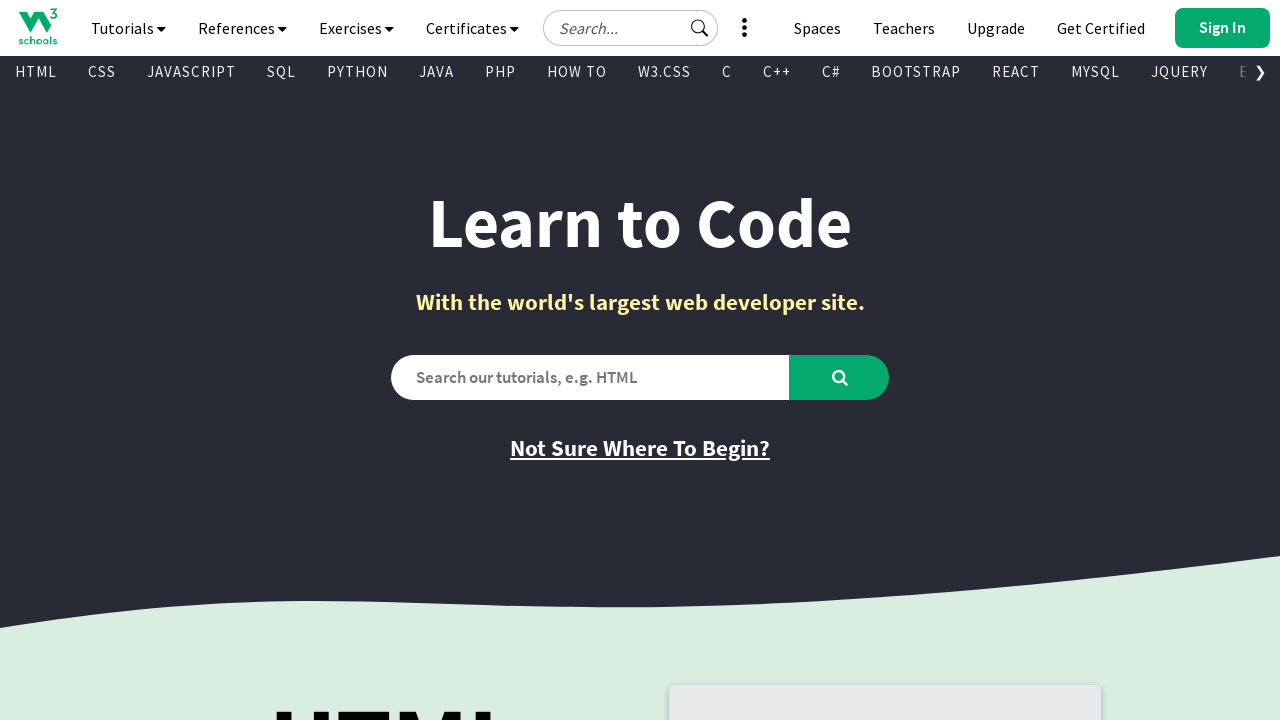

Retrieved href attribute from link: '/icons/default.asp'
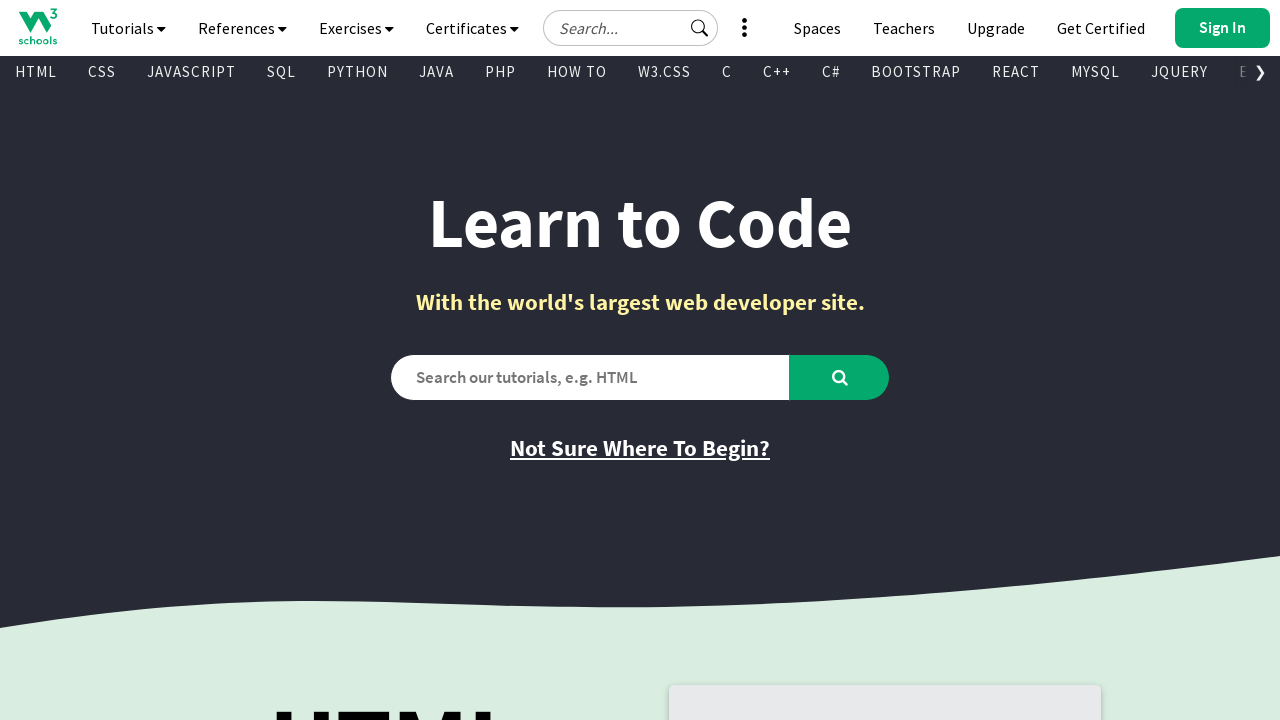

Checked visibility and retrieved text from link: 'RWD'
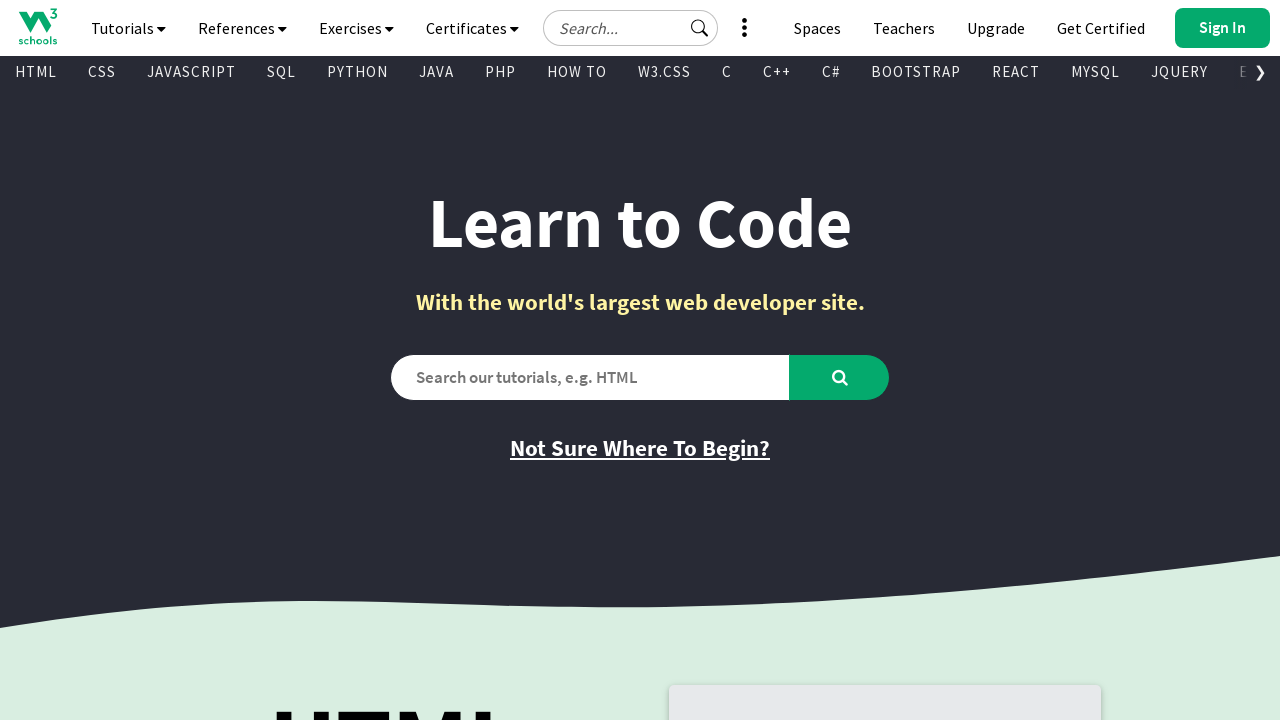

Retrieved href attribute from link: '/css/css_rwd_intro.asp'
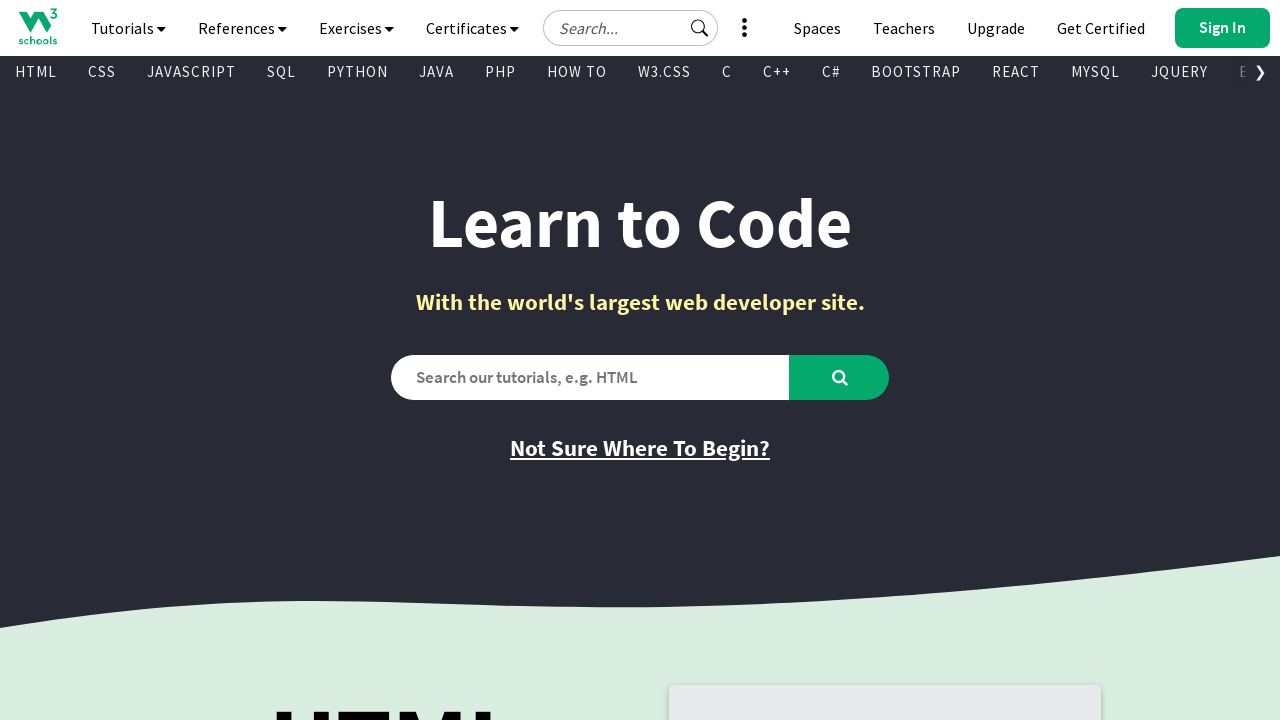

Checked visibility and retrieved text from link: 'Graphics'
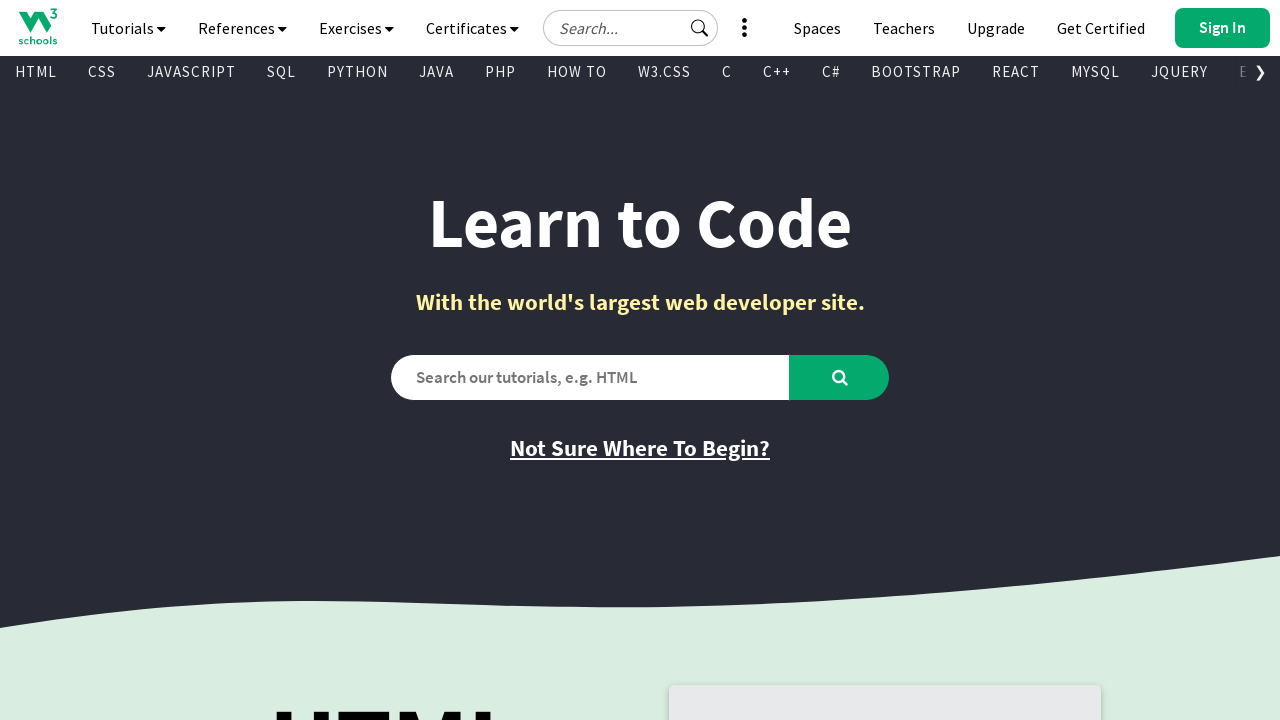

Retrieved href attribute from link: '/graphics/default.asp'
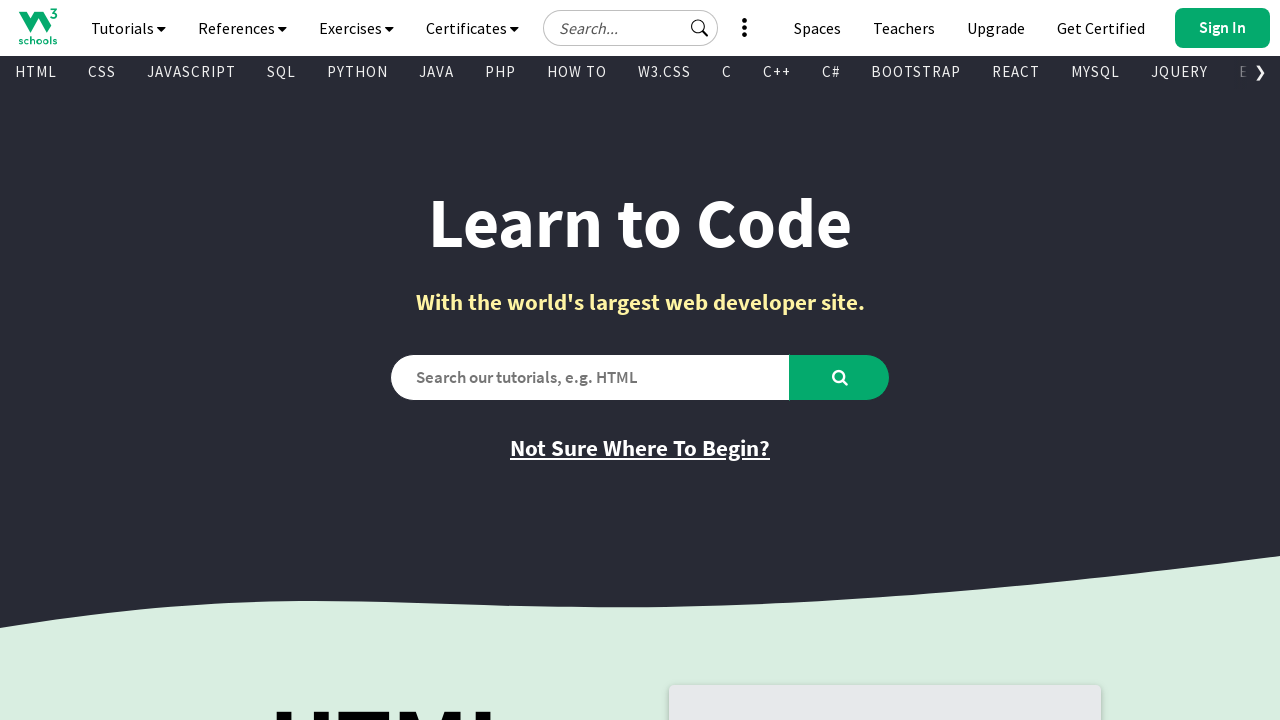

Checked visibility and retrieved text from link: 'SVG'
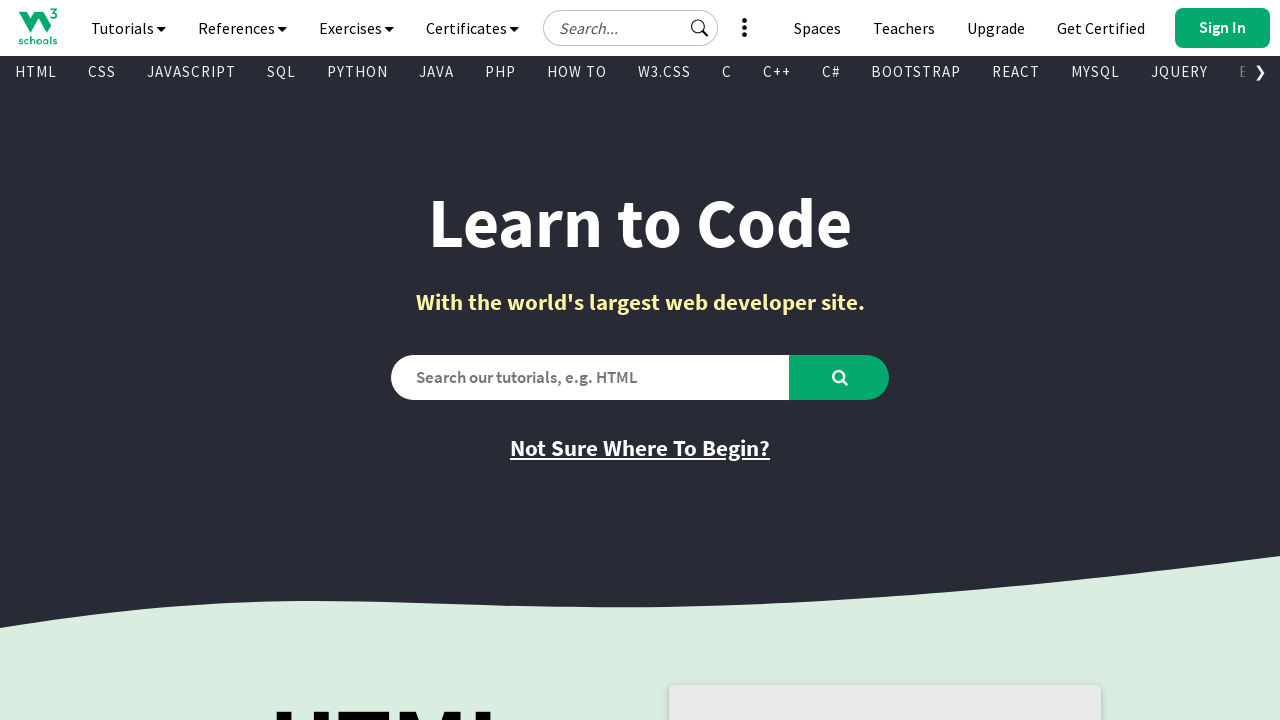

Retrieved href attribute from link: '/graphics/svg_intro.asp'
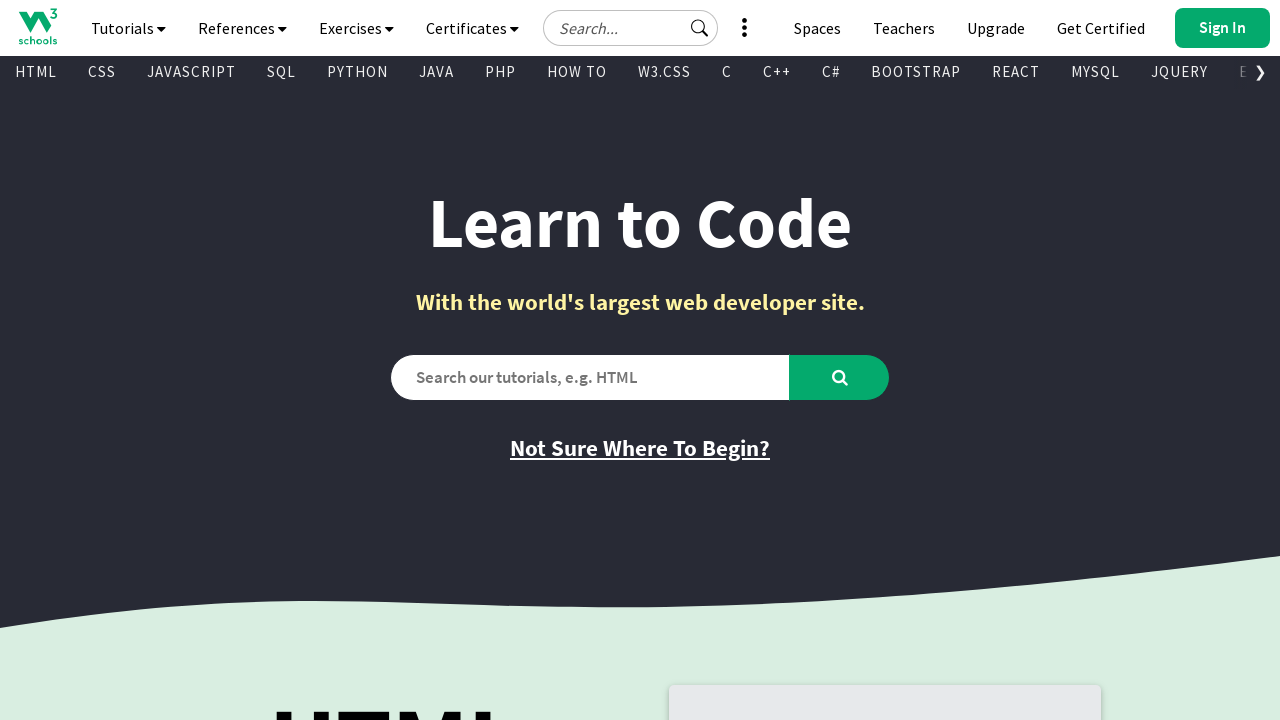

Checked visibility and retrieved text from link: 'Canvas'
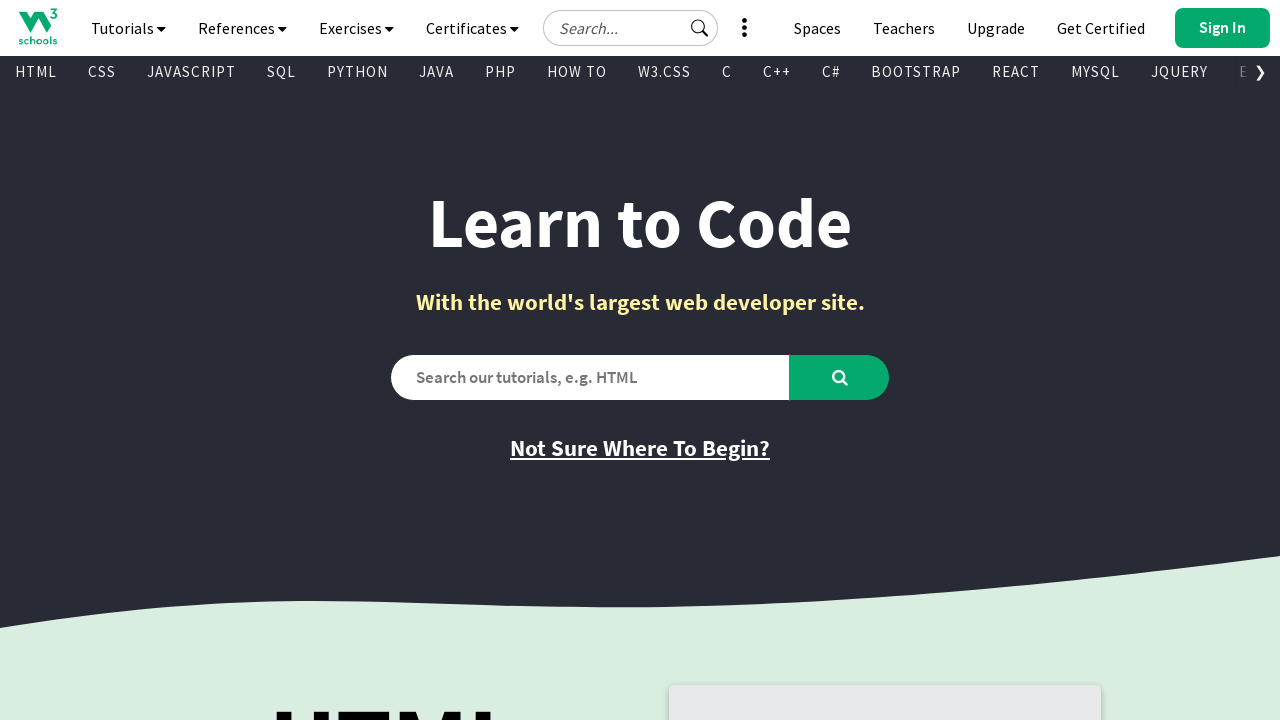

Retrieved href attribute from link: '/graphics/canvas_intro.asp'
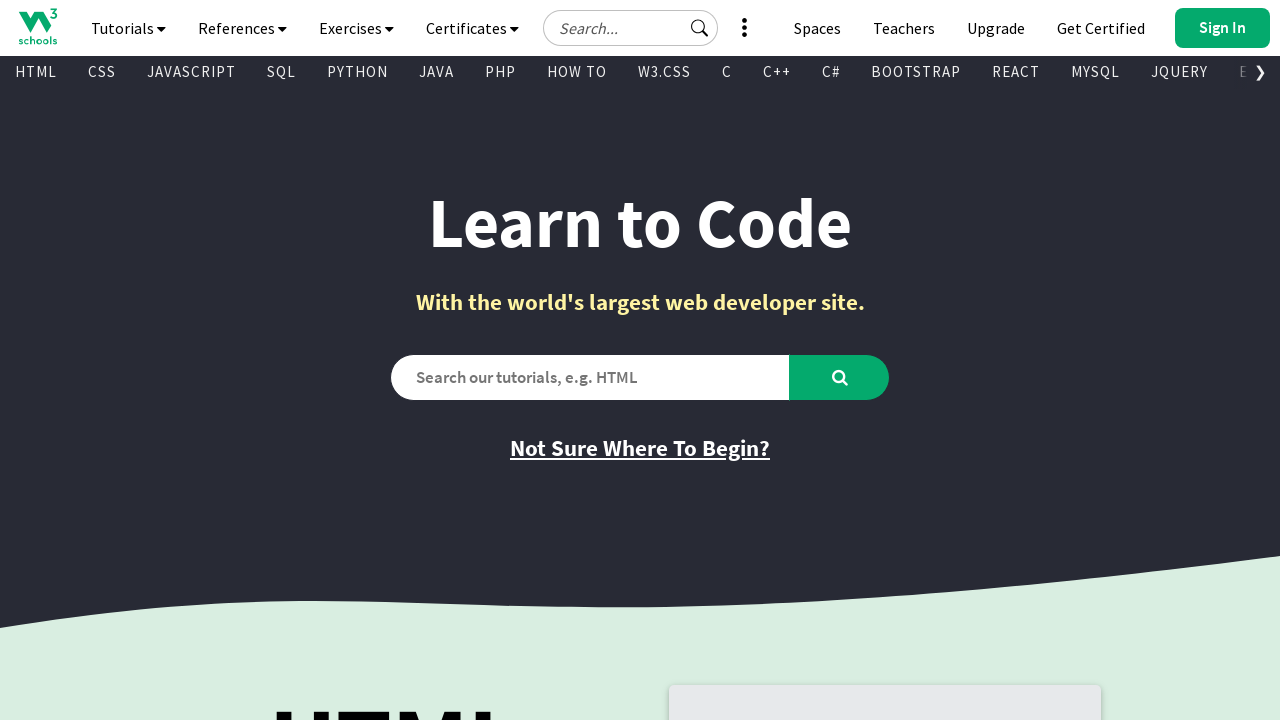

Checked visibility and retrieved text from link: 'Raspberry Pi'
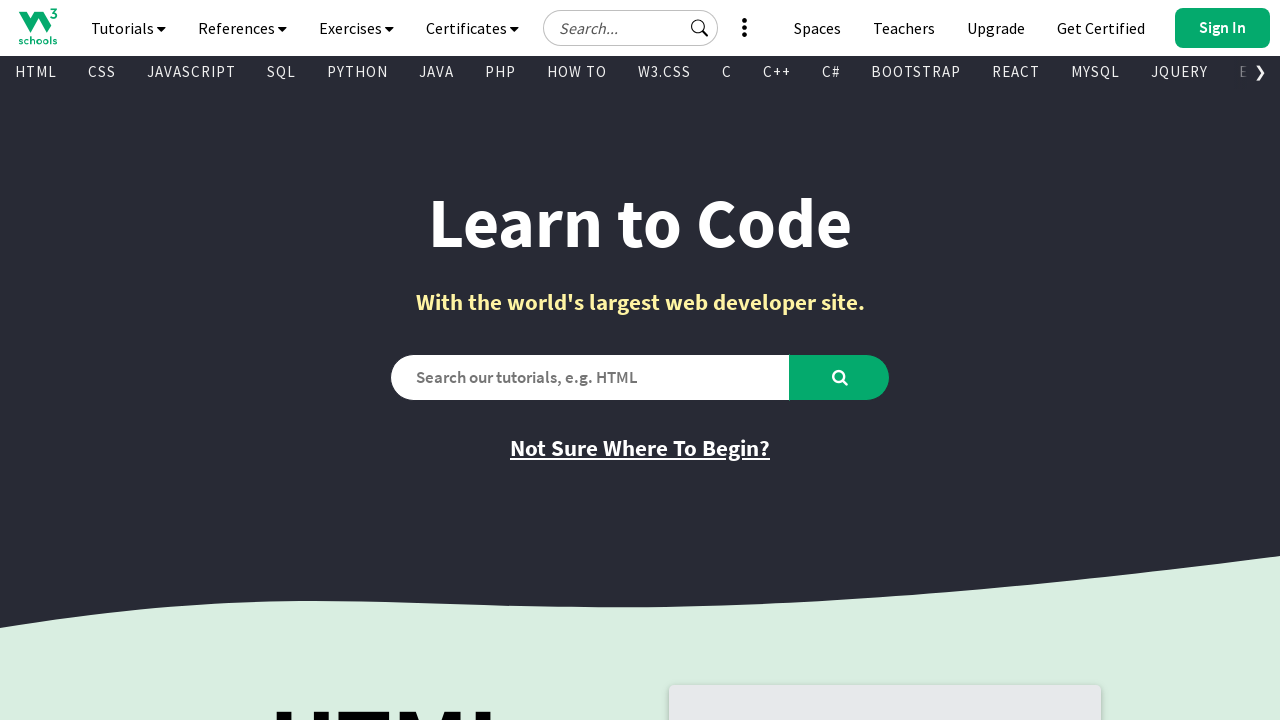

Retrieved href attribute from link: '/nodejs/nodejs_raspberrypi.asp'
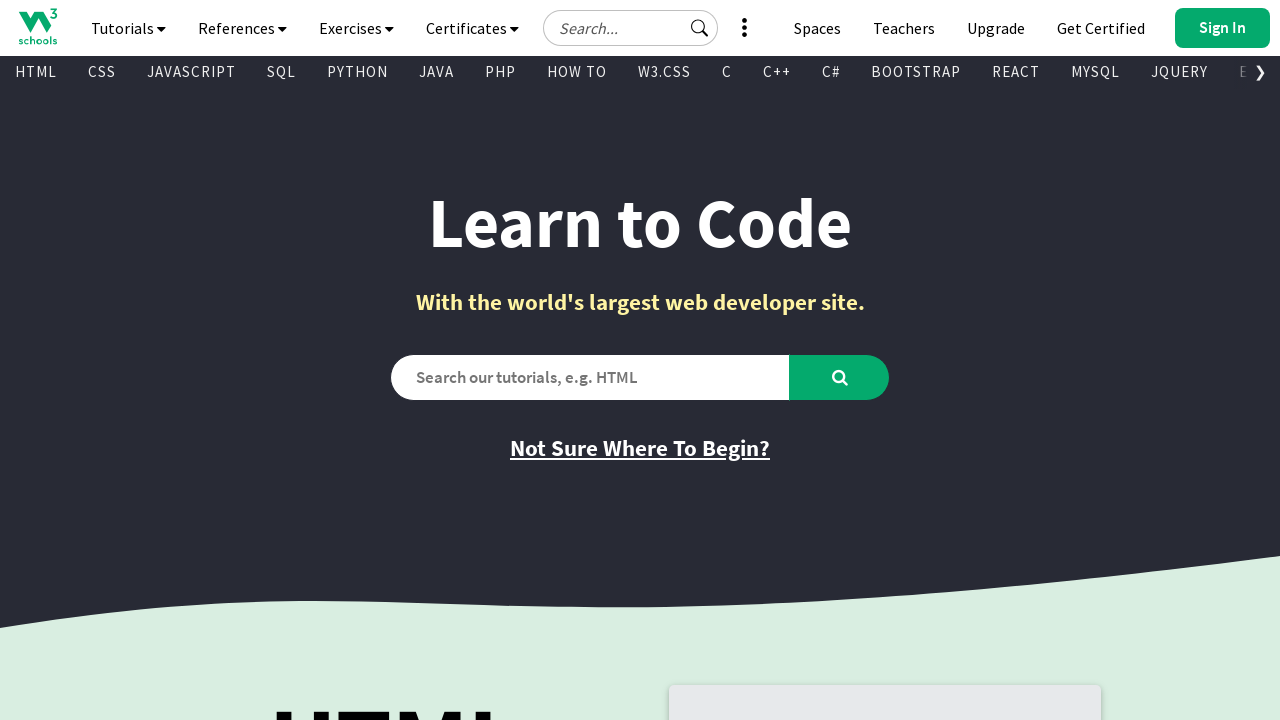

Checked visibility and retrieved text from link: 'Cyber Security'
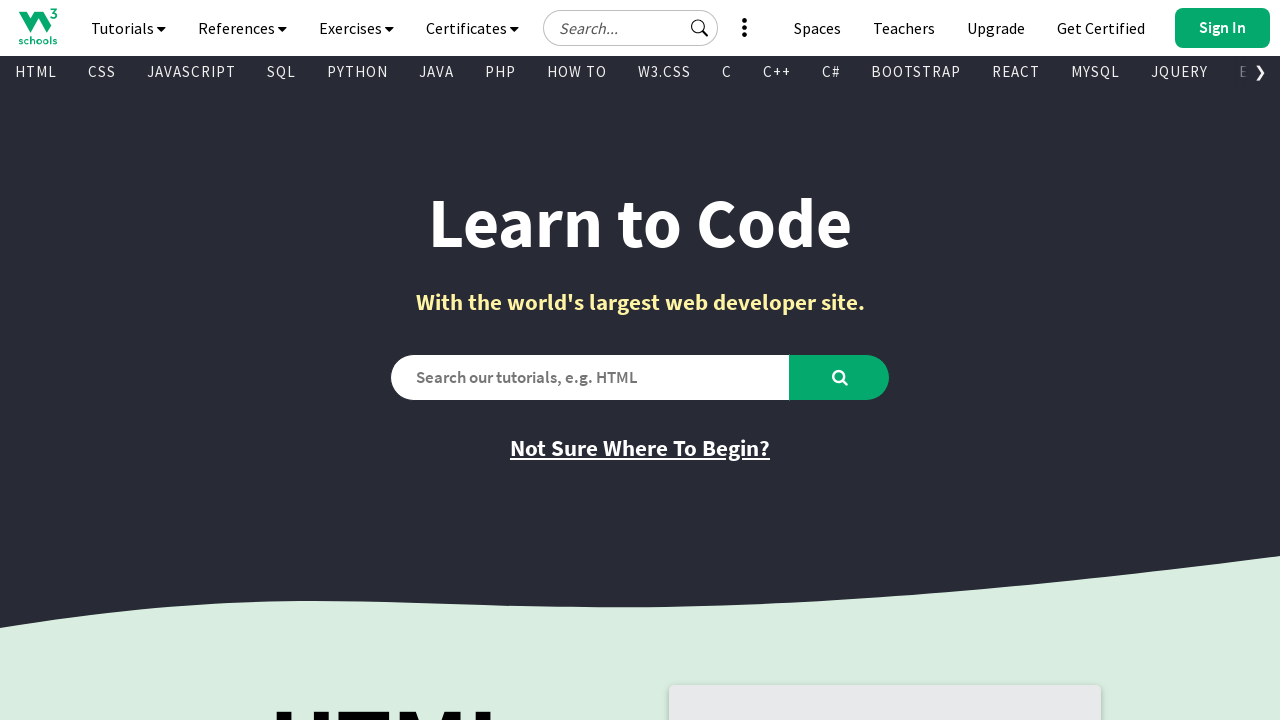

Retrieved href attribute from link: '/cybersecurity/index.php'
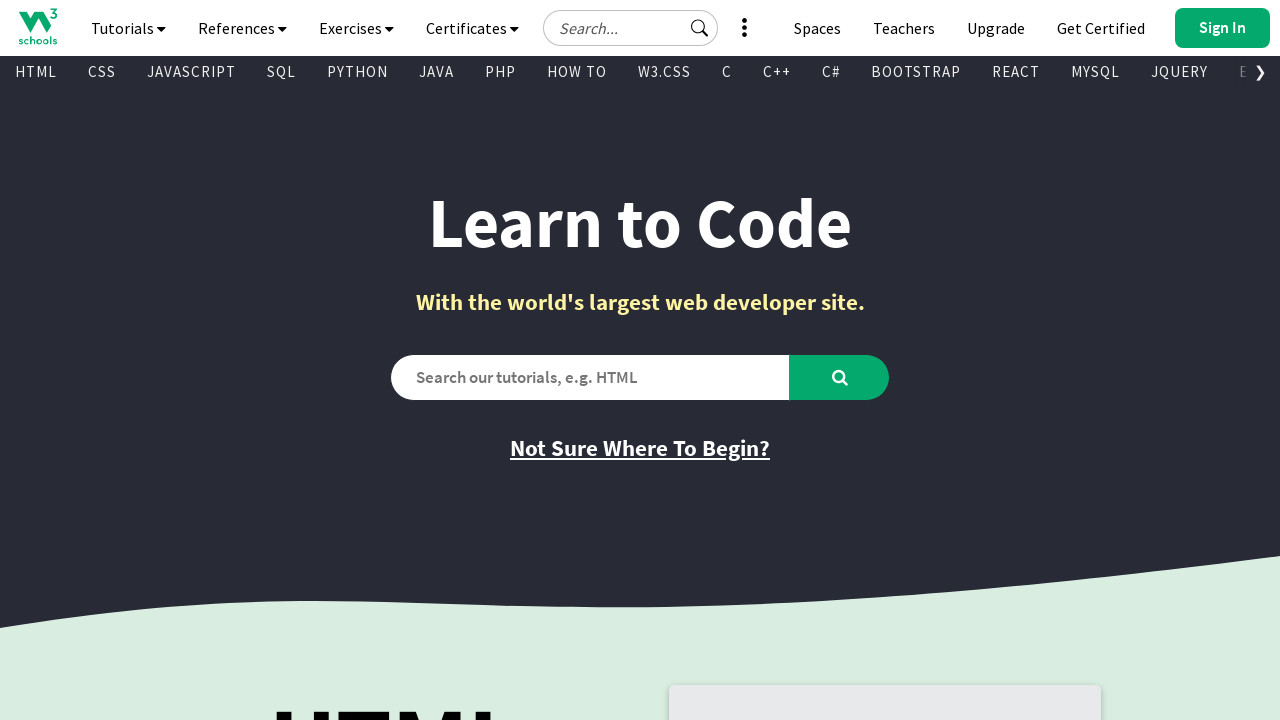

Checked visibility and retrieved text from link: 'Colors'
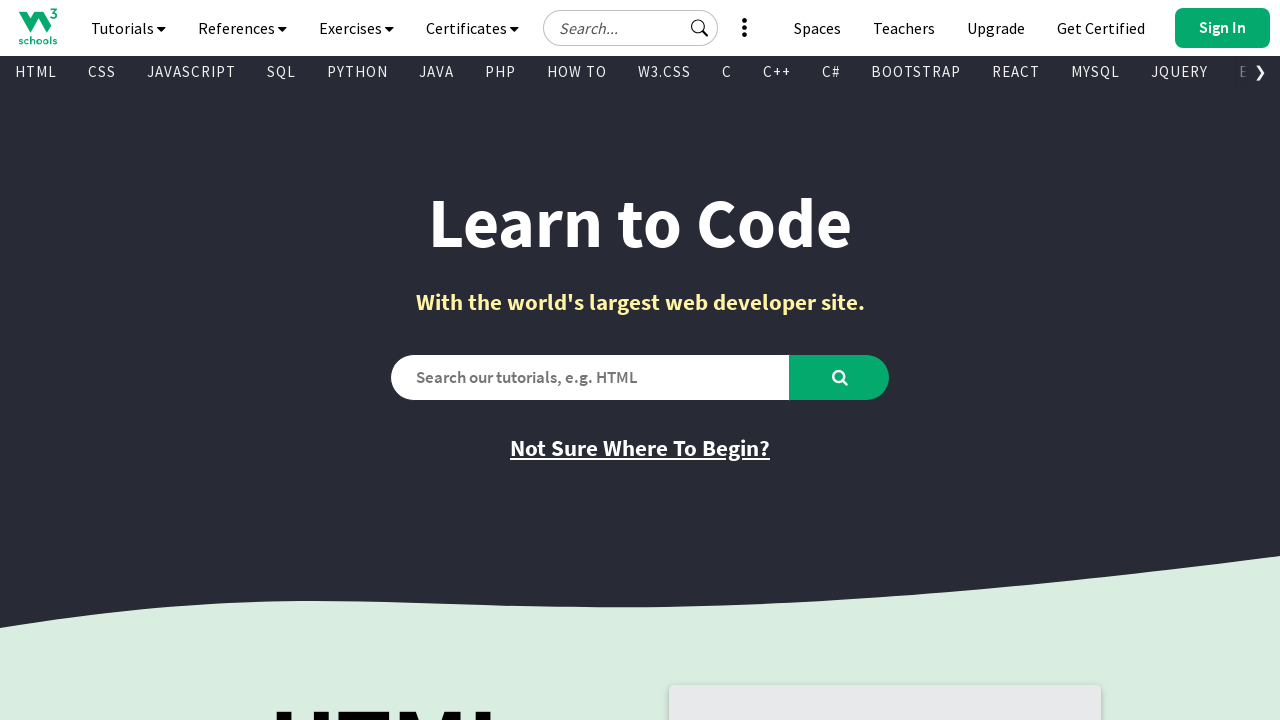

Retrieved href attribute from link: '/colors/default.asp'
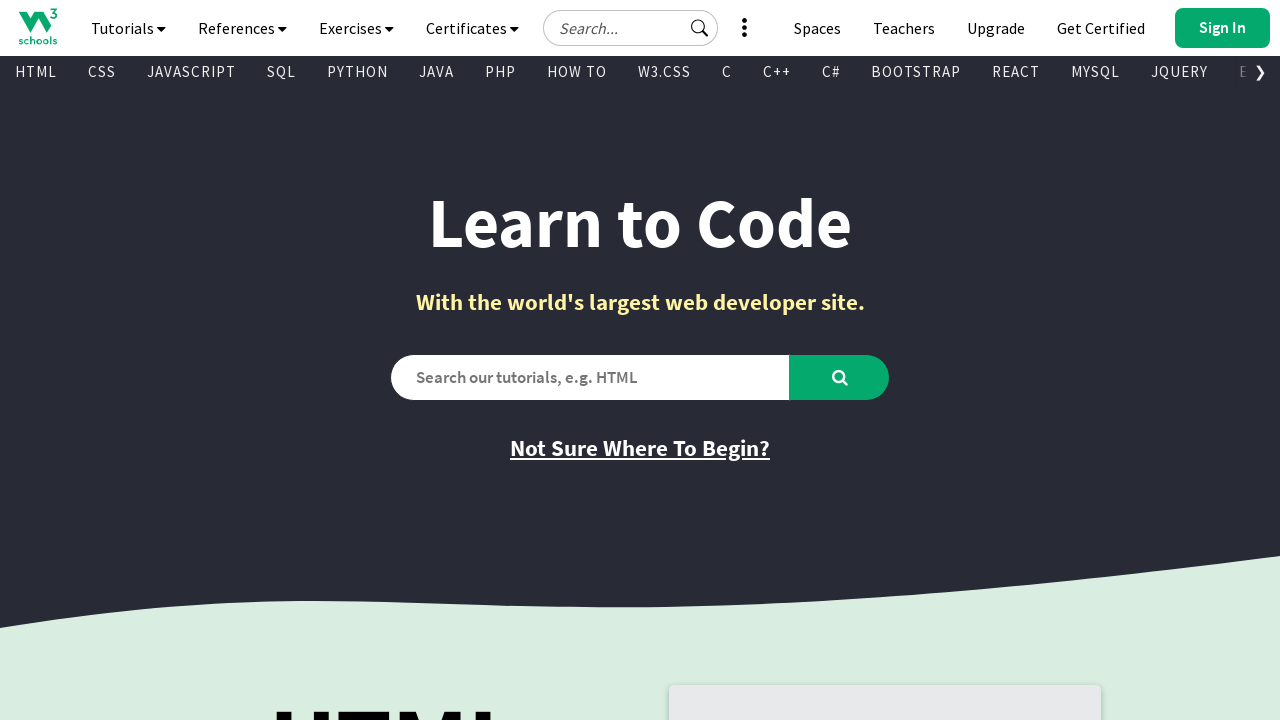

Checked visibility and retrieved text from link: 'Git'
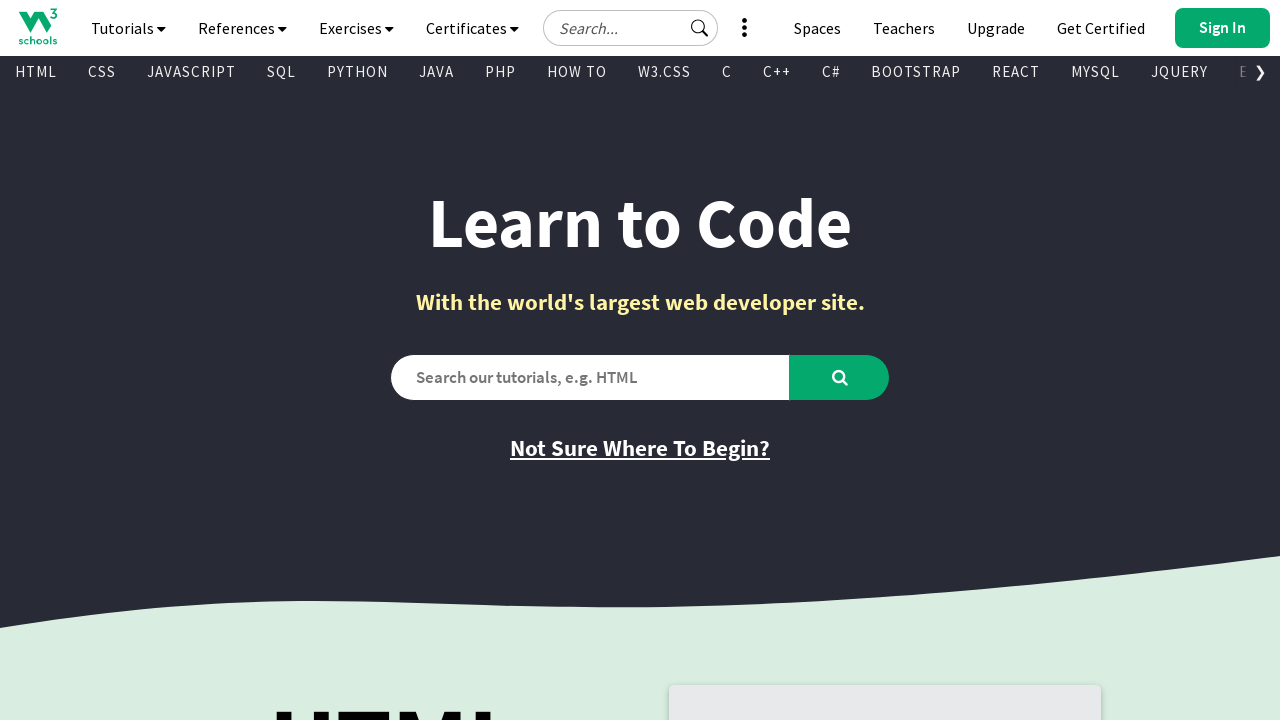

Retrieved href attribute from link: '/git/default.asp'
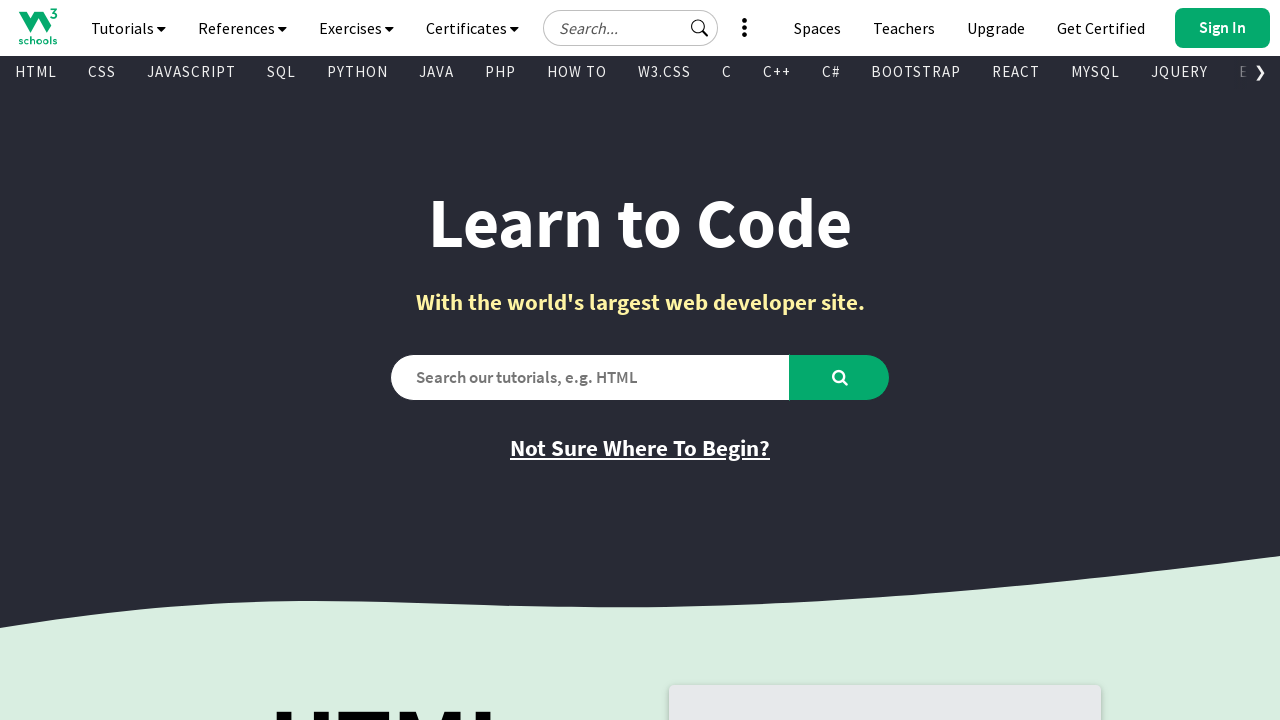

Checked visibility and retrieved text from link: 'Matplotlib'
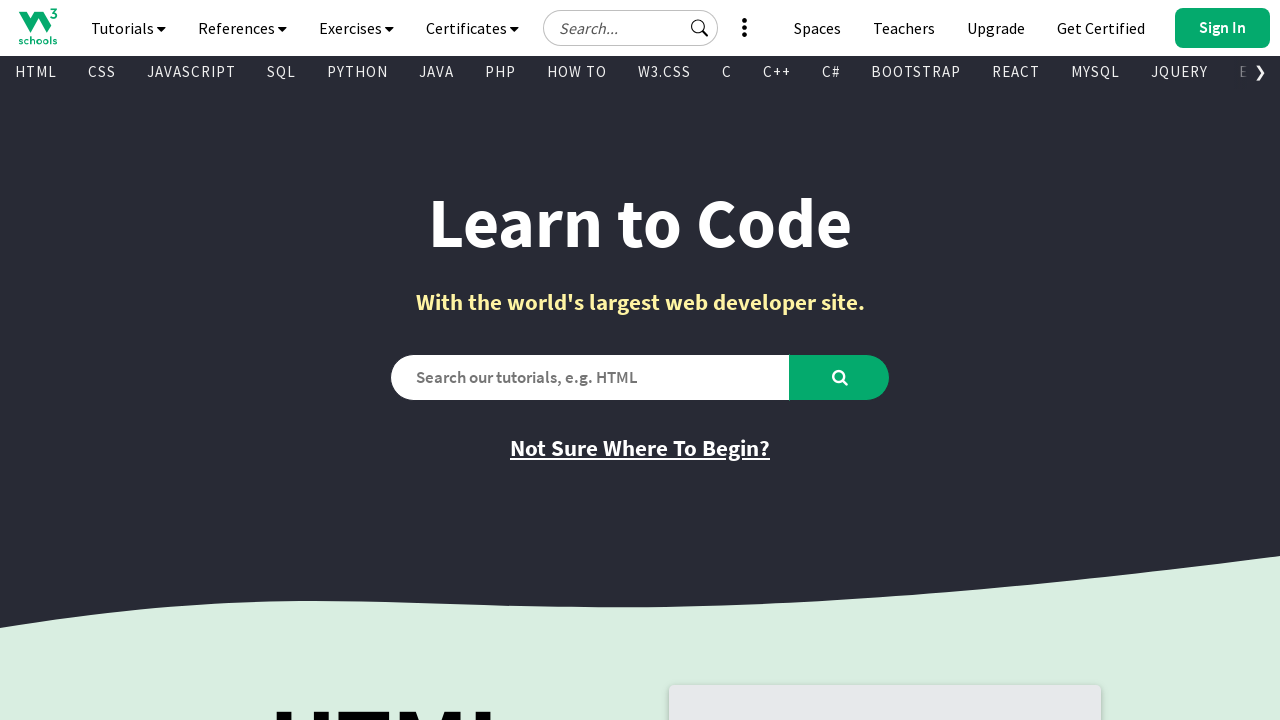

Retrieved href attribute from link: '/python/matplotlib_intro.asp'
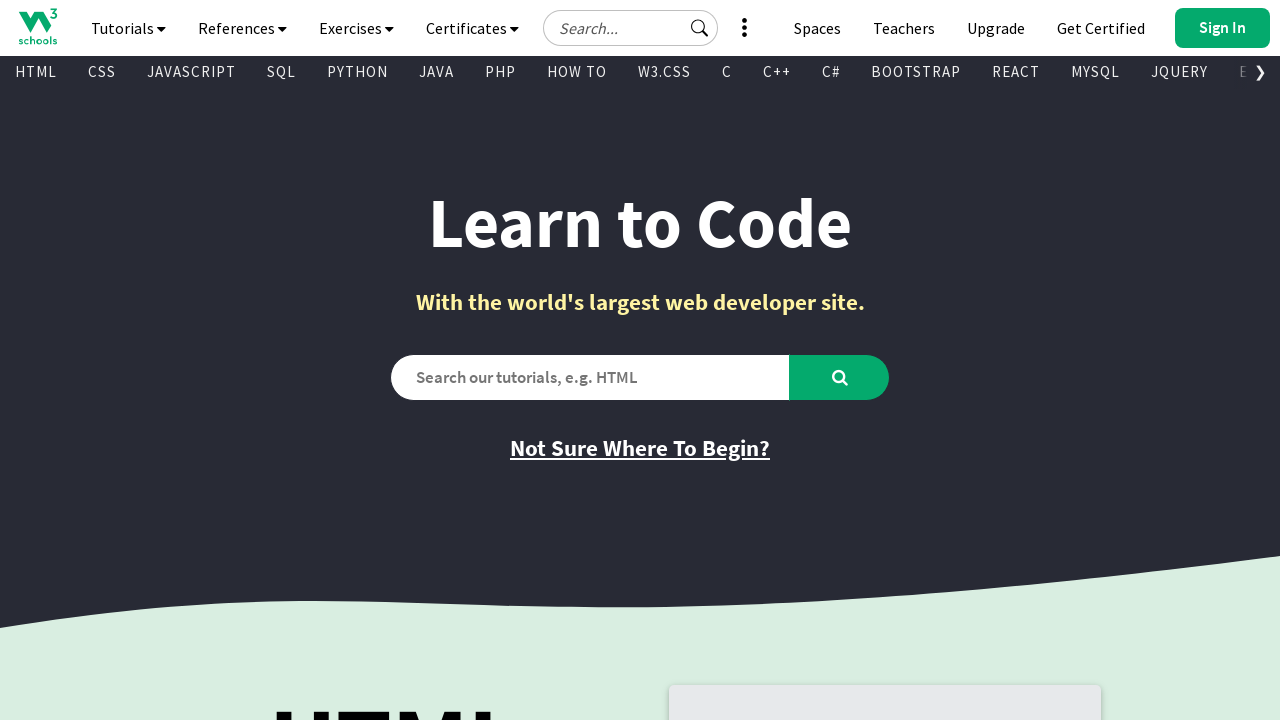

Checked visibility and retrieved text from link: 'NumPy'
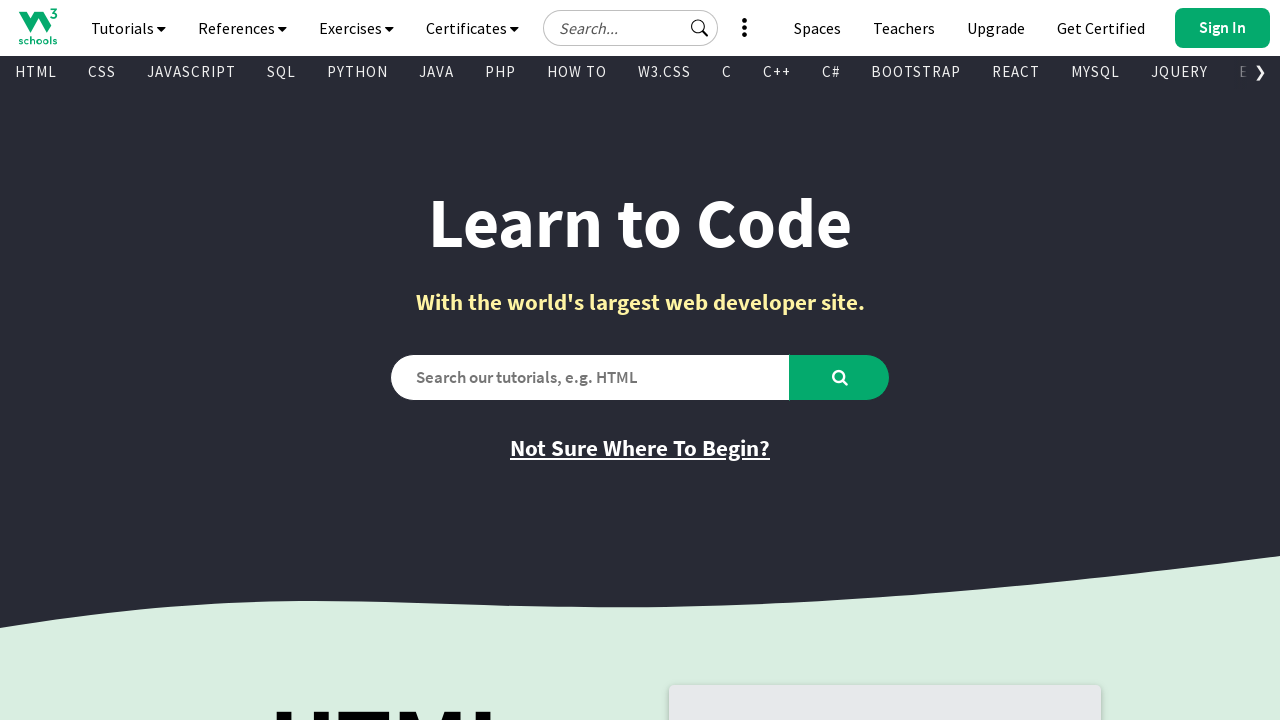

Retrieved href attribute from link: '/python/numpy/default.asp'
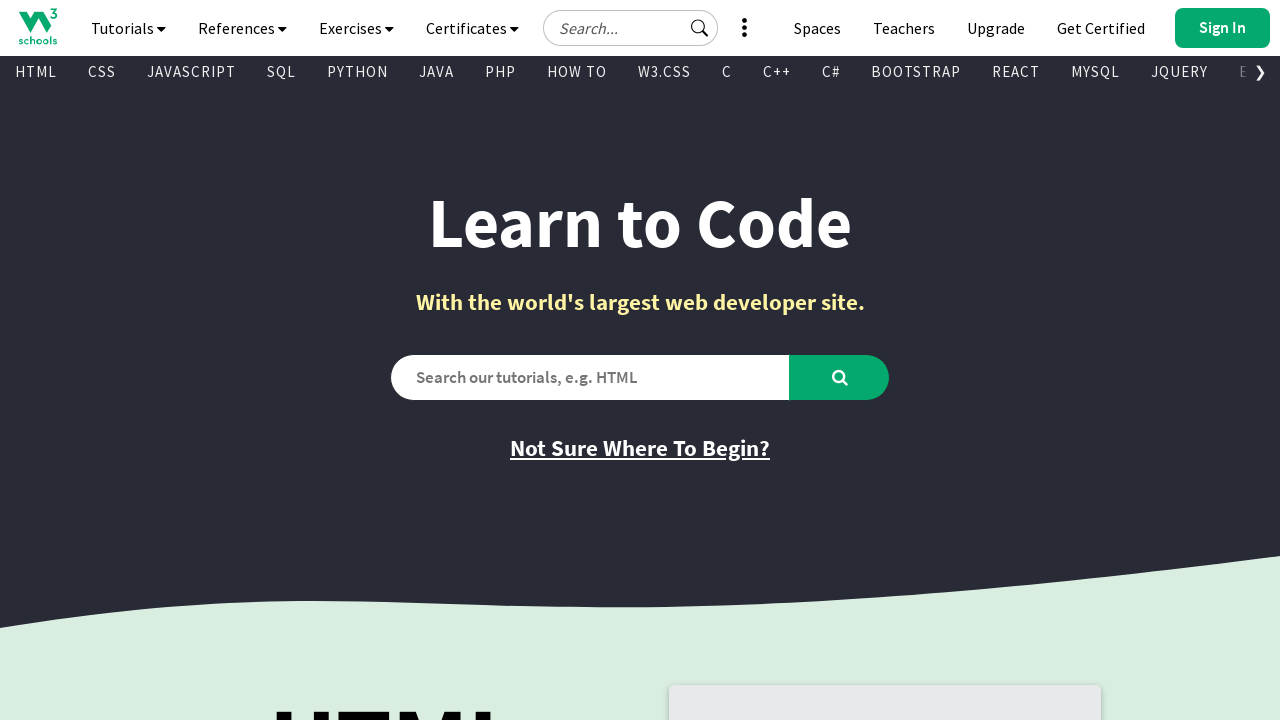

Checked visibility and retrieved text from link: 'Pandas'
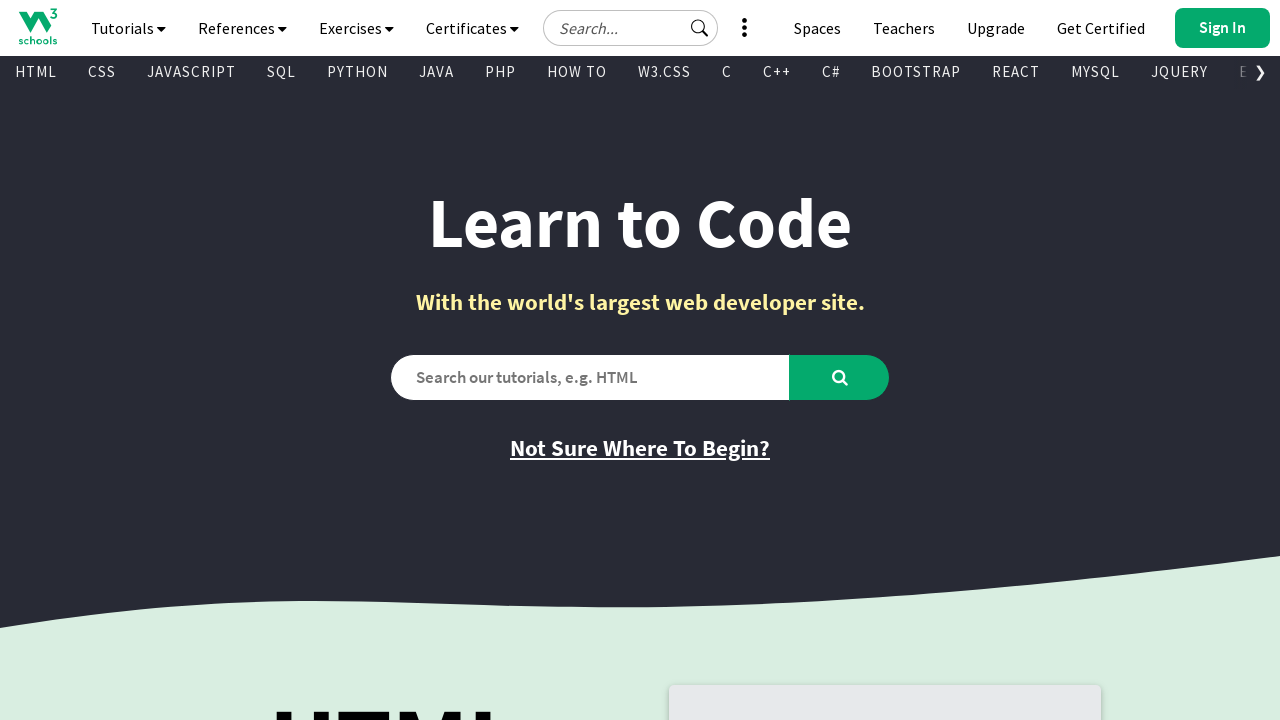

Retrieved href attribute from link: '/python/pandas/default.asp'
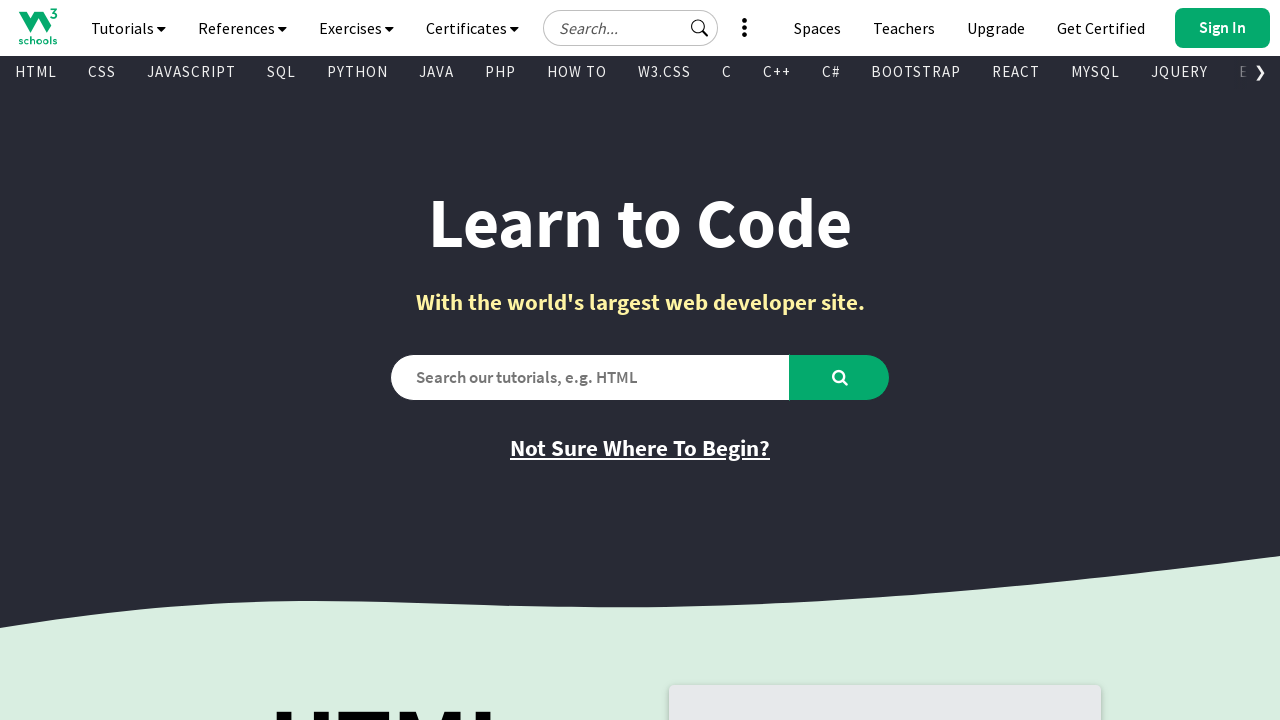

Checked visibility and retrieved text from link: 'SciPy'
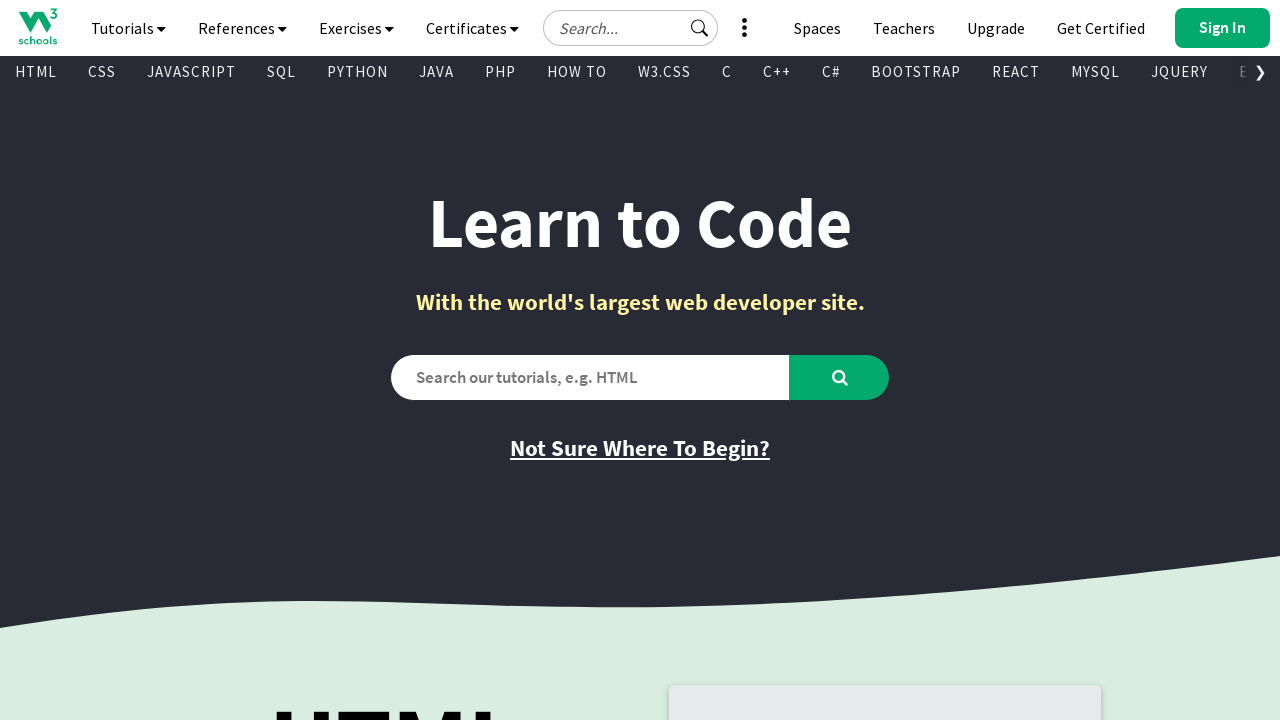

Retrieved href attribute from link: '/python/scipy/index.php'
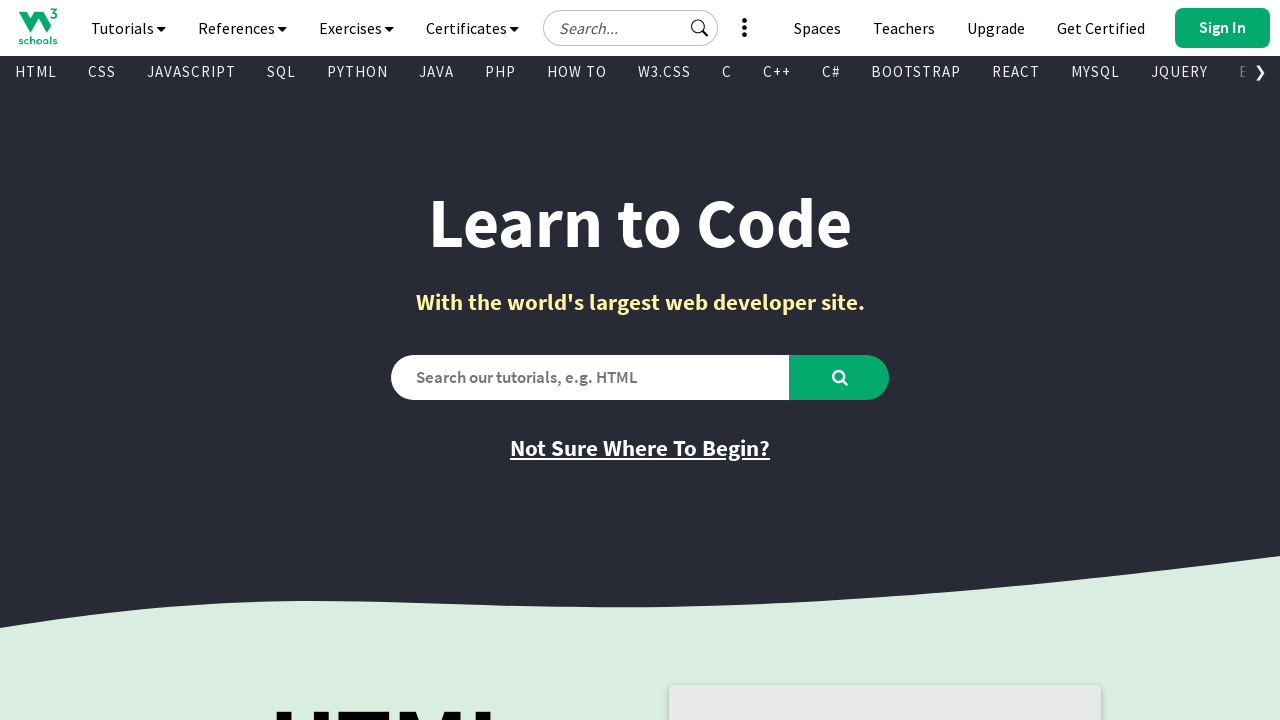

Checked visibility and retrieved text from link: 'ASP'
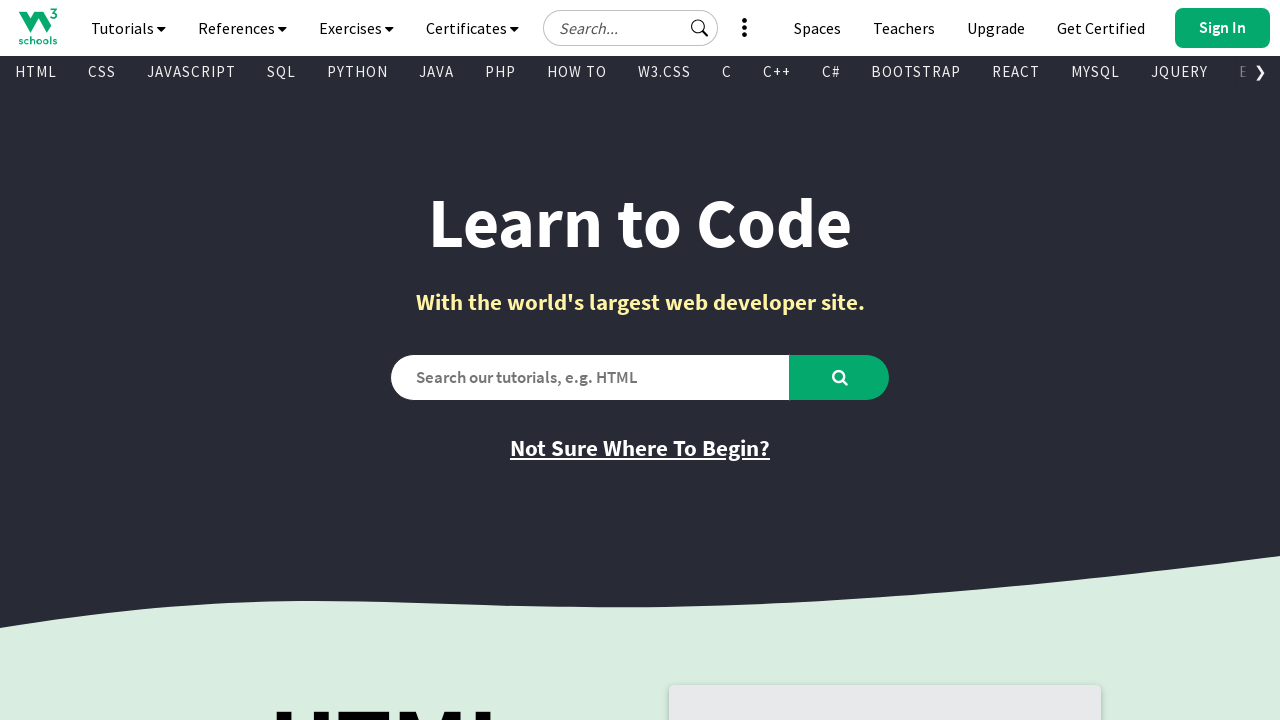

Retrieved href attribute from link: '/asp/default.asp'
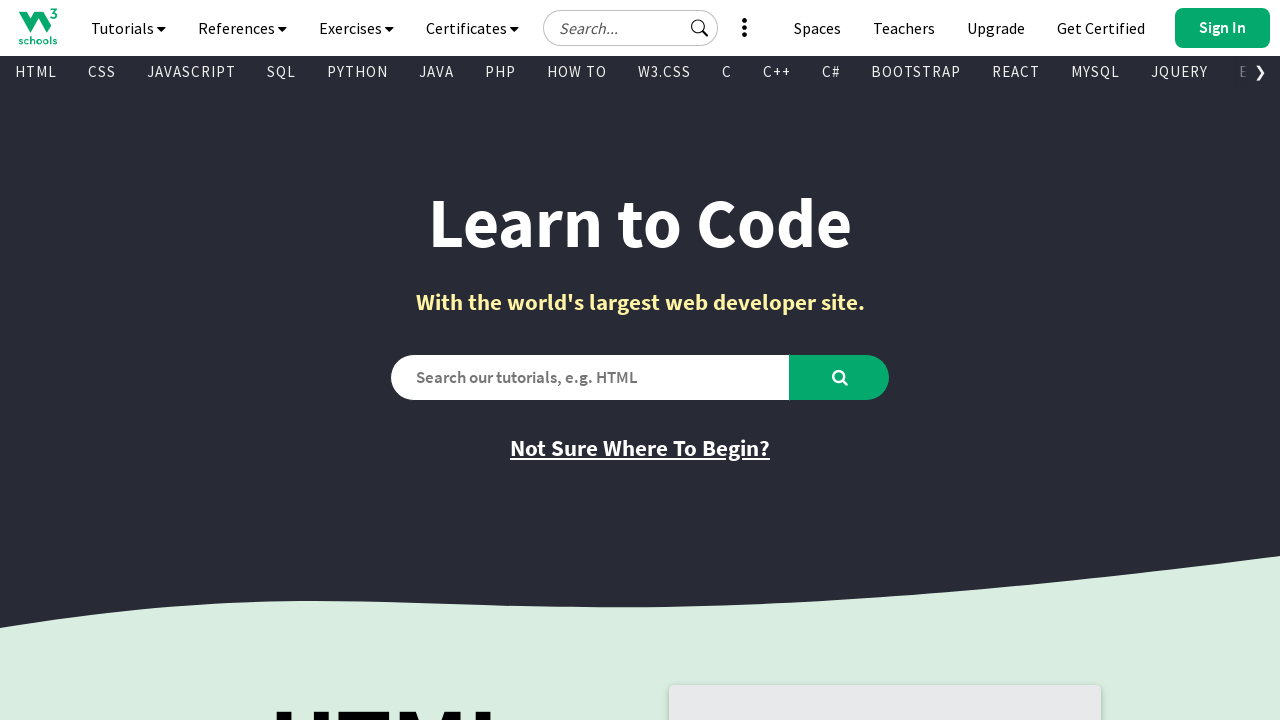

Checked visibility and retrieved text from link: 'AngularJS'
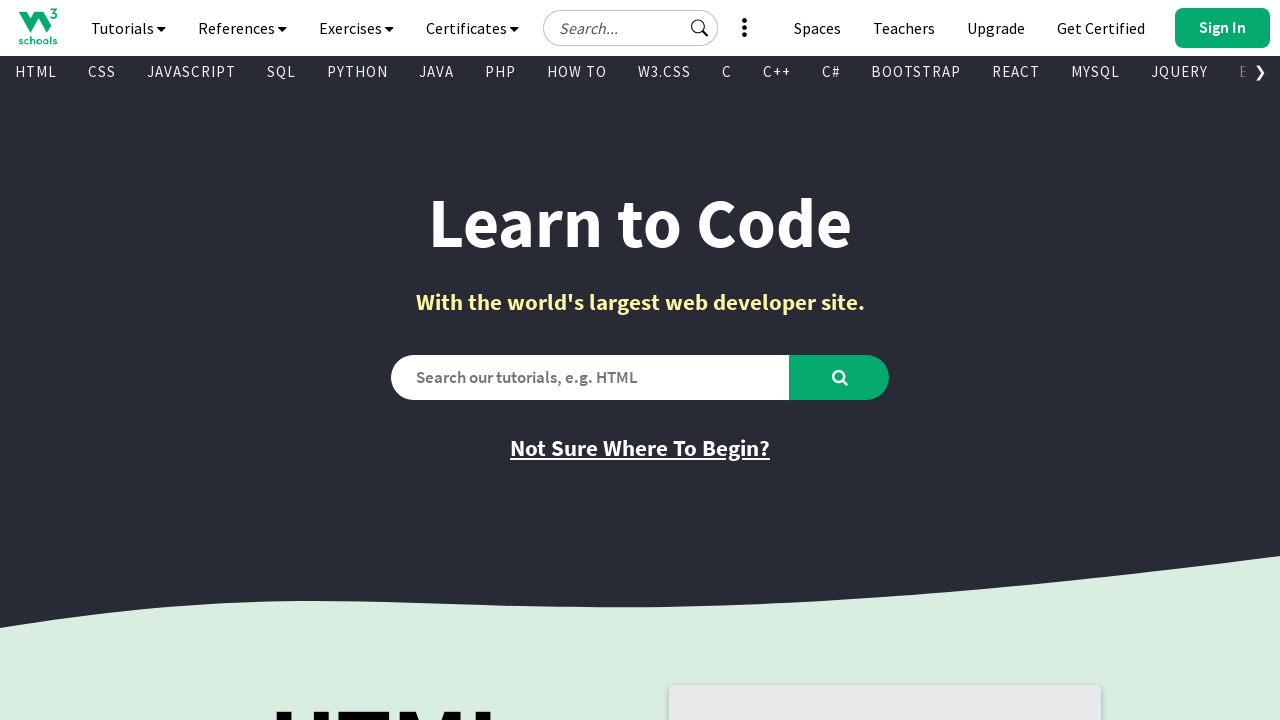

Retrieved href attribute from link: '/angularjs/default.asp'
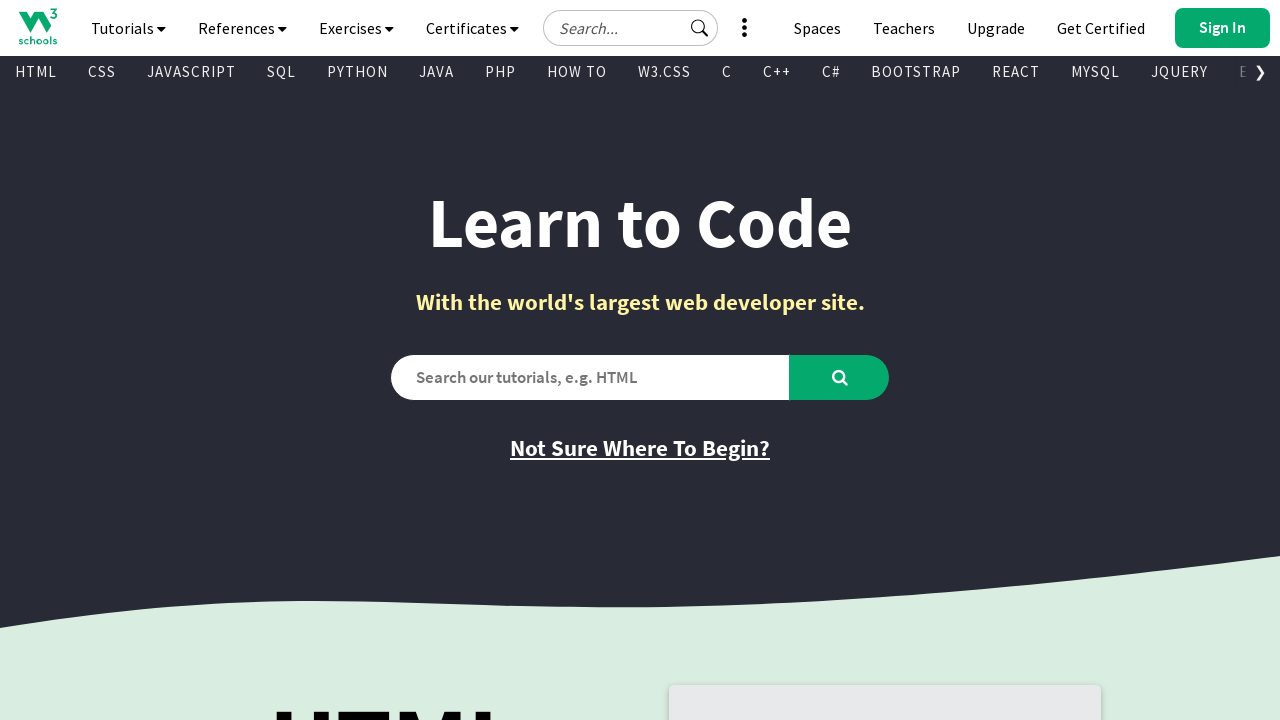

Checked visibility and retrieved text from link: 'AppML'
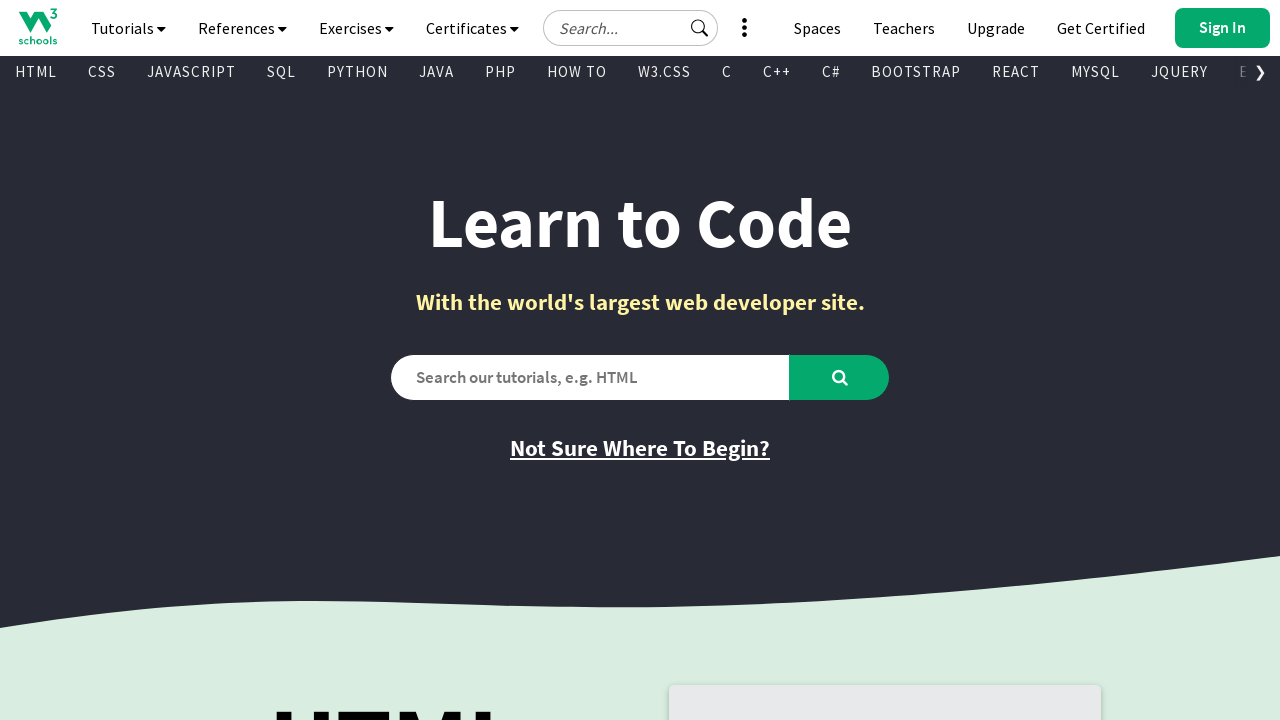

Retrieved href attribute from link: '/appml/default.asp'
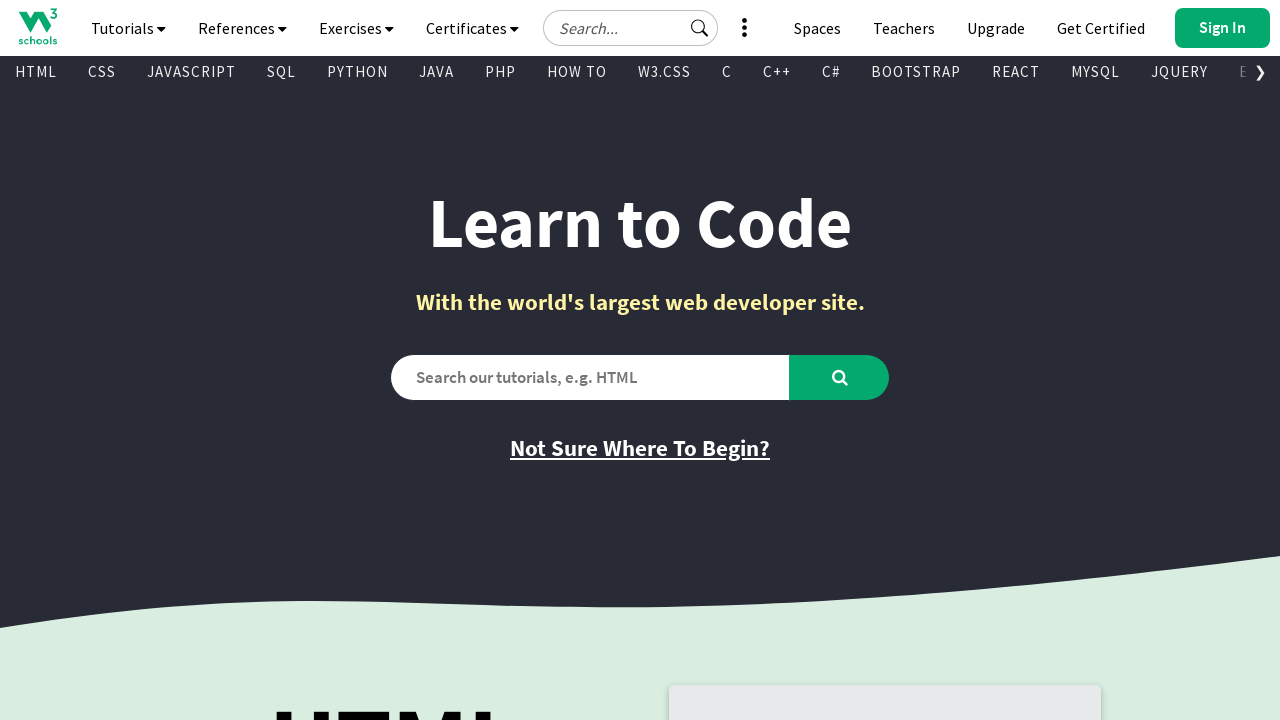

Checked visibility and retrieved text from link: 'Go'
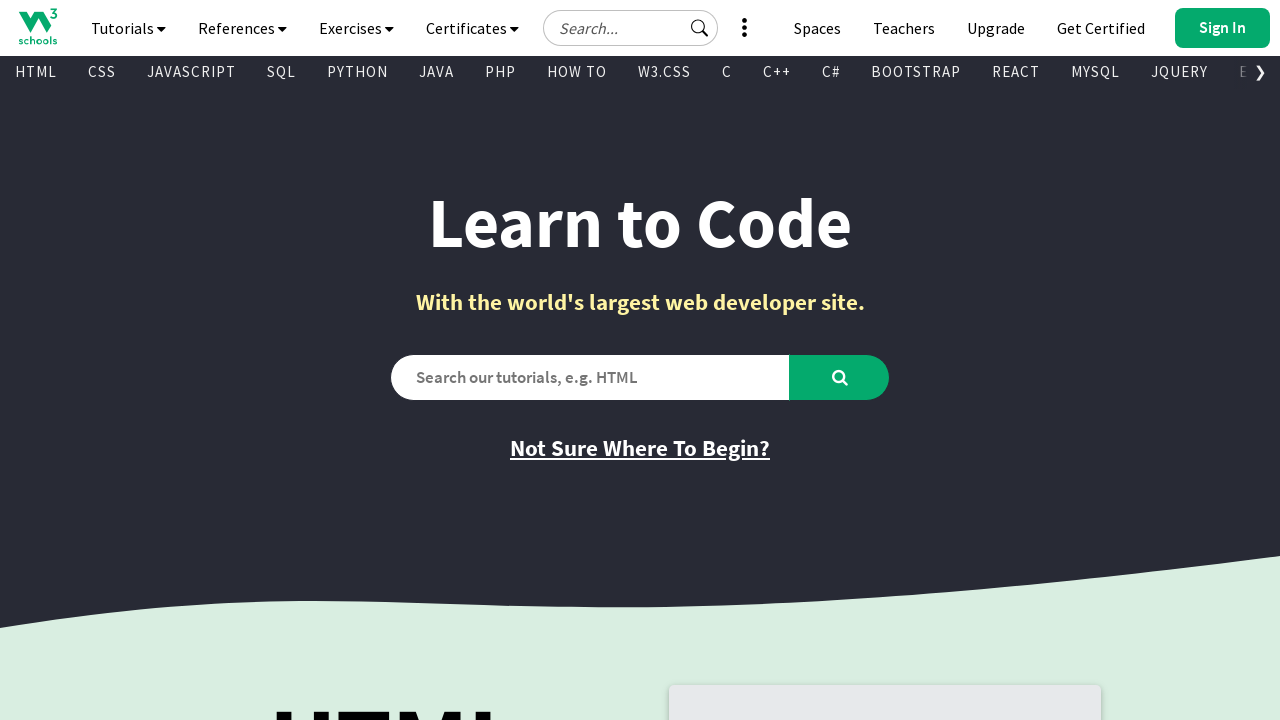

Retrieved href attribute from link: '/go/index.php'
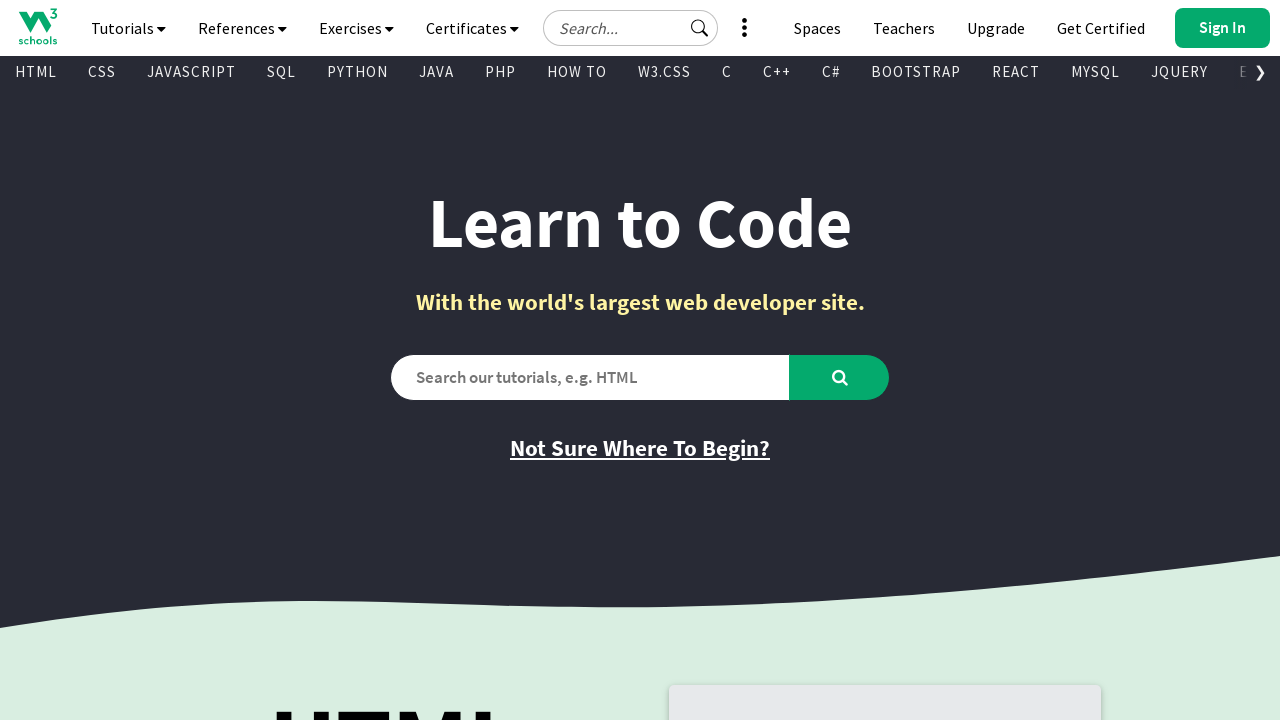

Checked visibility and retrieved text from link: 'TypeScript'
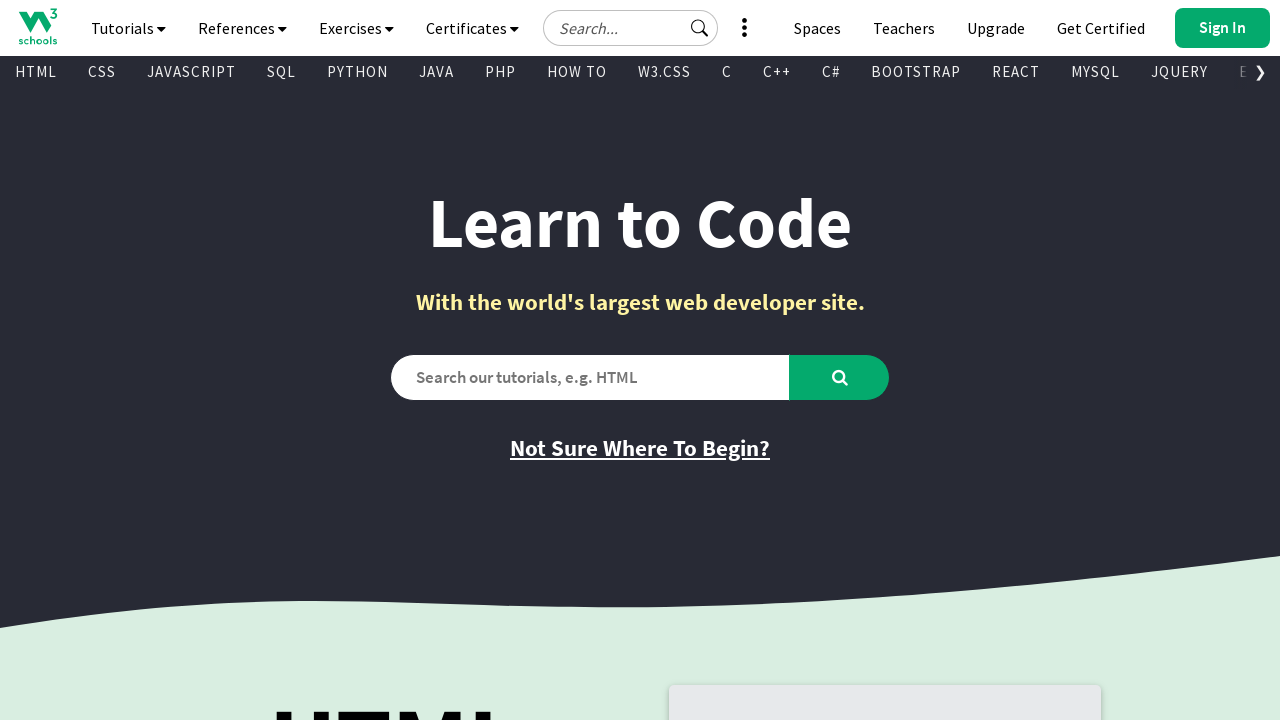

Retrieved href attribute from link: '/typescript/index.php'
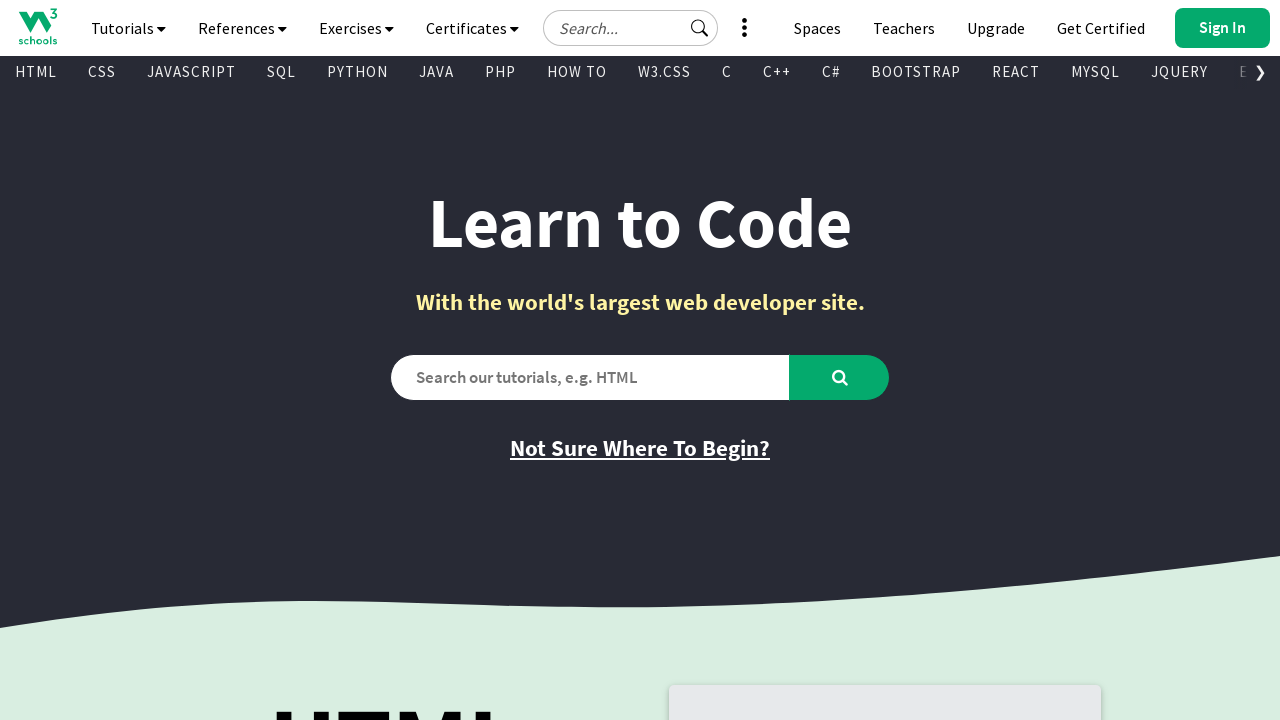

Checked visibility and retrieved text from link: 'Django'
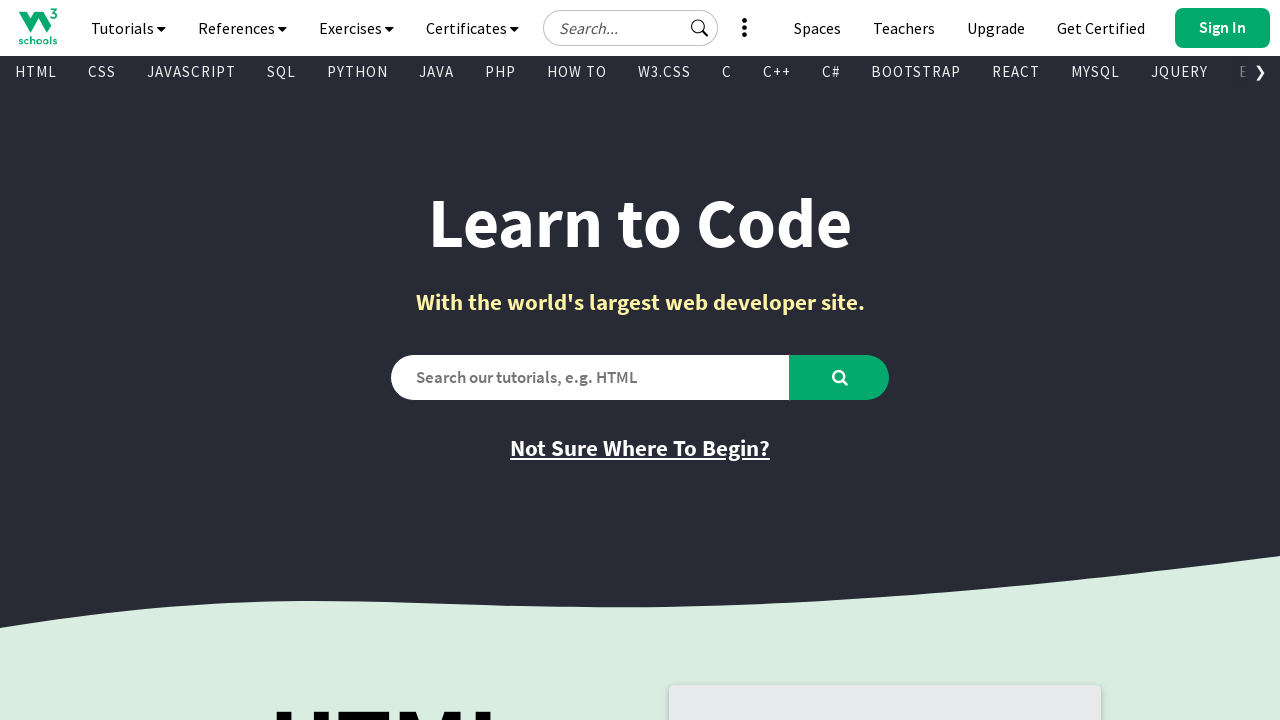

Retrieved href attribute from link: '/django/index.php'
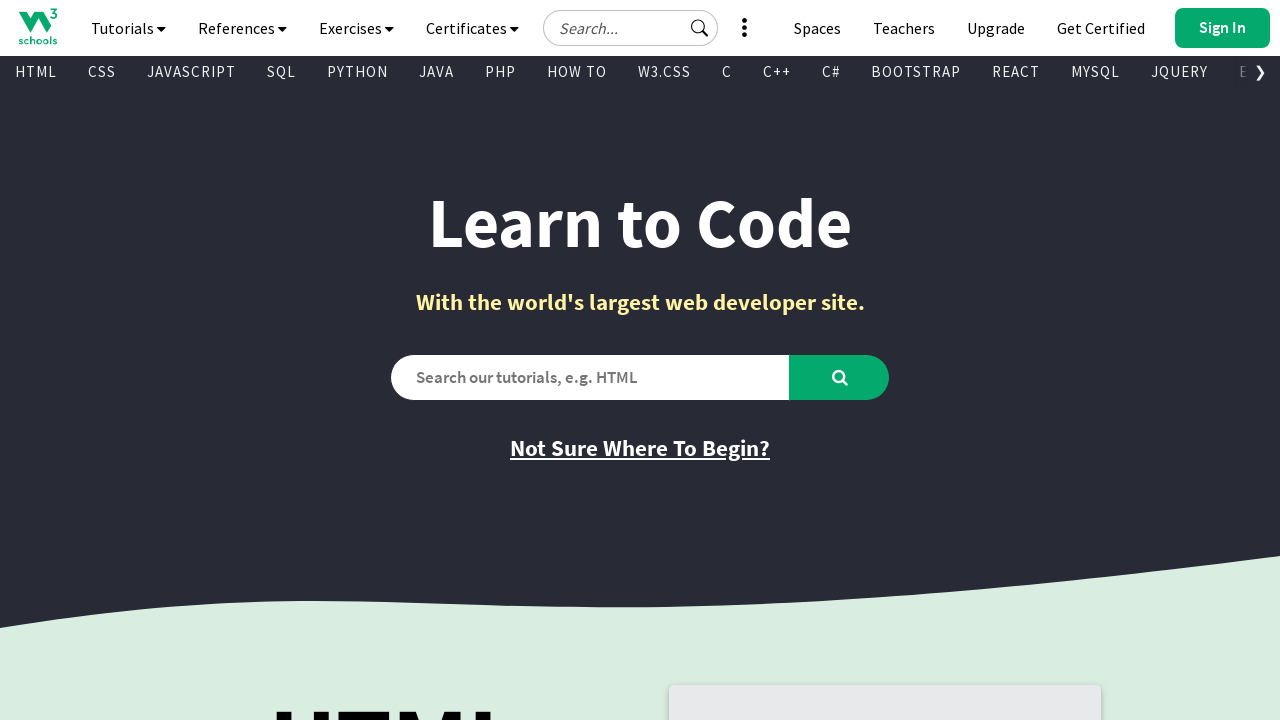

Checked visibility and retrieved text from link: 'MongoDB'
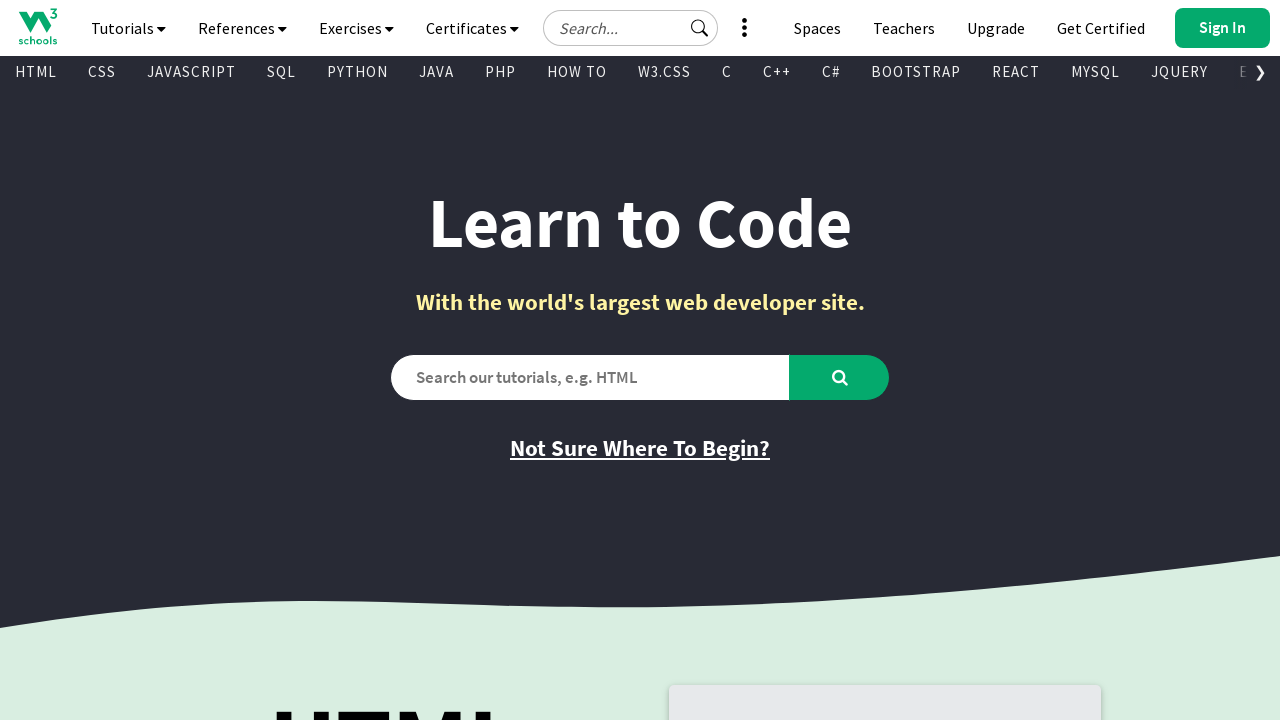

Retrieved href attribute from link: '/mongodb/index.php'
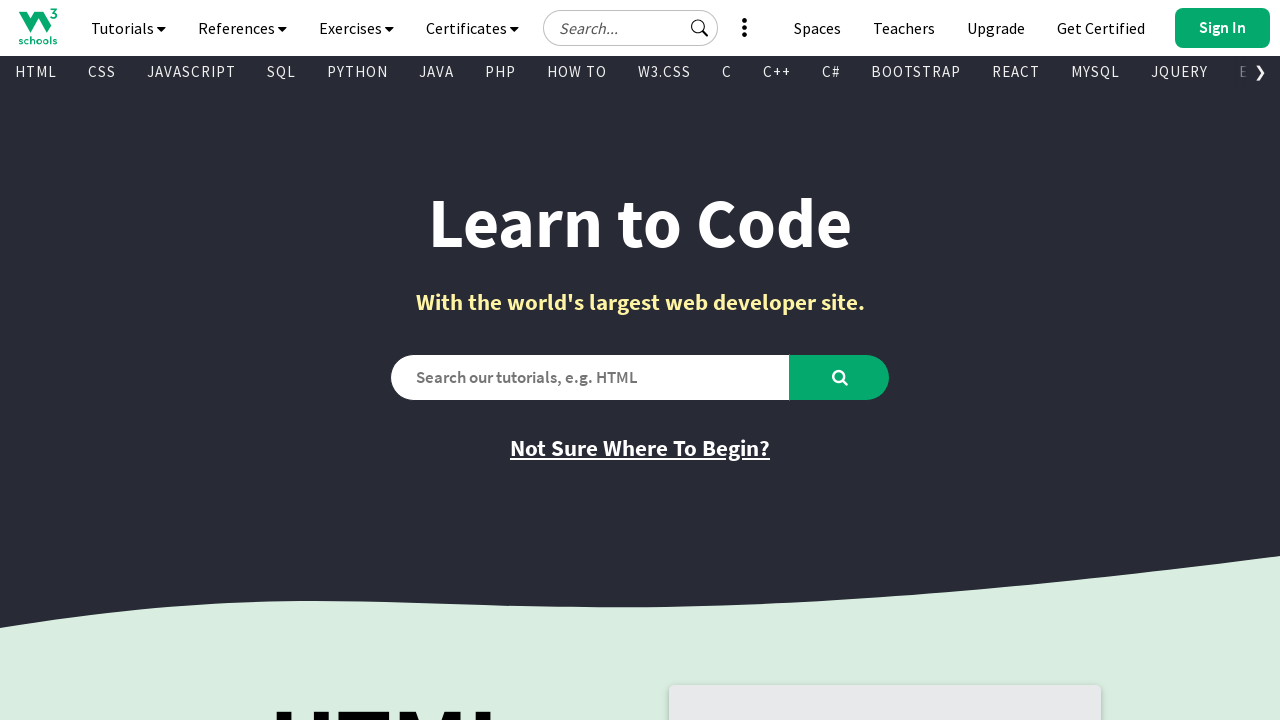

Checked visibility and retrieved text from link: 'Statistics'
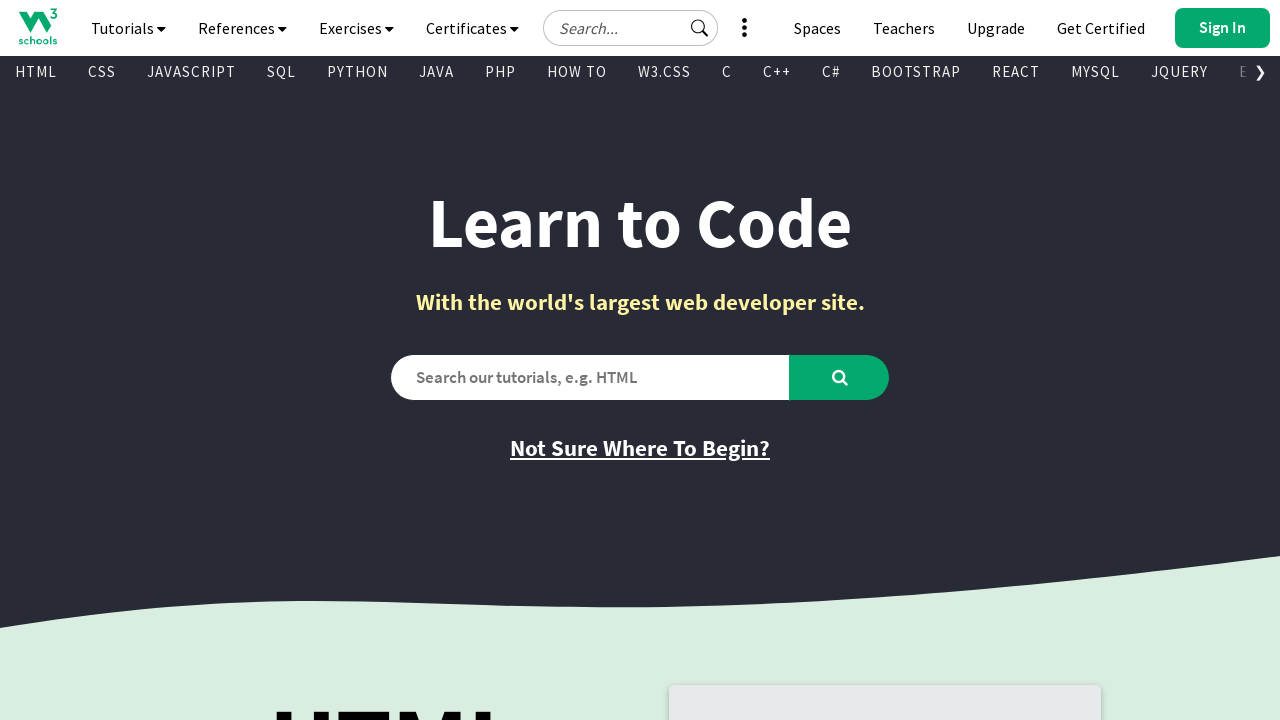

Retrieved href attribute from link: '/statistics/index.php'
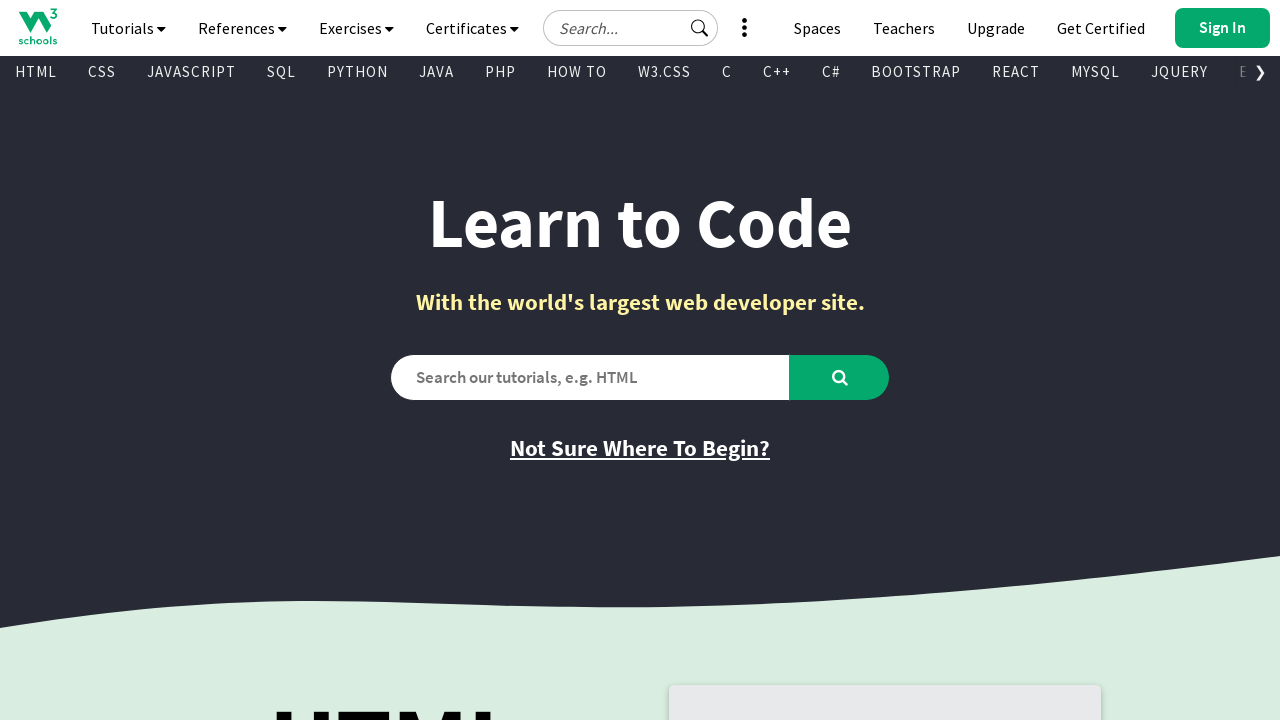

Checked visibility and retrieved text from link: 'Data Science'
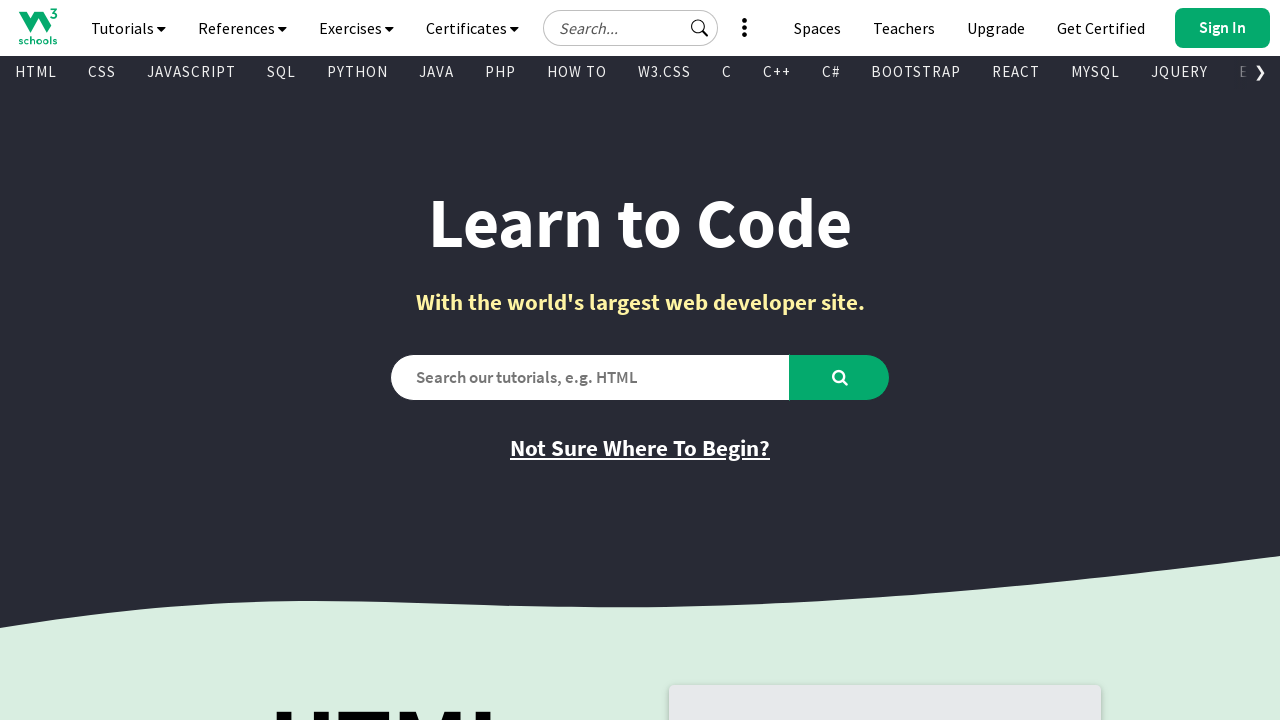

Retrieved href attribute from link: '/datascience/default.asp'
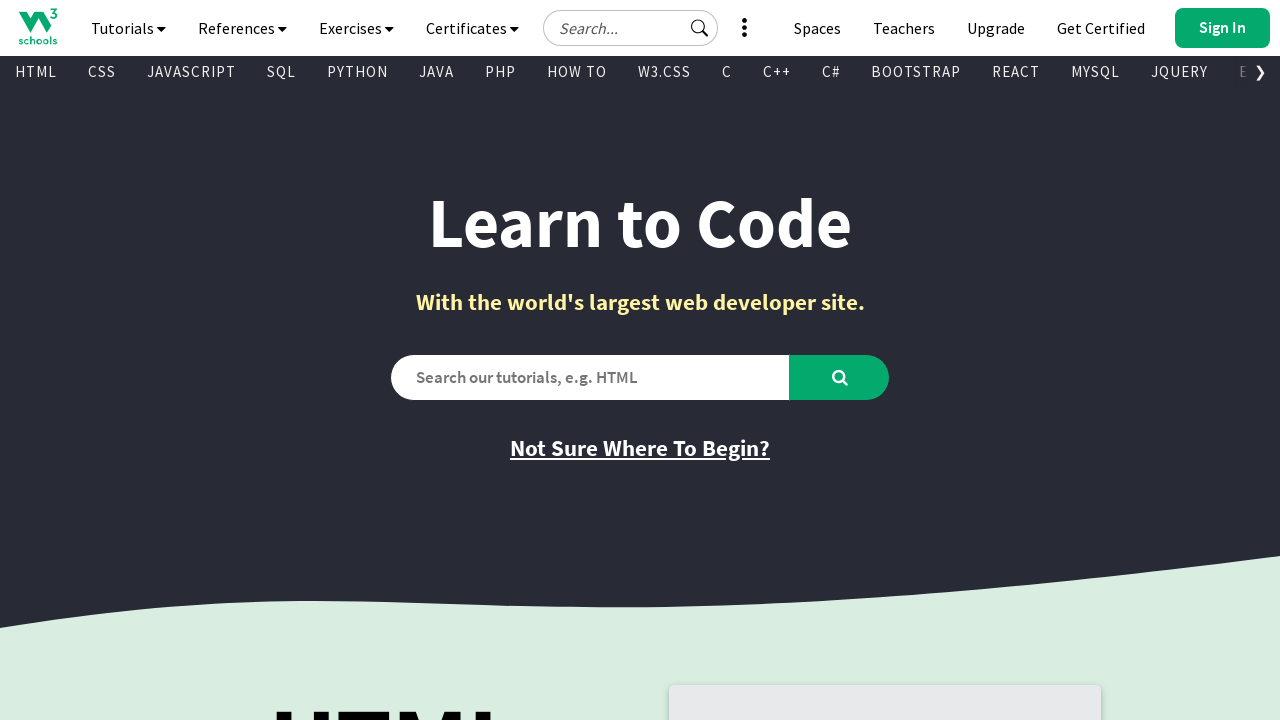

Checked visibility and retrieved text from link: 'PostgreSQL'
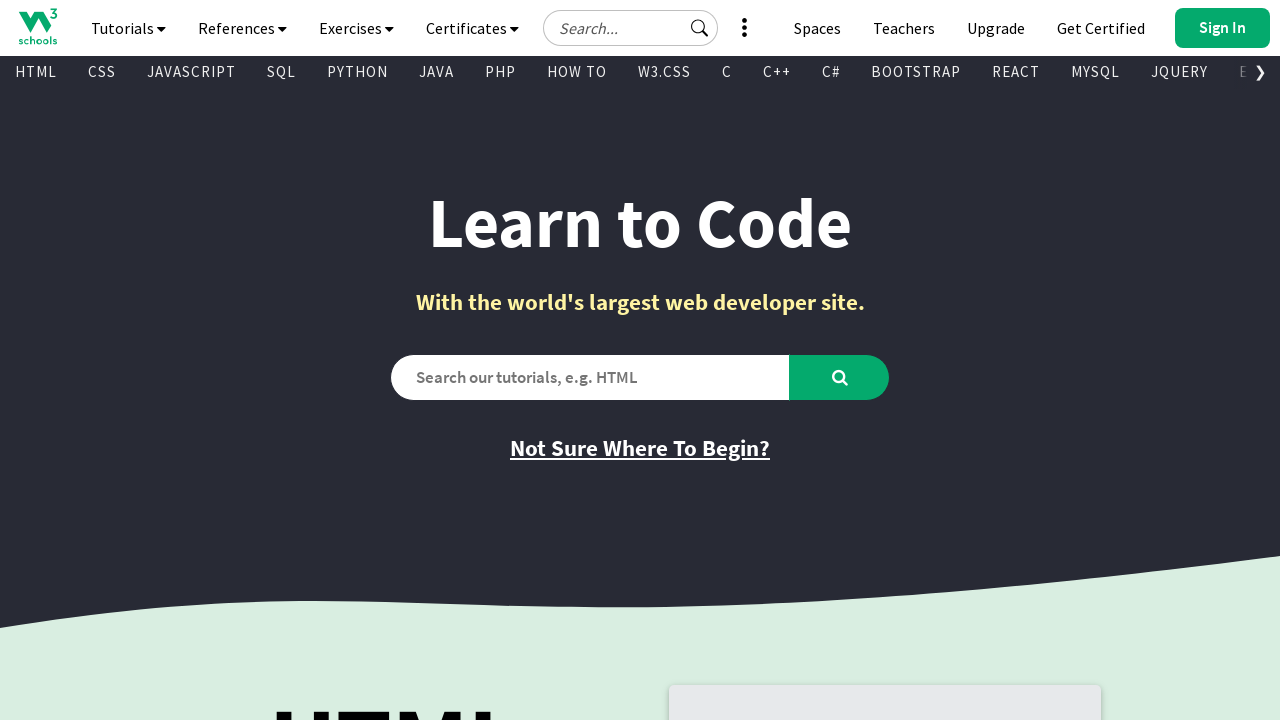

Retrieved href attribute from link: '/postgresql/index.php'
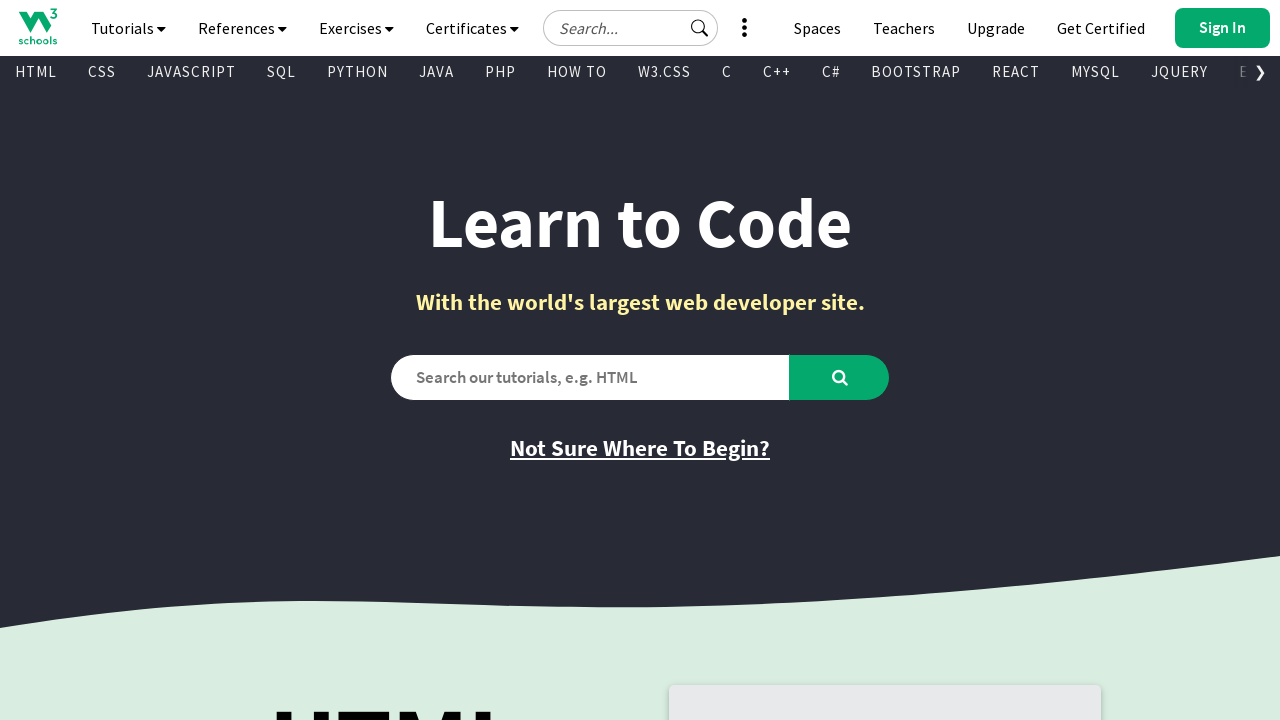

Checked visibility and retrieved text from link: 'HowTo'
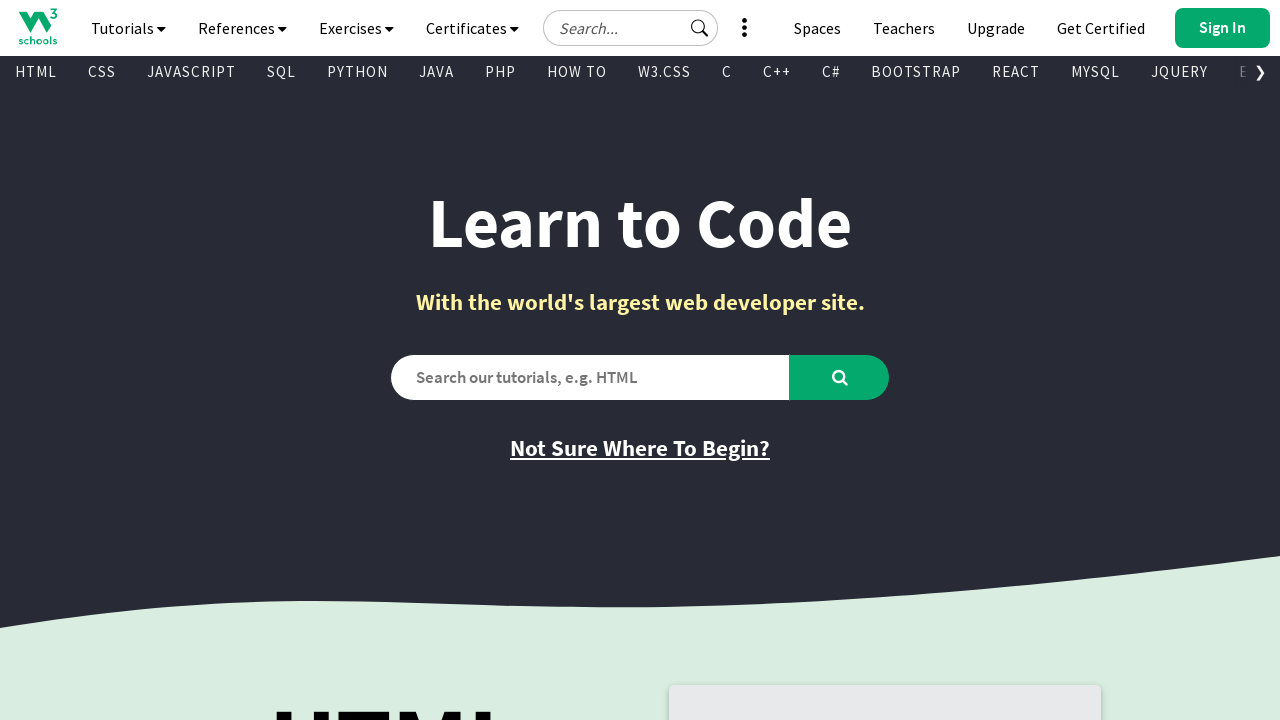

Retrieved href attribute from link: '/howto/default.asp'
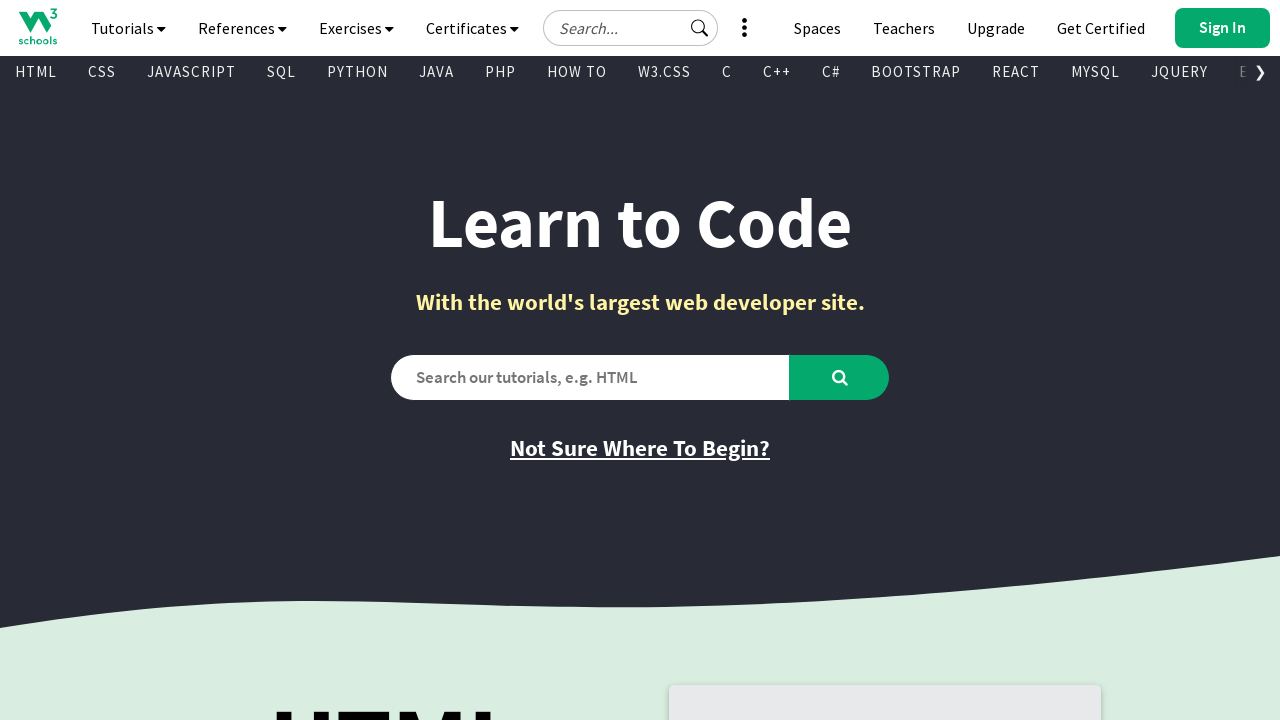

Checked visibility and retrieved text from link: 'Rust'
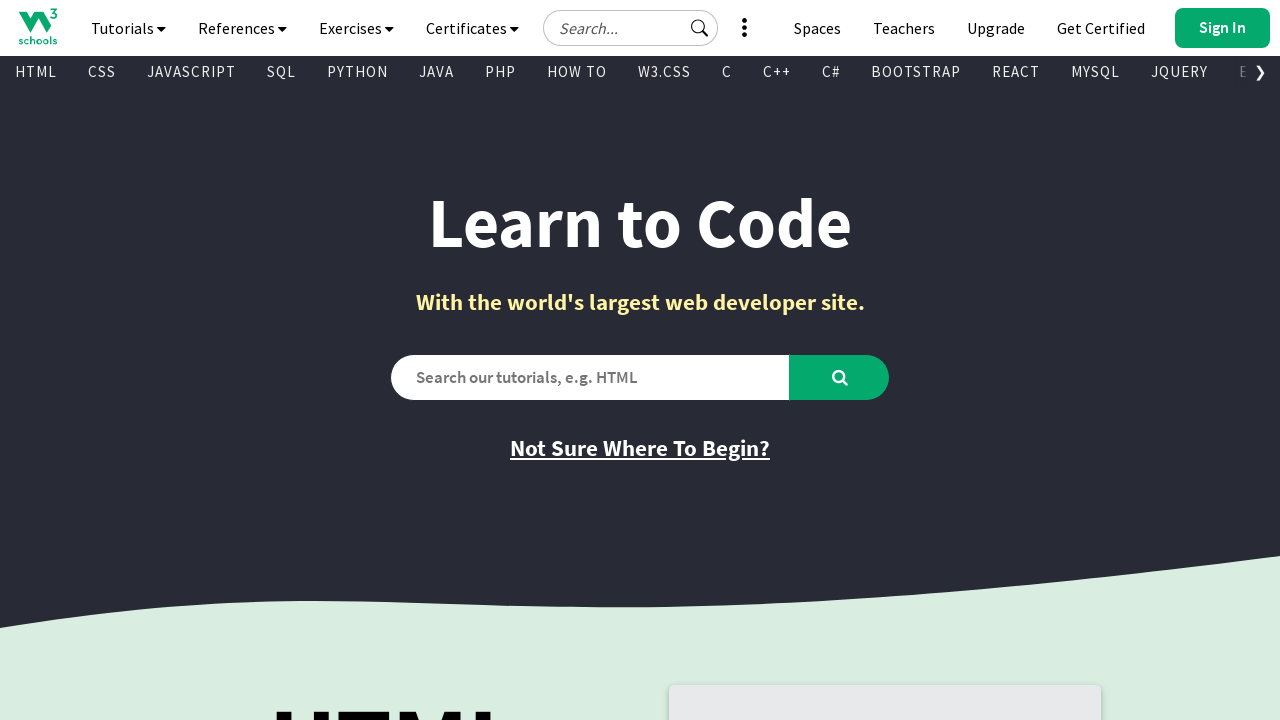

Retrieved href attribute from link: '/rust/index.php'
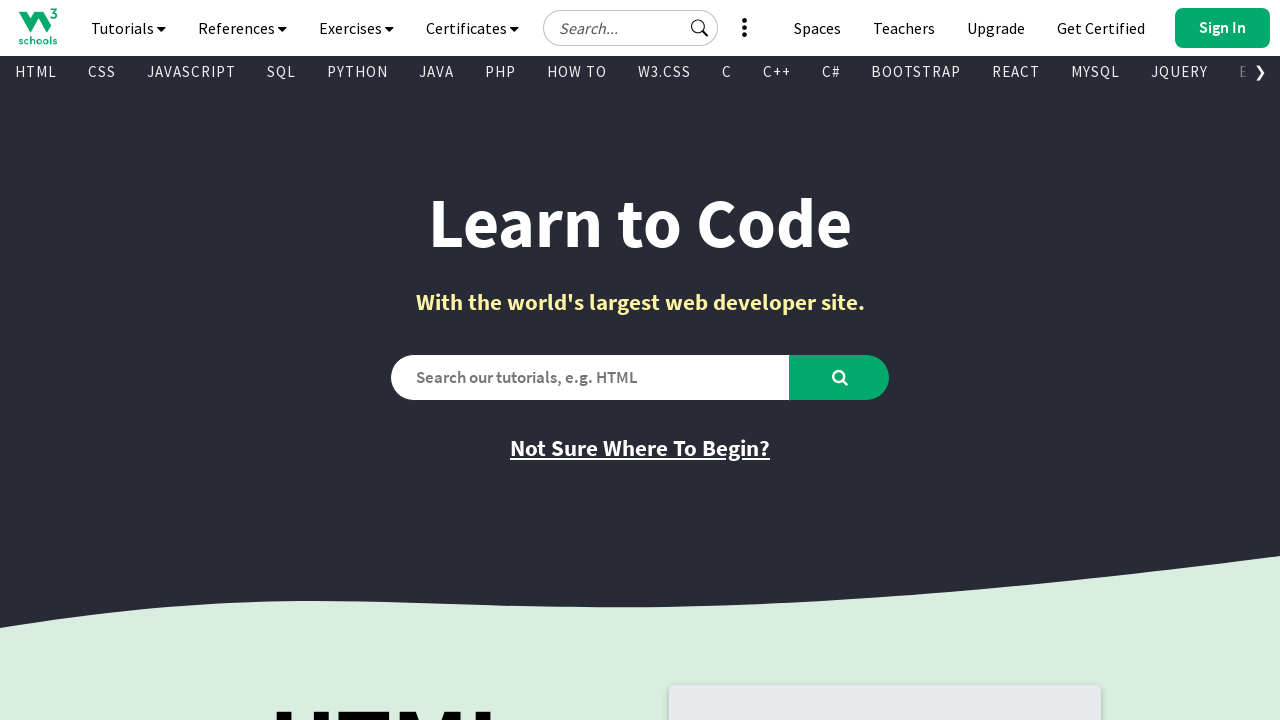

Checked visibility and retrieved text from link: 'Spaces'
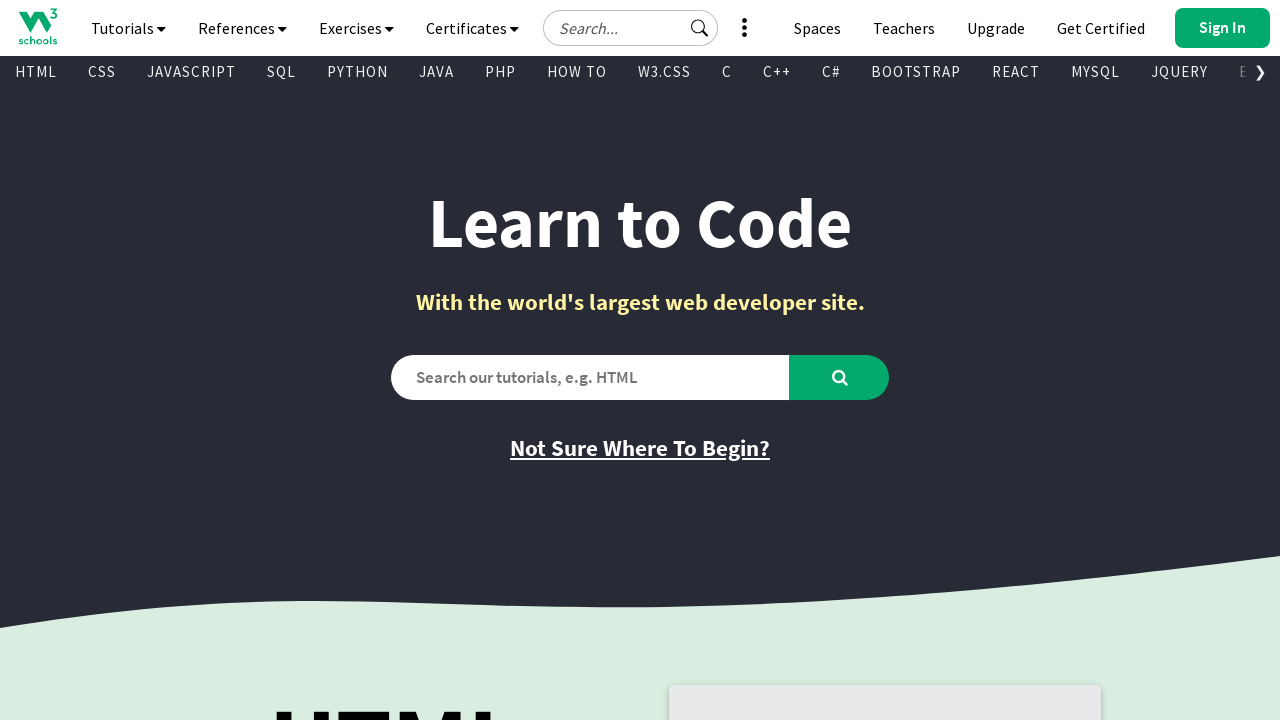

Retrieved href attribute from link: '/spaces/index.php'
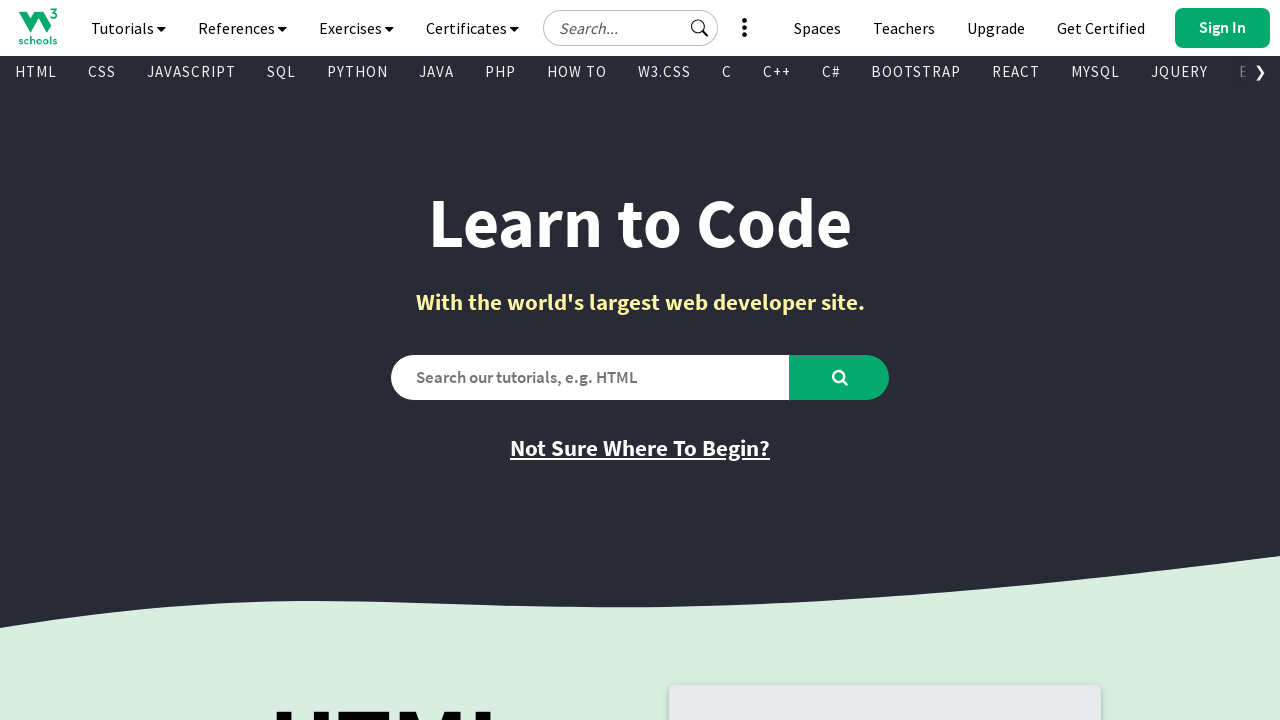

Checked visibility and retrieved text from link: 'Typing Speed'
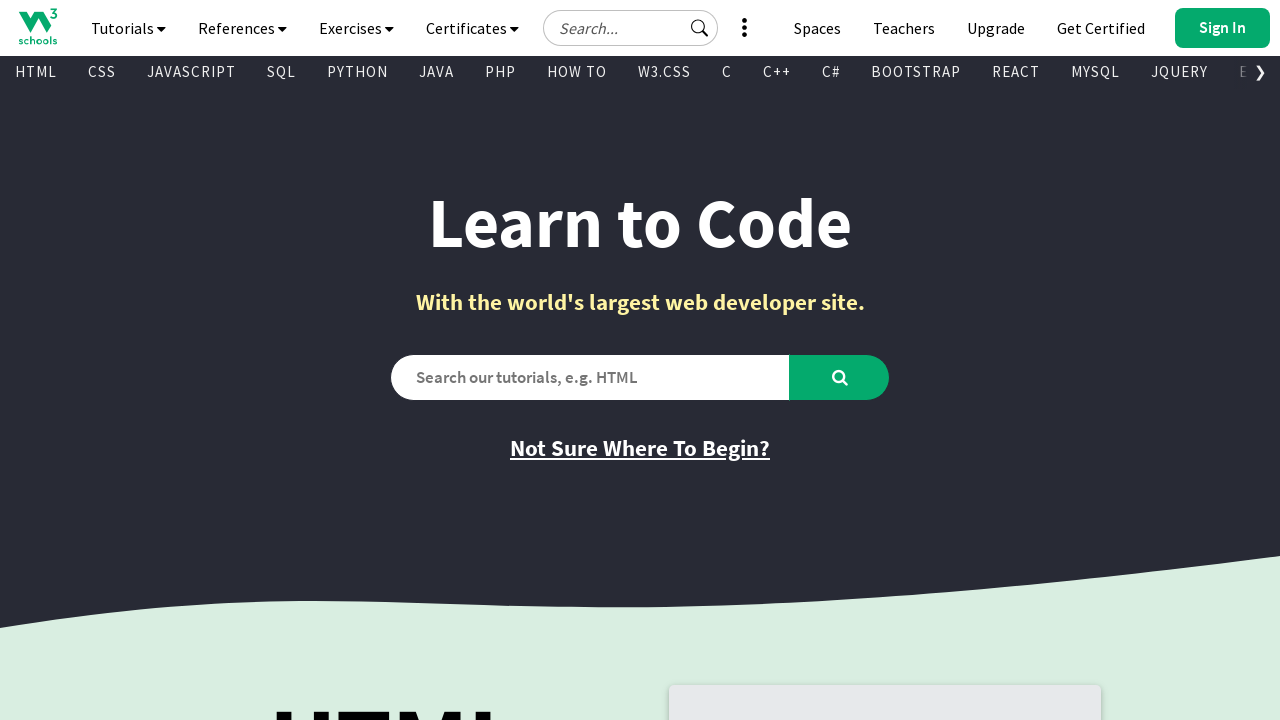

Retrieved href attribute from link: '/typingspeed/default.asp'
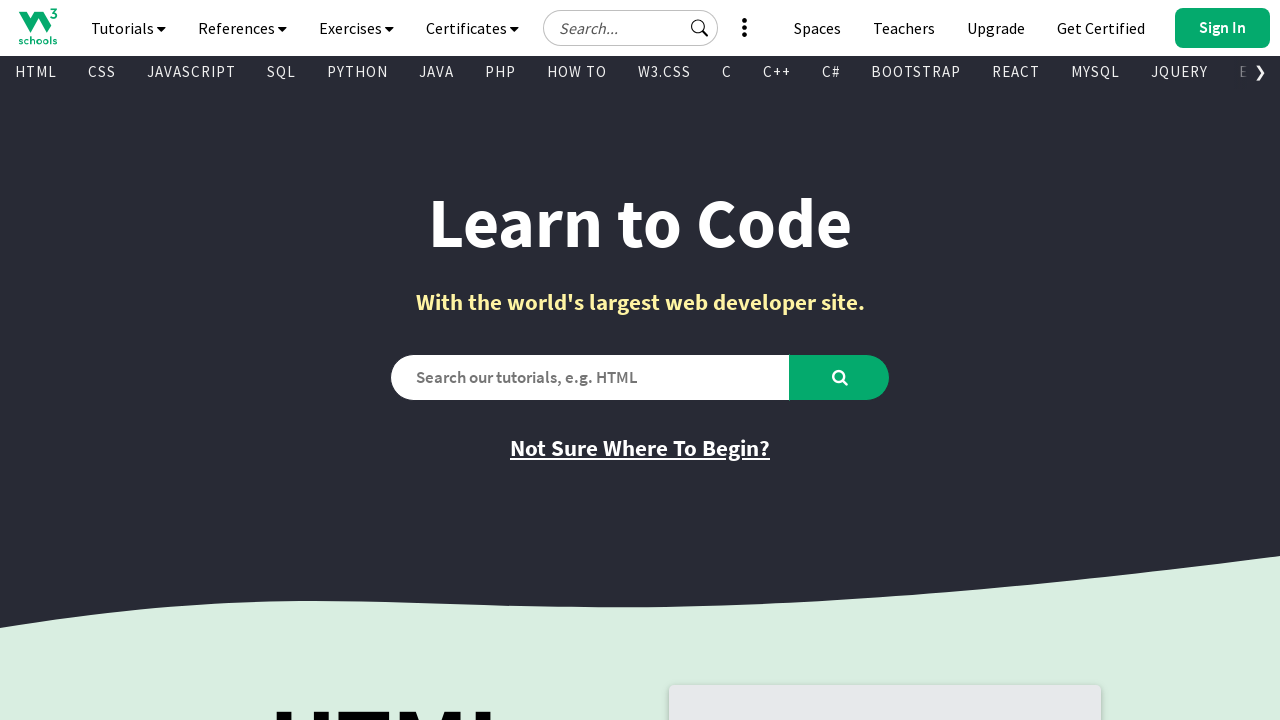

Checked visibility and retrieved text from link: 'Excel'
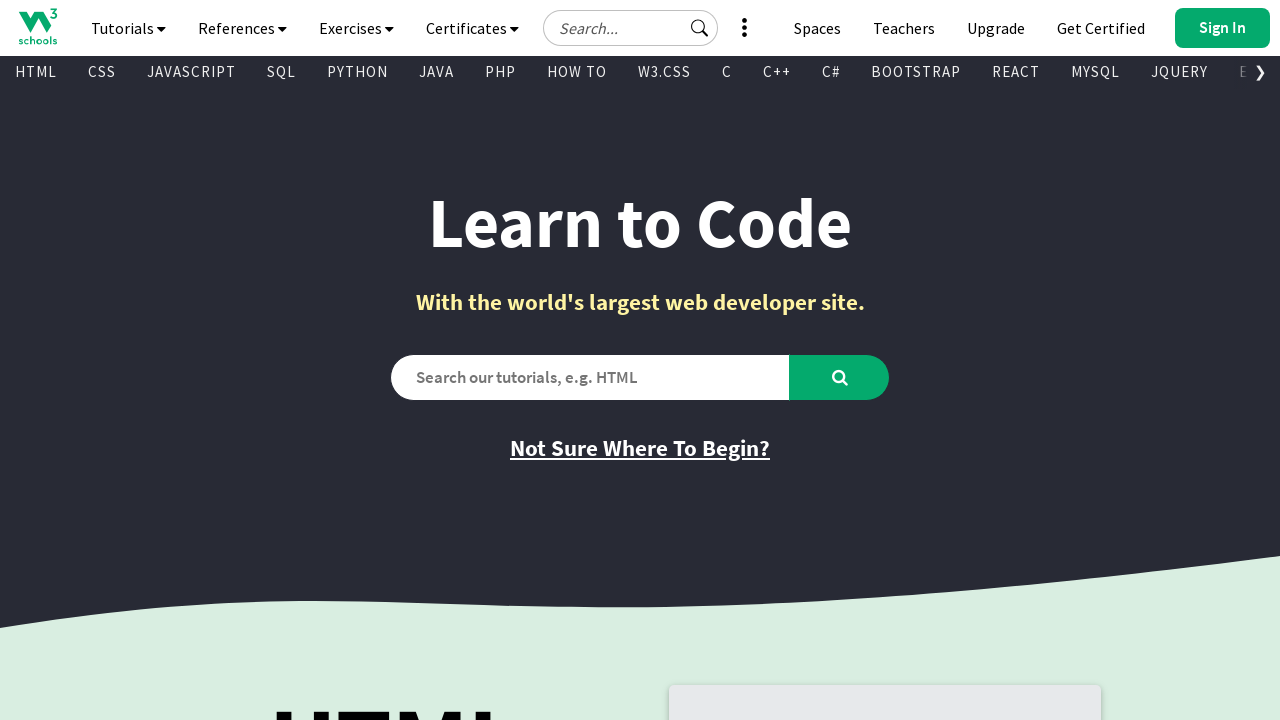

Retrieved href attribute from link: '/excel/index.php'
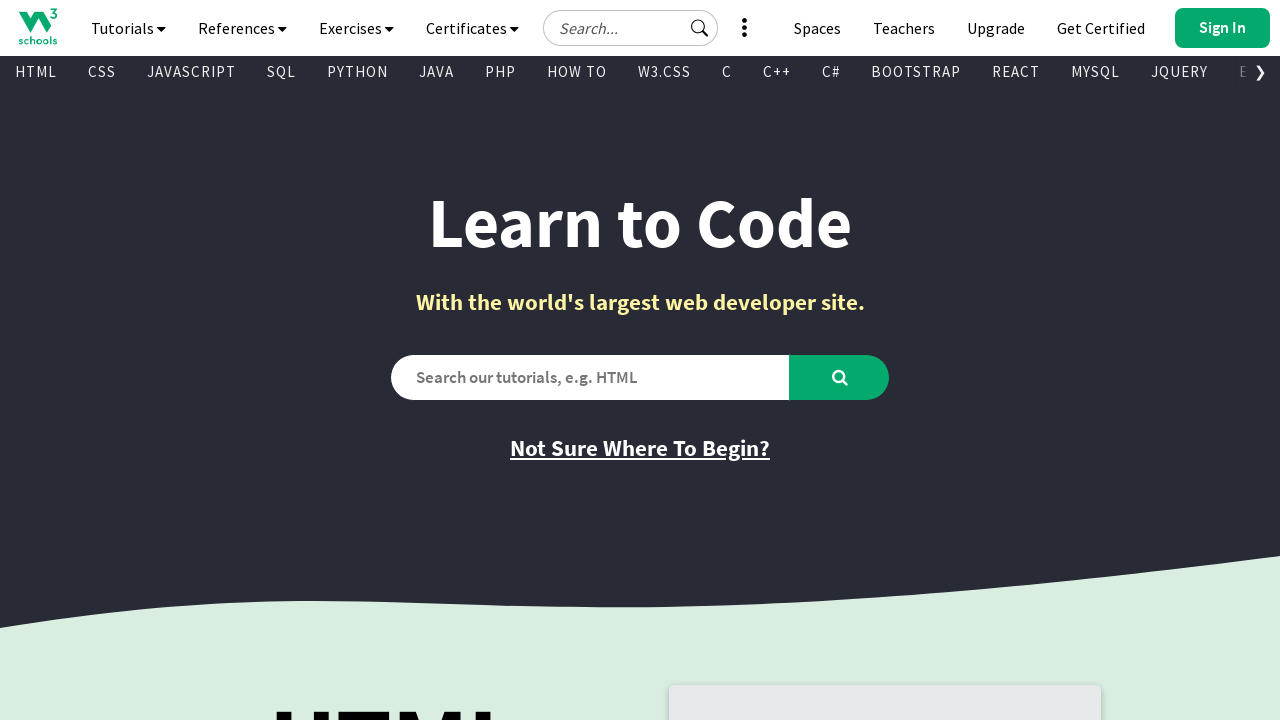

Checked visibility and retrieved text from link: 'DSA - Data Structures and Algorithms'
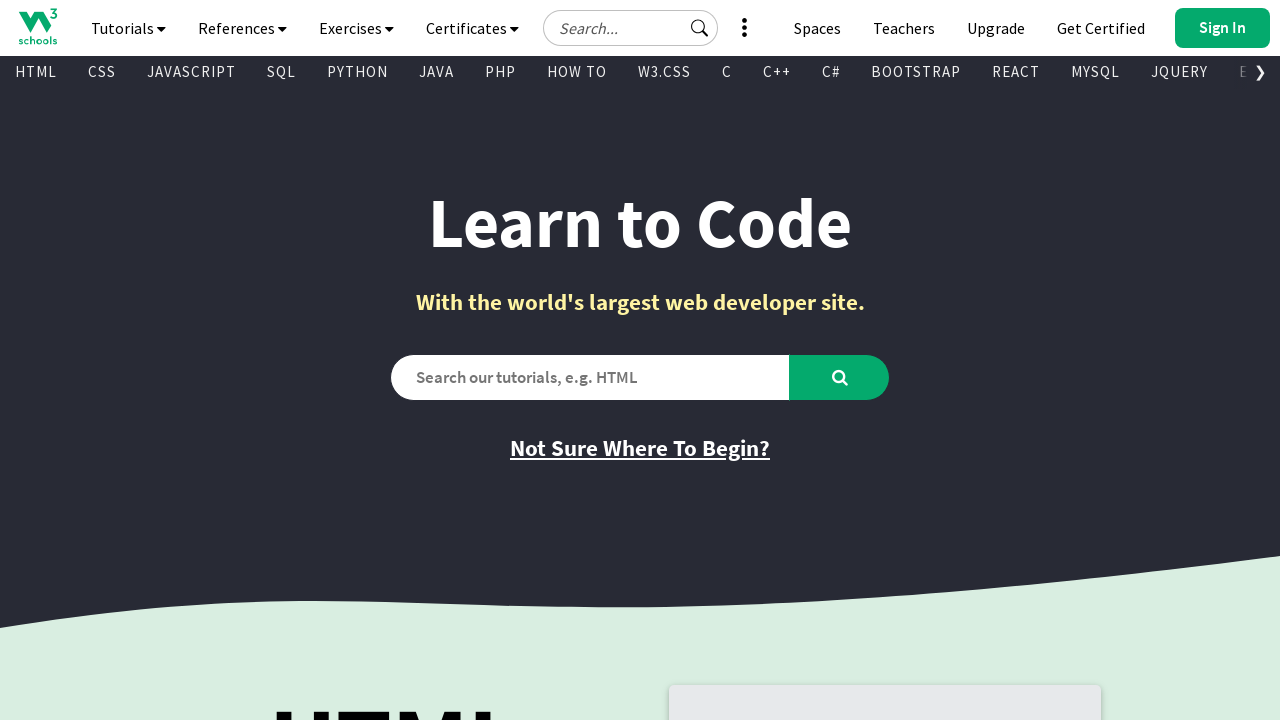

Retrieved href attribute from link: '/dsa/index.php'
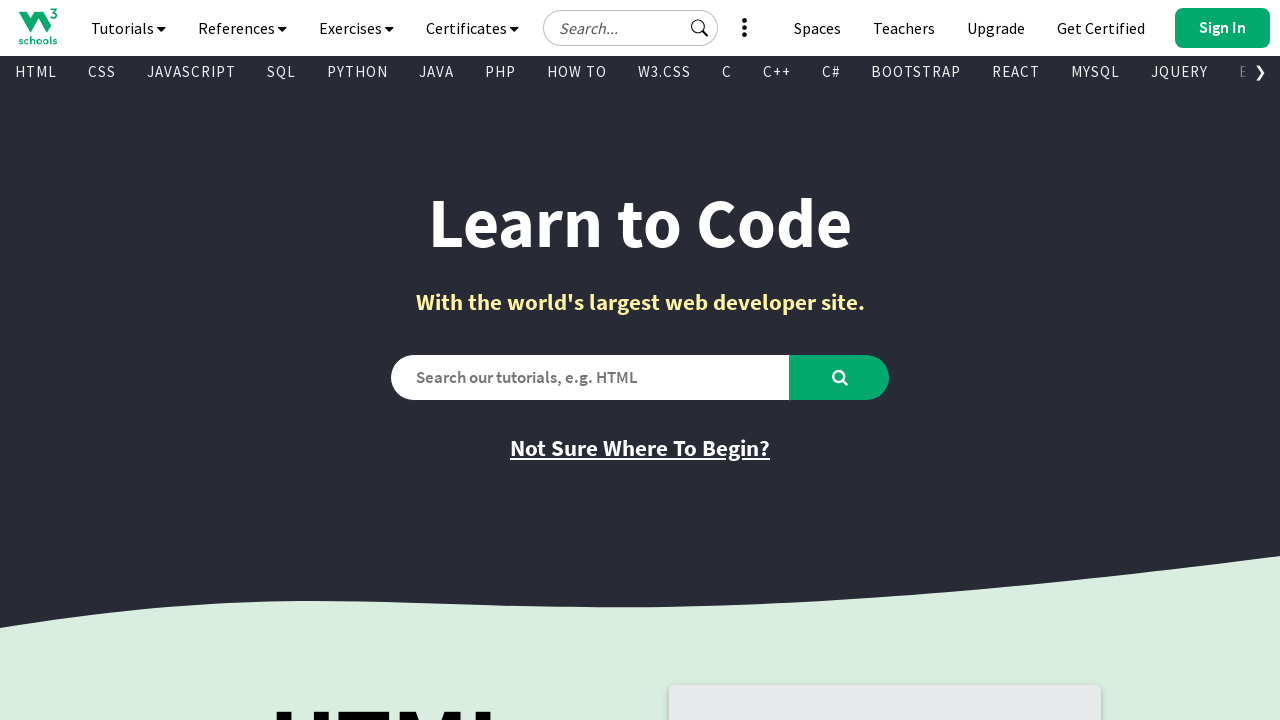

Checked visibility and retrieved text from link: 'Machine Learning'
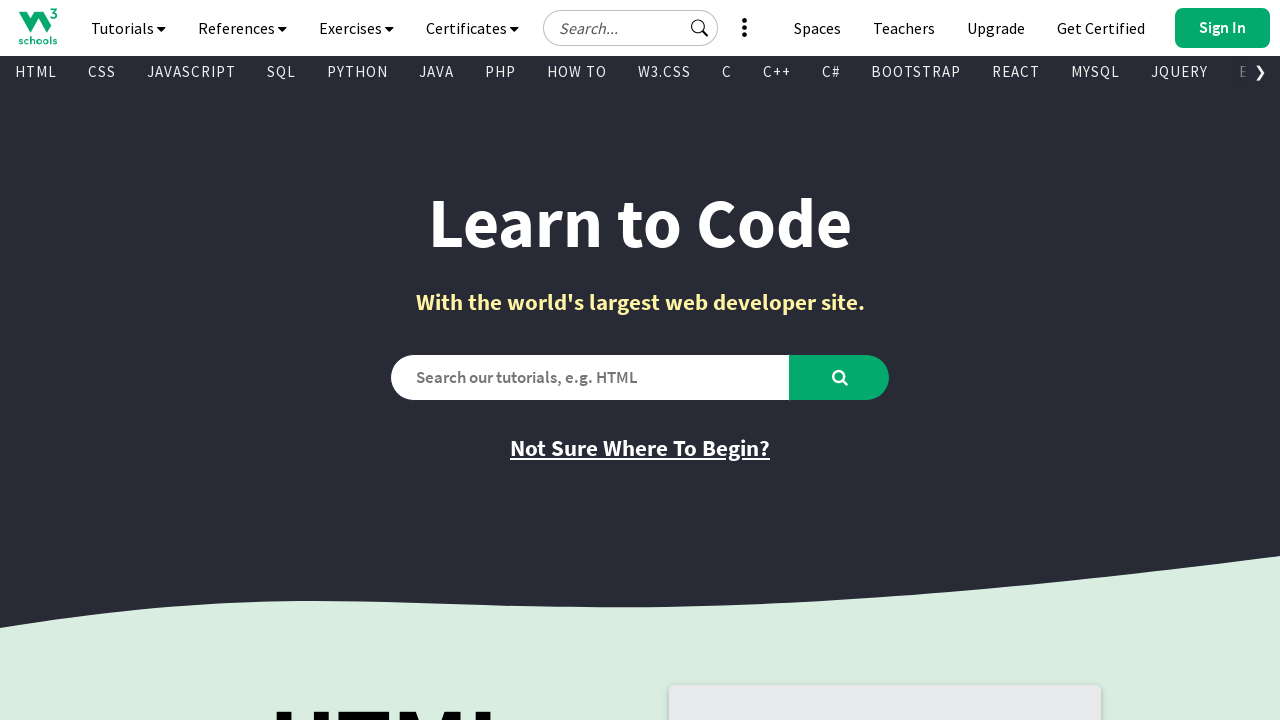

Retrieved href attribute from link: '/python/python_ml_getting_started.asp'
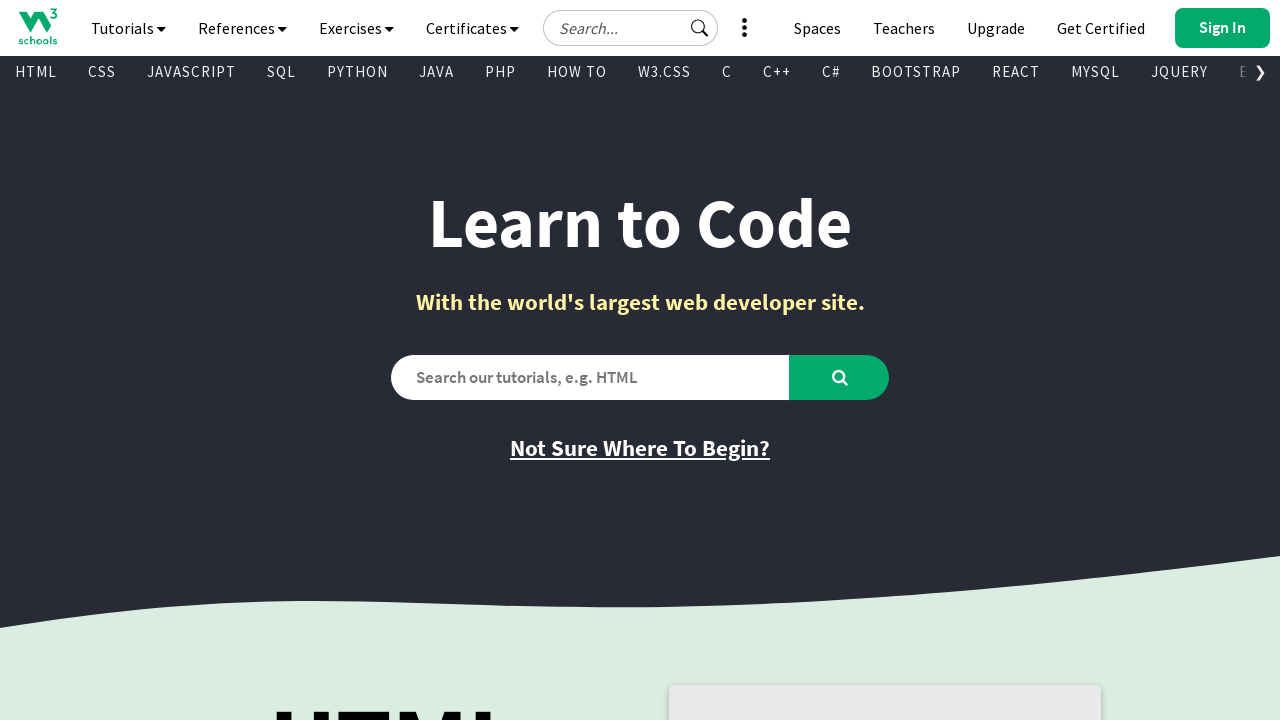

Checked visibility and retrieved text from link: 'Artificial Intelligence'
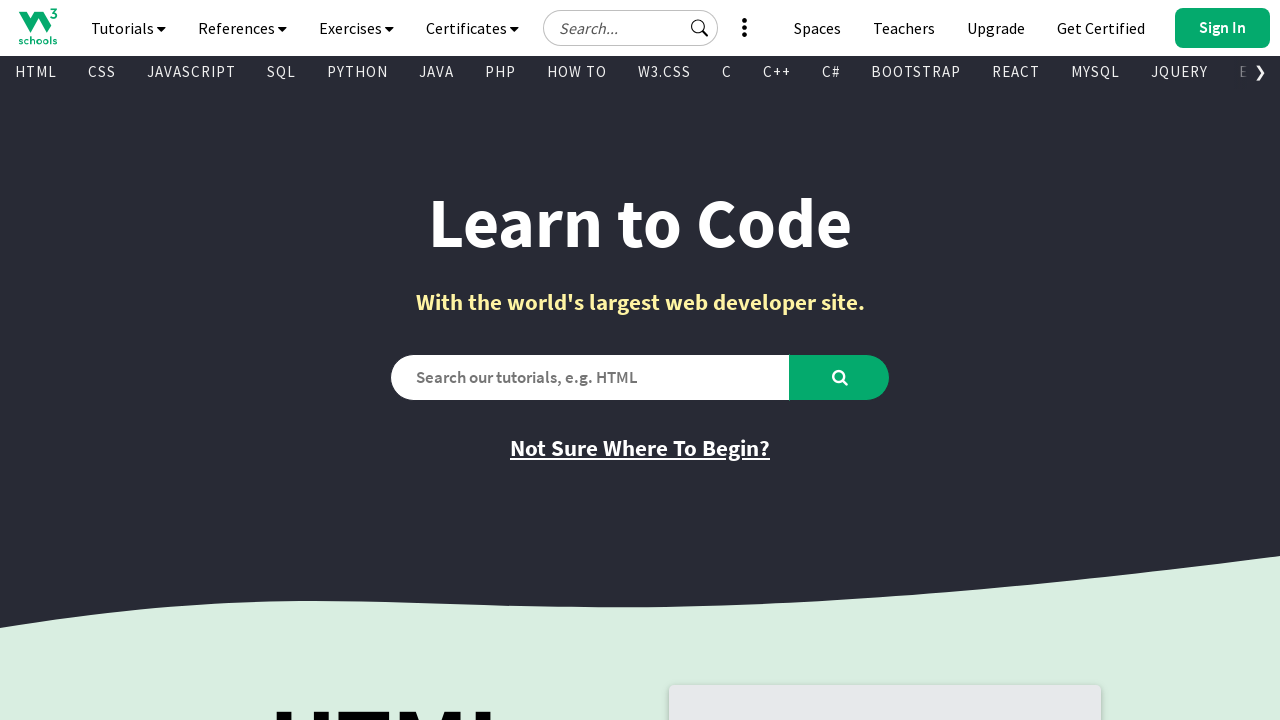

Retrieved href attribute from link: '/ai/default.asp'
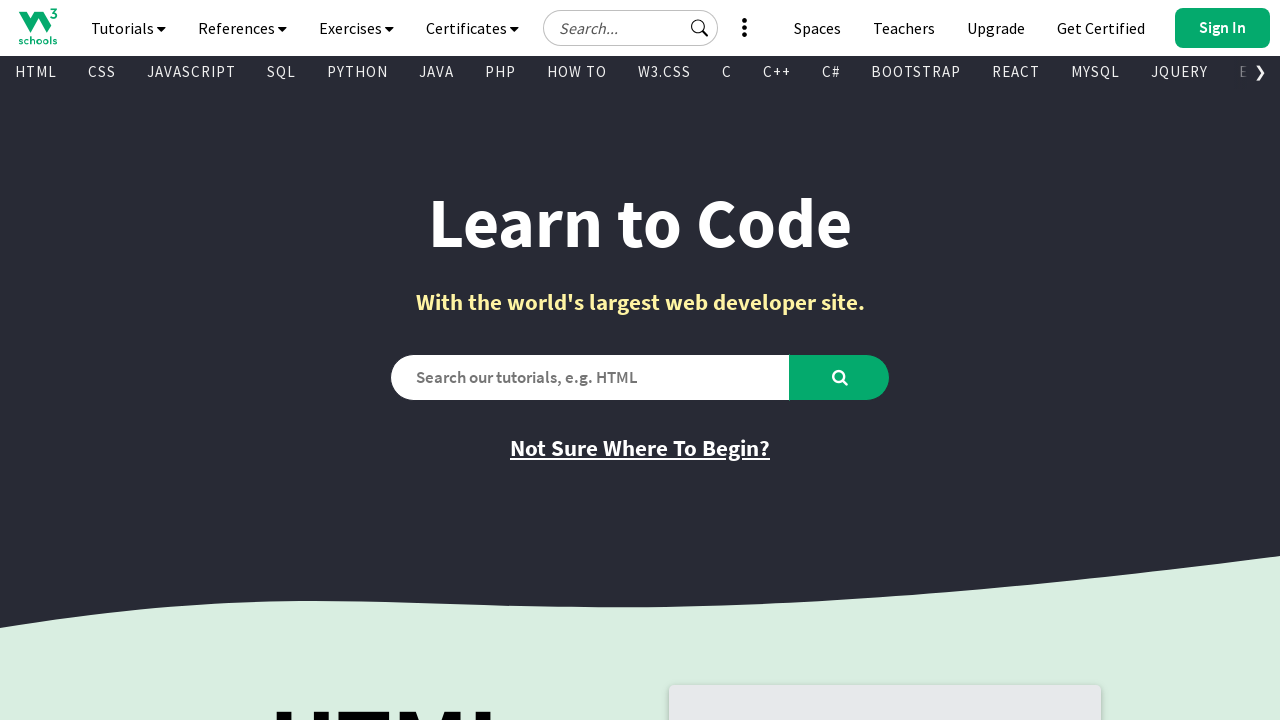

Checked visibility and retrieved text from link: 'Introduction to Programming'
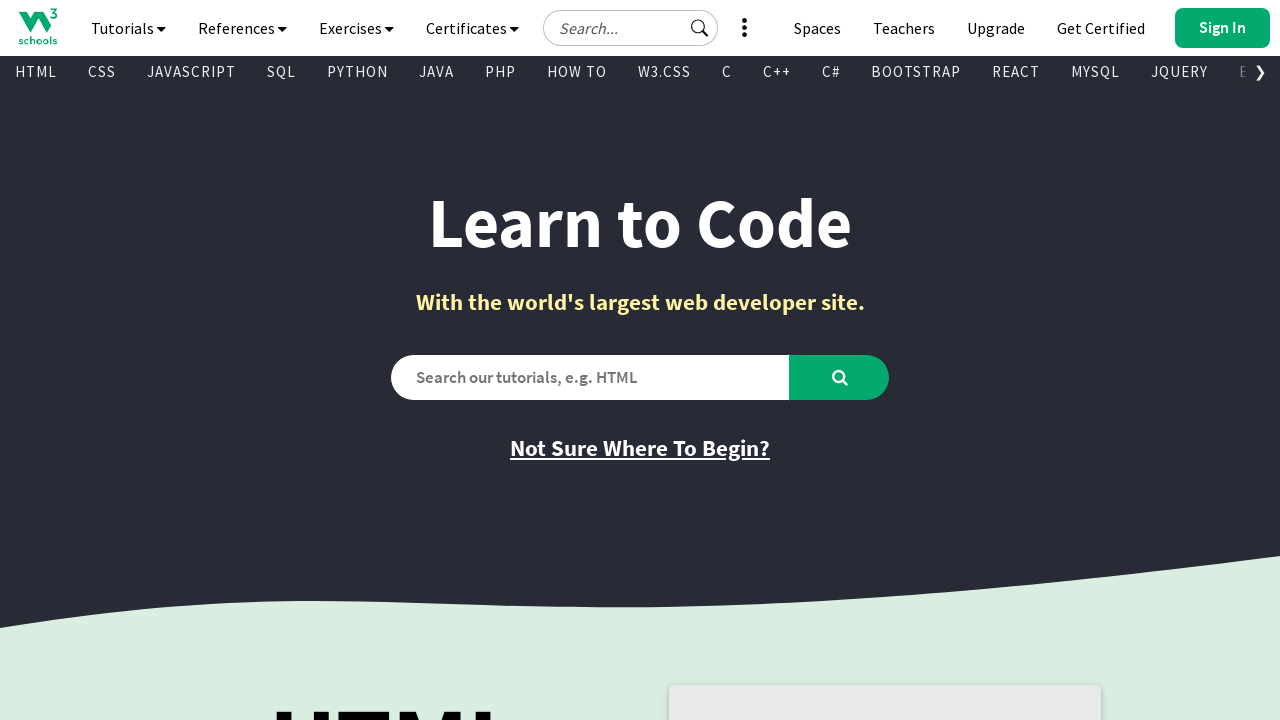

Retrieved href attribute from link: '/programming/index.php'
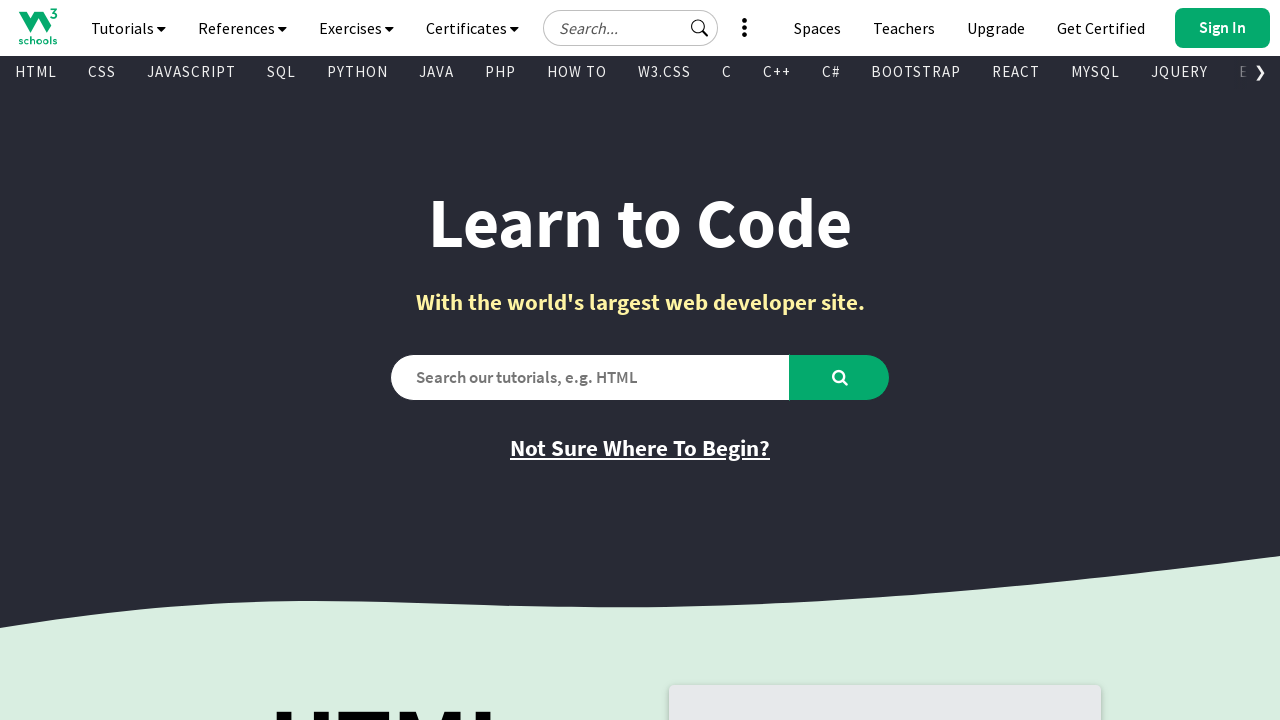

Checked visibility and retrieved text from link: 'Bash'
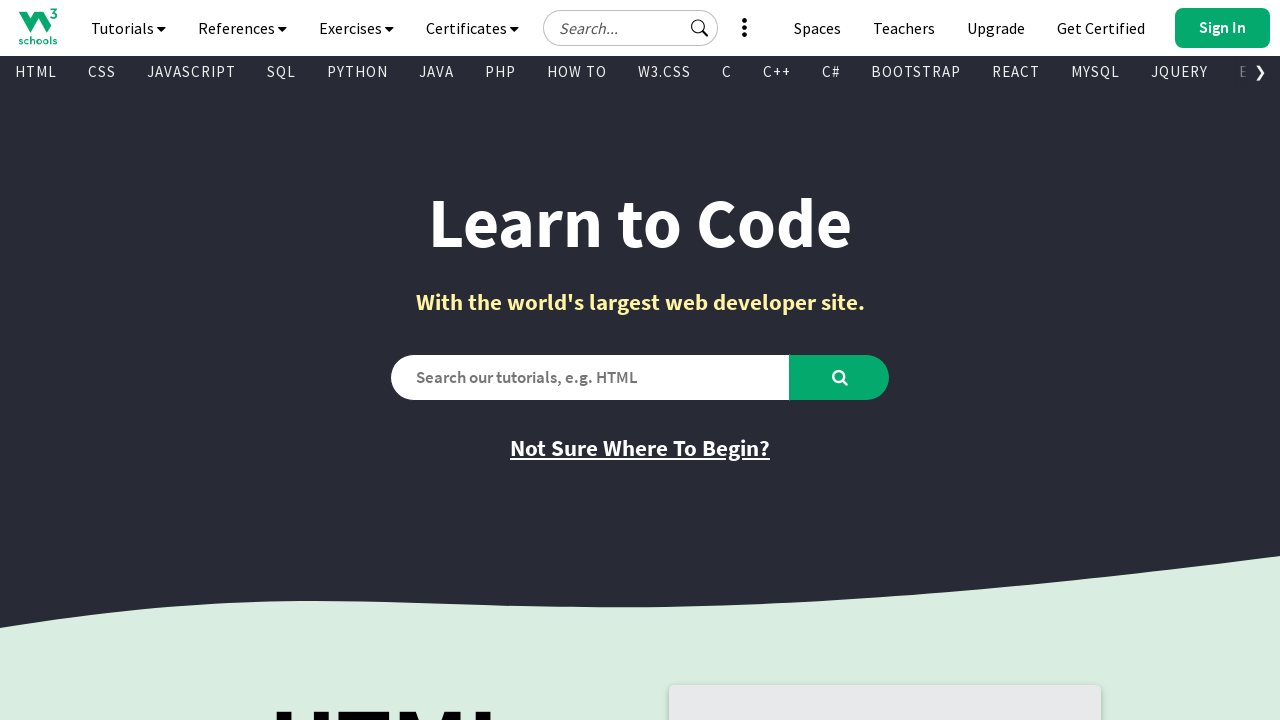

Retrieved href attribute from link: '/bash/index.php'
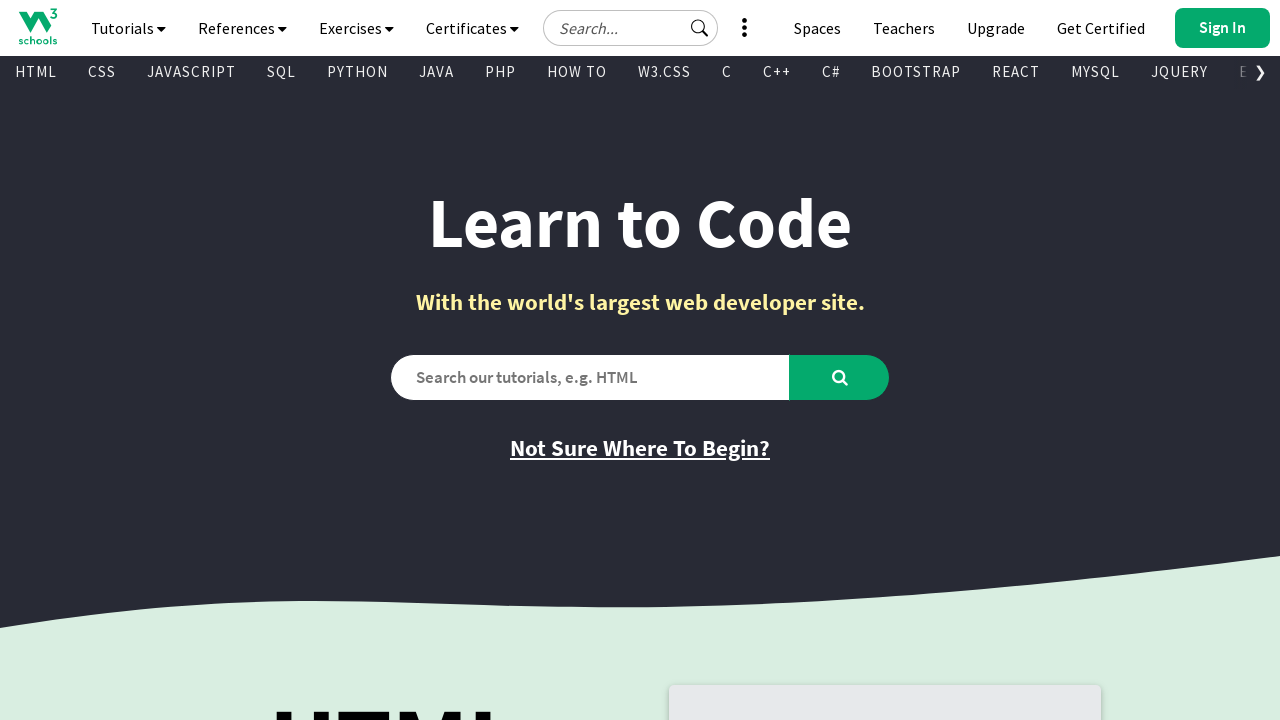

Checked visibility and retrieved text from link: 'Swift'
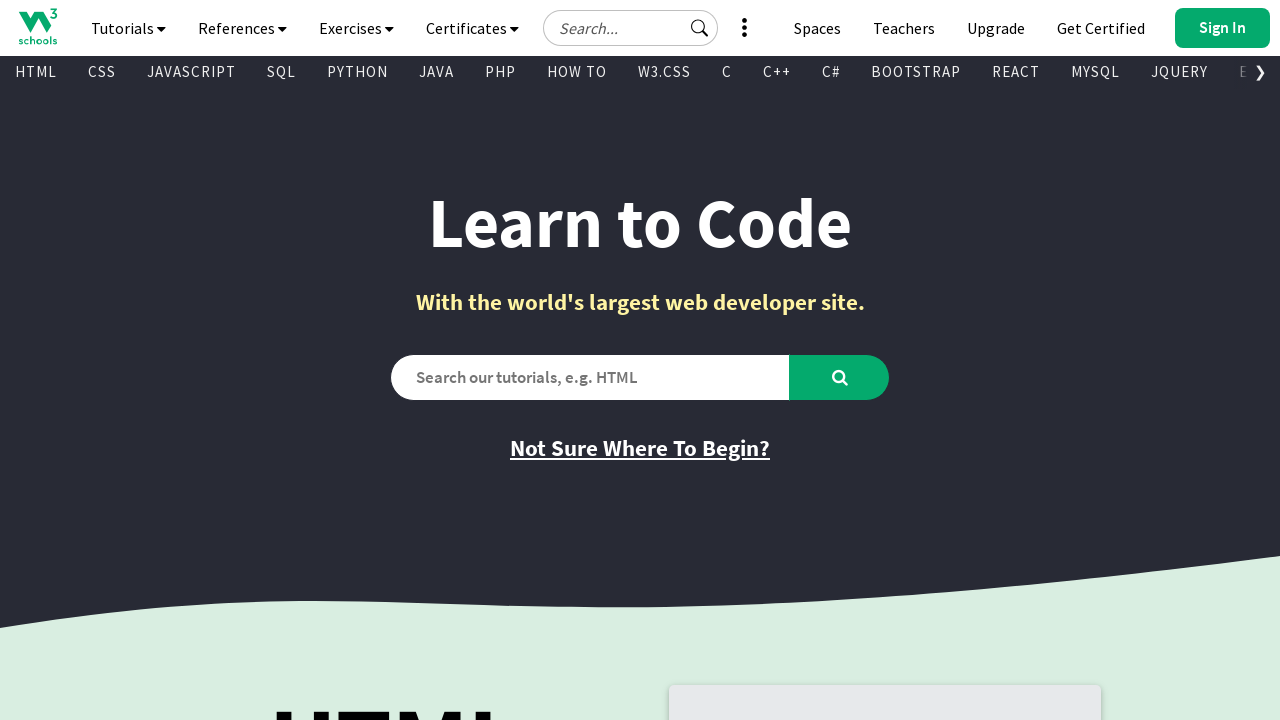

Retrieved href attribute from link: '/swift/default.asp'
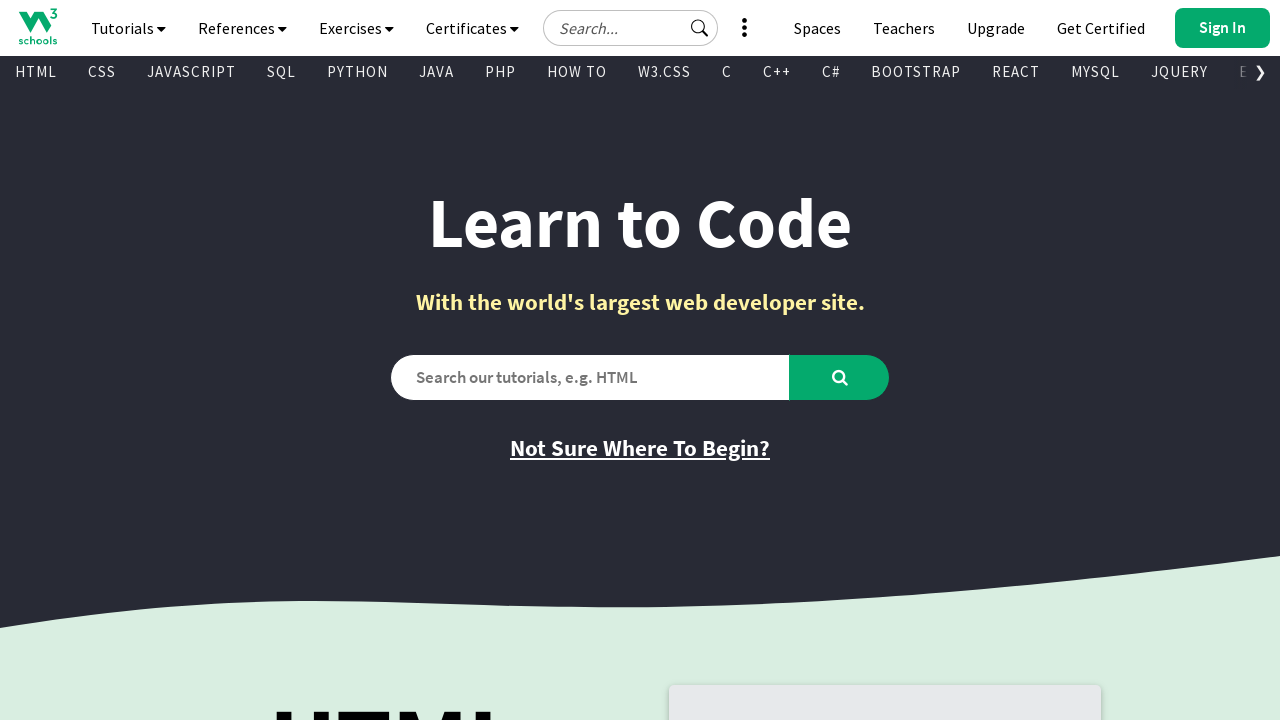

Checked visibility and retrieved text from link: 'Angular'
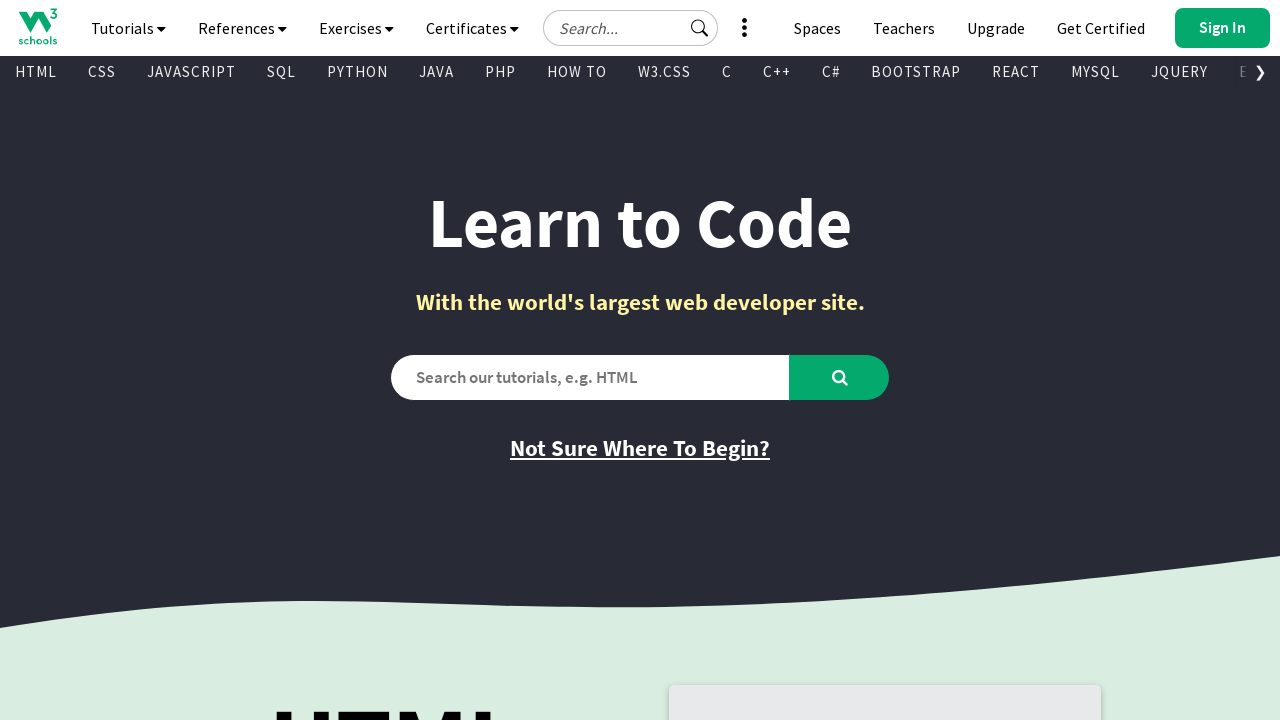

Retrieved href attribute from link: '/angular/default.asp'
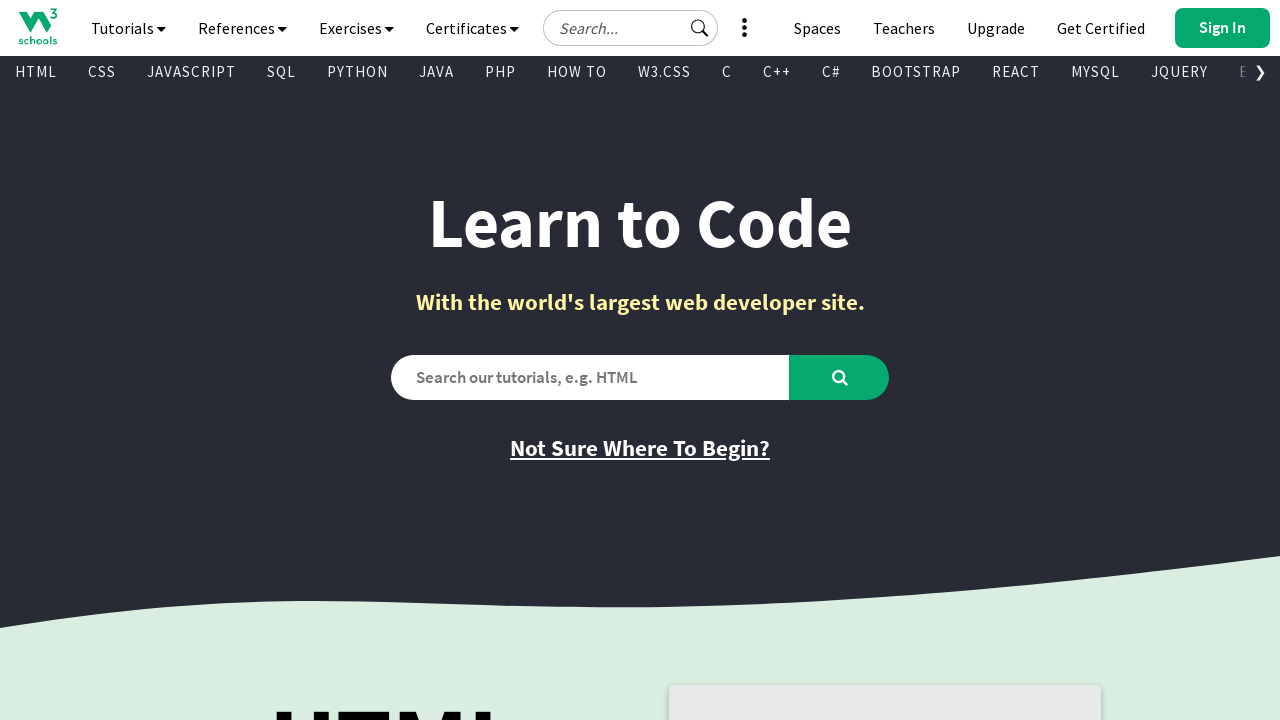

Checked visibility and retrieved text from link: 'Sign Up'
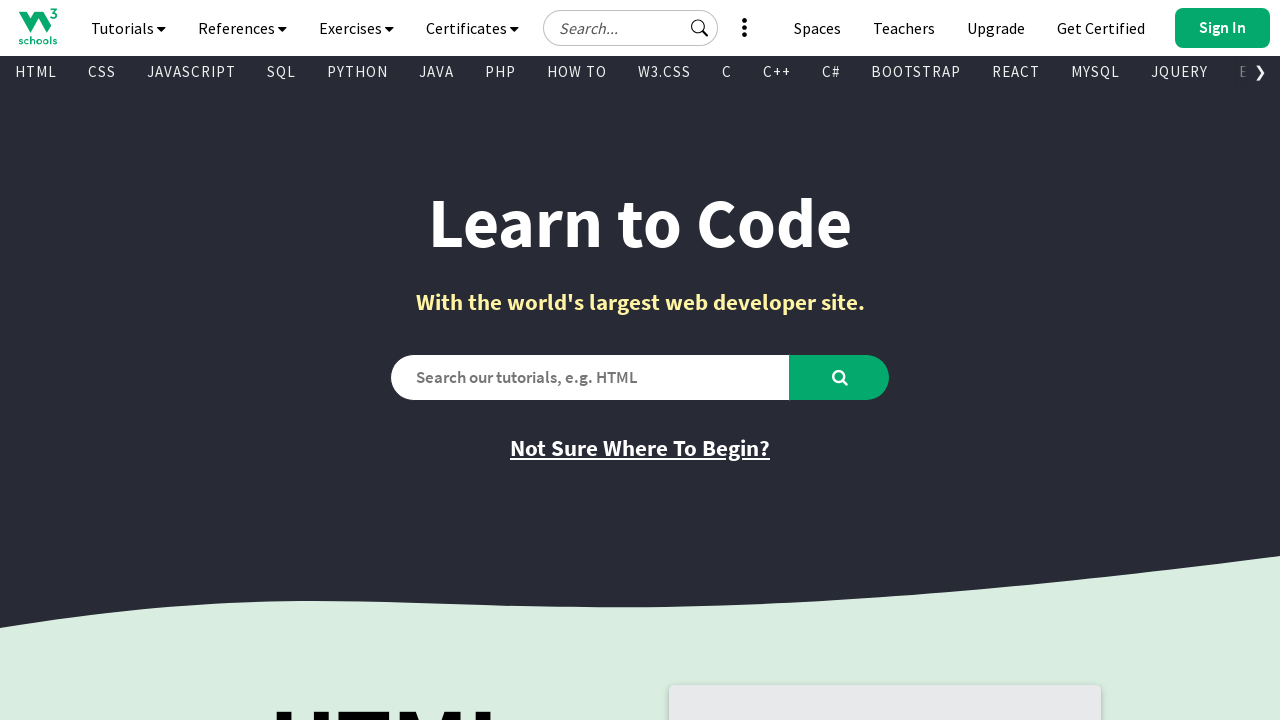

Retrieved href attribute from link: 'https://profile.w3schools.com/sign-up?redirect_url=https%3A%2F%2Fwww.w3schools.com%2F'
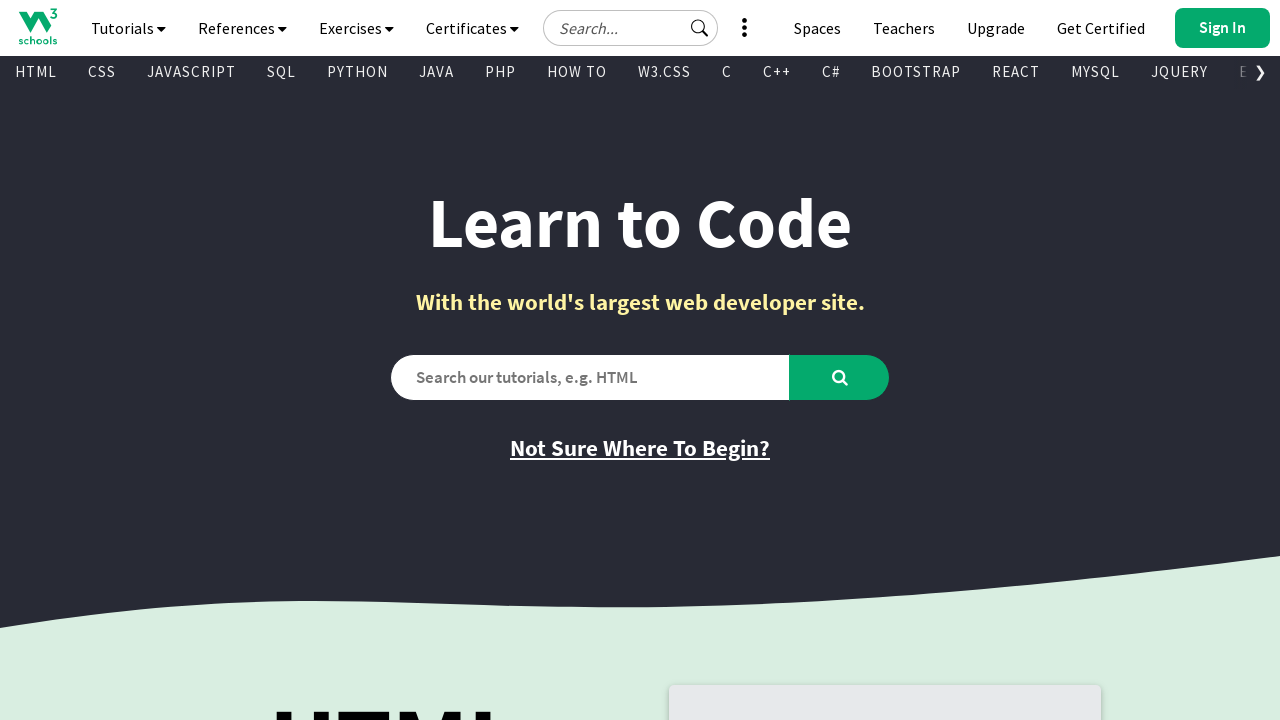

Checked visibility and retrieved text from link: 'Try Frontend Editor (HTML/CSS/JS)'
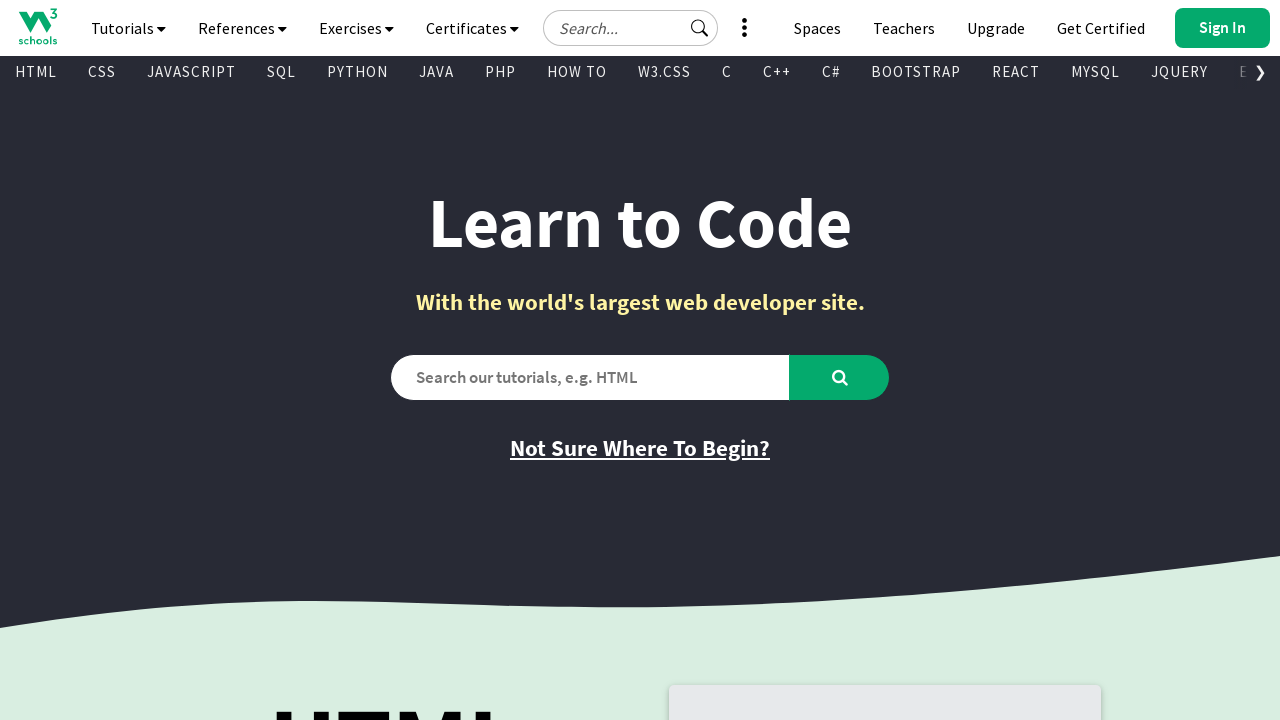

Retrieved href attribute from link: '/tryit/tryit.asp?filename=tryhtml_hello'
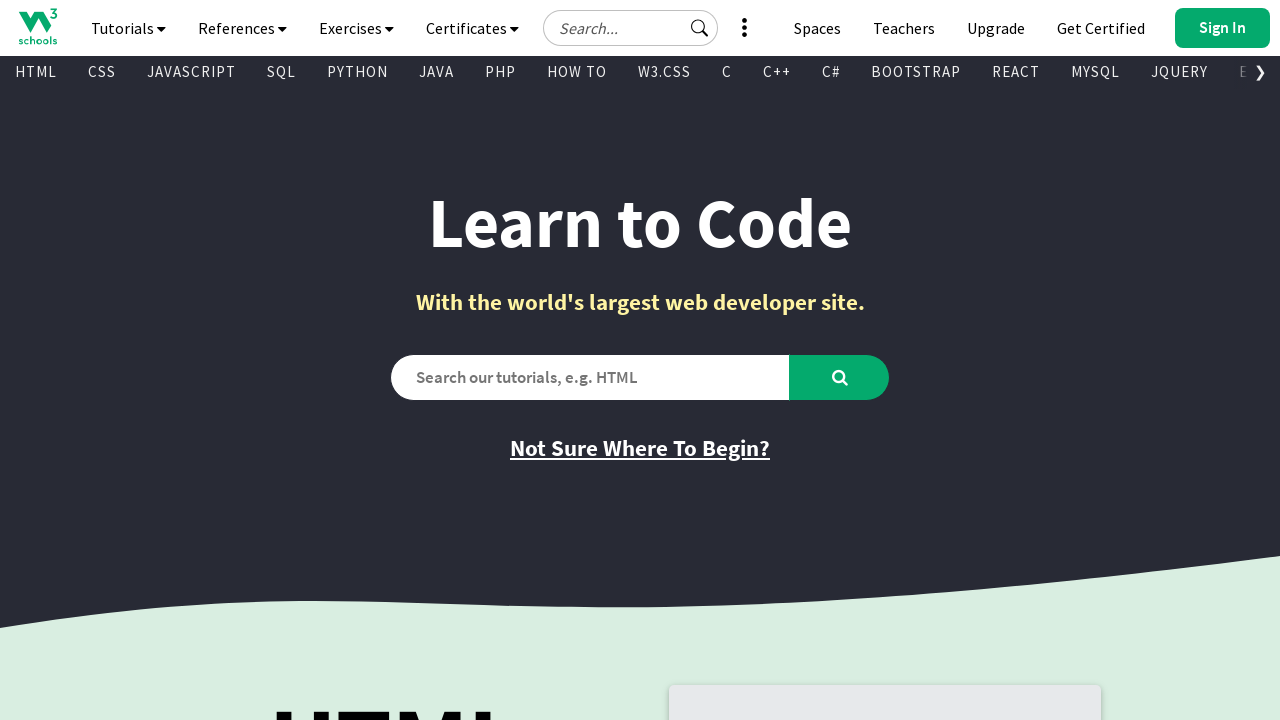

Checked visibility and retrieved text from link: 'Try Backend Editor (Python/PHP/Java/C..)'
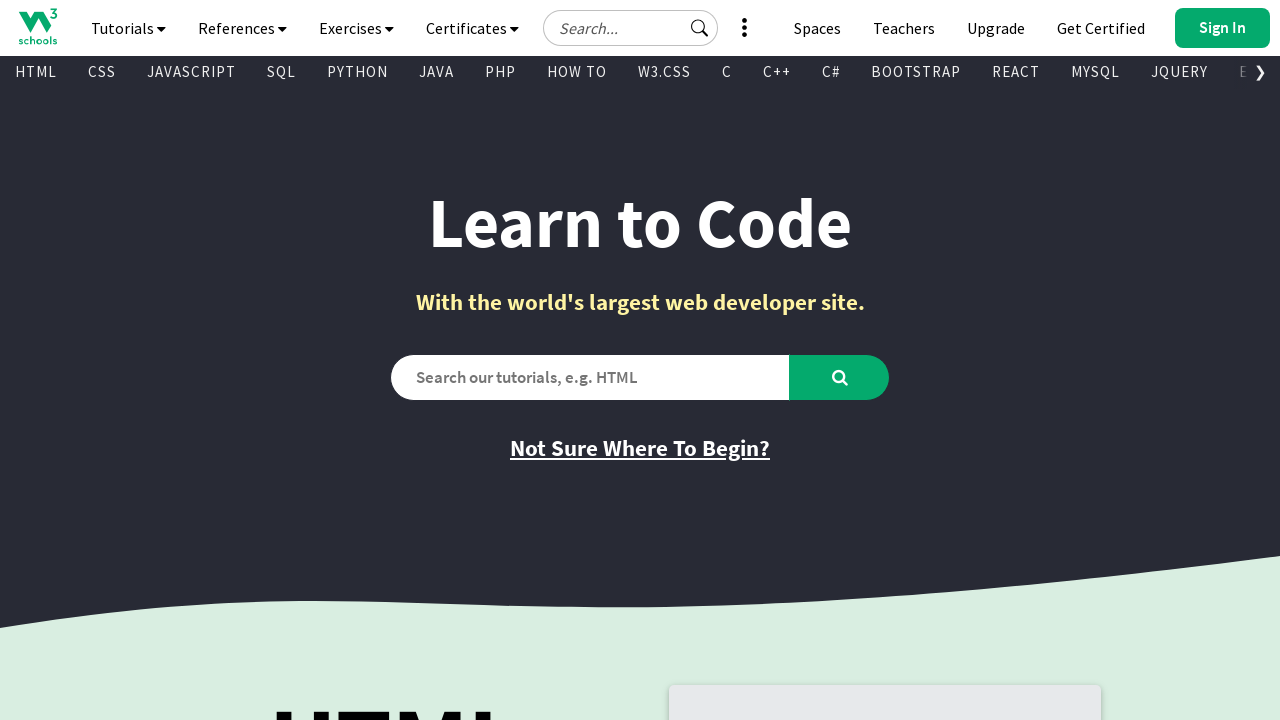

Retrieved href attribute from link: '/tryit/trycompiler.asp?filename=demo_python'
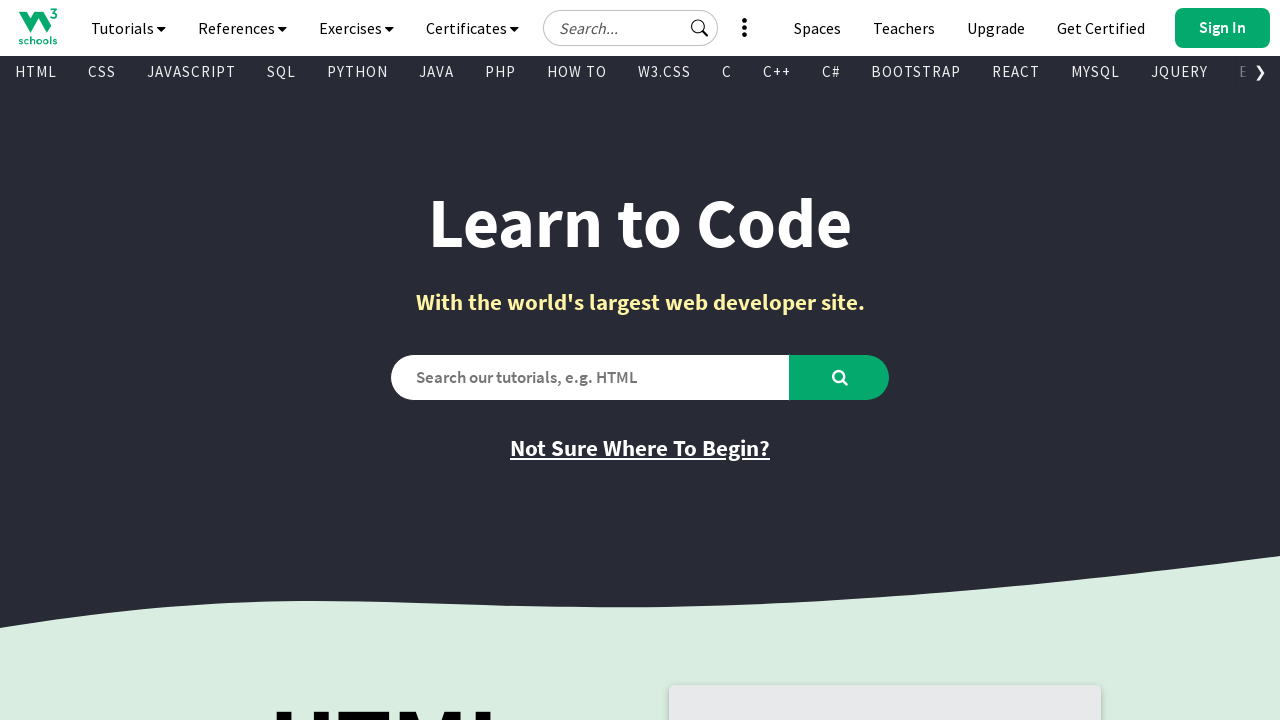

Checked visibility and retrieved text from link: 'W3Schools Spaces'
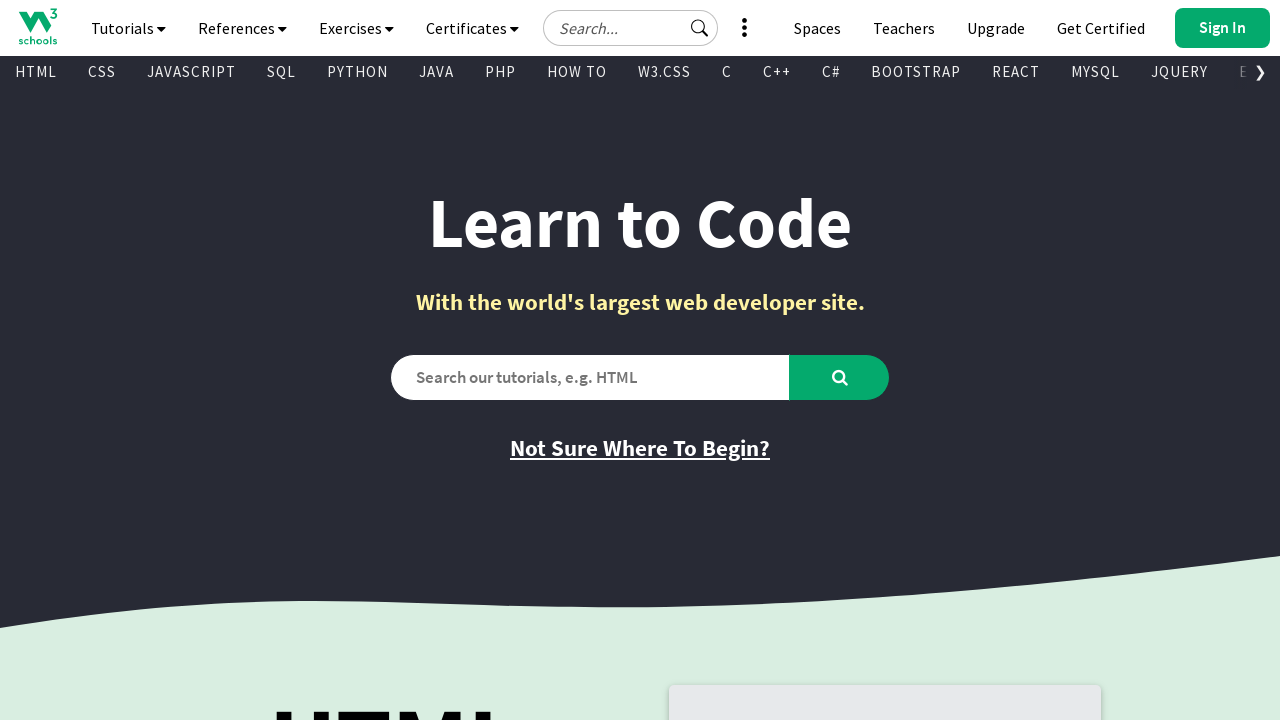

Retrieved href attribute from link: '/spaces/index.php'
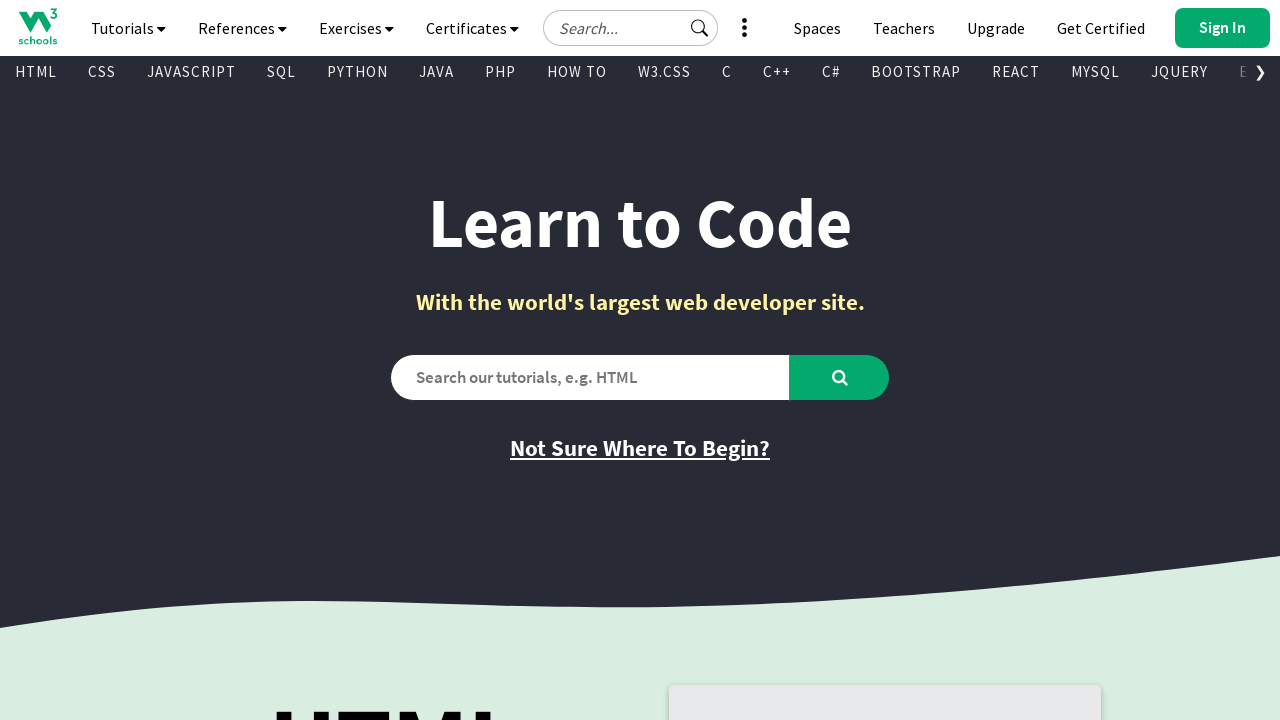

Checked visibility and retrieved text from link: 'Learn More'
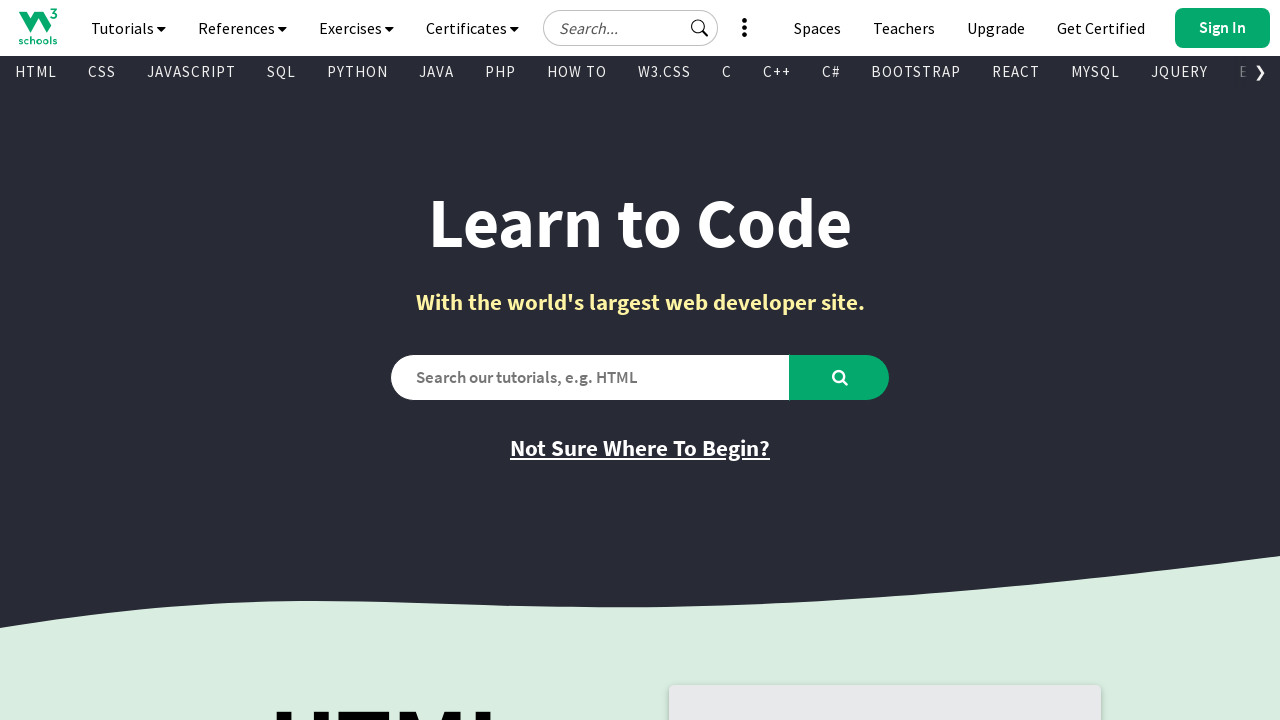

Retrieved href attribute from link: '/spaces/index.php'
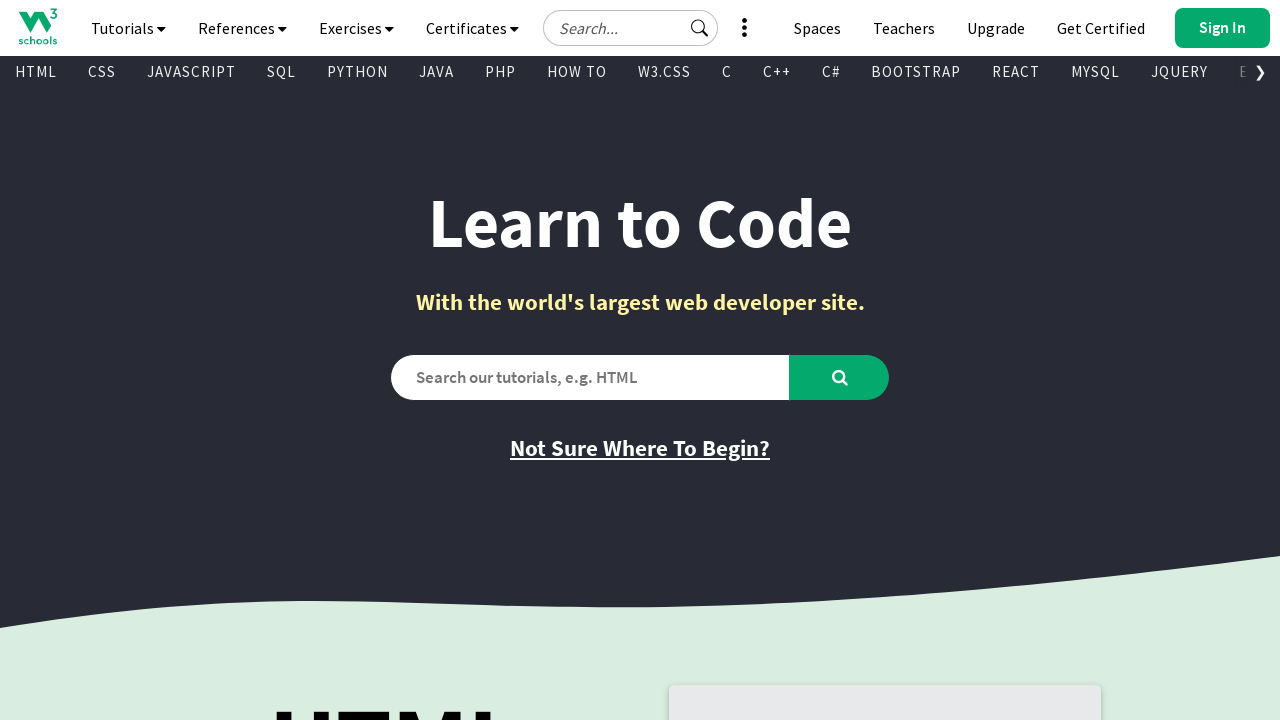

Checked visibility and retrieved text from link: 'Learn More'
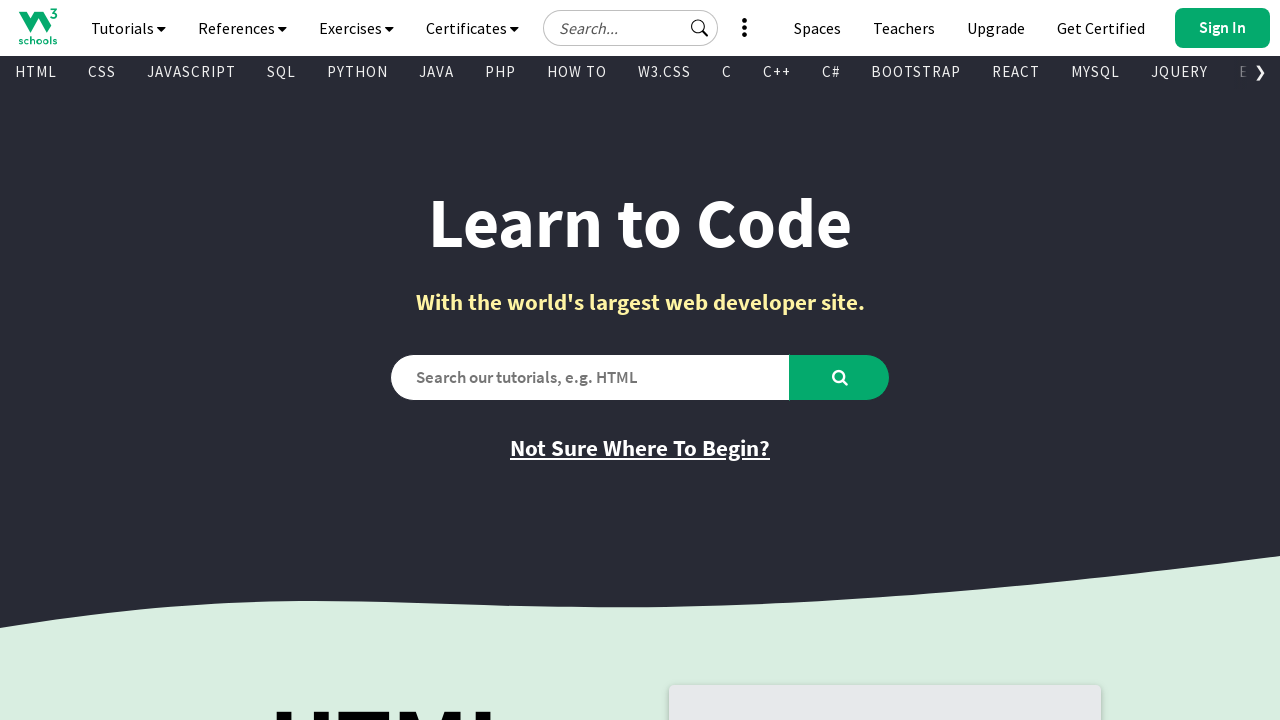

Retrieved href attribute from link: 'https://order.w3schools.com/plans'
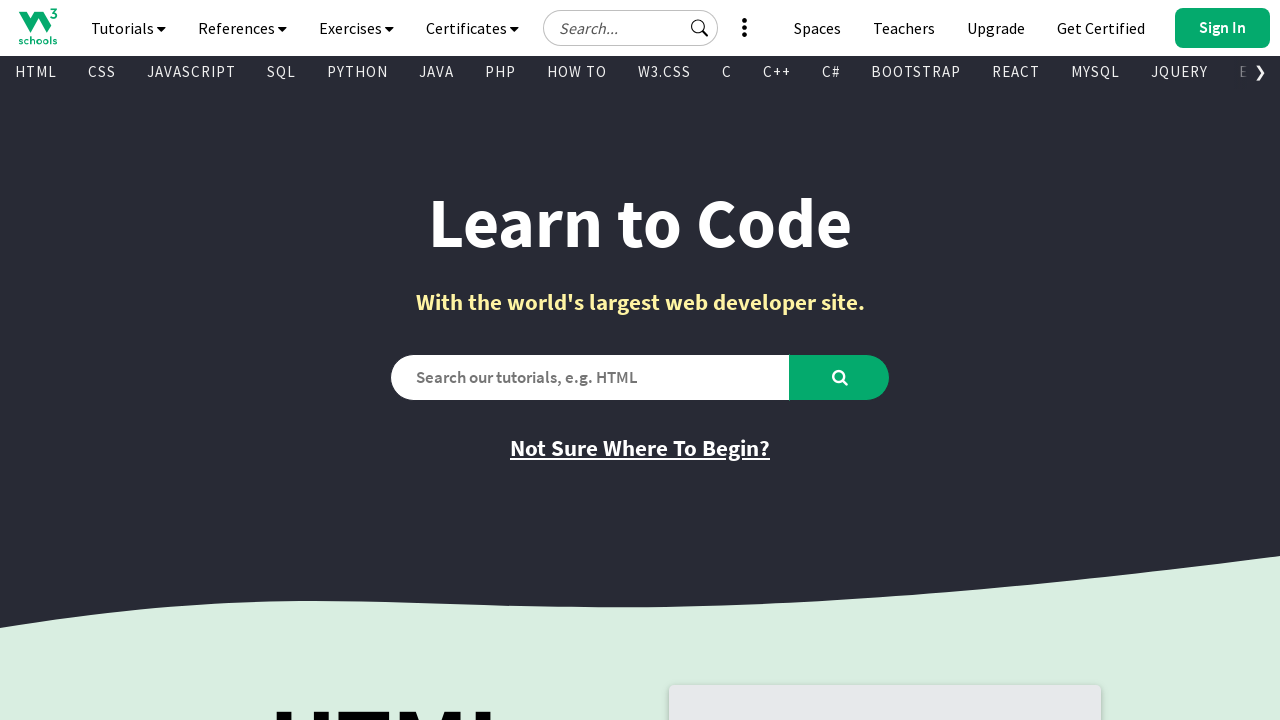

Checked visibility and retrieved text from link: 'Learn More'
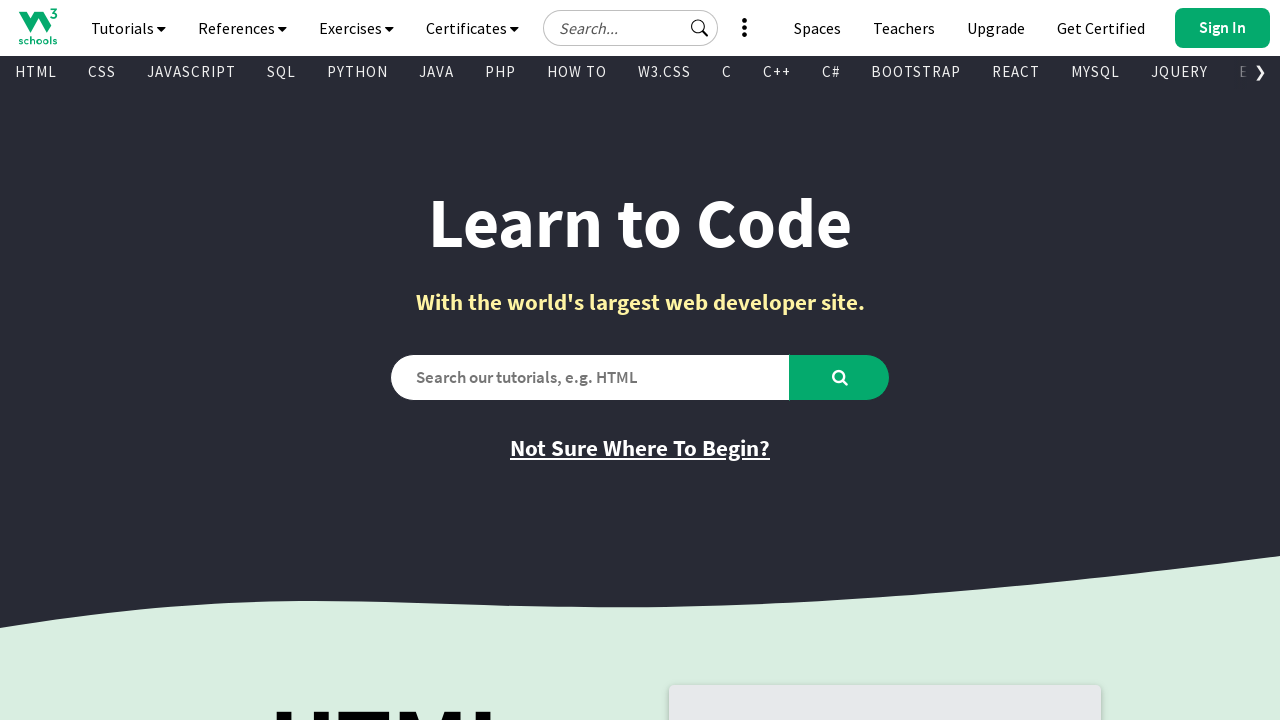

Retrieved href attribute from link: '/academy/index.php'
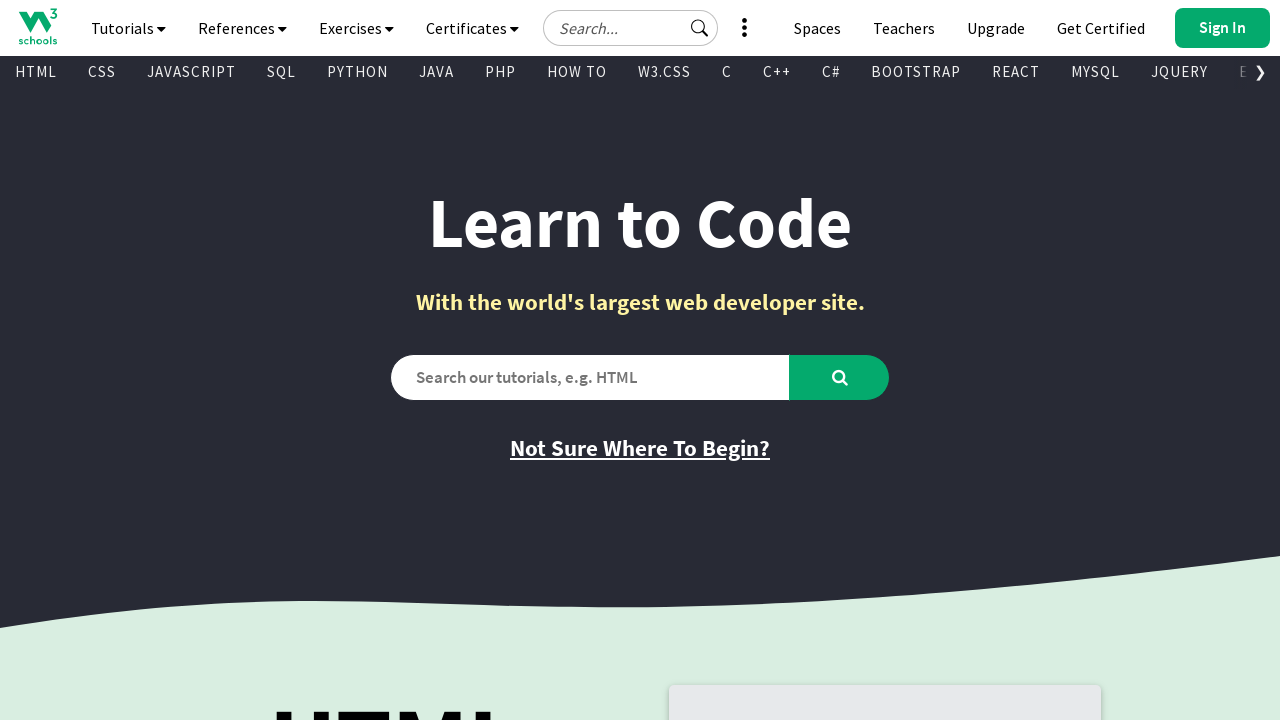

Checked visibility and retrieved text from link: ''
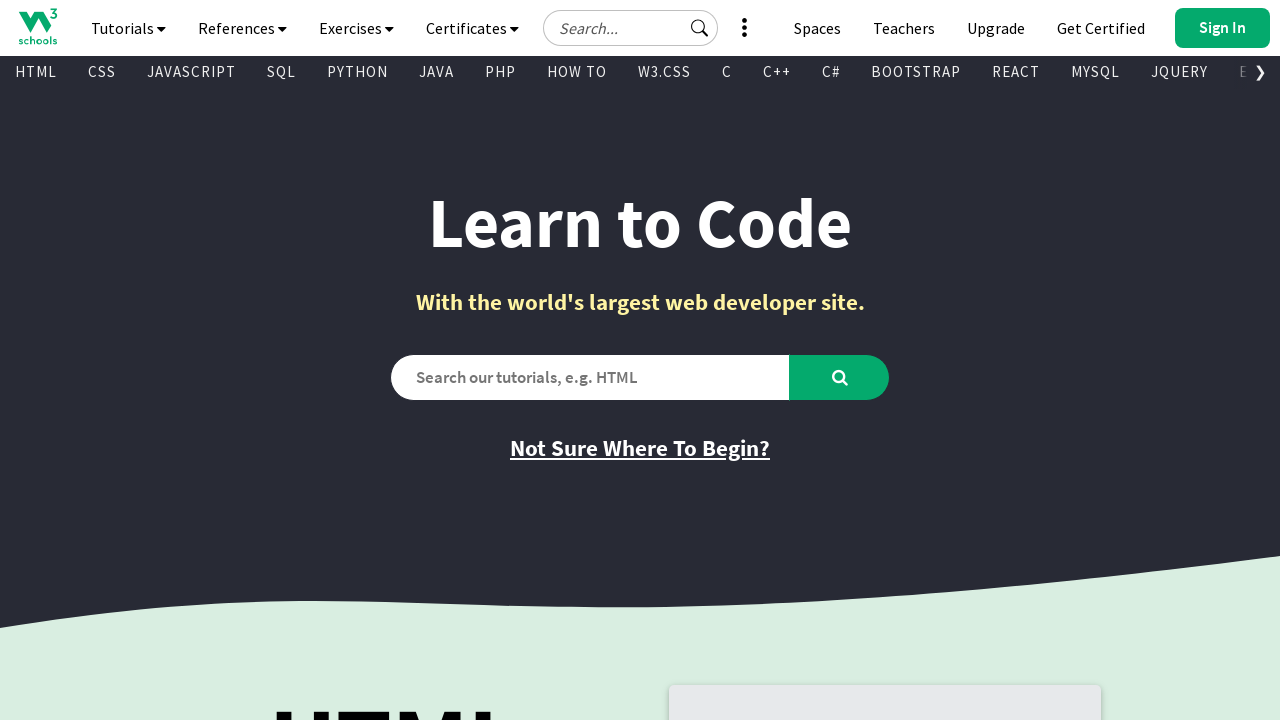

Retrieved href attribute from link: '/academy/index.php'
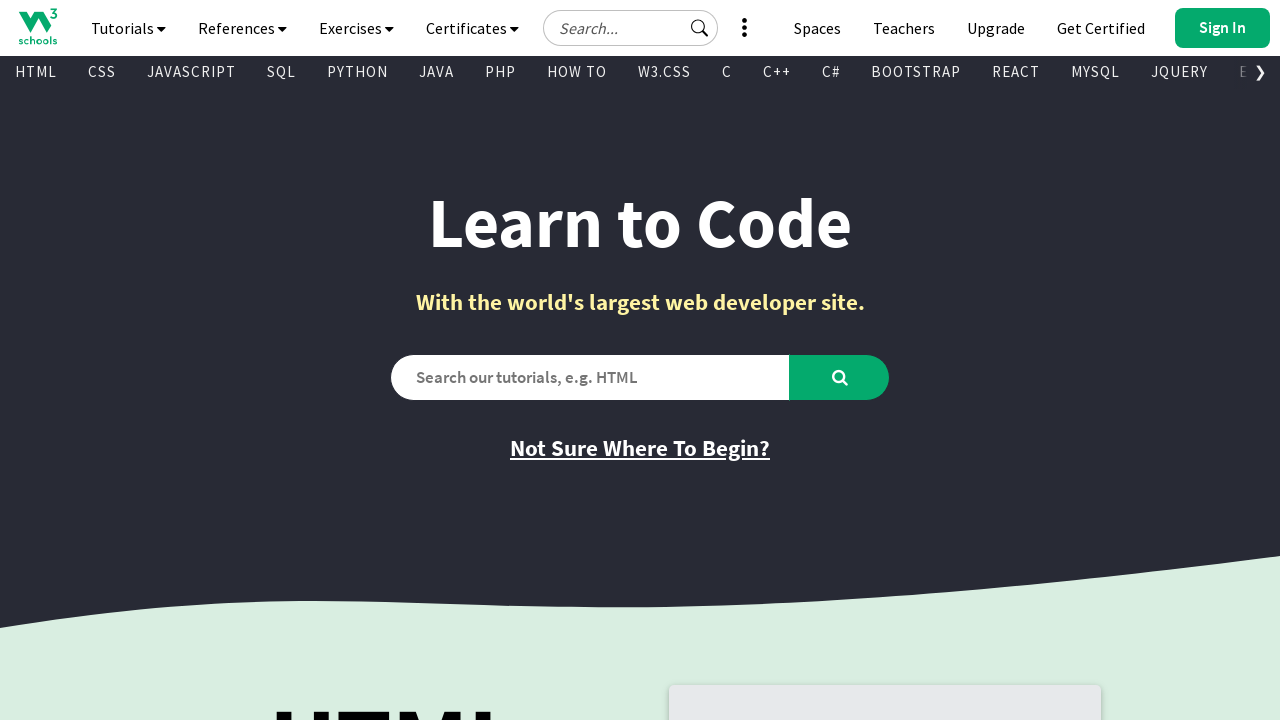

Checked visibility and retrieved text from link: ''
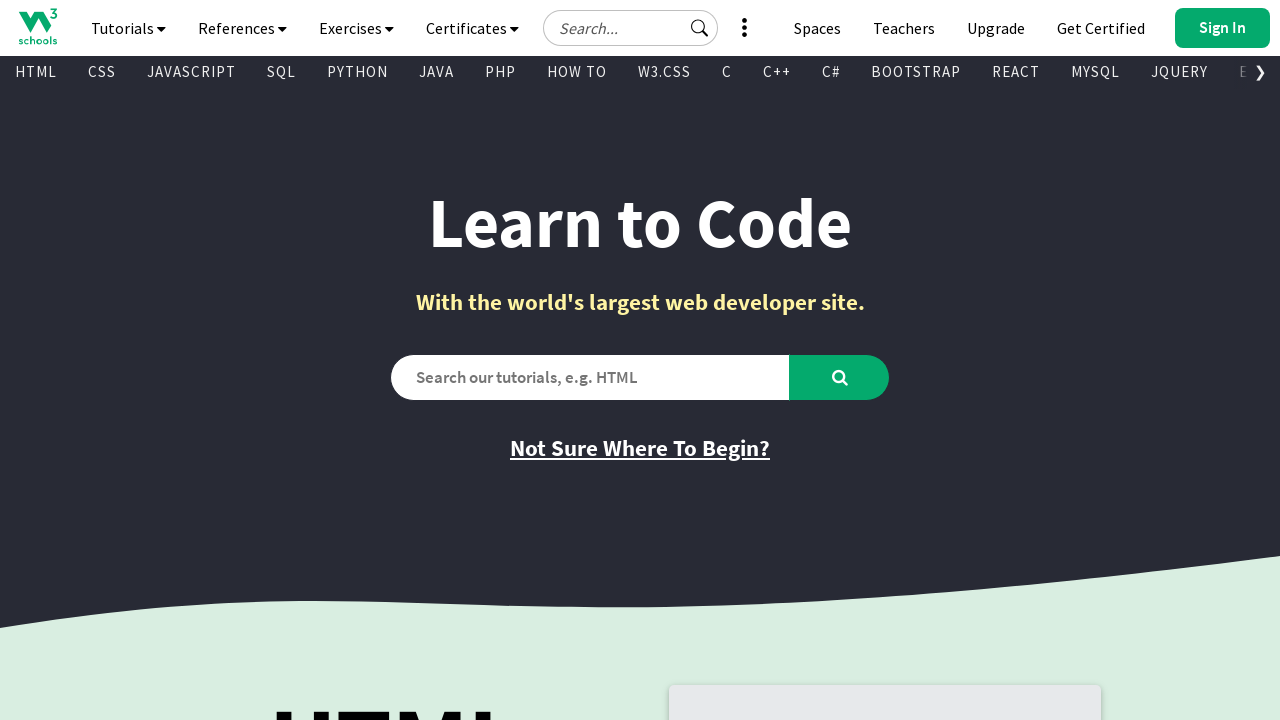

Retrieved href attribute from link: '/colors/colors_picker.asp'
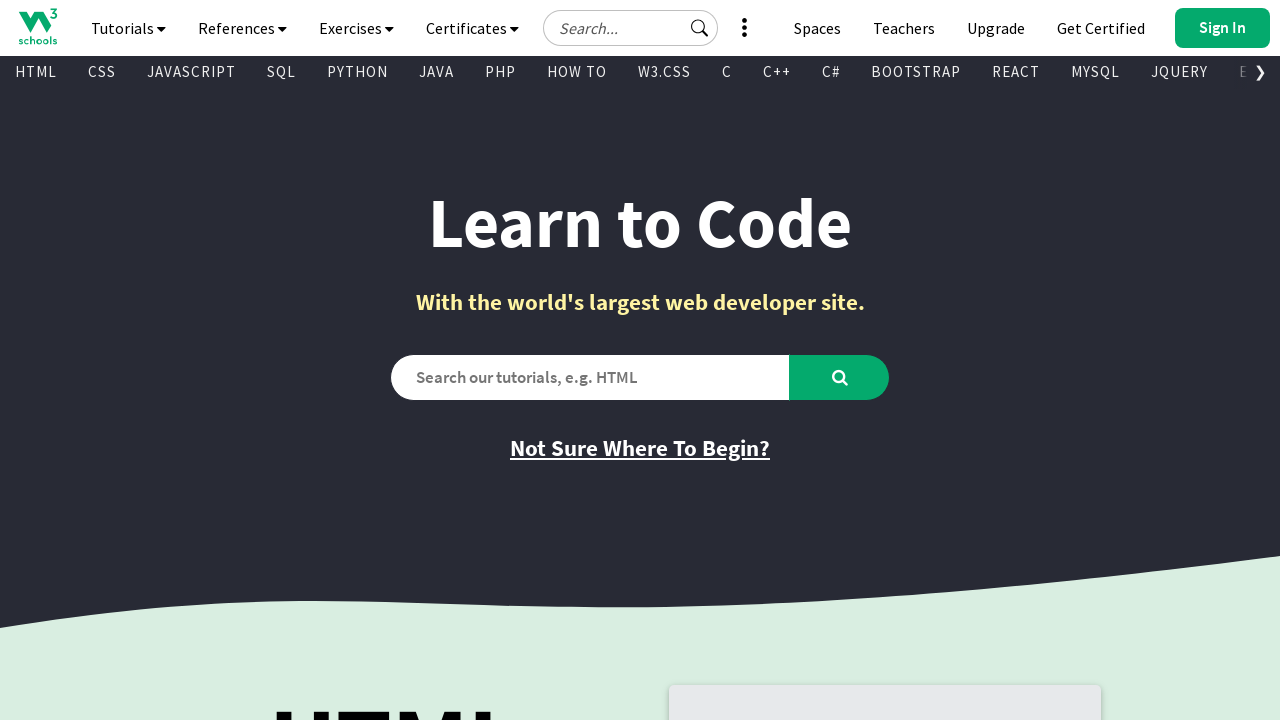

Checked visibility and retrieved text from link: 'Play Game'
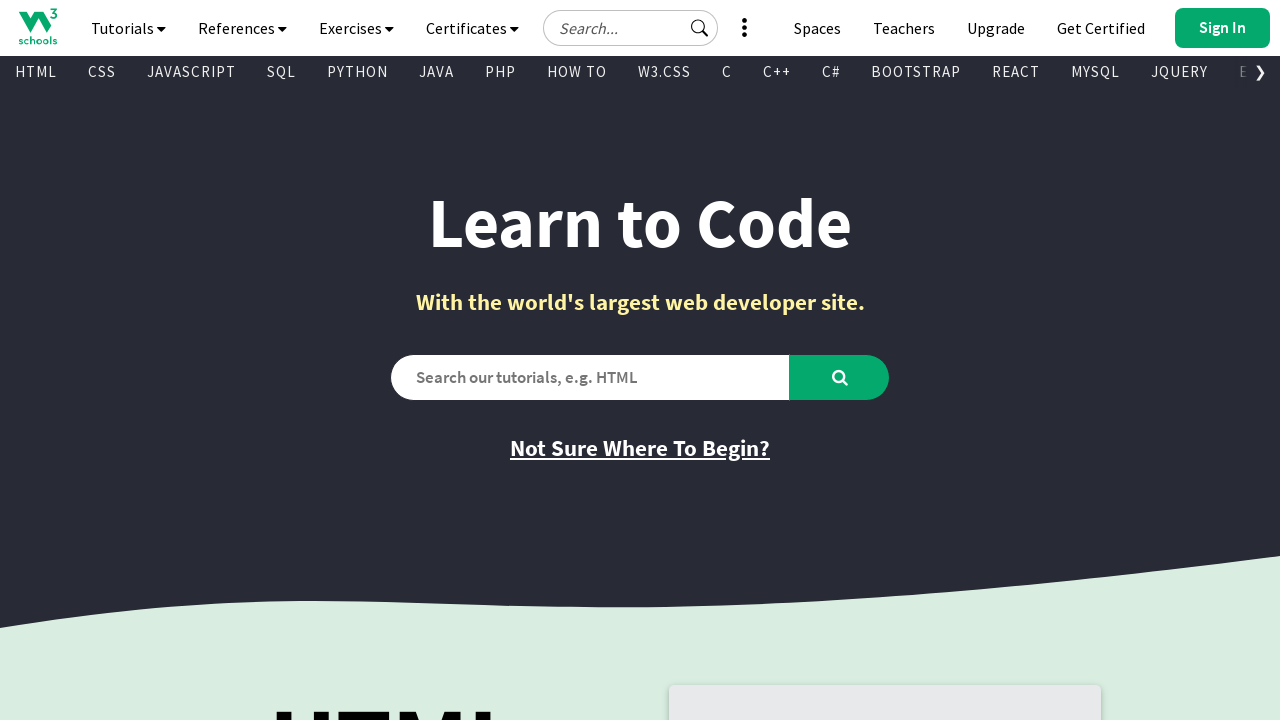

Retrieved href attribute from link: '/codegame/index.html'
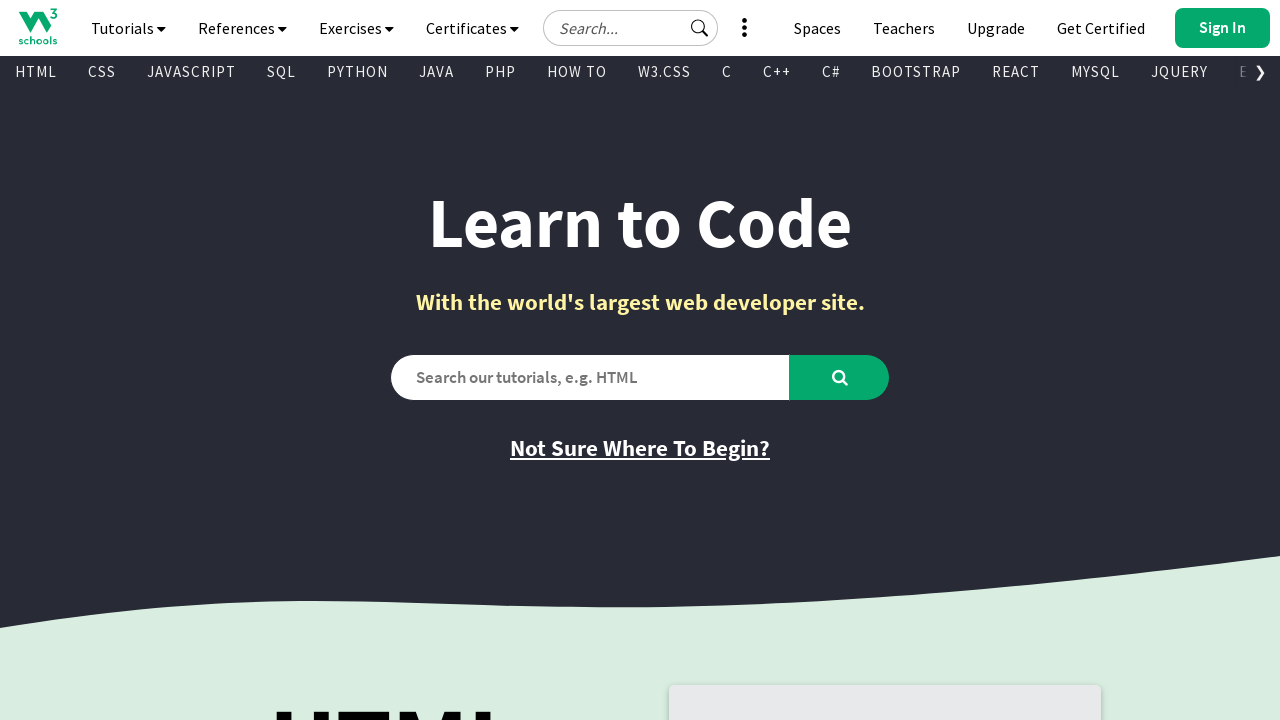

Checked visibility and retrieved text from link: 'Exercises'
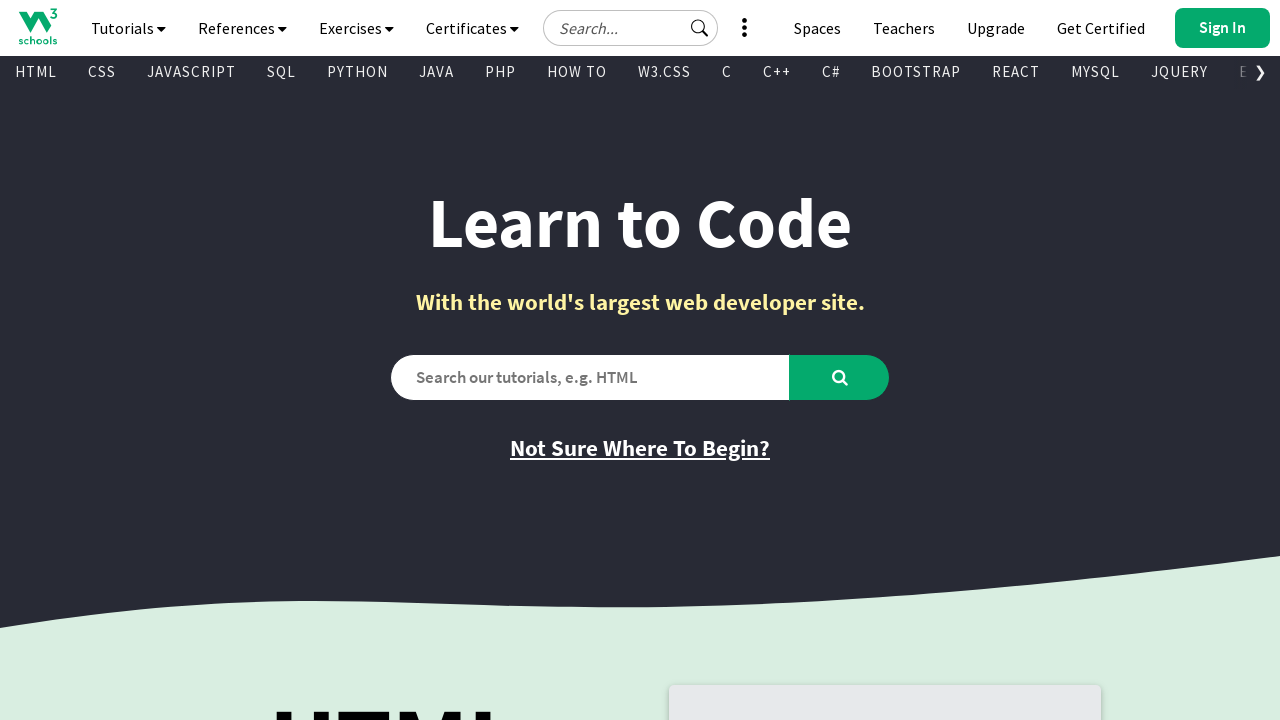

Retrieved href attribute from link: '/exercises/index.php'
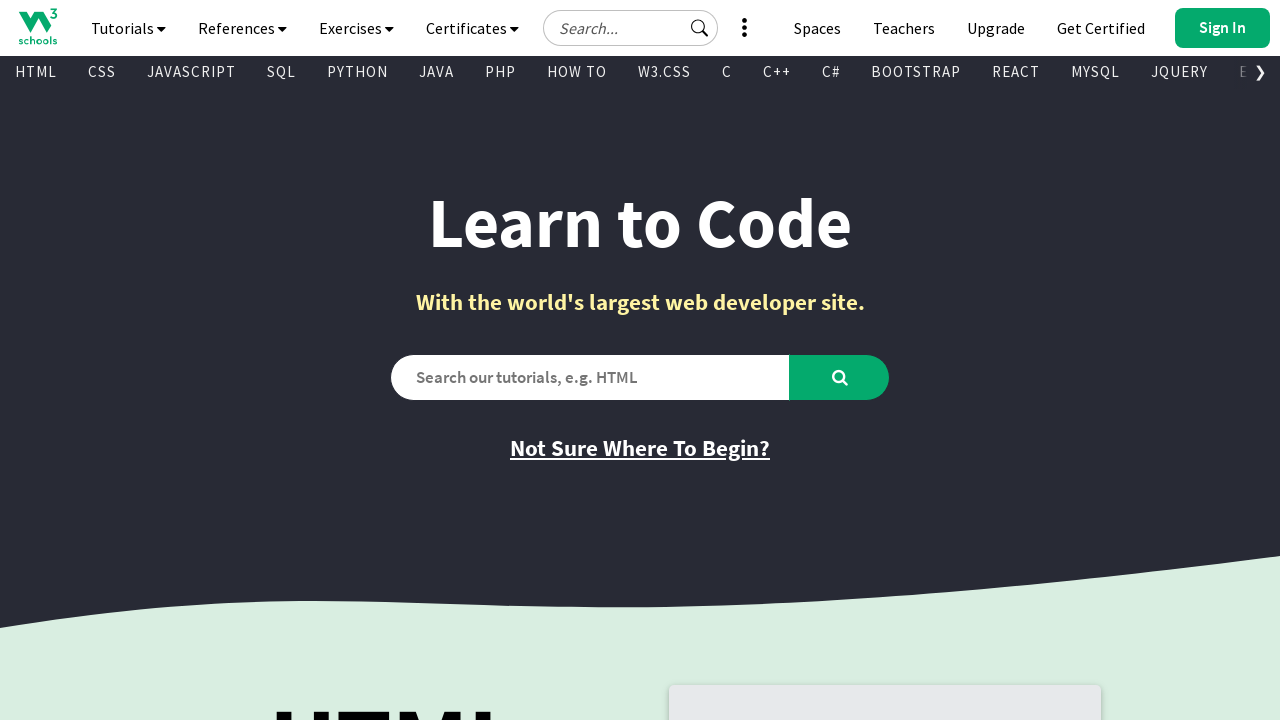

Checked visibility and retrieved text from link: 'Quizzes'
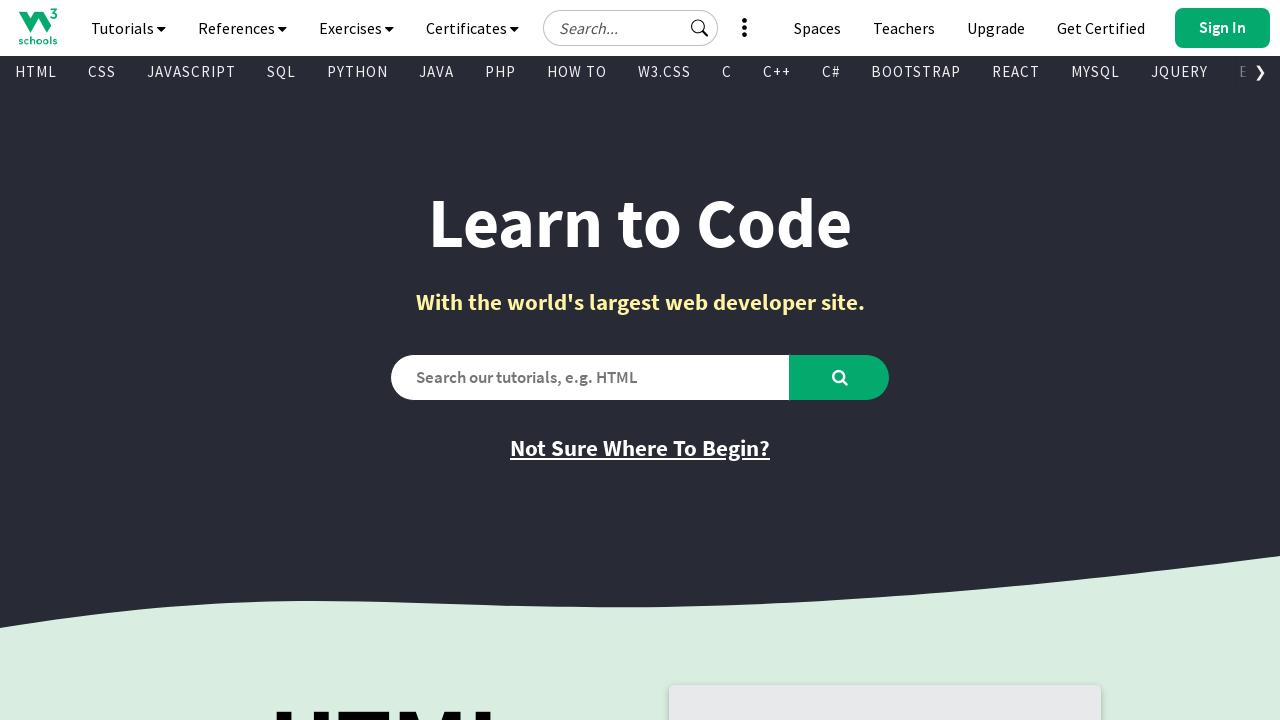

Retrieved href attribute from link: '/quiztest/default.asp'
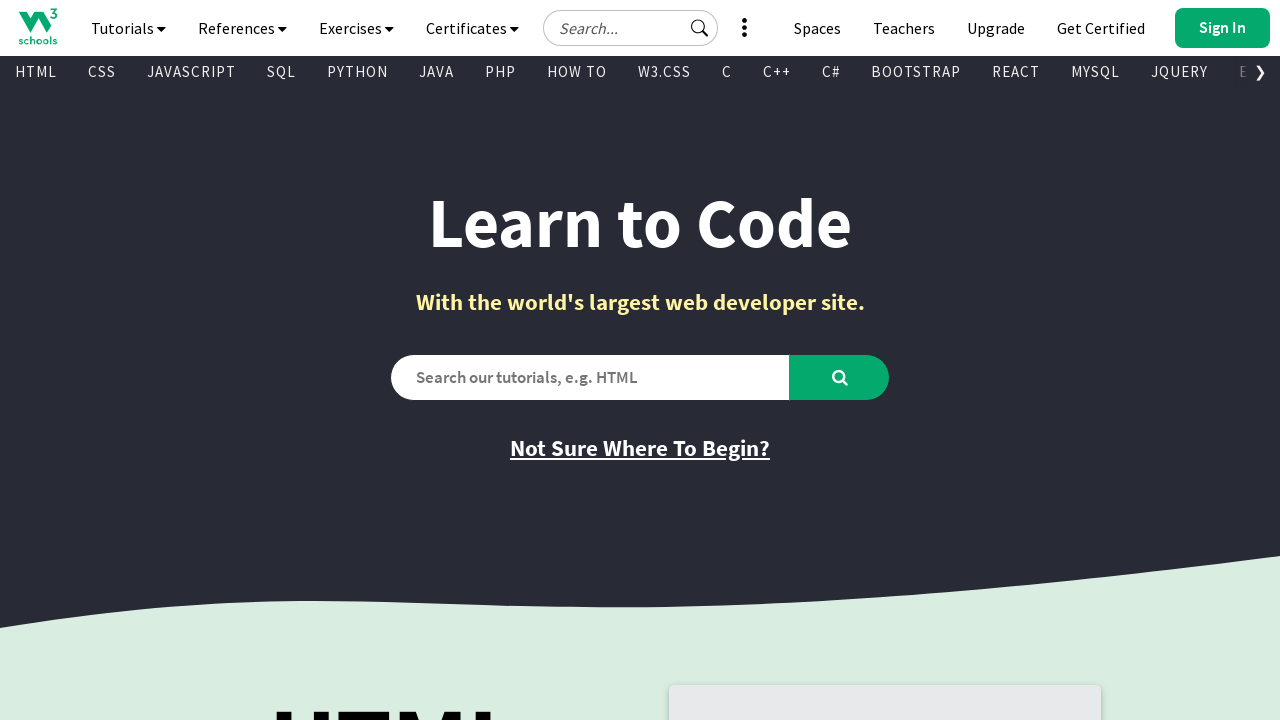

Checked visibility and retrieved text from link: ''
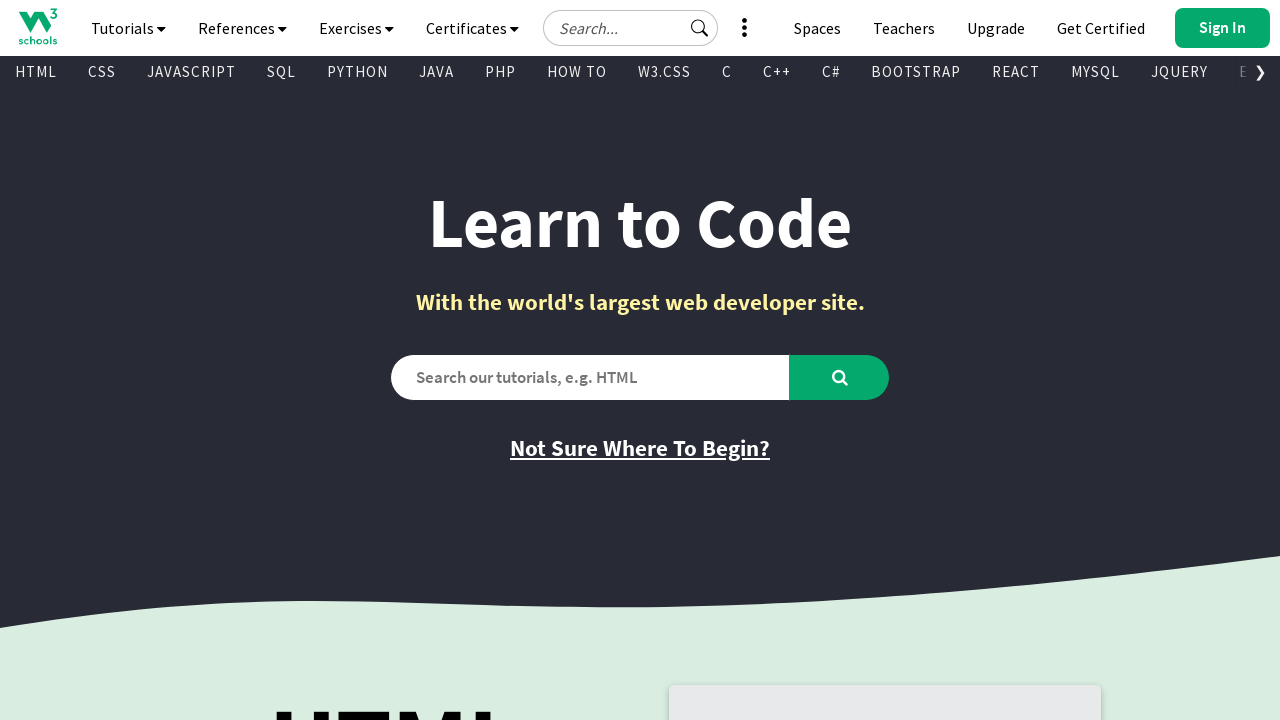

Retrieved href attribute from link: '/w3css/w3css_templates.asp'
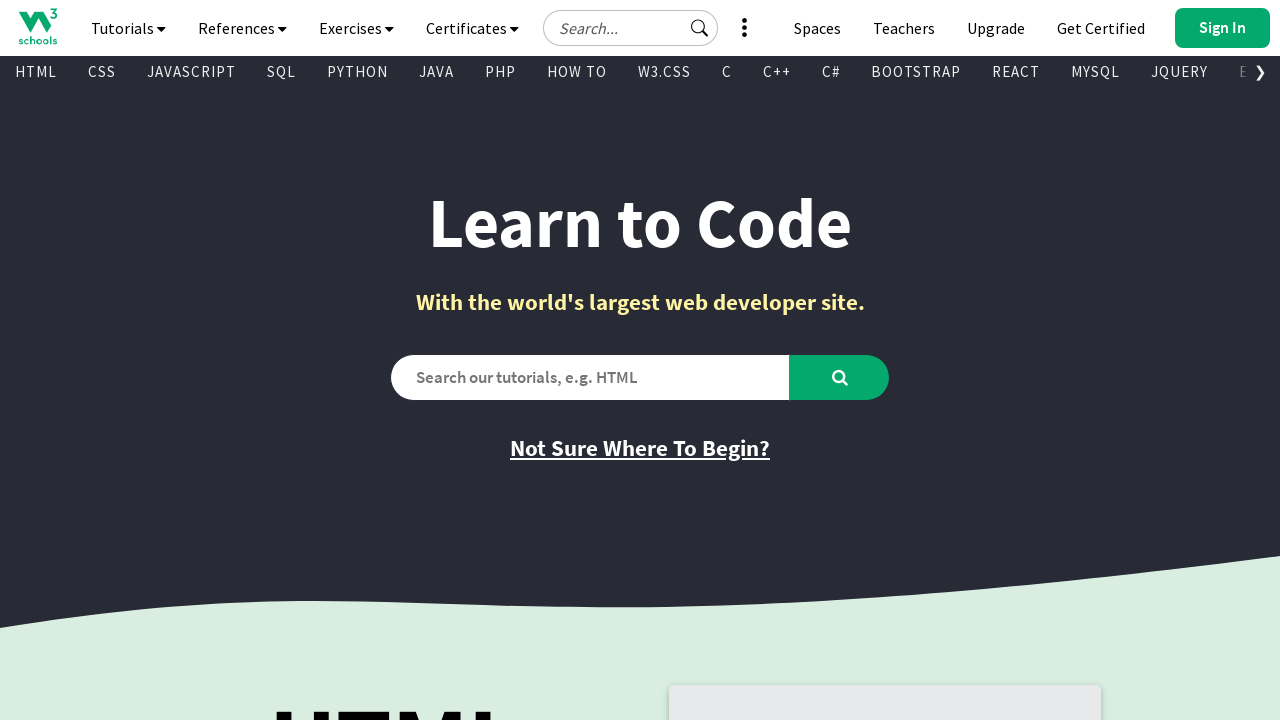

Checked visibility and retrieved text from link: 'Browse Templates'
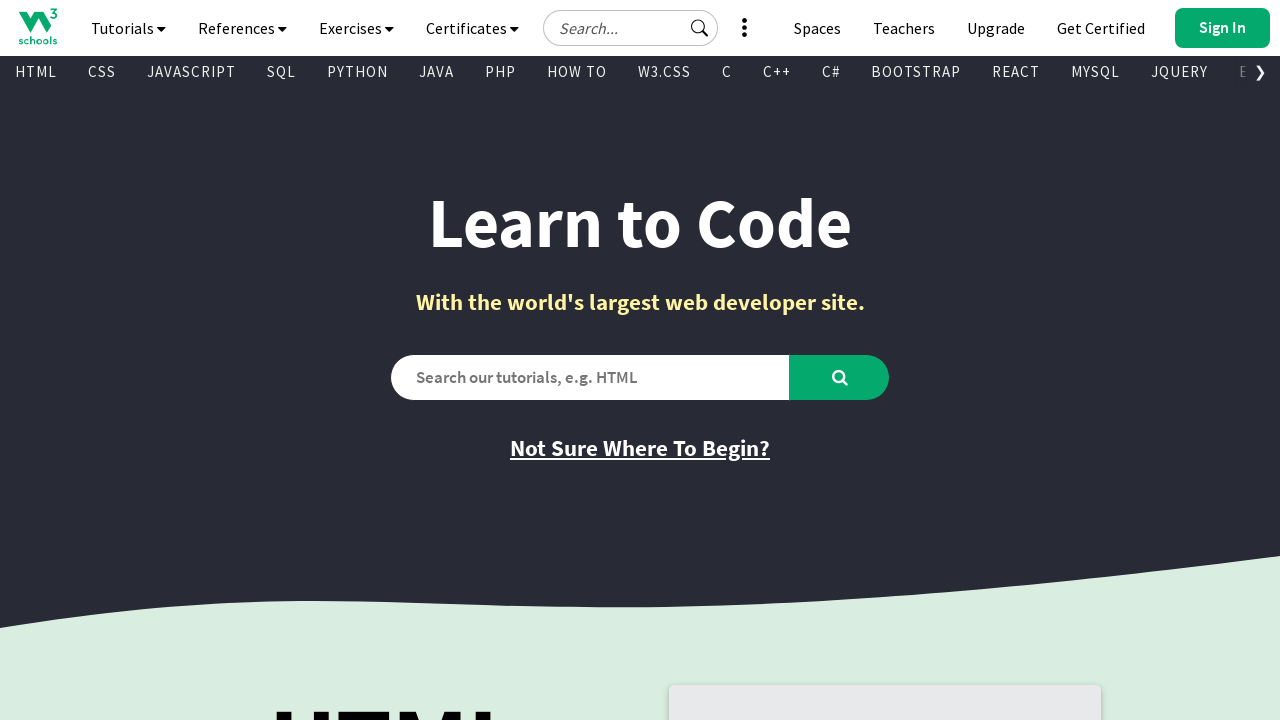

Retrieved href attribute from link: '/w3css/w3css_templates.asp'
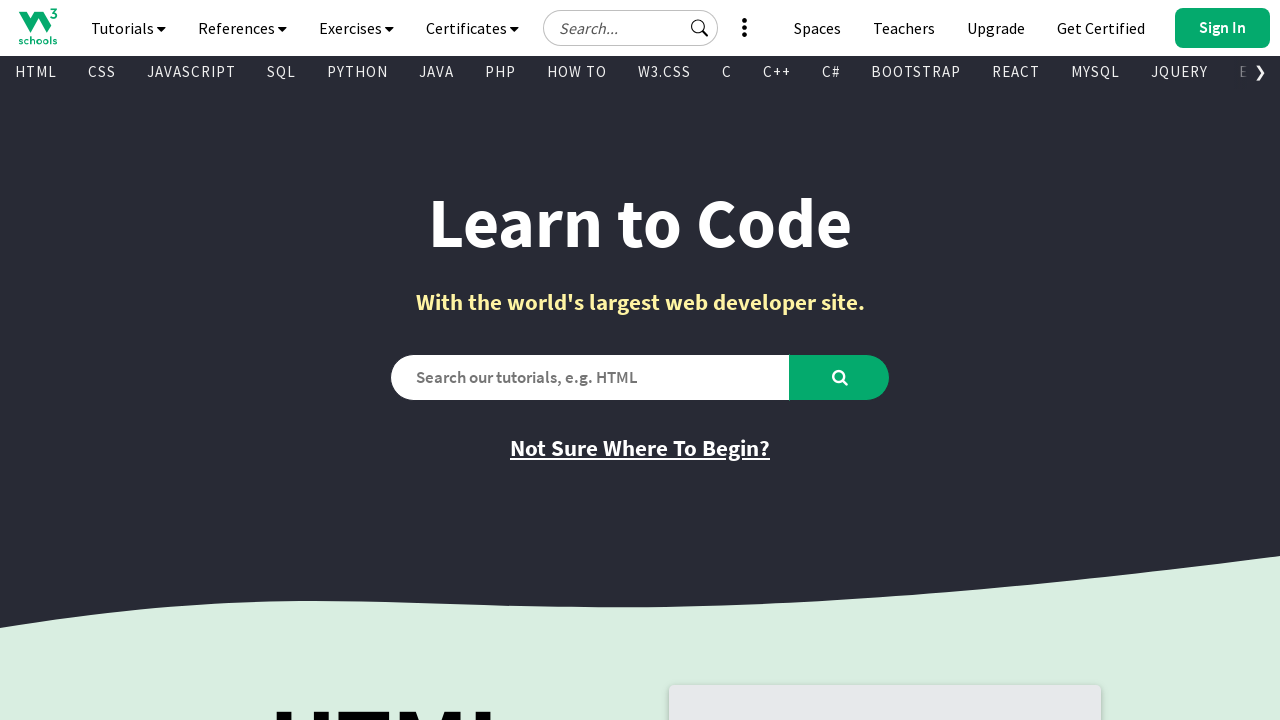

Checked visibility and retrieved text from link: 'Get started'
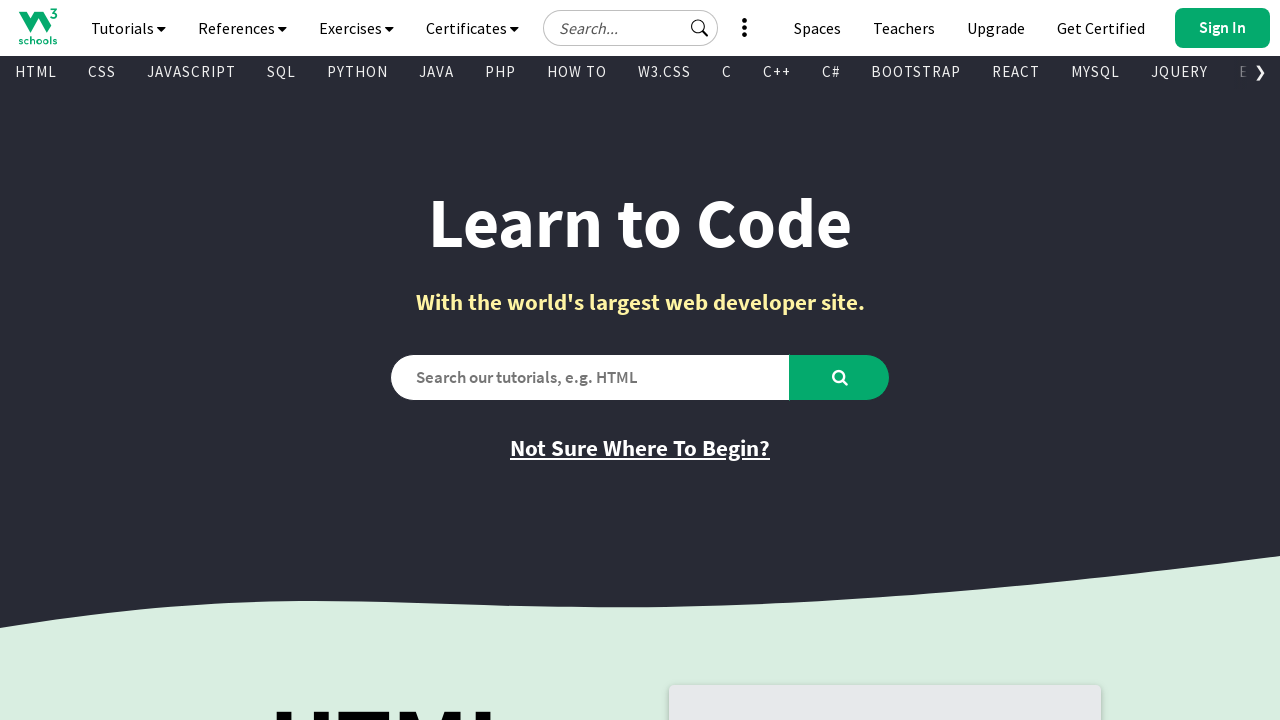

Retrieved href attribute from link: 'https://campus.w3schools.com/collections/course-catalog'
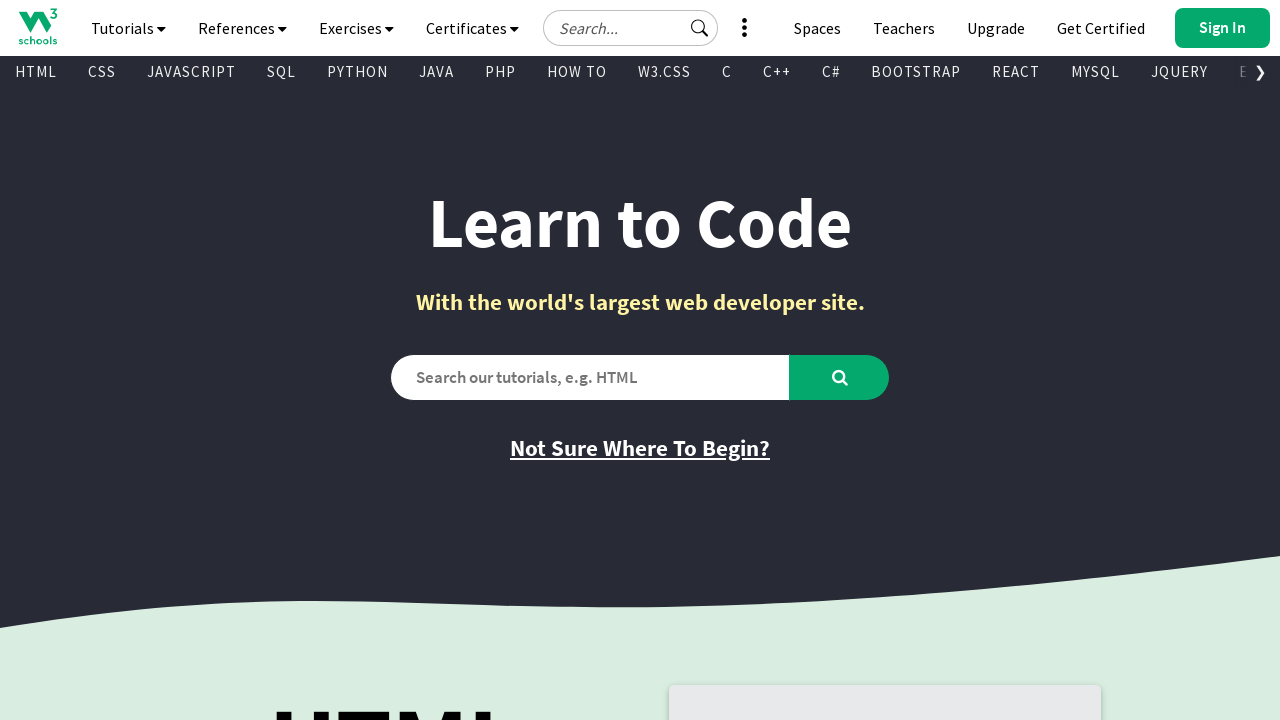

Checked visibility and retrieved text from link: 'Learn How To'
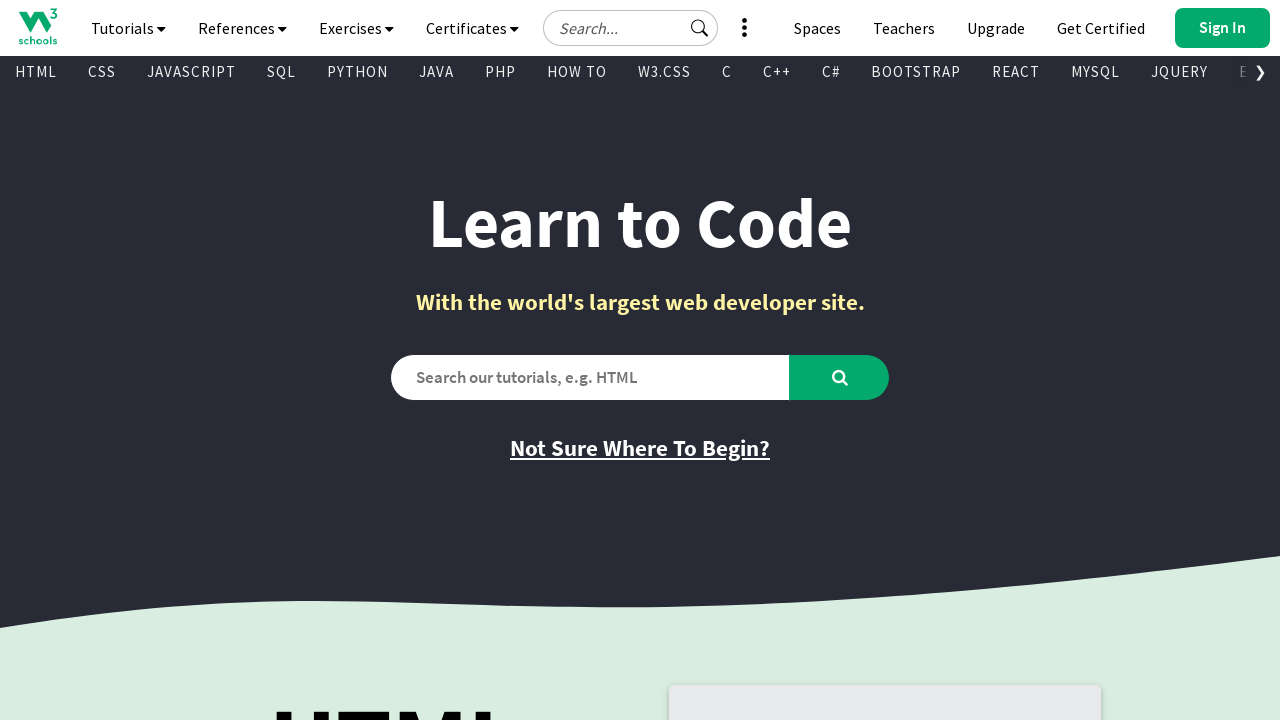

Retrieved href attribute from link: '/howto/default.asp'
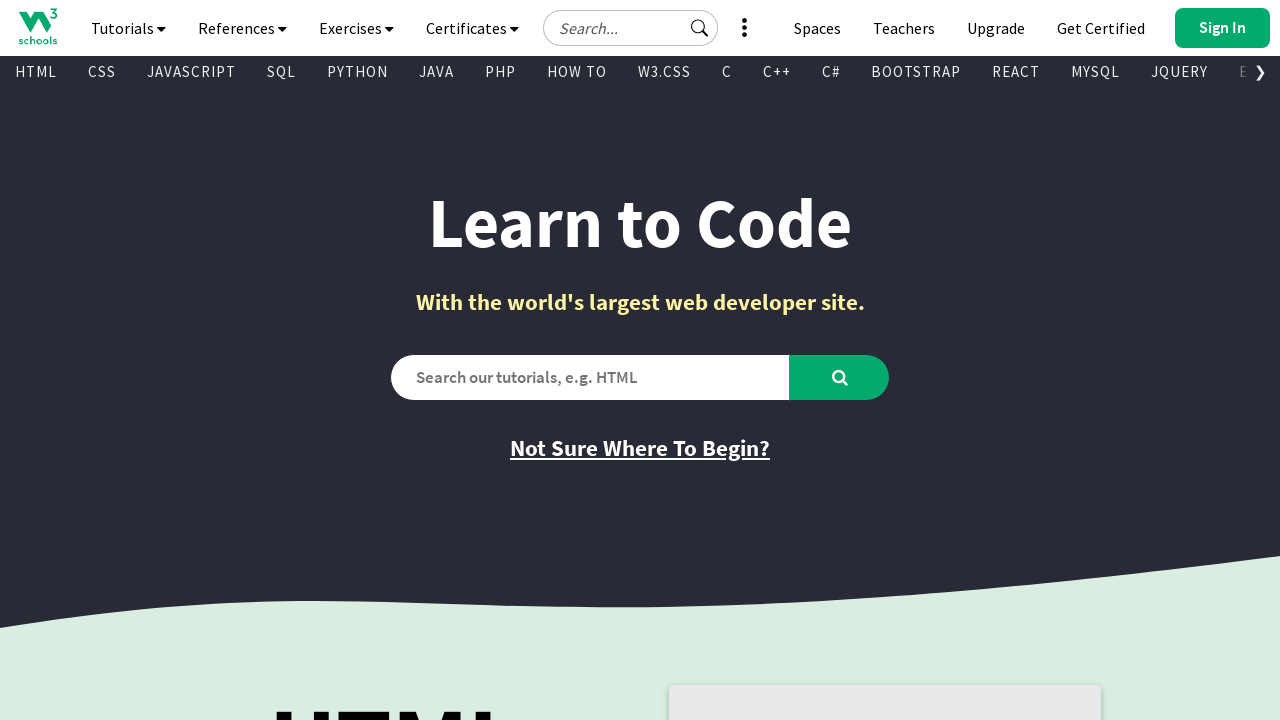

Checked visibility and retrieved text from link: ''
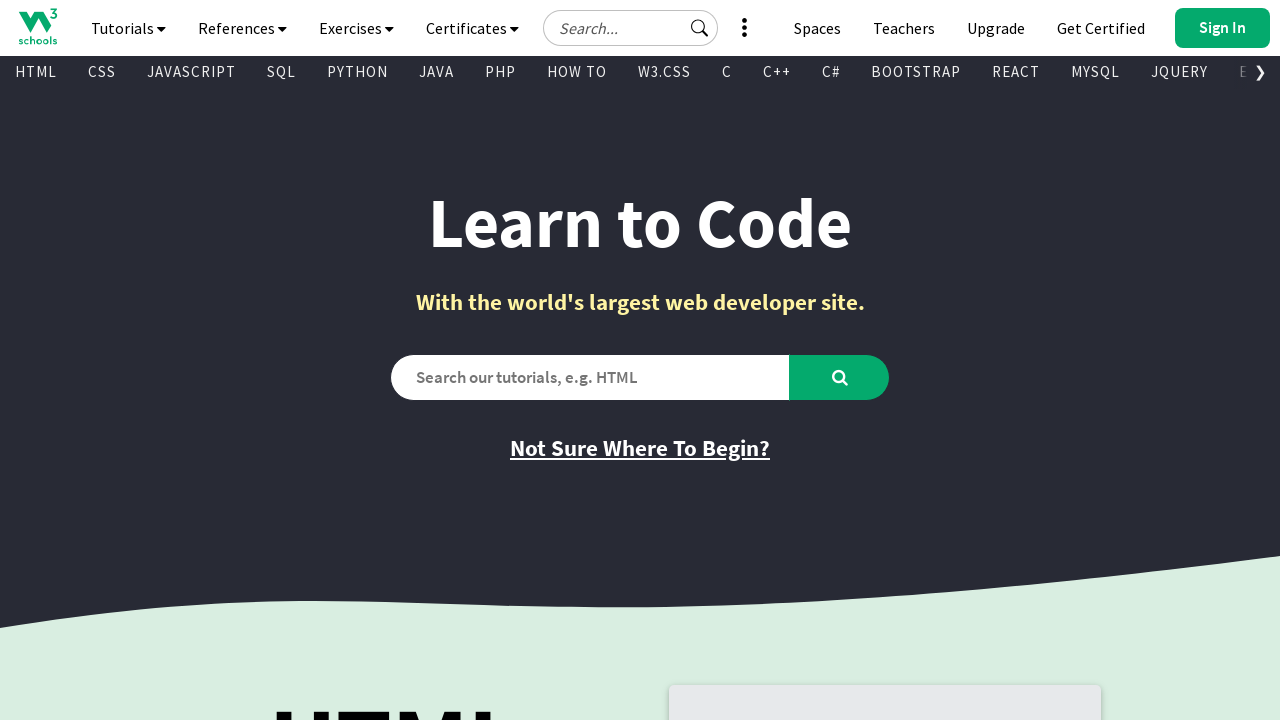

Retrieved href attribute from link: '//www.w3schools.com'
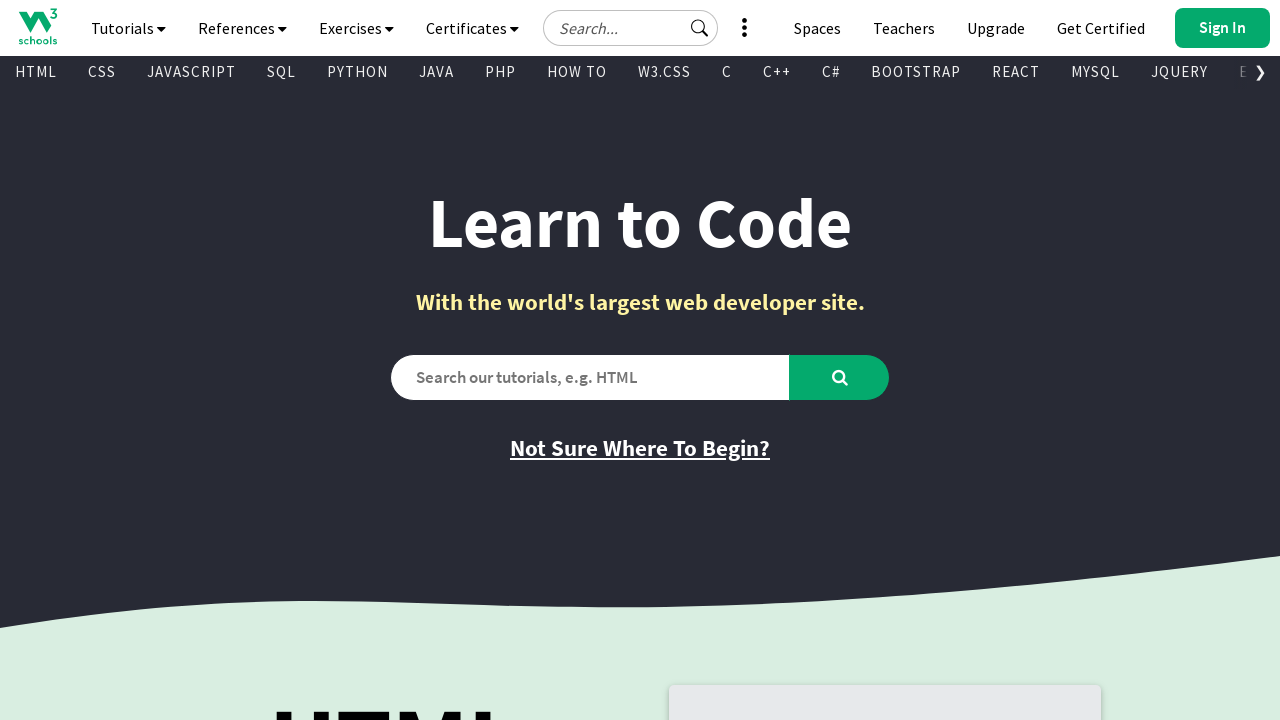

Checked visibility and retrieved text from link: 'PLUS'
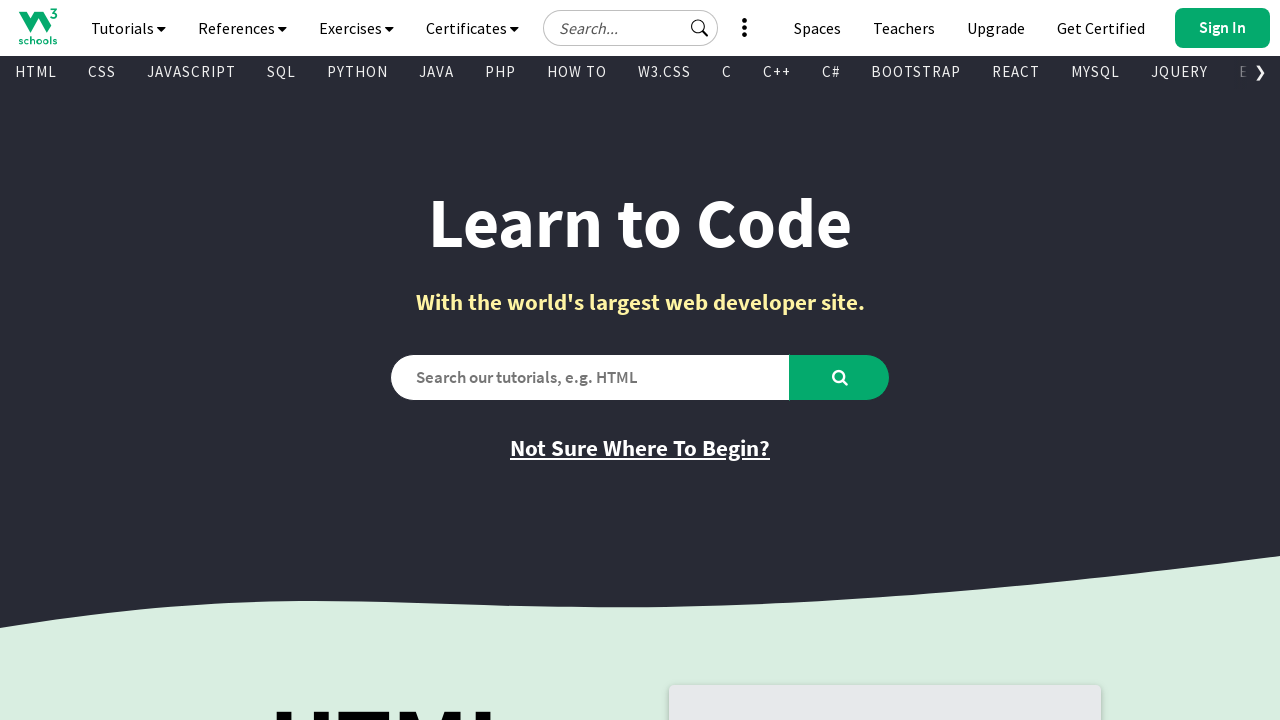

Retrieved href attribute from link: 'https://order.w3schools.com/plans'
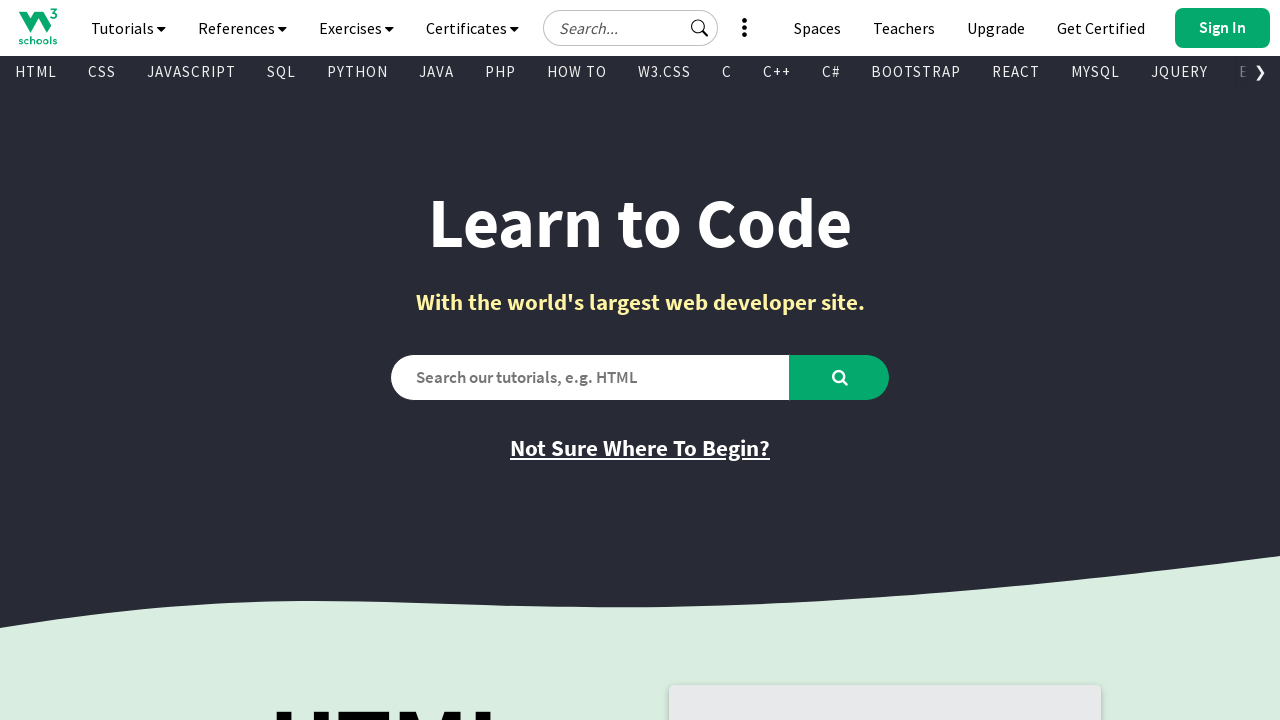

Checked visibility and retrieved text from link: 'SPACES'
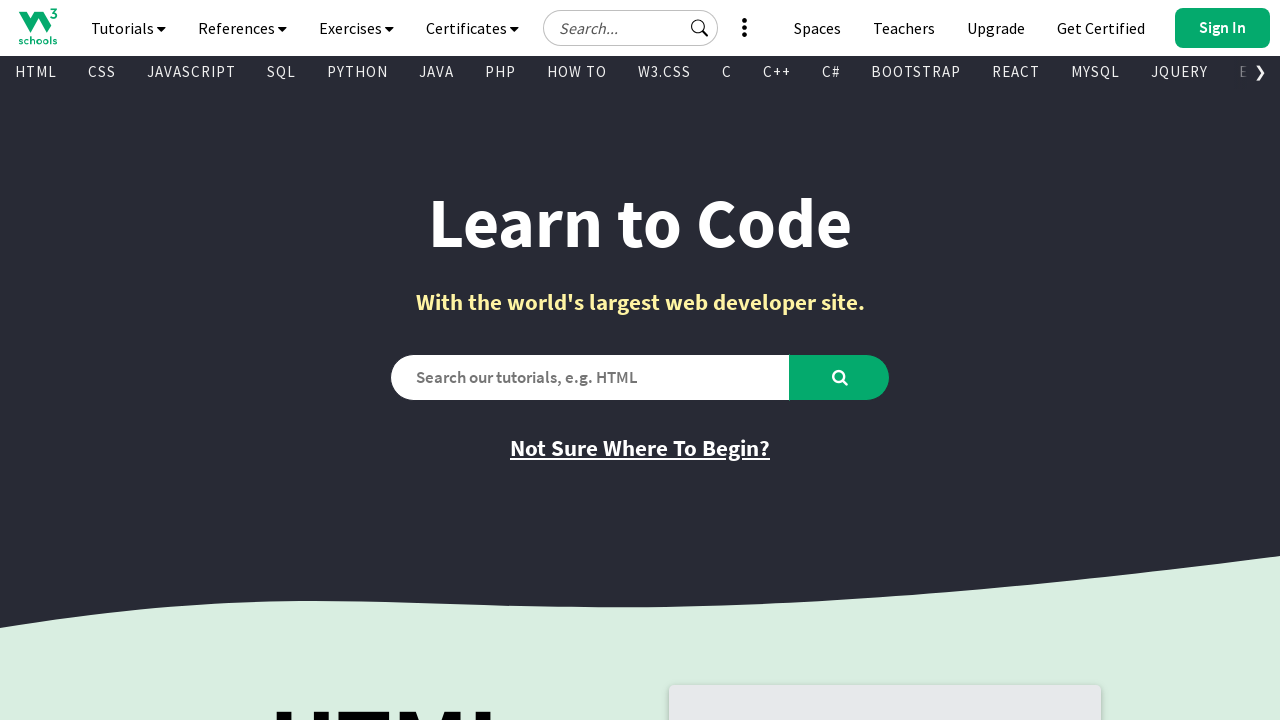

Retrieved href attribute from link: '/spaces/index.php'
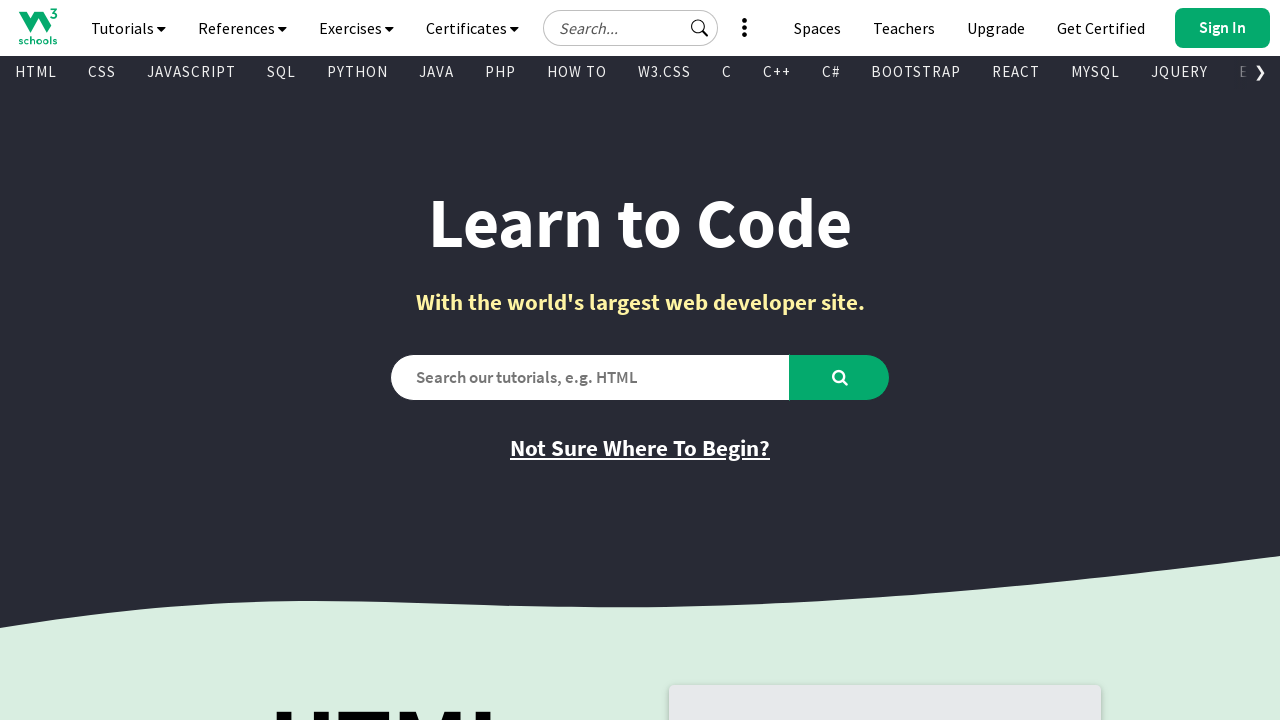

Checked visibility and retrieved text from link: 'GET CERTIFIED'
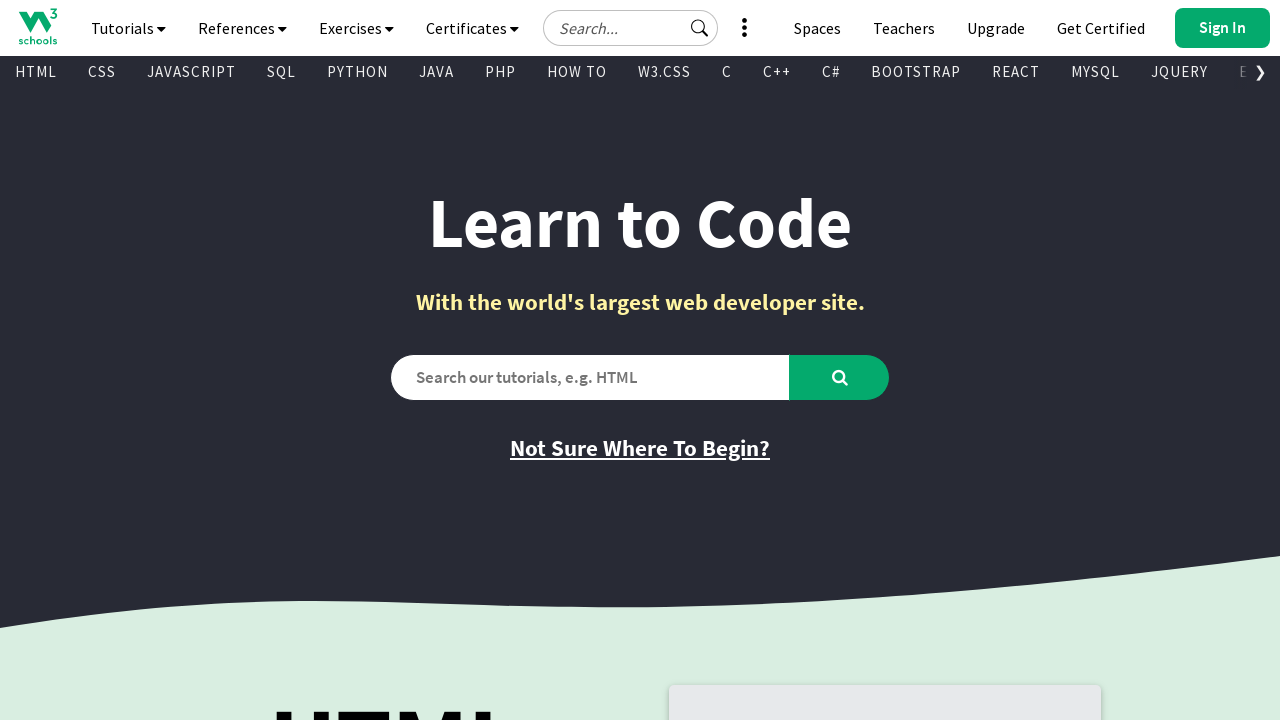

Retrieved href attribute from link: 'https://campus.w3schools.com/collections/certifications'
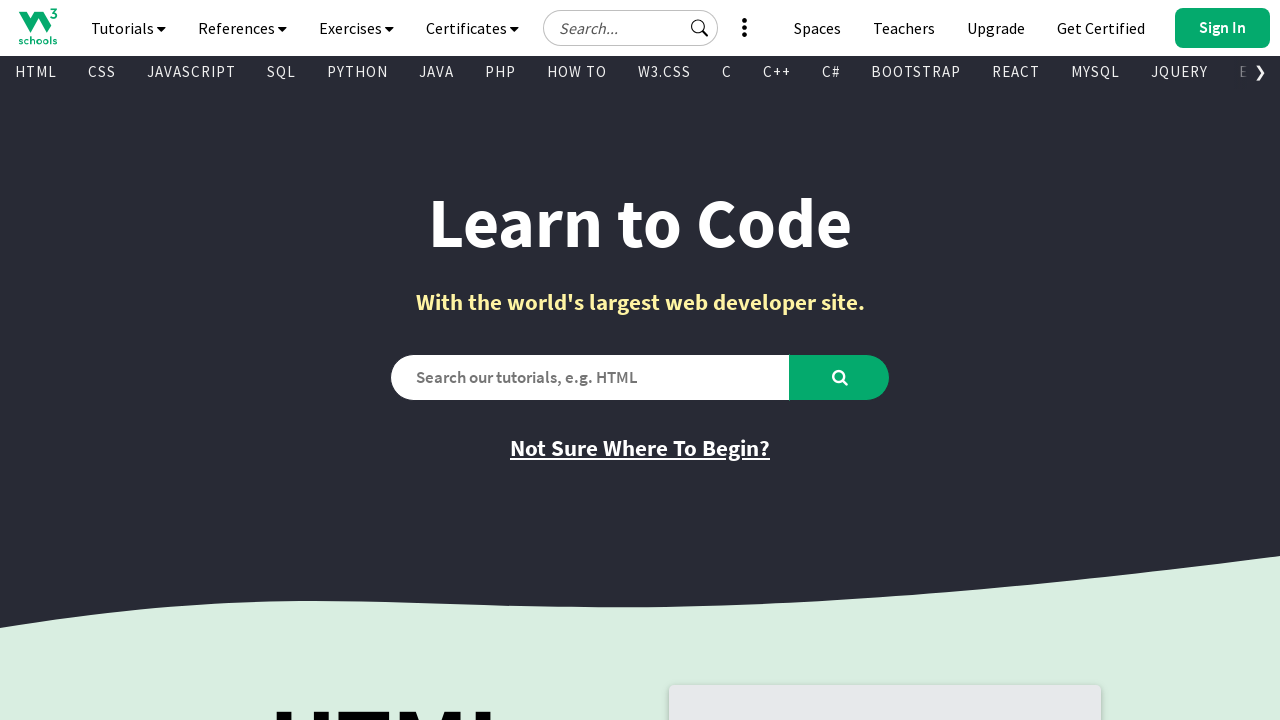

Checked visibility and retrieved text from link: 'FOR TEACHERS'
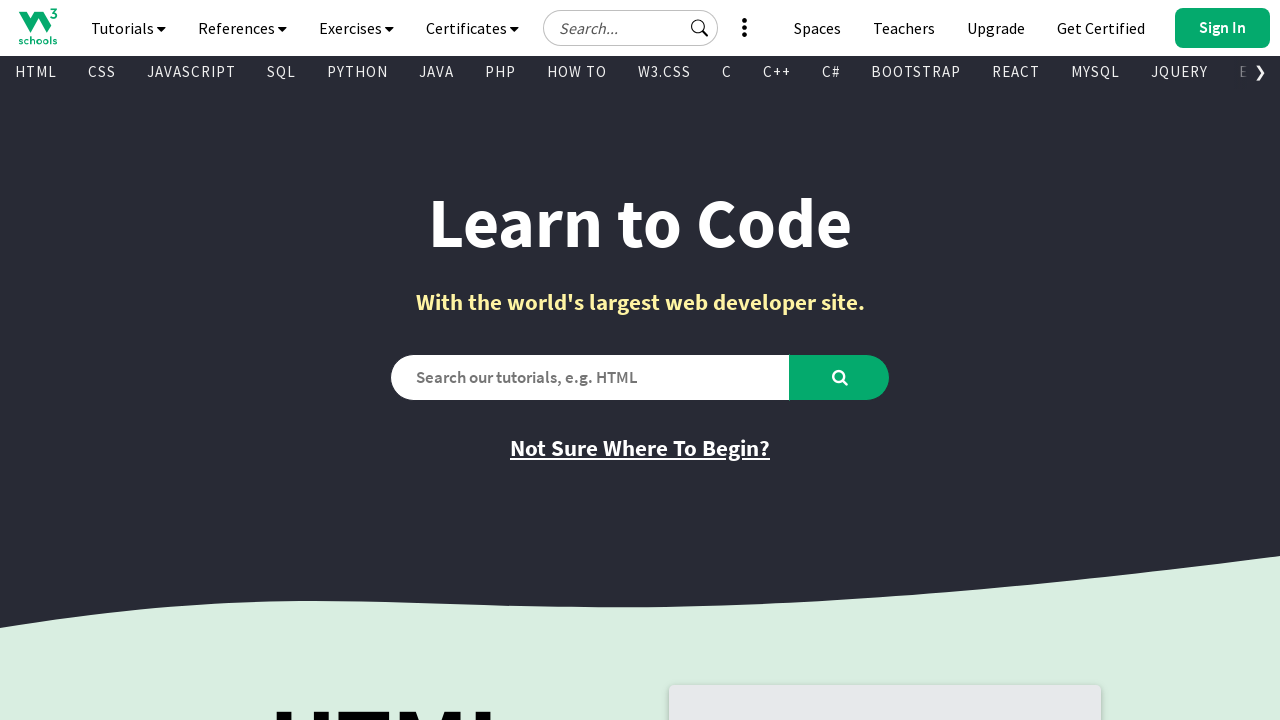

Retrieved href attribute from link: '/academy/index.php'
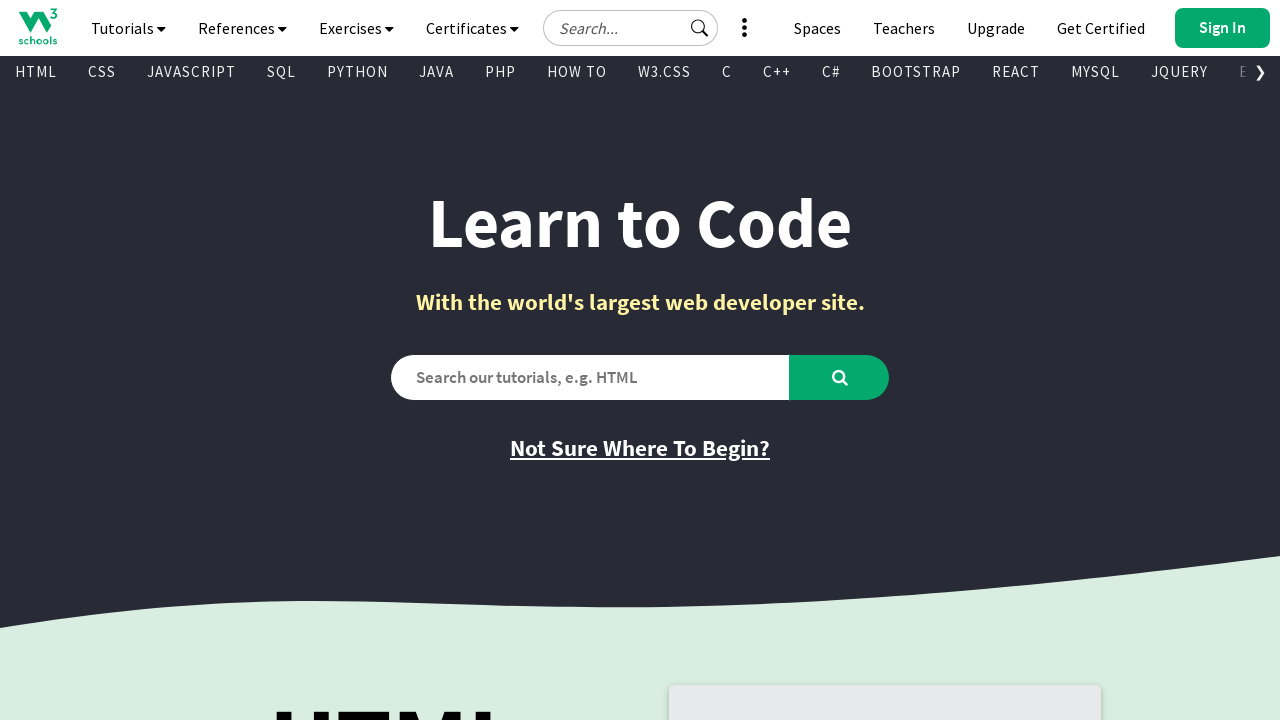

Checked visibility and retrieved text from link: 'BOOTCAMPS'
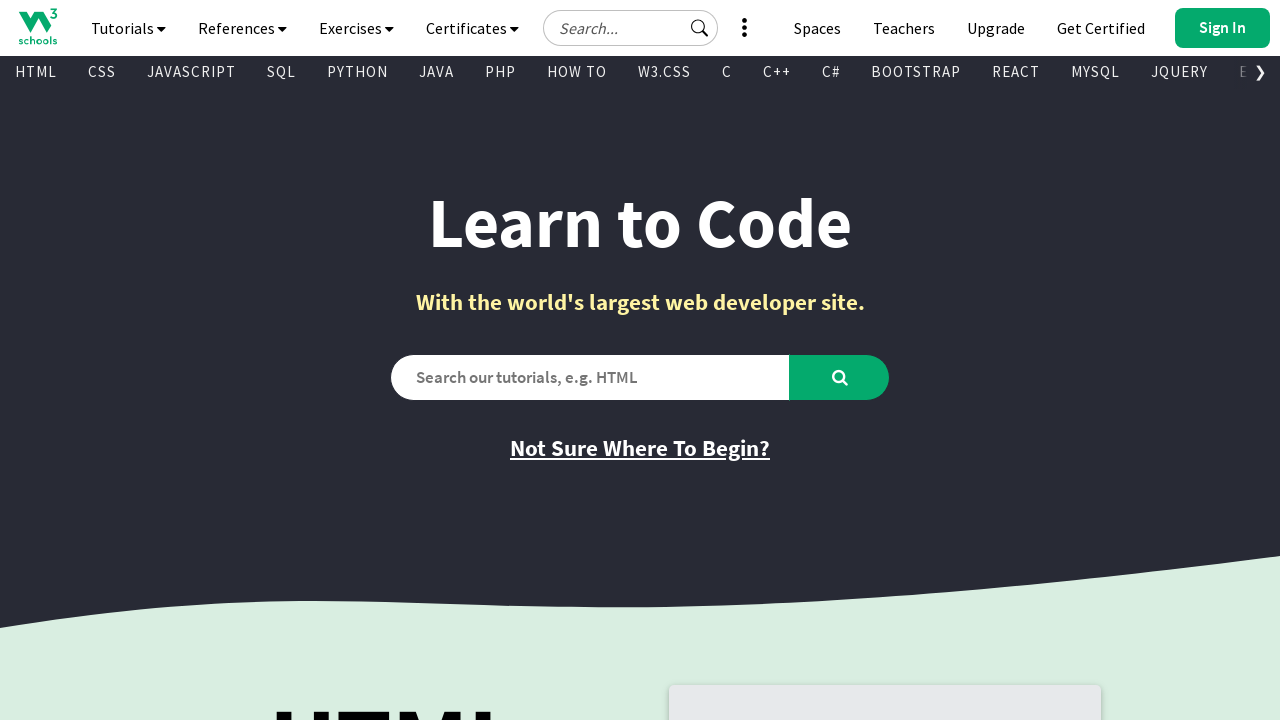

Retrieved href attribute from link: '/bootcamp/index.php'
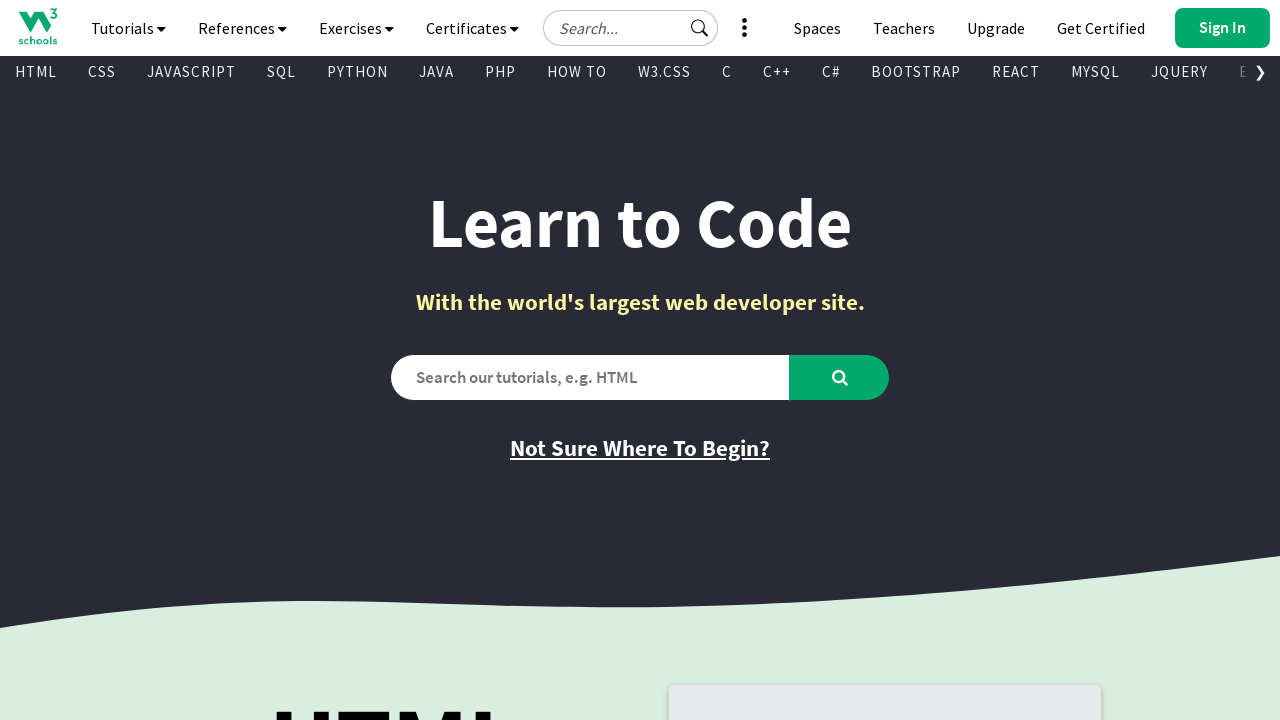

Checked visibility and retrieved text from link: 'CONTACT US'
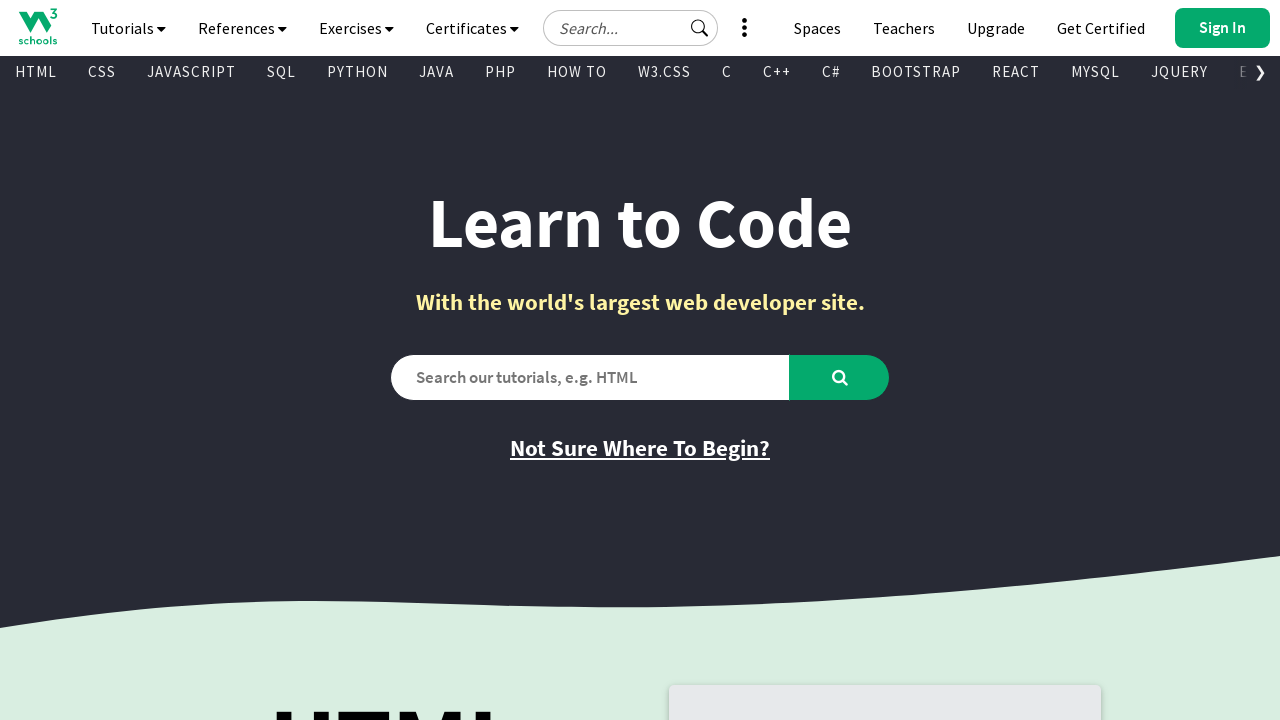

Retrieved href attribute from link: 'javascript:void(0);'
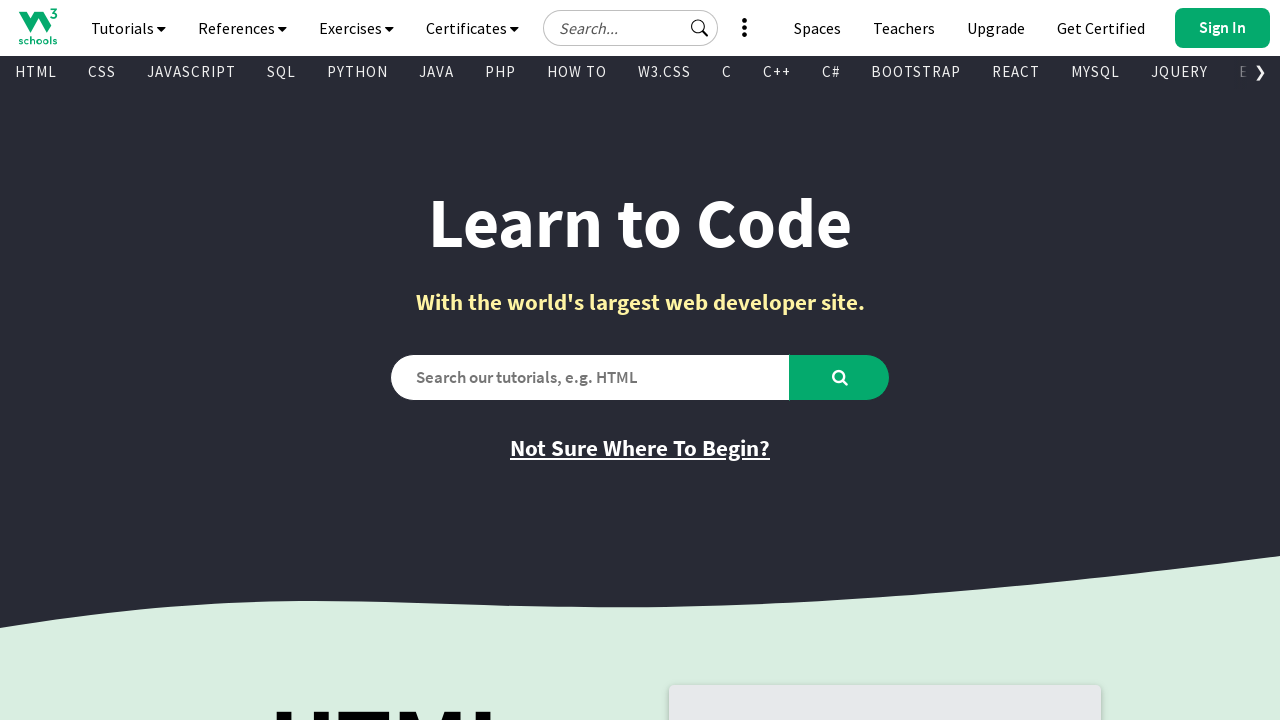

Checked visibility and retrieved text from link: 'HTML Tutorial'
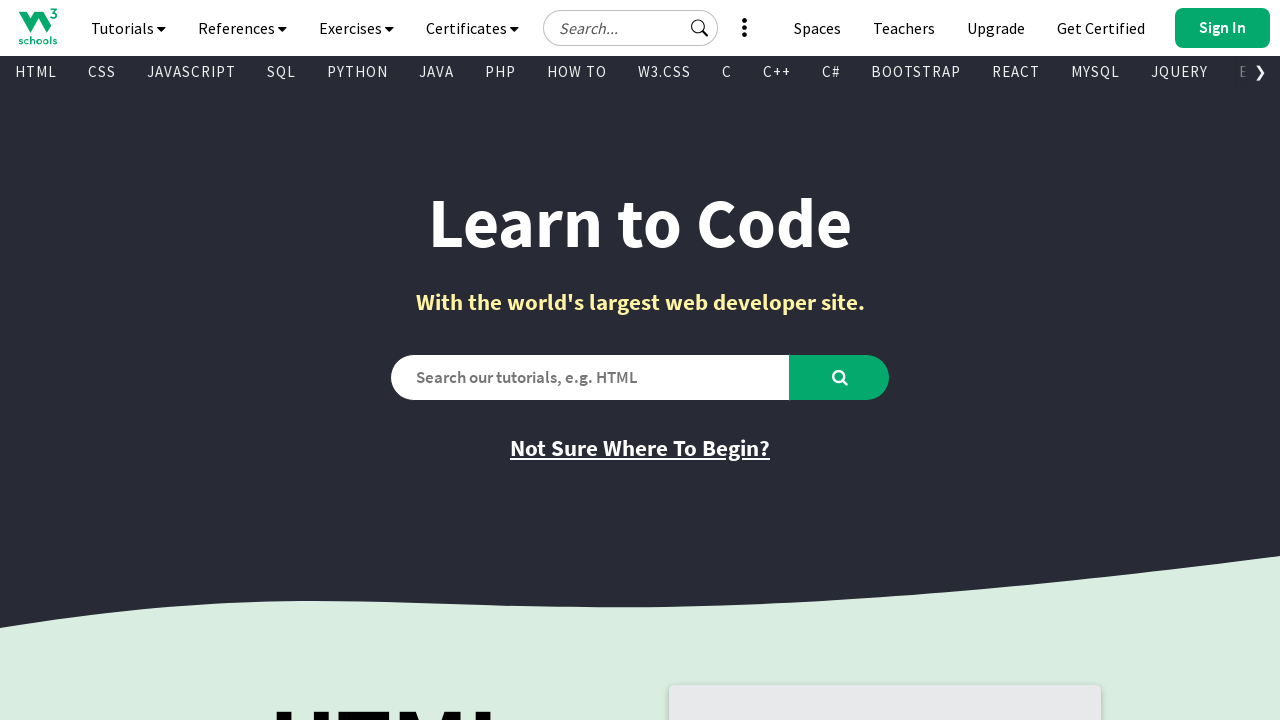

Retrieved href attribute from link: '/html/default.asp'
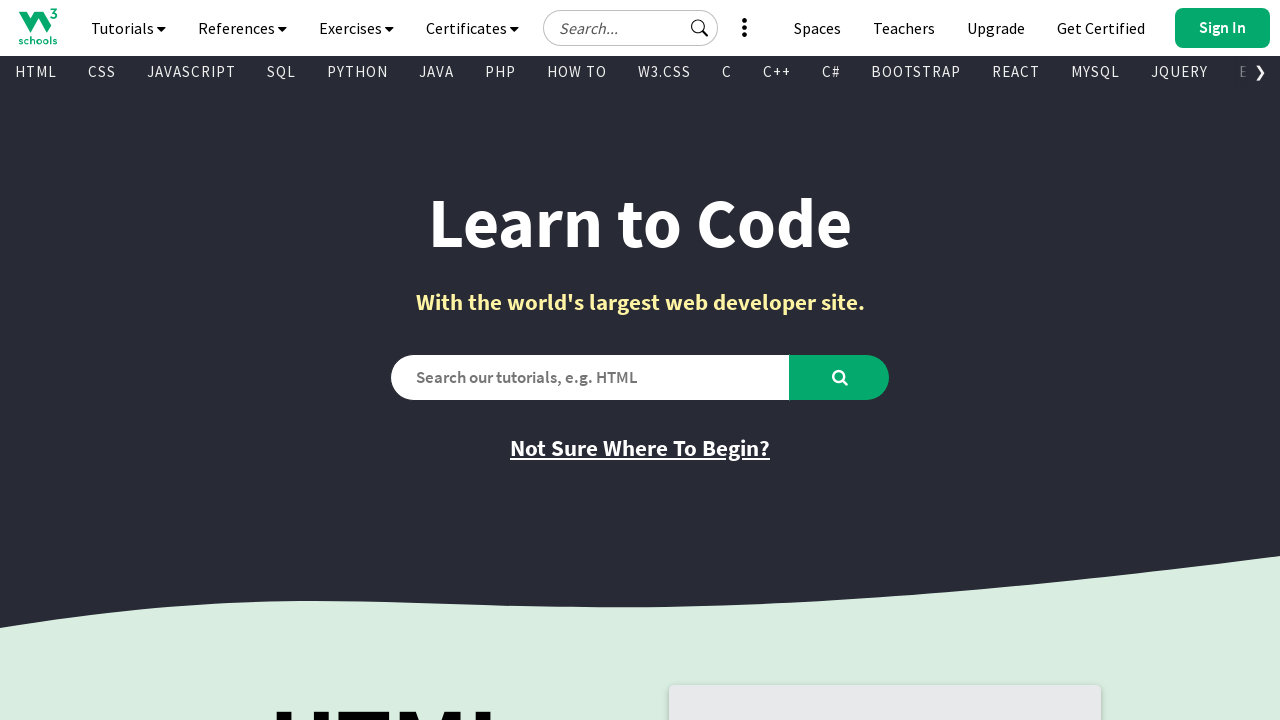

Checked visibility and retrieved text from link: 'CSS Tutorial'
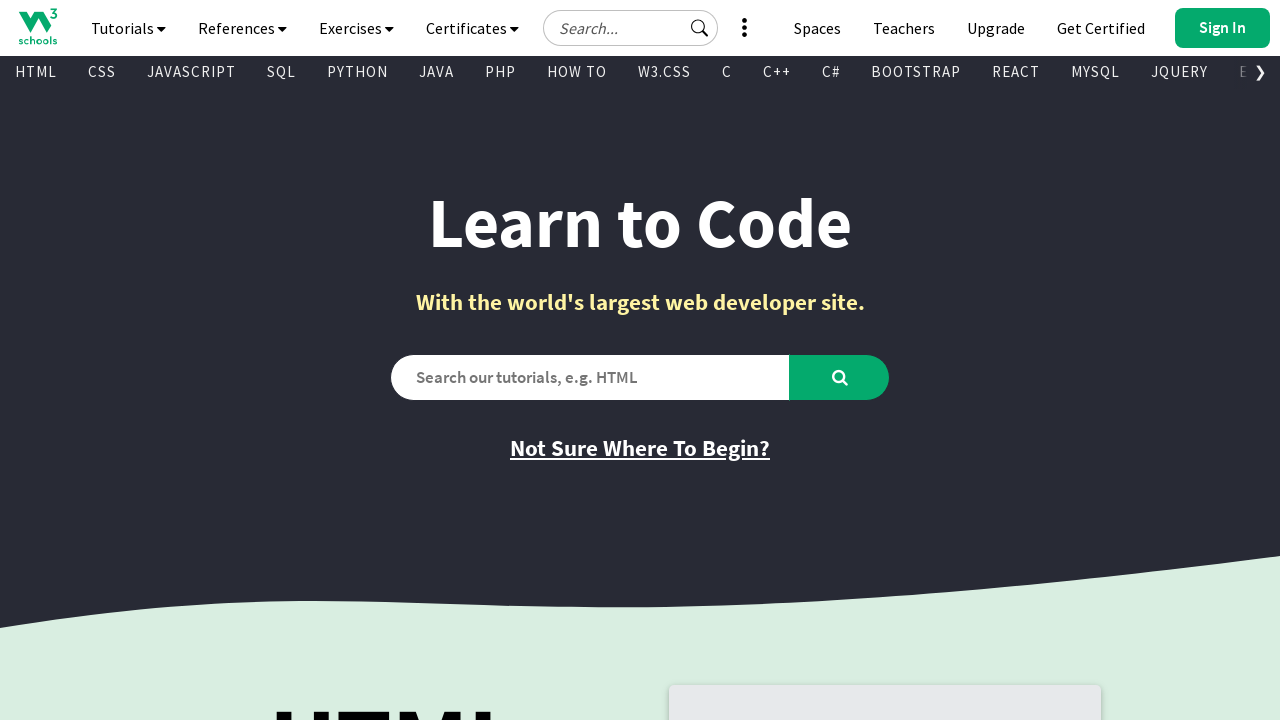

Retrieved href attribute from link: '/css/default.asp'
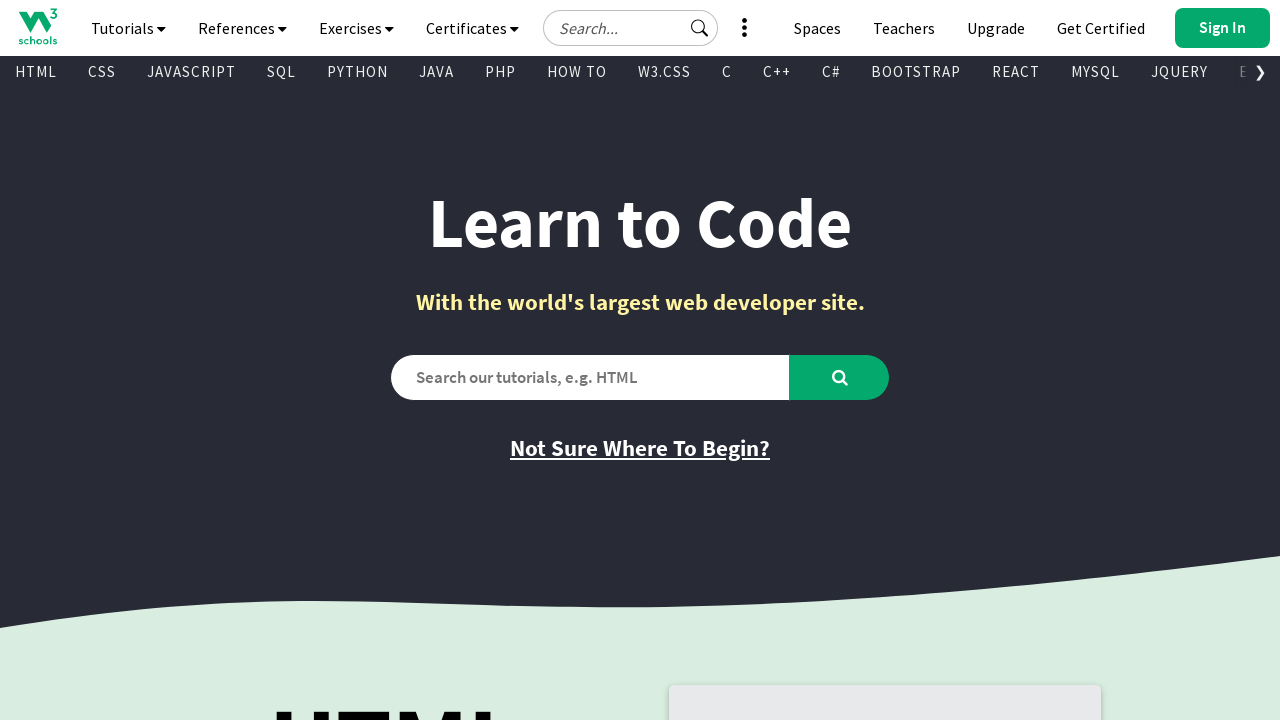

Checked visibility and retrieved text from link: 'JavaScript Tutorial'
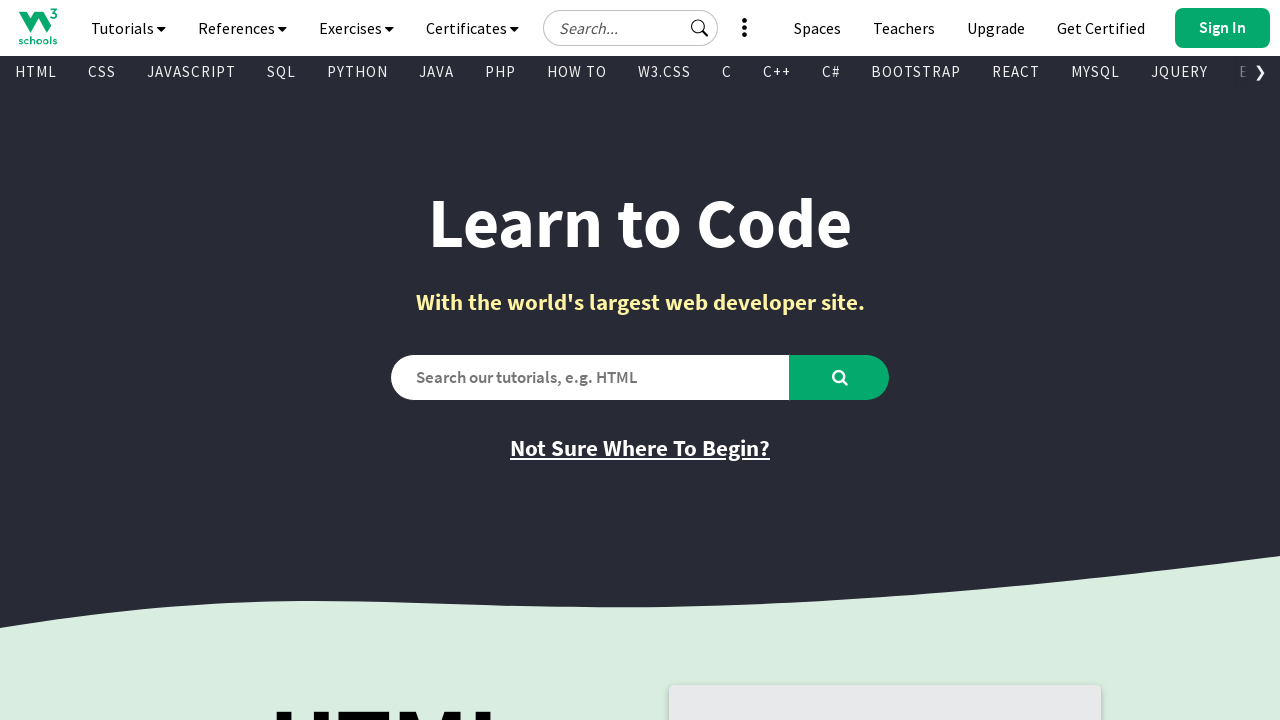

Retrieved href attribute from link: '/js/default.asp'
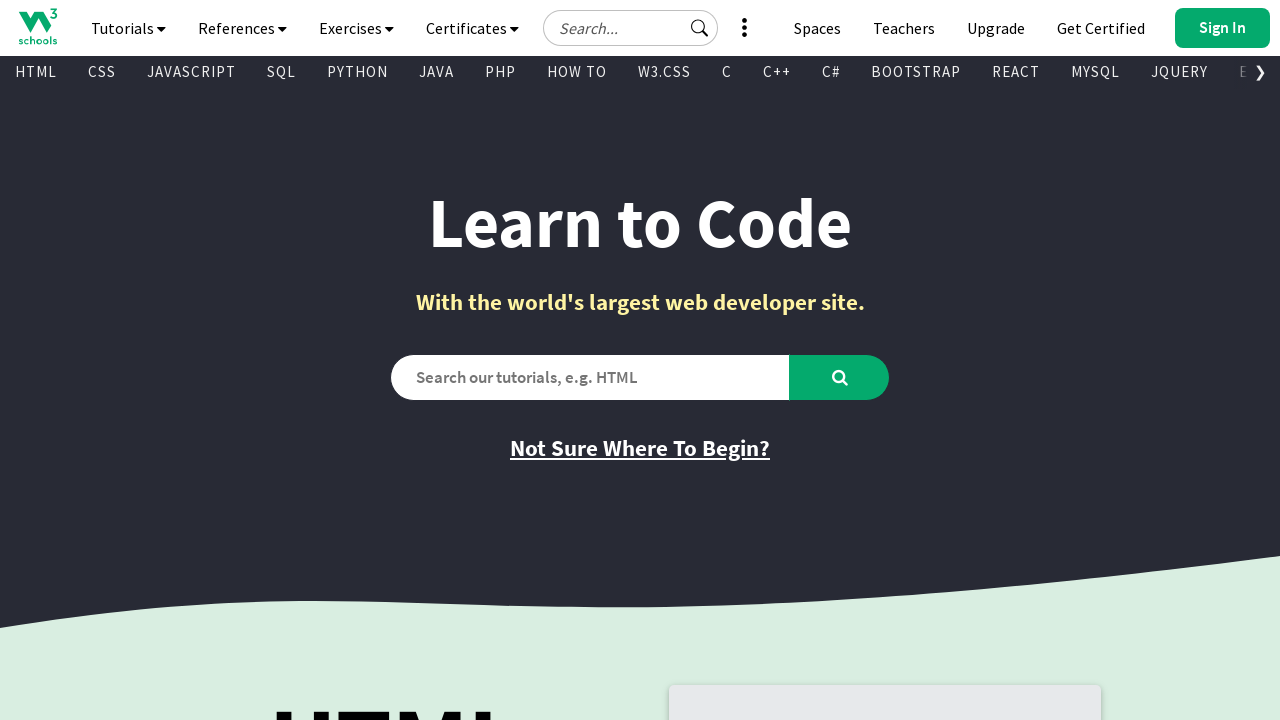

Checked visibility and retrieved text from link: 'How To Tutorial'
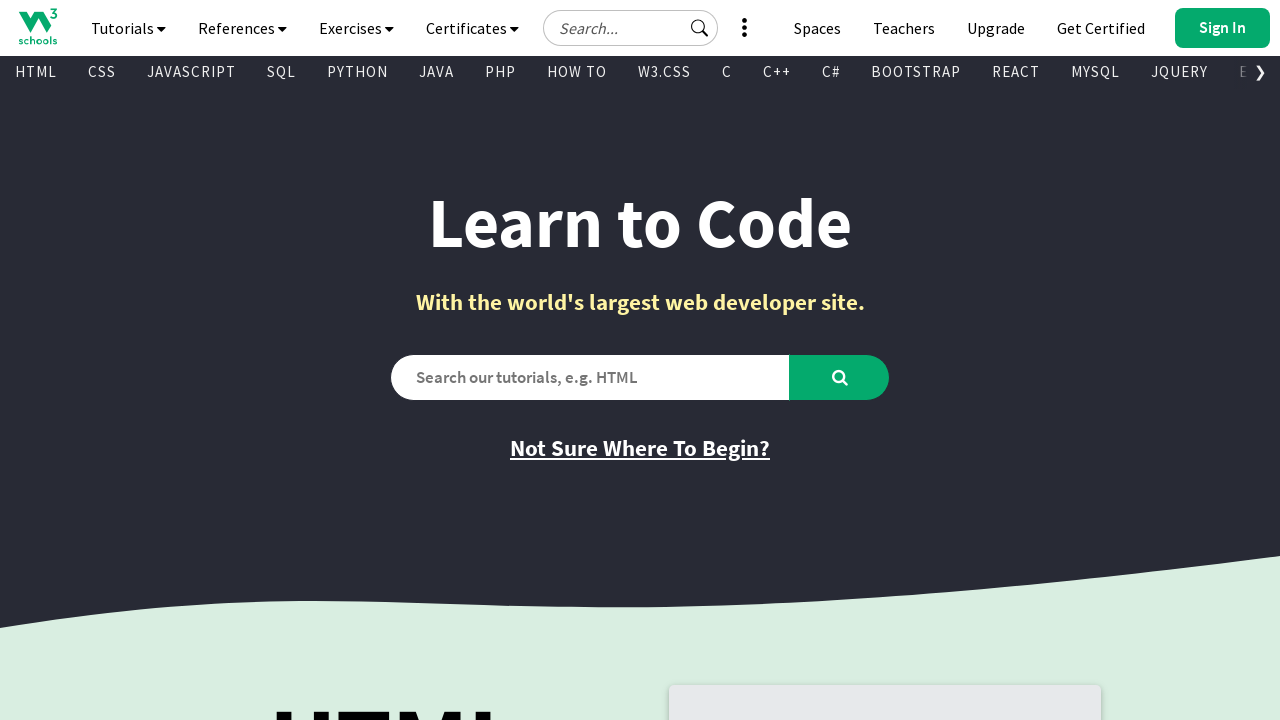

Retrieved href attribute from link: '/howto/default.asp'
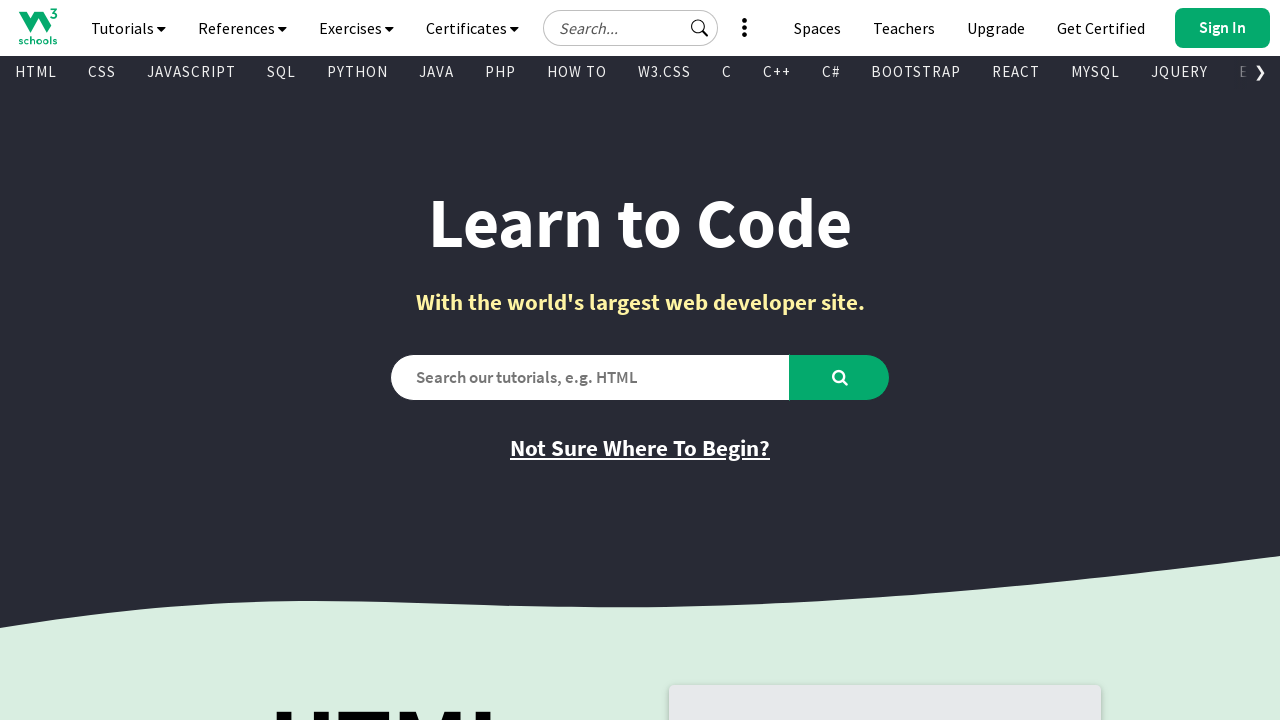

Checked visibility and retrieved text from link: 'SQL Tutorial'
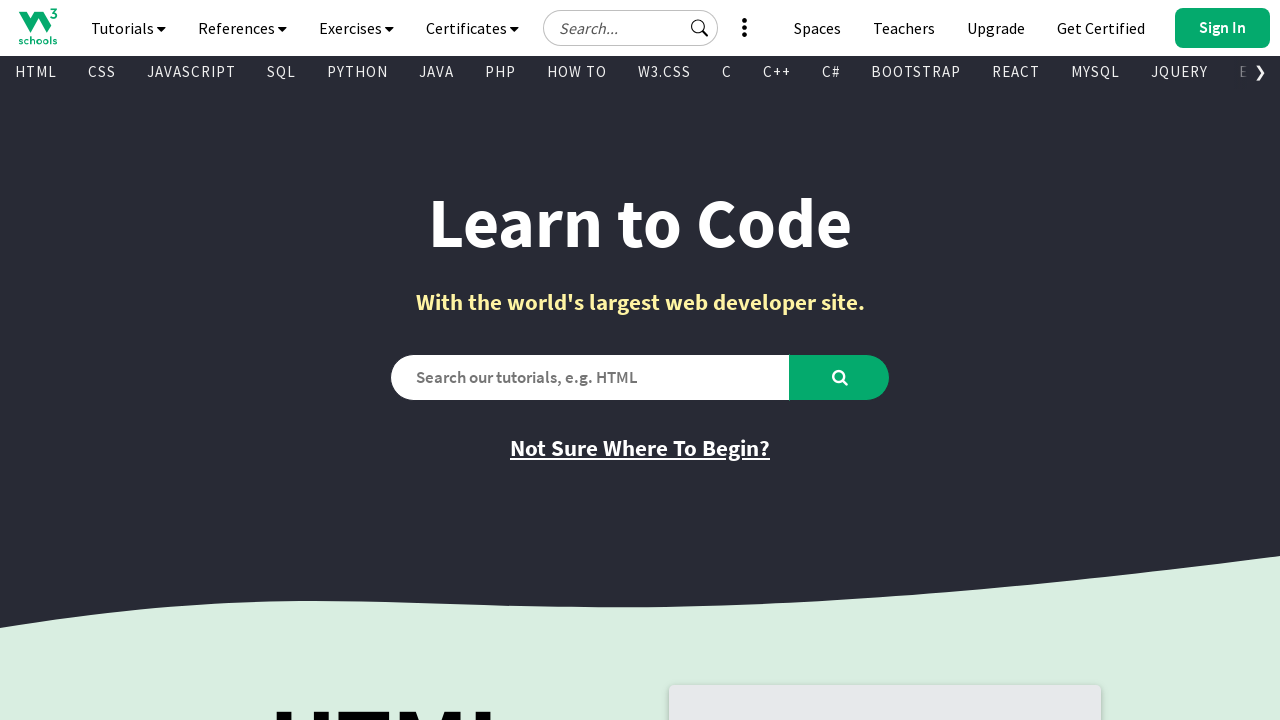

Retrieved href attribute from link: '/sql/default.asp'
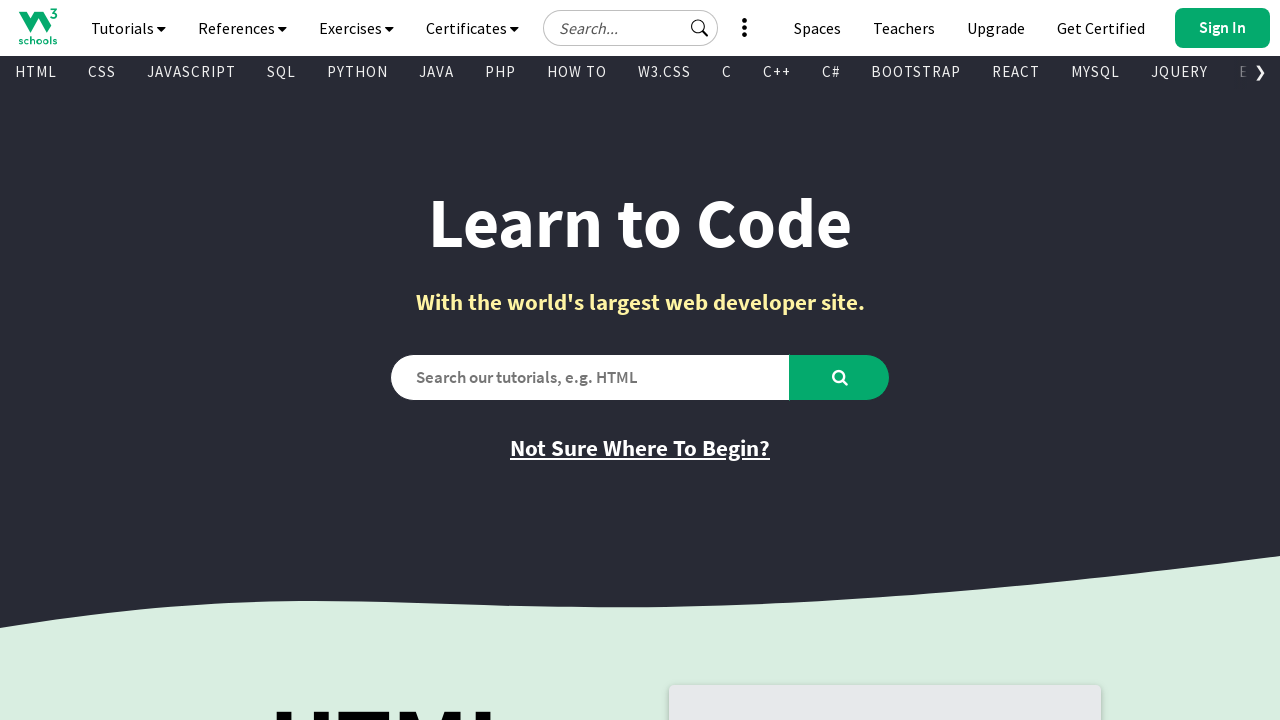

Checked visibility and retrieved text from link: 'Python Tutorial'
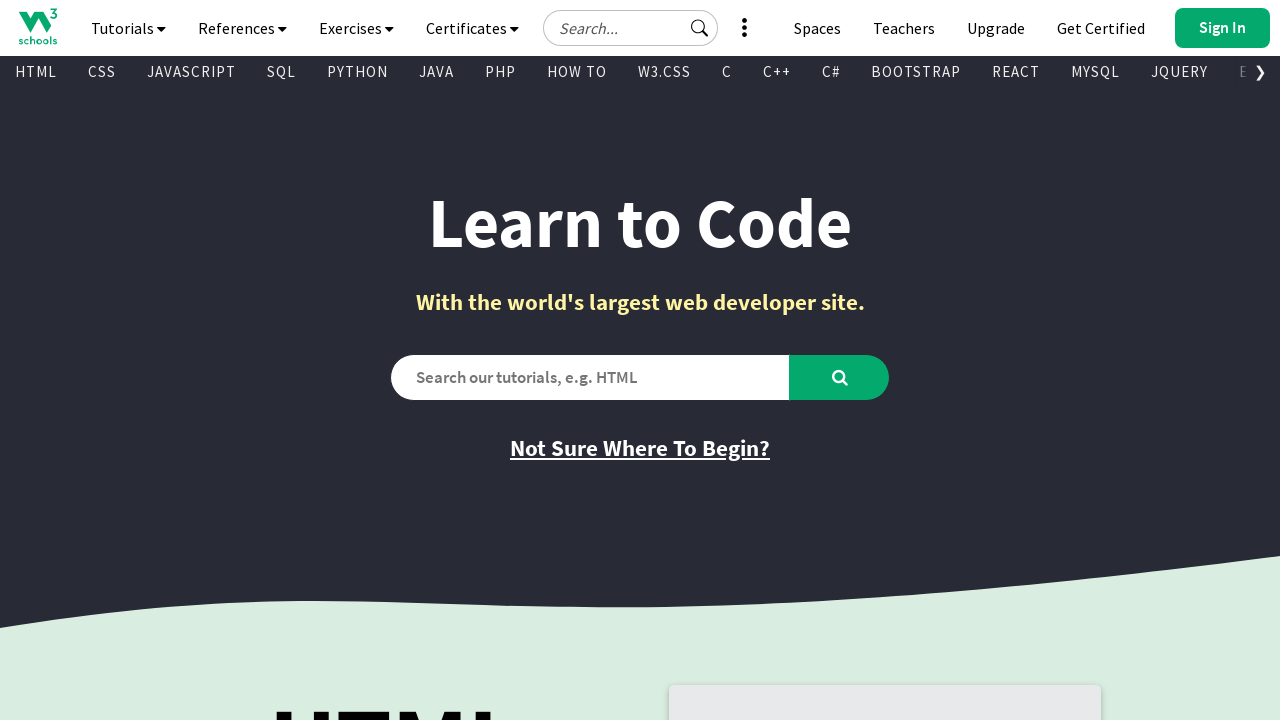

Retrieved href attribute from link: '/python/default.asp'
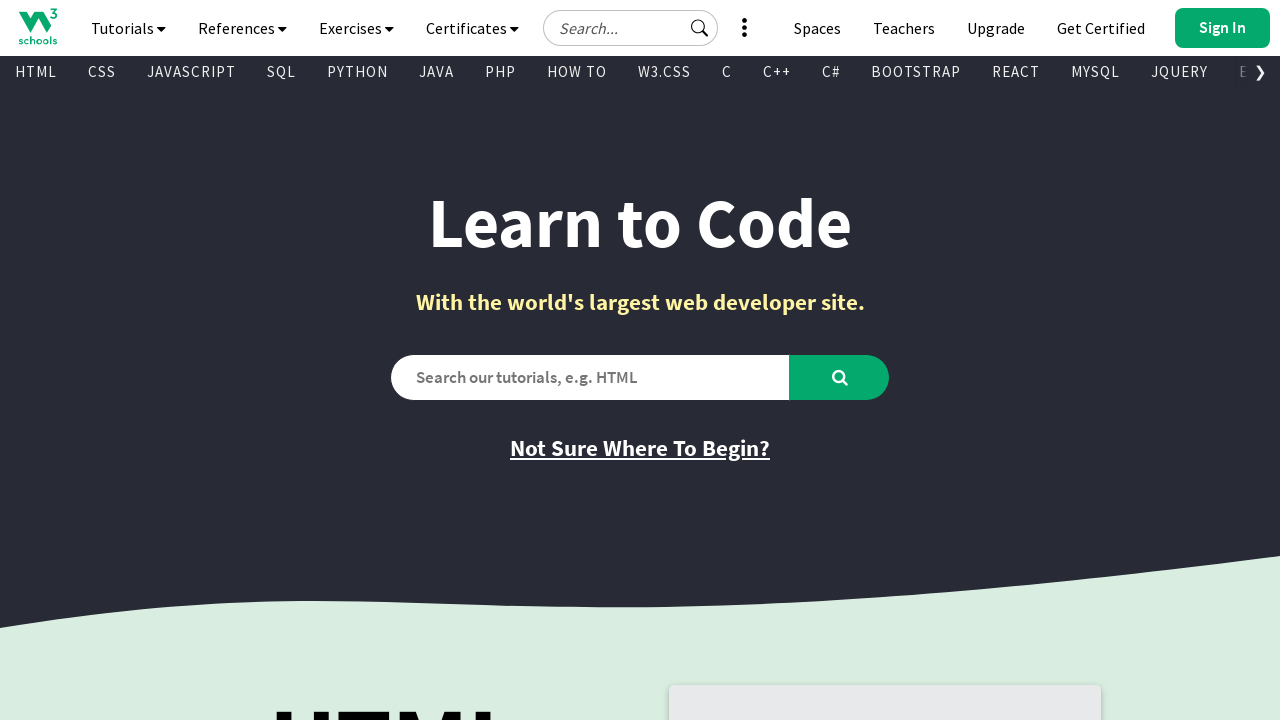

Checked visibility and retrieved text from link: 'W3.CSS Tutorial'
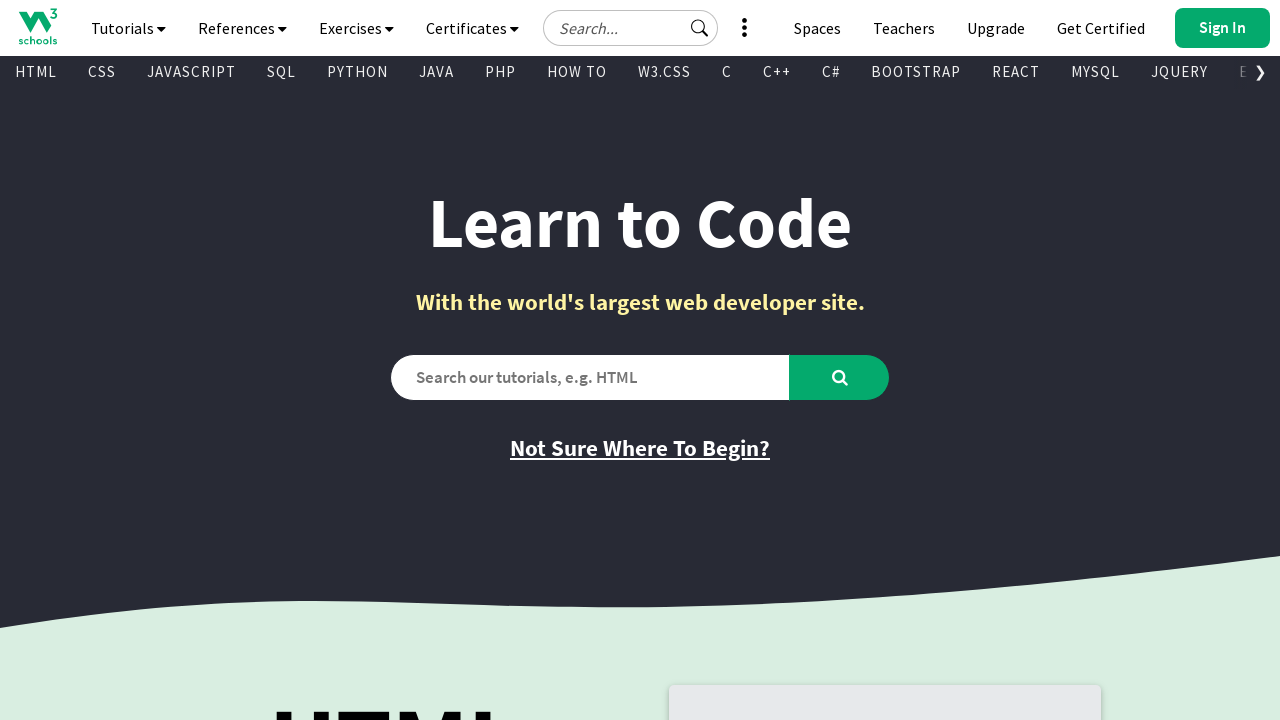

Retrieved href attribute from link: '/w3css/default.asp'
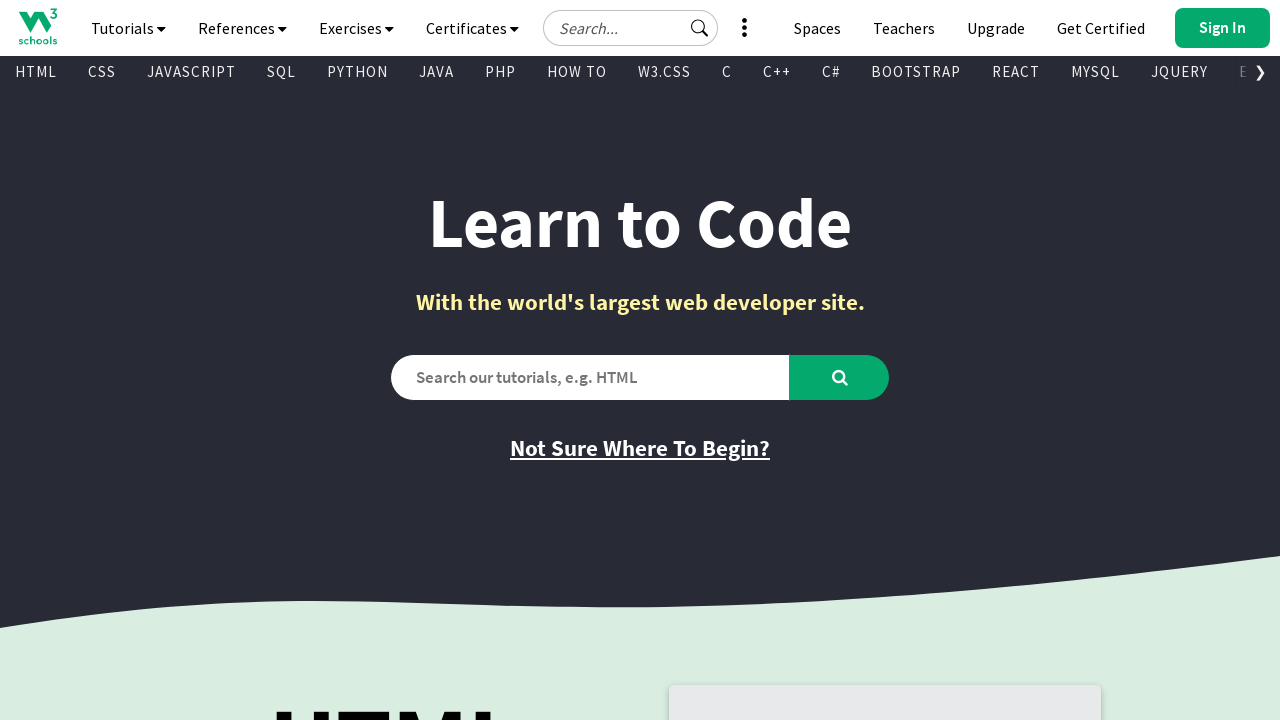

Checked visibility and retrieved text from link: 'Bootstrap Tutorial'
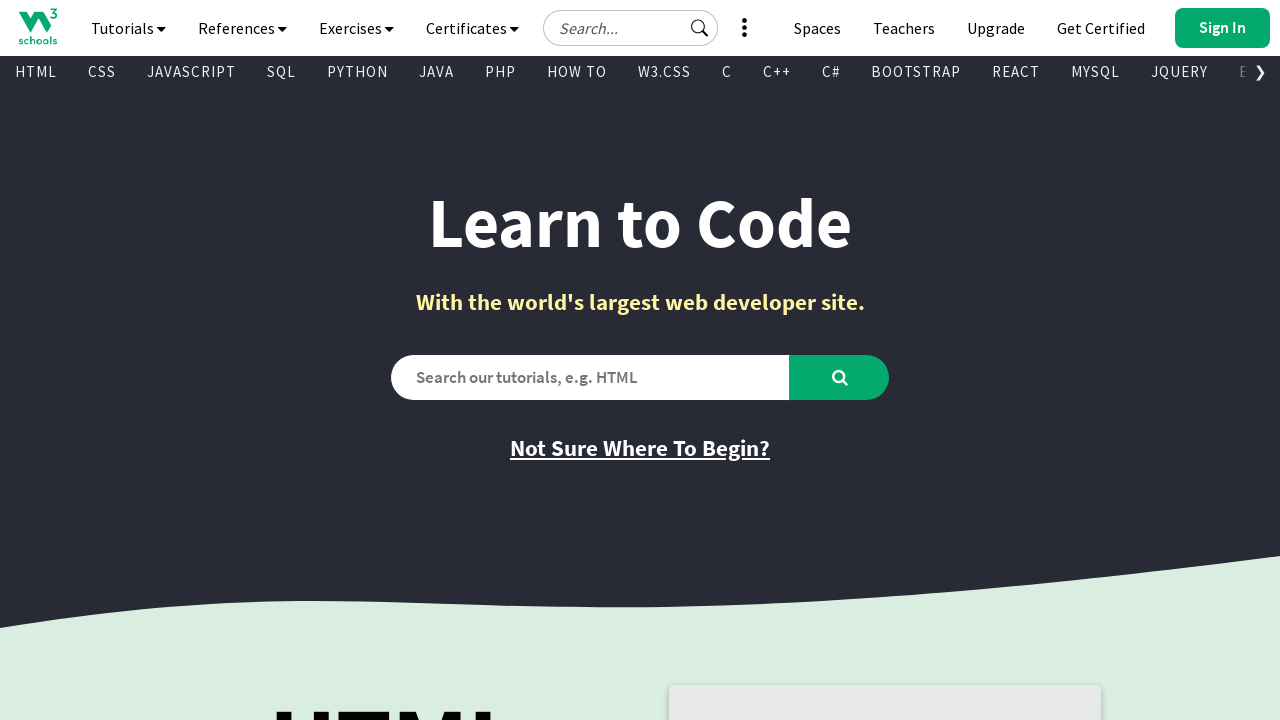

Retrieved href attribute from link: '/bootstrap/bootstrap_ver.asp'
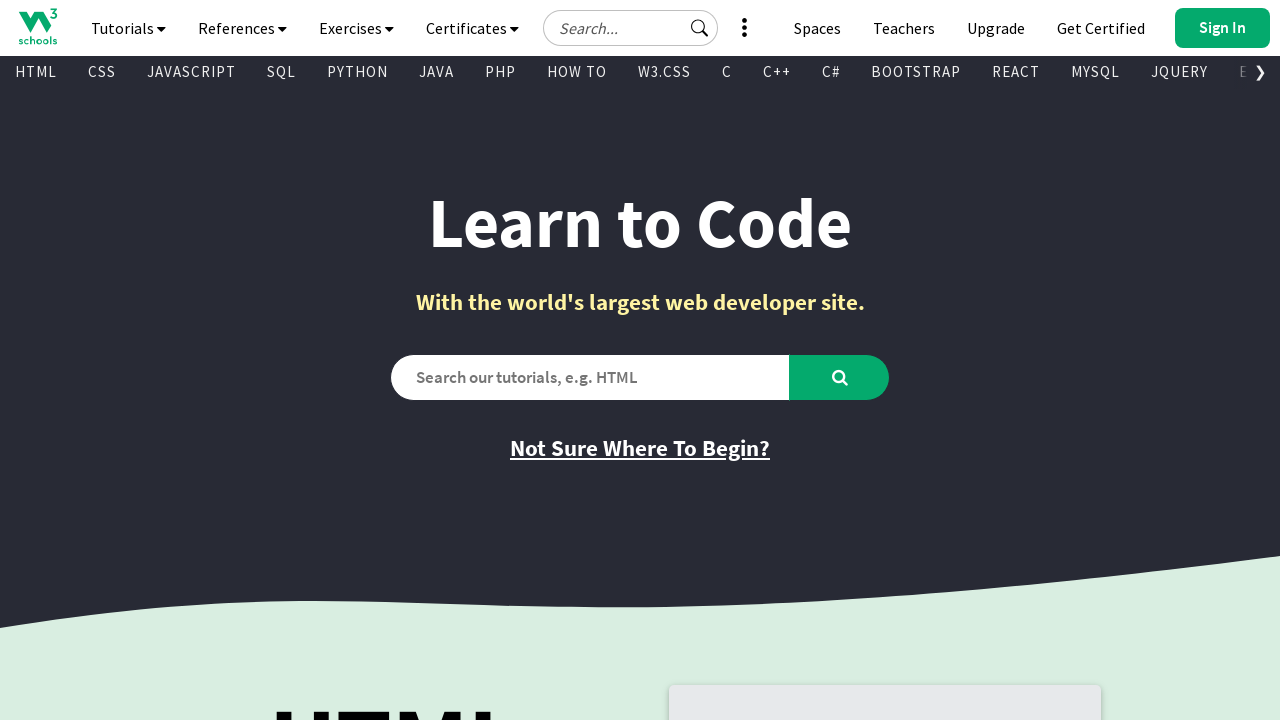

Checked visibility and retrieved text from link: 'PHP Tutorial'
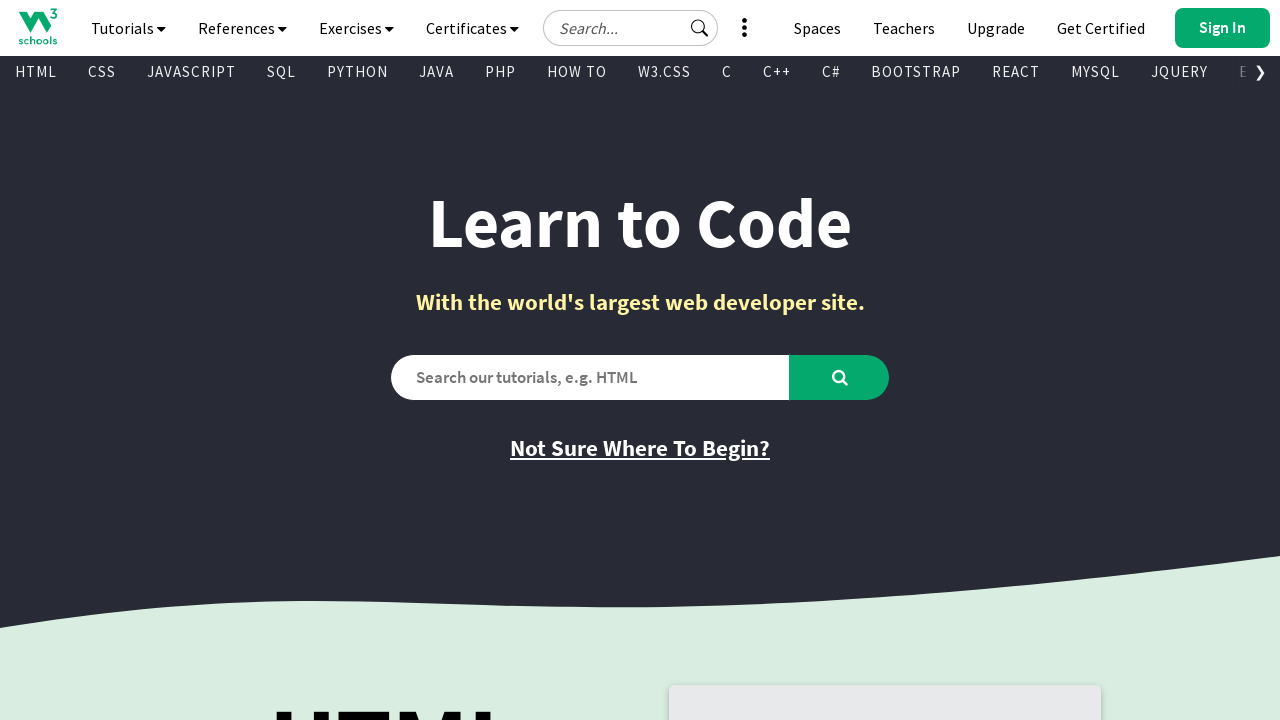

Retrieved href attribute from link: '/php/default.asp'
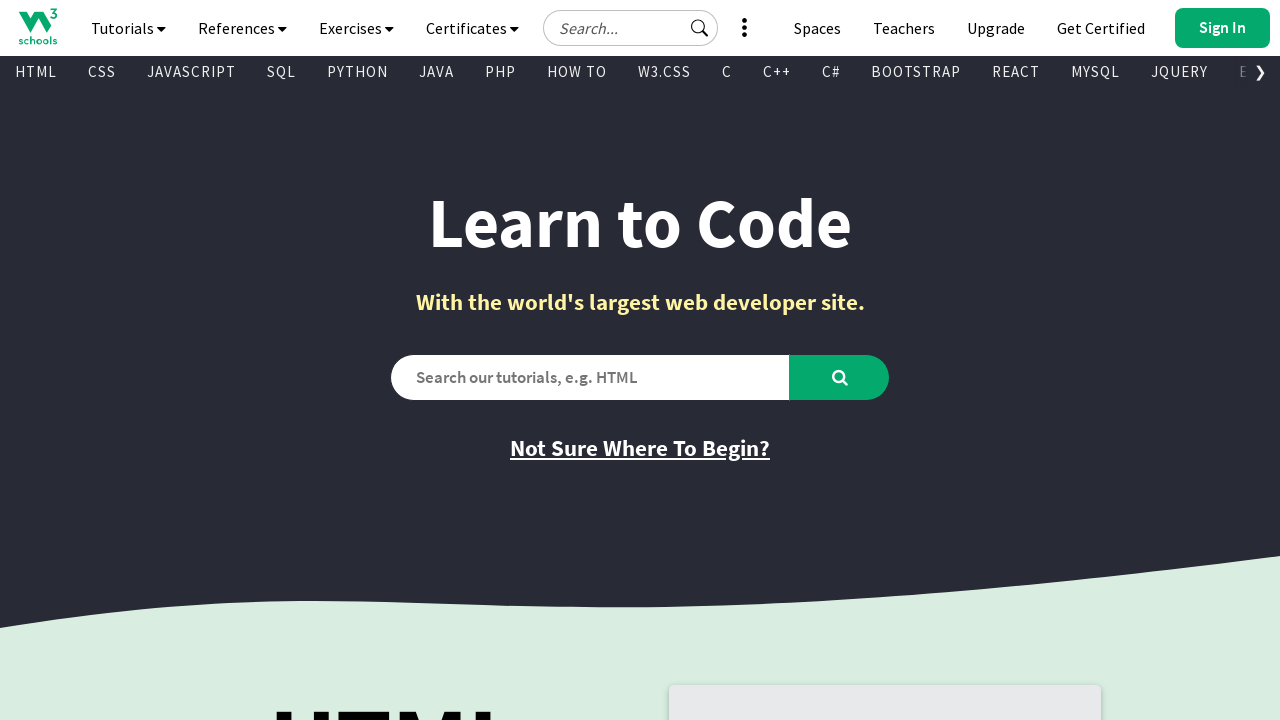

Checked visibility and retrieved text from link: 'Java Tutorial'
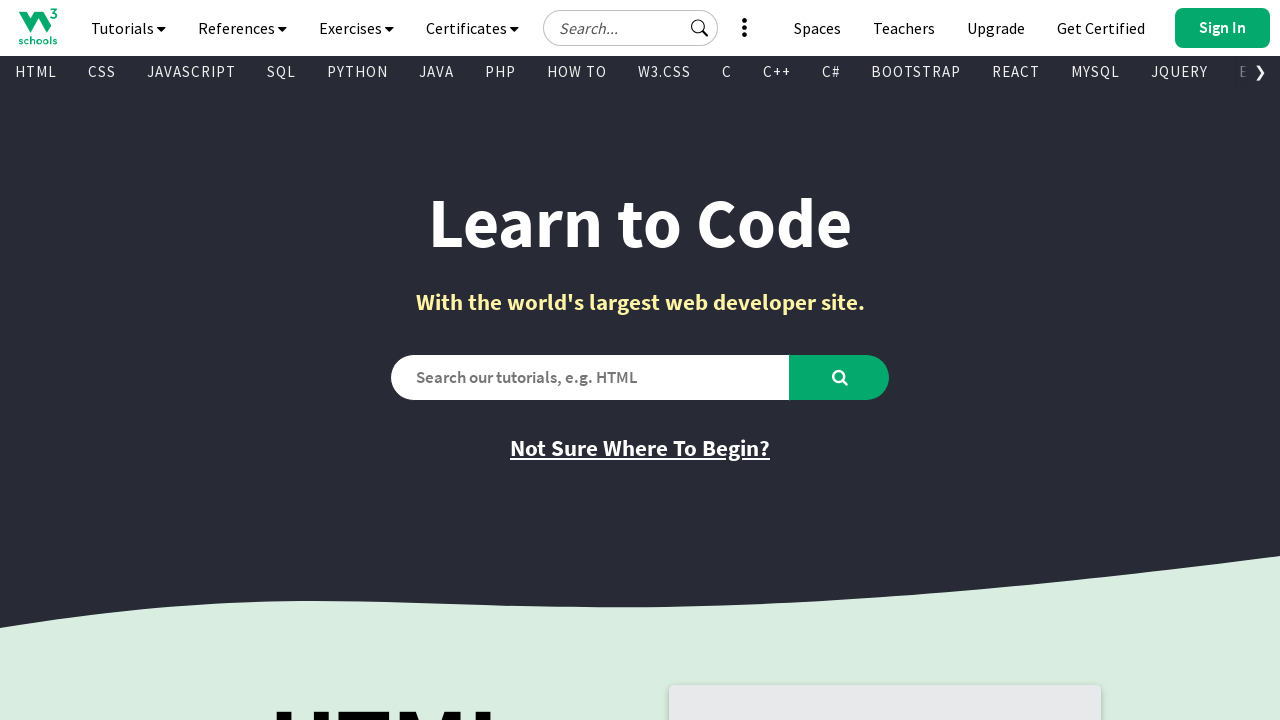

Retrieved href attribute from link: '/java/default.asp'
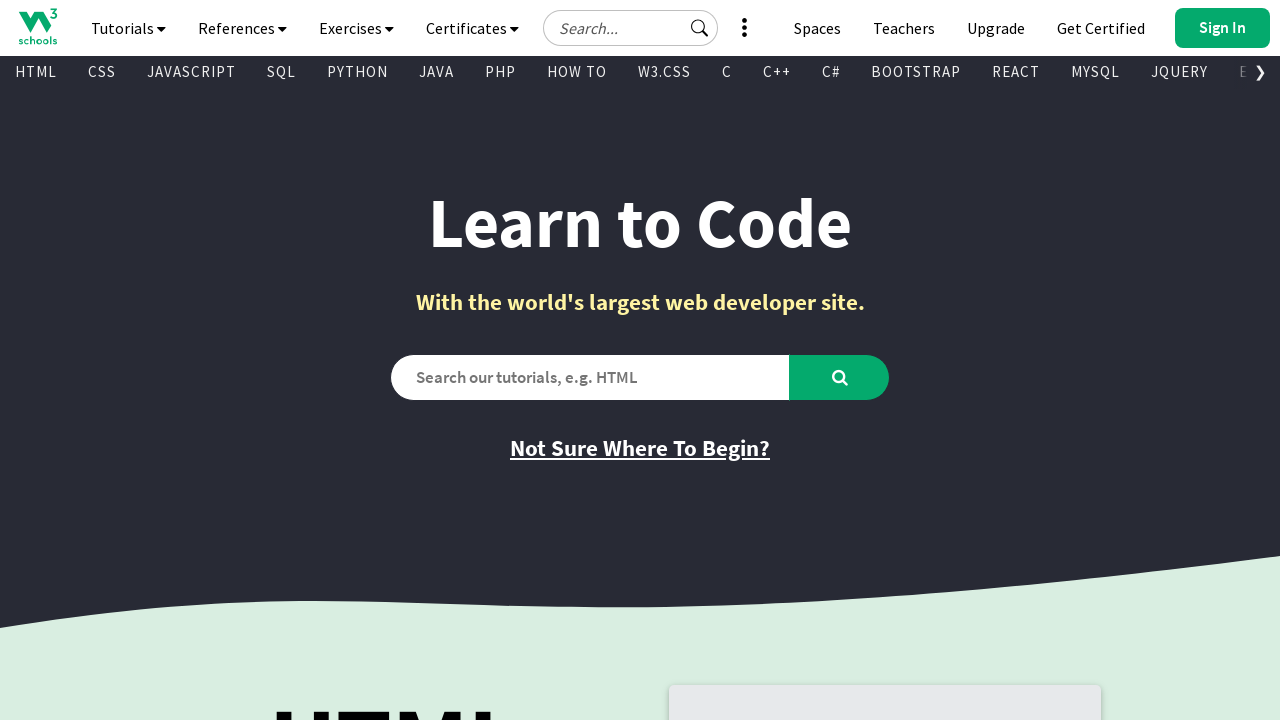

Checked visibility and retrieved text from link: 'C++ Tutorial'
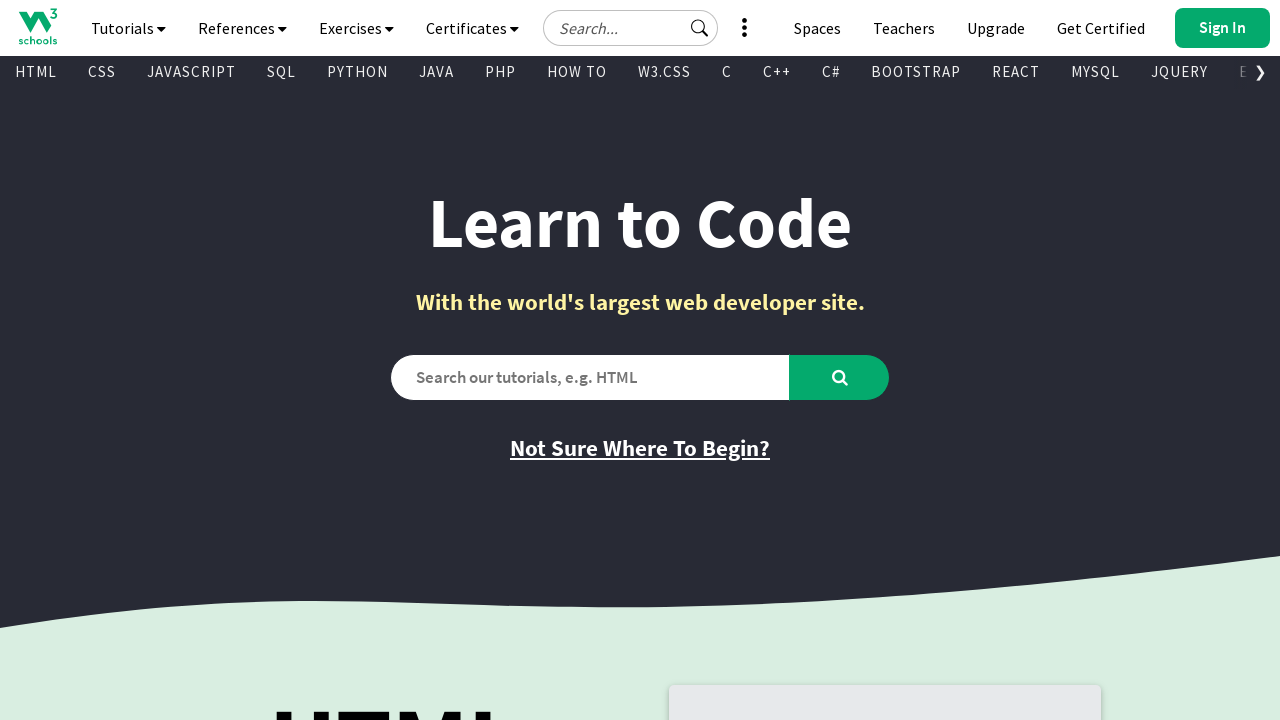

Retrieved href attribute from link: '/cpp/default.asp'
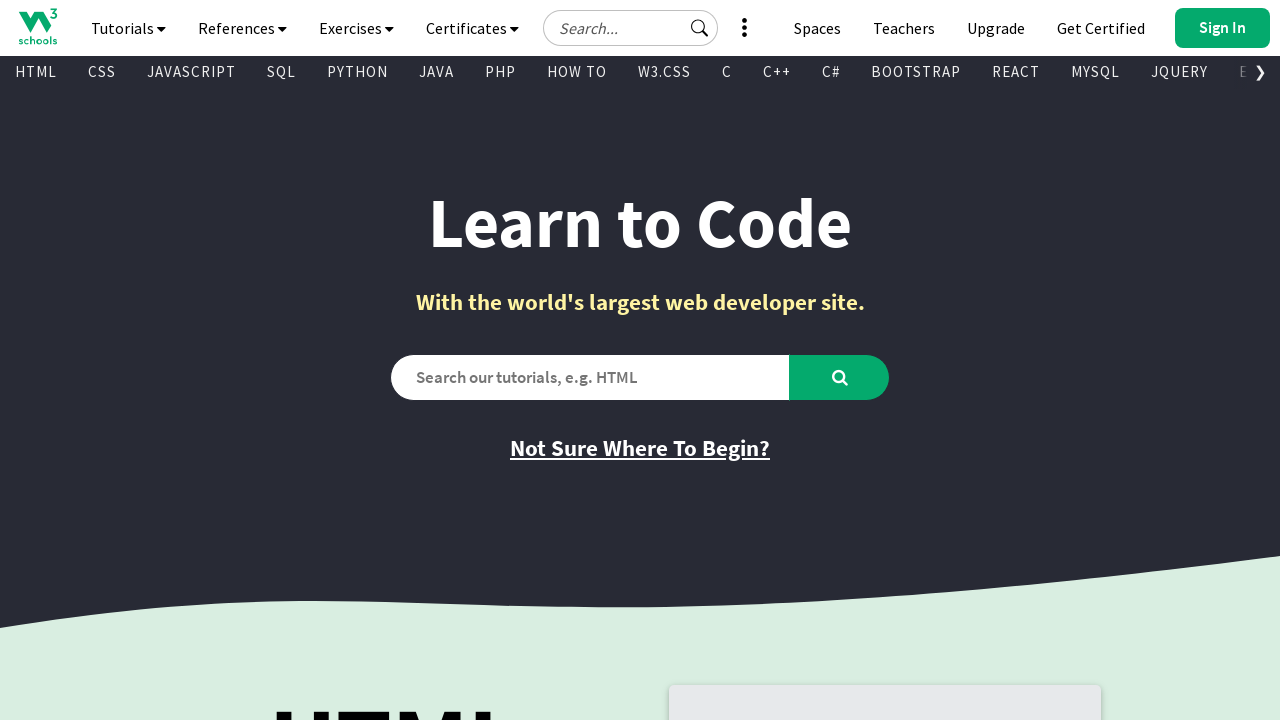

Checked visibility and retrieved text from link: 'jQuery Tutorial'
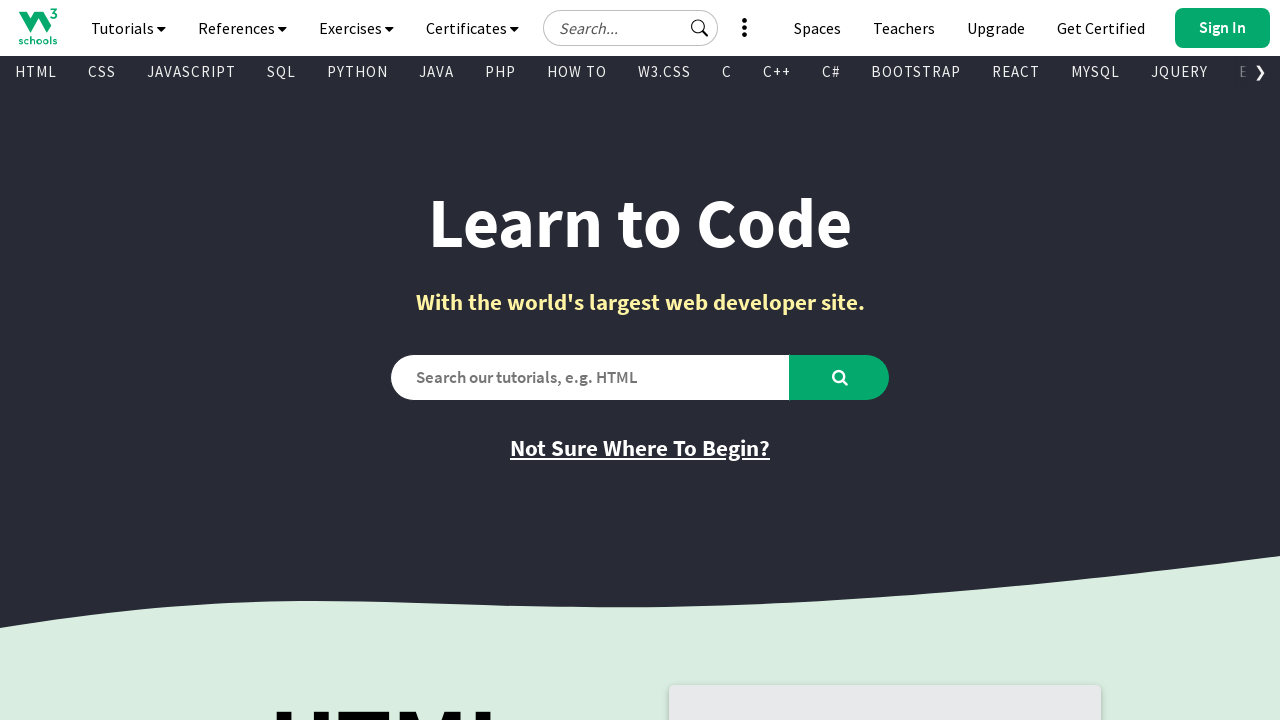

Retrieved href attribute from link: '/jquery/default.asp'
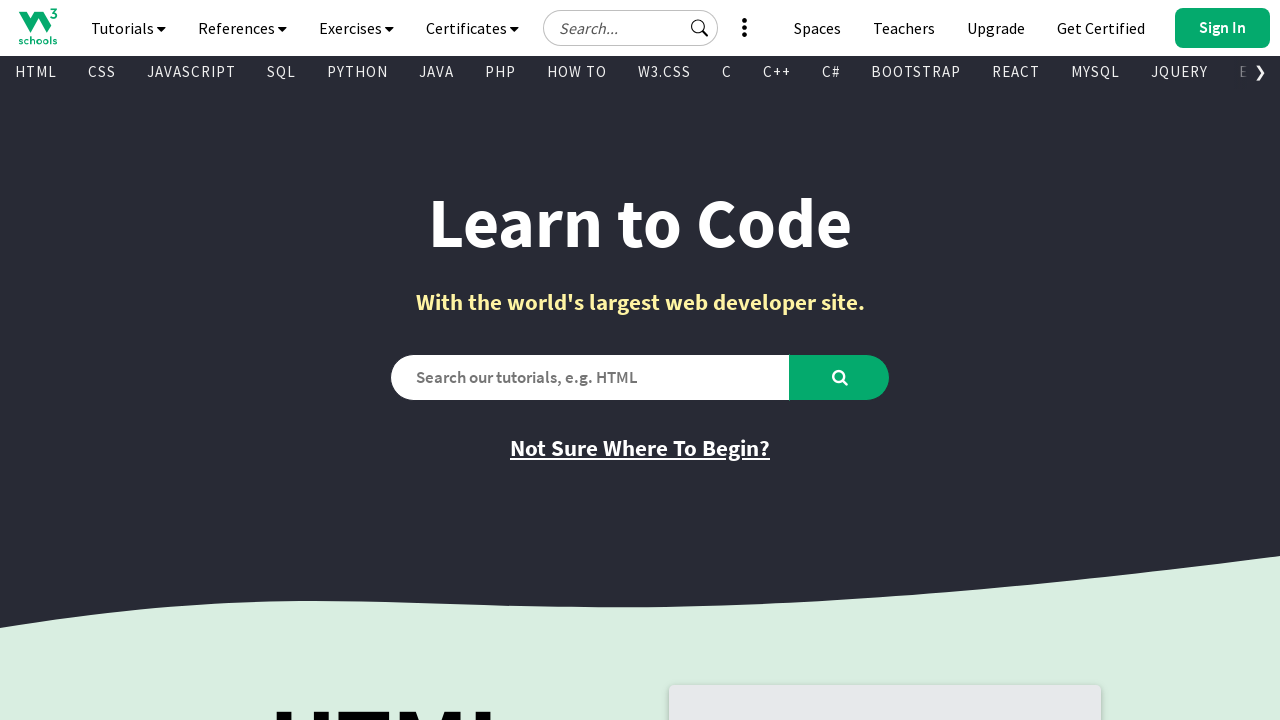

Checked visibility and retrieved text from link: 'HTML Reference'
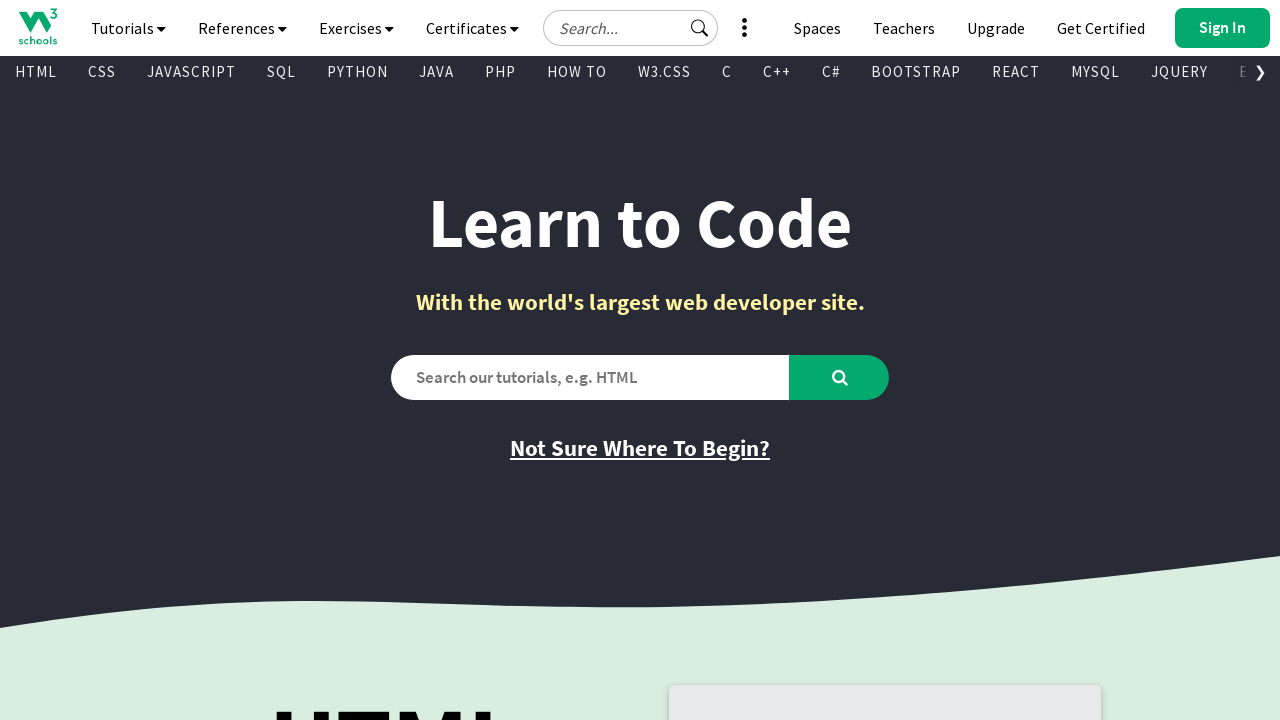

Retrieved href attribute from link: '/tags/default.asp'
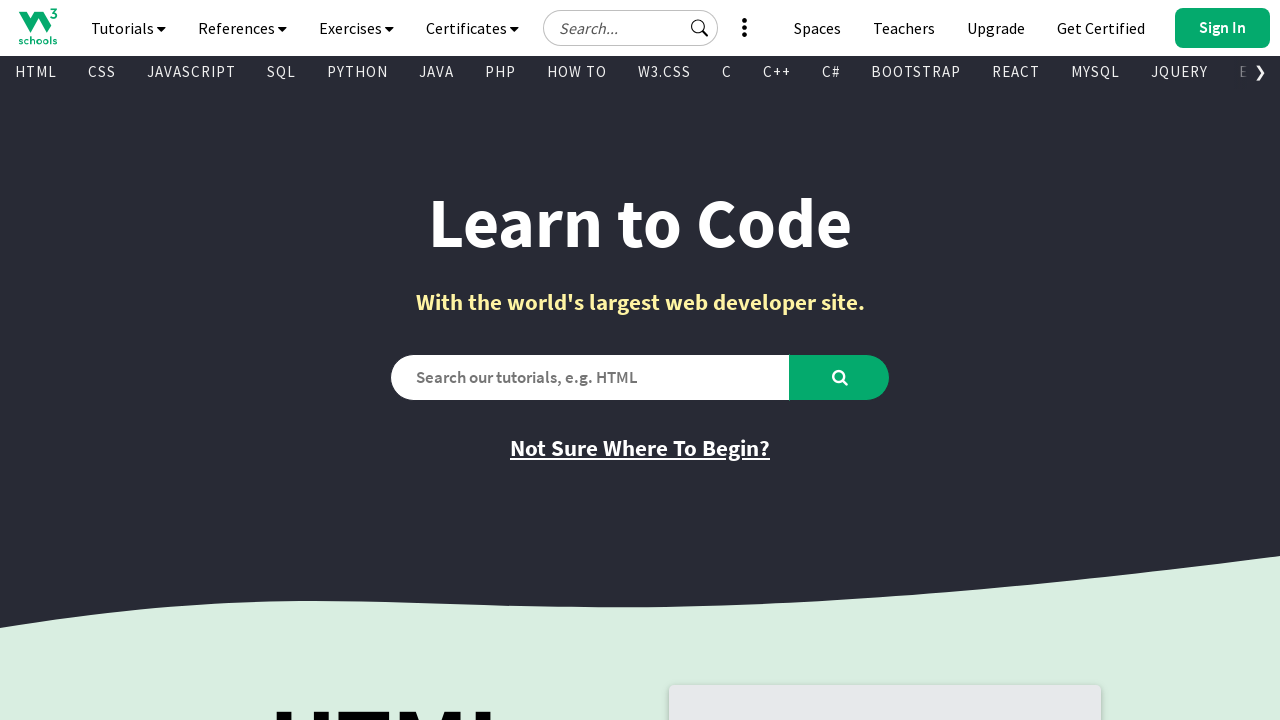

Checked visibility and retrieved text from link: 'CSS Reference'
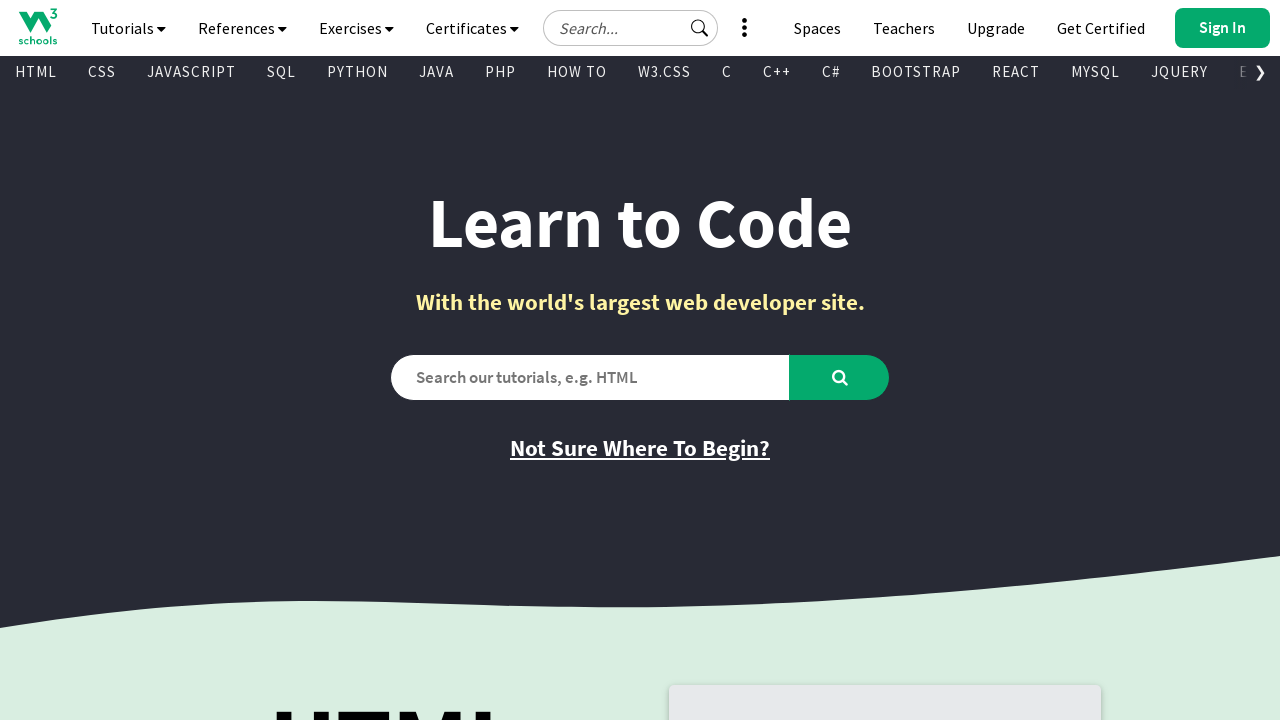

Retrieved href attribute from link: '/cssref/index.php'
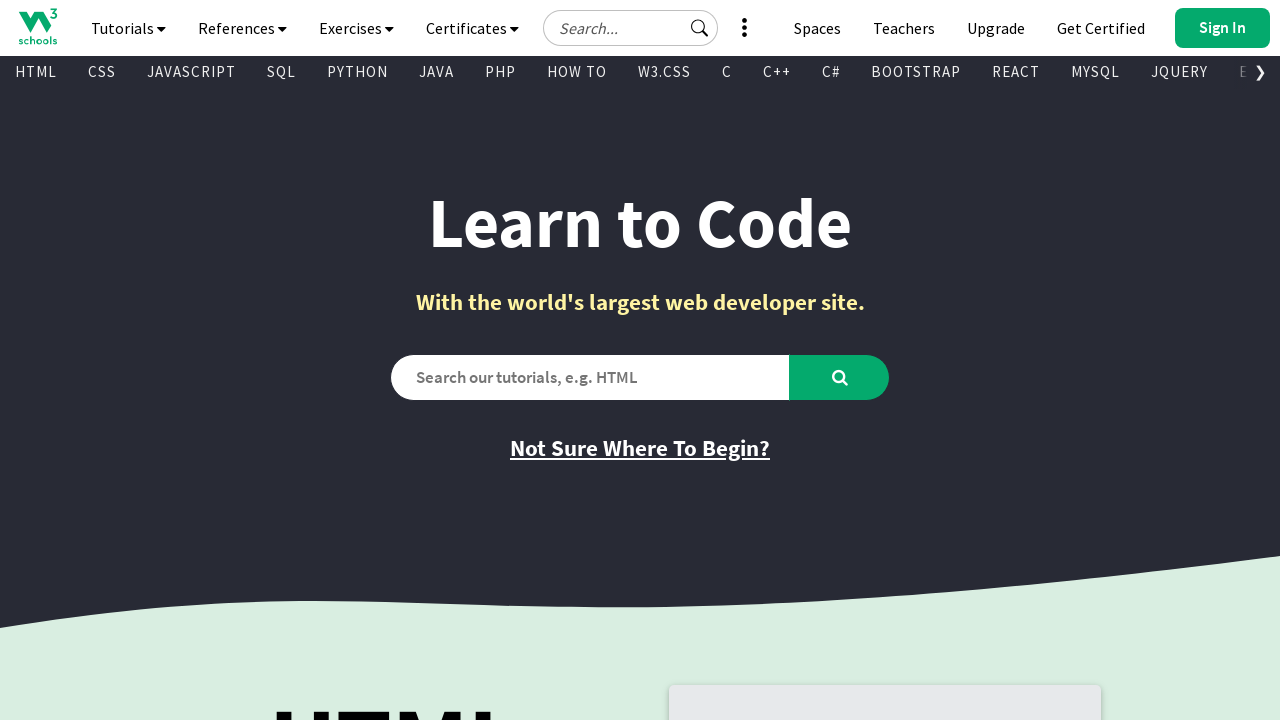

Checked visibility and retrieved text from link: 'JavaScript Reference'
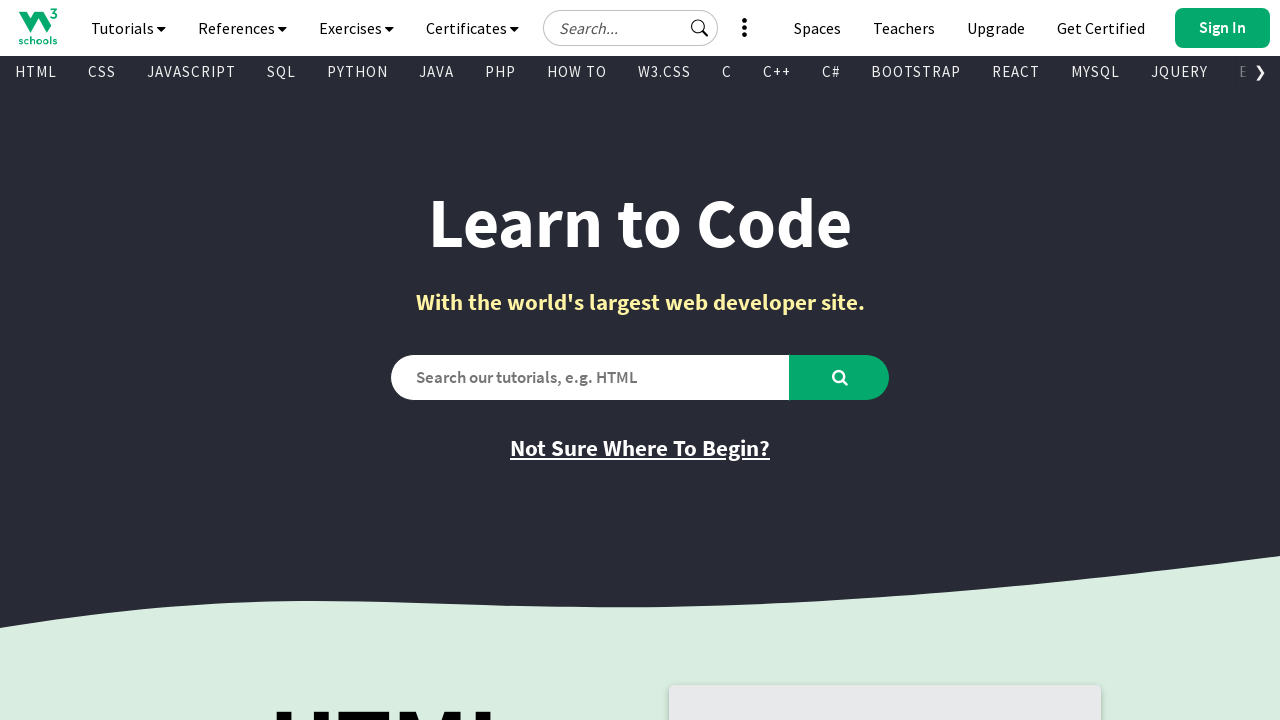

Retrieved href attribute from link: '/jsref/default.asp'
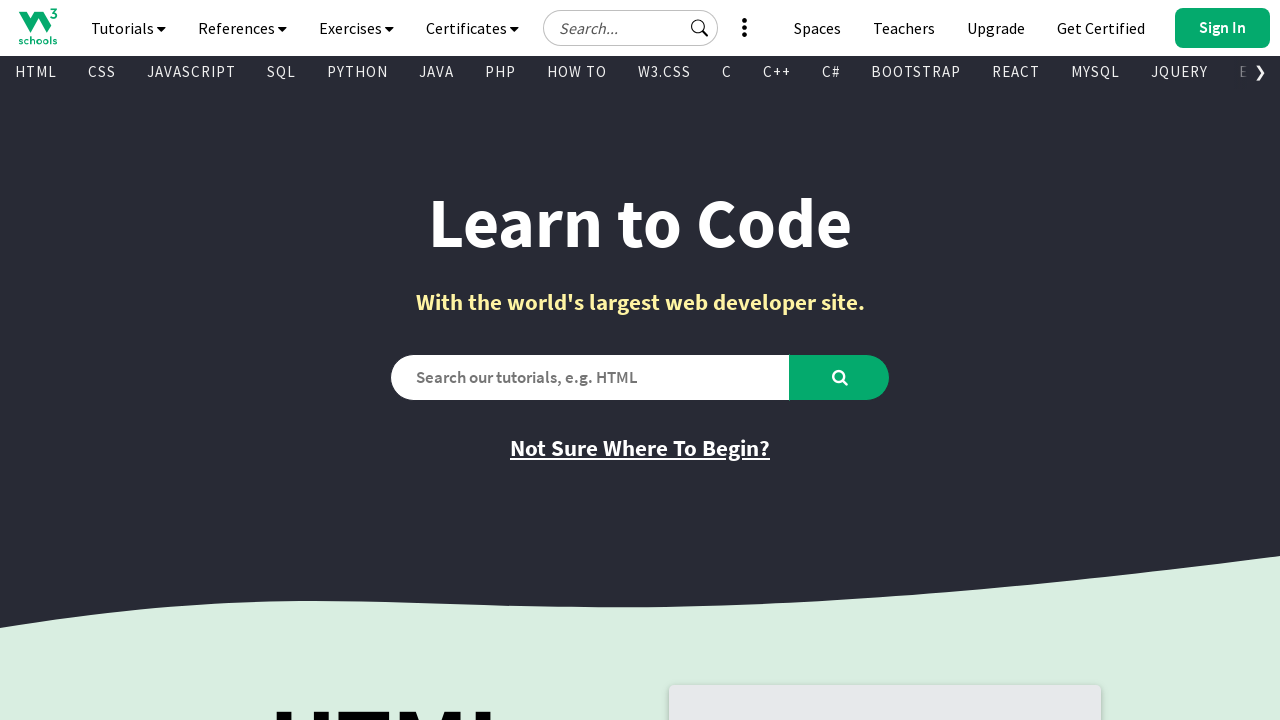

Checked visibility and retrieved text from link: 'SQL Reference'
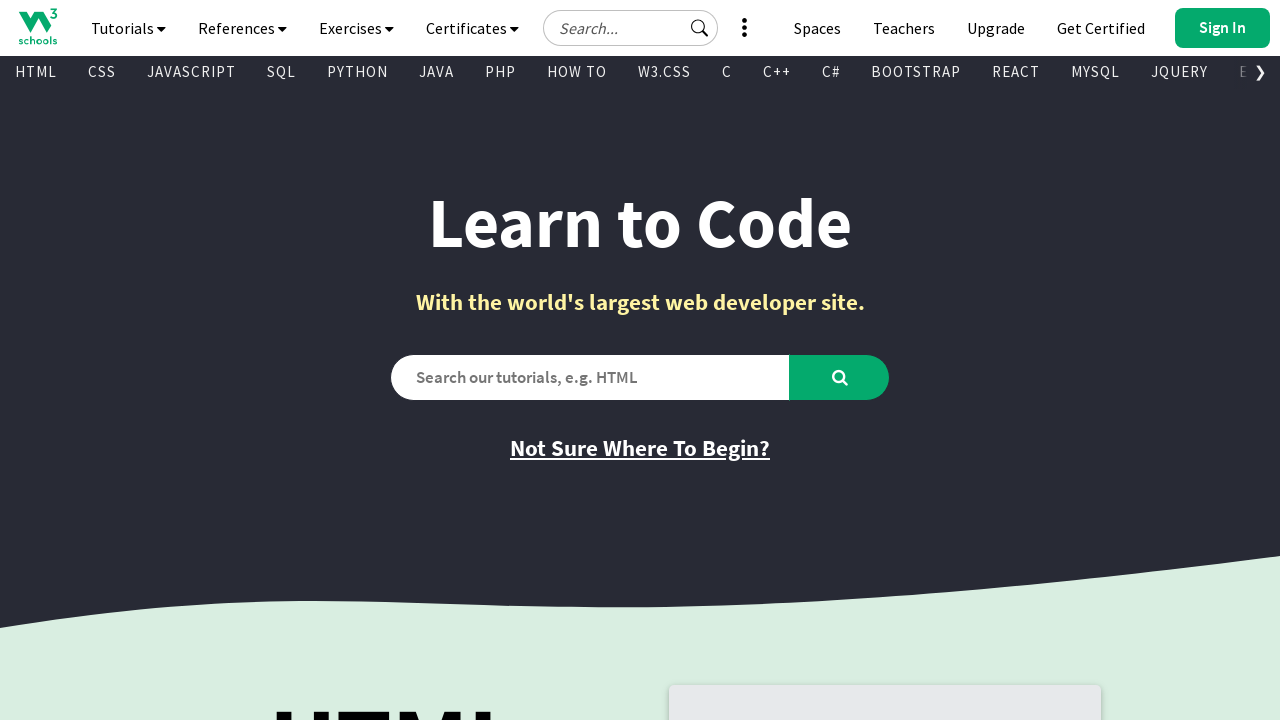

Retrieved href attribute from link: '/sql/sql_ref_keywords.asp'
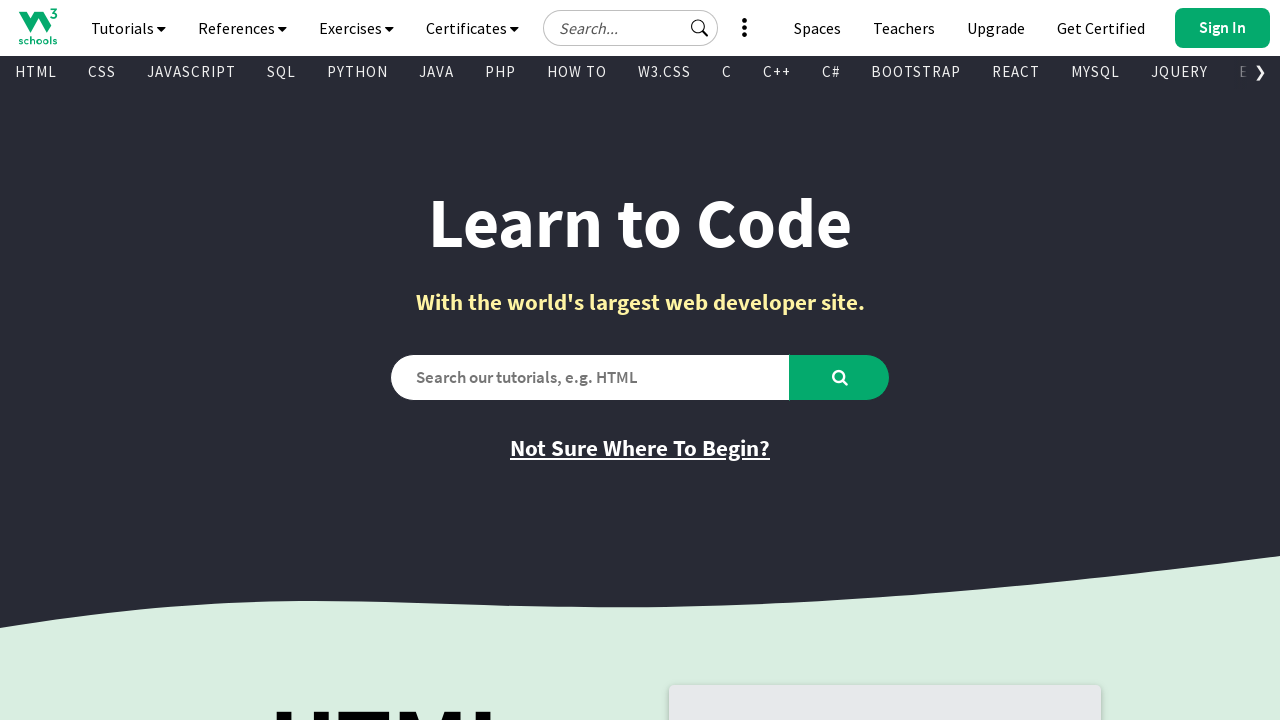

Checked visibility and retrieved text from link: 'Python Reference'
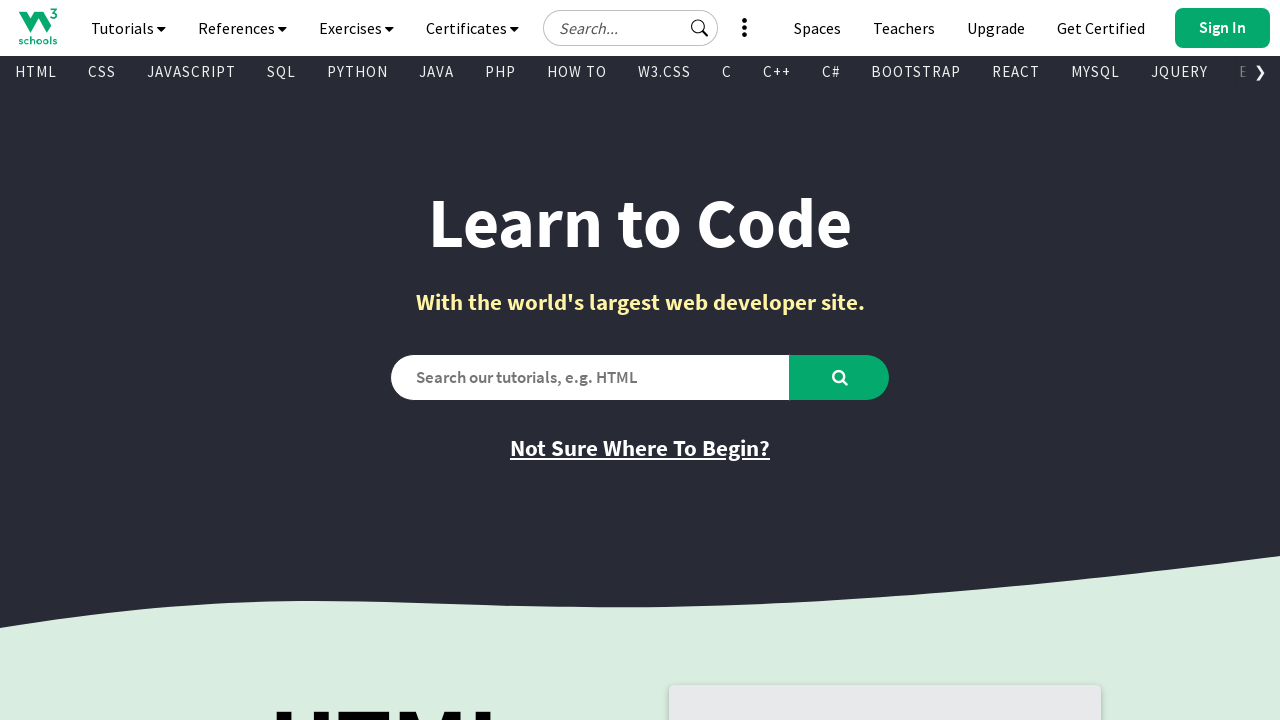

Retrieved href attribute from link: '/python/python_reference.asp'
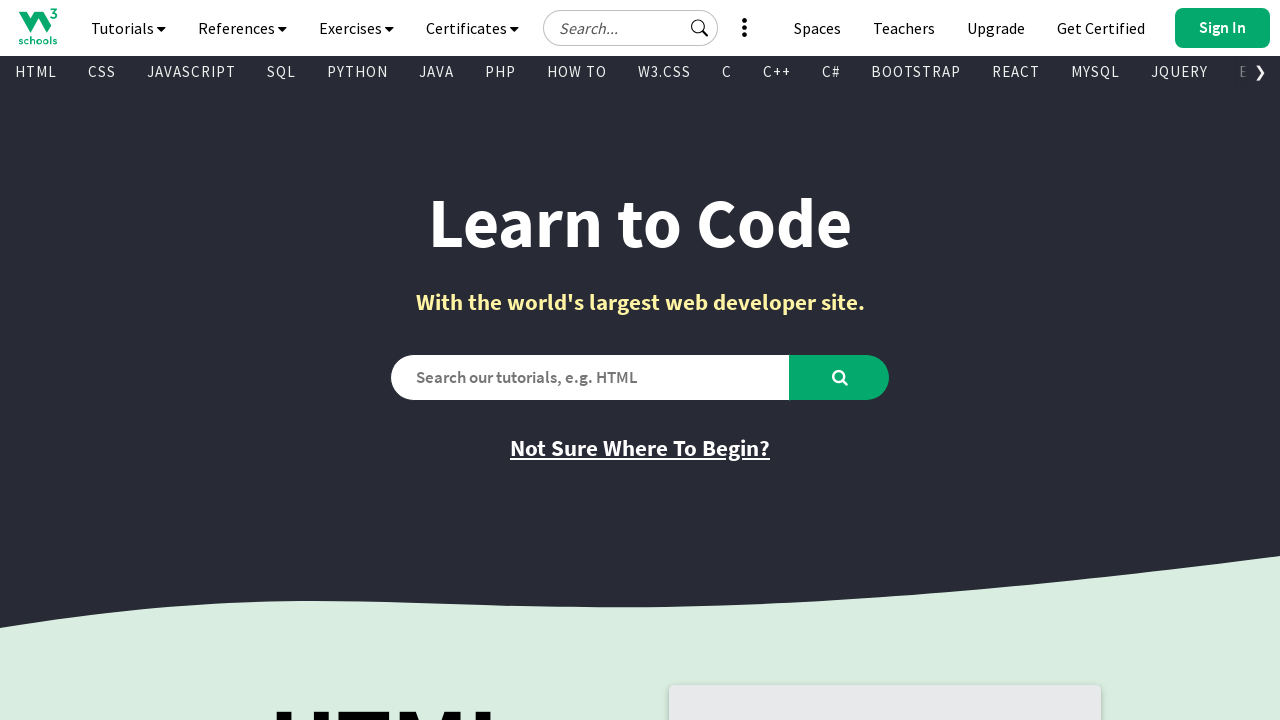

Checked visibility and retrieved text from link: 'W3.CSS Reference'
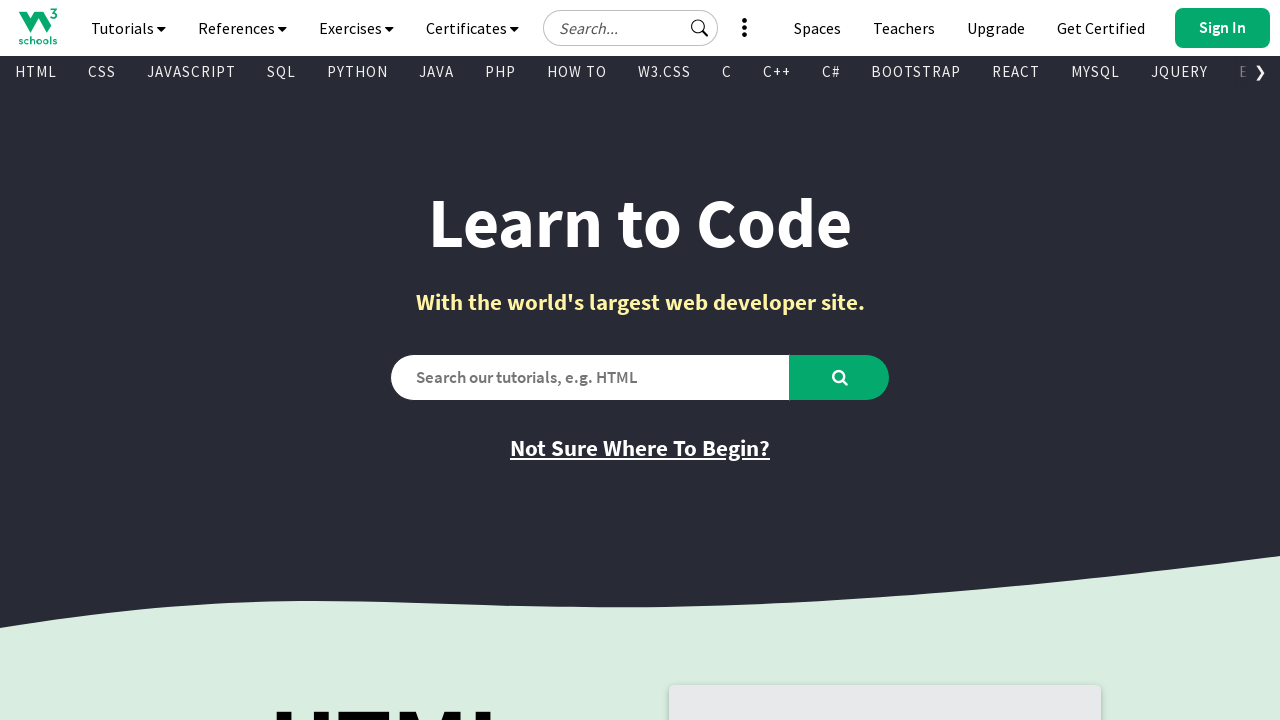

Retrieved href attribute from link: '/w3css/w3css_references.asp'
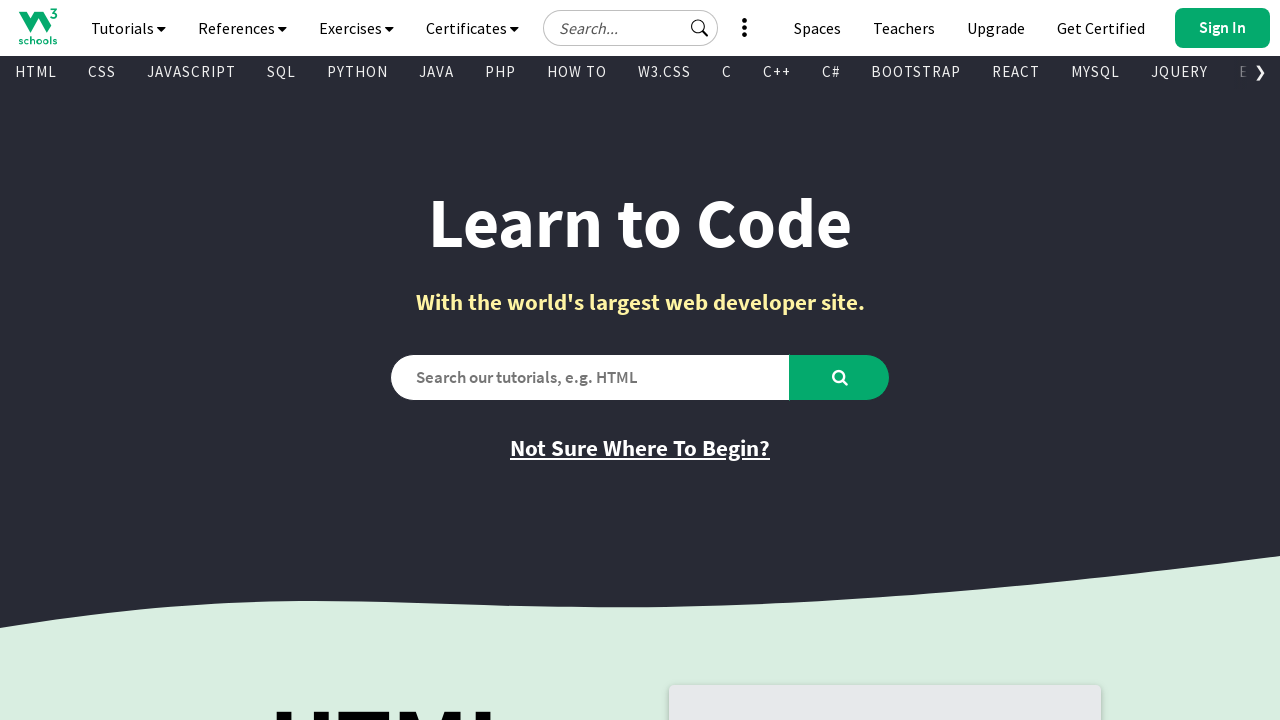

Checked visibility and retrieved text from link: 'Bootstrap Reference'
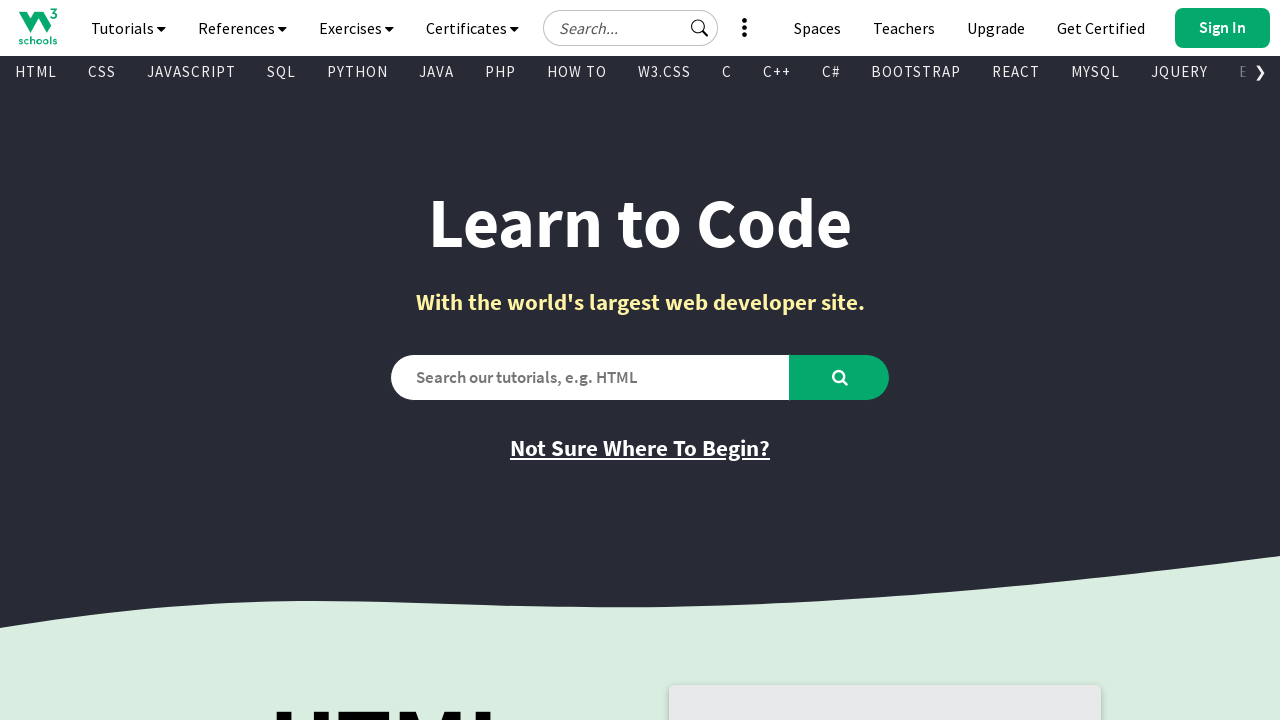

Retrieved href attribute from link: '/bootstrap/bootstrap_ref_all_classes.asp'
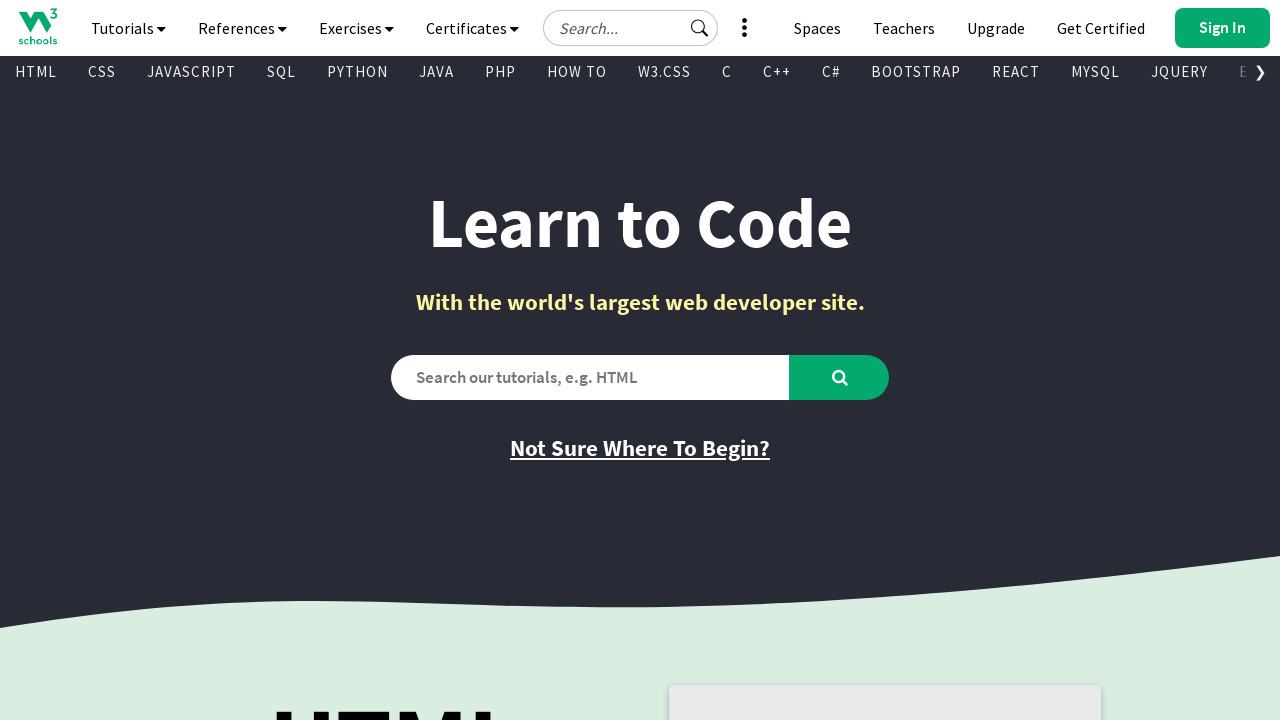

Checked visibility and retrieved text from link: 'PHP Reference'
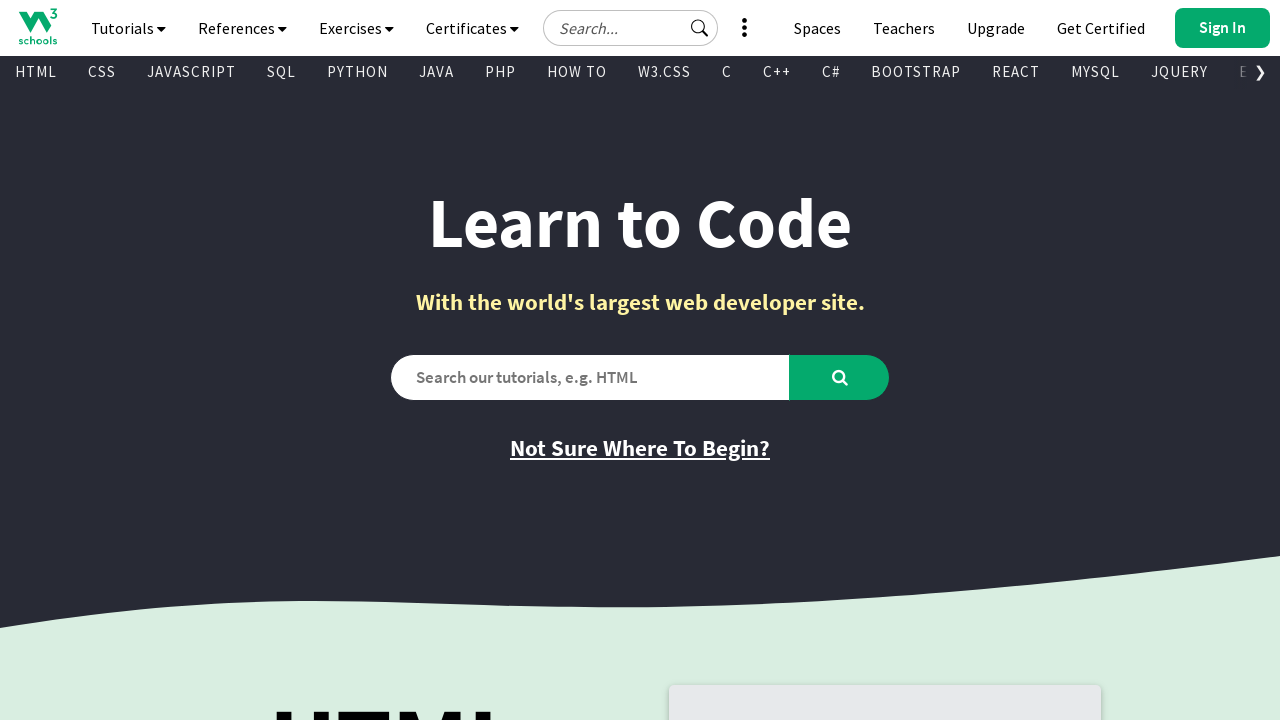

Retrieved href attribute from link: '/php/php_ref_overview.asp'
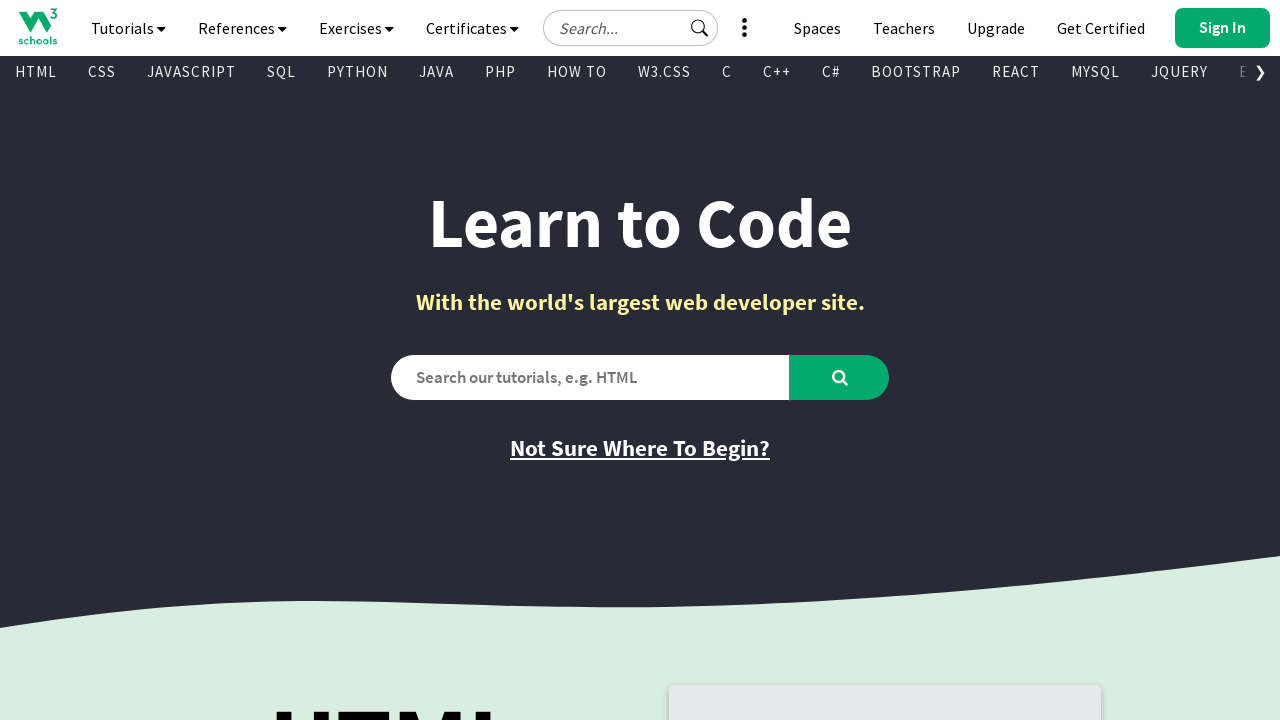

Checked visibility and retrieved text from link: 'HTML Colors'
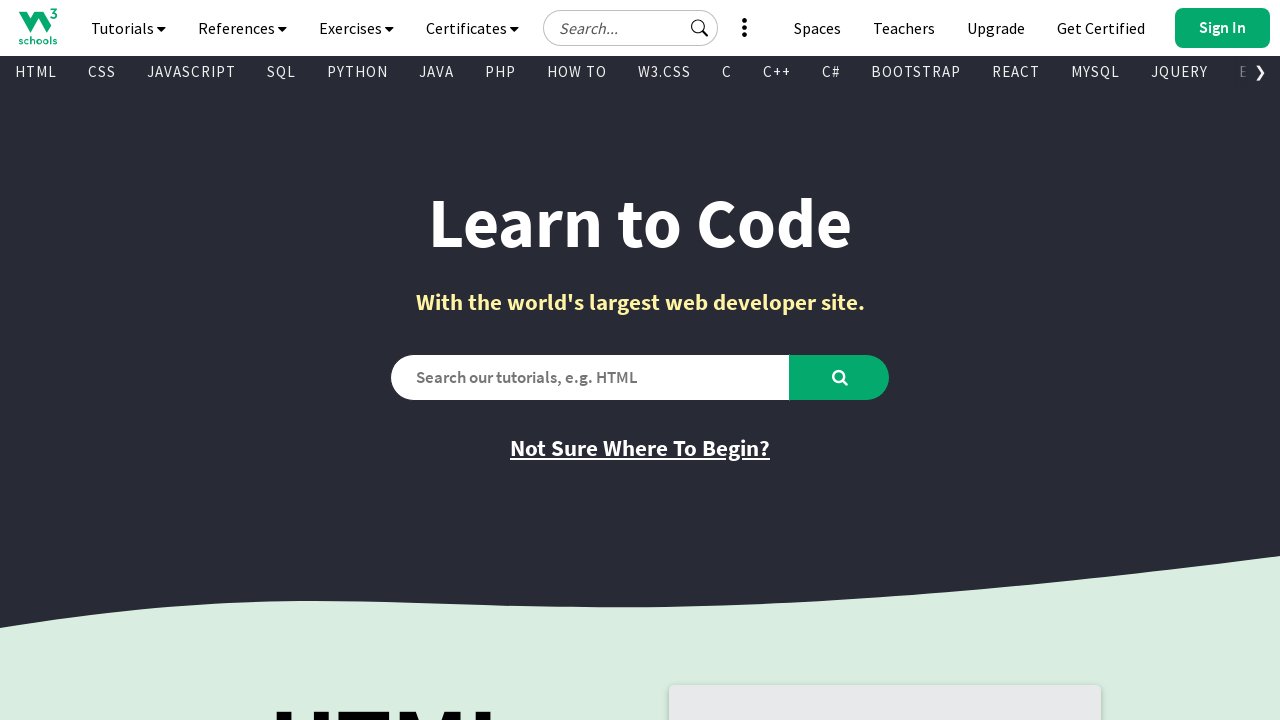

Retrieved href attribute from link: '/colors/colors_names.asp'
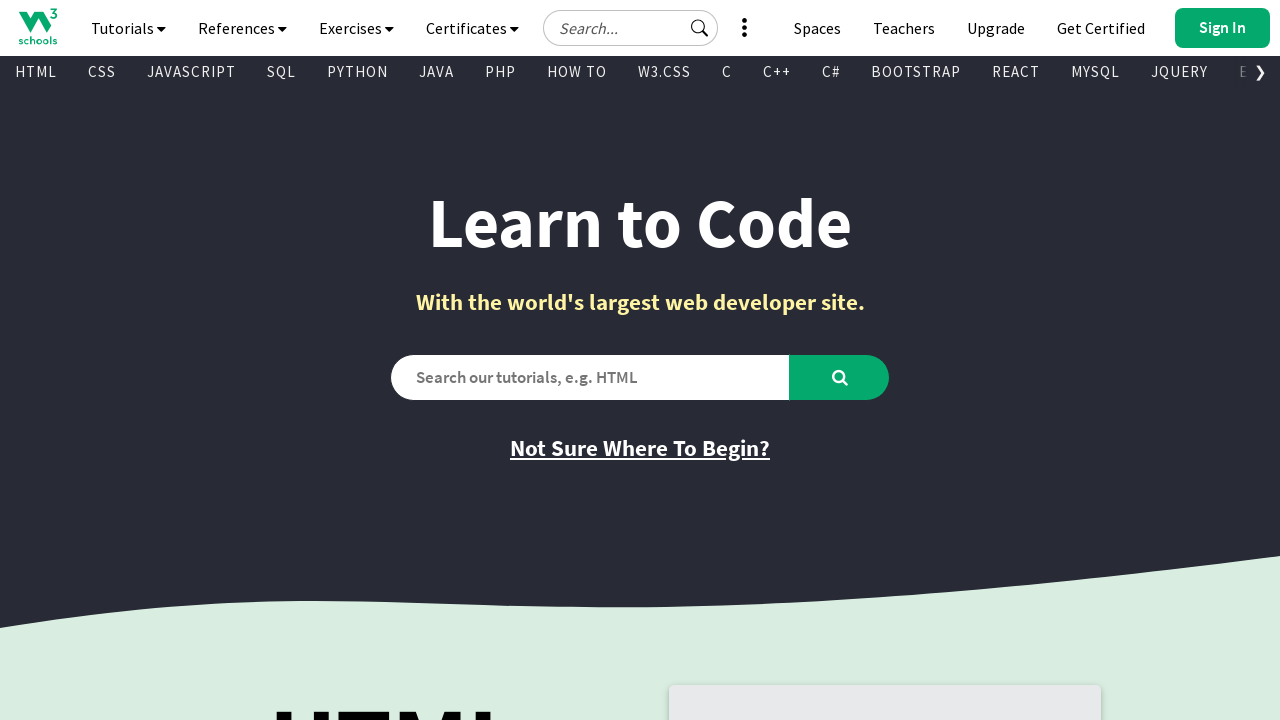

Checked visibility and retrieved text from link: 'Java Reference'
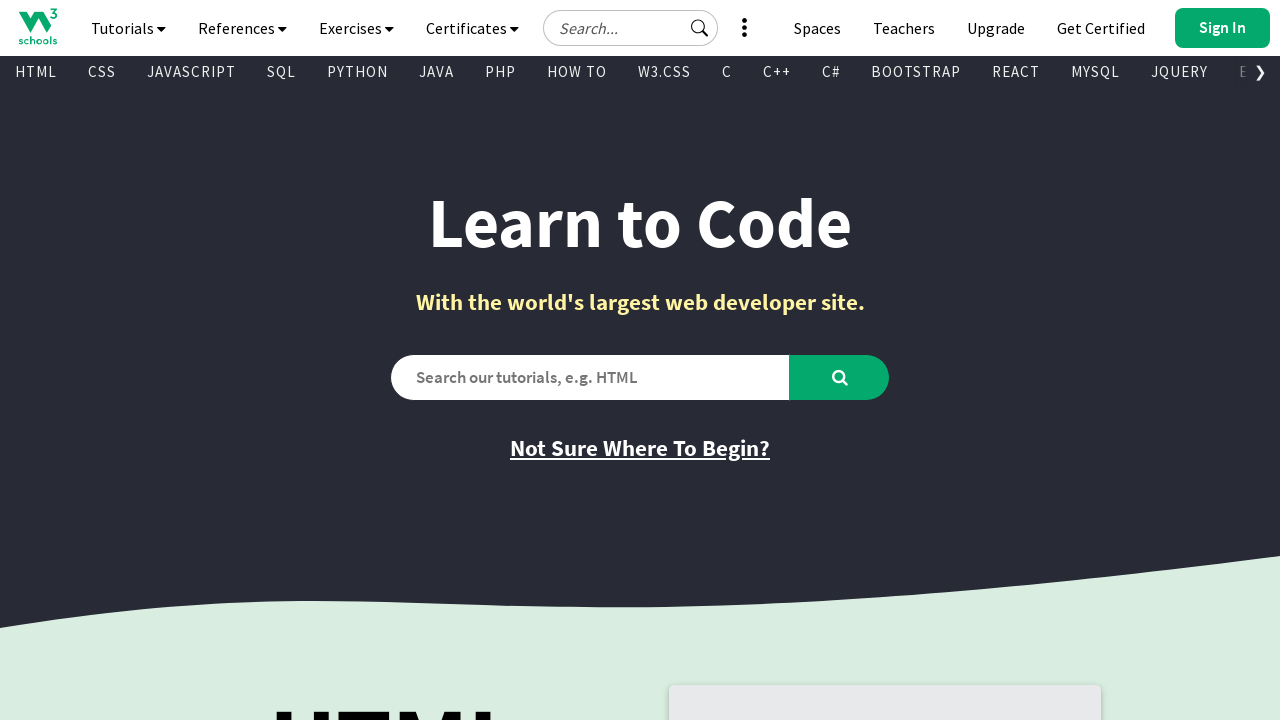

Retrieved href attribute from link: '/java/java_ref_keywords.asp'
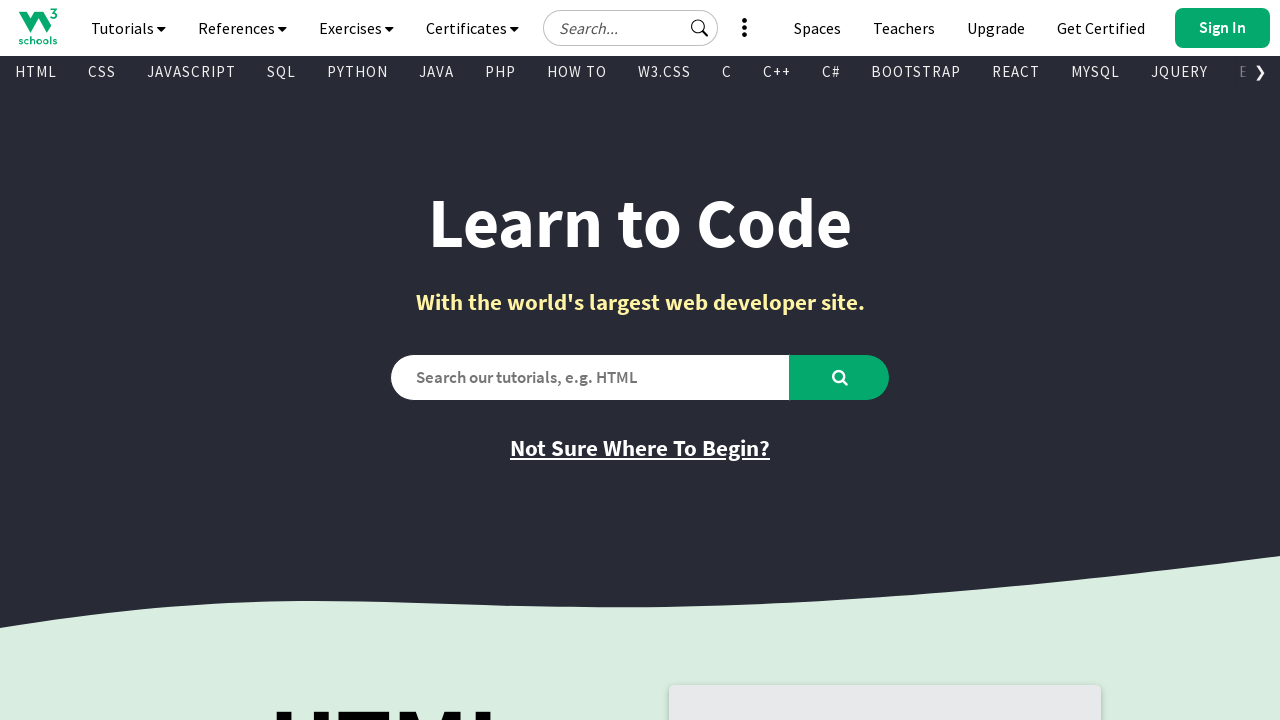

Checked visibility and retrieved text from link: 'AngularJS Reference'
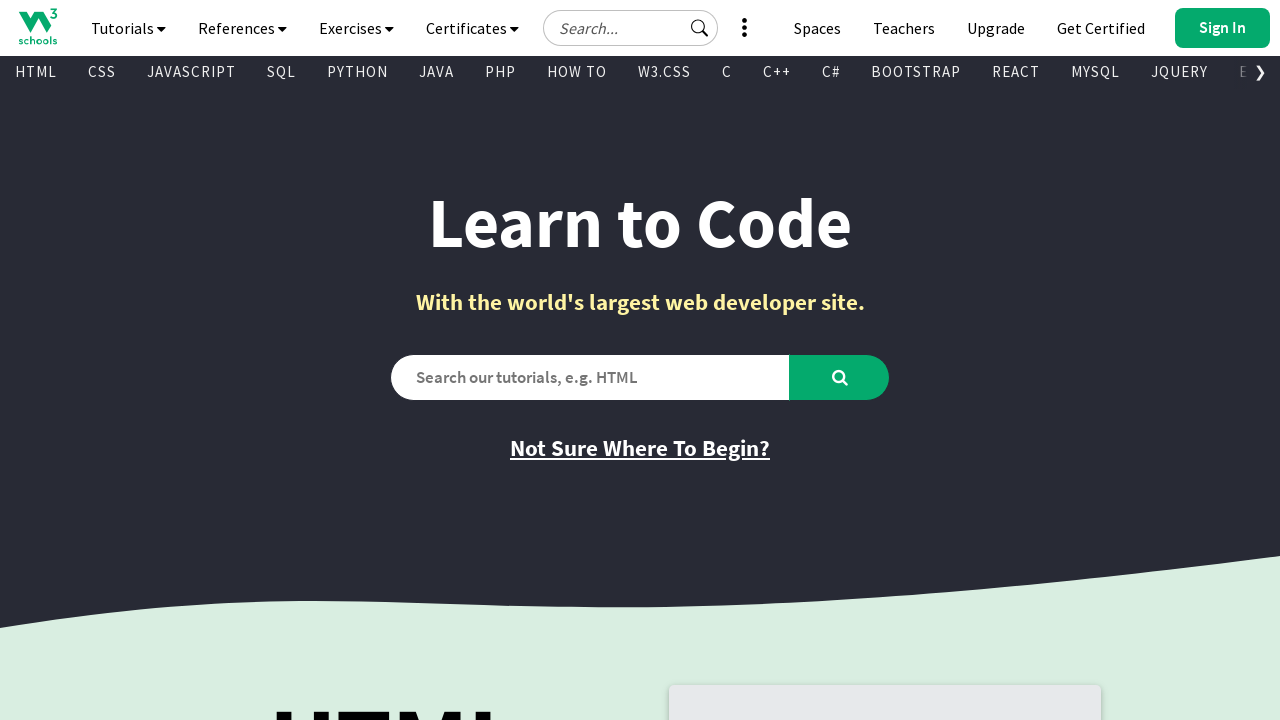

Retrieved href attribute from link: '/angularjs/angularjs_ref_directives.asp'
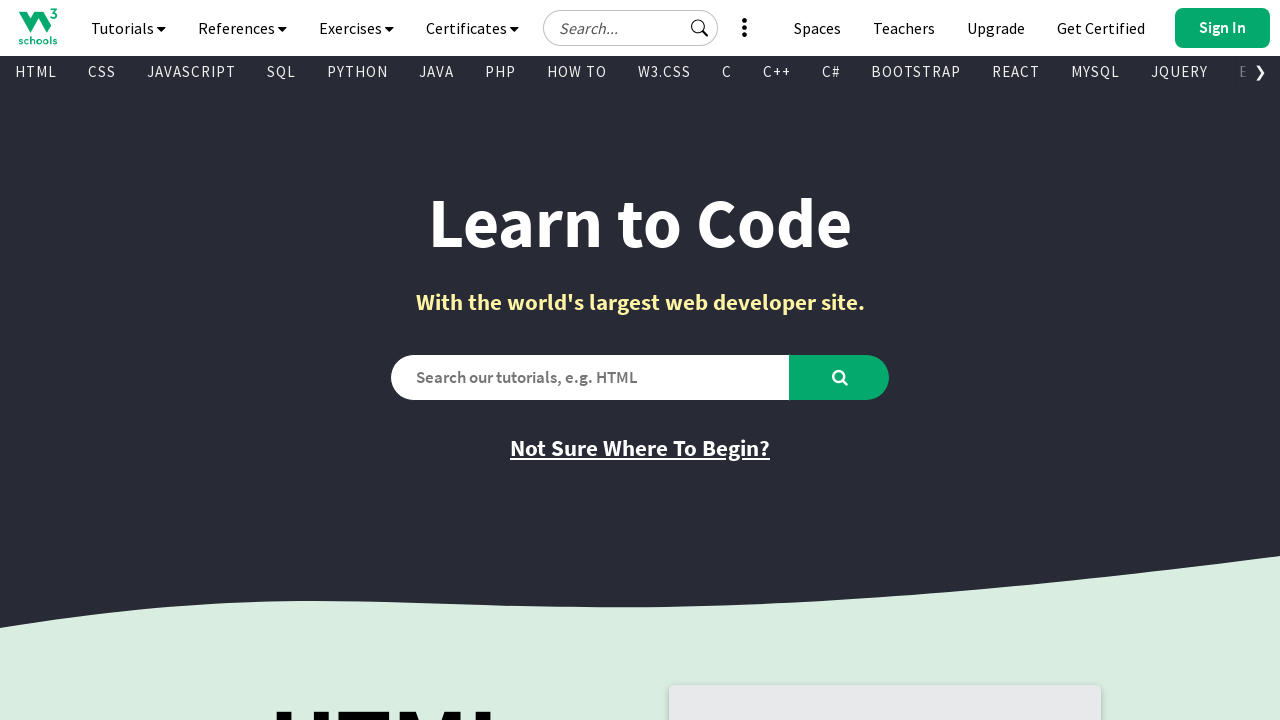

Checked visibility and retrieved text from link: 'jQuery Reference'
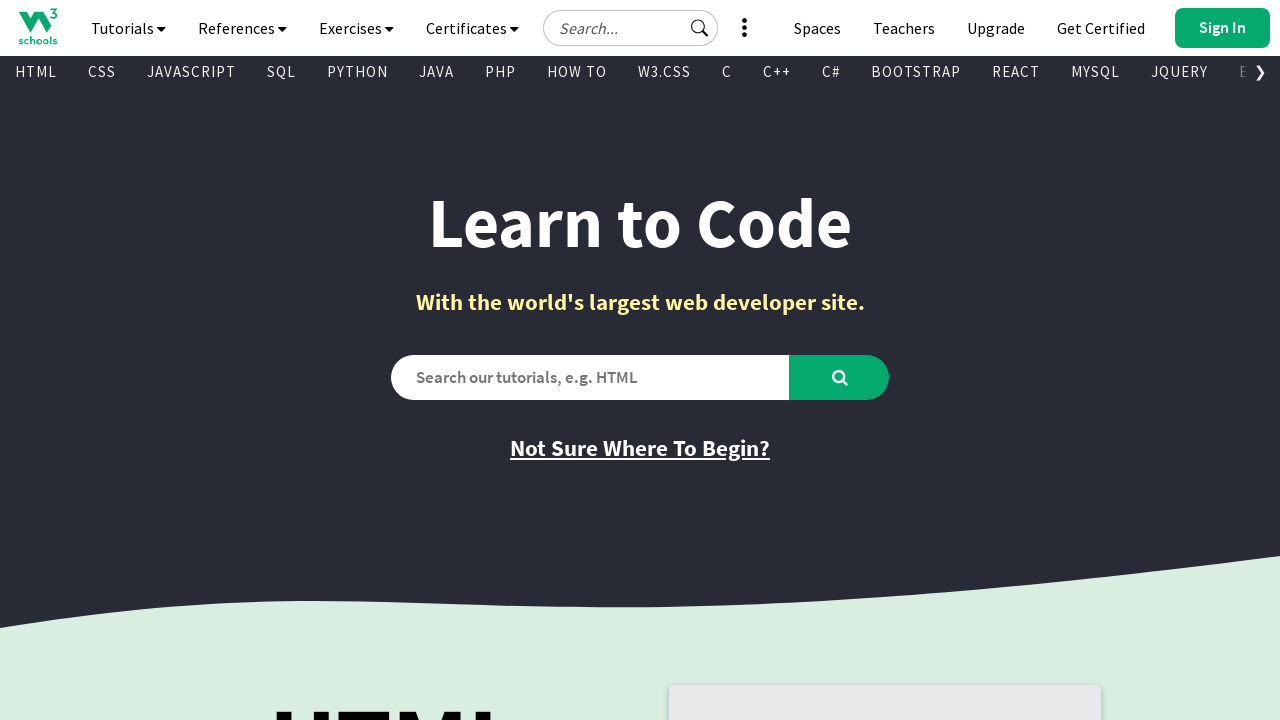

Retrieved href attribute from link: '/jquery/jquery_ref_overview.asp'
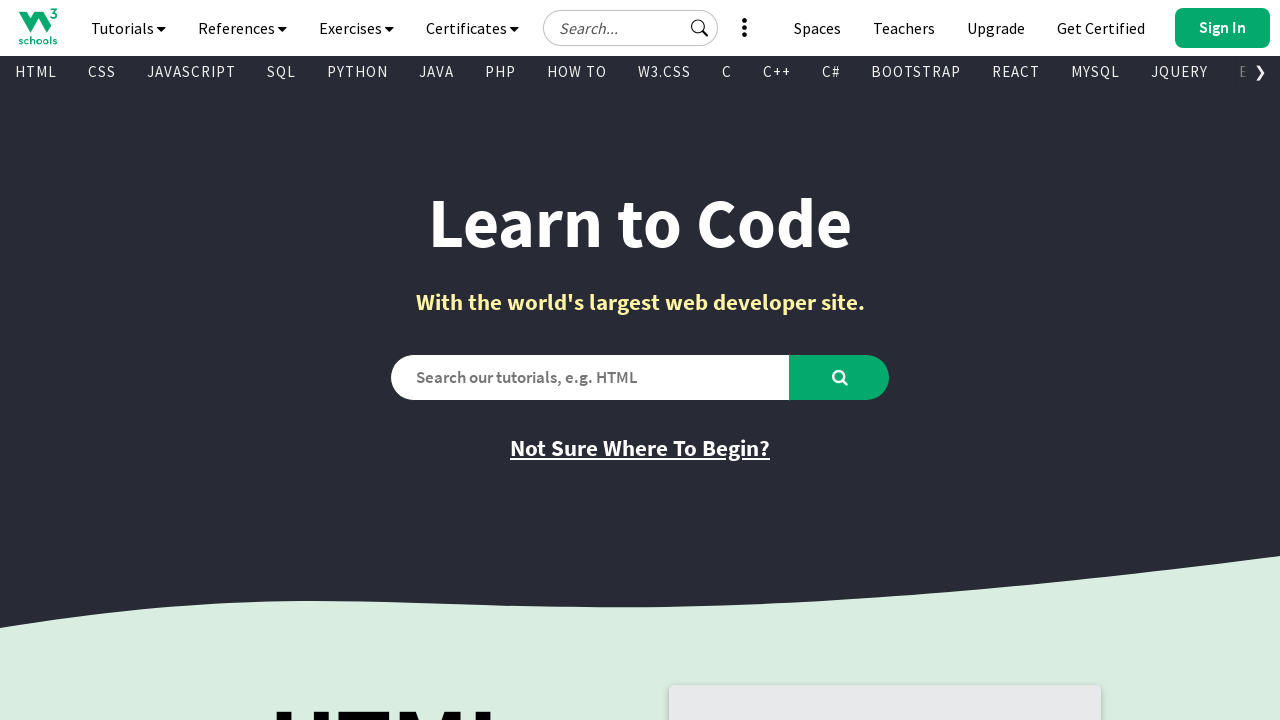

Checked visibility and retrieved text from link: 'HTML Examples'
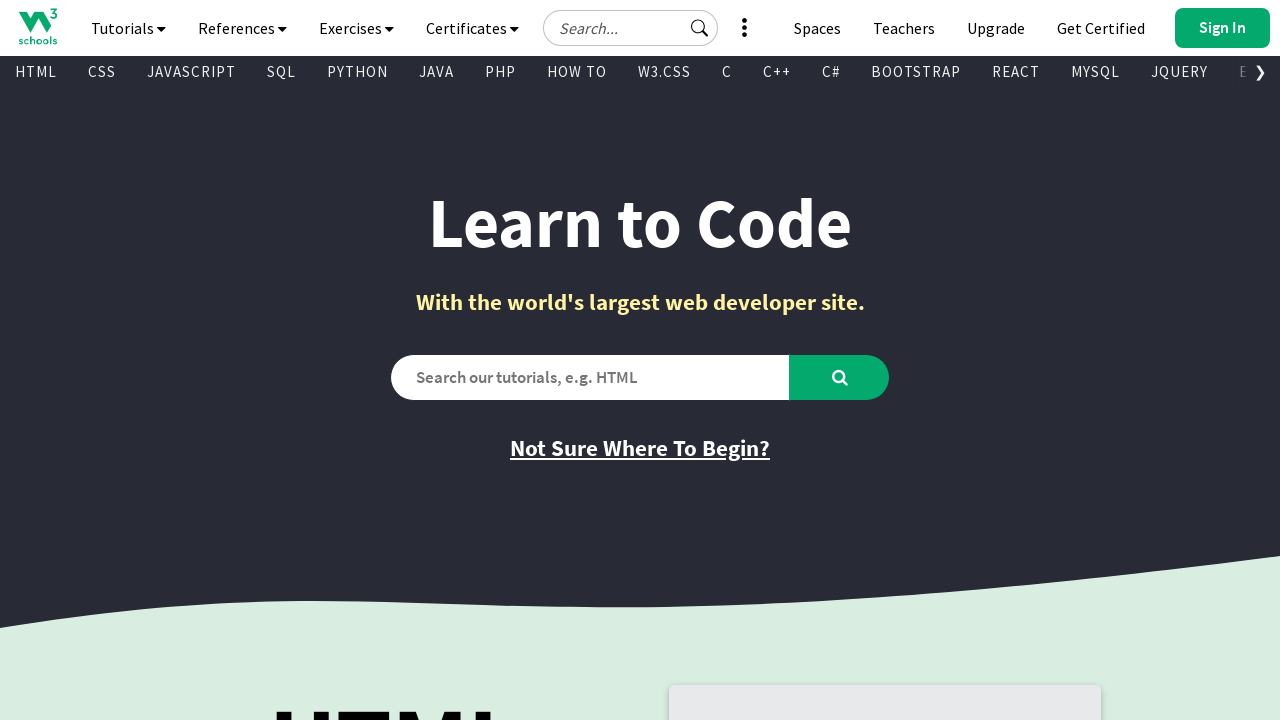

Retrieved href attribute from link: '/html/html_examples.asp'
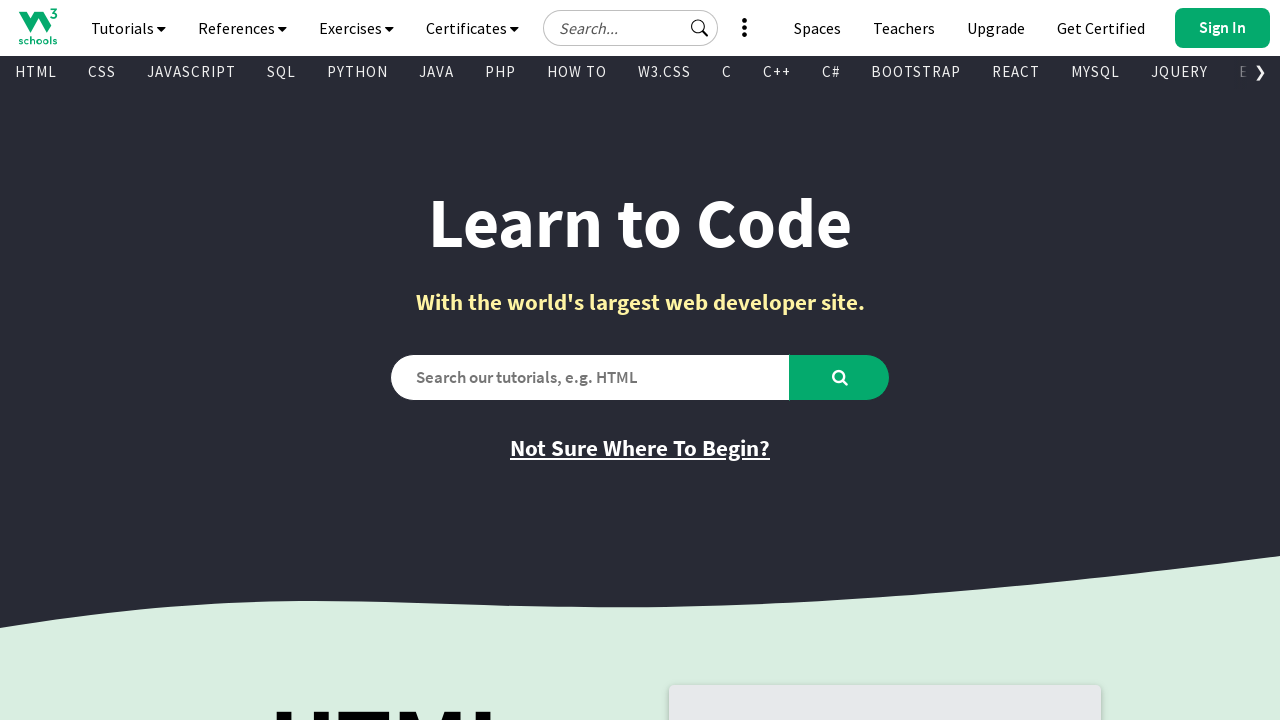

Checked visibility and retrieved text from link: 'CSS Examples'
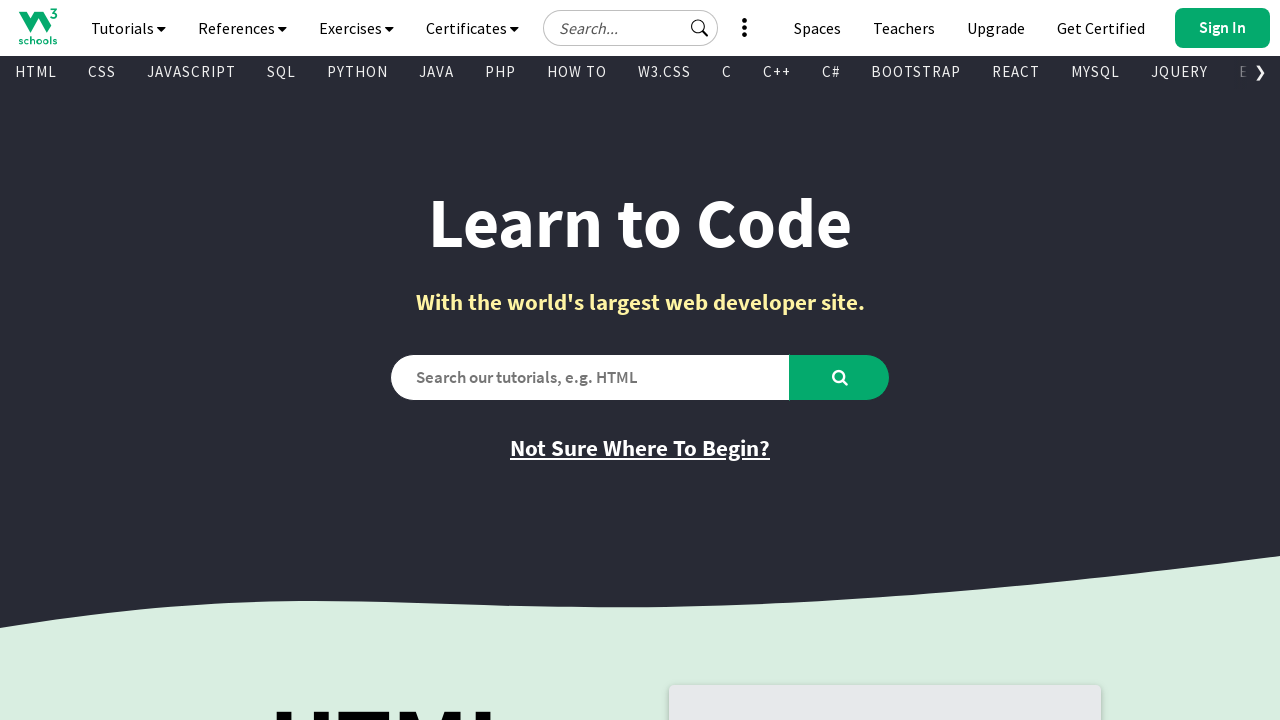

Retrieved href attribute from link: '/css/css_examples.asp'
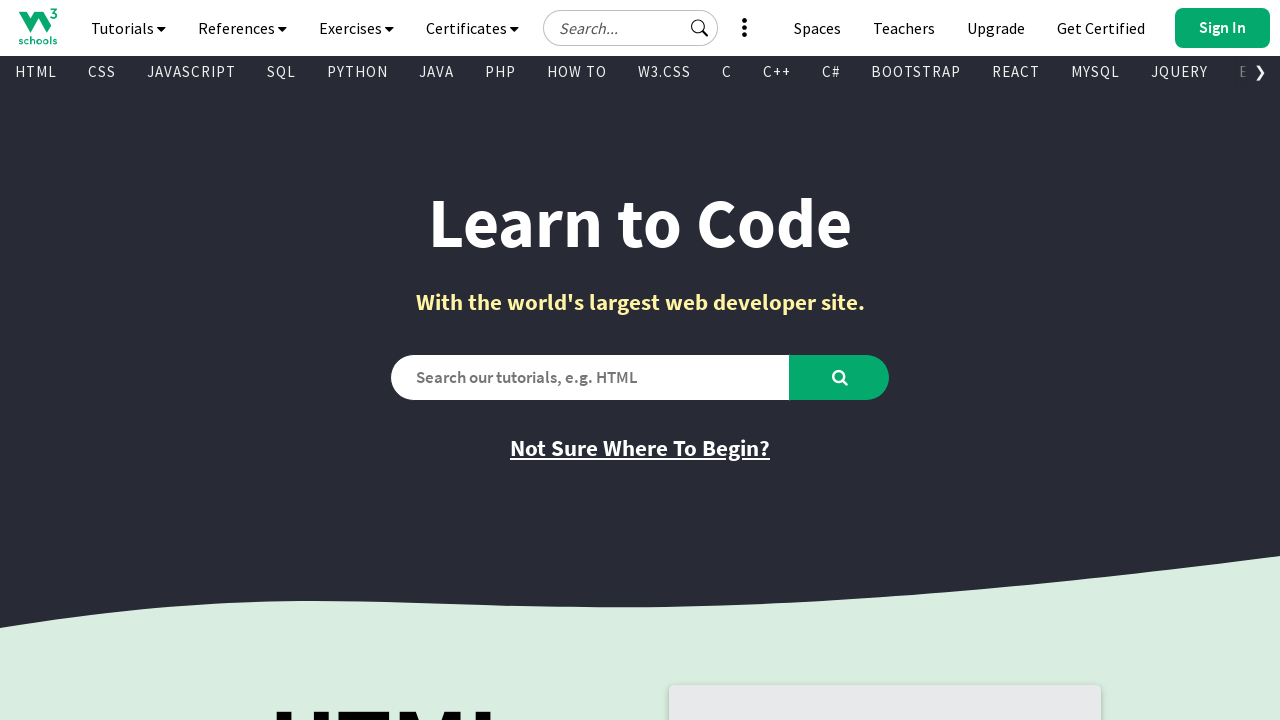

Checked visibility and retrieved text from link: 'JavaScript Examples'
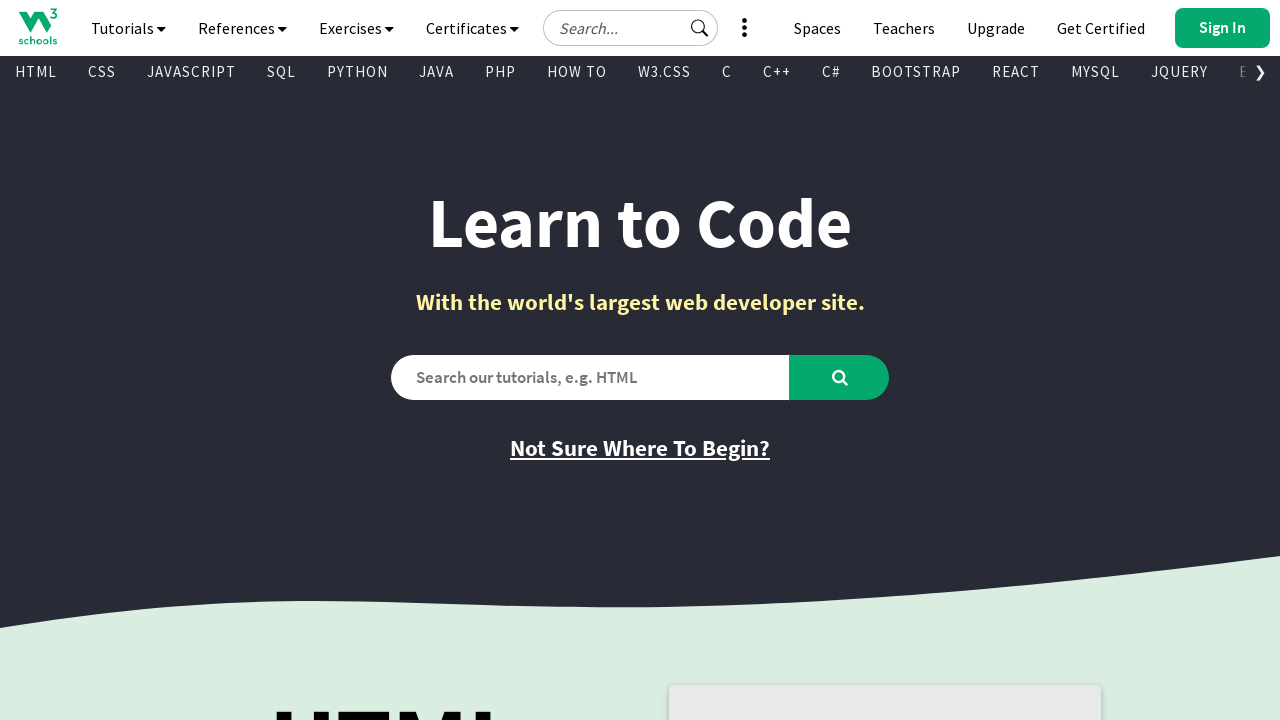

Retrieved href attribute from link: '/js/js_examples.asp'
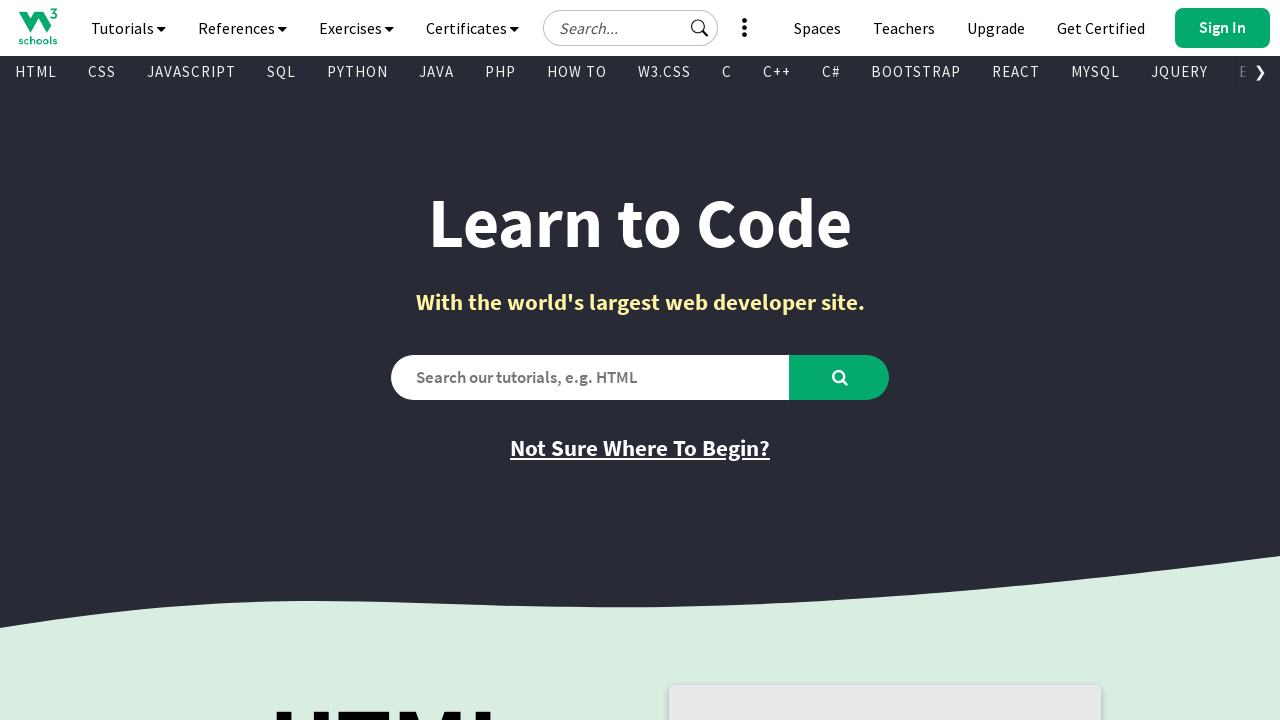

Checked visibility and retrieved text from link: 'How To Examples'
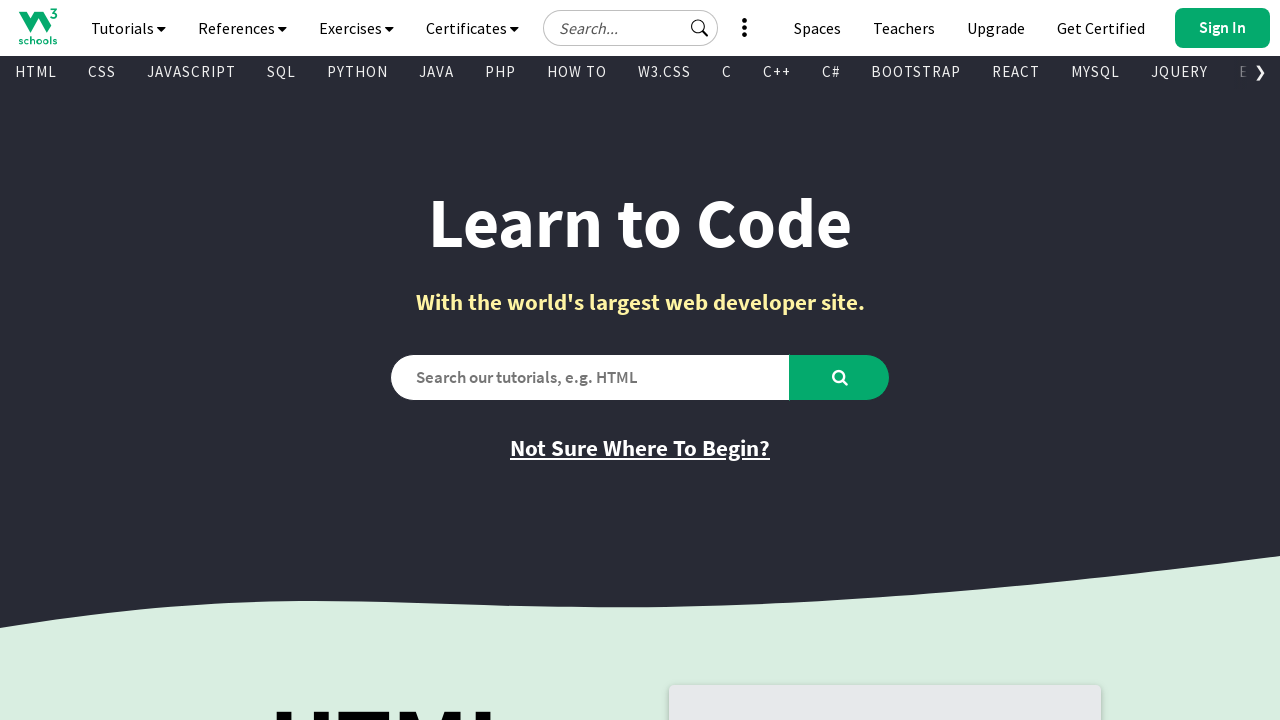

Retrieved href attribute from link: '/howto/default.asp'
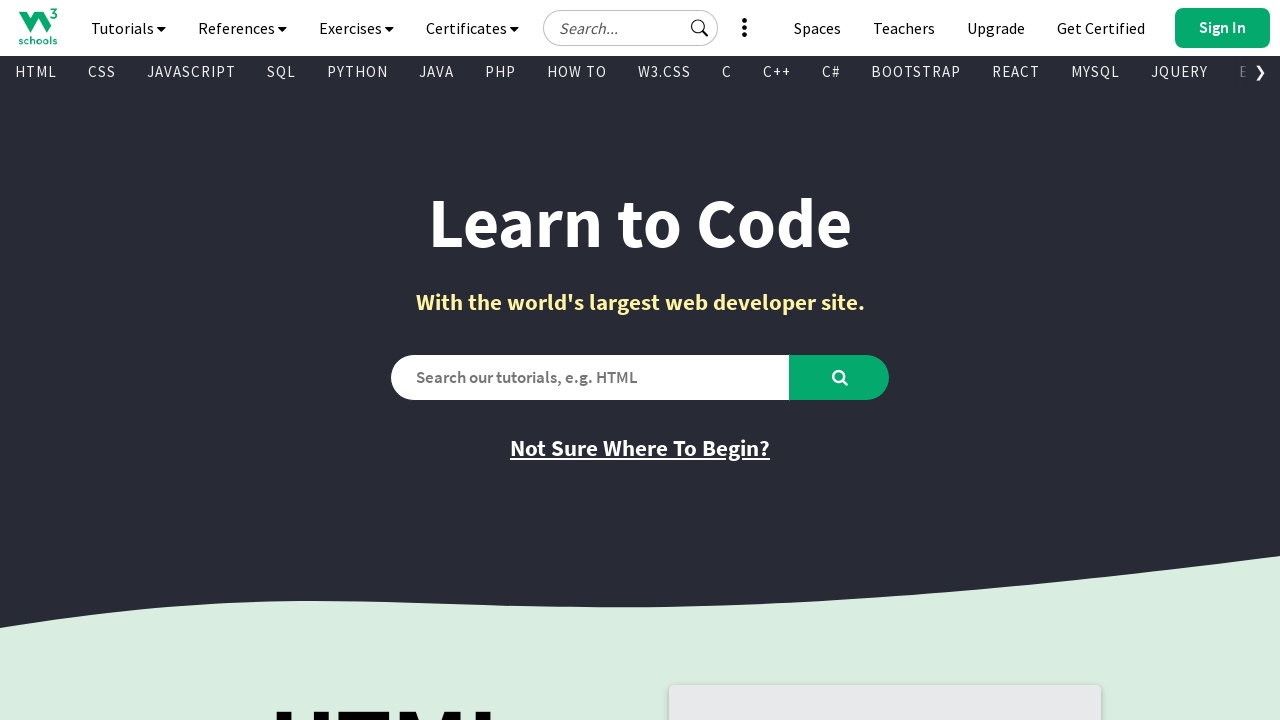

Checked visibility and retrieved text from link: 'SQL Examples'
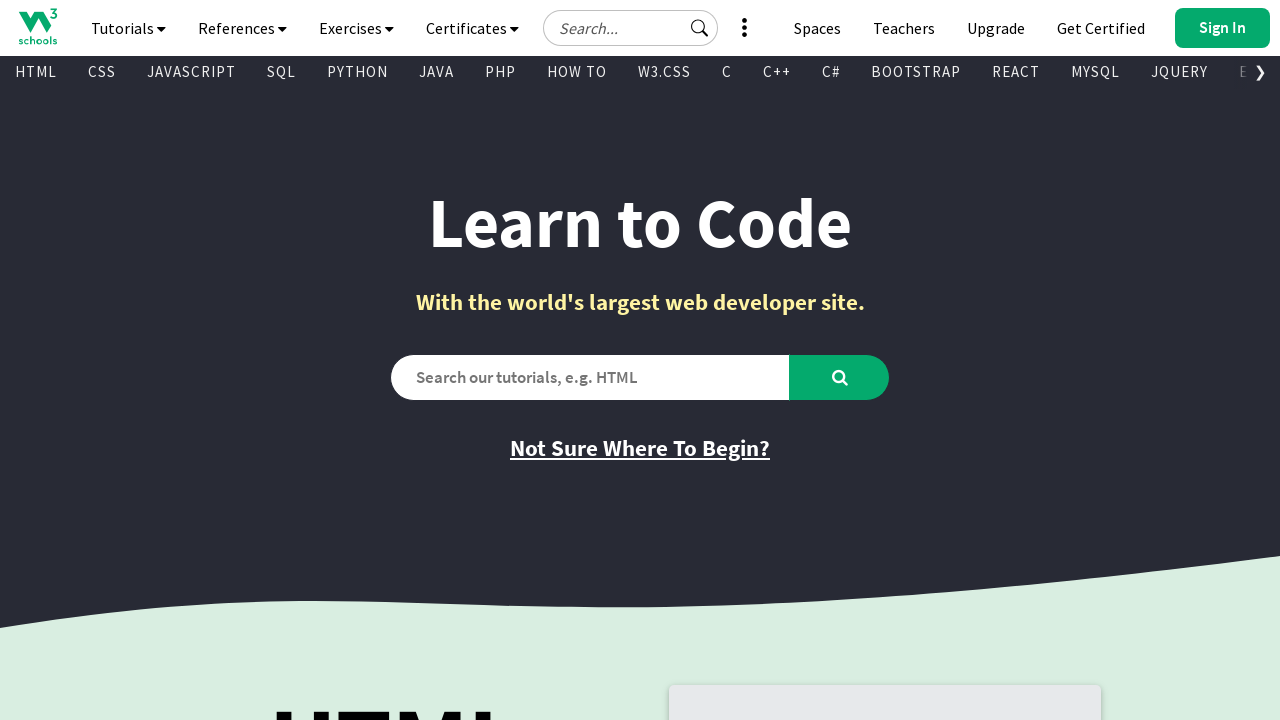

Retrieved href attribute from link: '/sql/sql_examples.asp'
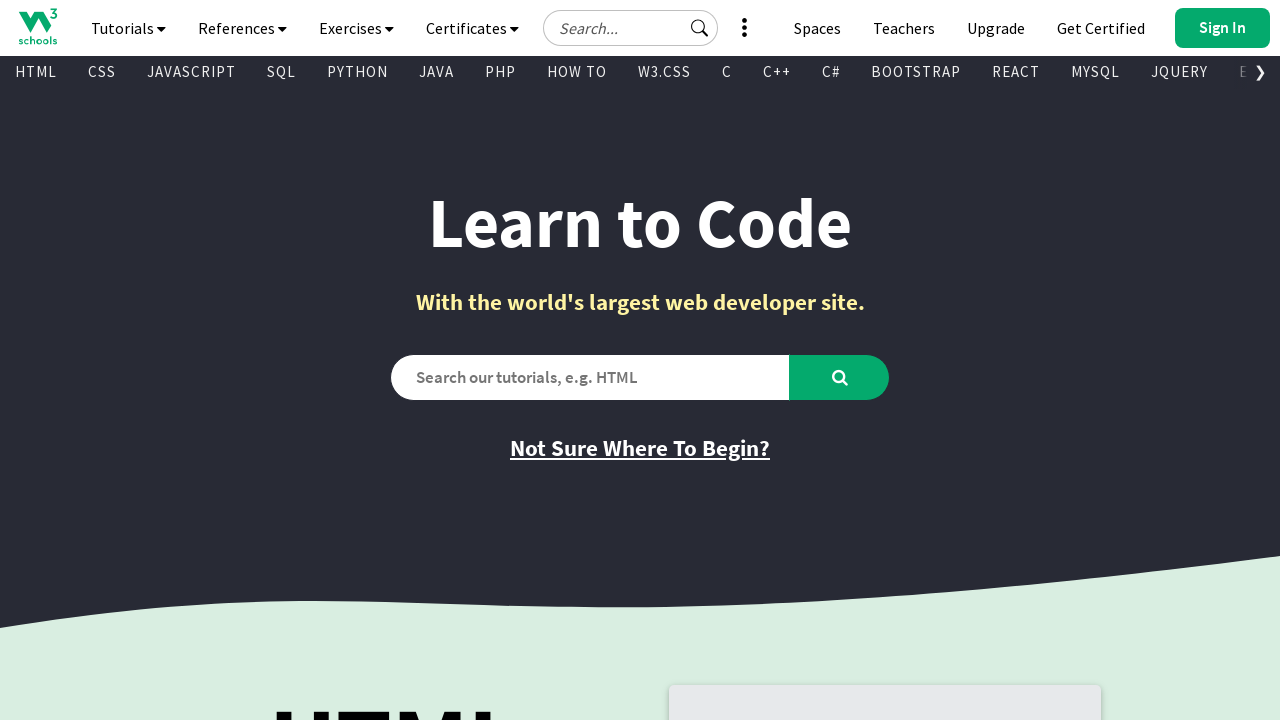

Checked visibility and retrieved text from link: 'Python Examples'
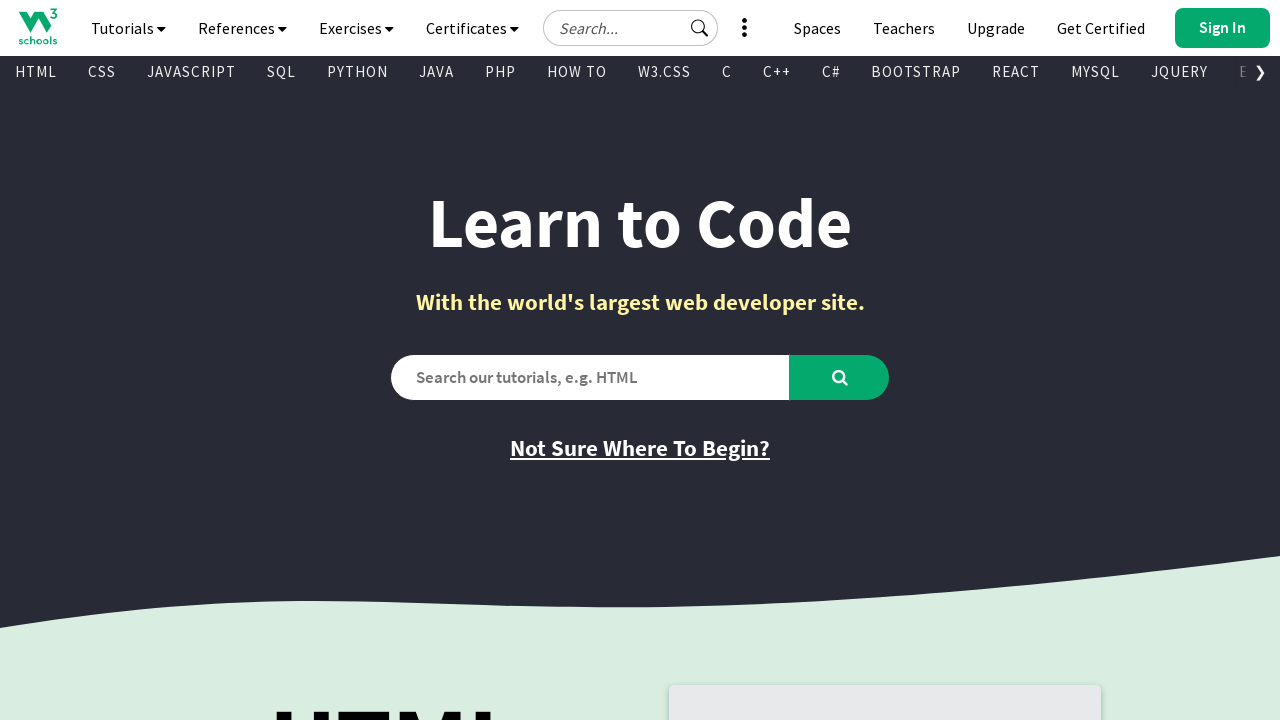

Retrieved href attribute from link: '/python/python_examples.asp'
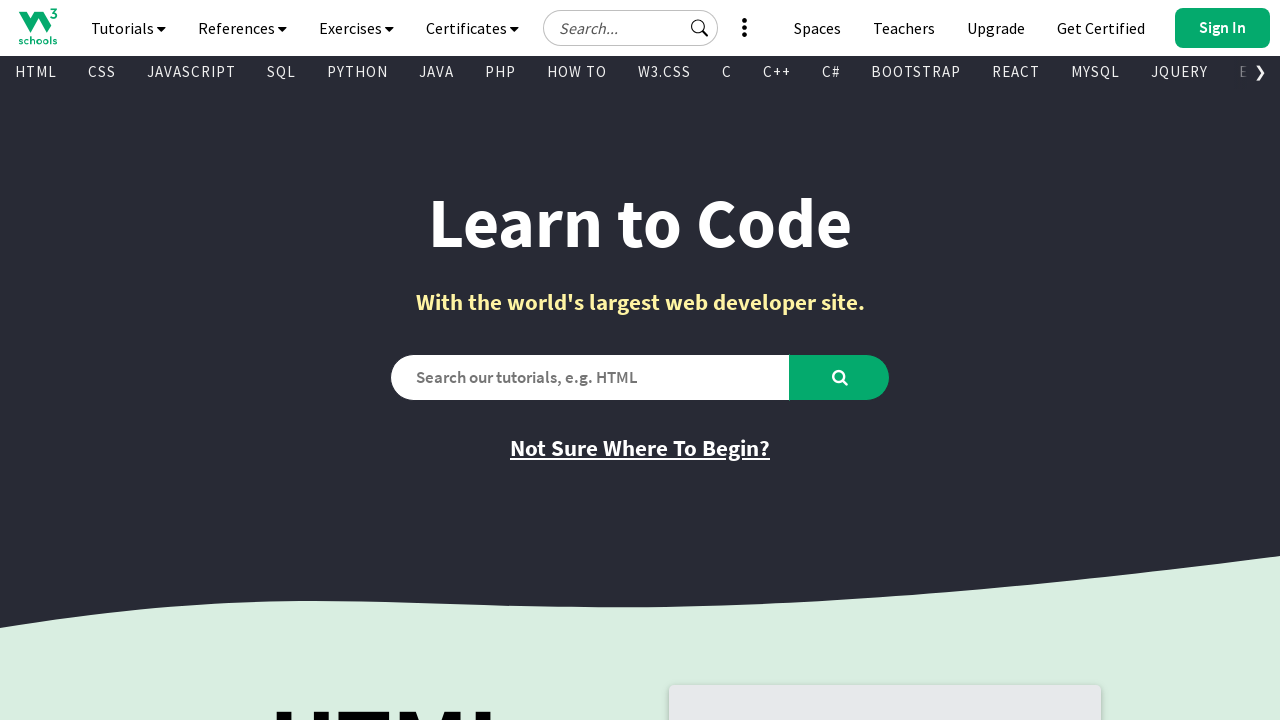

Checked visibility and retrieved text from link: 'W3.CSS Examples'
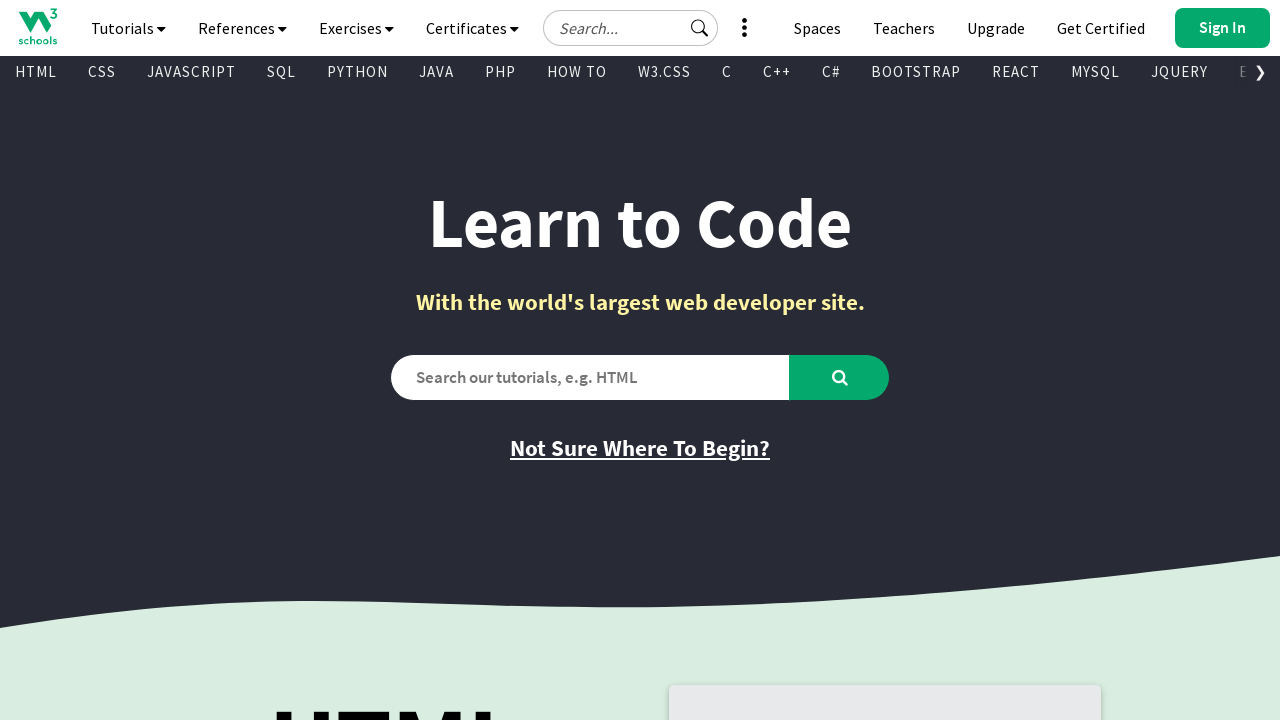

Retrieved href attribute from link: '/w3css/w3css_examples.asp'
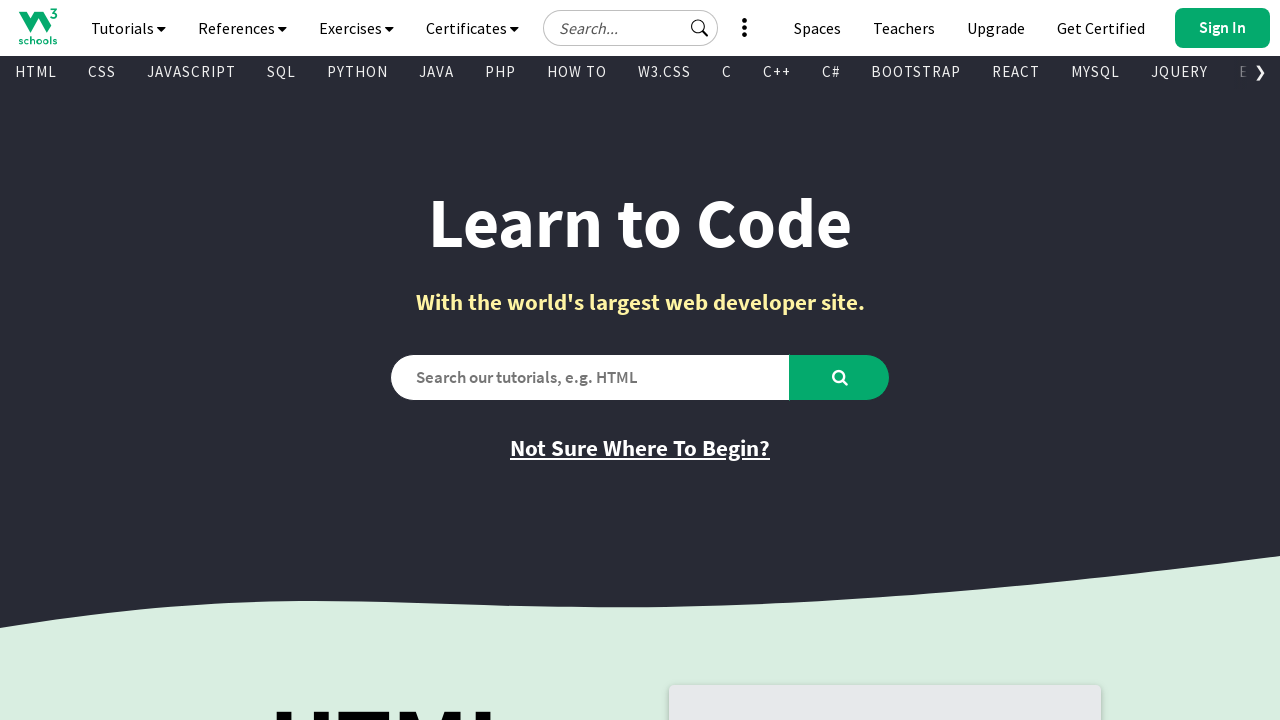

Checked visibility and retrieved text from link: 'Bootstrap Examples'
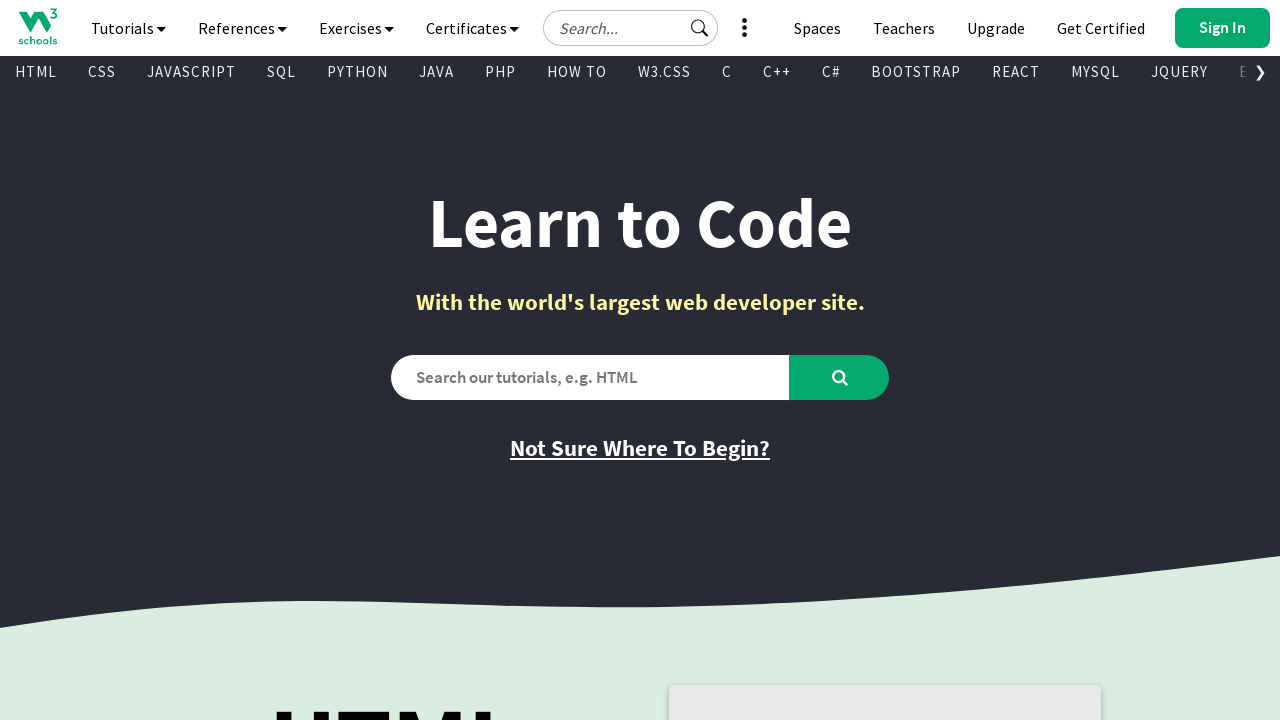

Retrieved href attribute from link: '/bootstrap/bootstrap_examples.asp'
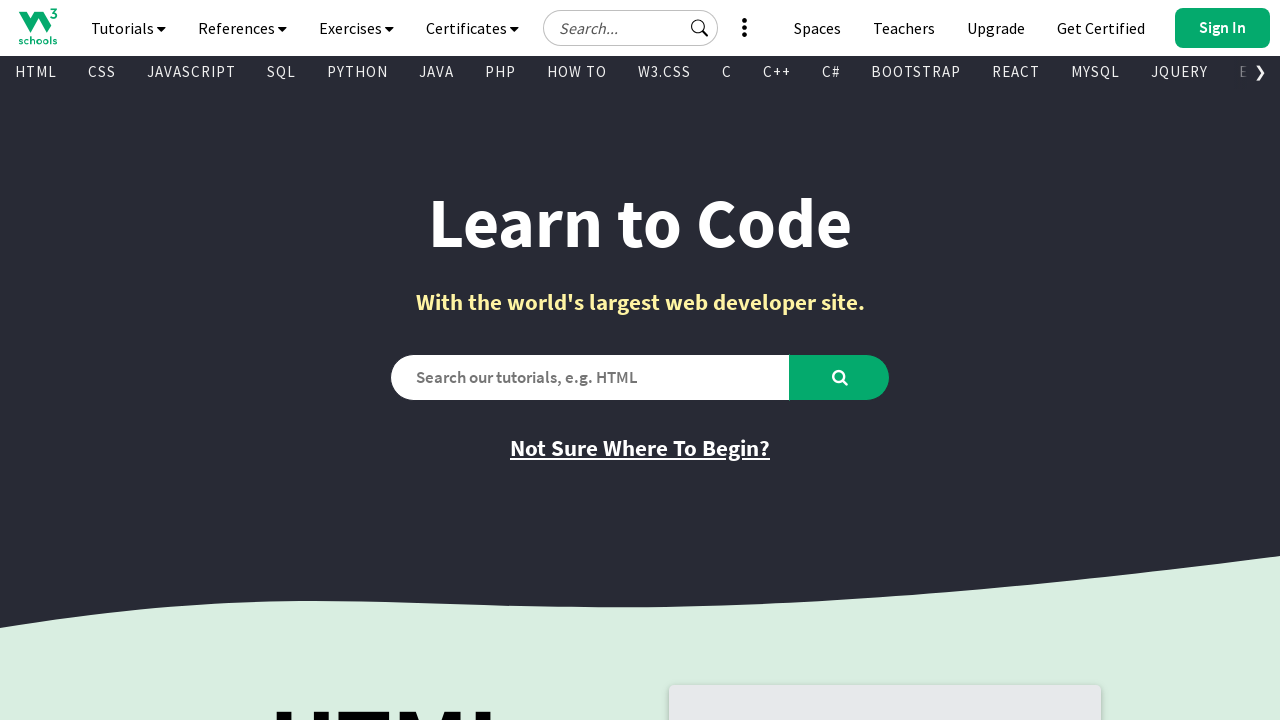

Checked visibility and retrieved text from link: 'PHP Examples'
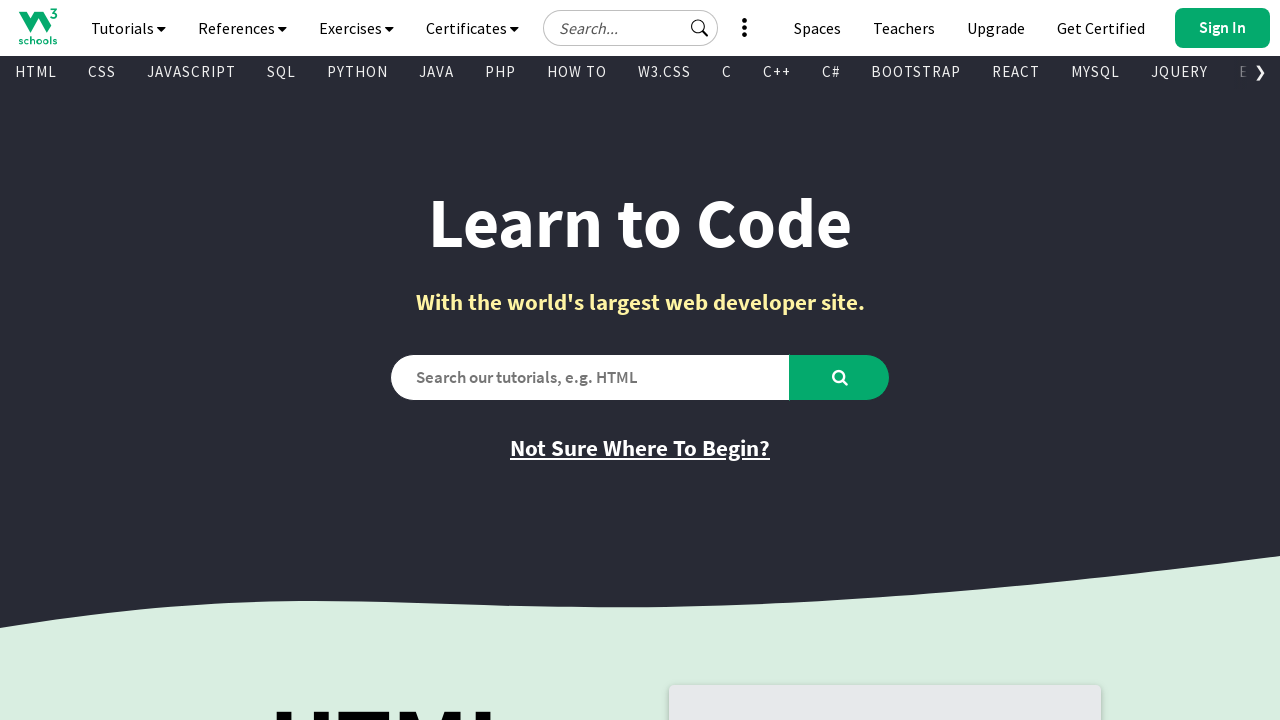

Retrieved href attribute from link: '/php/php_examples.asp'
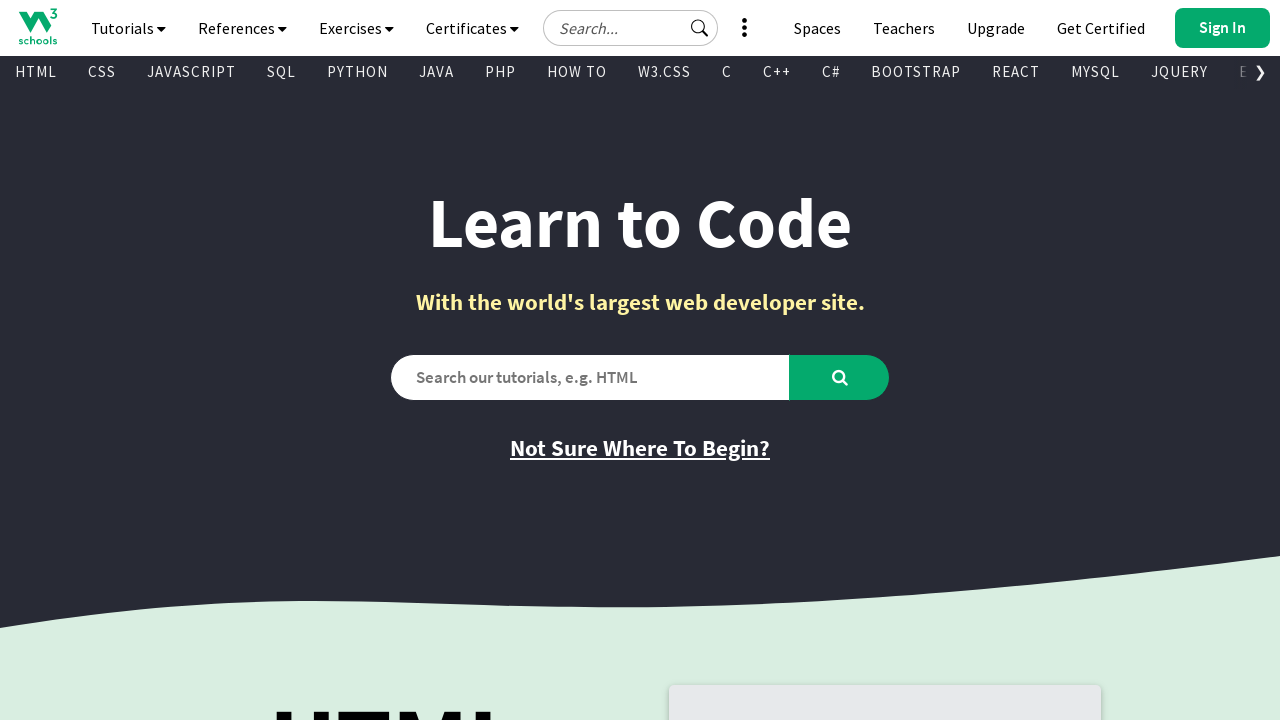

Checked visibility and retrieved text from link: 'Java Examples'
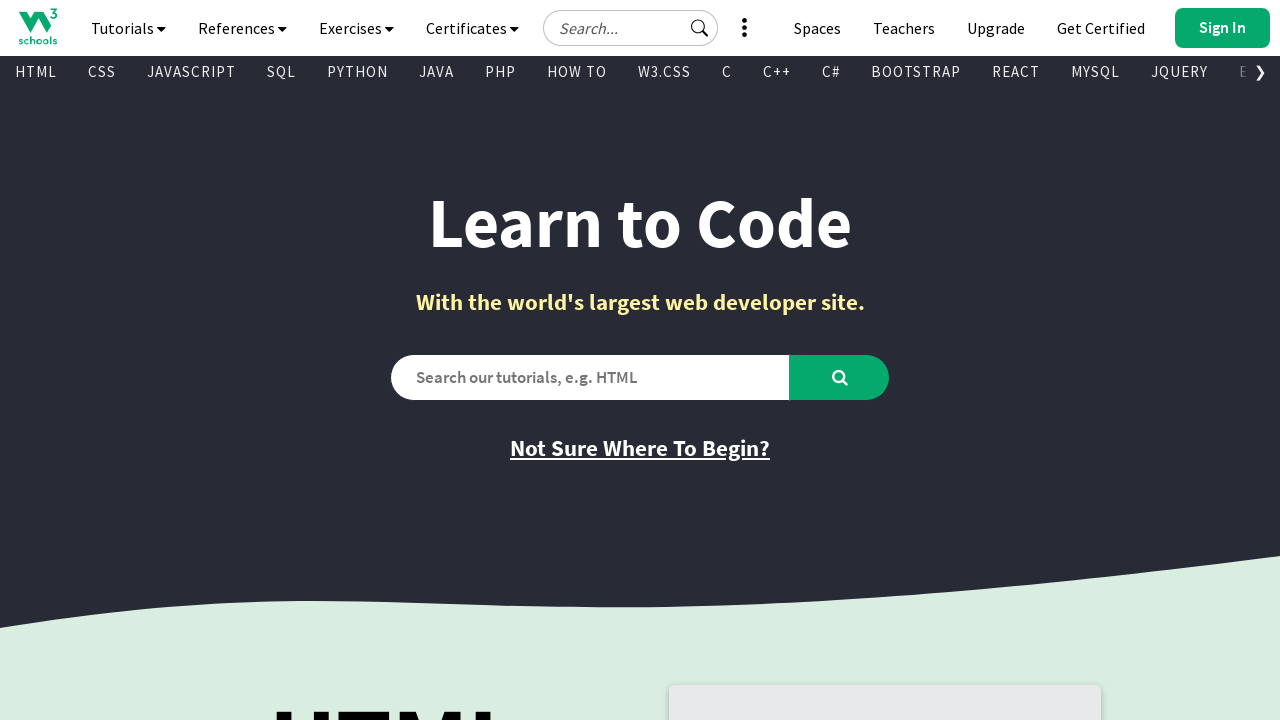

Retrieved href attribute from link: '/java/java_examples.asp'
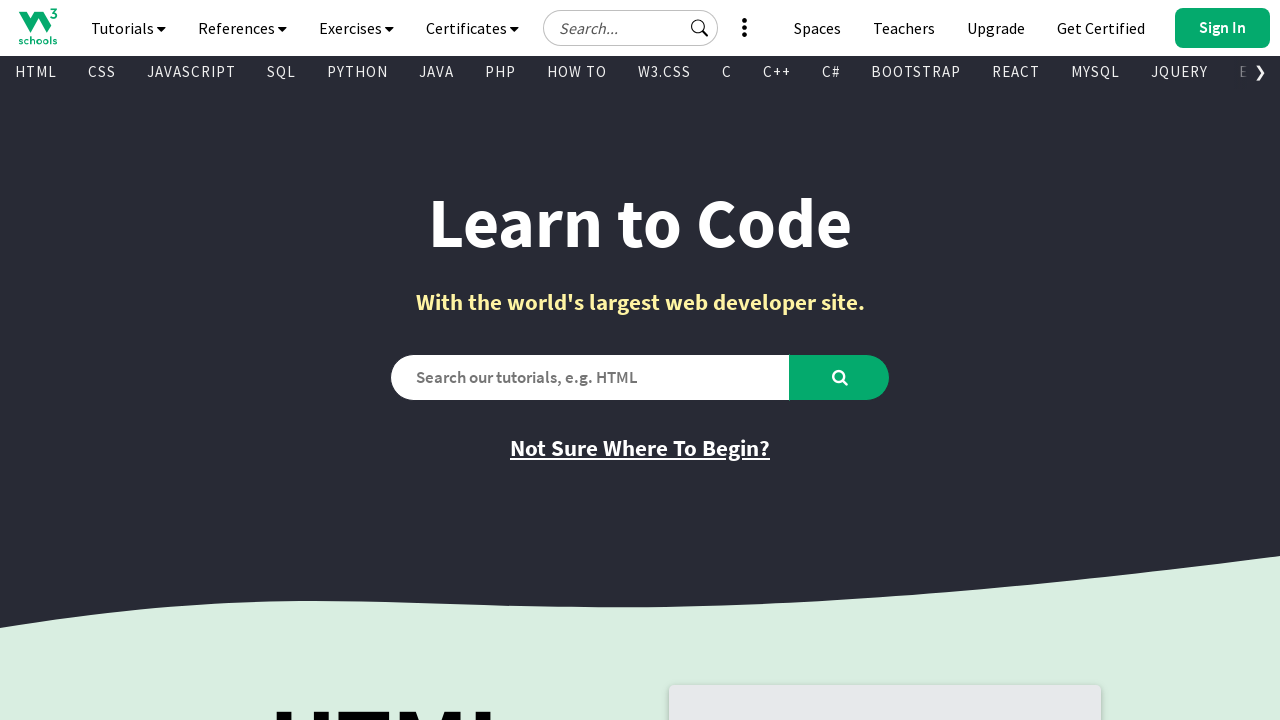

Checked visibility and retrieved text from link: 'XML Examples'
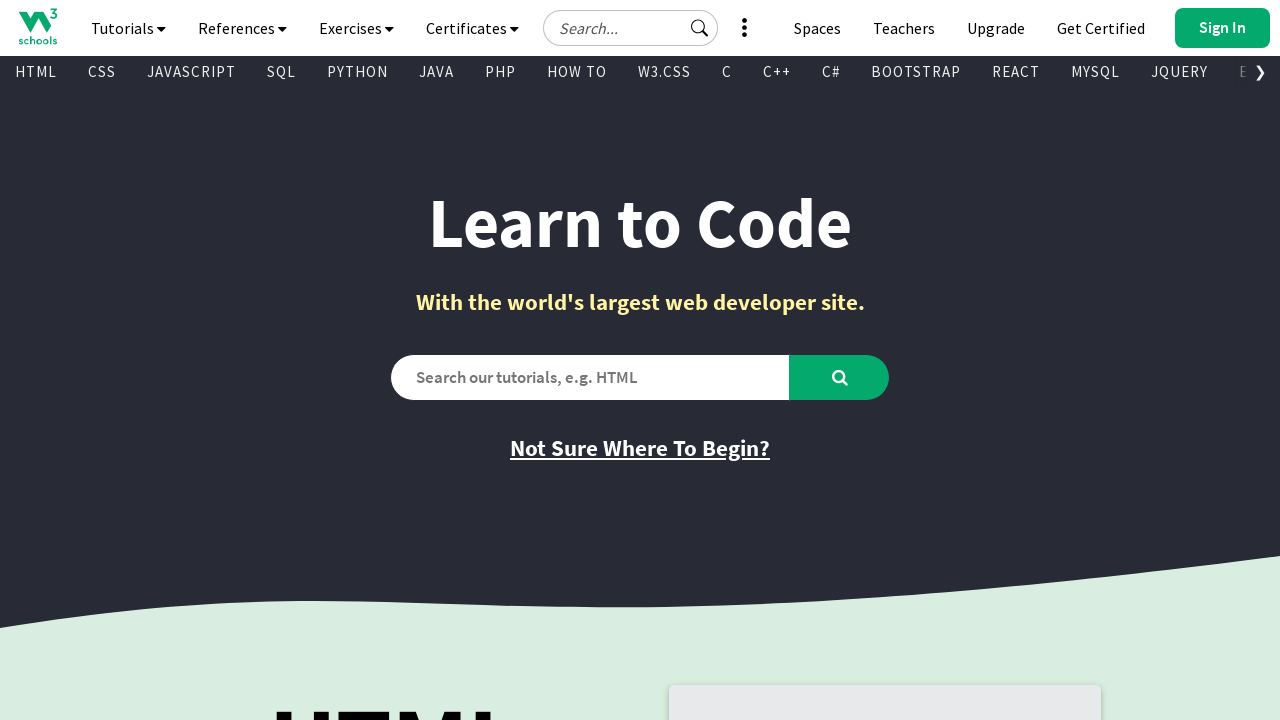

Retrieved href attribute from link: '/xml/xml_examples.asp'
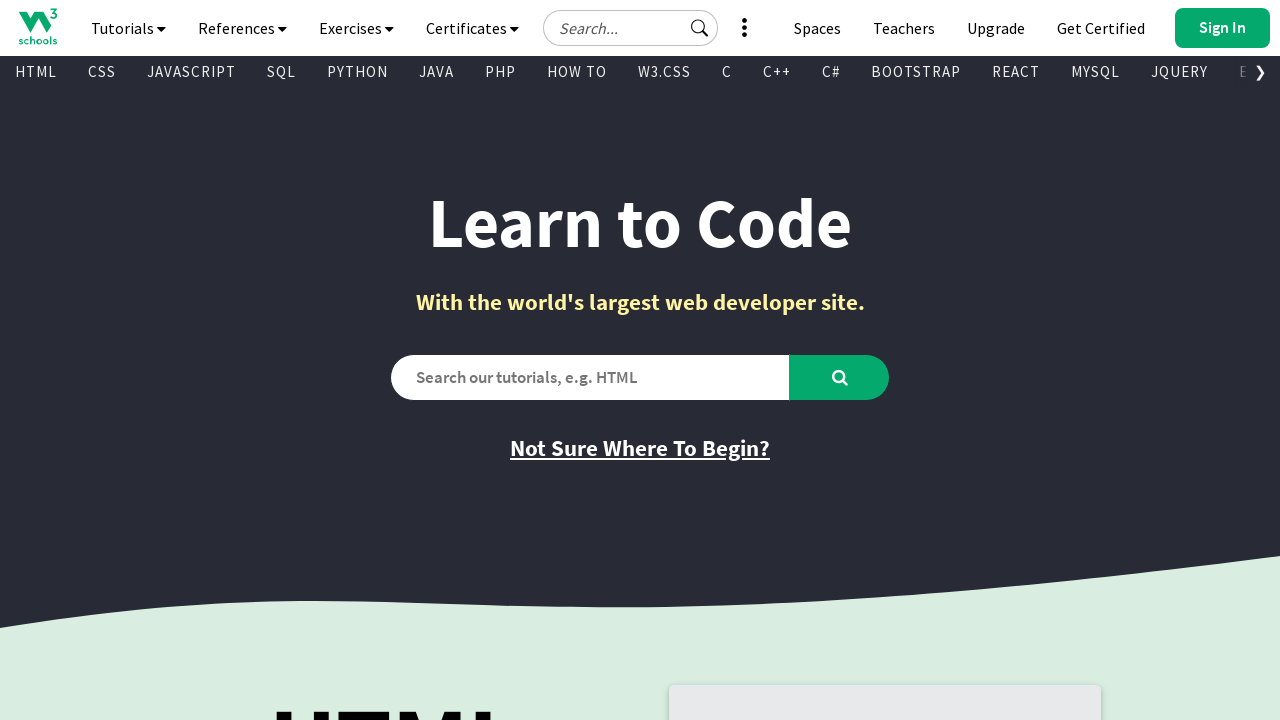

Checked visibility and retrieved text from link: 'jQuery Examples'
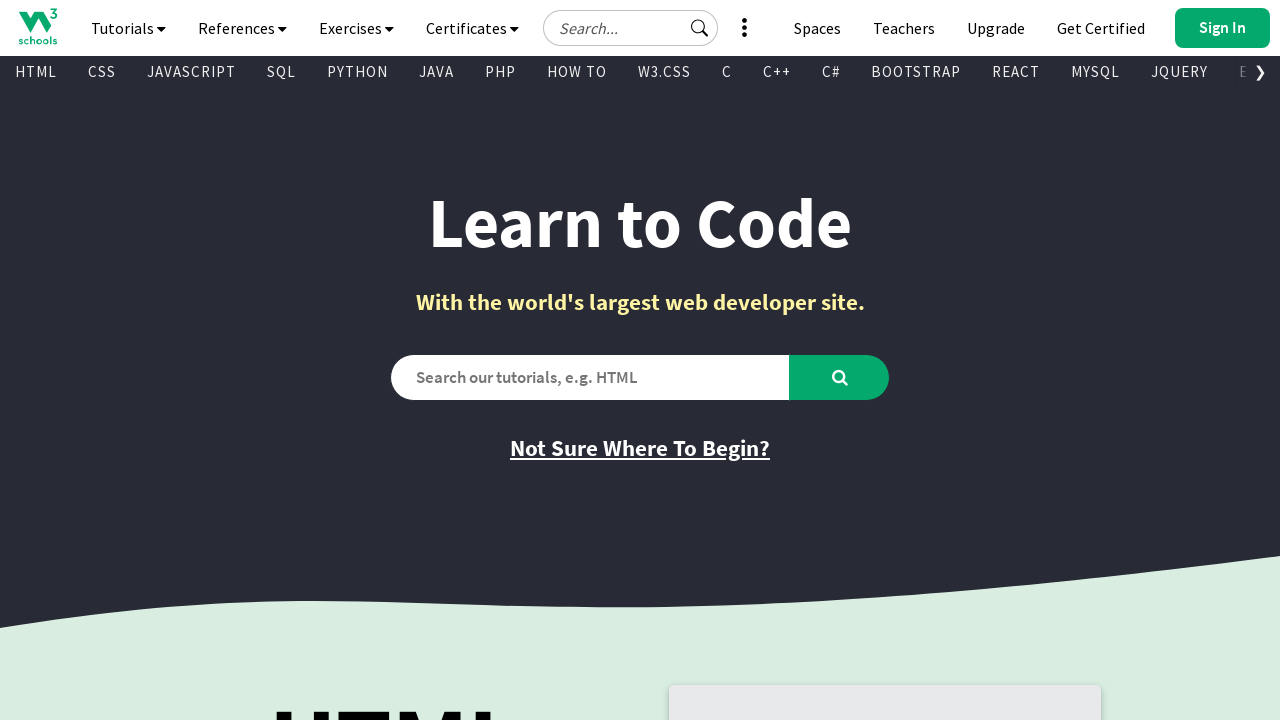

Retrieved href attribute from link: '/jquery/jquery_examples.asp'
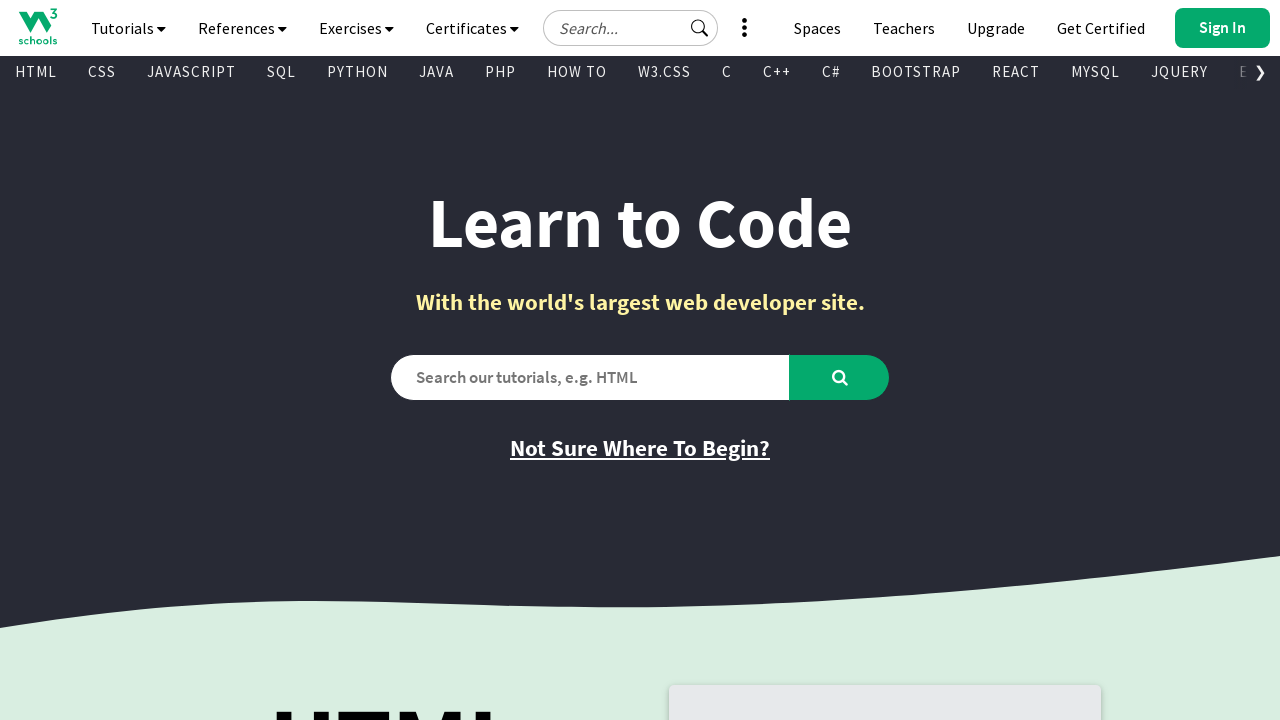

Checked visibility and retrieved text from link: 'Get Certified'
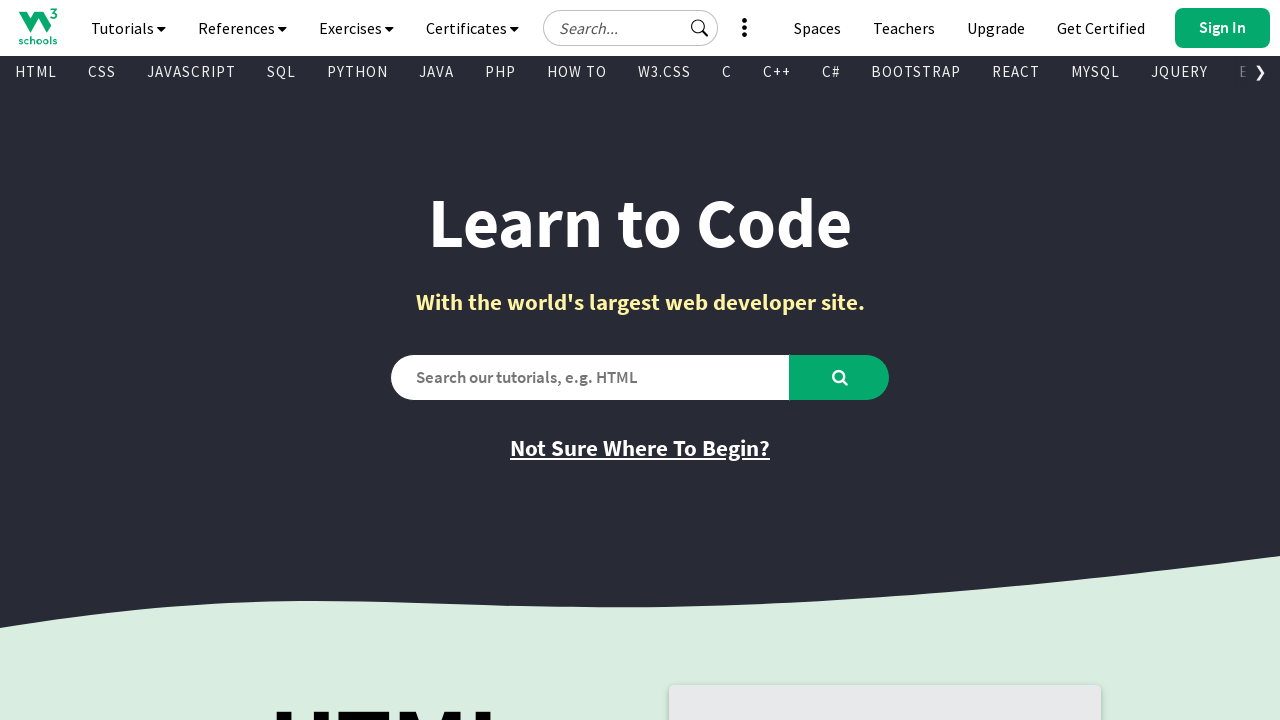

Retrieved href attribute from link: 'https://campus.w3schools.com/collections/course-catalog'
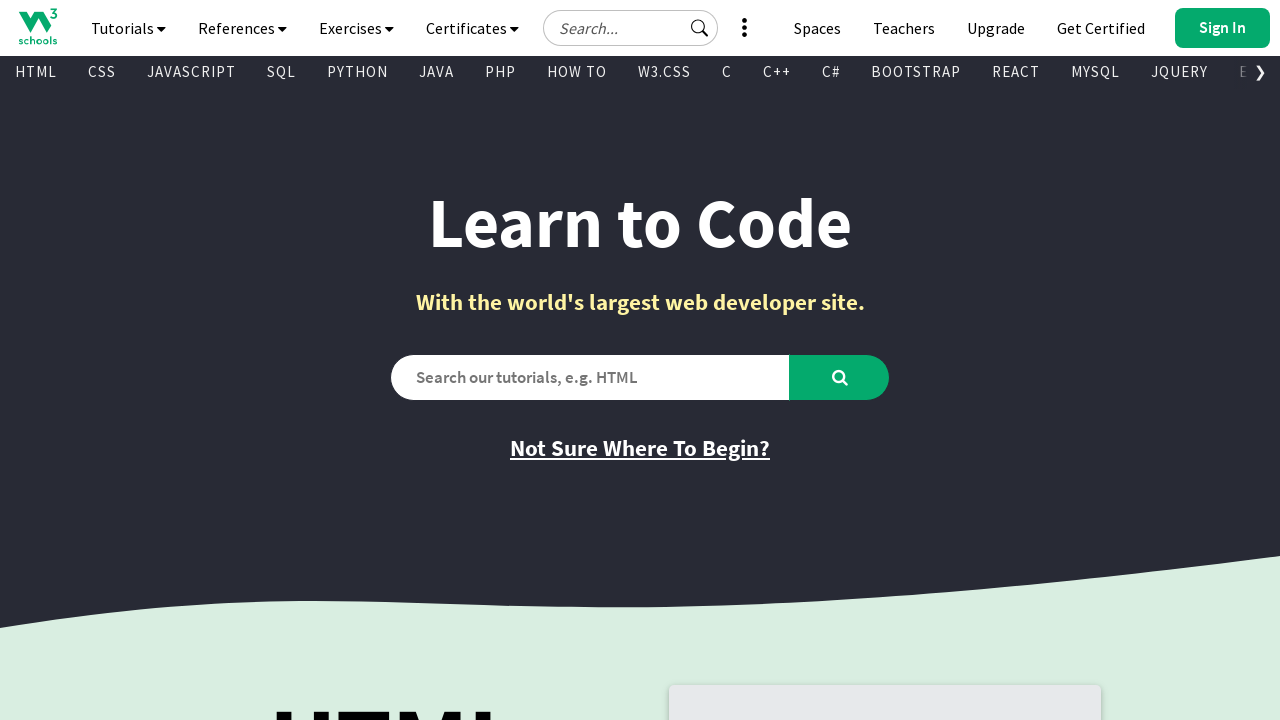

Checked visibility and retrieved text from link: 'HTML Certificate'
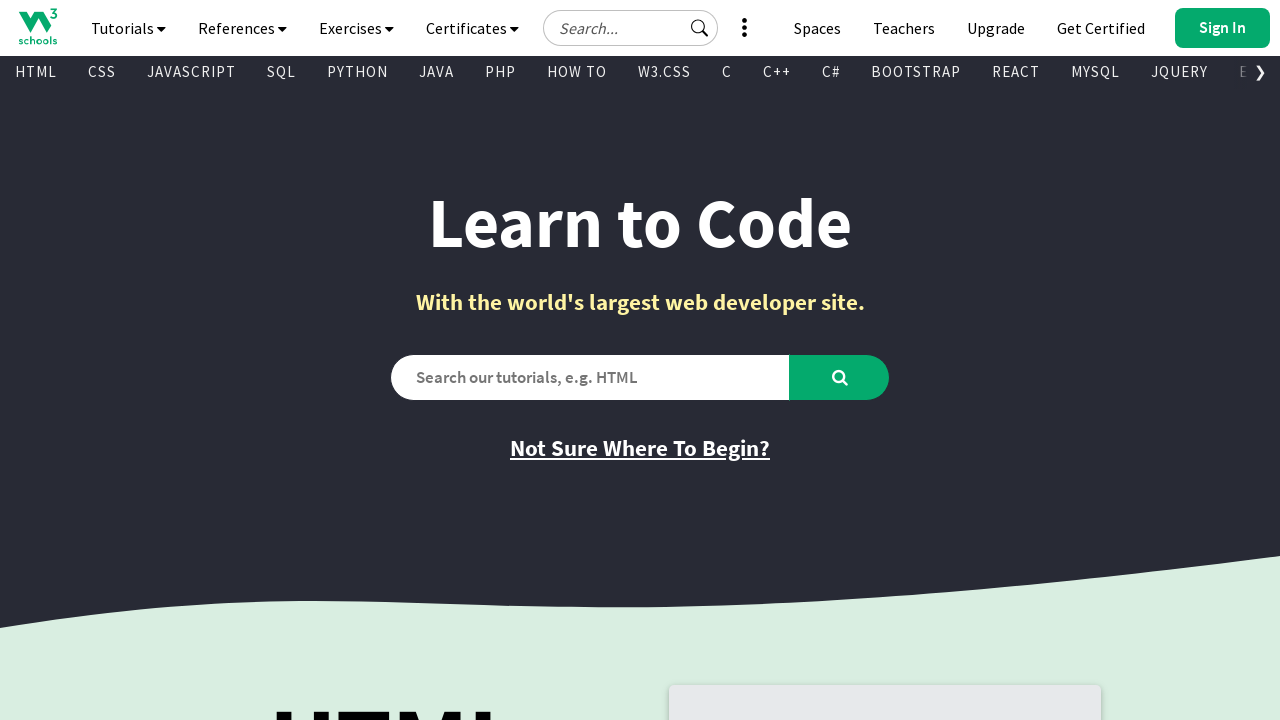

Retrieved href attribute from link: 'https://campus.w3schools.com/collections/certifications/products/html-certificate'
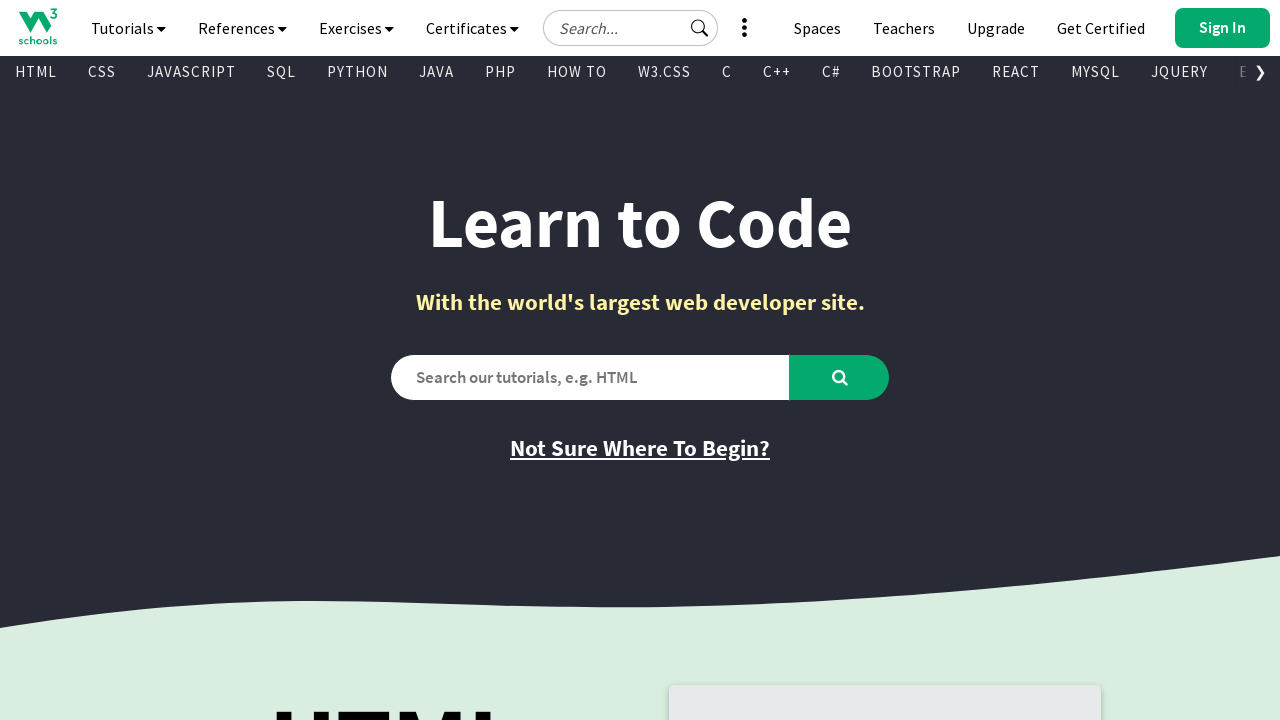

Checked visibility and retrieved text from link: 'CSS Certificate'
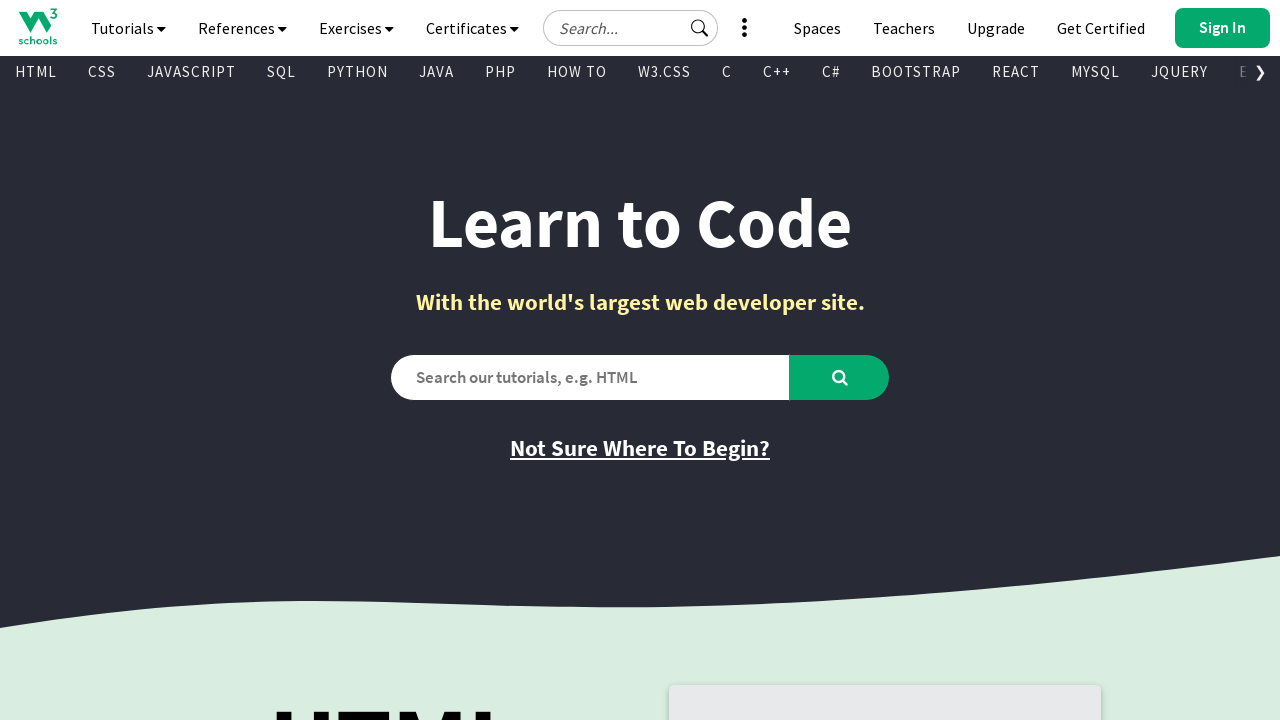

Retrieved href attribute from link: 'https://campus.w3schools.com/collections/certifications/products/css-certificate'
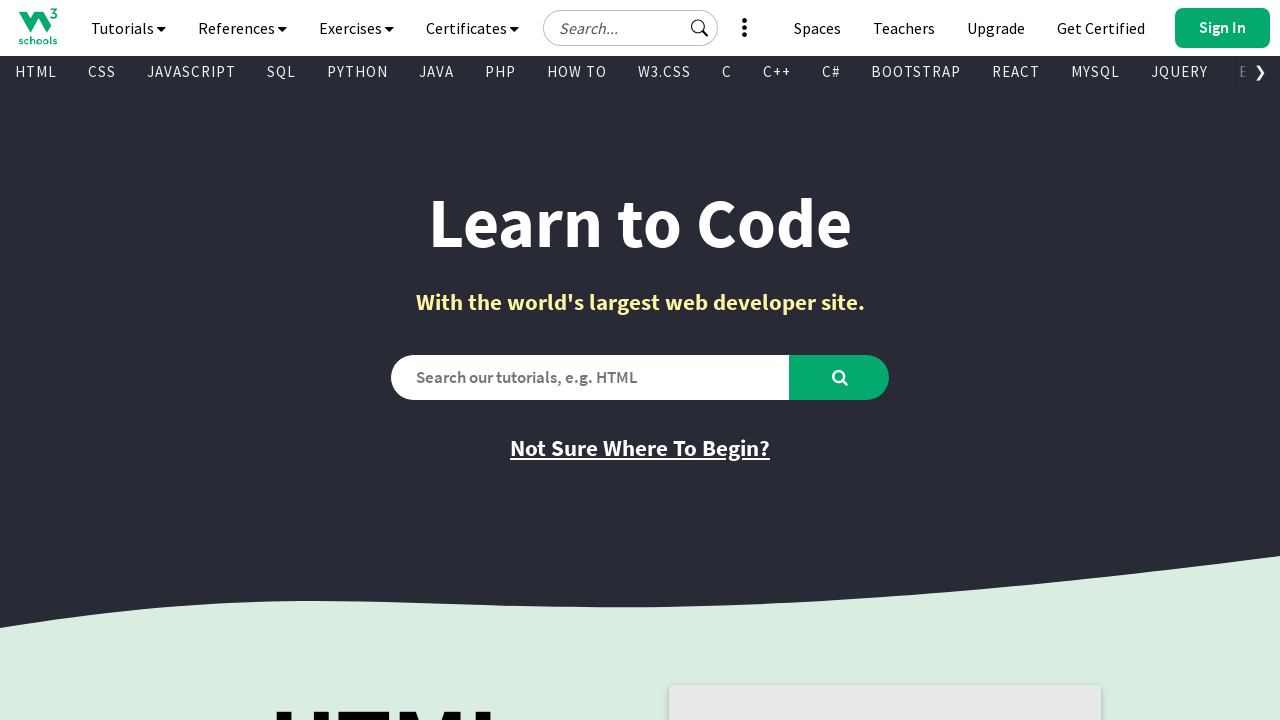

Checked visibility and retrieved text from link: 'JavaScript Certificate'
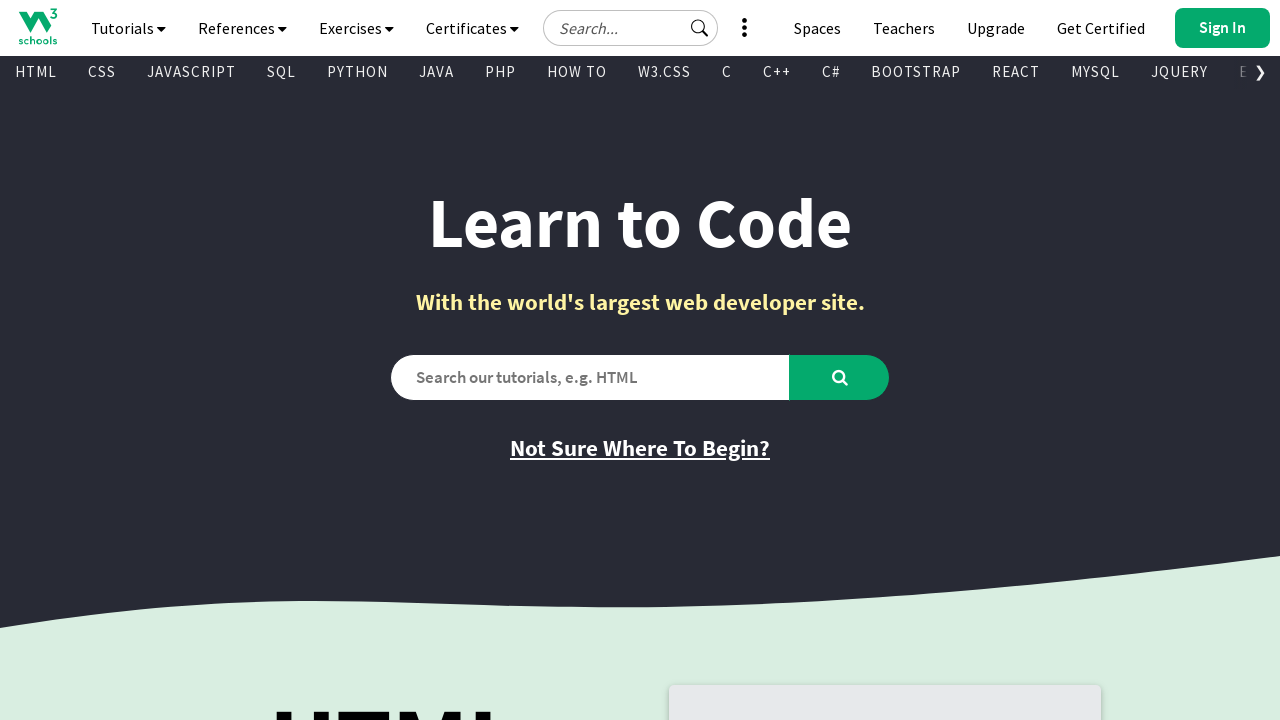

Retrieved href attribute from link: 'https://campus.w3schools.com/collections/certifications/products/javascript-certificate'
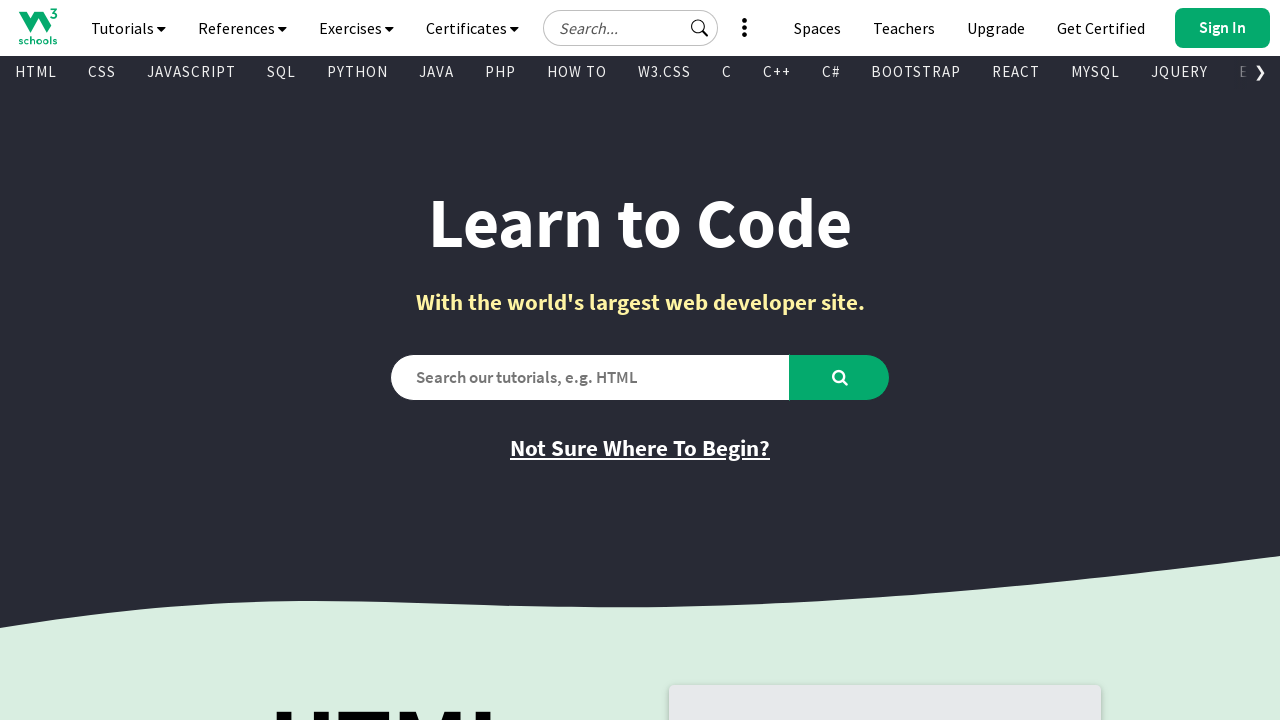

Checked visibility and retrieved text from link: 'Front End Certificate'
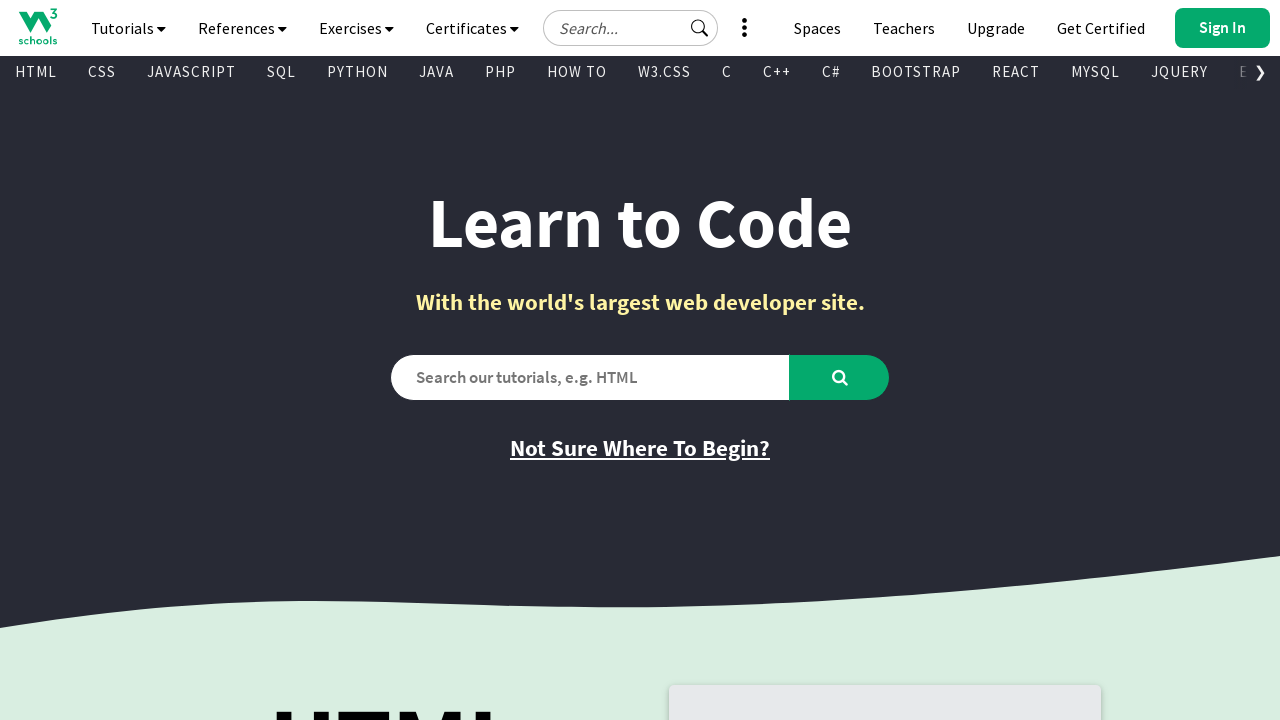

Retrieved href attribute from link: 'https://campus.w3schools.com/collections/certifications/products/front-end-certificate'
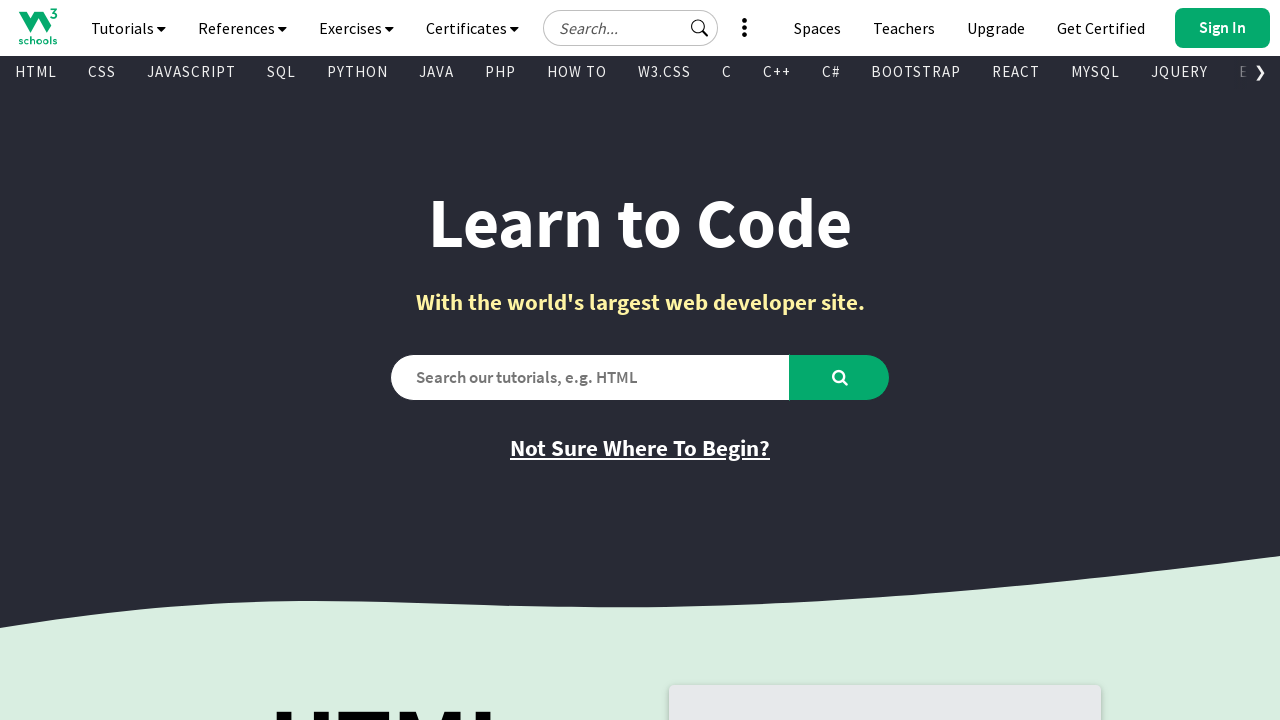

Checked visibility and retrieved text from link: 'SQL Certificate'
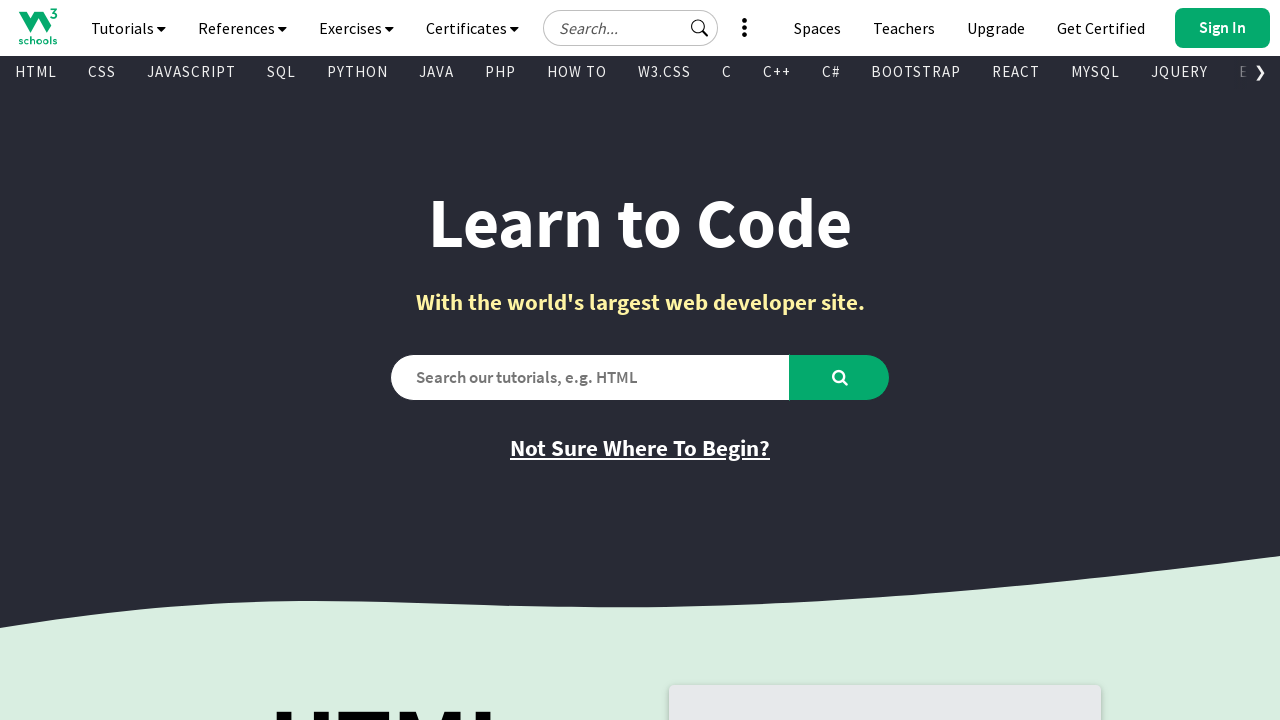

Retrieved href attribute from link: 'https://campus.w3schools.com/collections/certifications/products/sql-certificate'
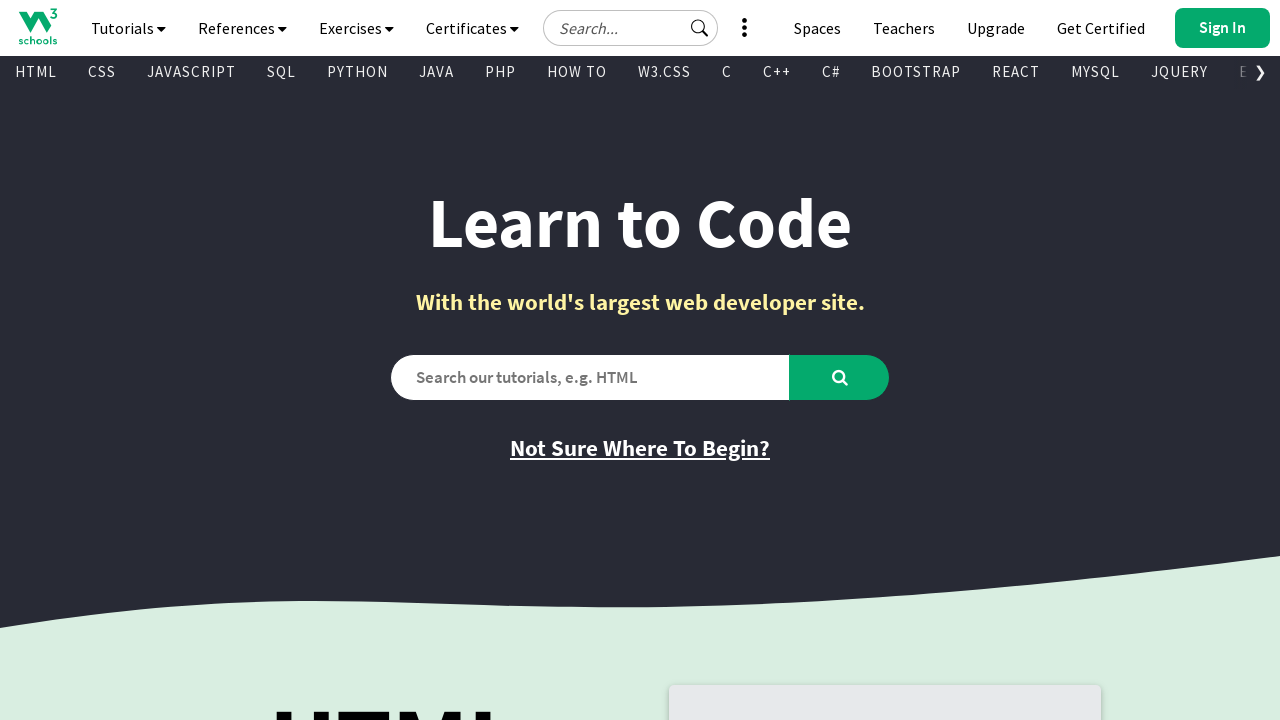

Checked visibility and retrieved text from link: 'Python Certificate'
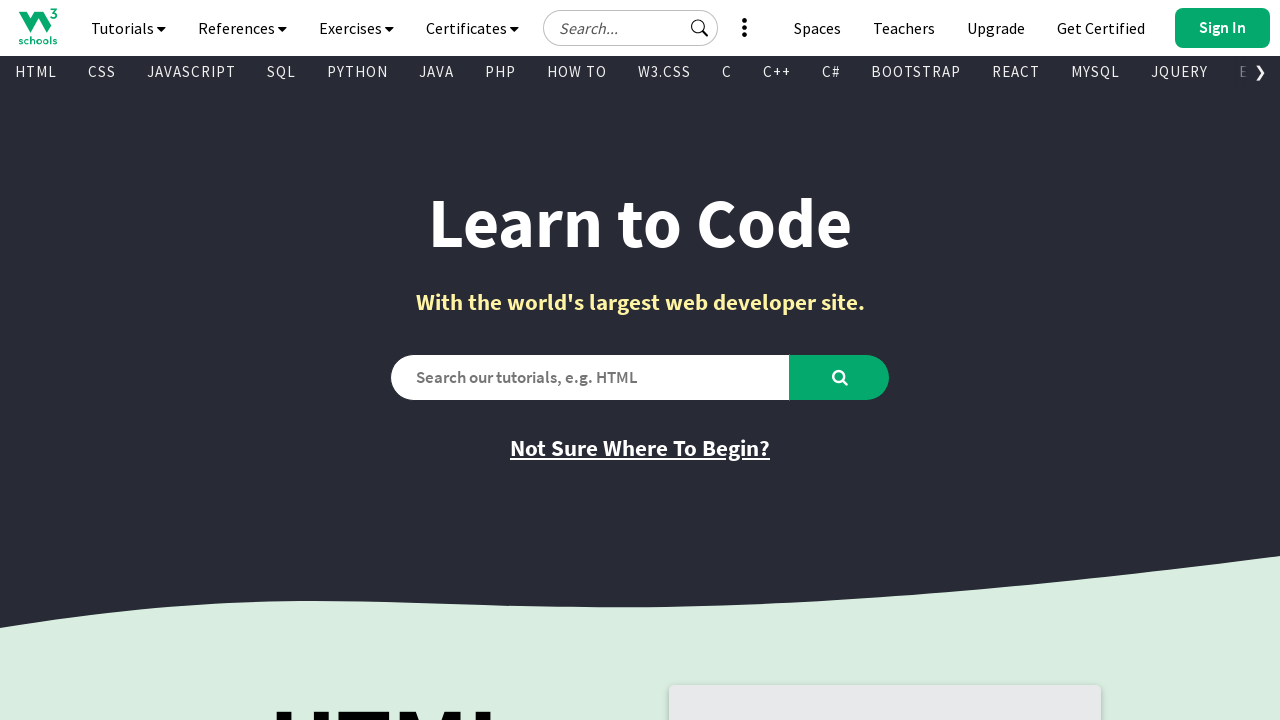

Retrieved href attribute from link: 'https://campus.w3schools.com/collections/certifications/products/python-certificate'
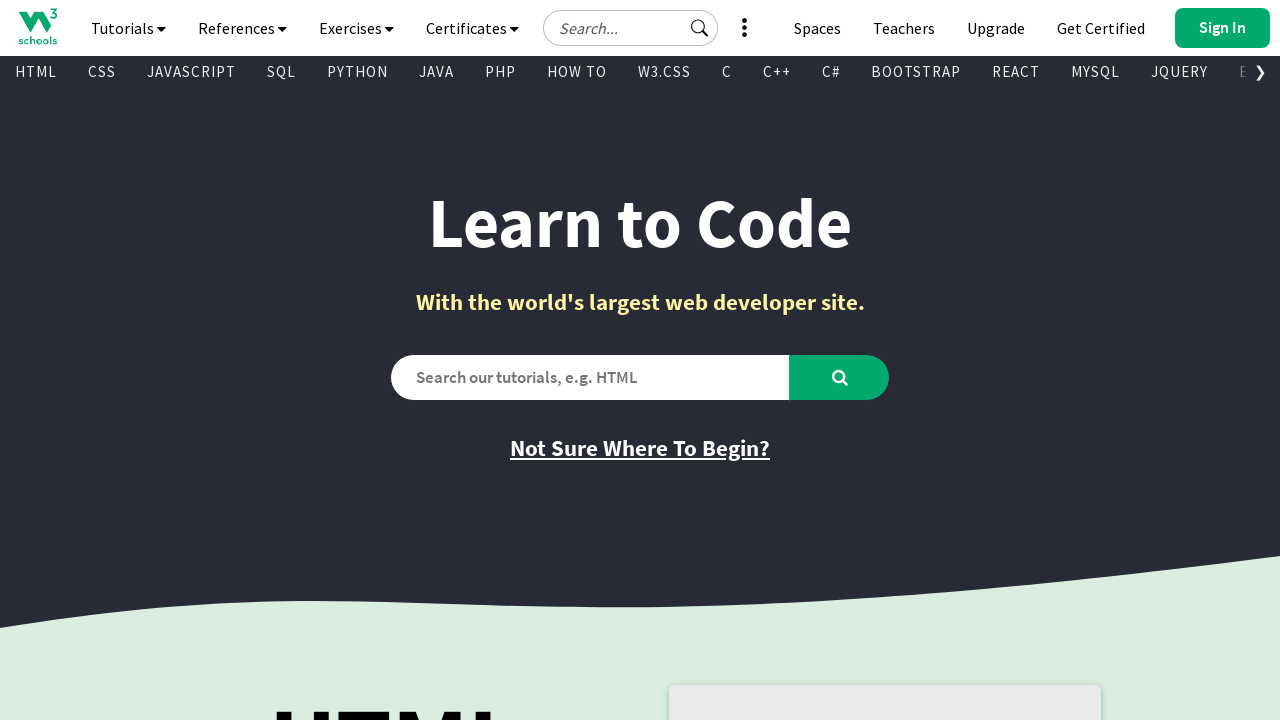

Checked visibility and retrieved text from link: 'PHP Certificate'
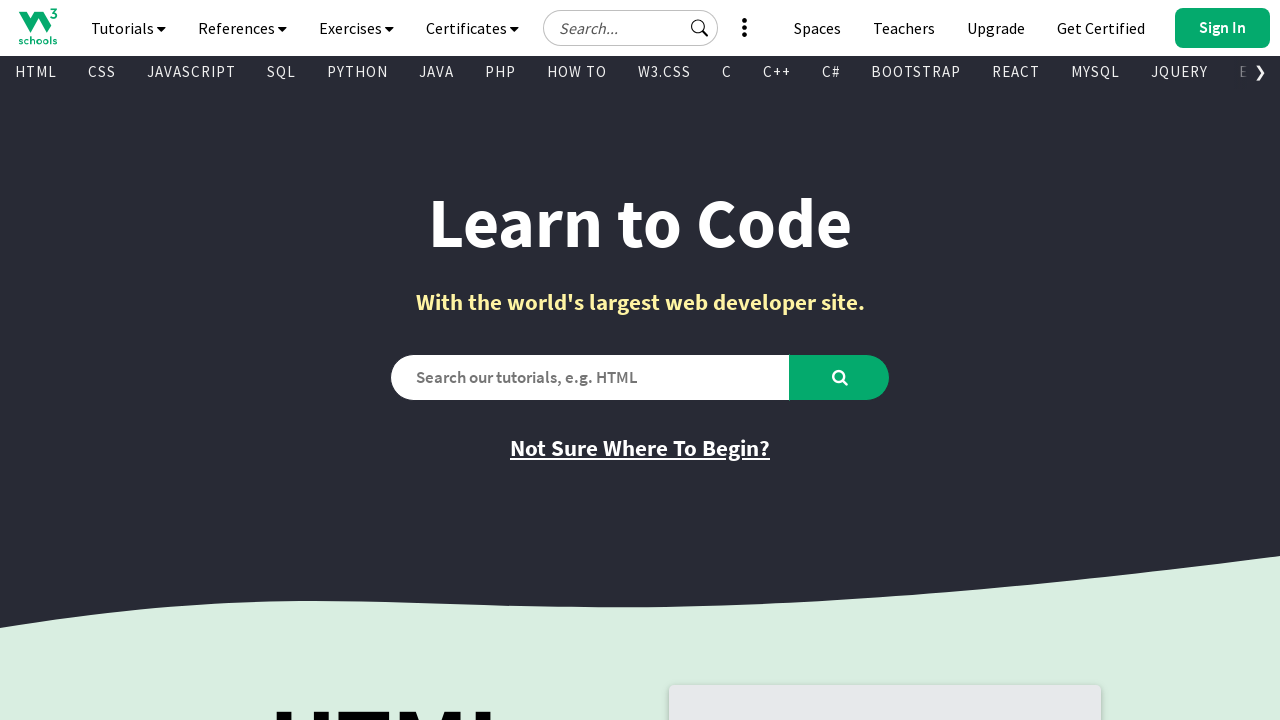

Retrieved href attribute from link: 'https://campus.w3schools.com/collections/certifications/products/php-certificate'
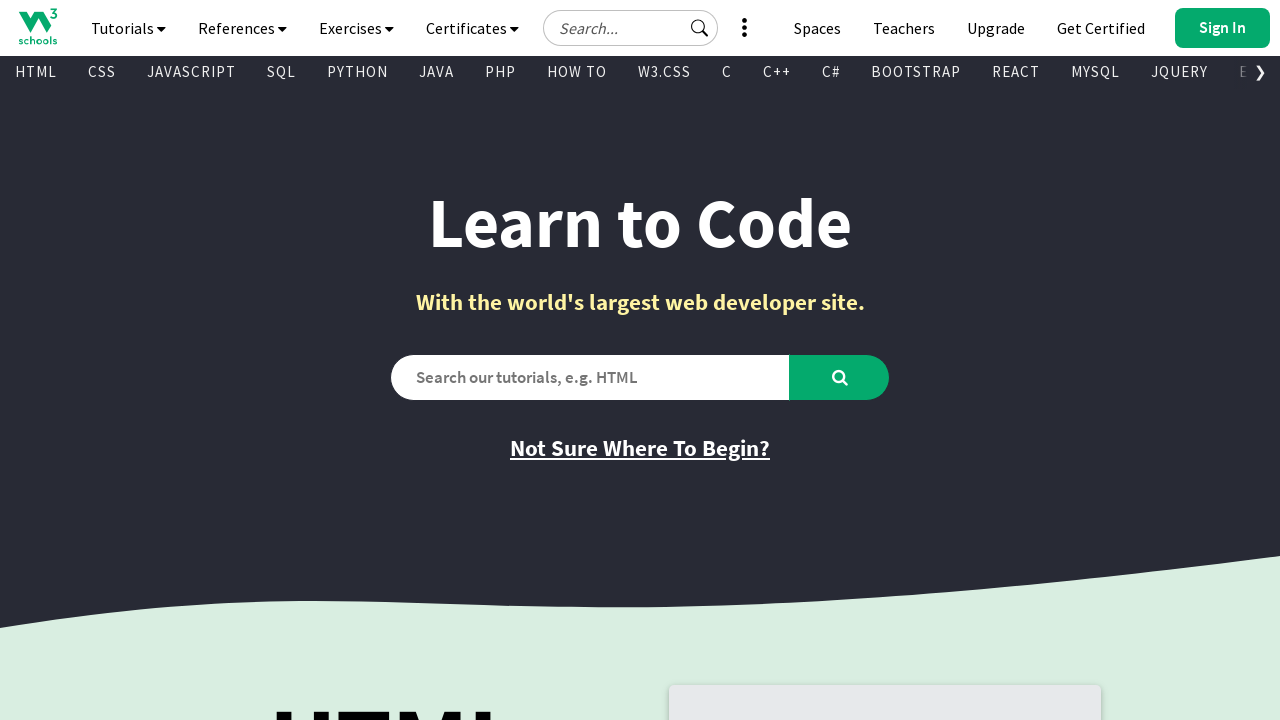

Checked visibility and retrieved text from link: 'jQuery Certificate'
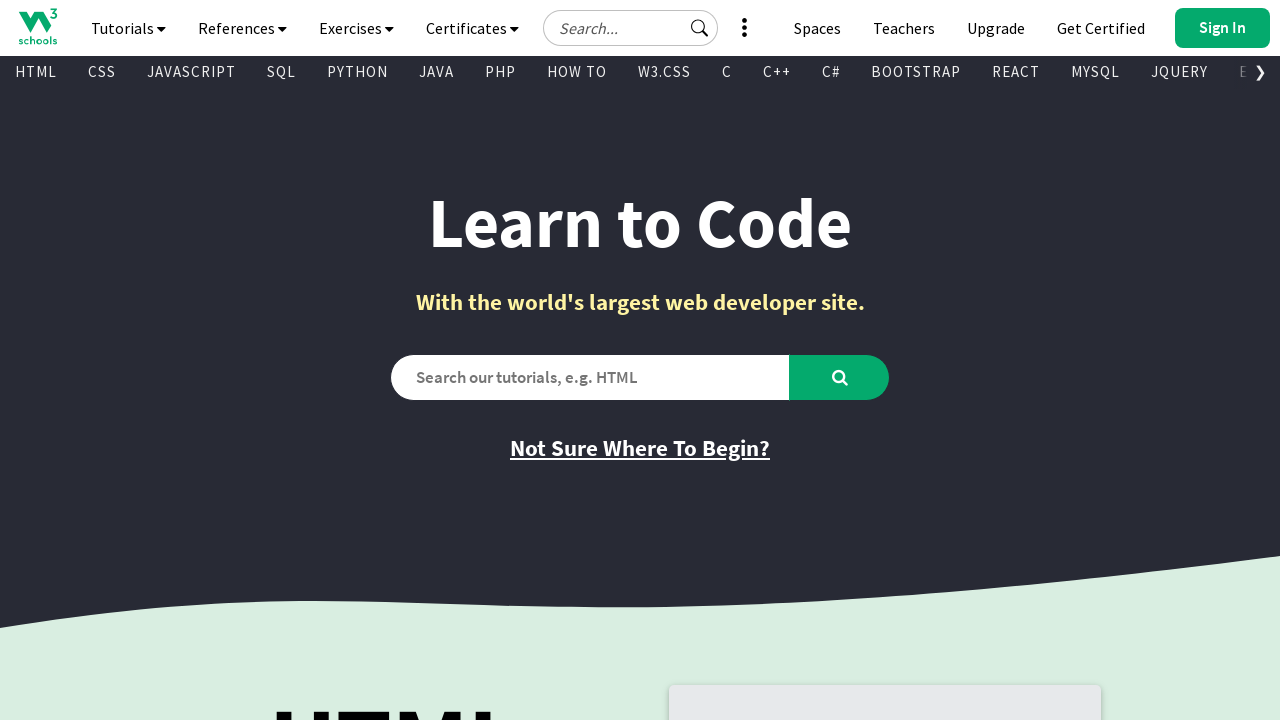

Retrieved href attribute from link: 'https://campus.w3schools.com/collections/certifications/products/jquery-certificate'
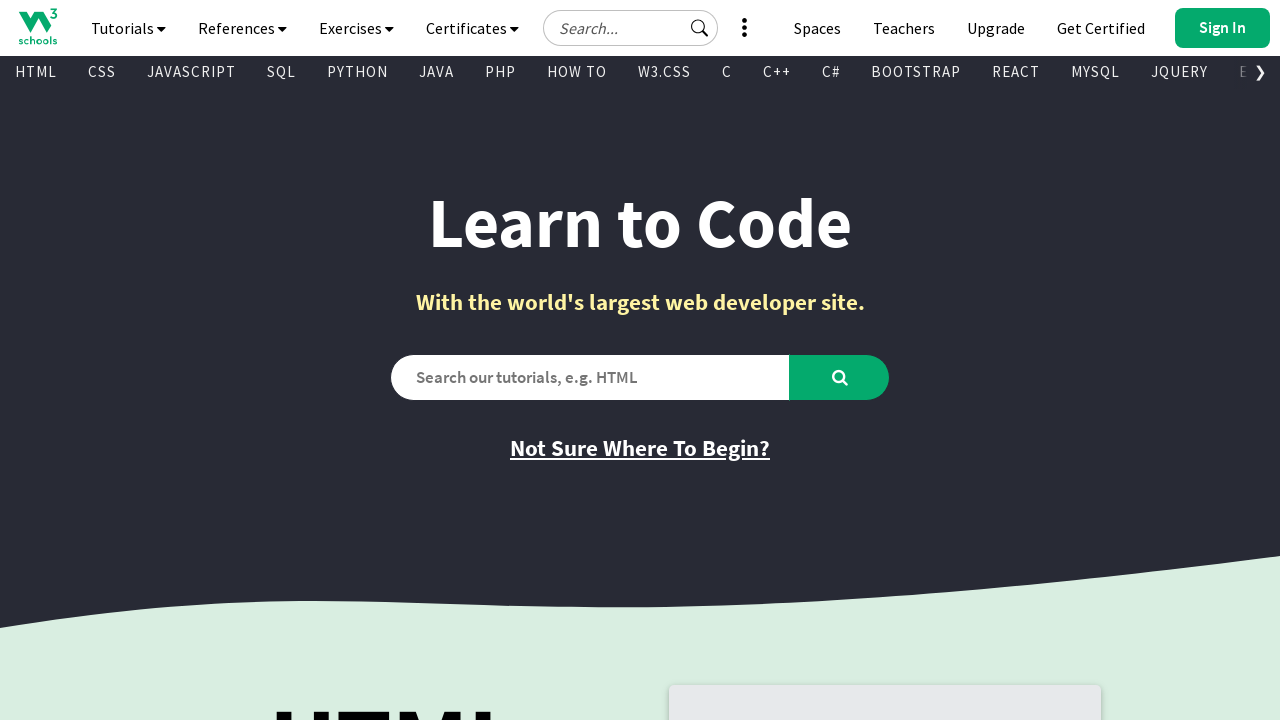

Checked visibility and retrieved text from link: 'Java Certificate'
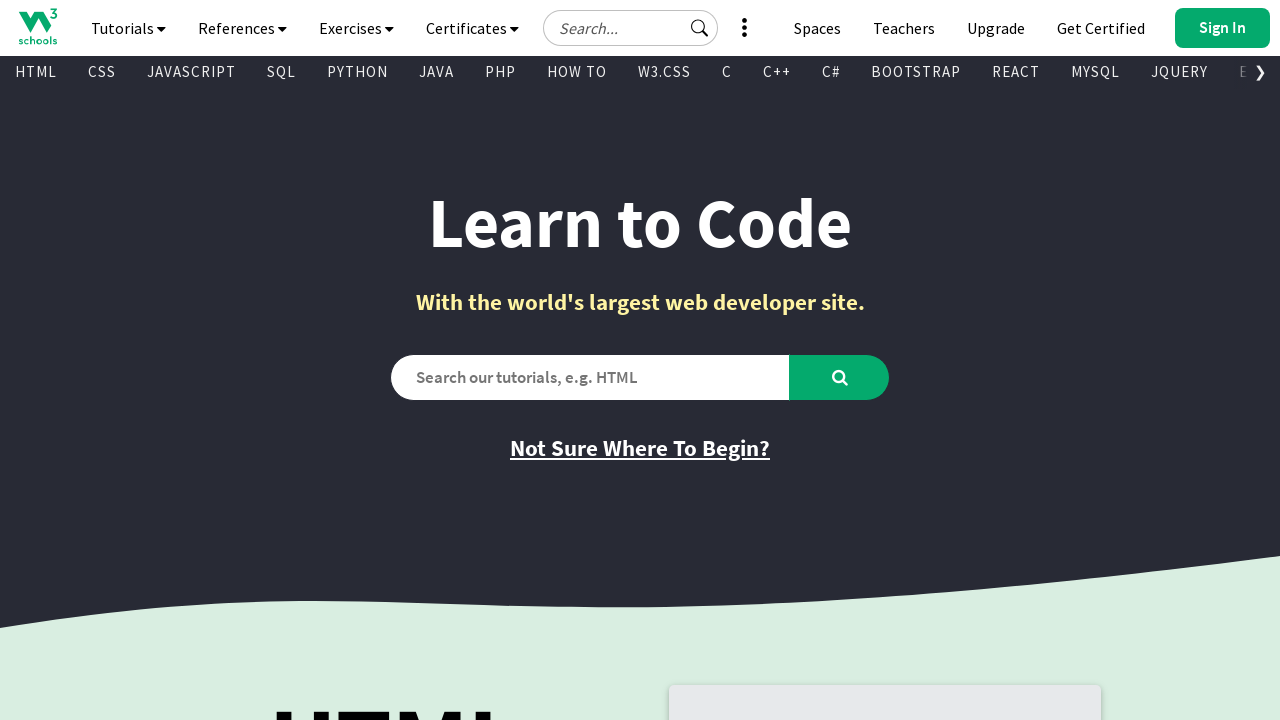

Retrieved href attribute from link: 'https://campus.w3schools.com/collections/certifications/products/java-certificate'
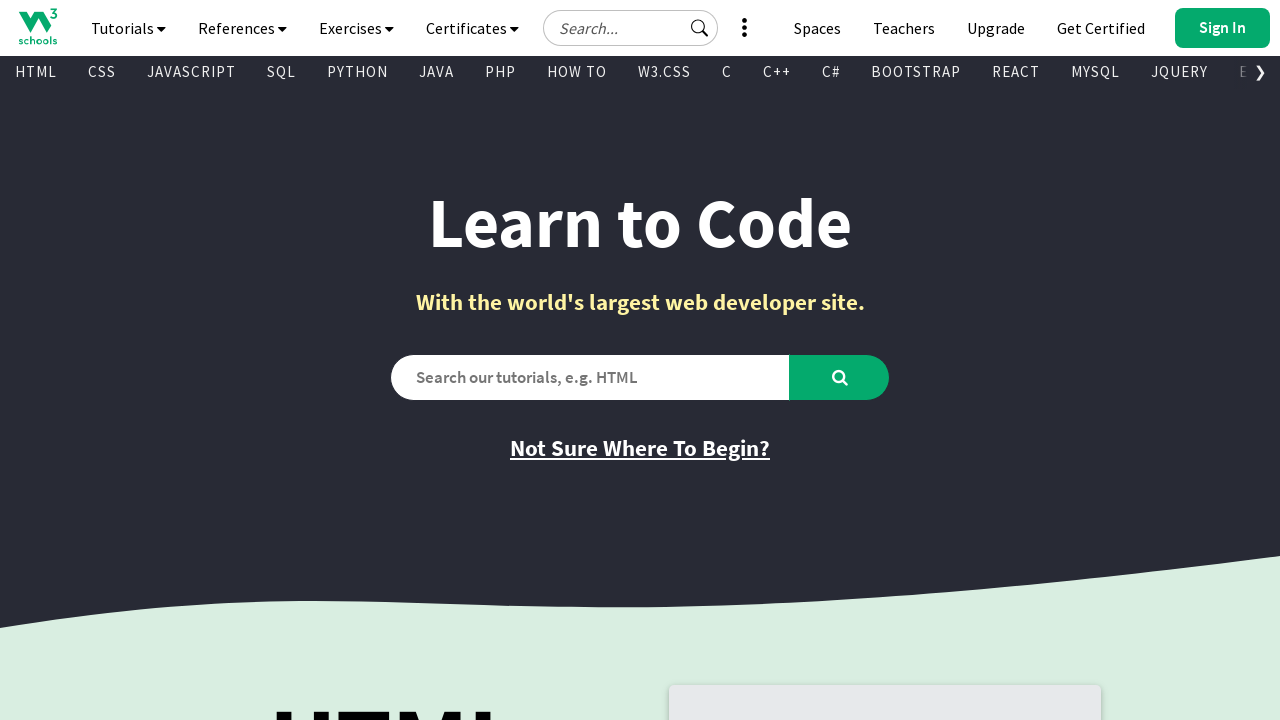

Checked visibility and retrieved text from link: 'C++ Certificate'
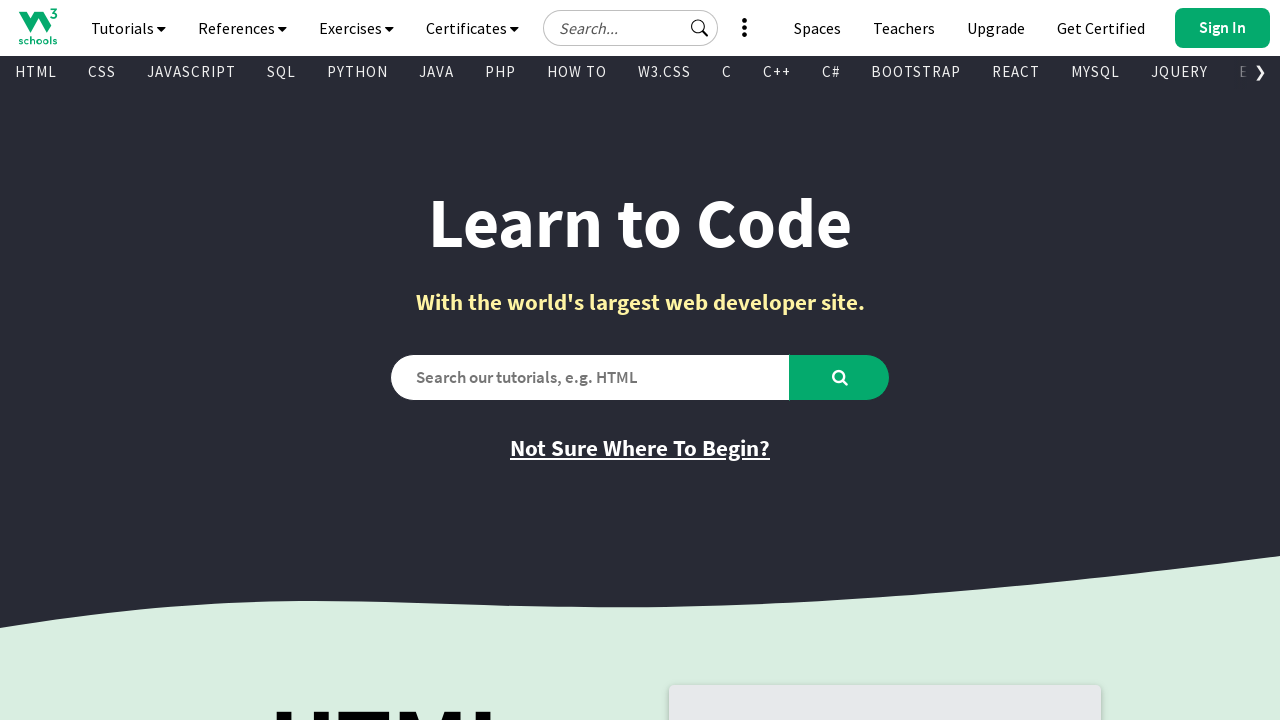

Retrieved href attribute from link: 'https://campus.w3schools.com/collections/certifications/products/c-certificate'
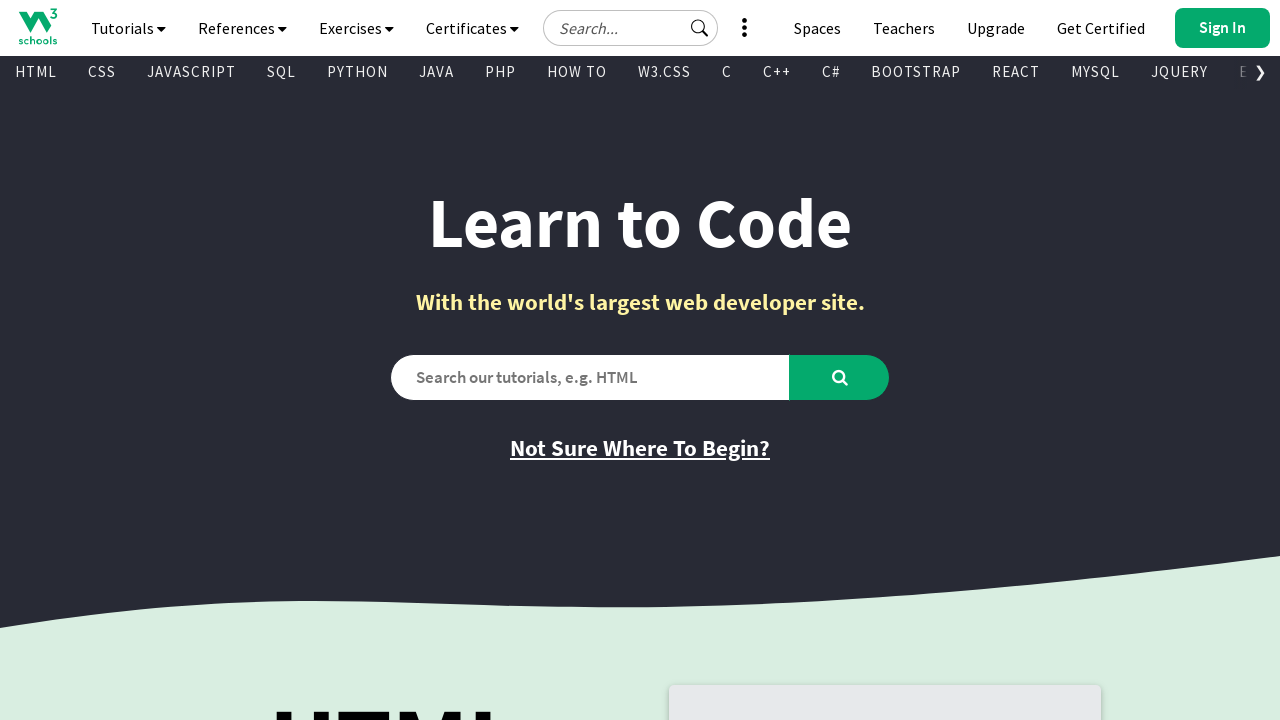

Checked visibility and retrieved text from link: 'C# Certificate'
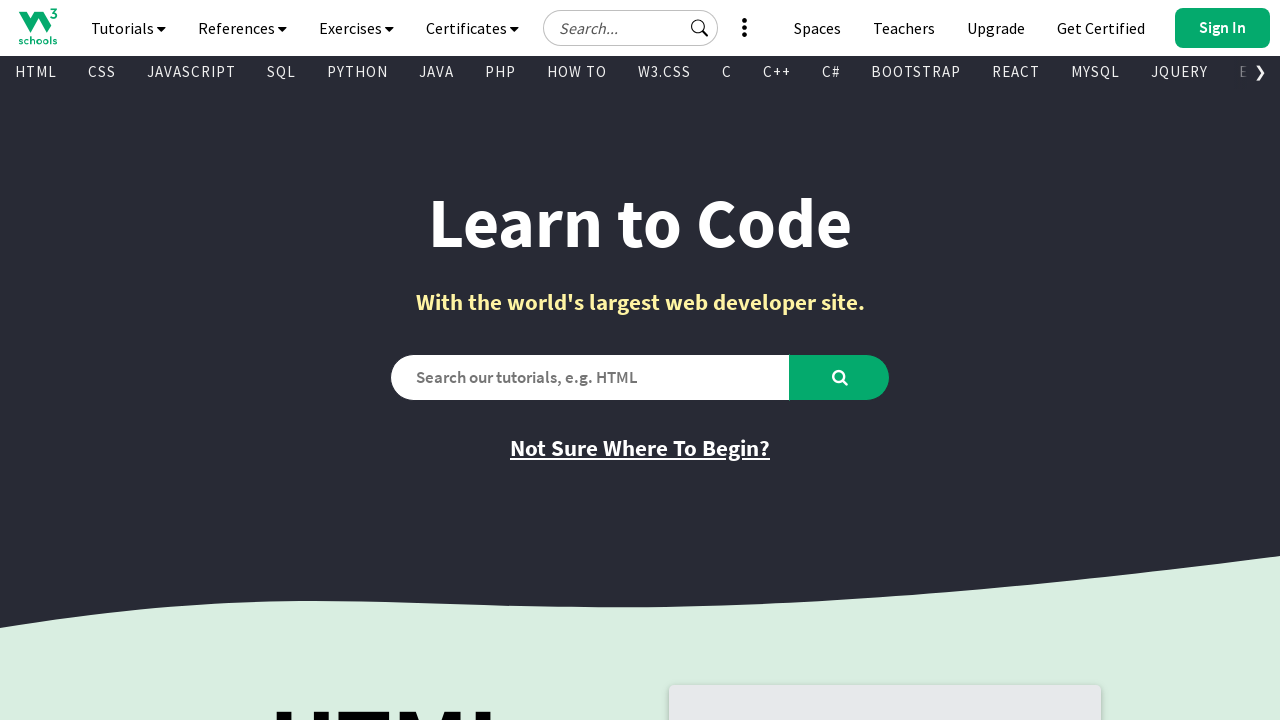

Retrieved href attribute from link: 'https://campus.w3schools.com/collections/certifications/products/c-certificate-1'
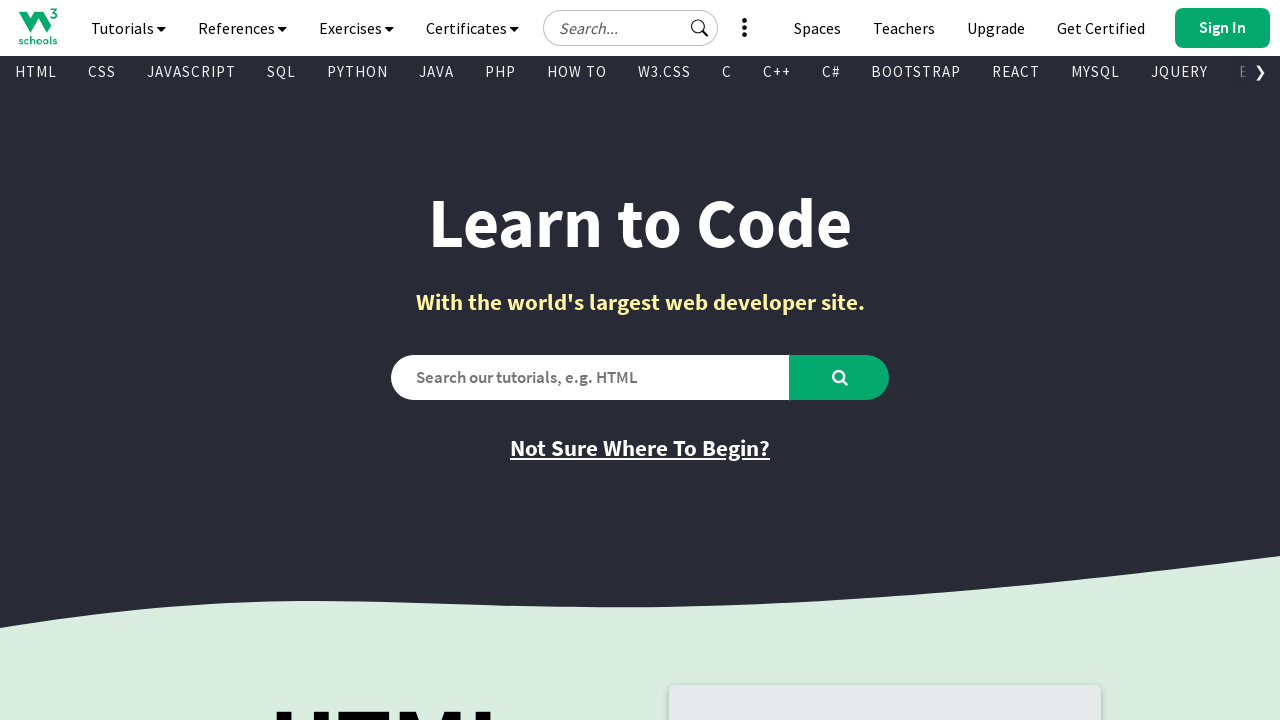

Checked visibility and retrieved text from link: 'XML Certificate'
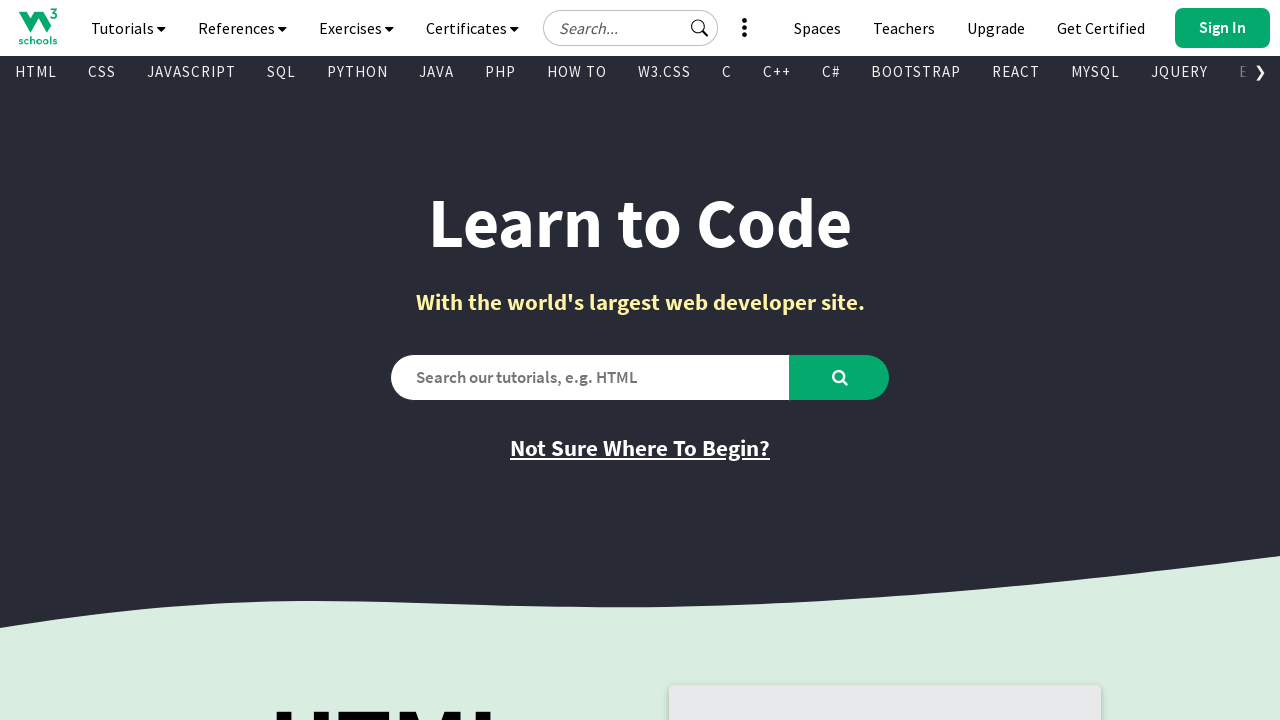

Retrieved href attribute from link: 'https://campus.w3schools.com/collections/certifications/products/xml-certificate'
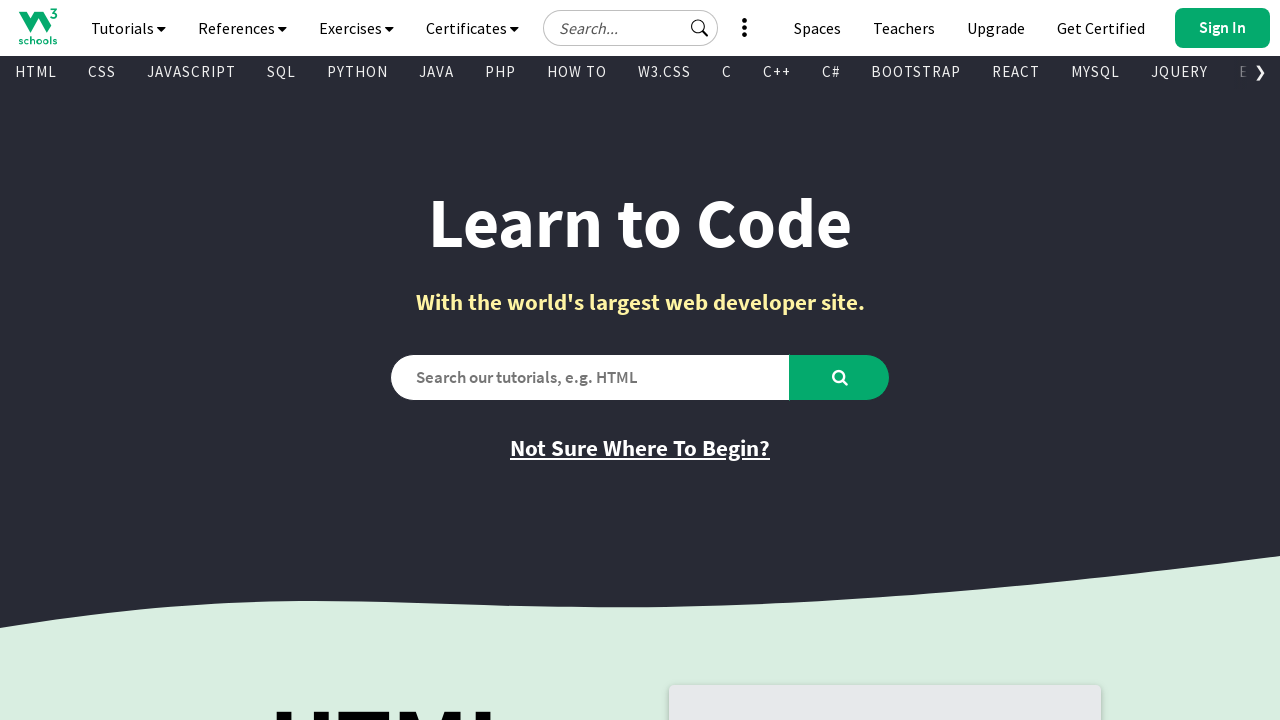

Checked visibility and retrieved text from link: ''
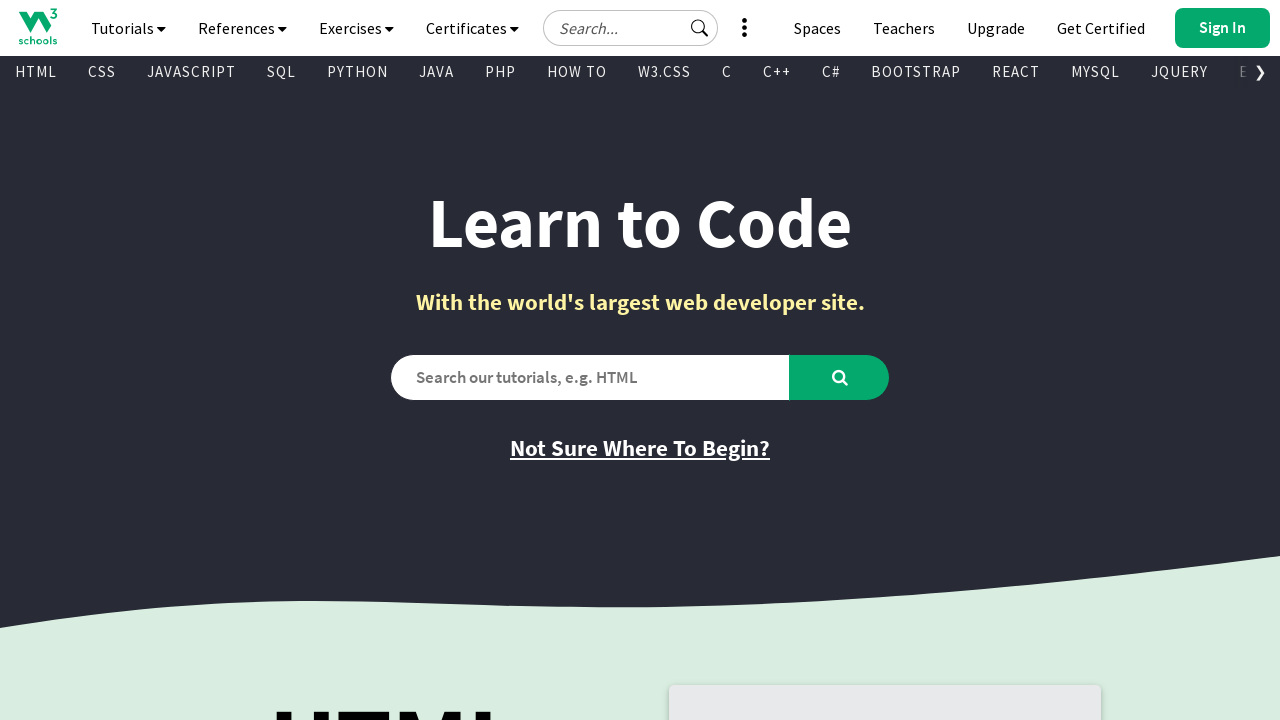

Retrieved href attribute from link: 'https://www.youtube.com/@w3schools'
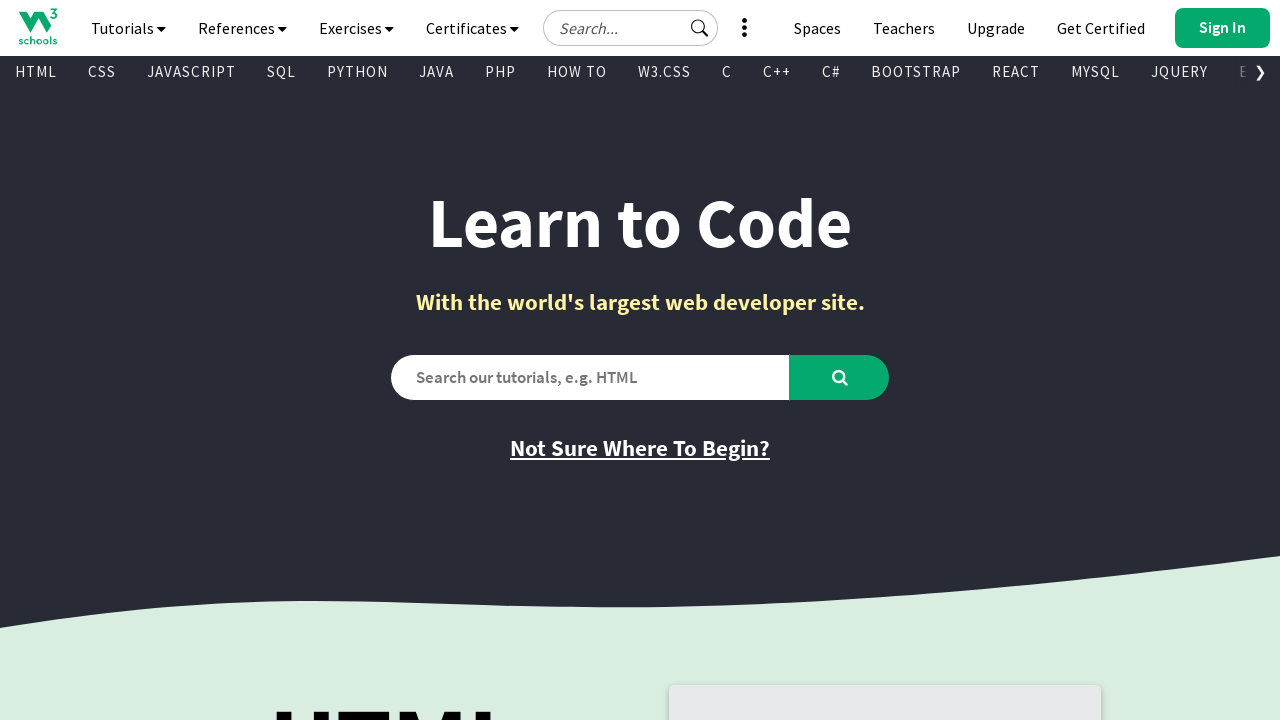

Checked visibility and retrieved text from link: ''
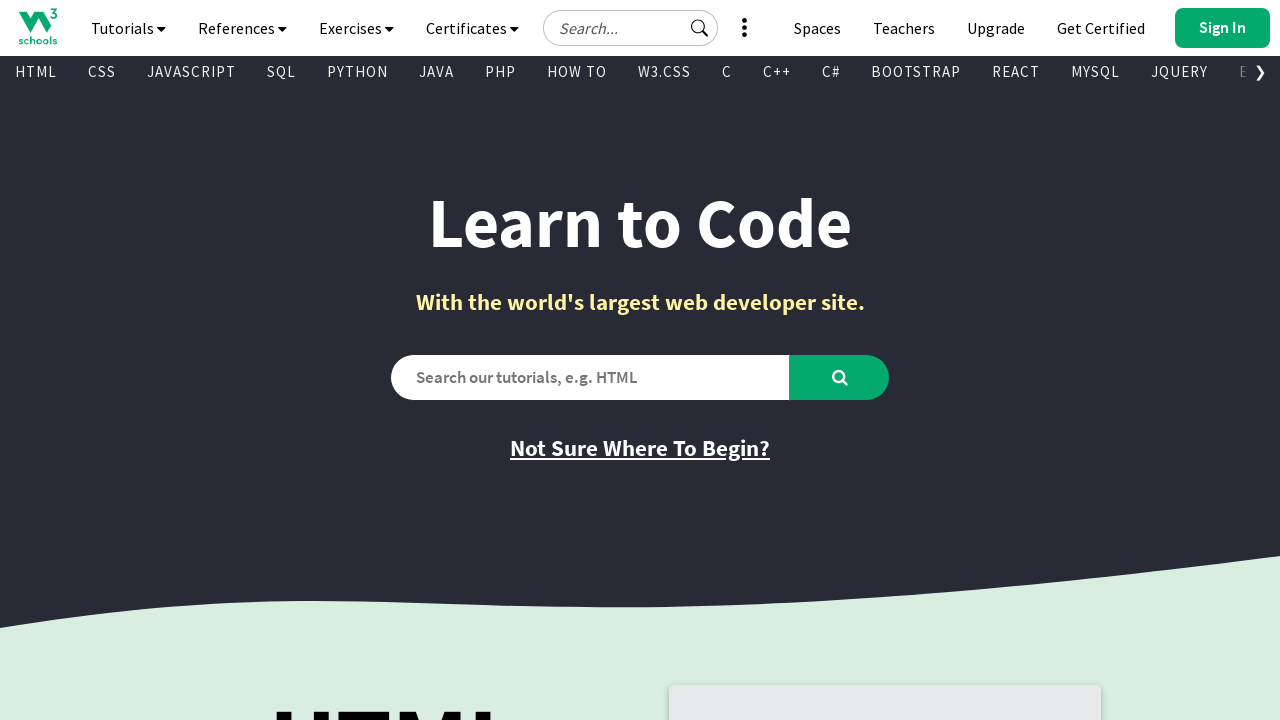

Retrieved href attribute from link: 'https://www.linkedin.com/company/w3schools.com/'
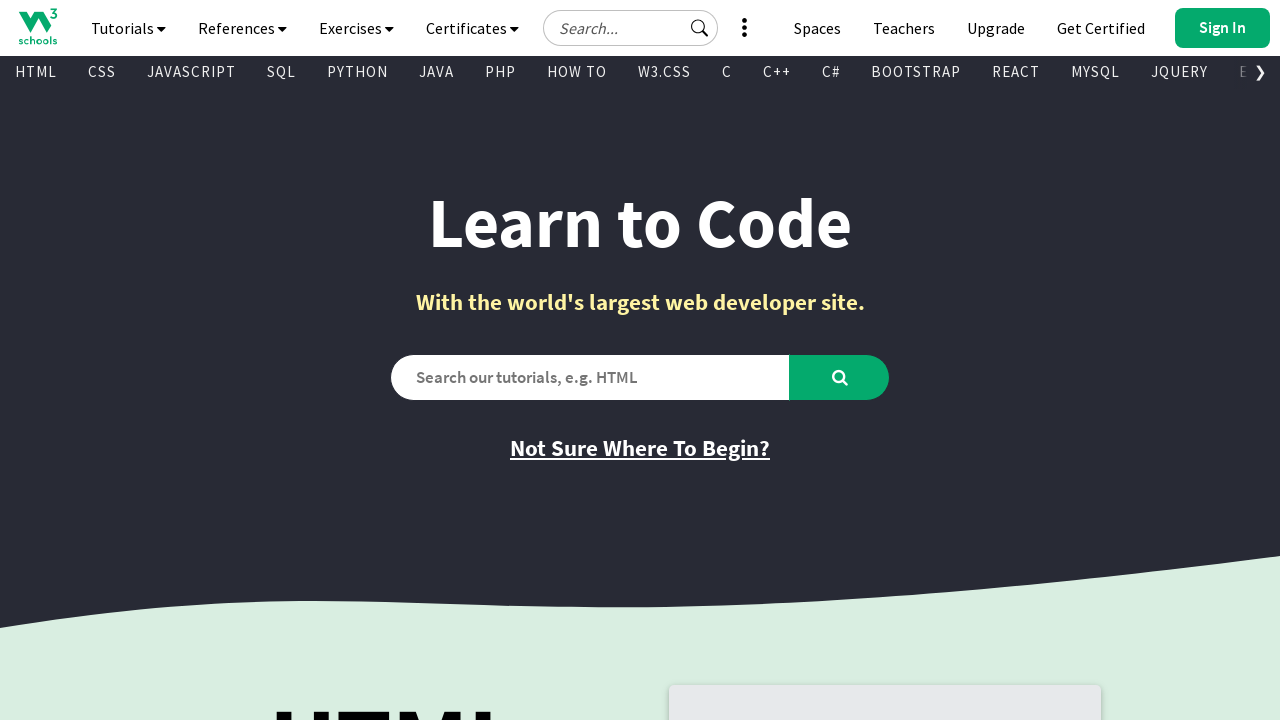

Checked visibility and retrieved text from link: ''
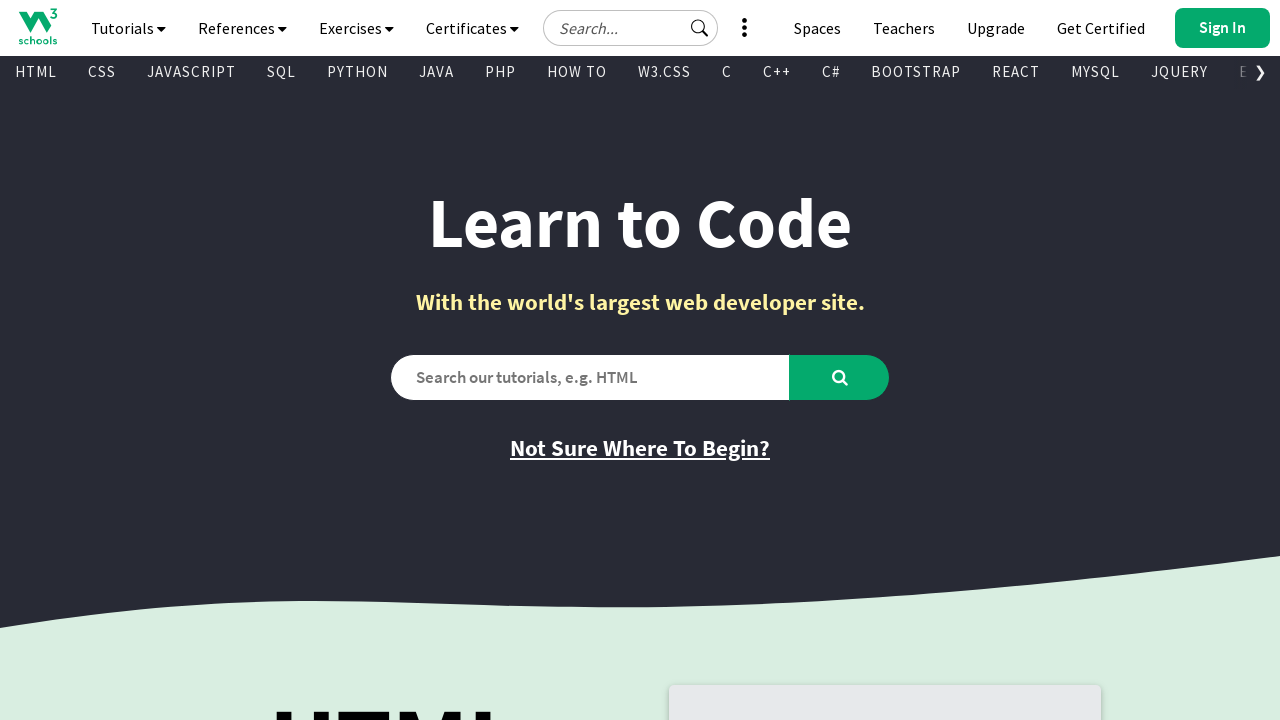

Retrieved href attribute from link: 'https://discord.com/invite/w3schools'
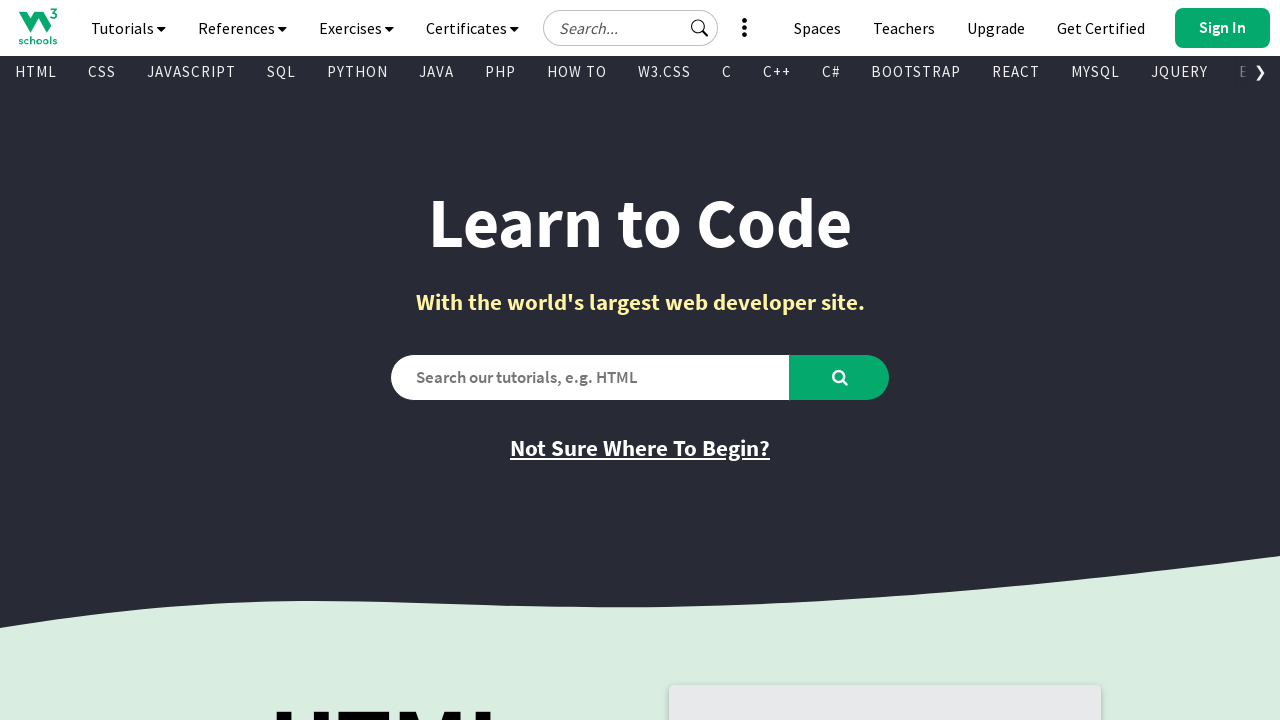

Checked visibility and retrieved text from link: ''
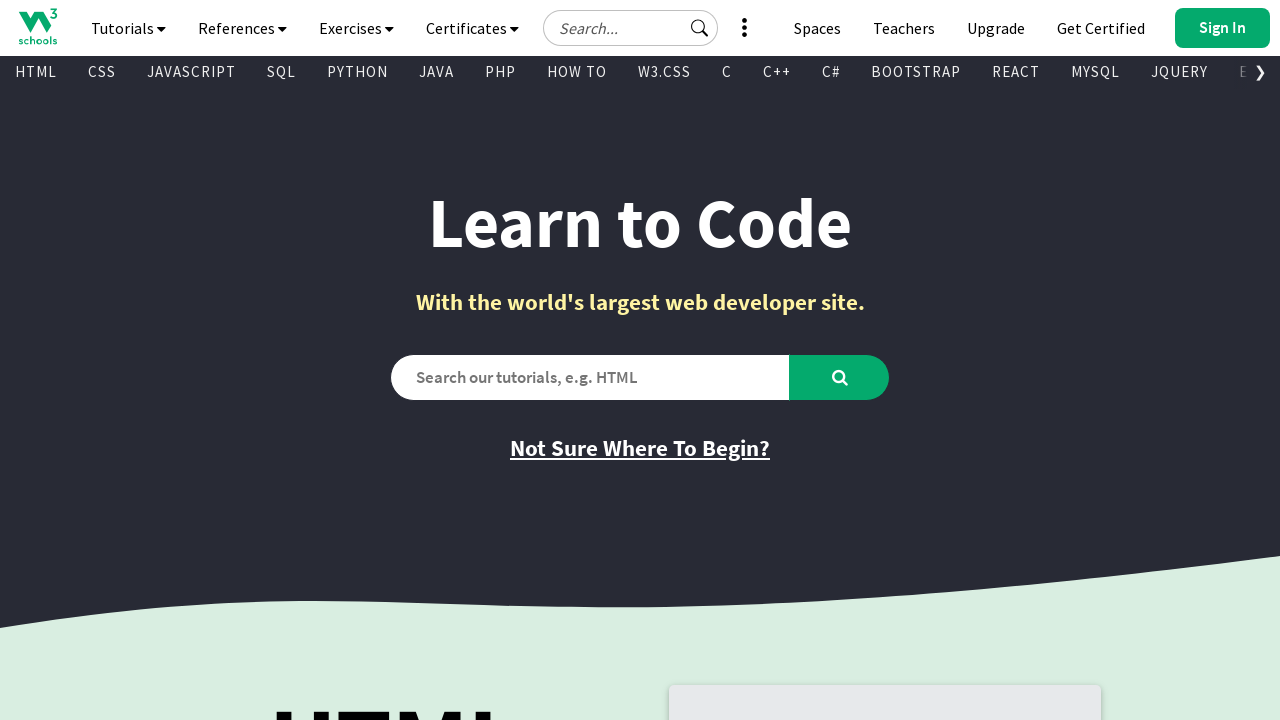

Retrieved href attribute from link: 'https://www.facebook.com/w3schoolscom/'
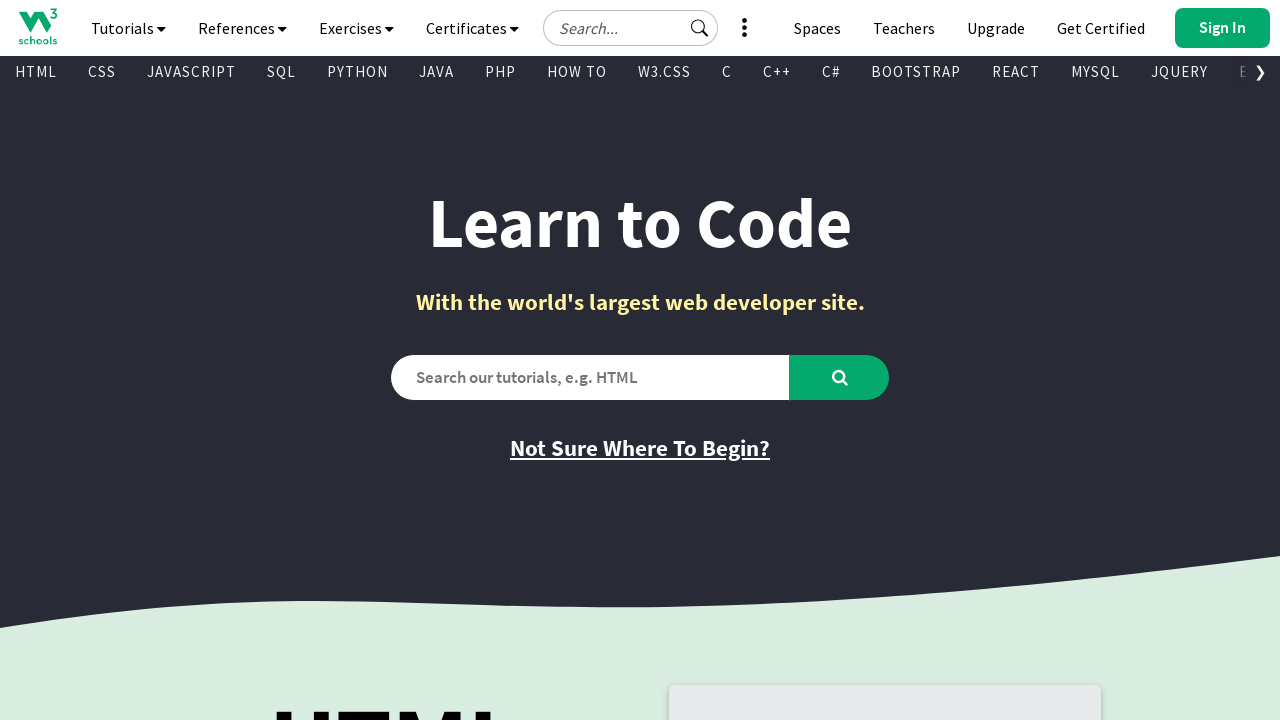

Checked visibility and retrieved text from link: ''
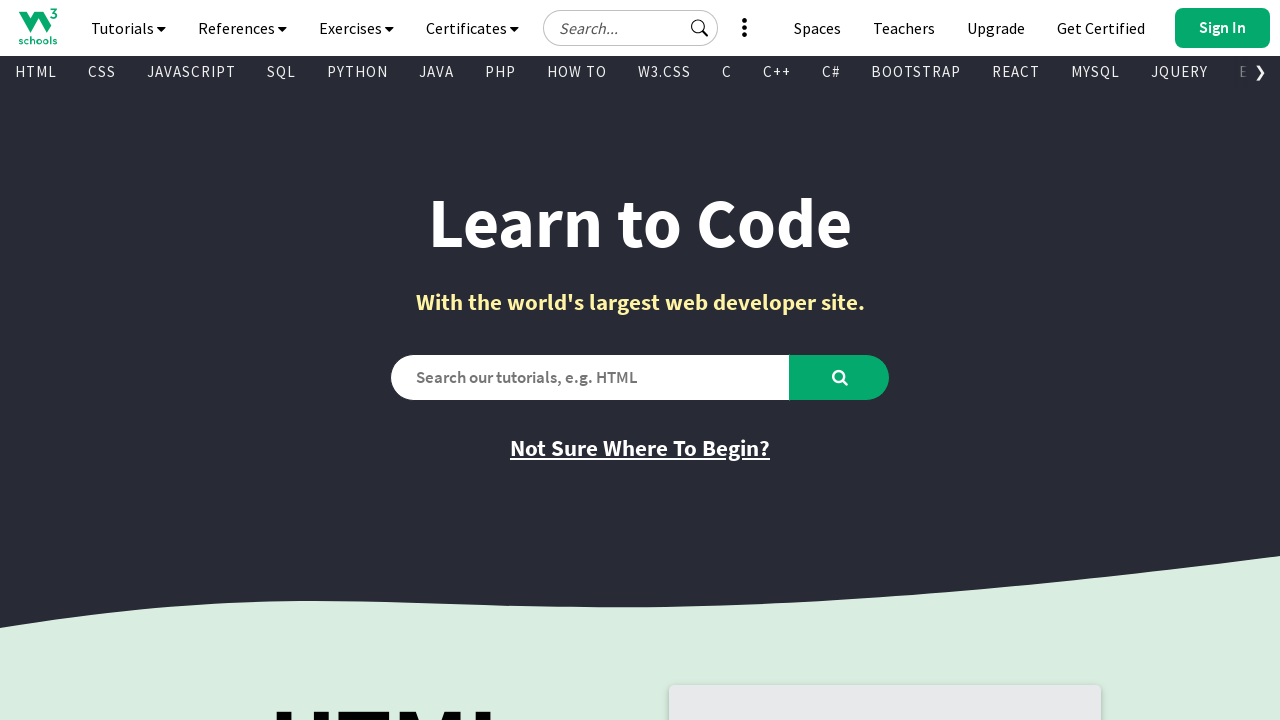

Retrieved href attribute from link: 'https://www.instagram.com/w3schools.com_official/'
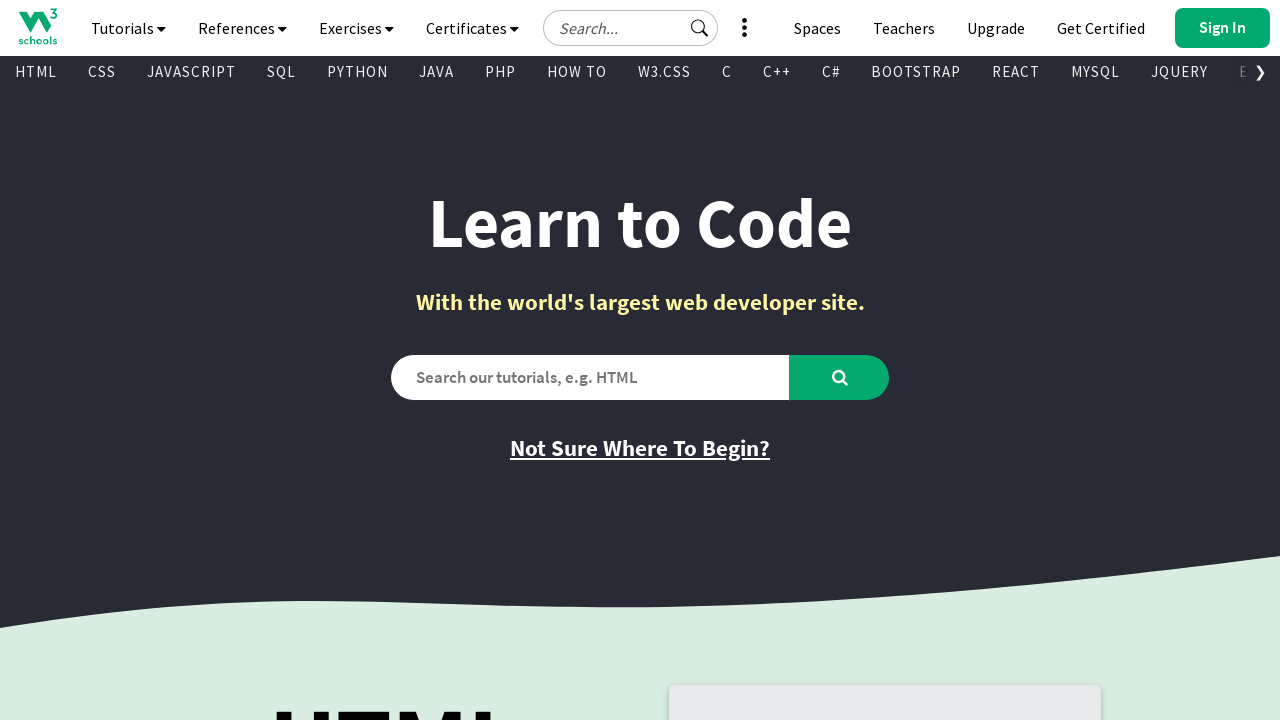

Checked visibility and retrieved text from link: 'FORUM'
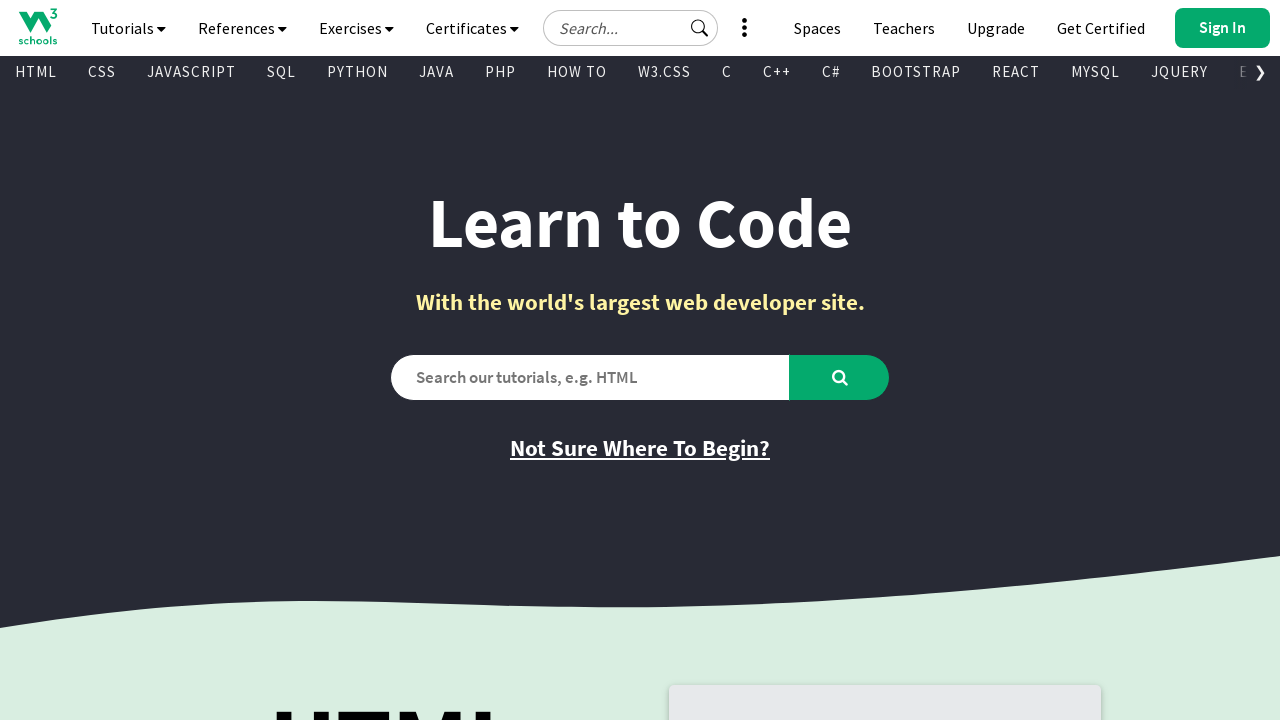

Retrieved href attribute from link: '/forum/index.php'
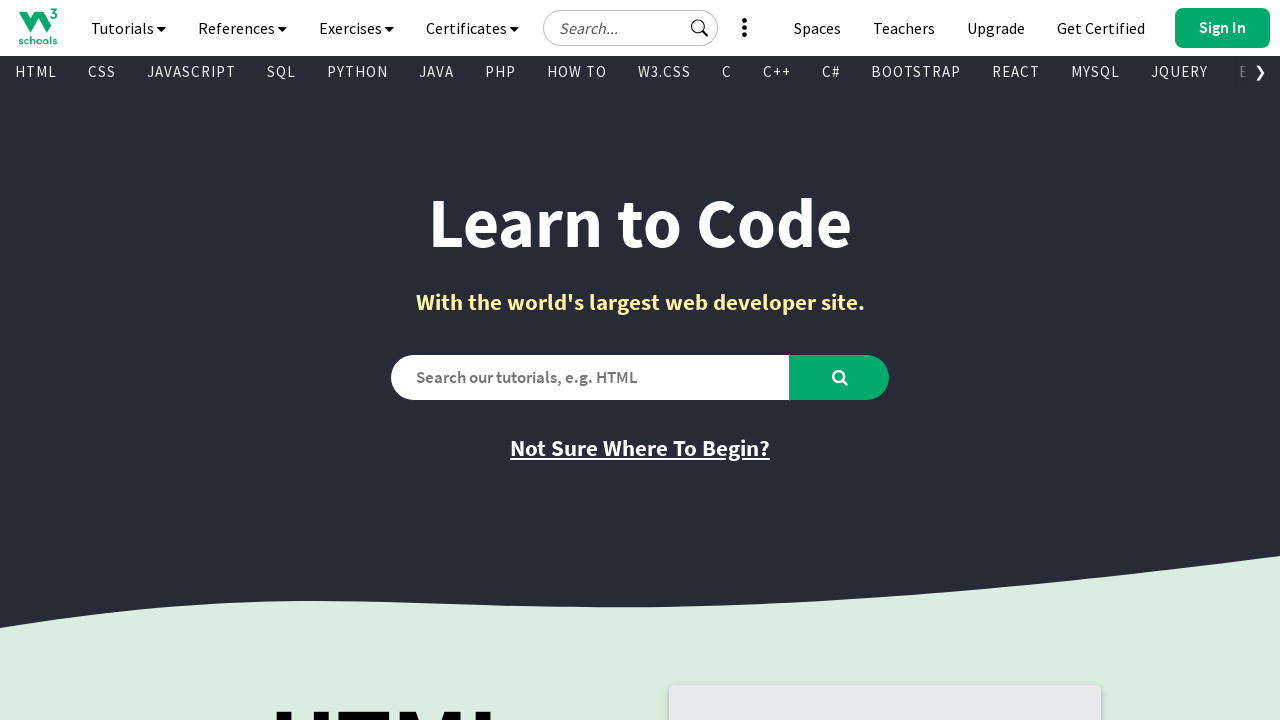

Checked visibility and retrieved text from link: 'ABOUT'
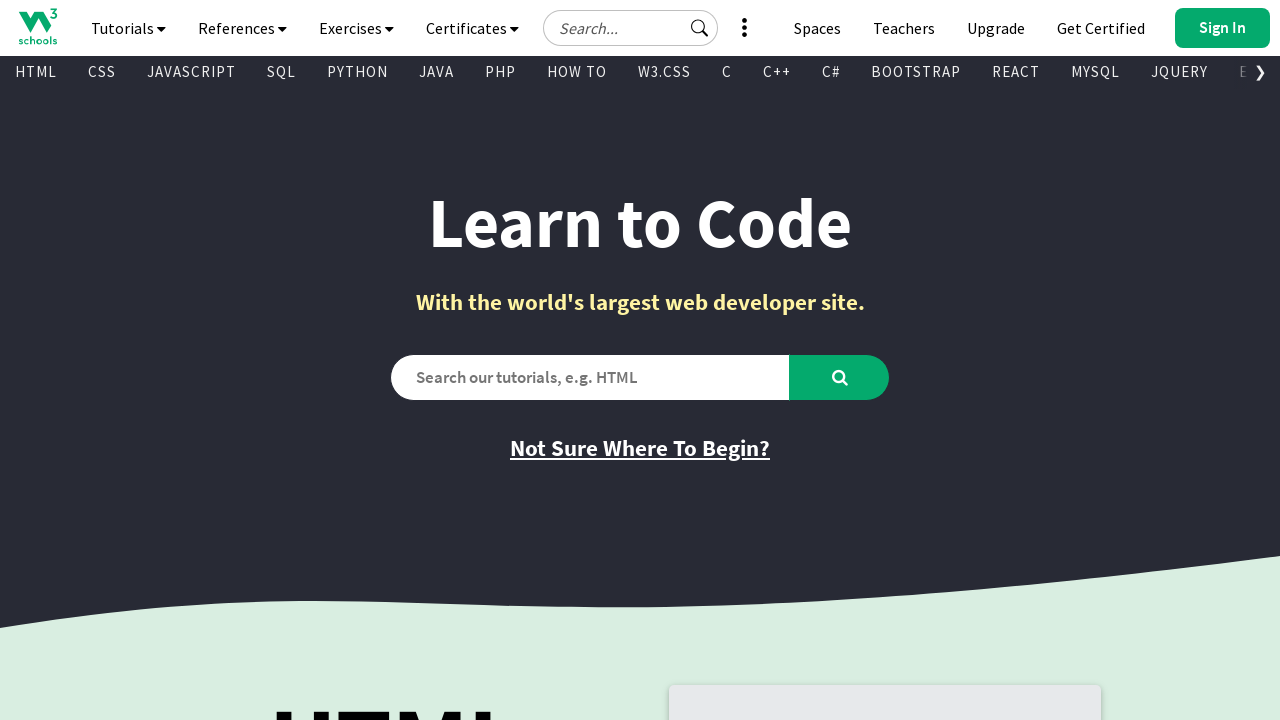

Retrieved href attribute from link: '/about/default.asp'
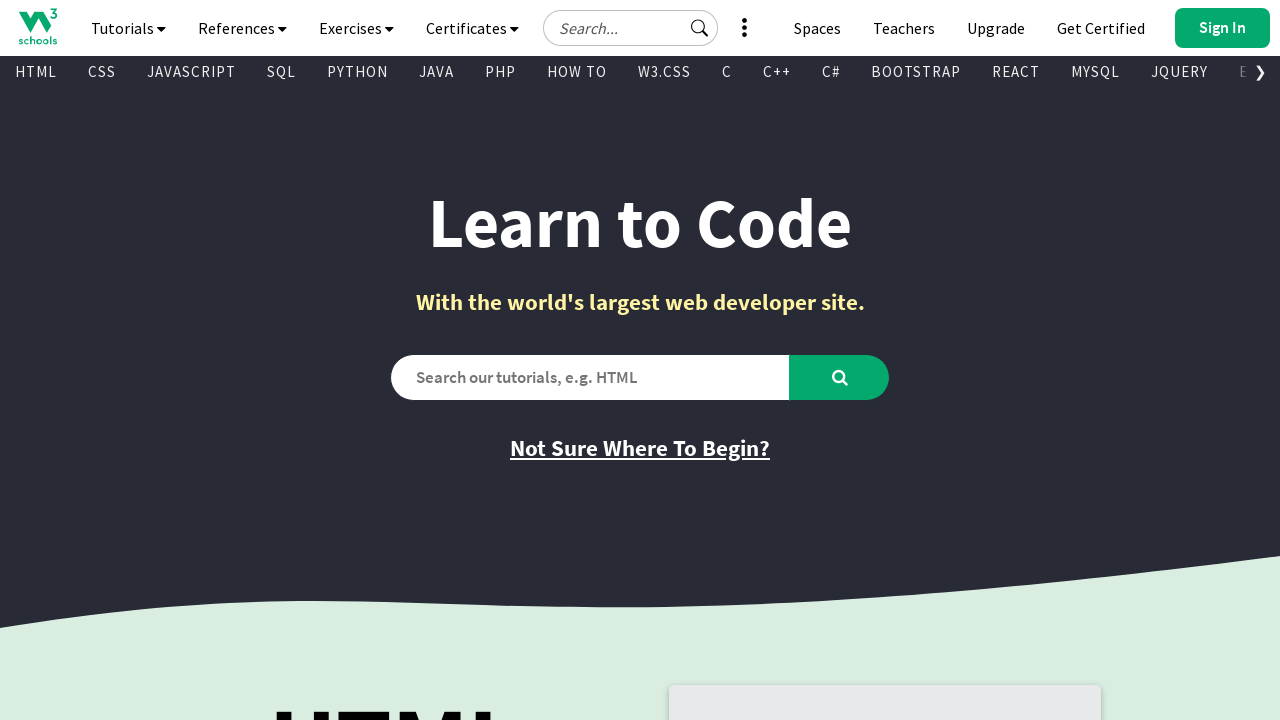

Checked visibility and retrieved text from link: 'ACADEMY'
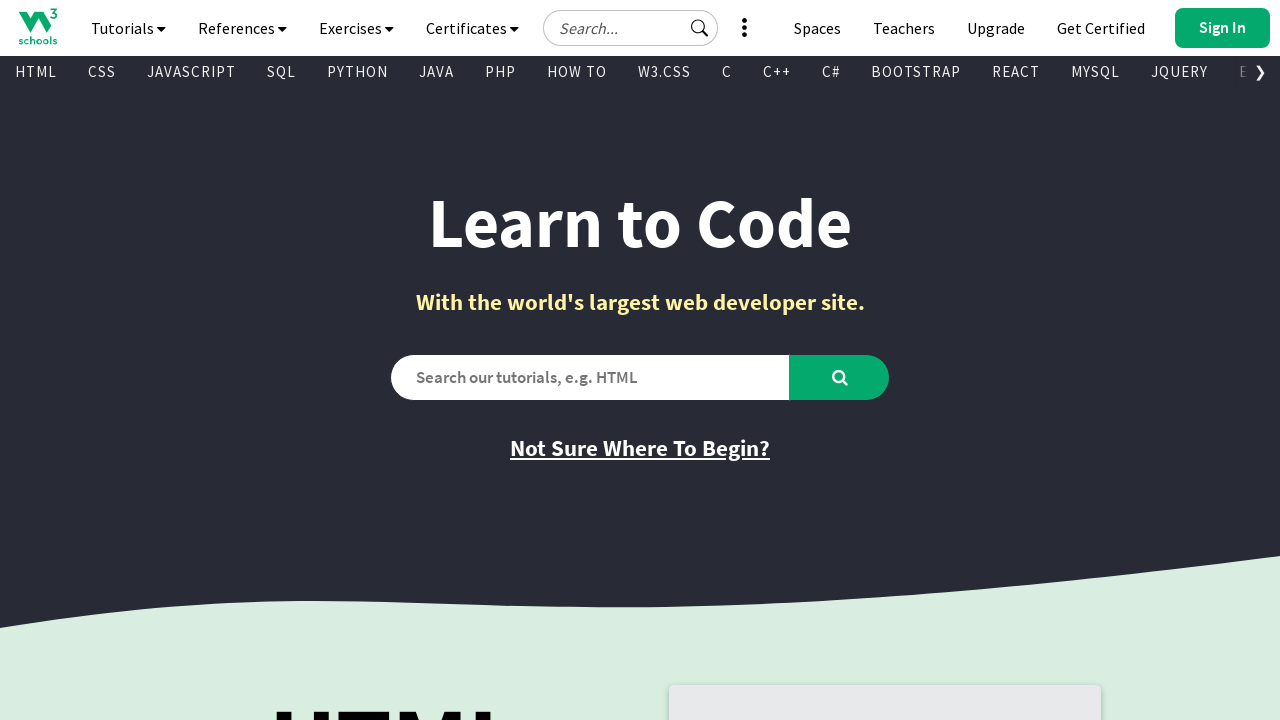

Retrieved href attribute from link: '/academy/index.php'
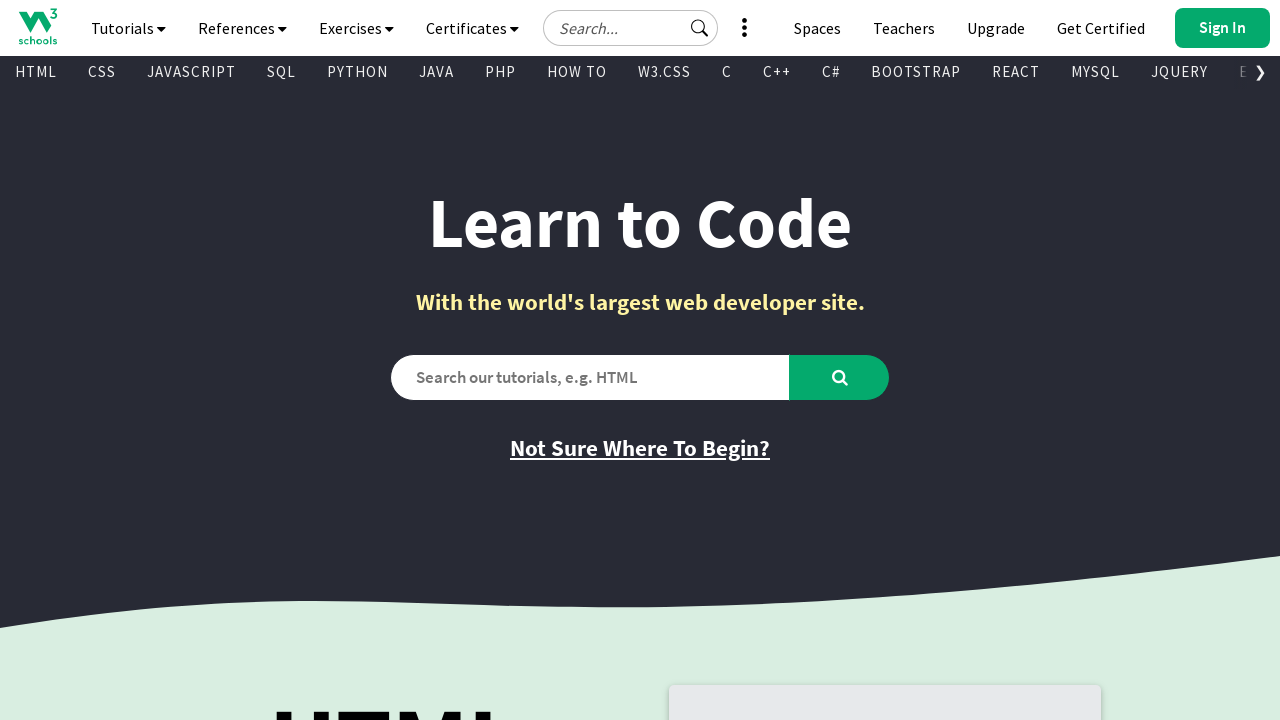

Checked visibility and retrieved text from link: 'terms of use'
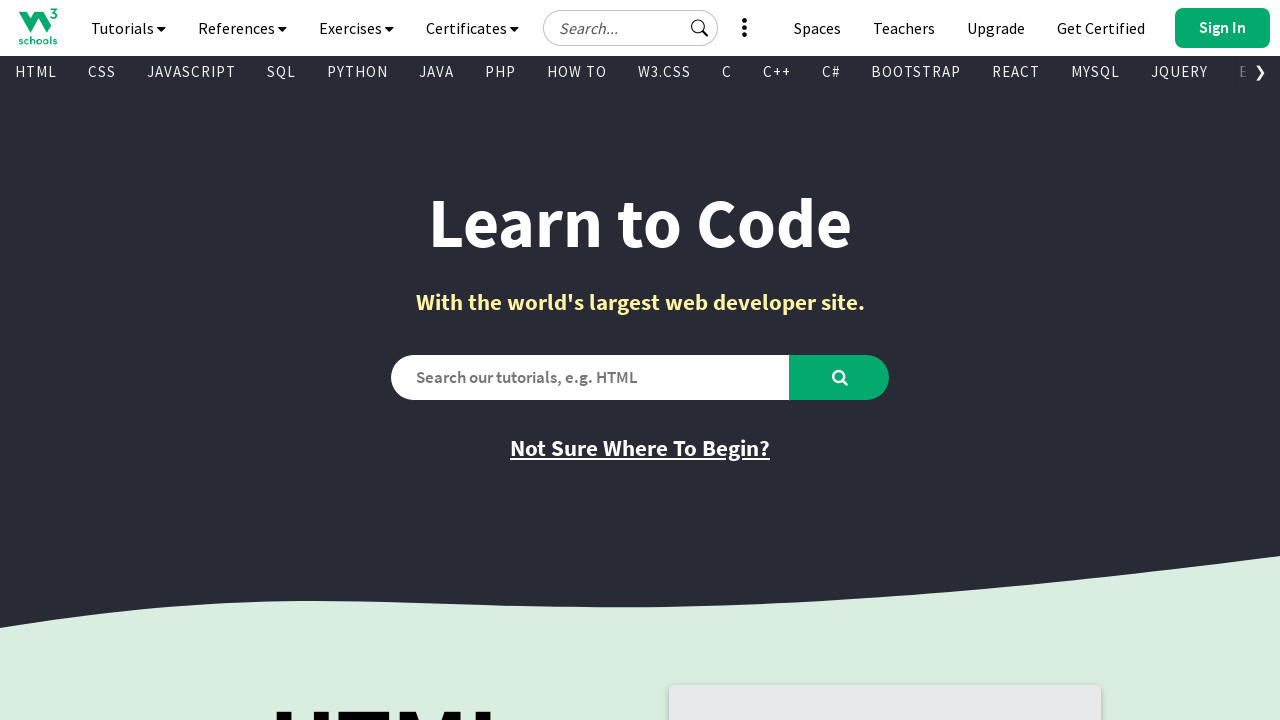

Retrieved href attribute from link: '/about/about_copyright.asp'
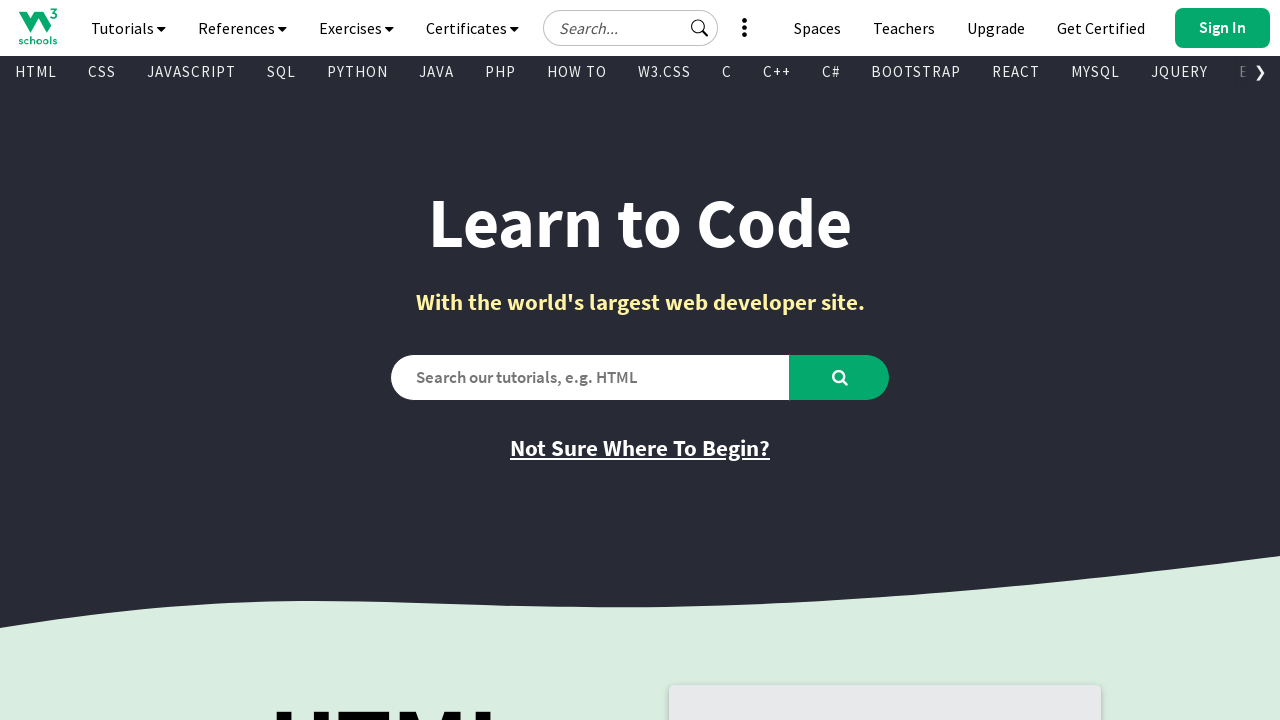

Checked visibility and retrieved text from link: 'cookies'
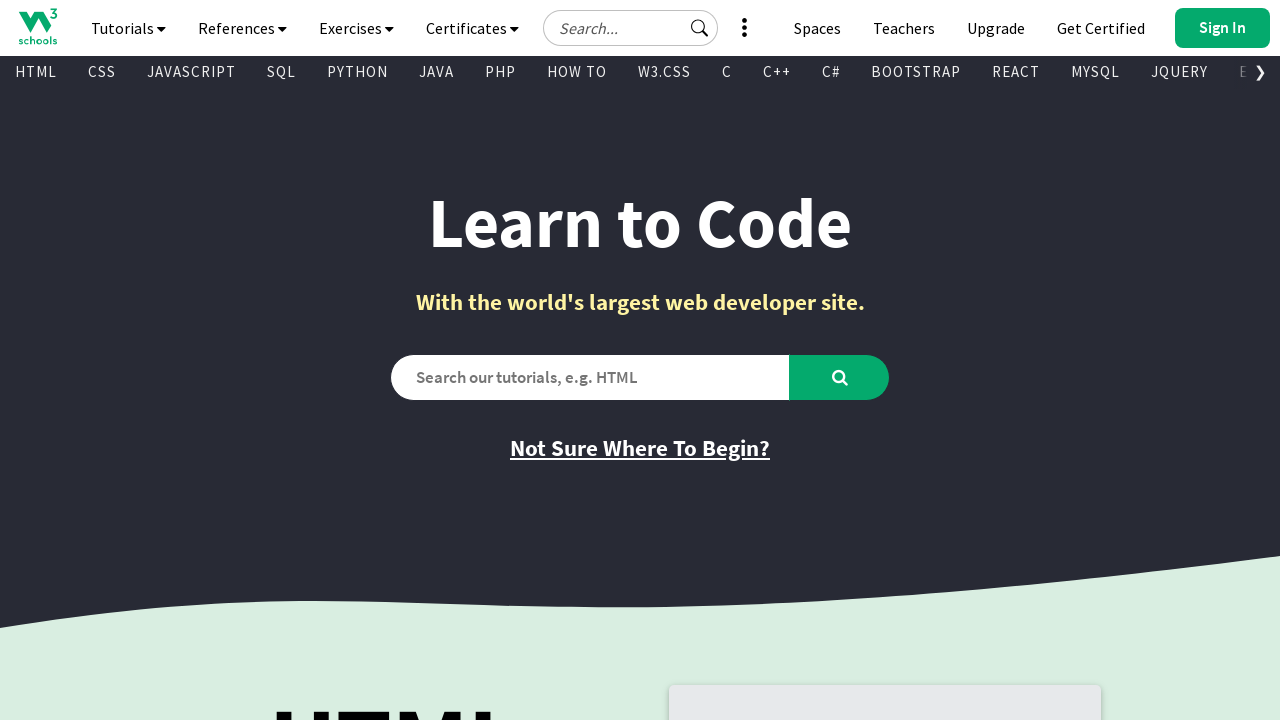

Retrieved href attribute from link: 'None'
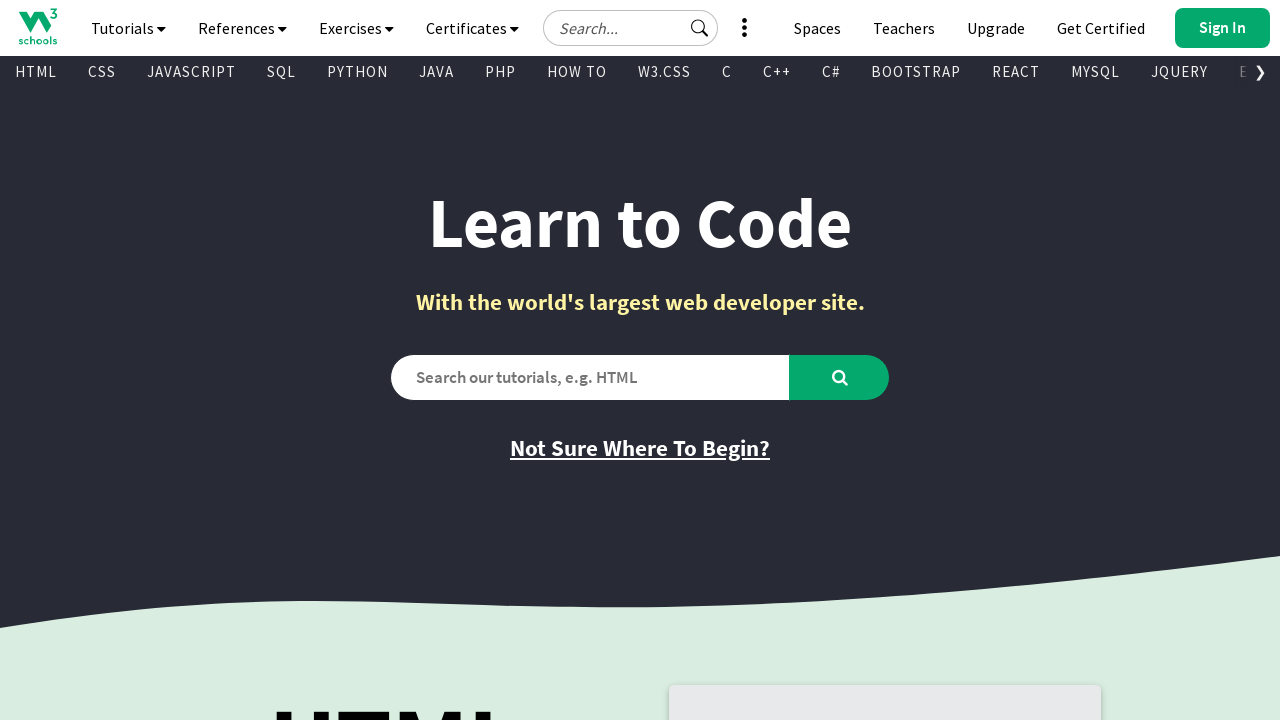

Checked visibility and retrieved text from link: 'privacy policy'
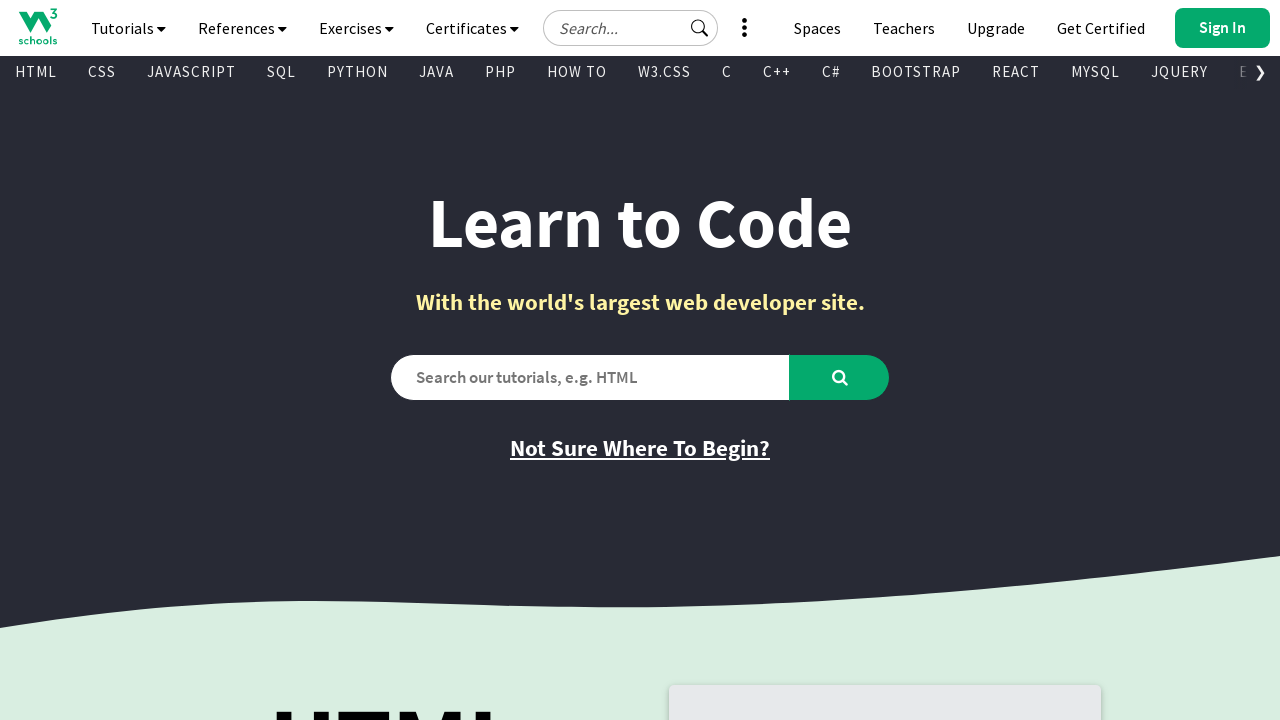

Retrieved href attribute from link: '/about/about_privacy.asp'
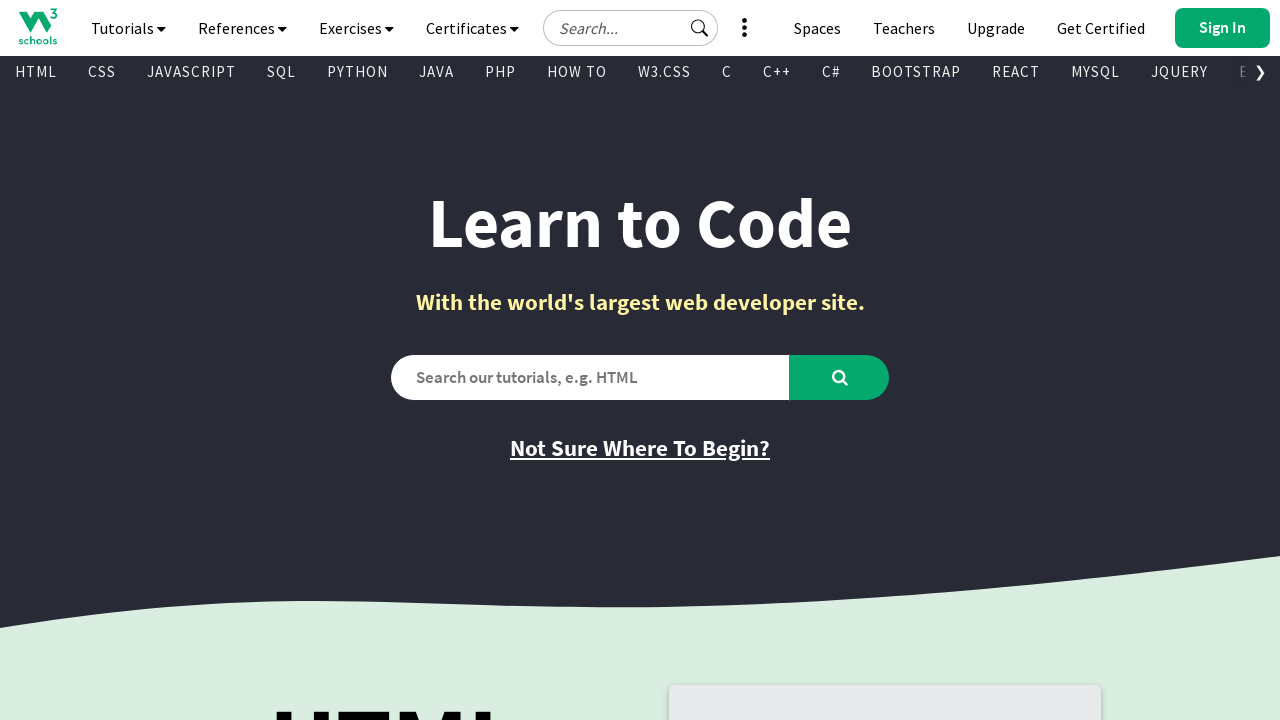

Checked visibility and retrieved text from link: 'Copyright 1999-2026'
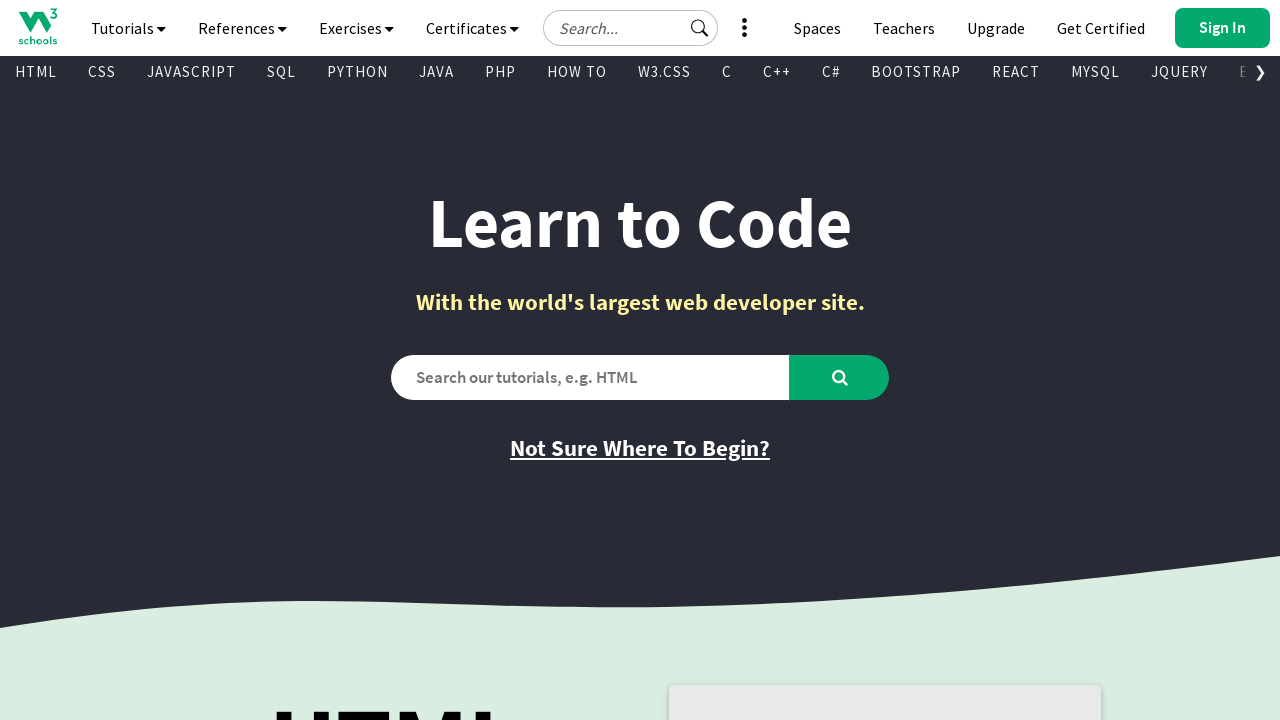

Retrieved href attribute from link: '/about/about_copyright.asp'
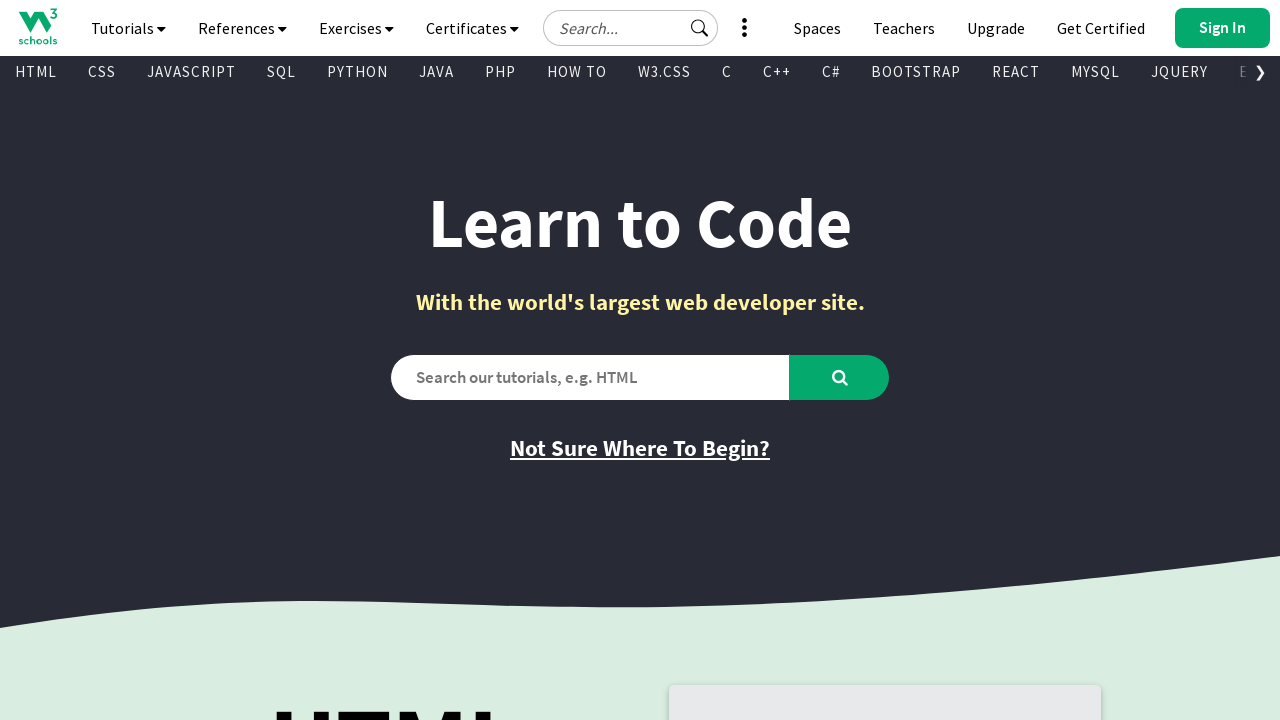

Checked visibility and retrieved text from link: 'W3Schools is Powered by W3.CSS'
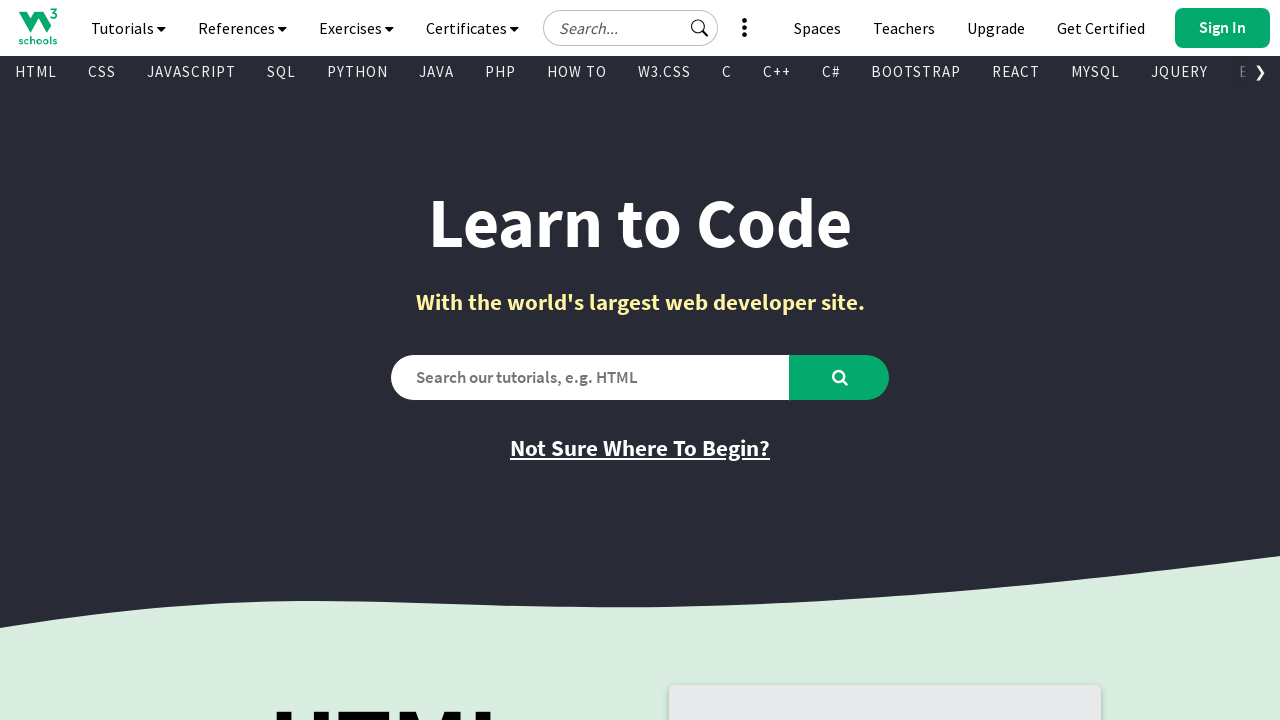

Retrieved href attribute from link: '//www.w3schools.com/w3css/default.asp'
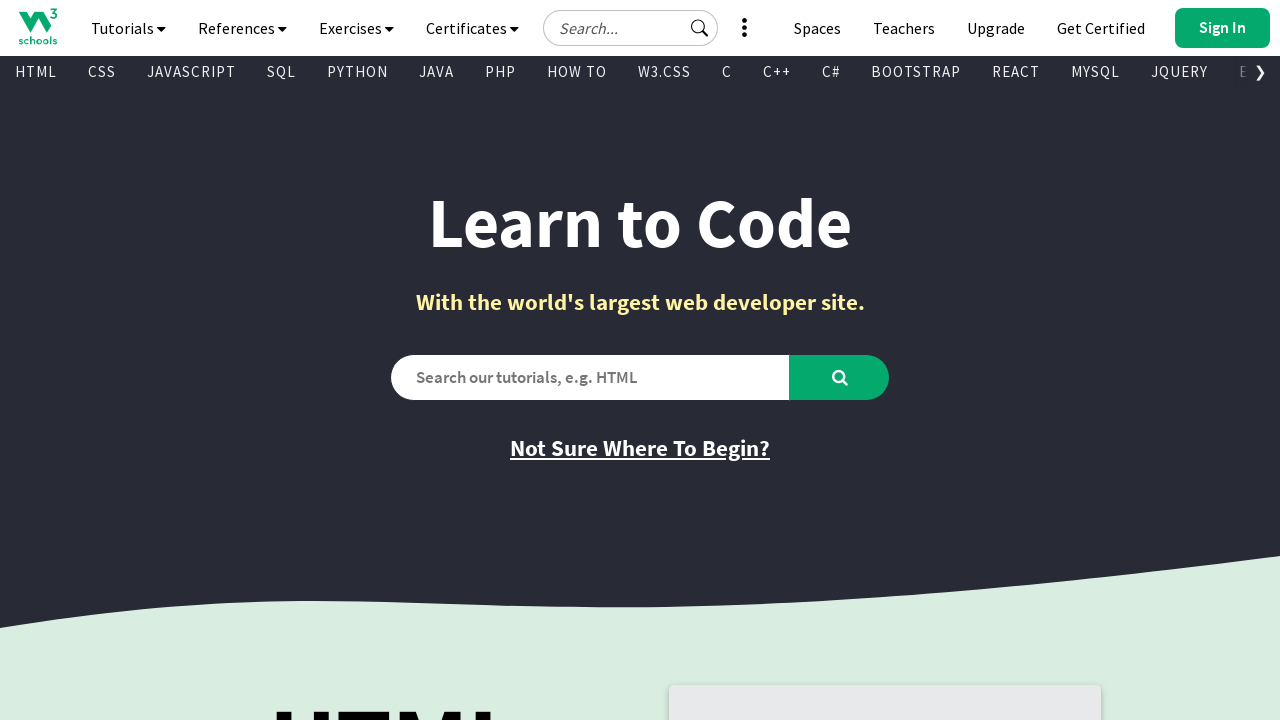

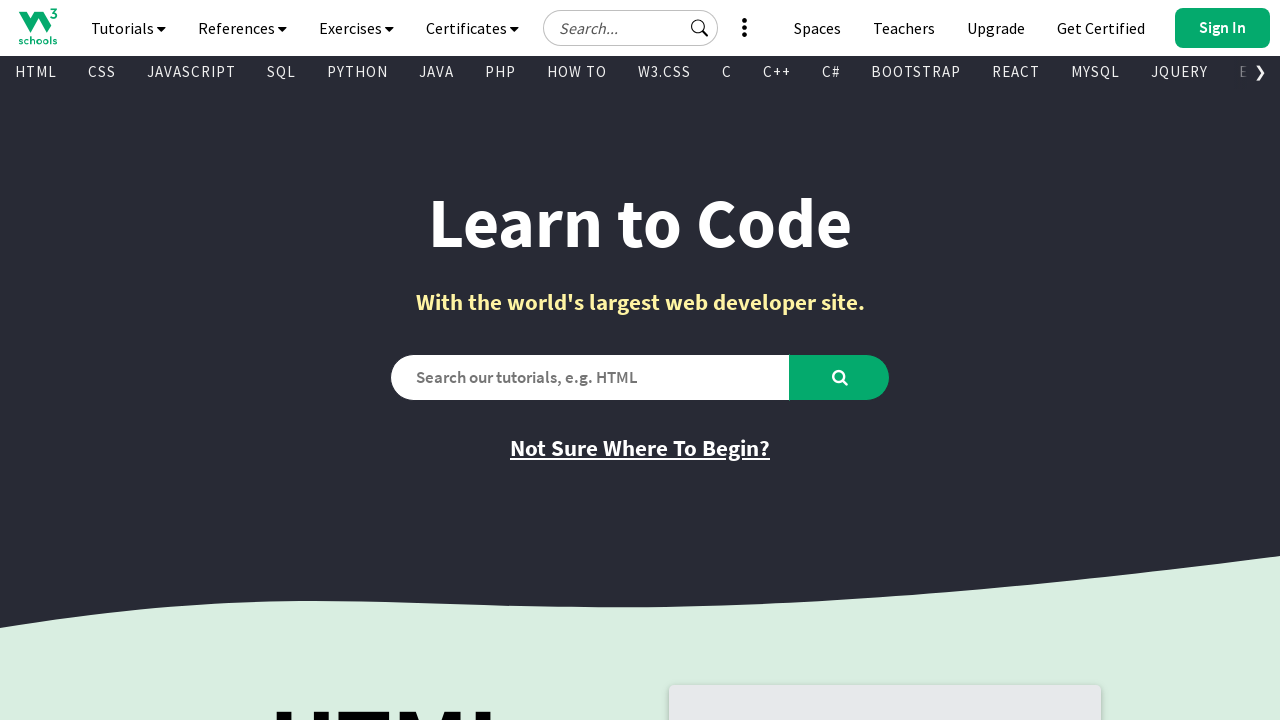